Tests todo list functionality by navigating to a todo list page, adding 100 todo items with sequential names, and then deleting all odd-numbered todos.

Starting URL: https://material.playwrightvn.com

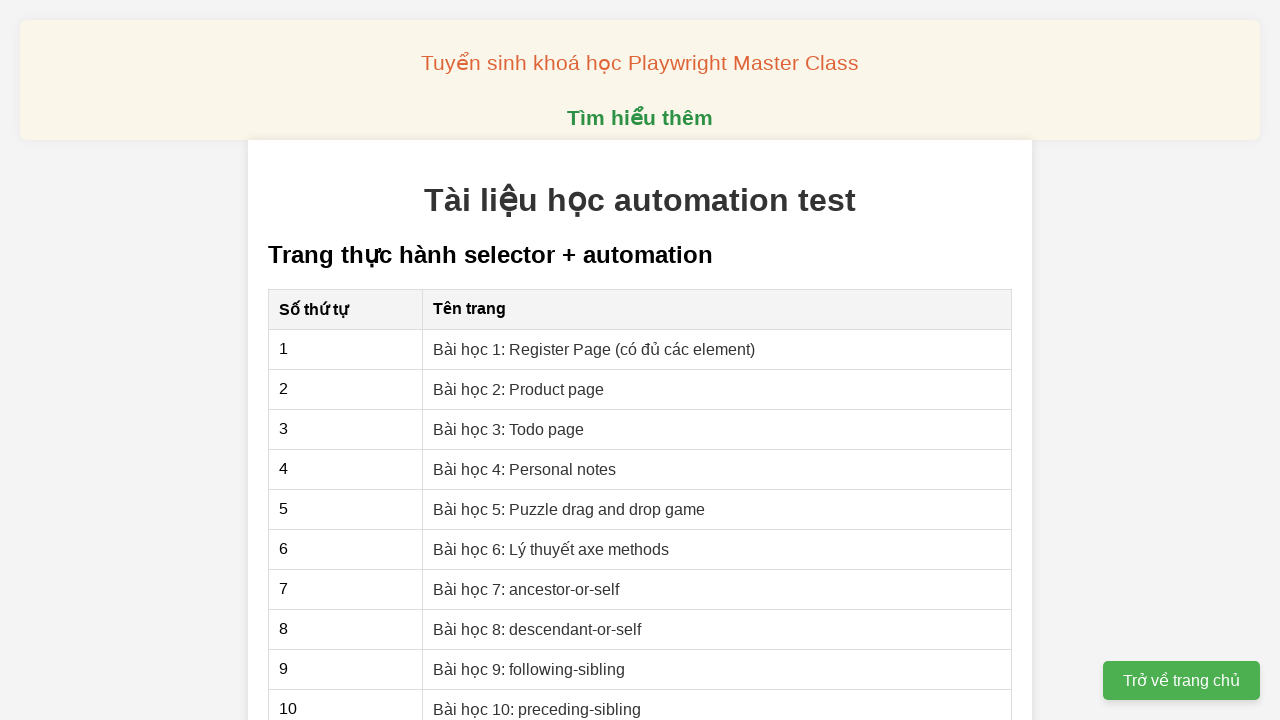

Clicked on the Todo List page link at (509, 429) on xpath=//a[@href="03-xpath-todo-list.html"]
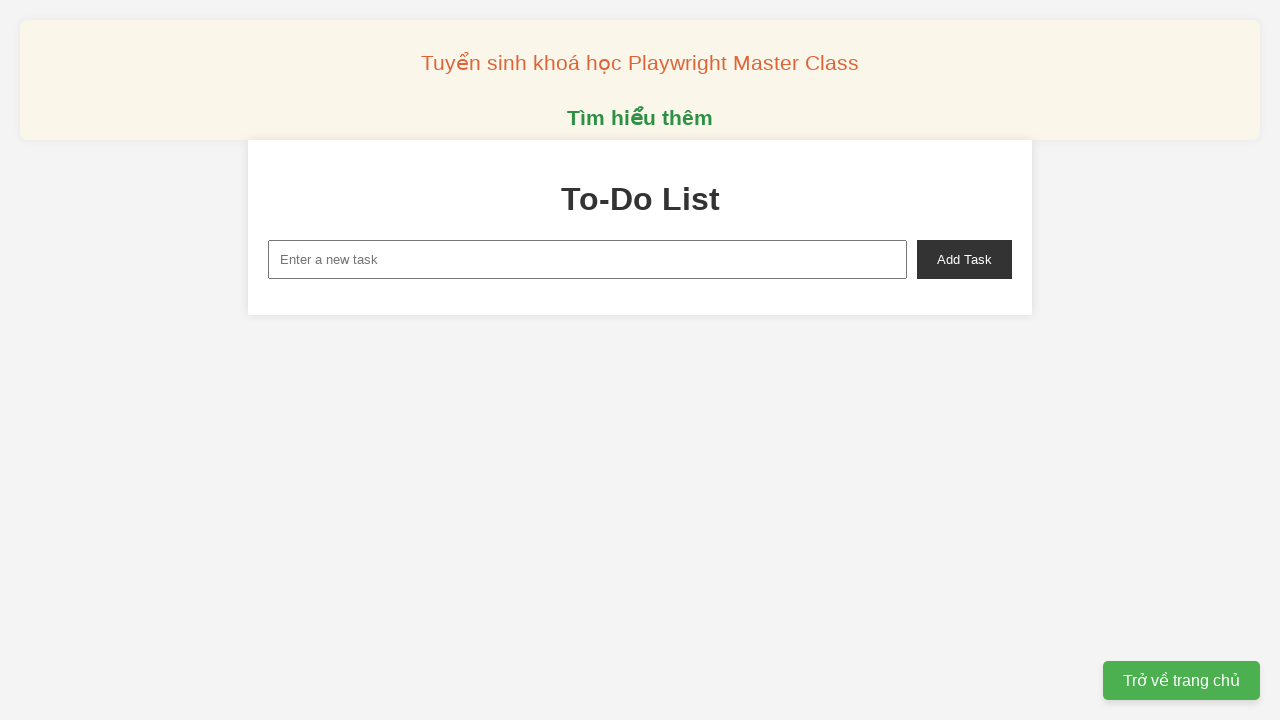

Todo page loaded successfully
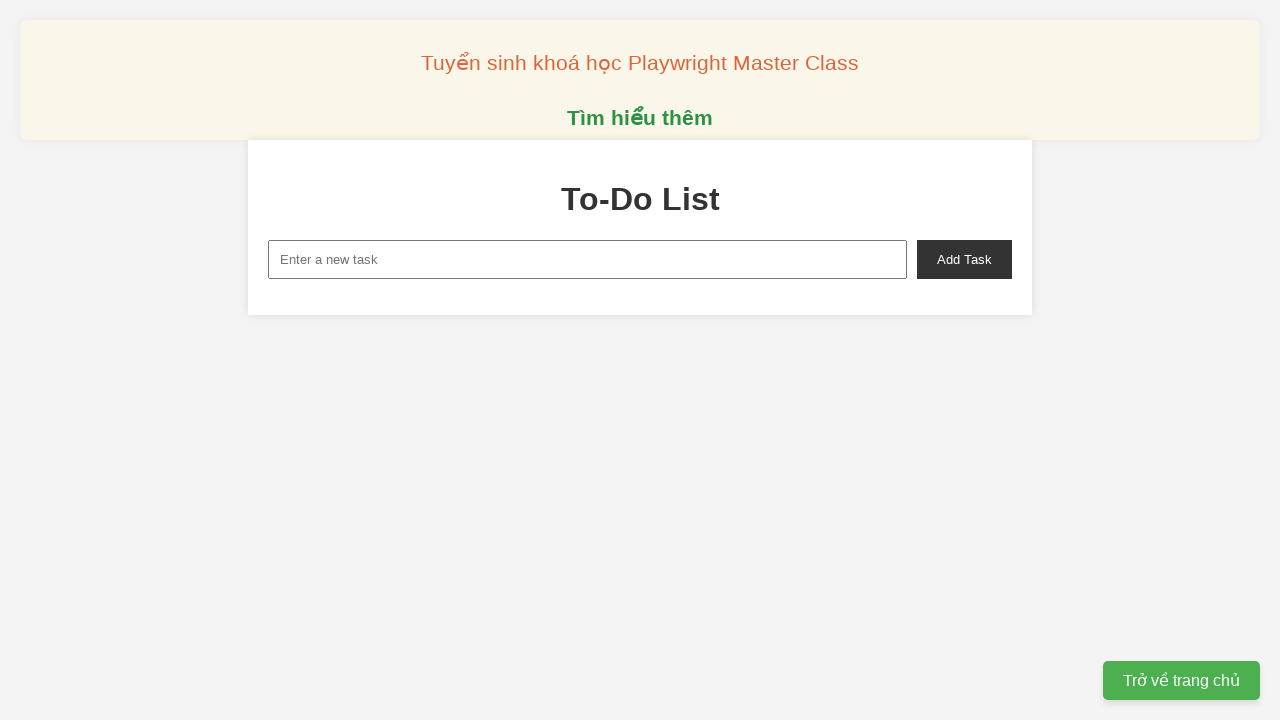

Filled new task input with 'Todo 1' on xpath=//input[@id="new-task"]
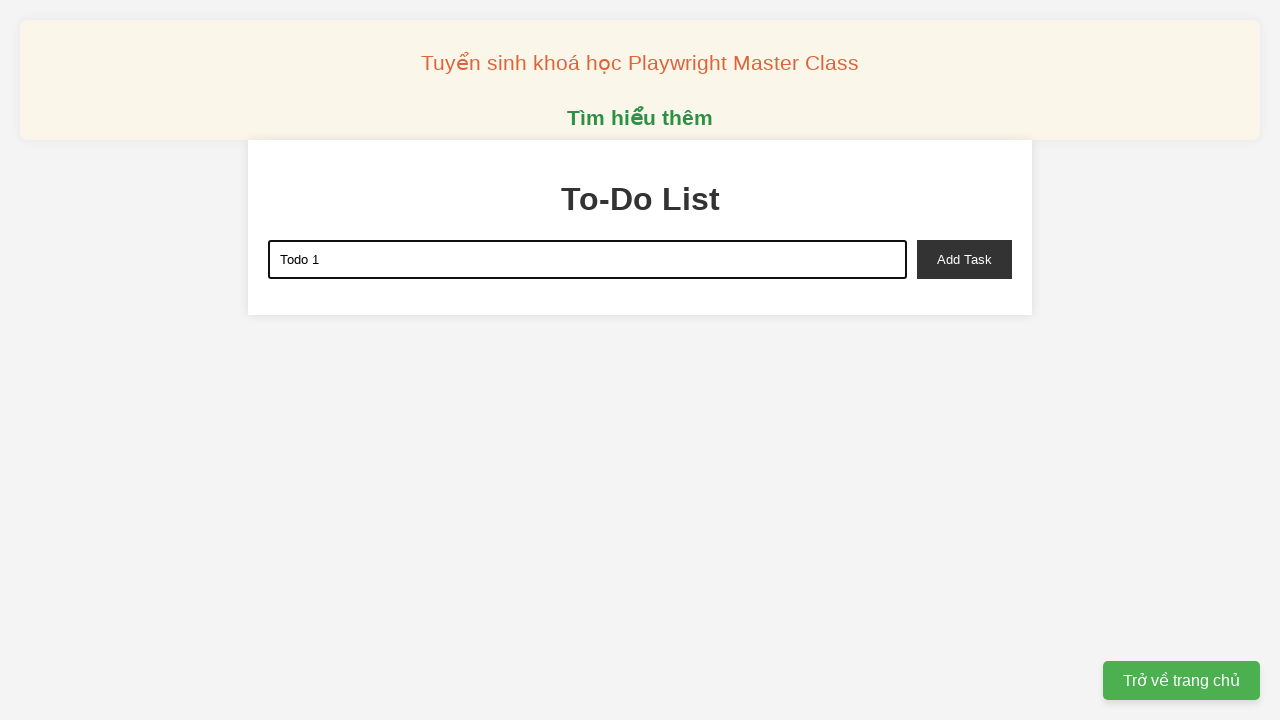

Clicked add task button to create 'Todo 1' at (964, 259) on xpath=//button[@id="add-task"]
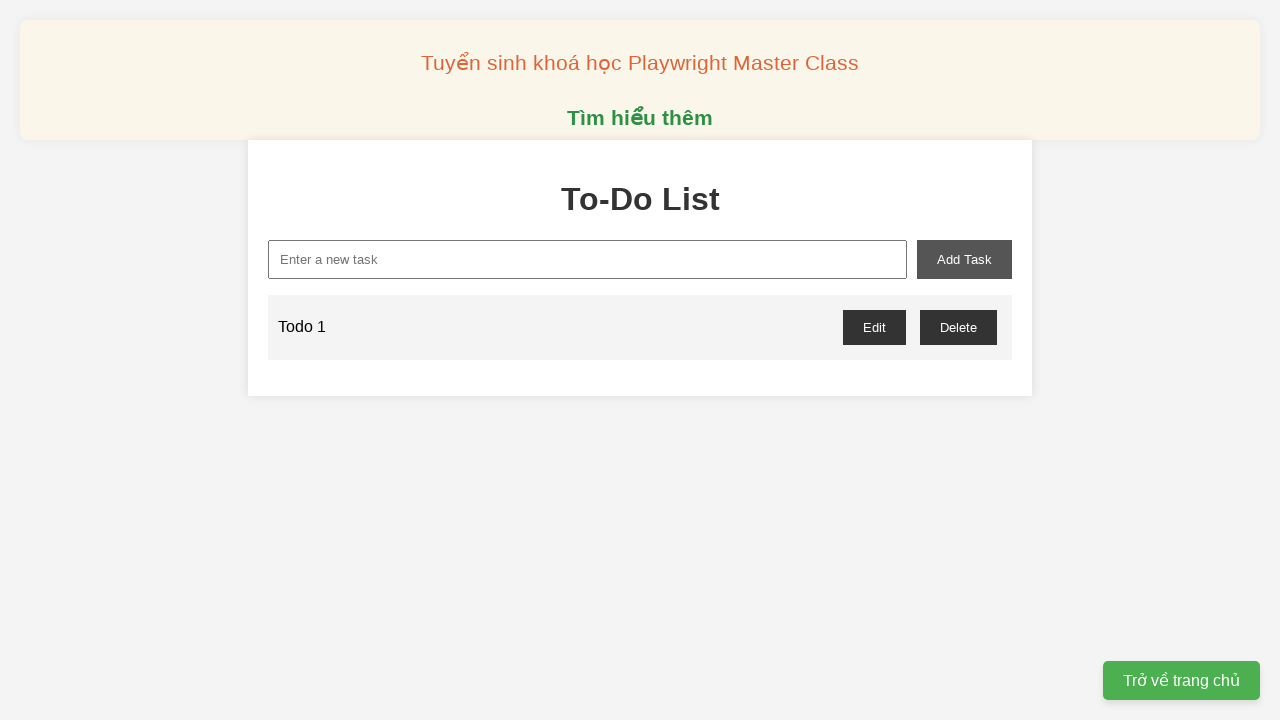

Filled new task input with 'Todo 2' on xpath=//input[@id="new-task"]
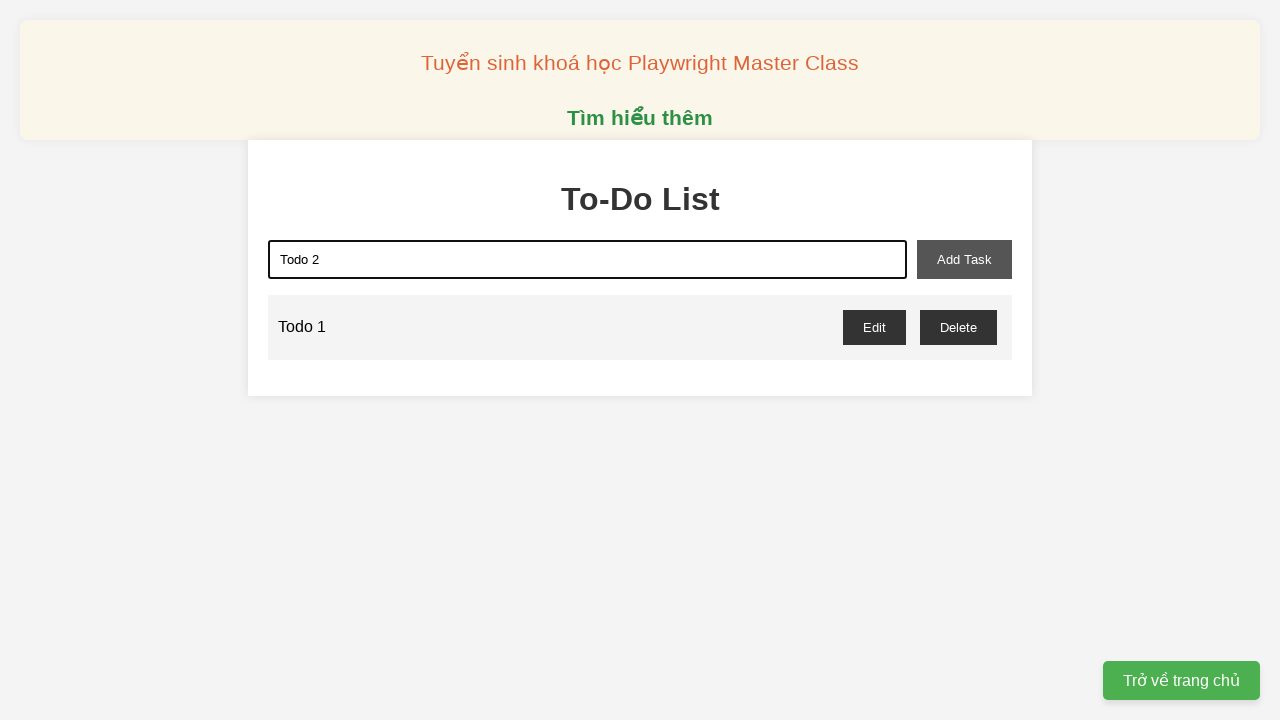

Clicked add task button to create 'Todo 2' at (964, 259) on xpath=//button[@id="add-task"]
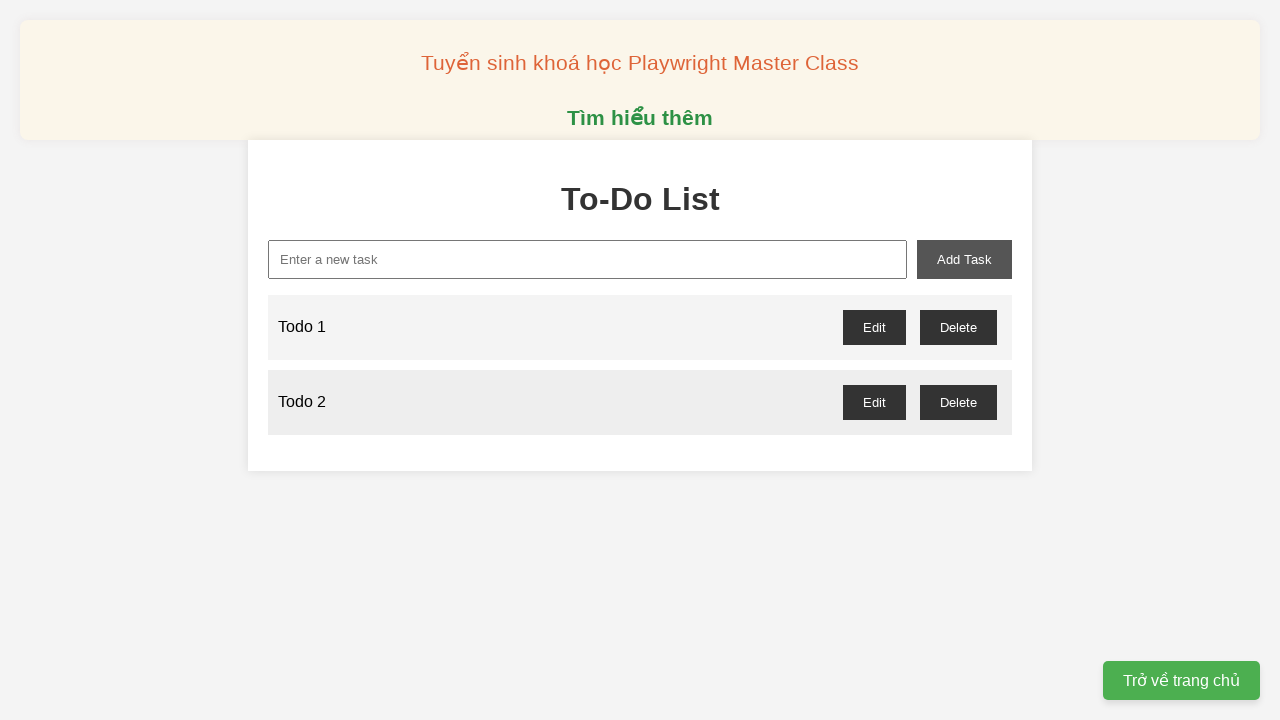

Filled new task input with 'Todo 3' on xpath=//input[@id="new-task"]
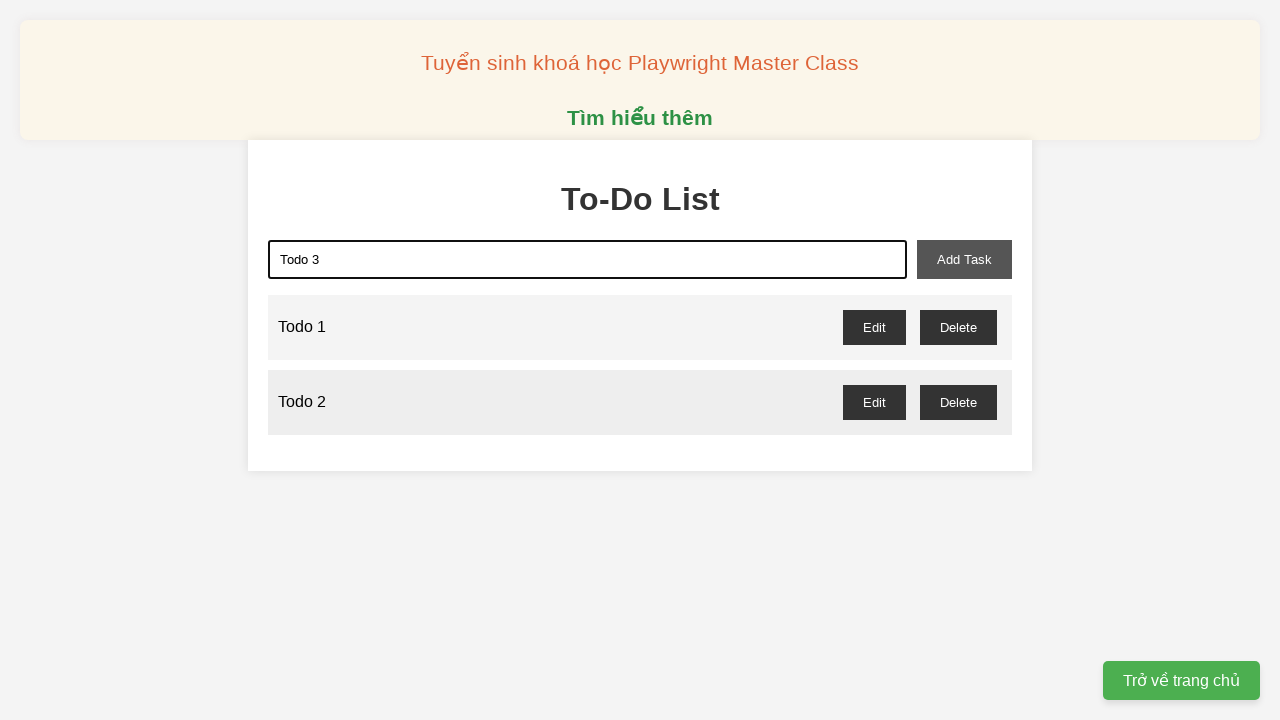

Clicked add task button to create 'Todo 3' at (964, 259) on xpath=//button[@id="add-task"]
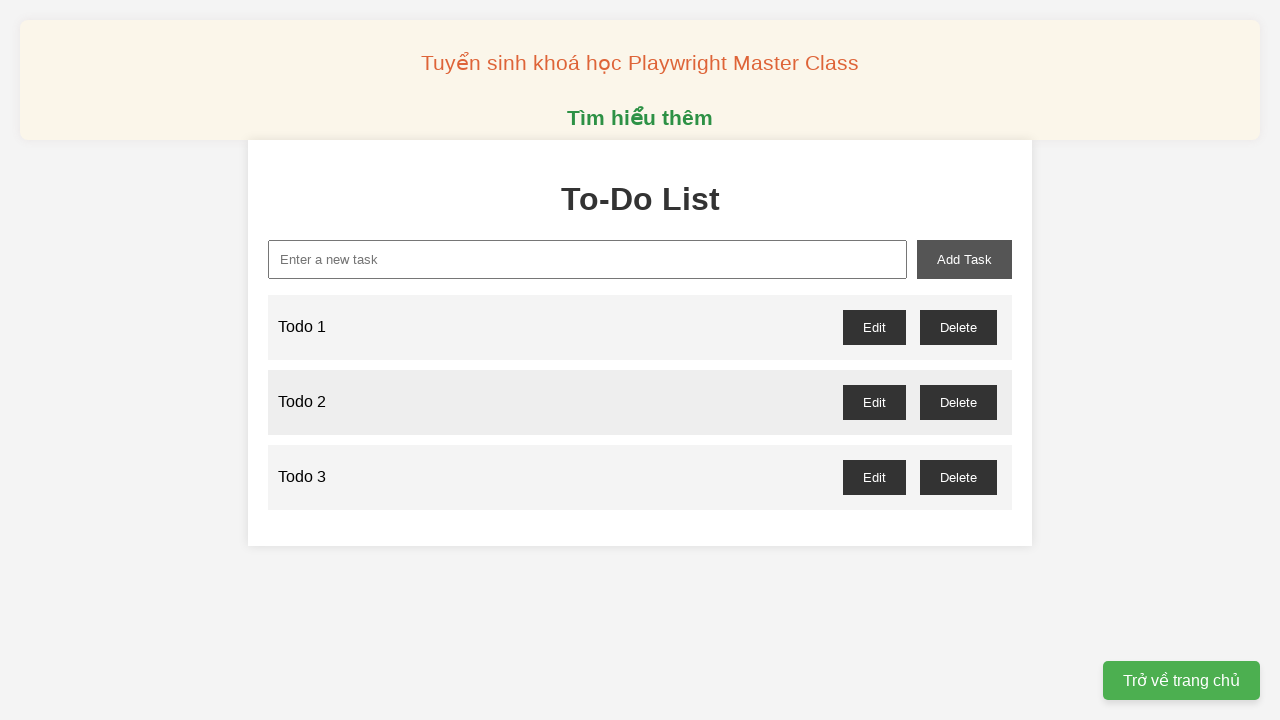

Filled new task input with 'Todo 4' on xpath=//input[@id="new-task"]
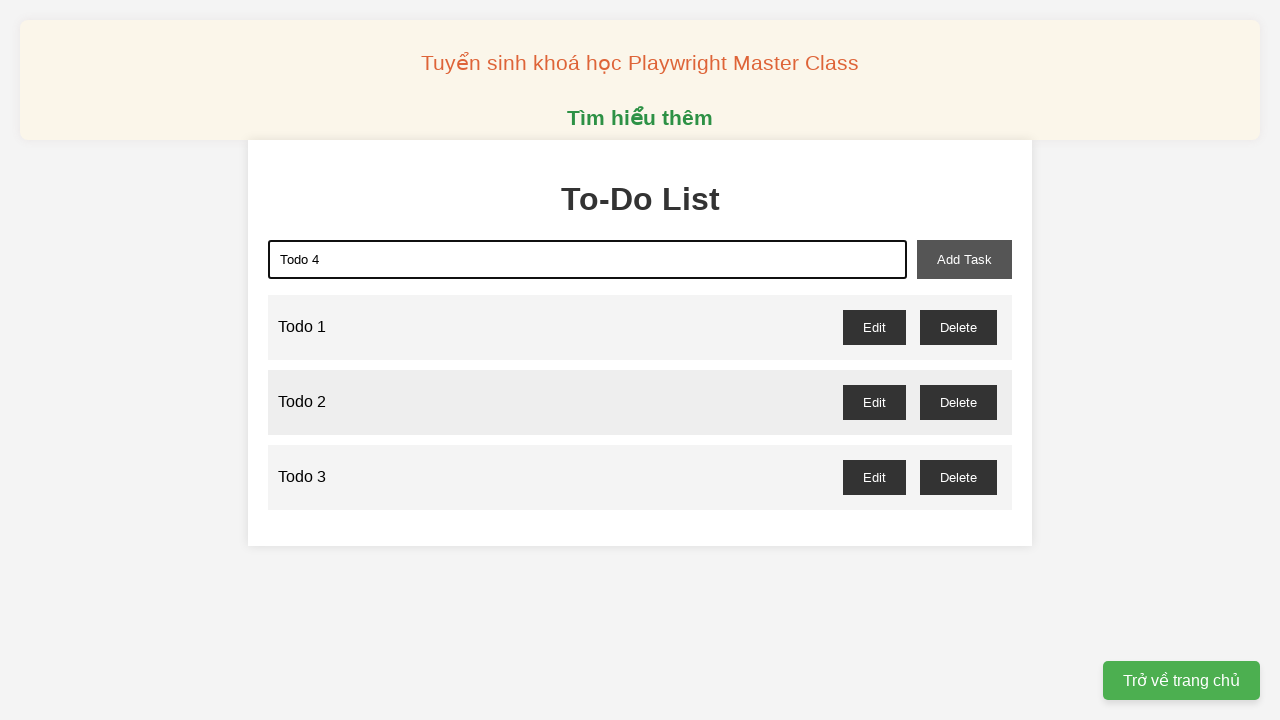

Clicked add task button to create 'Todo 4' at (964, 259) on xpath=//button[@id="add-task"]
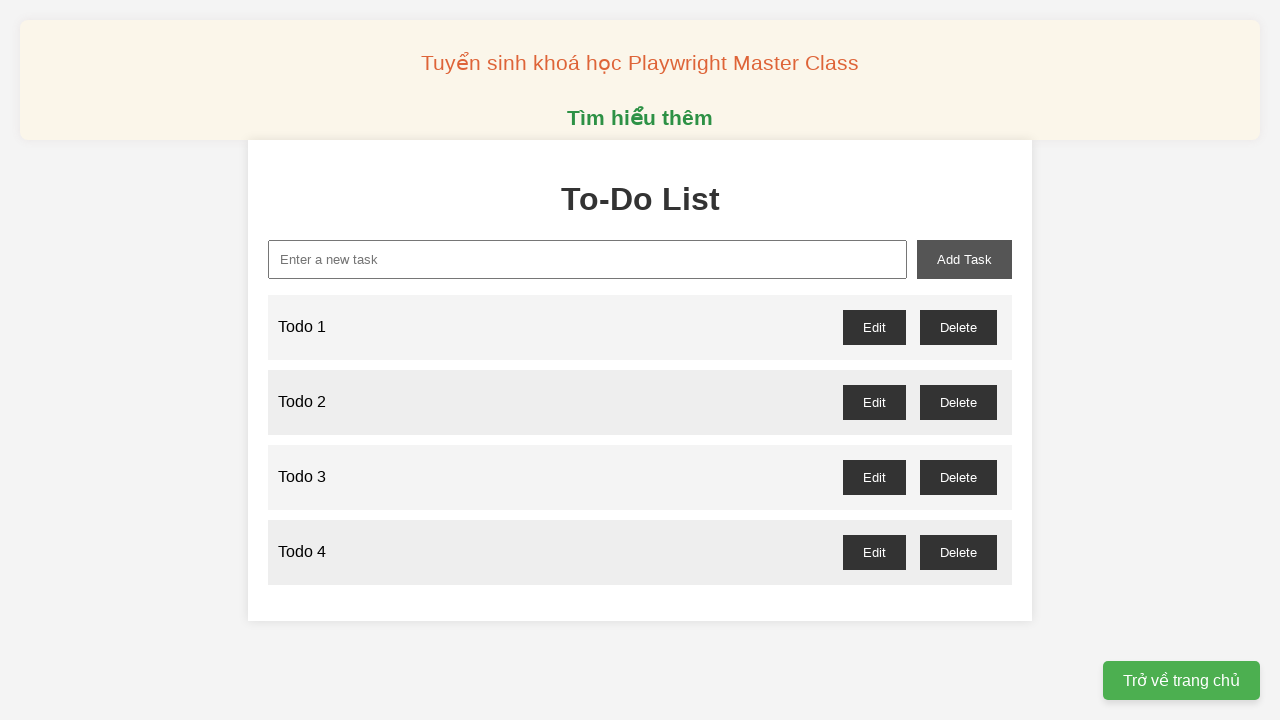

Filled new task input with 'Todo 5' on xpath=//input[@id="new-task"]
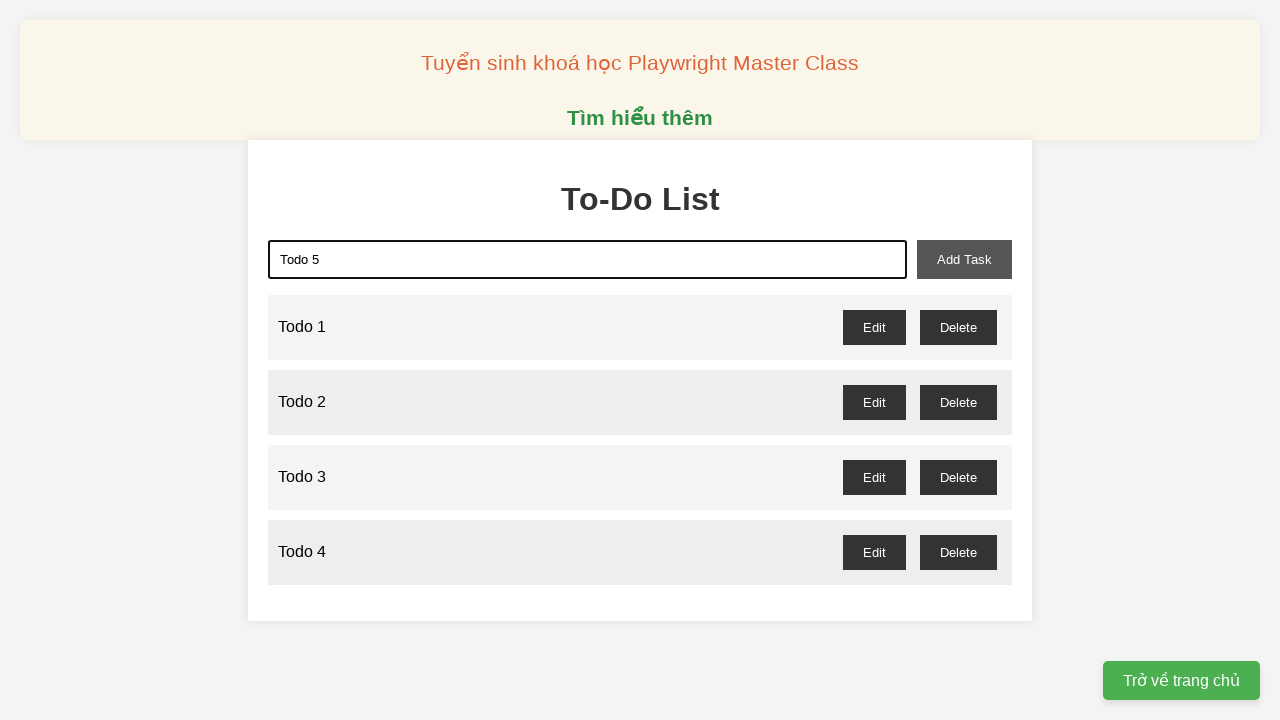

Clicked add task button to create 'Todo 5' at (964, 259) on xpath=//button[@id="add-task"]
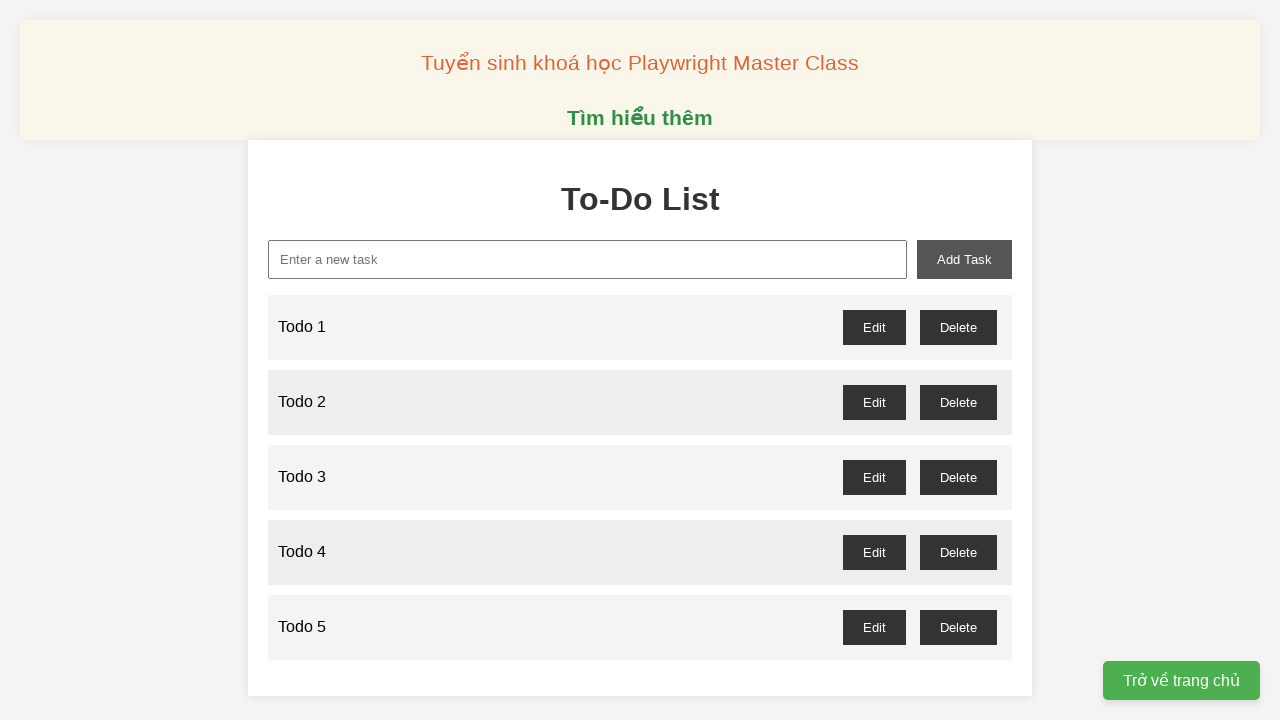

Filled new task input with 'Todo 6' on xpath=//input[@id="new-task"]
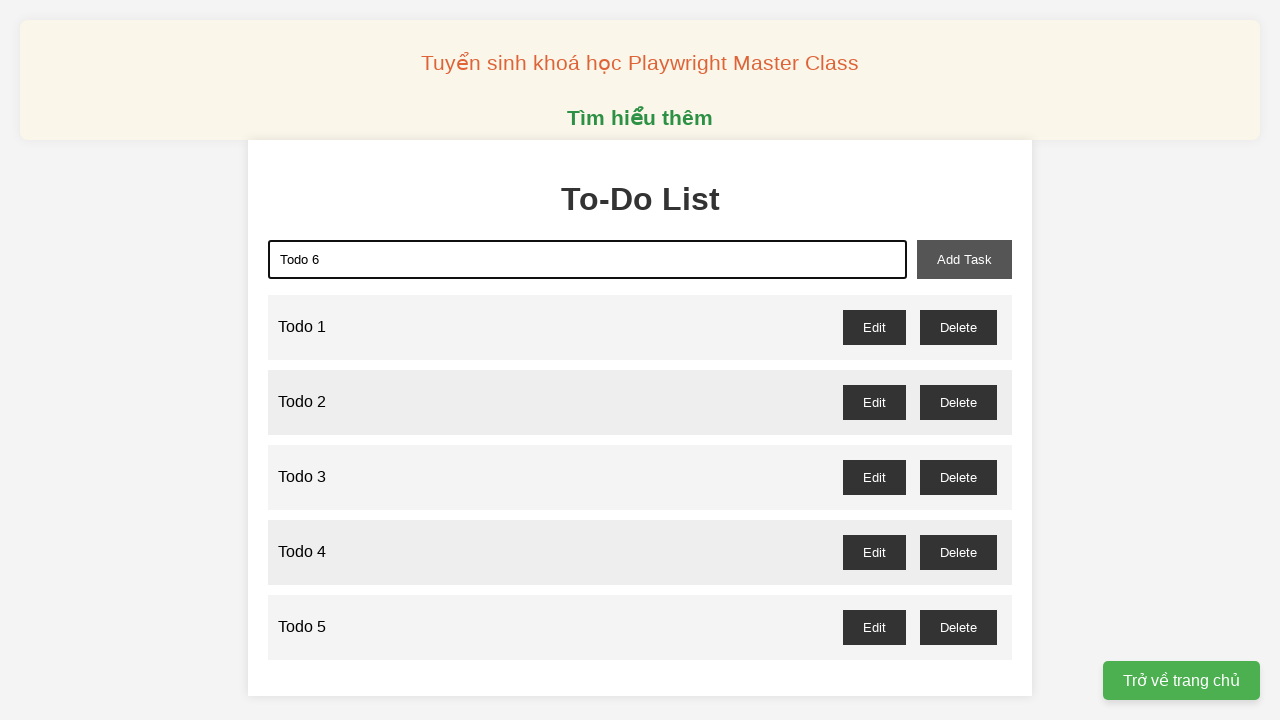

Clicked add task button to create 'Todo 6' at (964, 259) on xpath=//button[@id="add-task"]
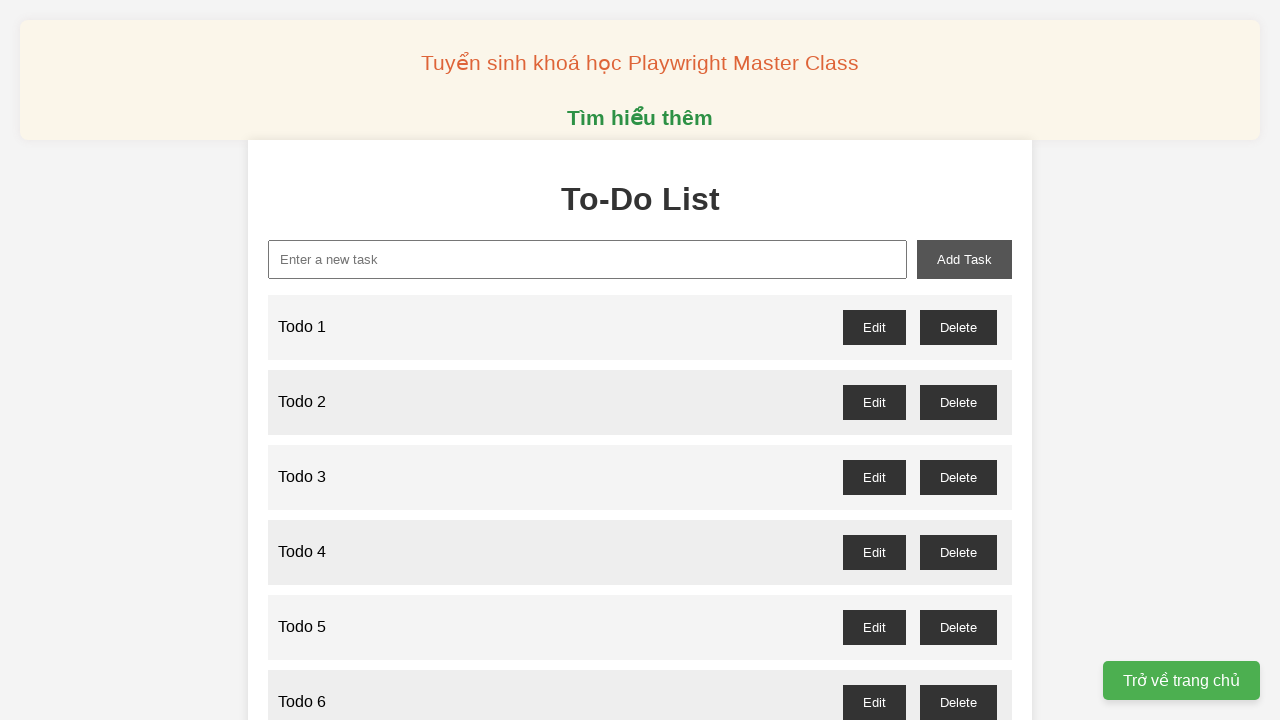

Filled new task input with 'Todo 7' on xpath=//input[@id="new-task"]
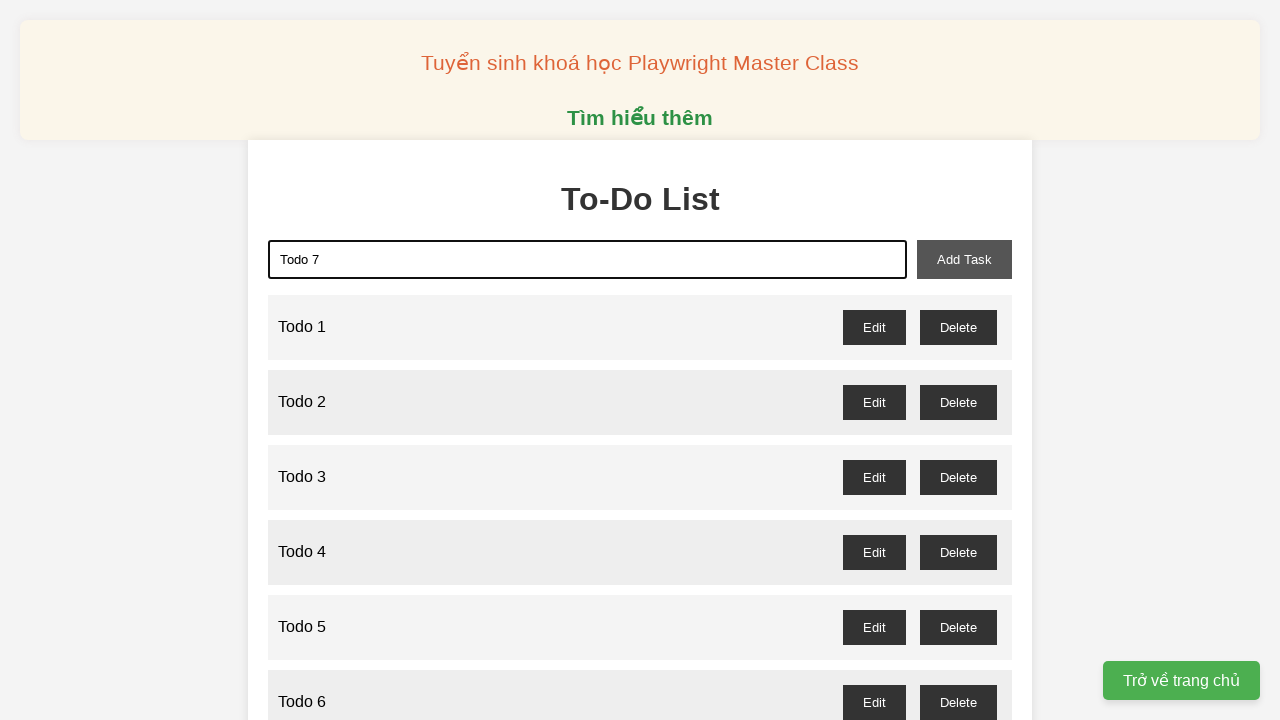

Clicked add task button to create 'Todo 7' at (964, 259) on xpath=//button[@id="add-task"]
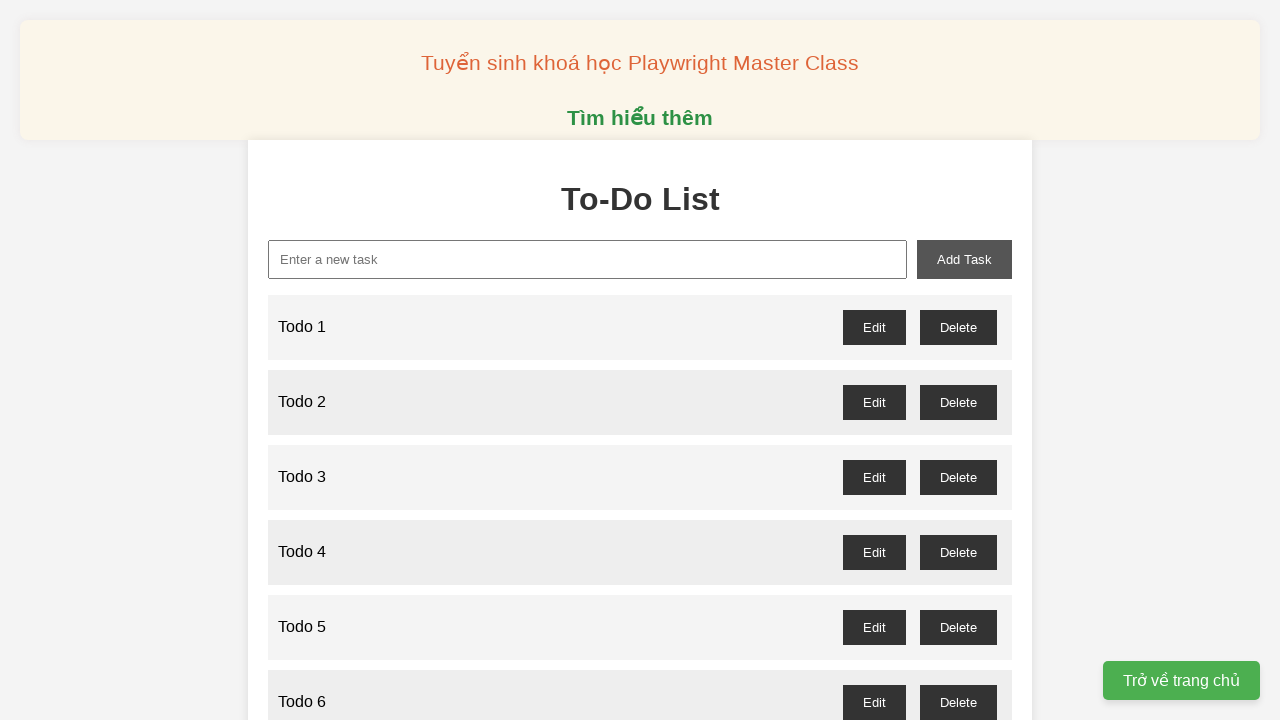

Filled new task input with 'Todo 8' on xpath=//input[@id="new-task"]
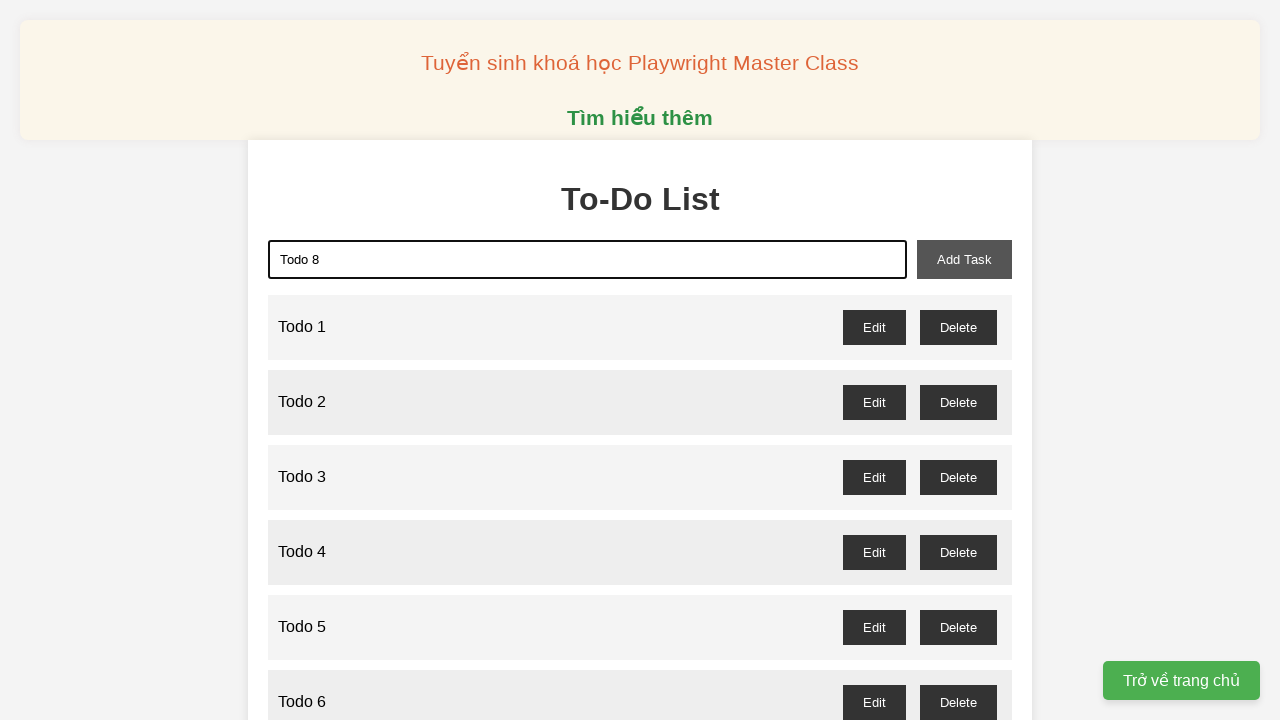

Clicked add task button to create 'Todo 8' at (964, 259) on xpath=//button[@id="add-task"]
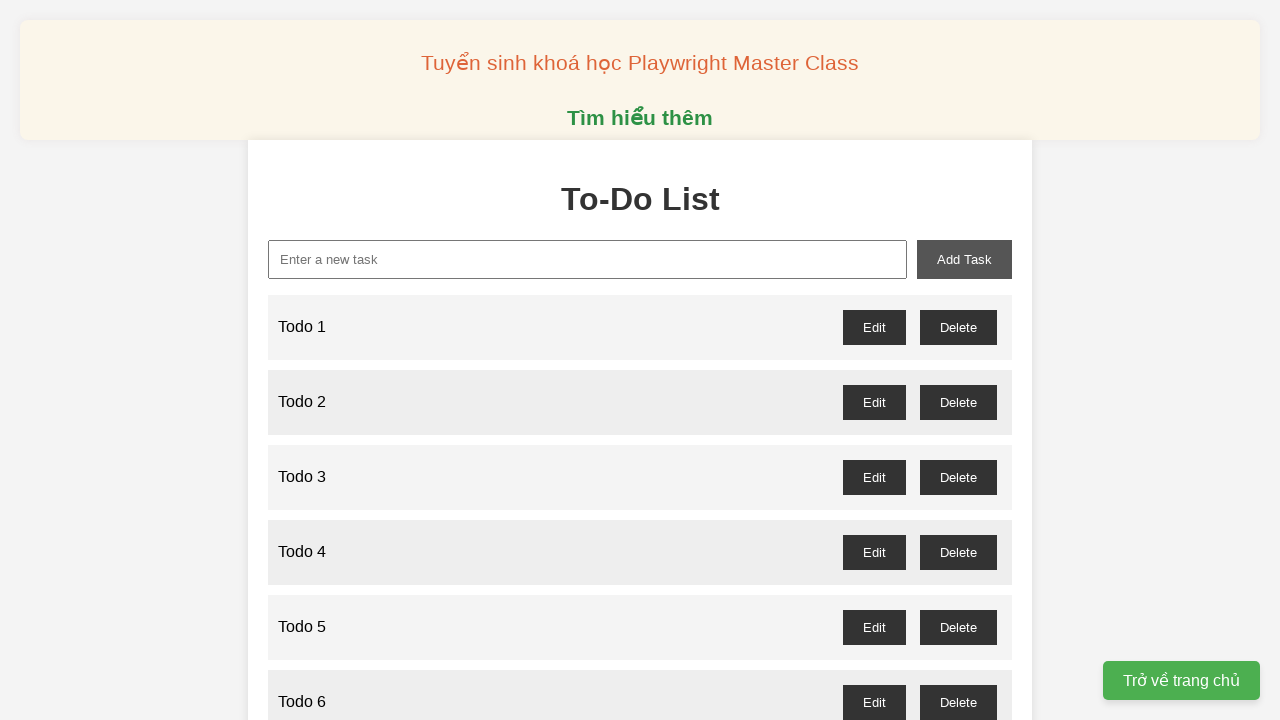

Filled new task input with 'Todo 9' on xpath=//input[@id="new-task"]
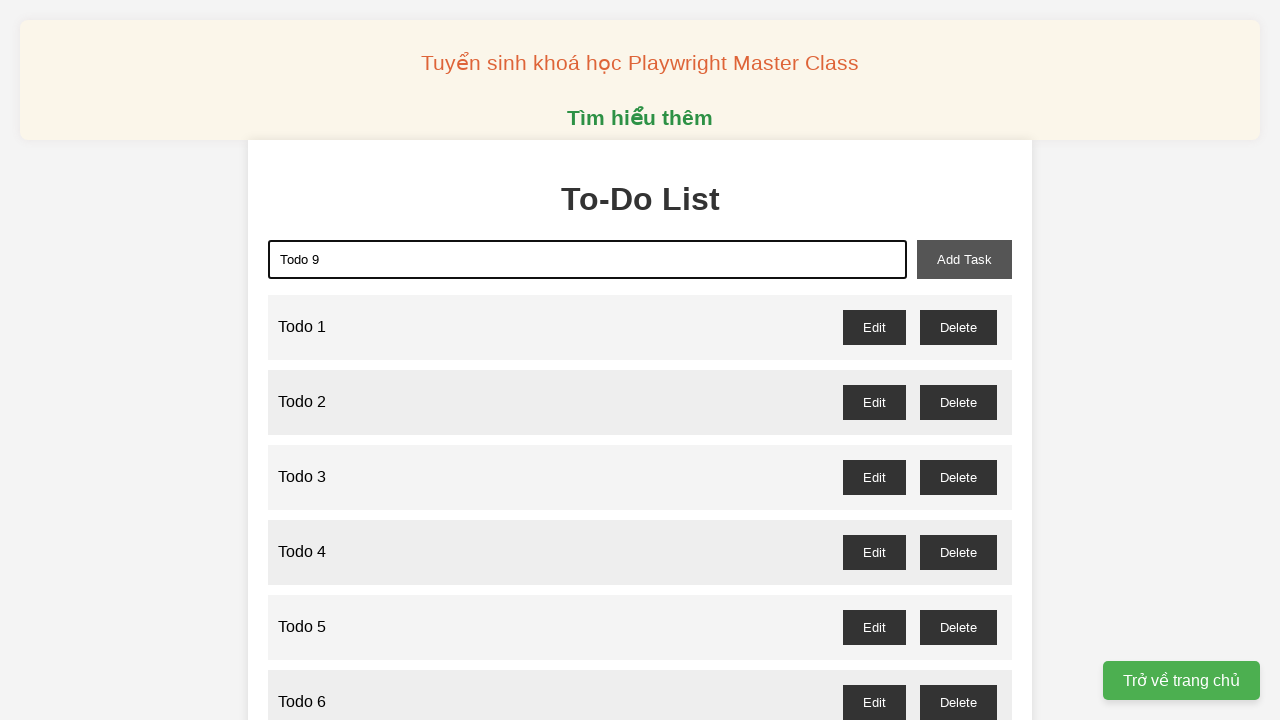

Clicked add task button to create 'Todo 9' at (964, 259) on xpath=//button[@id="add-task"]
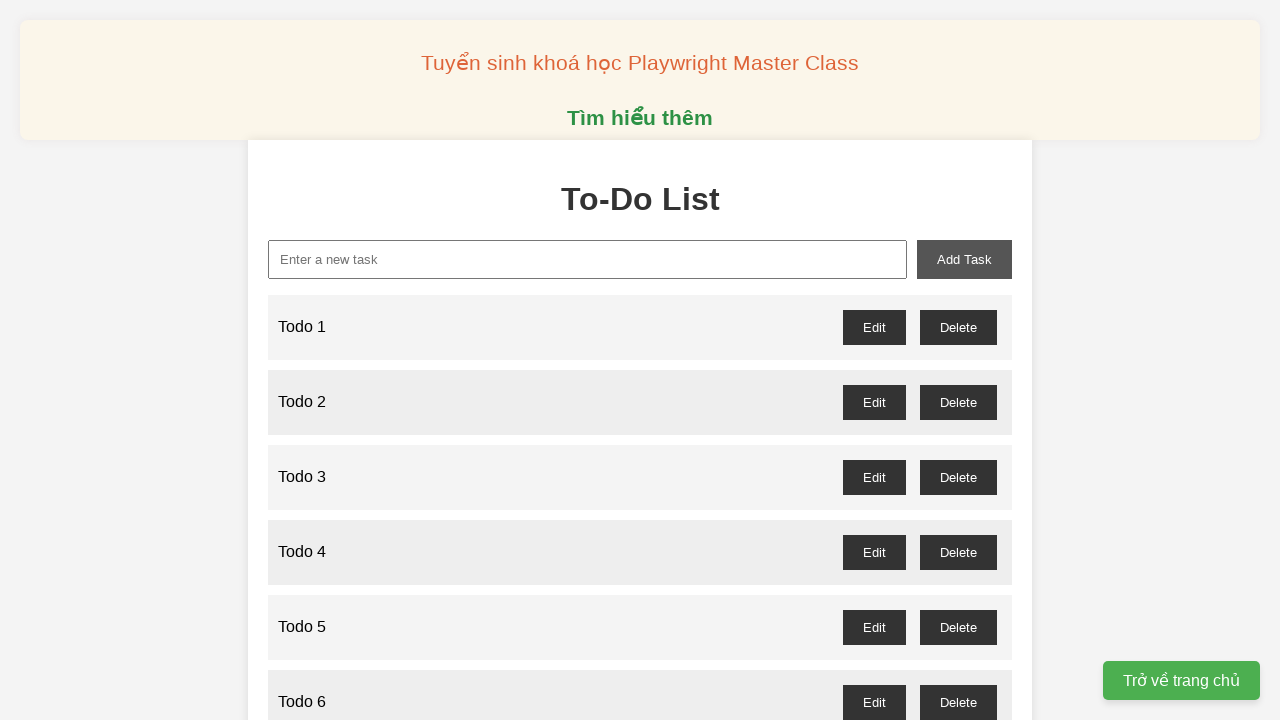

Filled new task input with 'Todo 10' on xpath=//input[@id="new-task"]
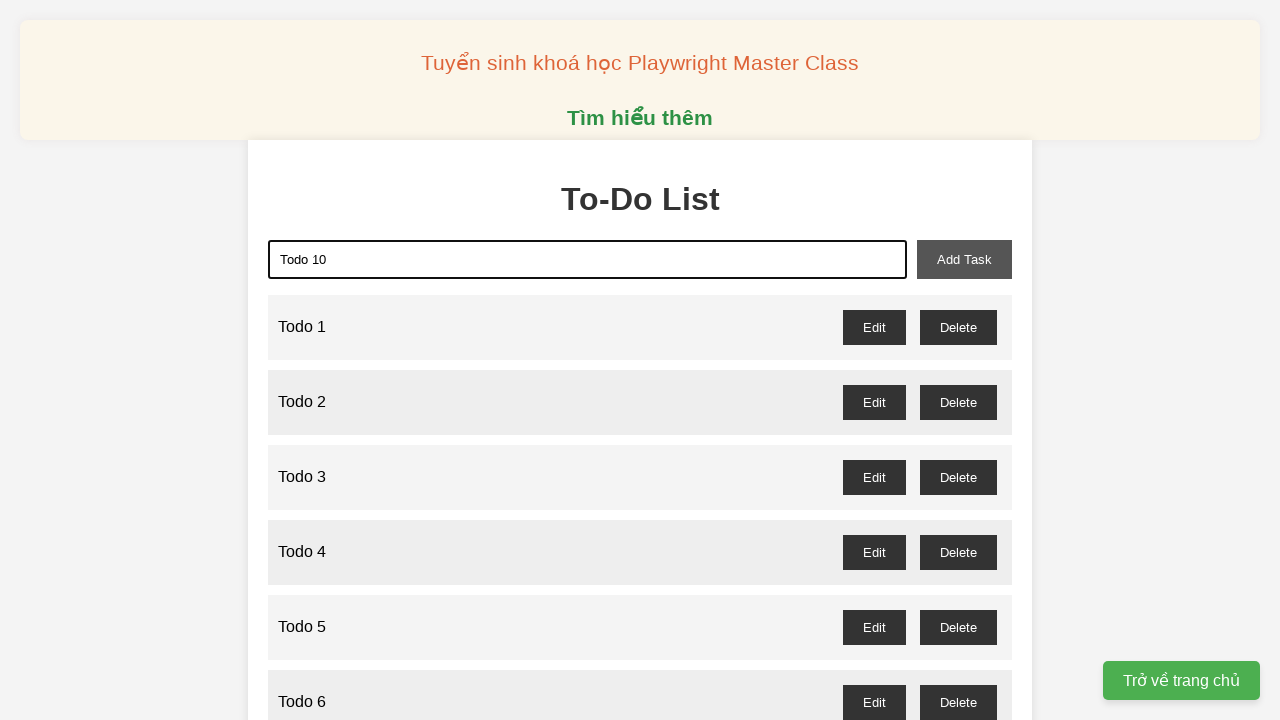

Clicked add task button to create 'Todo 10' at (964, 259) on xpath=//button[@id="add-task"]
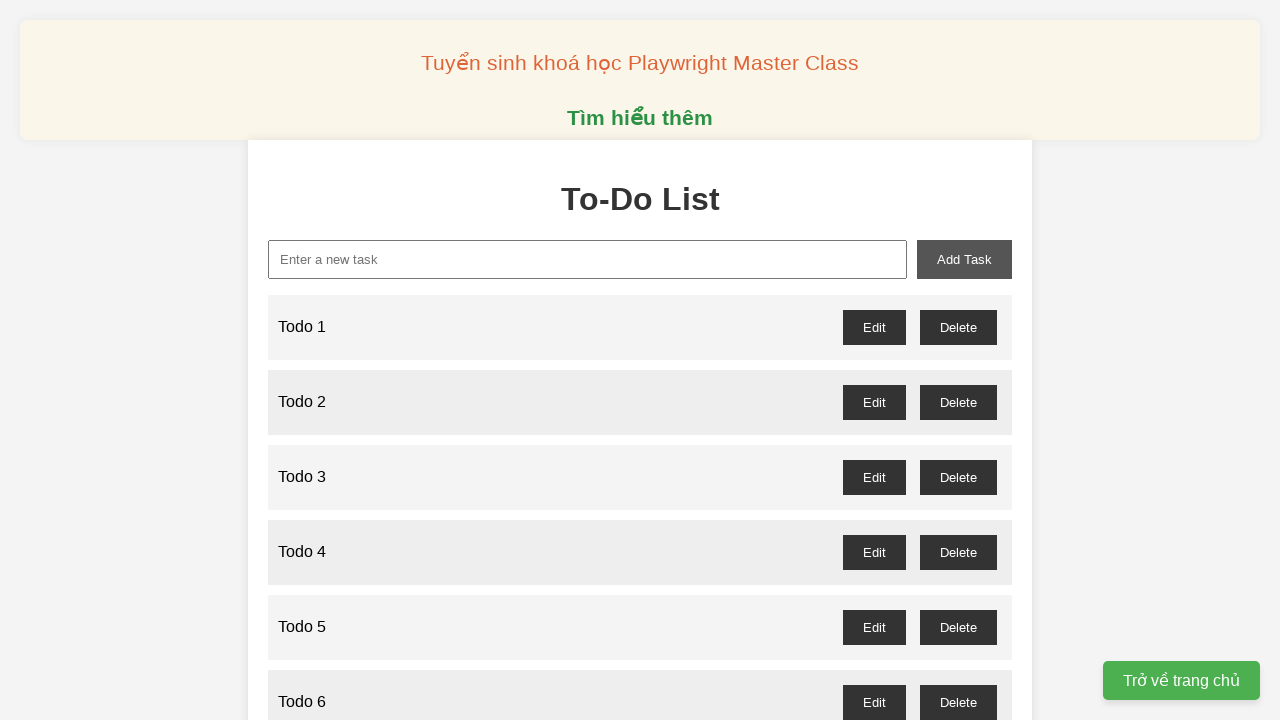

Filled new task input with 'Todo 11' on xpath=//input[@id="new-task"]
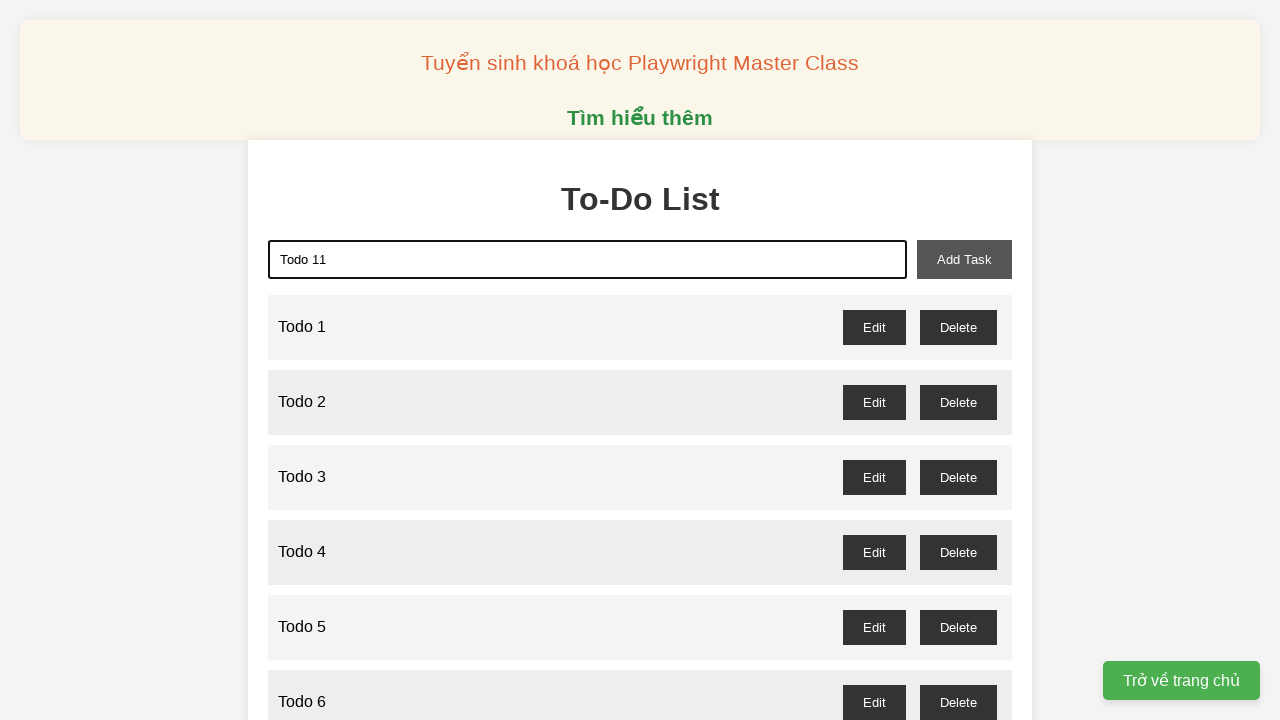

Clicked add task button to create 'Todo 11' at (964, 259) on xpath=//button[@id="add-task"]
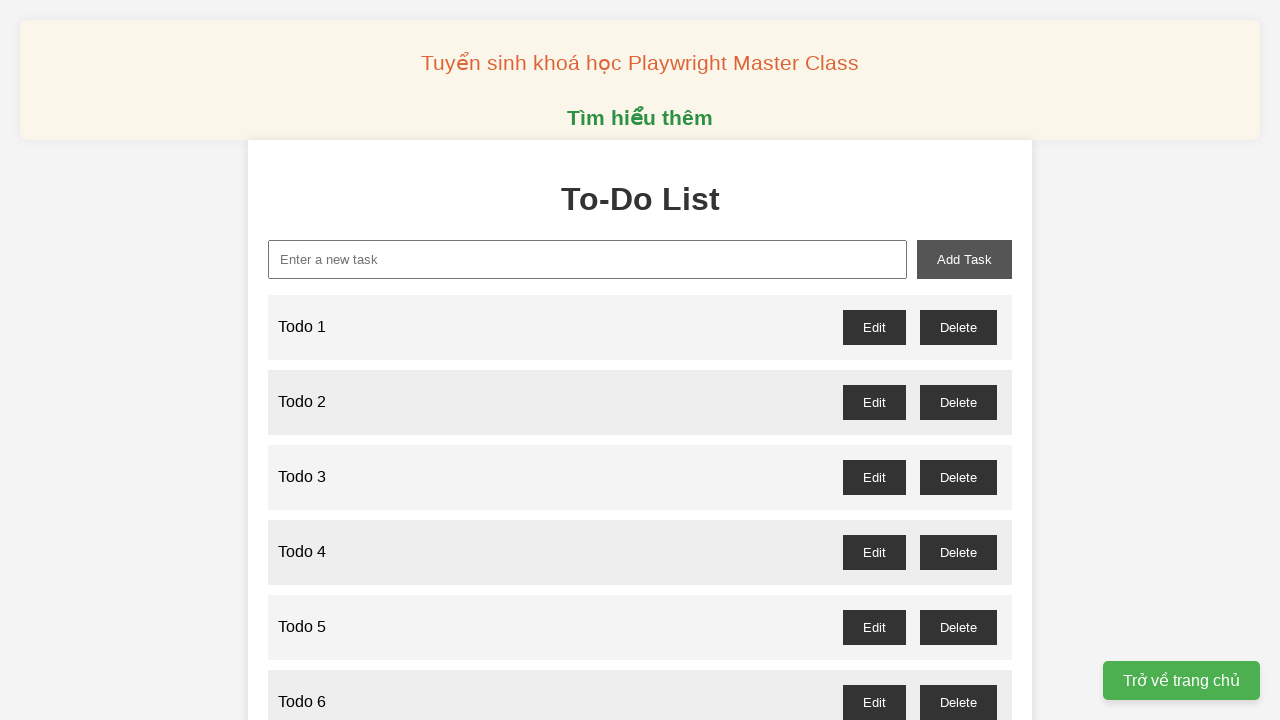

Filled new task input with 'Todo 12' on xpath=//input[@id="new-task"]
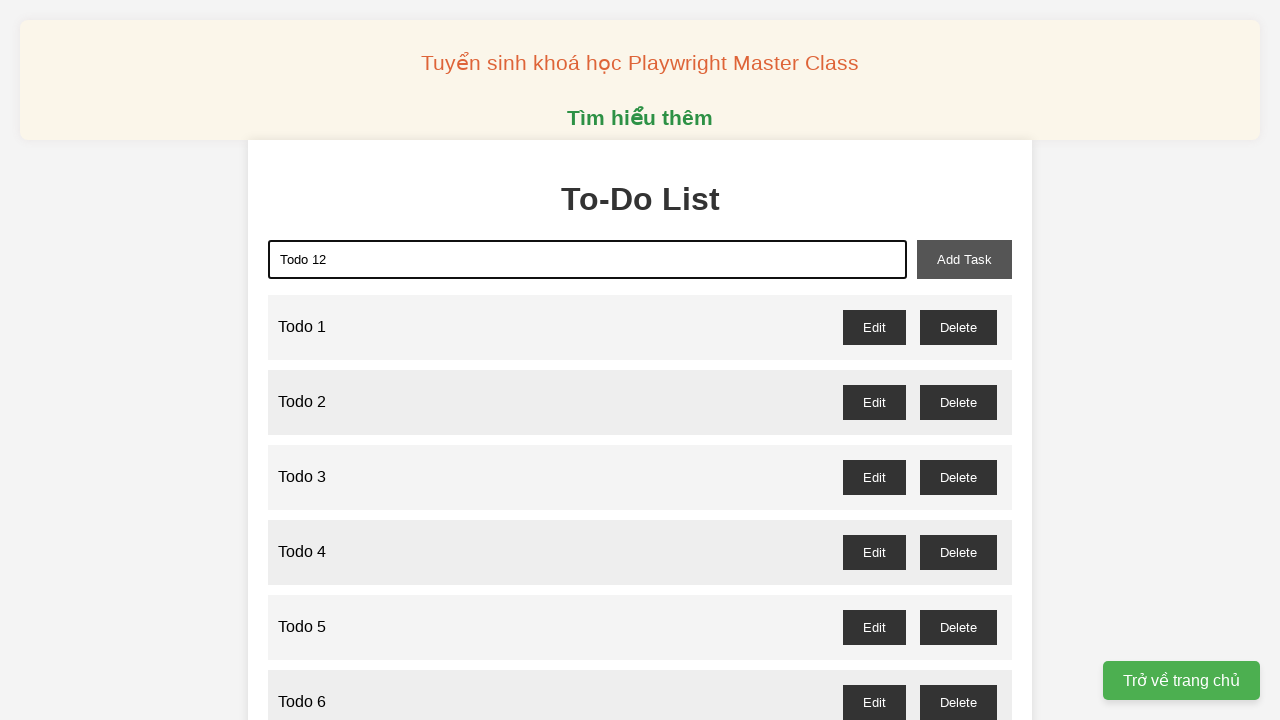

Clicked add task button to create 'Todo 12' at (964, 259) on xpath=//button[@id="add-task"]
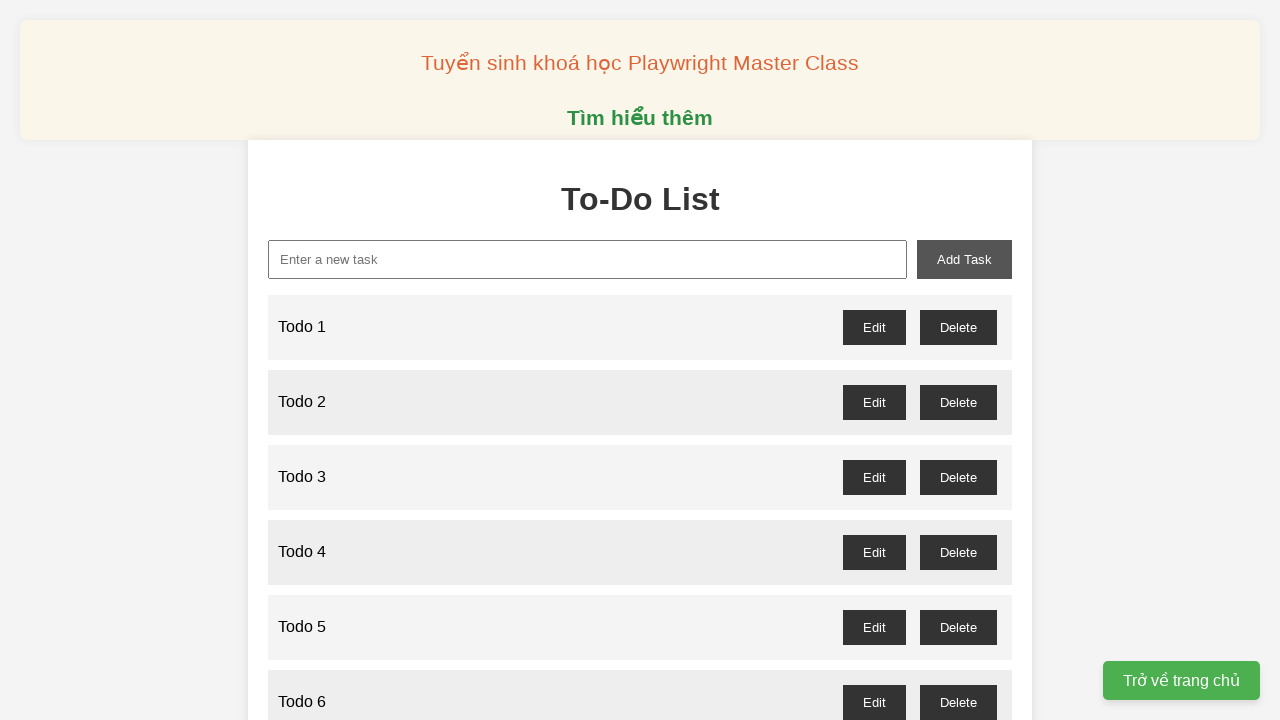

Filled new task input with 'Todo 13' on xpath=//input[@id="new-task"]
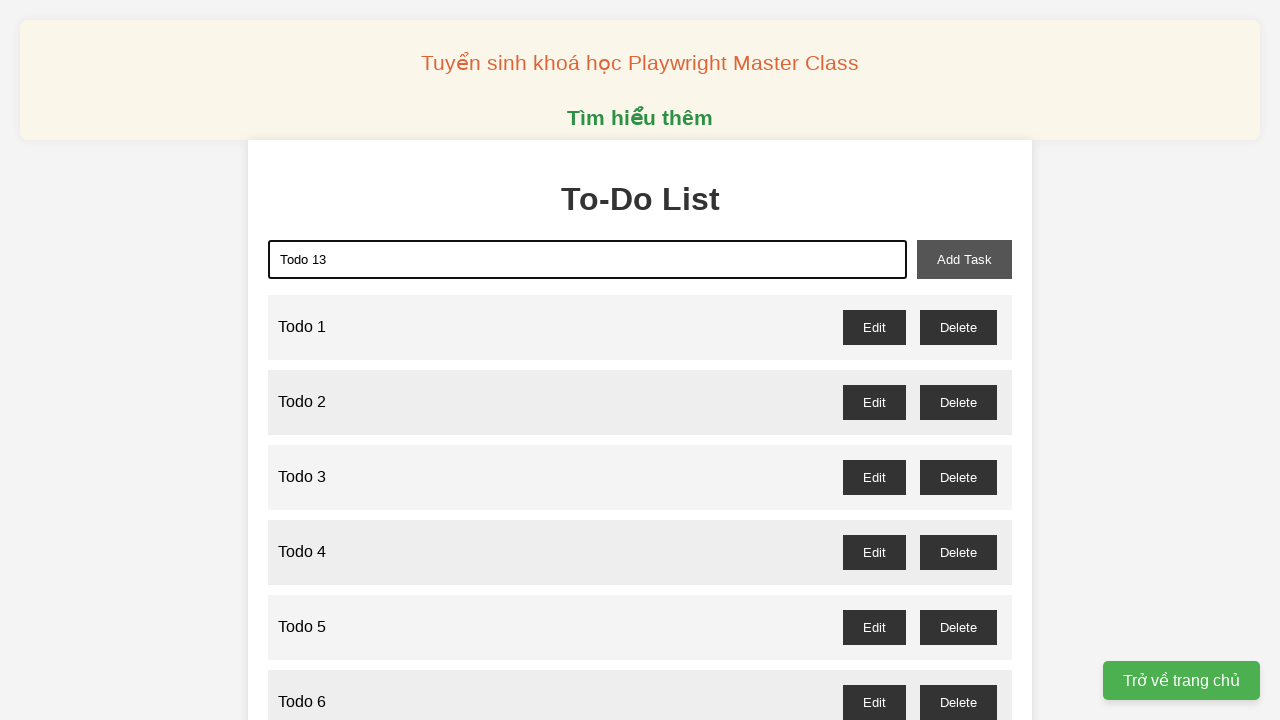

Clicked add task button to create 'Todo 13' at (964, 259) on xpath=//button[@id="add-task"]
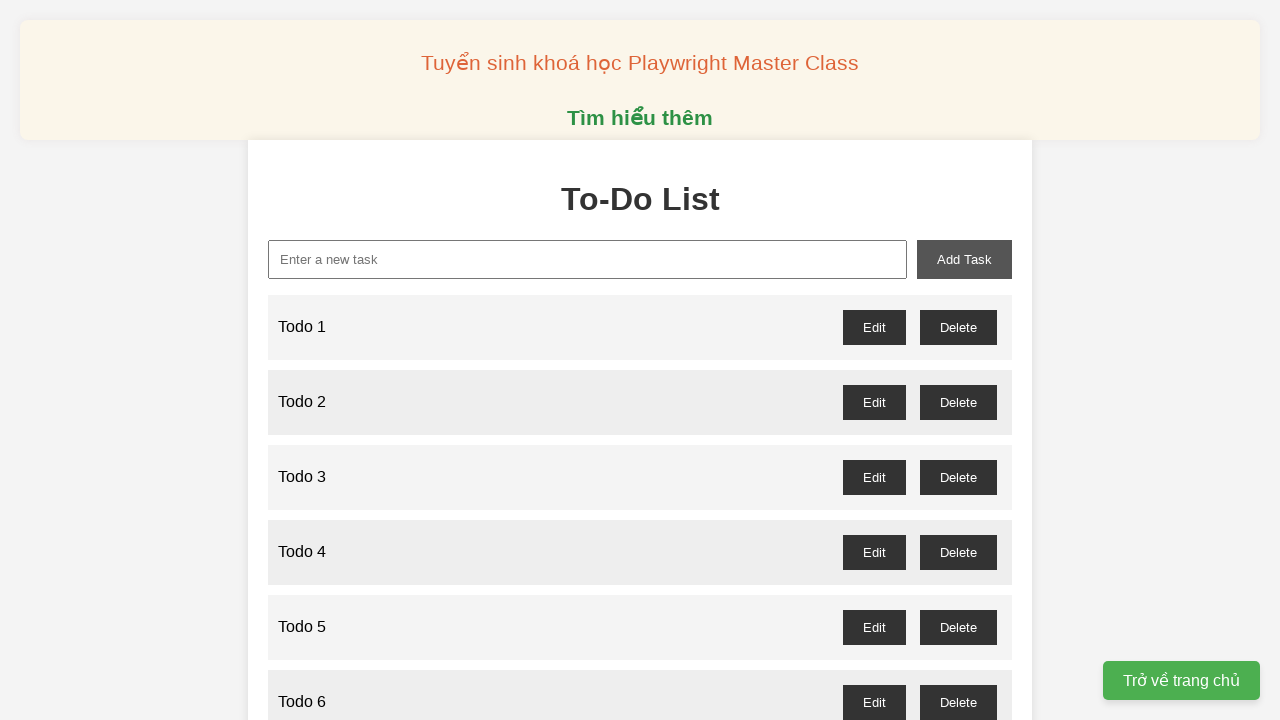

Filled new task input with 'Todo 14' on xpath=//input[@id="new-task"]
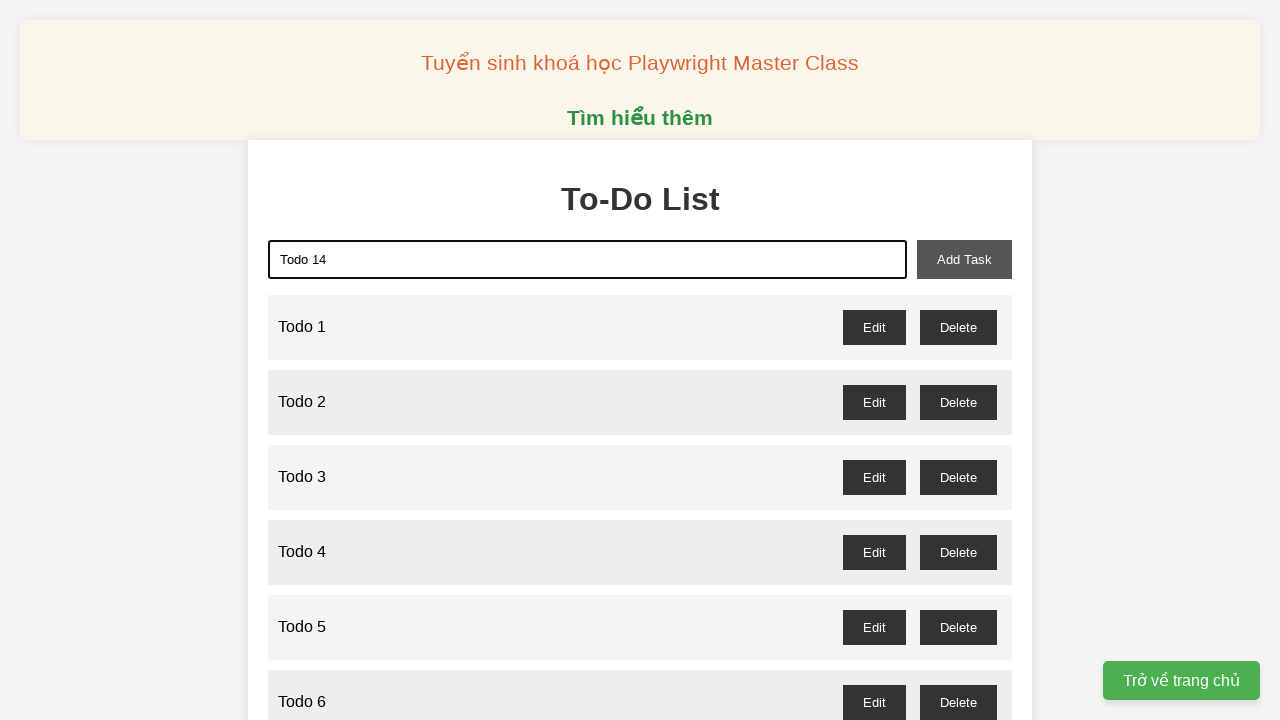

Clicked add task button to create 'Todo 14' at (964, 259) on xpath=//button[@id="add-task"]
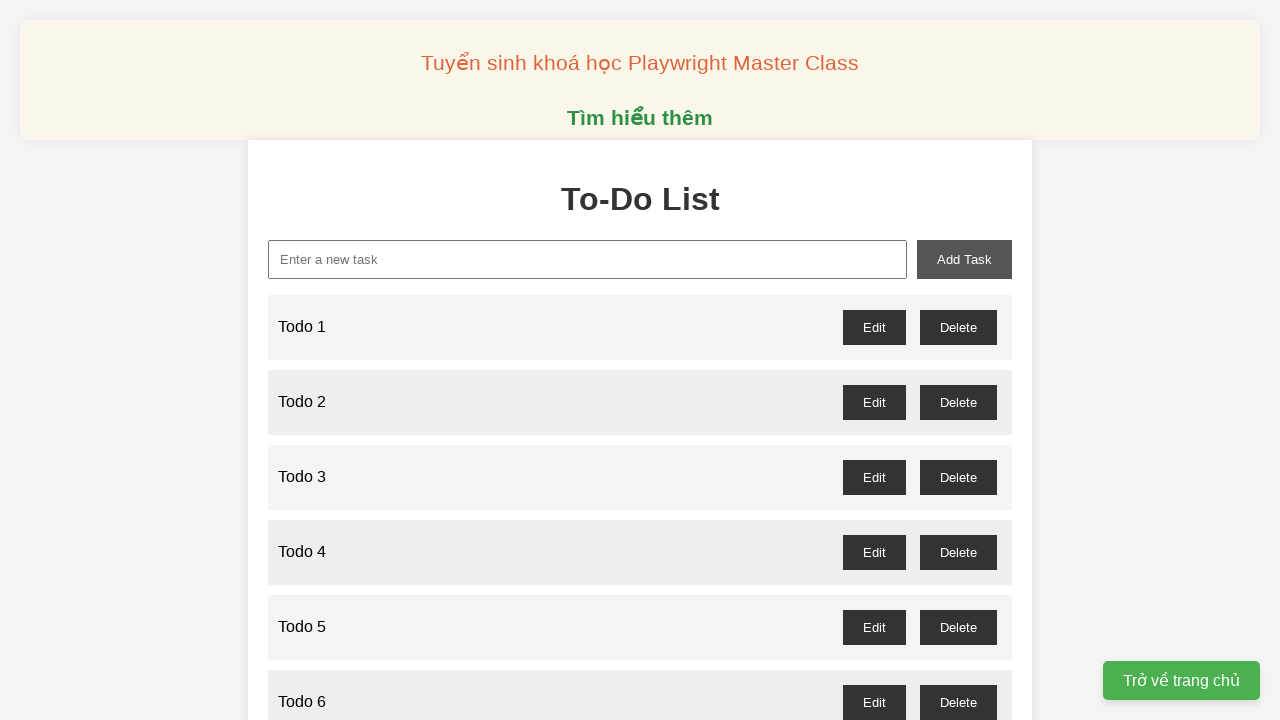

Filled new task input with 'Todo 15' on xpath=//input[@id="new-task"]
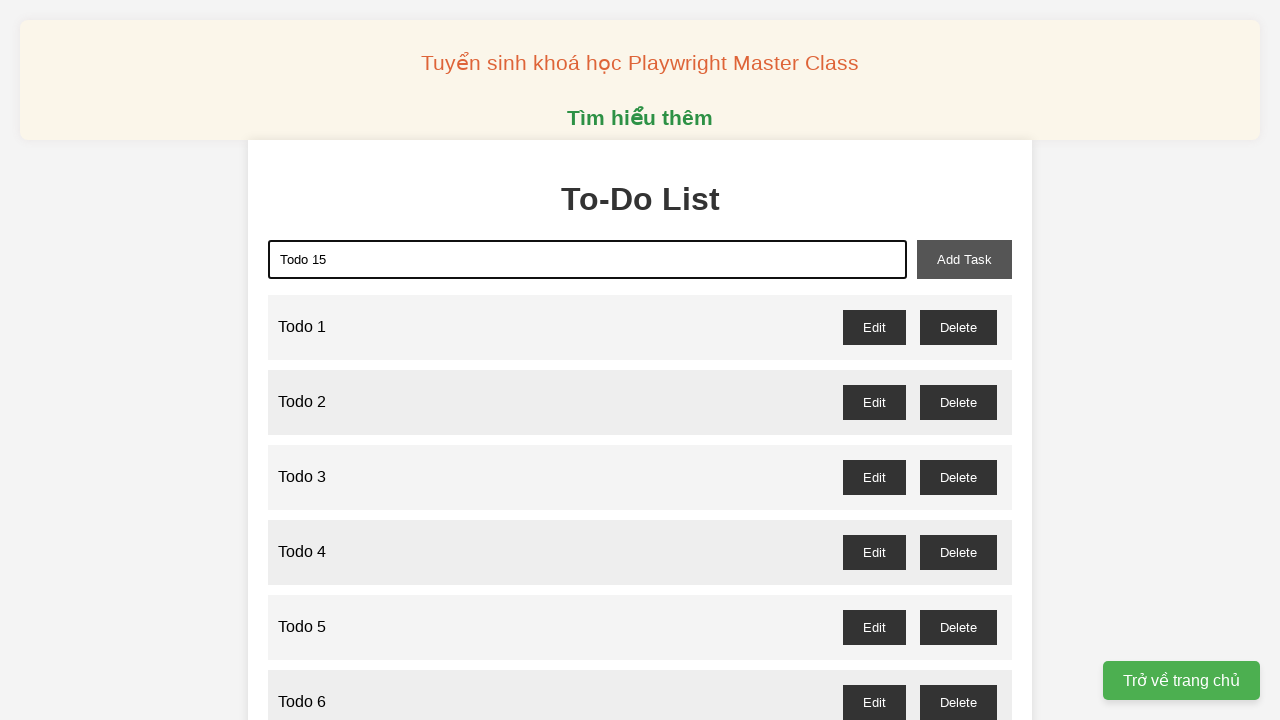

Clicked add task button to create 'Todo 15' at (964, 259) on xpath=//button[@id="add-task"]
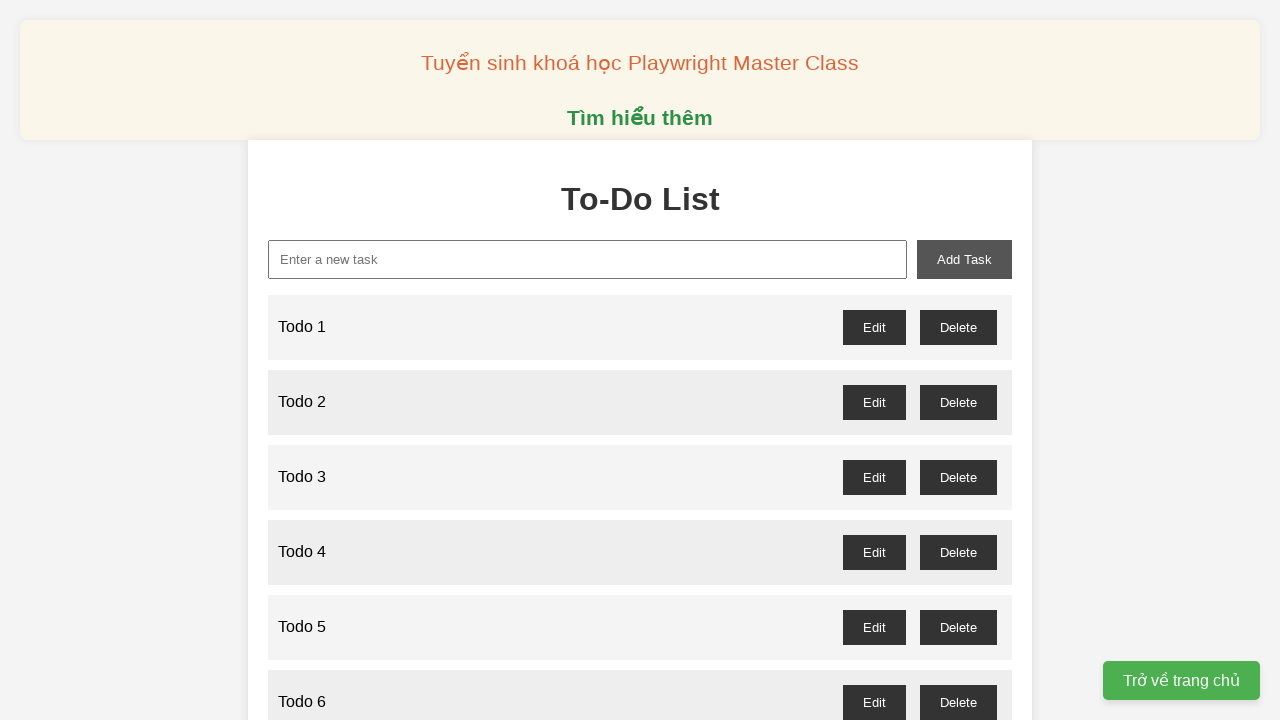

Filled new task input with 'Todo 16' on xpath=//input[@id="new-task"]
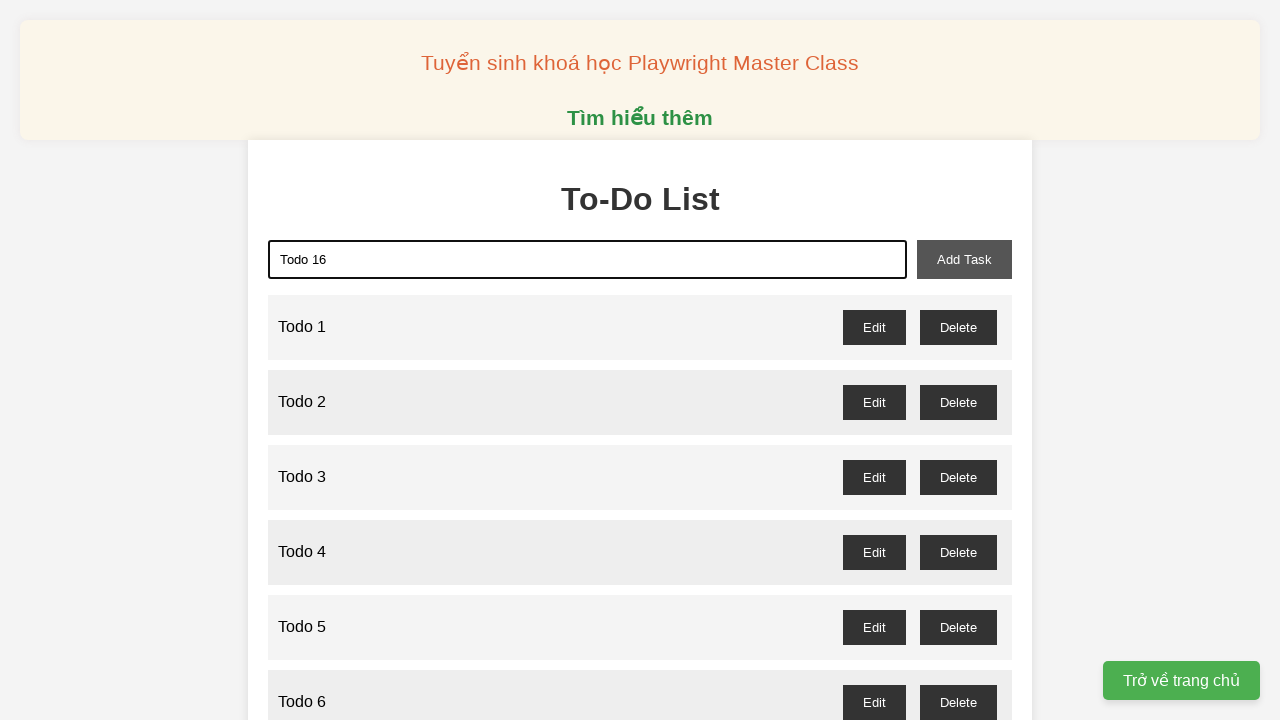

Clicked add task button to create 'Todo 16' at (964, 259) on xpath=//button[@id="add-task"]
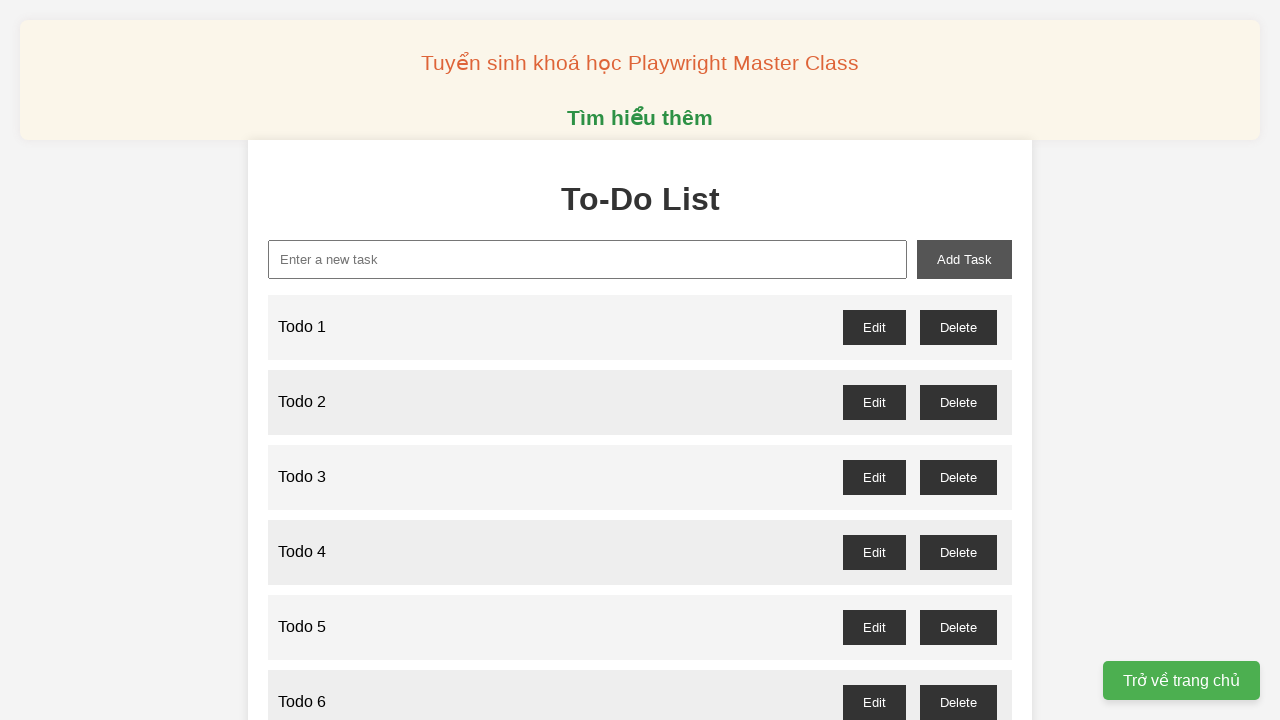

Filled new task input with 'Todo 17' on xpath=//input[@id="new-task"]
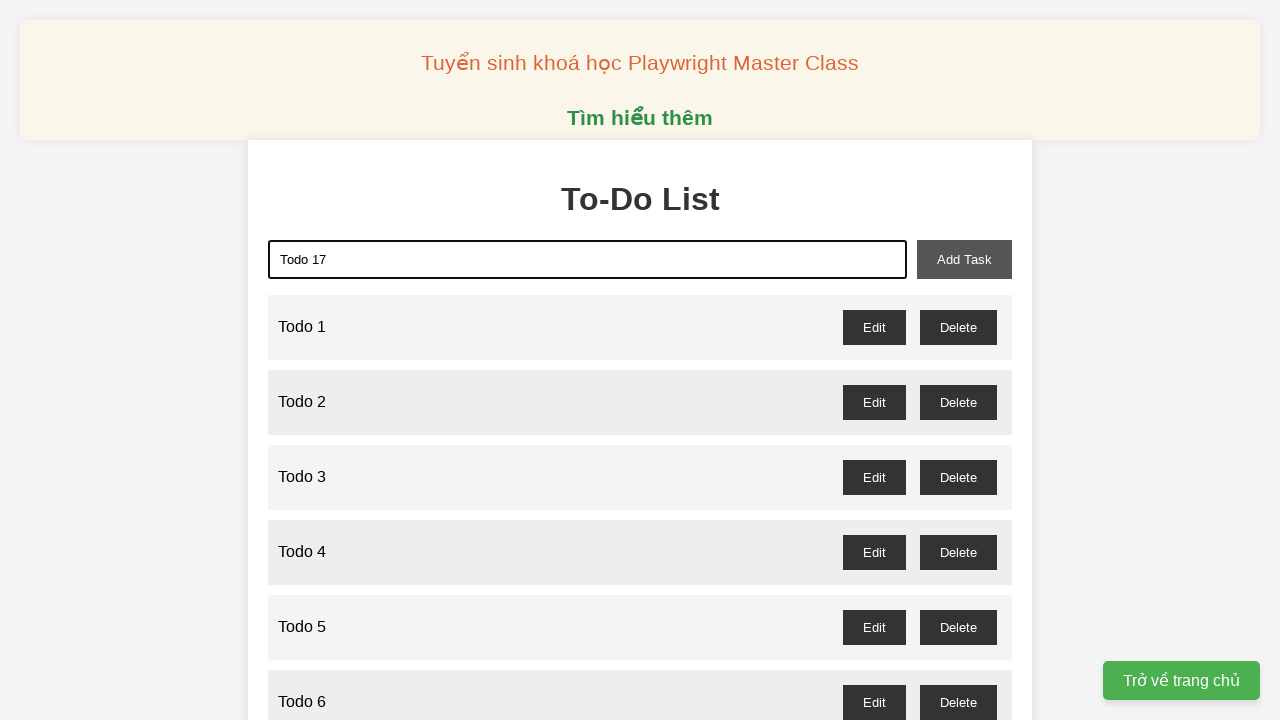

Clicked add task button to create 'Todo 17' at (964, 259) on xpath=//button[@id="add-task"]
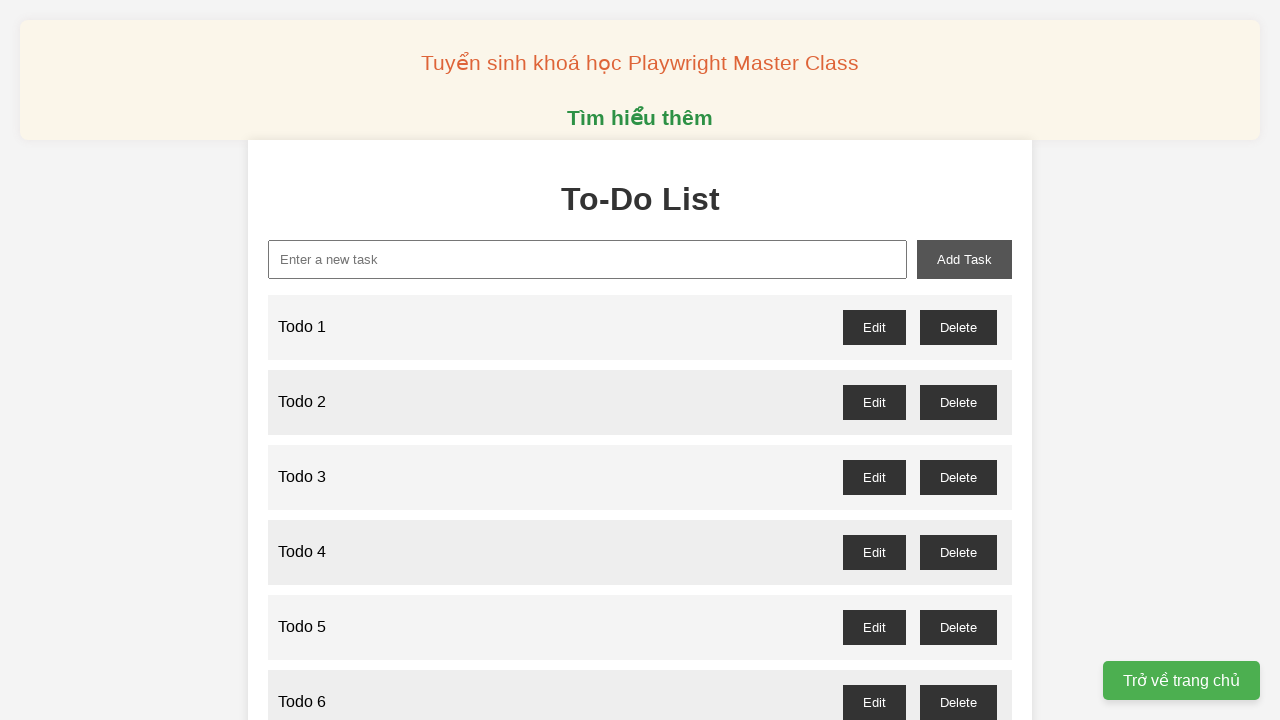

Filled new task input with 'Todo 18' on xpath=//input[@id="new-task"]
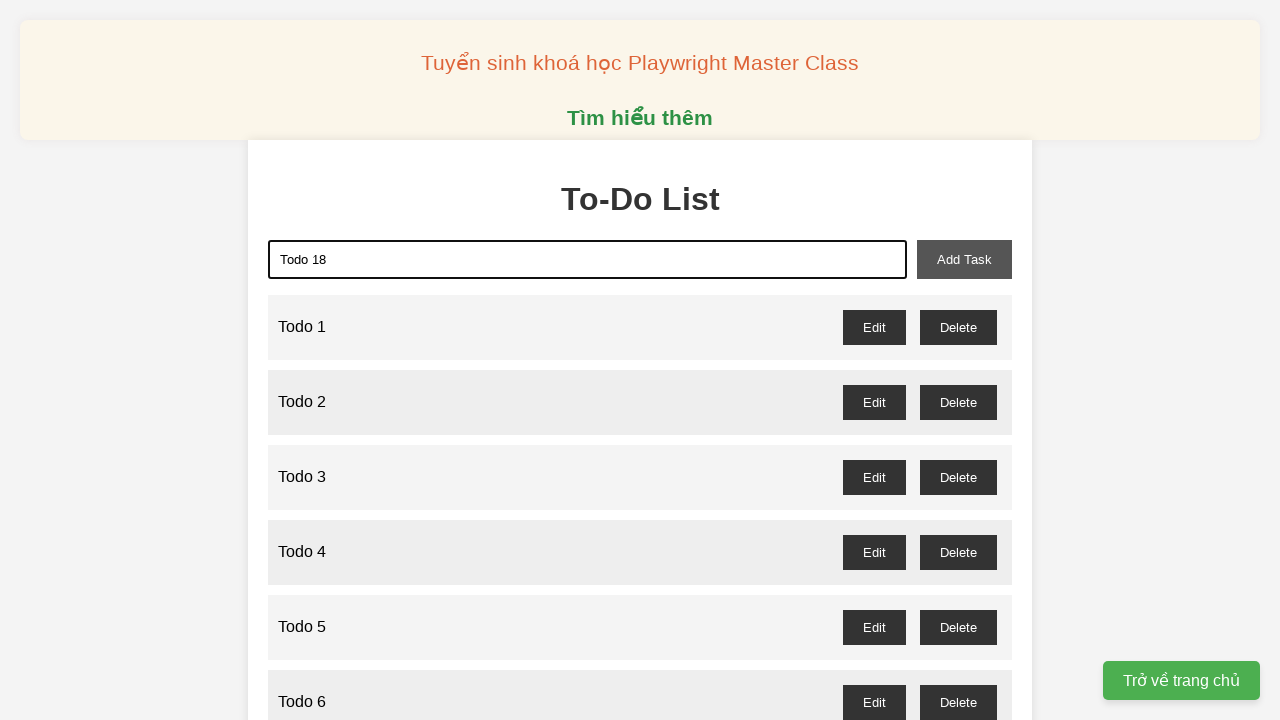

Clicked add task button to create 'Todo 18' at (964, 259) on xpath=//button[@id="add-task"]
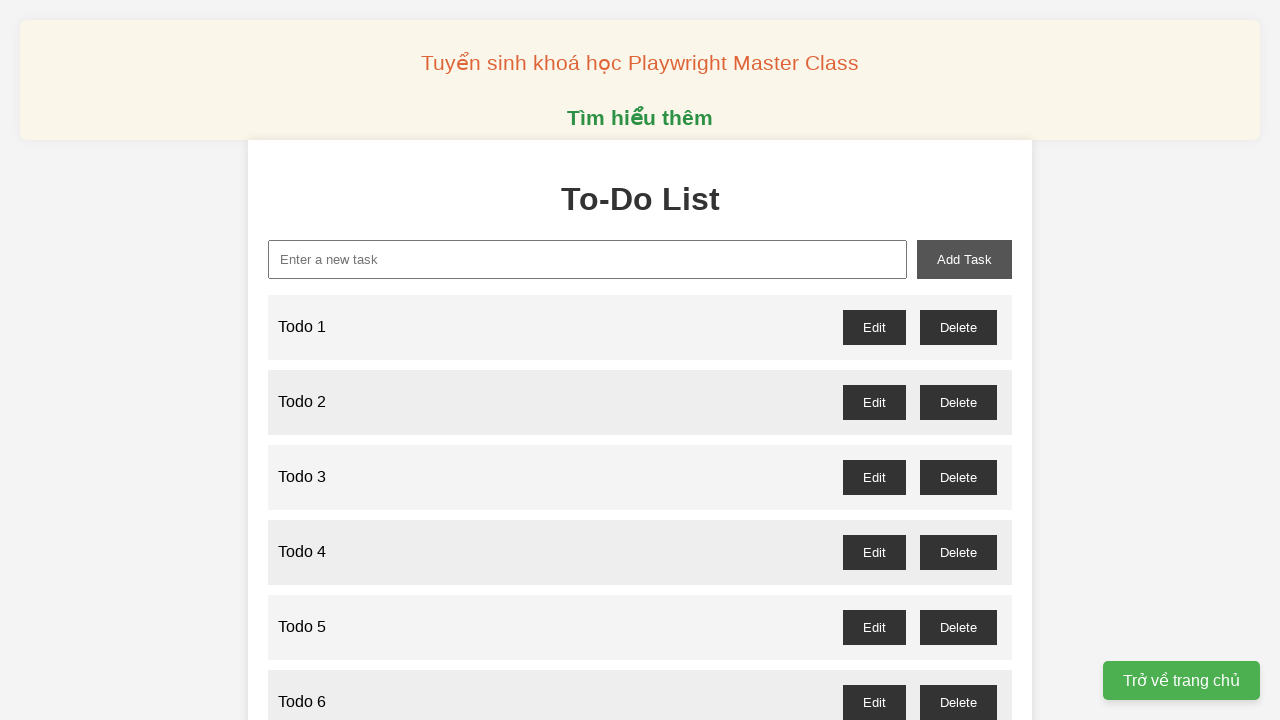

Filled new task input with 'Todo 19' on xpath=//input[@id="new-task"]
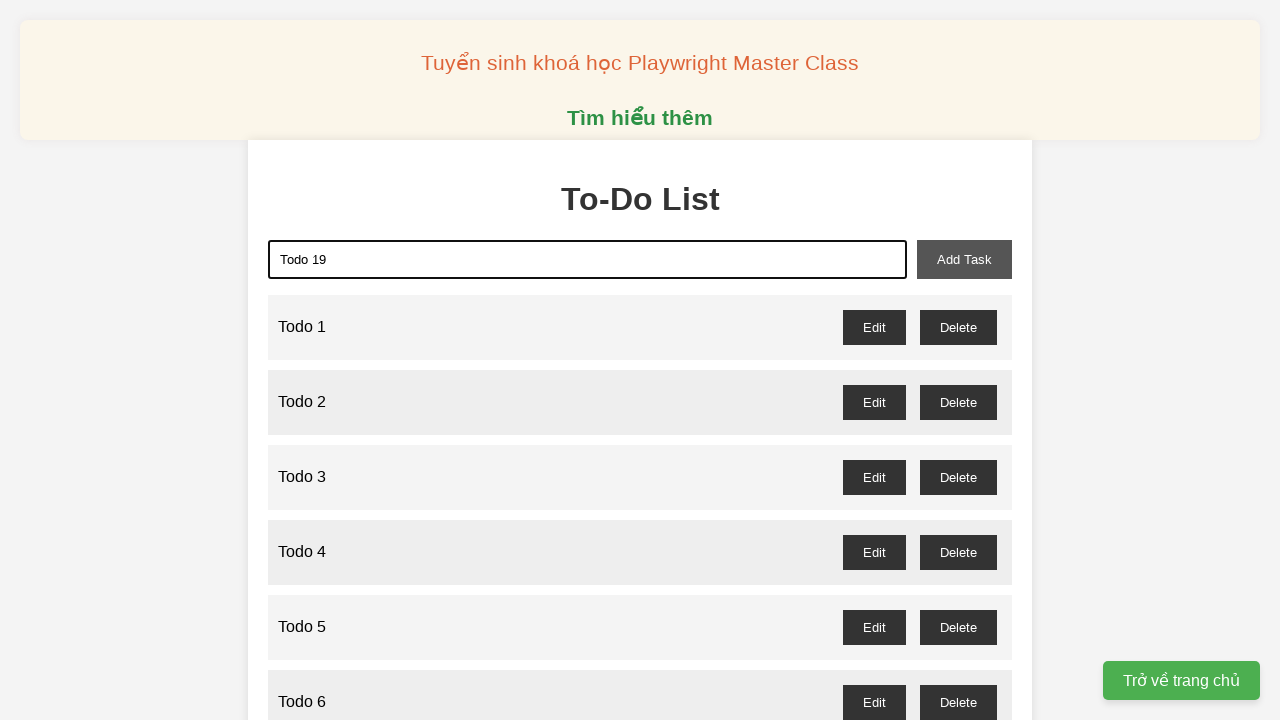

Clicked add task button to create 'Todo 19' at (964, 259) on xpath=//button[@id="add-task"]
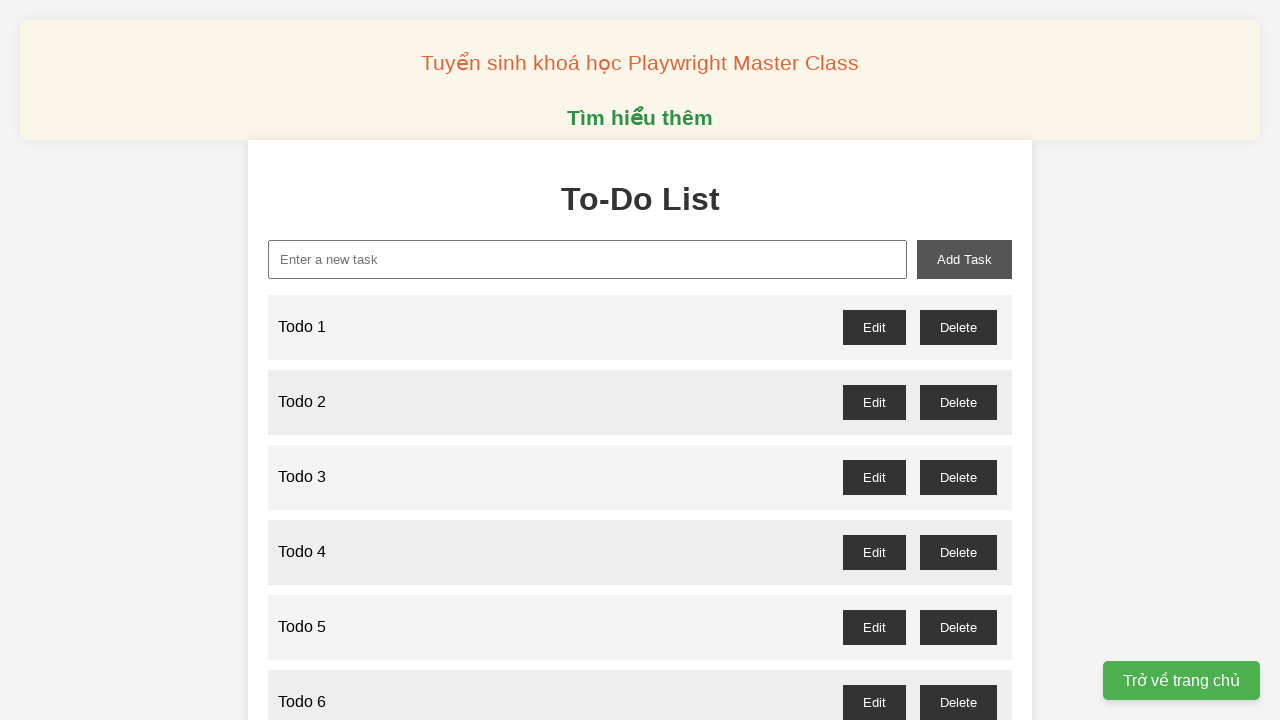

Filled new task input with 'Todo 20' on xpath=//input[@id="new-task"]
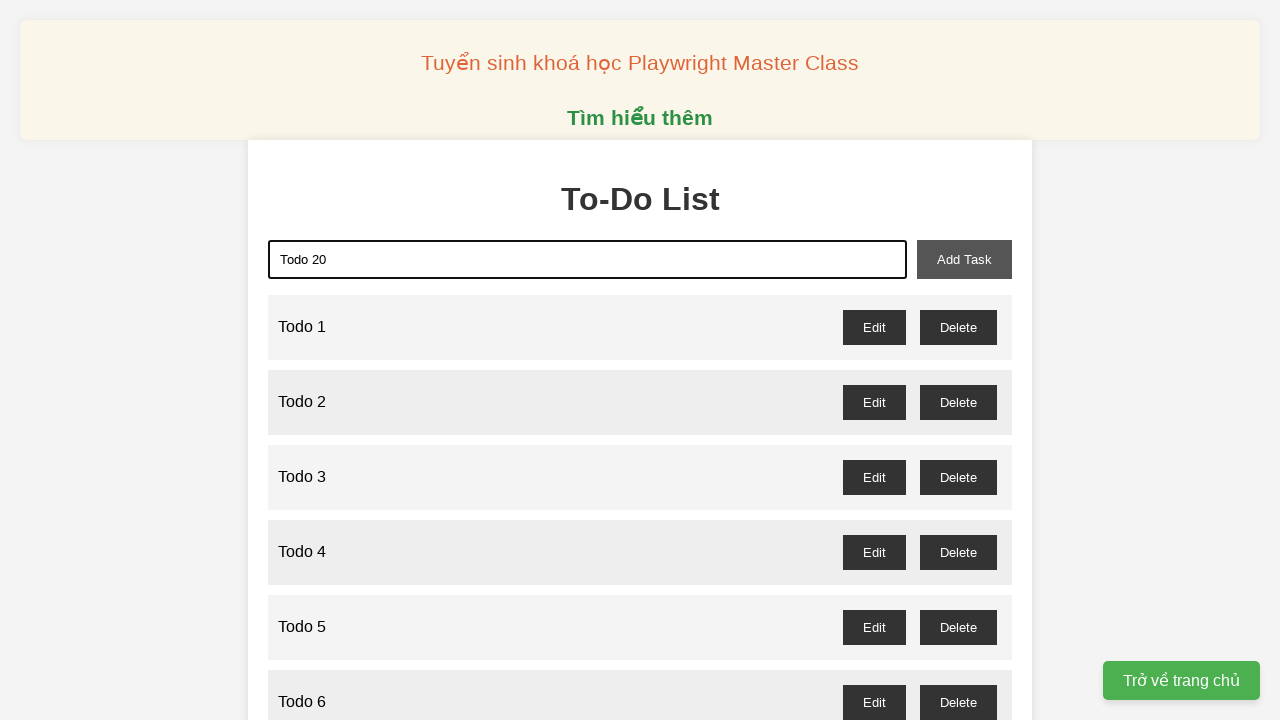

Clicked add task button to create 'Todo 20' at (964, 259) on xpath=//button[@id="add-task"]
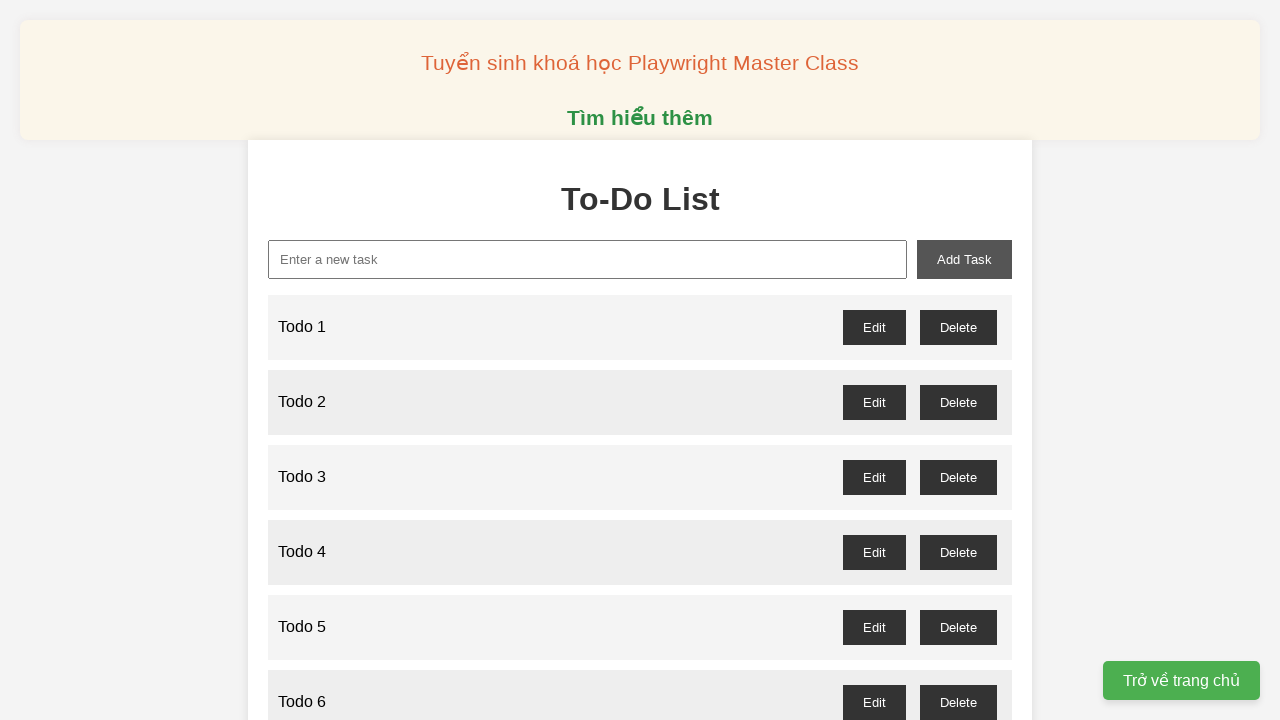

Filled new task input with 'Todo 21' on xpath=//input[@id="new-task"]
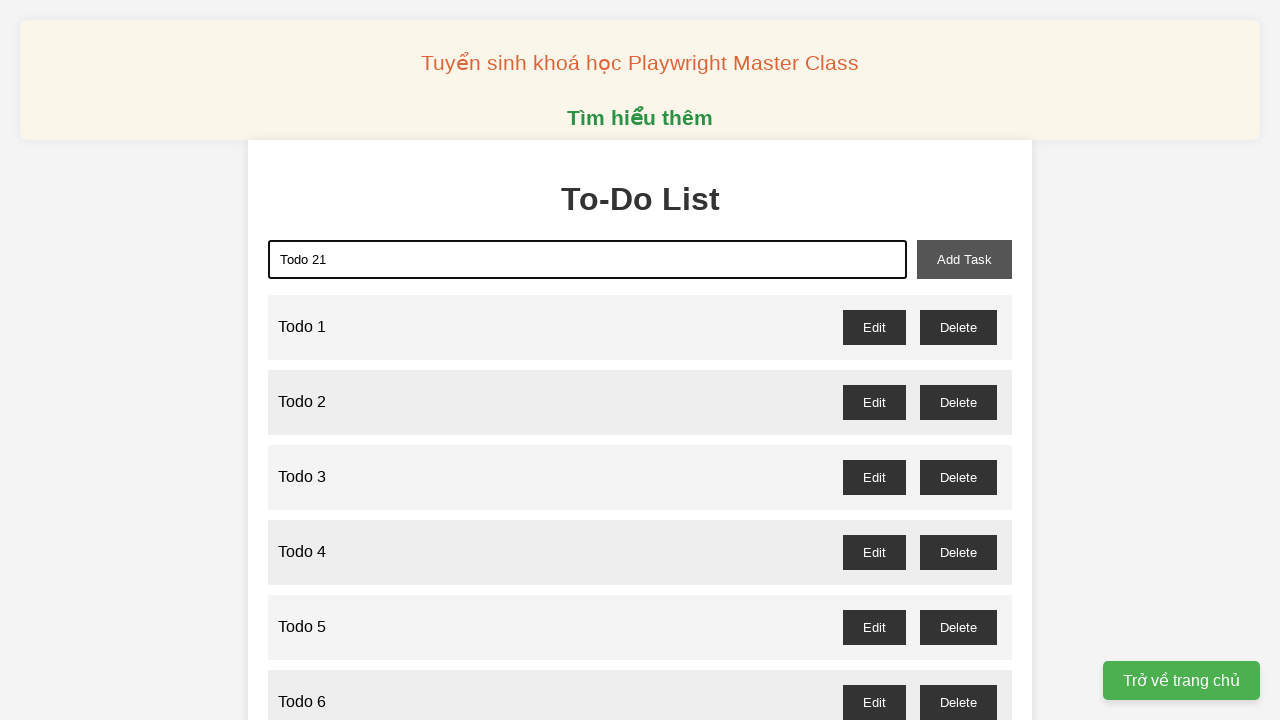

Clicked add task button to create 'Todo 21' at (964, 259) on xpath=//button[@id="add-task"]
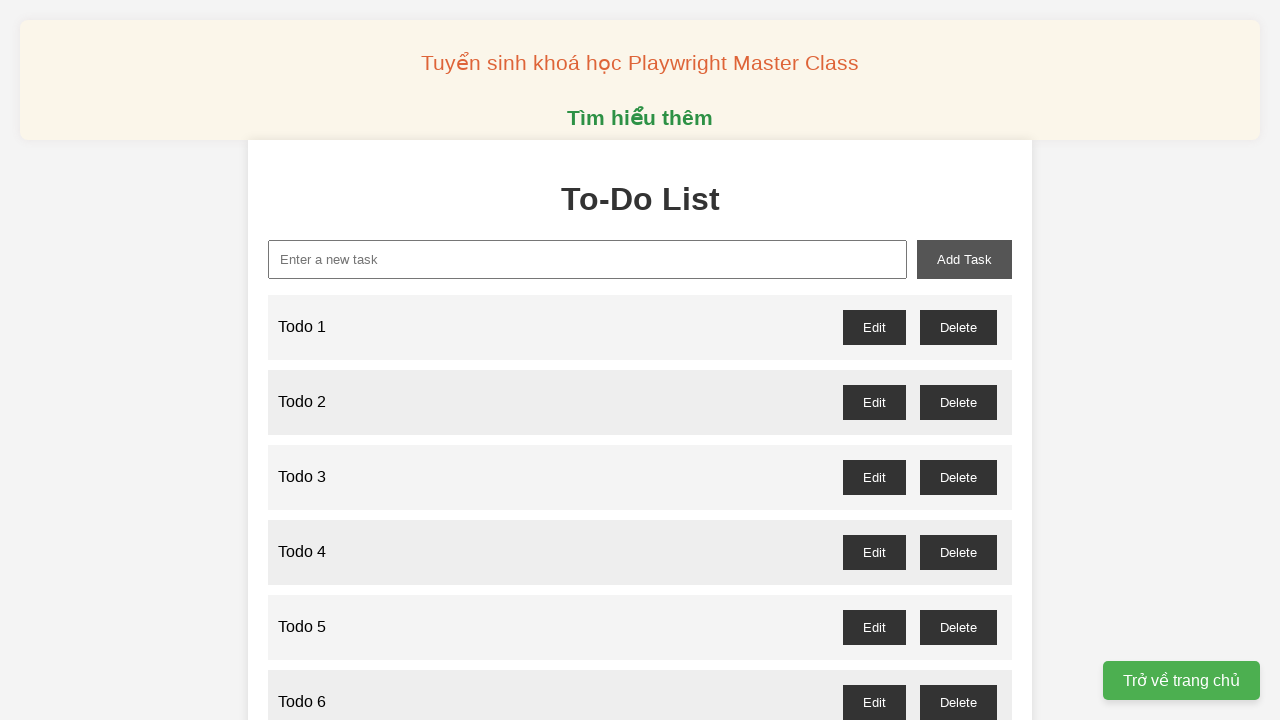

Filled new task input with 'Todo 22' on xpath=//input[@id="new-task"]
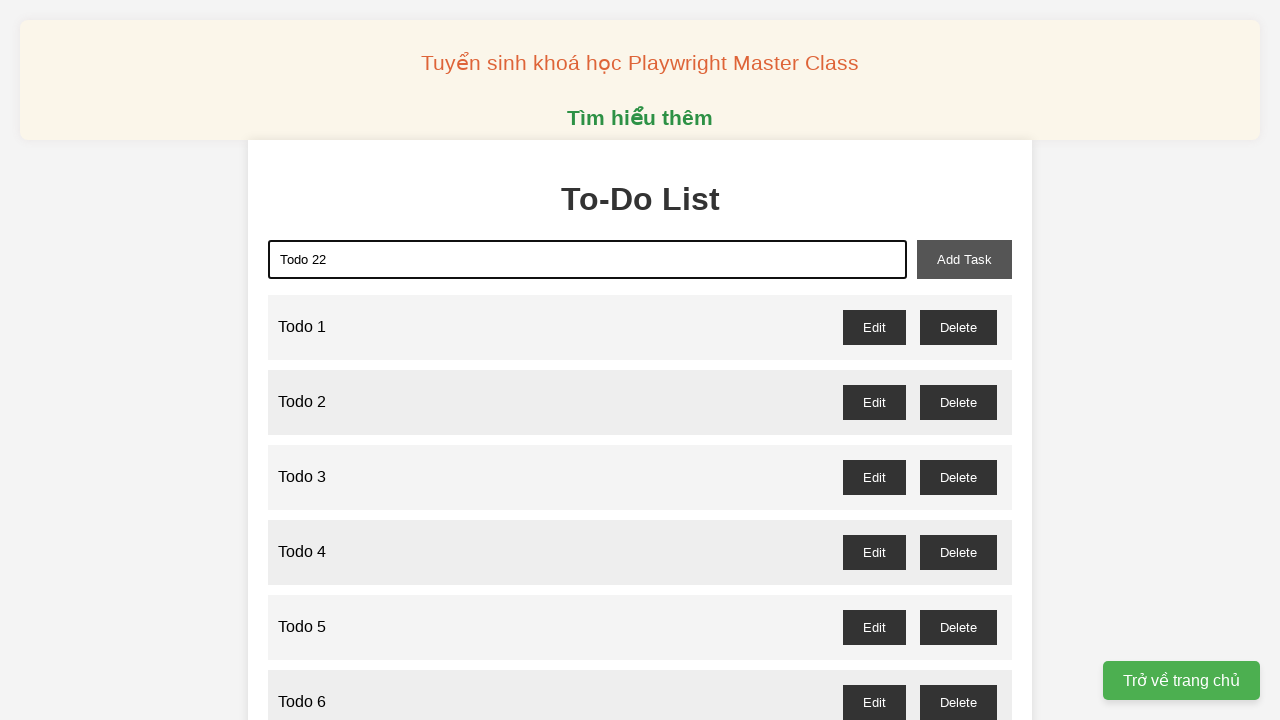

Clicked add task button to create 'Todo 22' at (964, 259) on xpath=//button[@id="add-task"]
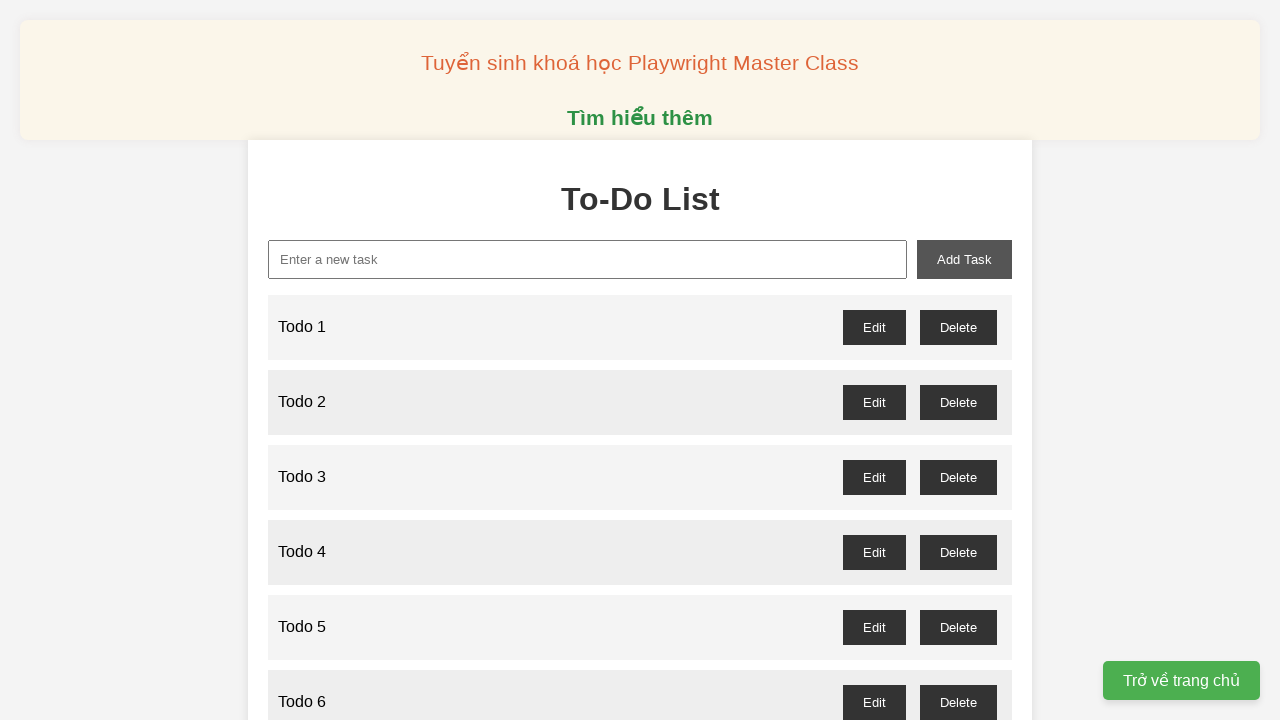

Filled new task input with 'Todo 23' on xpath=//input[@id="new-task"]
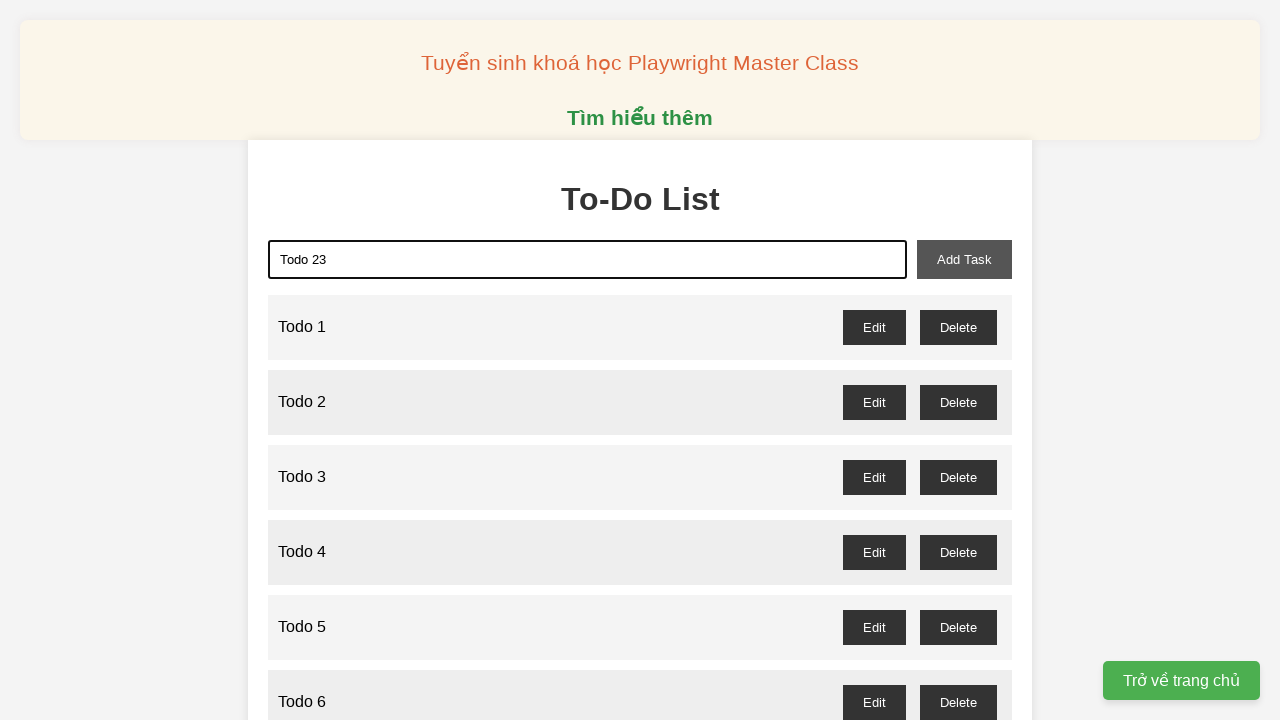

Clicked add task button to create 'Todo 23' at (964, 259) on xpath=//button[@id="add-task"]
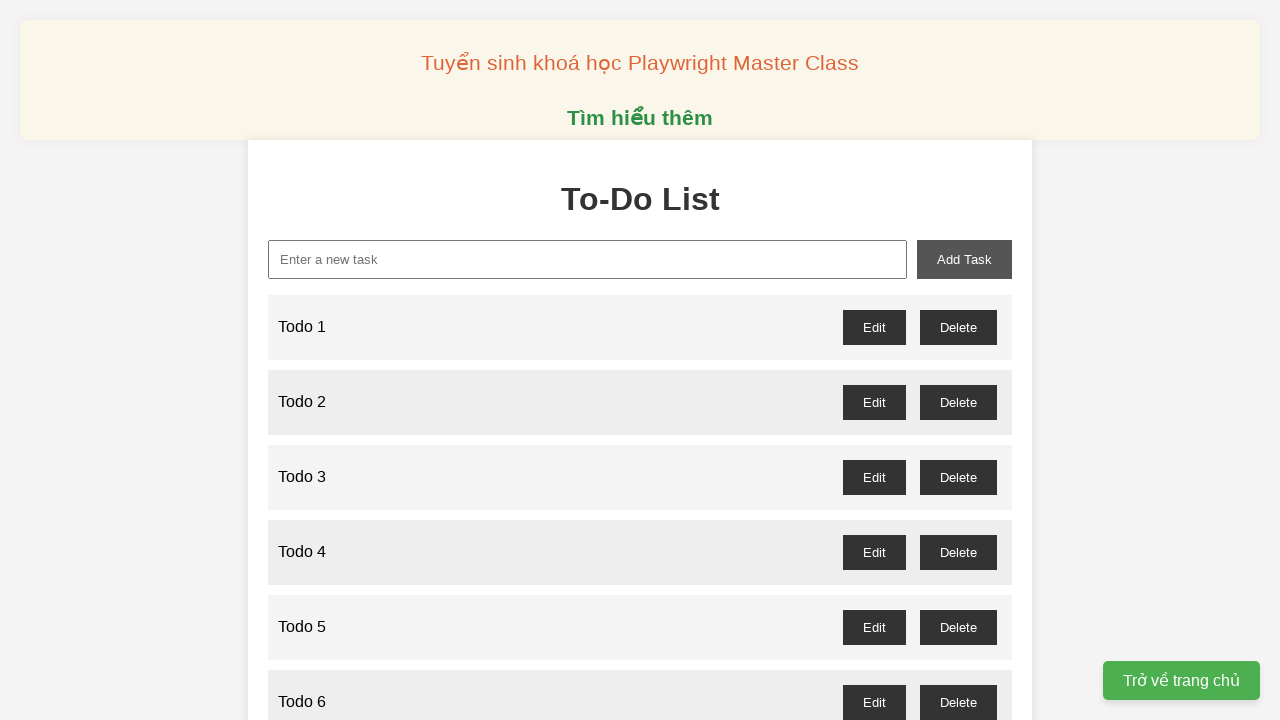

Filled new task input with 'Todo 24' on xpath=//input[@id="new-task"]
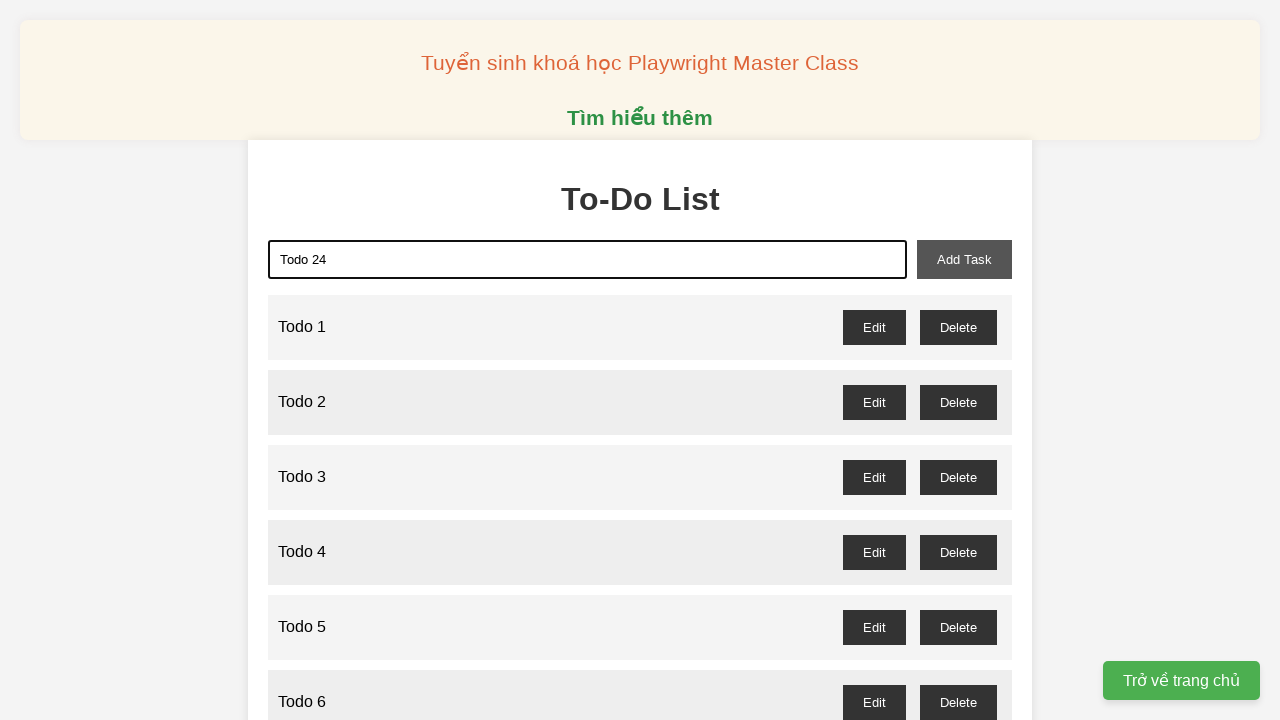

Clicked add task button to create 'Todo 24' at (964, 259) on xpath=//button[@id="add-task"]
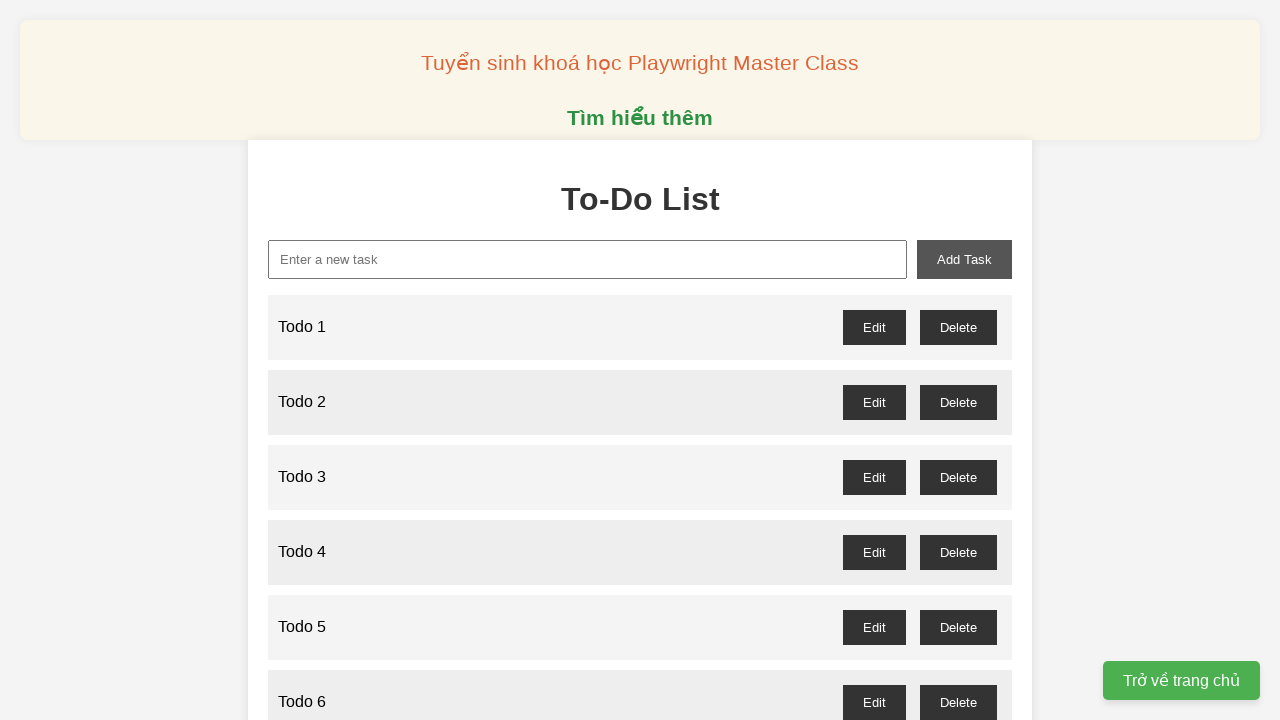

Filled new task input with 'Todo 25' on xpath=//input[@id="new-task"]
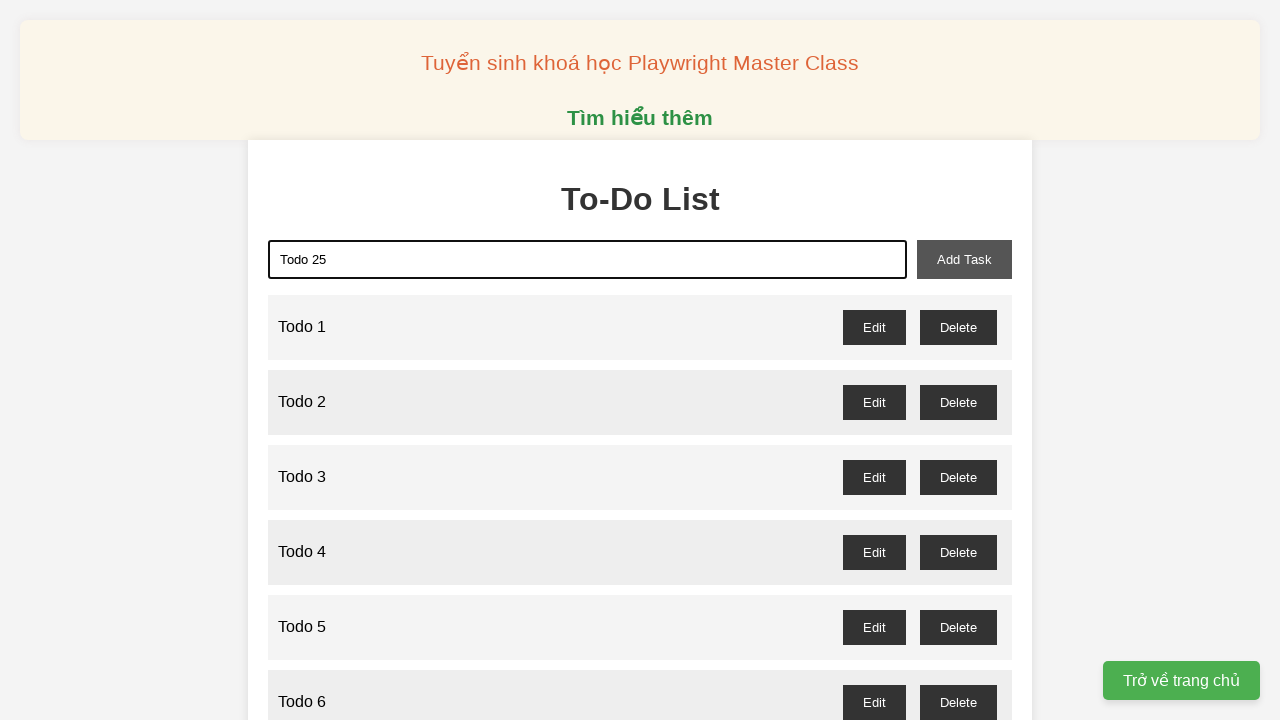

Clicked add task button to create 'Todo 25' at (964, 259) on xpath=//button[@id="add-task"]
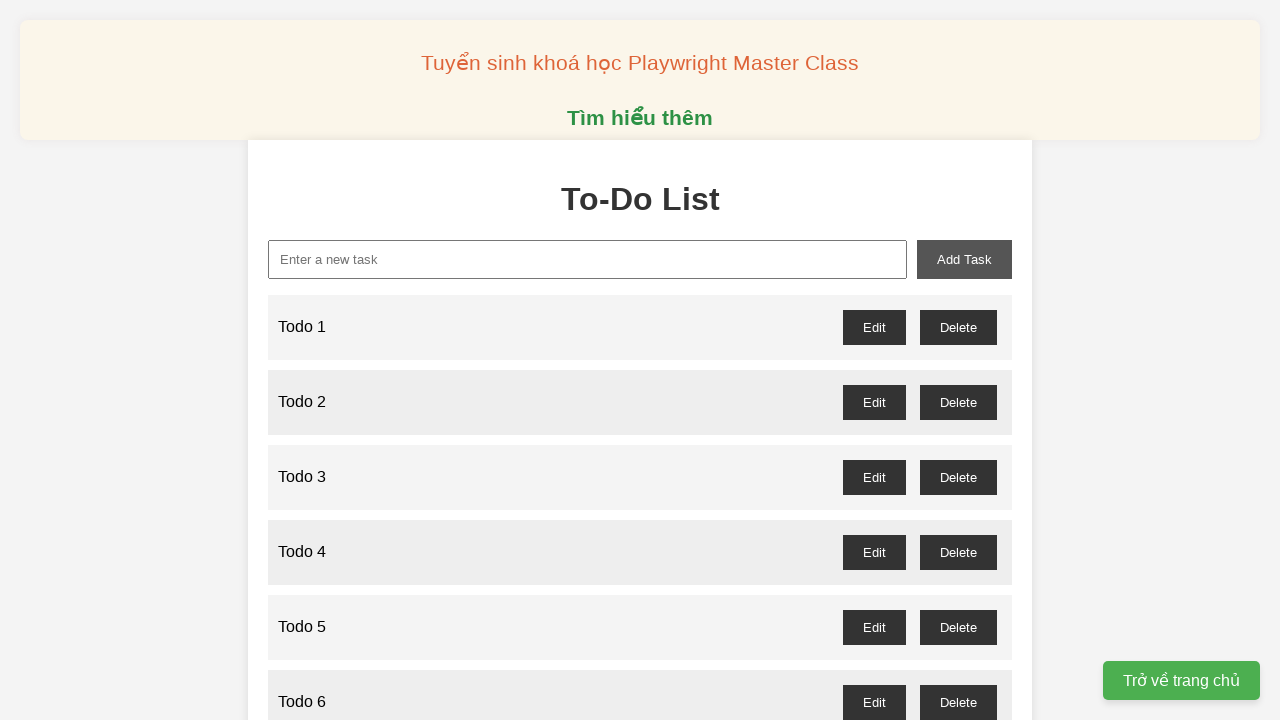

Filled new task input with 'Todo 26' on xpath=//input[@id="new-task"]
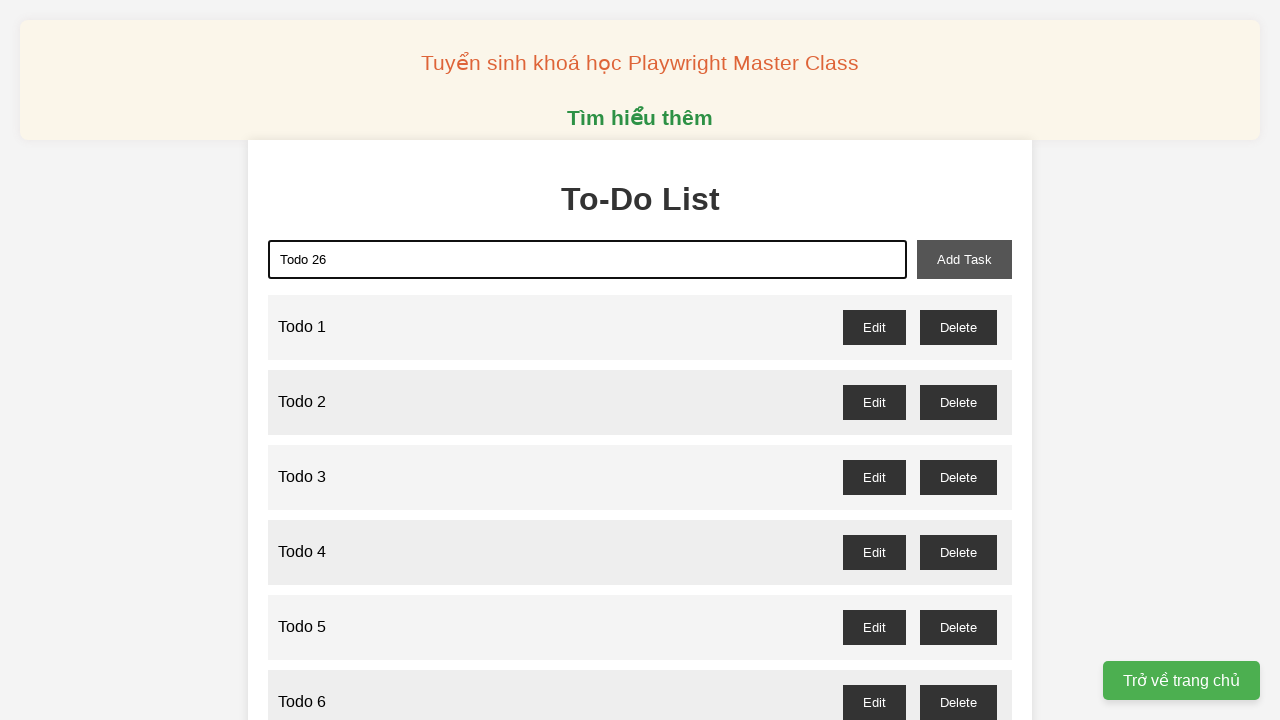

Clicked add task button to create 'Todo 26' at (964, 259) on xpath=//button[@id="add-task"]
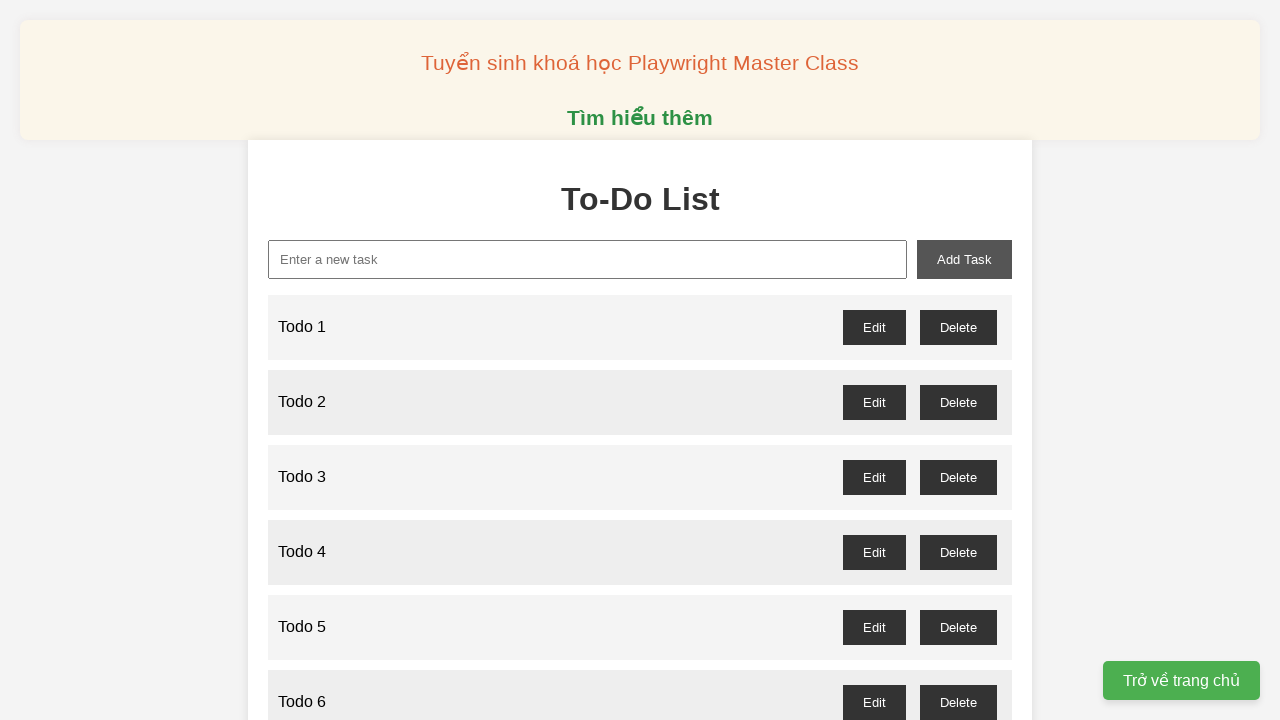

Filled new task input with 'Todo 27' on xpath=//input[@id="new-task"]
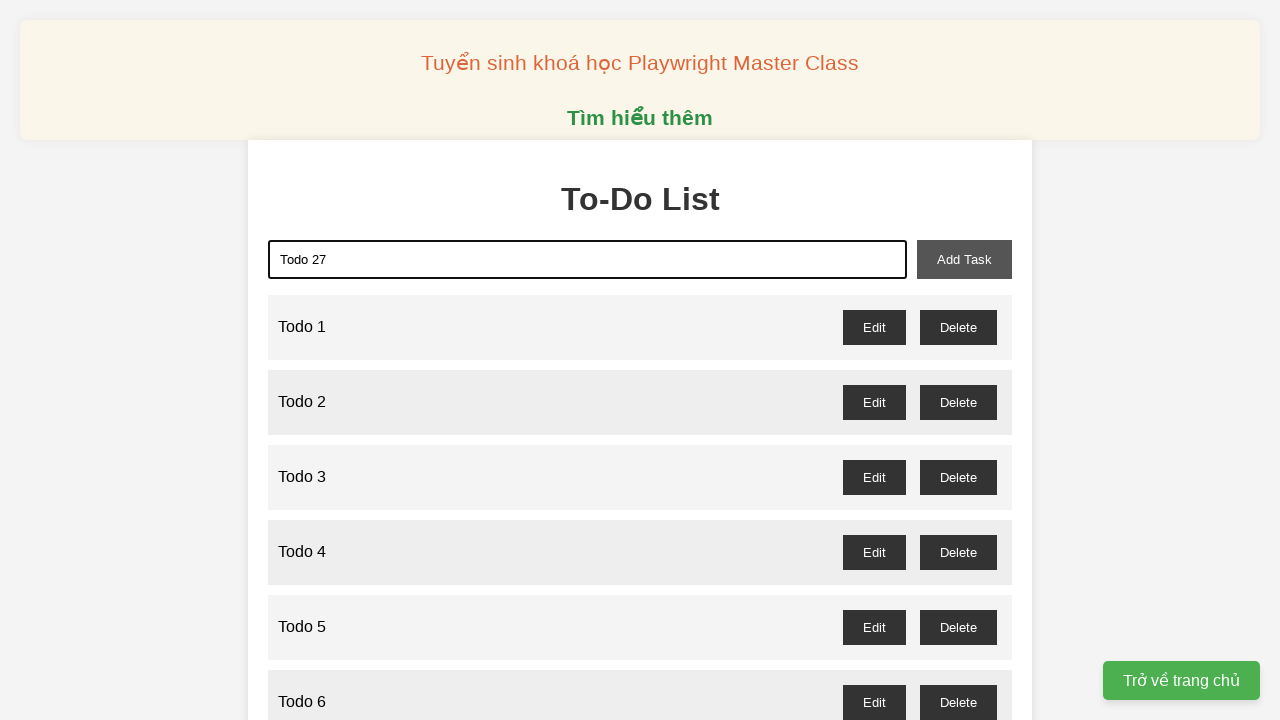

Clicked add task button to create 'Todo 27' at (964, 259) on xpath=//button[@id="add-task"]
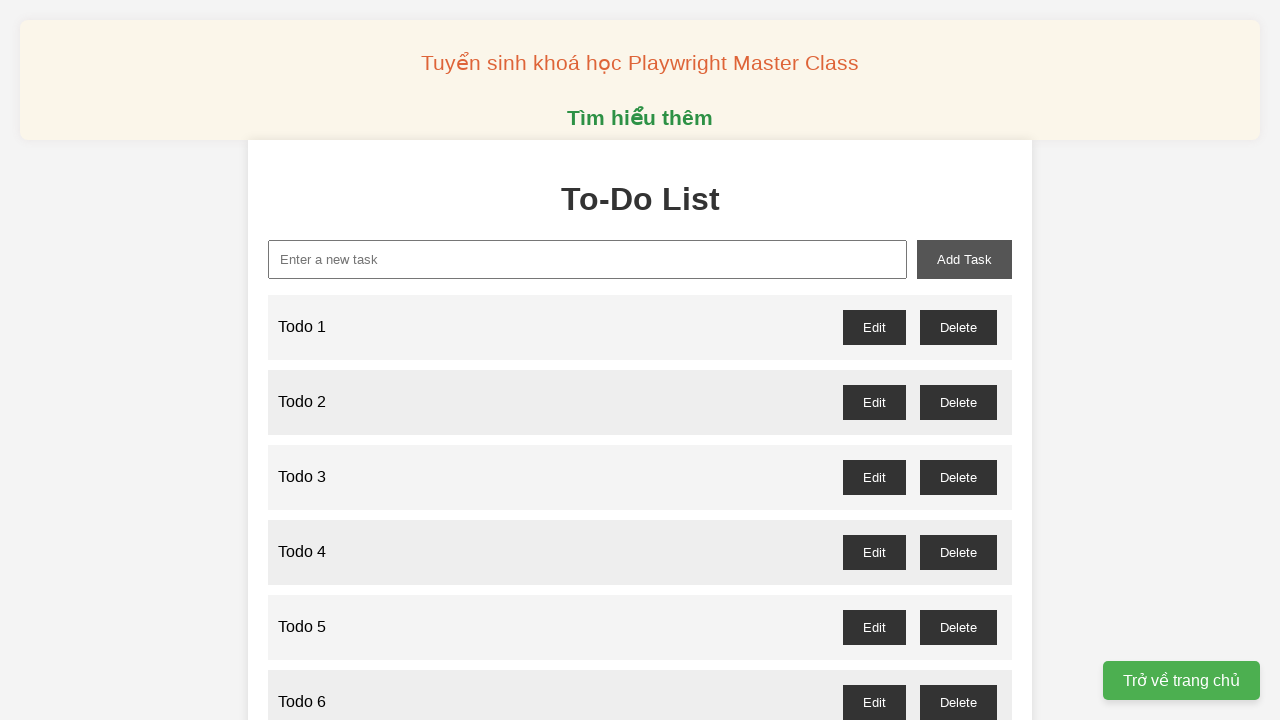

Filled new task input with 'Todo 28' on xpath=//input[@id="new-task"]
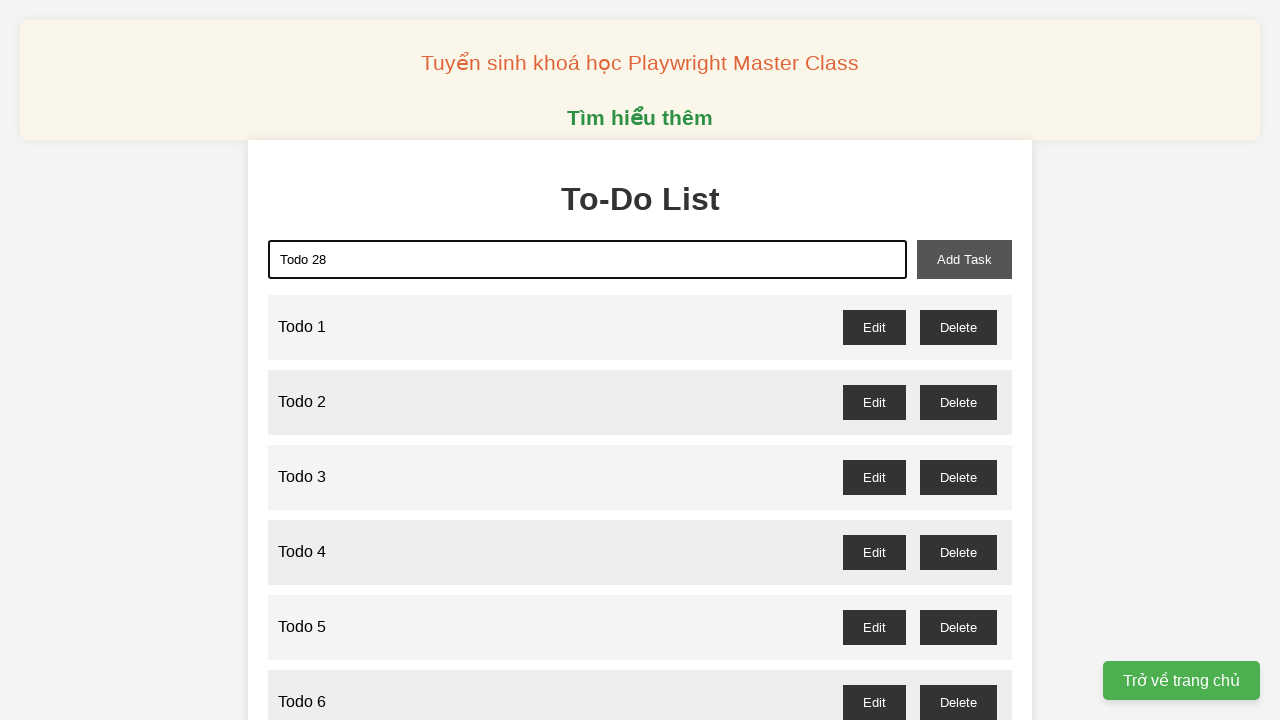

Clicked add task button to create 'Todo 28' at (964, 259) on xpath=//button[@id="add-task"]
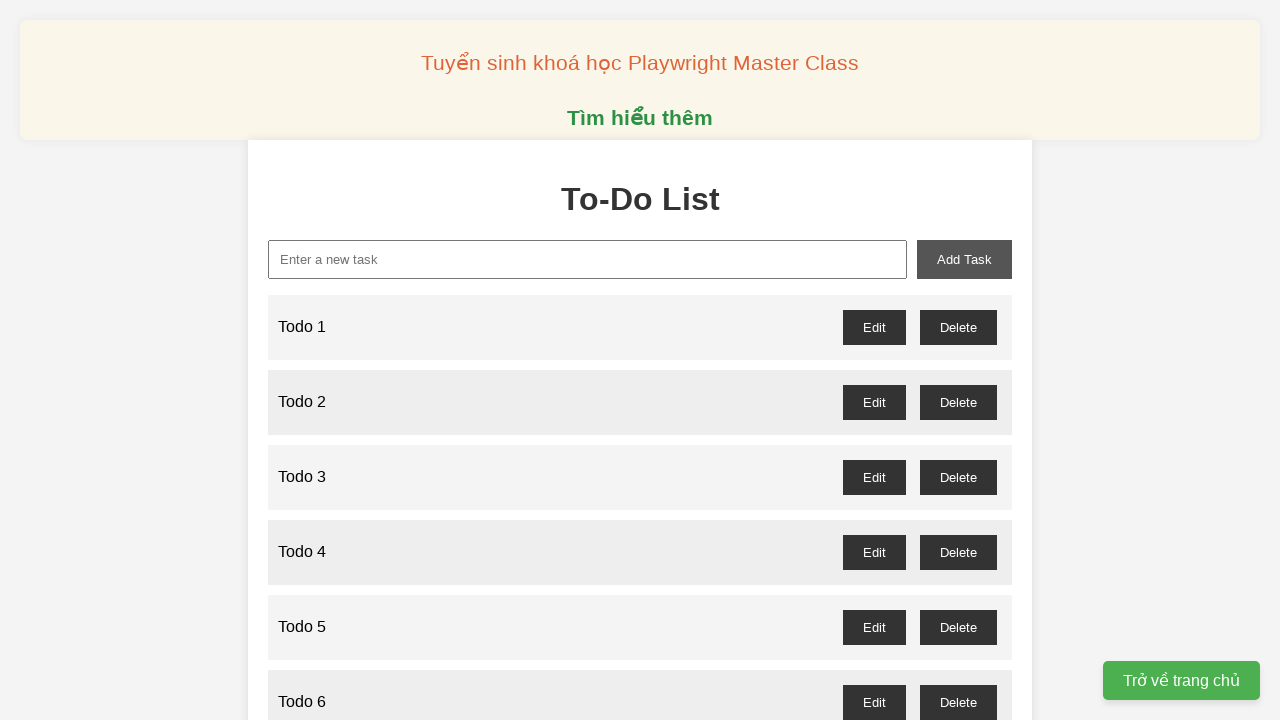

Filled new task input with 'Todo 29' on xpath=//input[@id="new-task"]
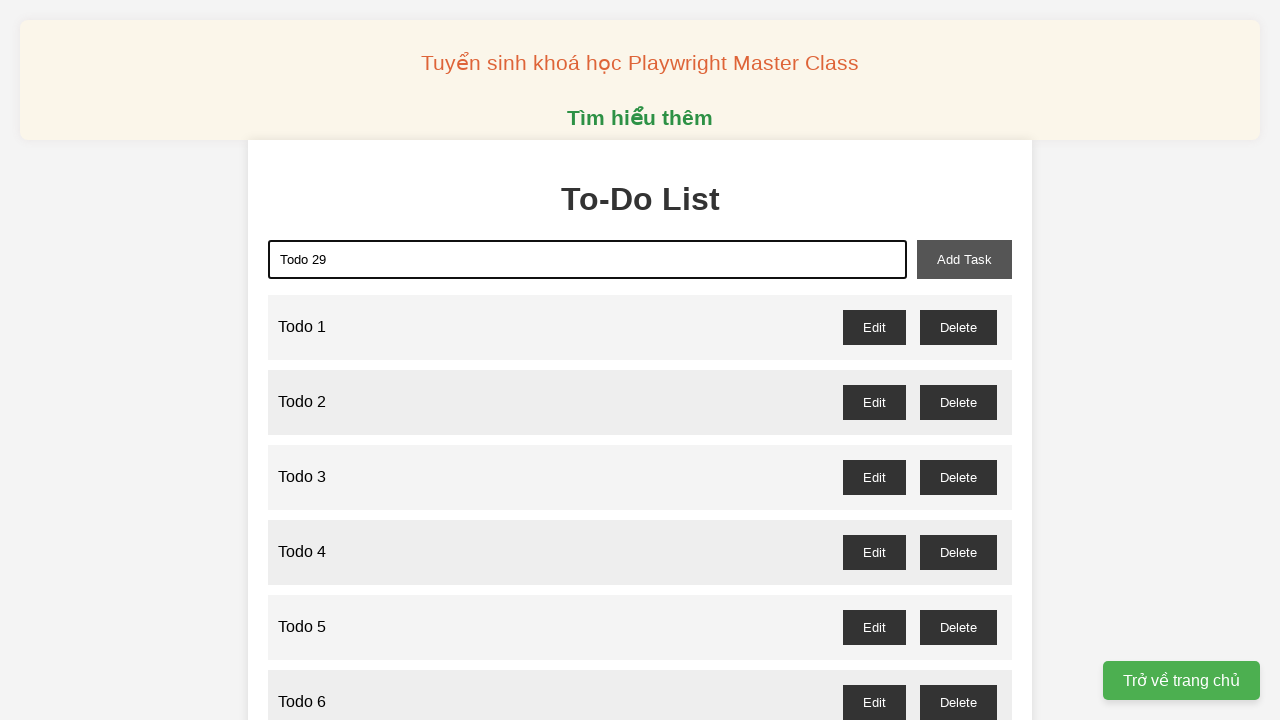

Clicked add task button to create 'Todo 29' at (964, 259) on xpath=//button[@id="add-task"]
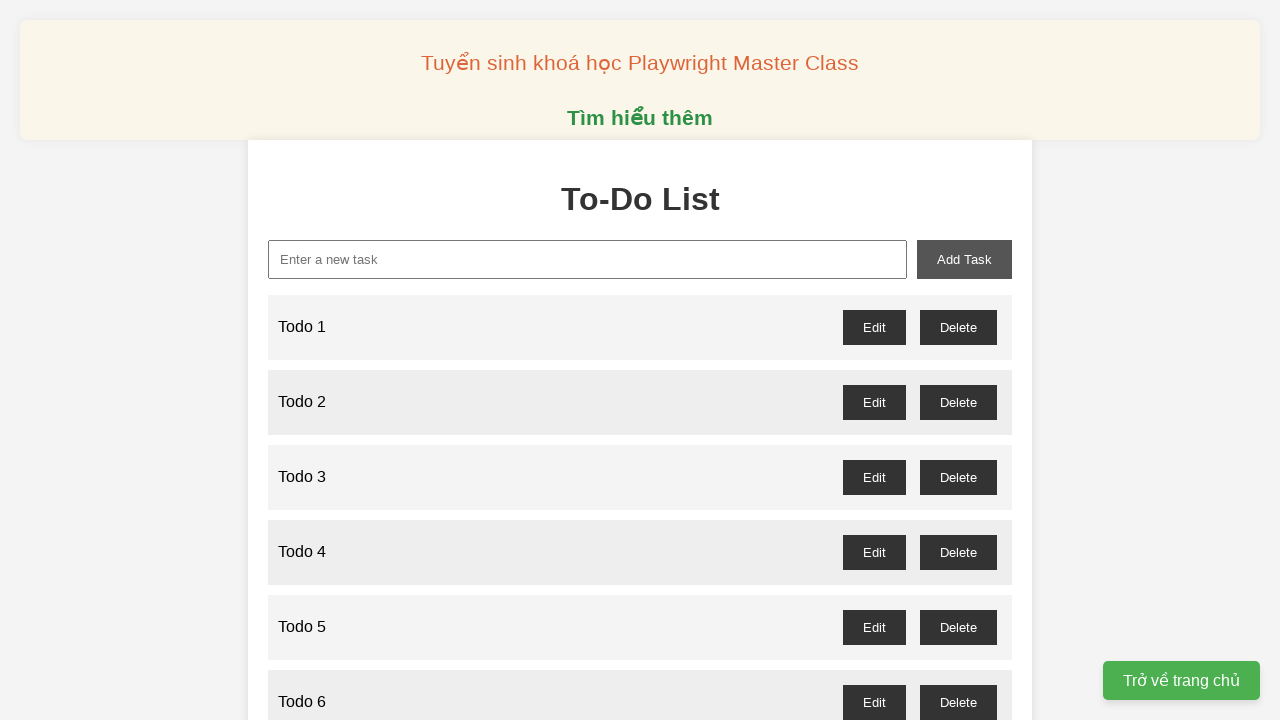

Filled new task input with 'Todo 30' on xpath=//input[@id="new-task"]
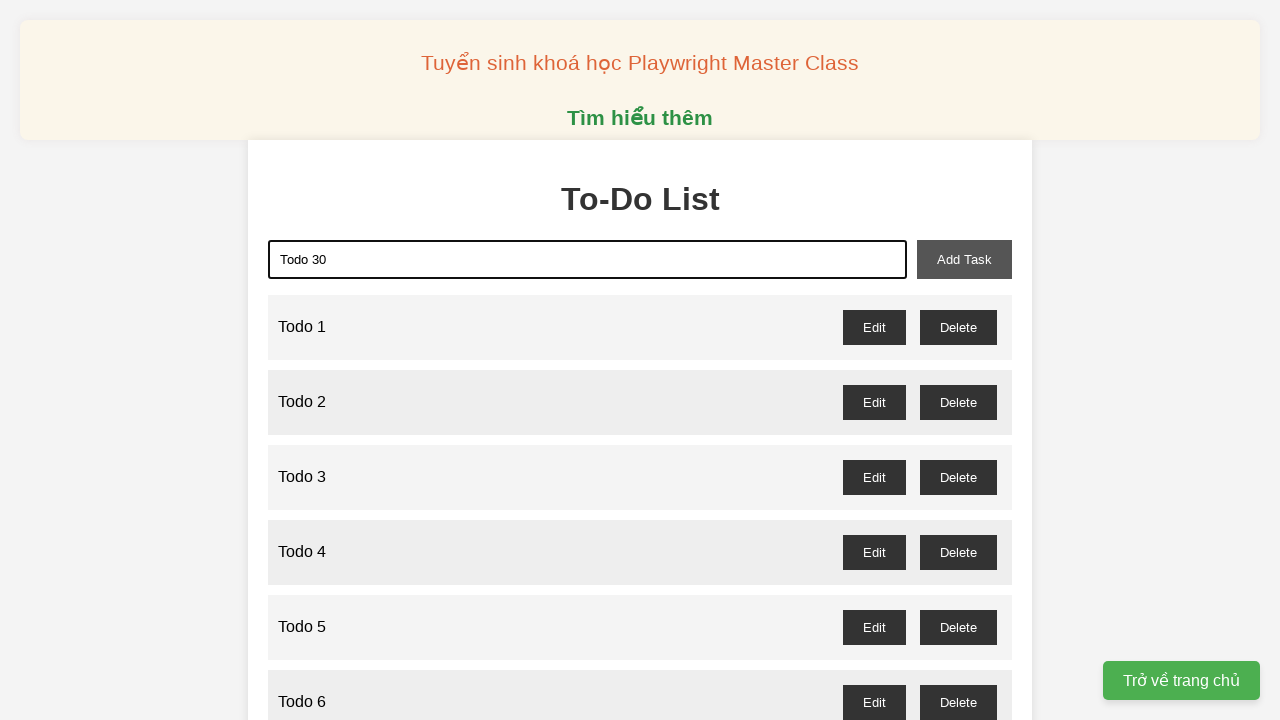

Clicked add task button to create 'Todo 30' at (964, 259) on xpath=//button[@id="add-task"]
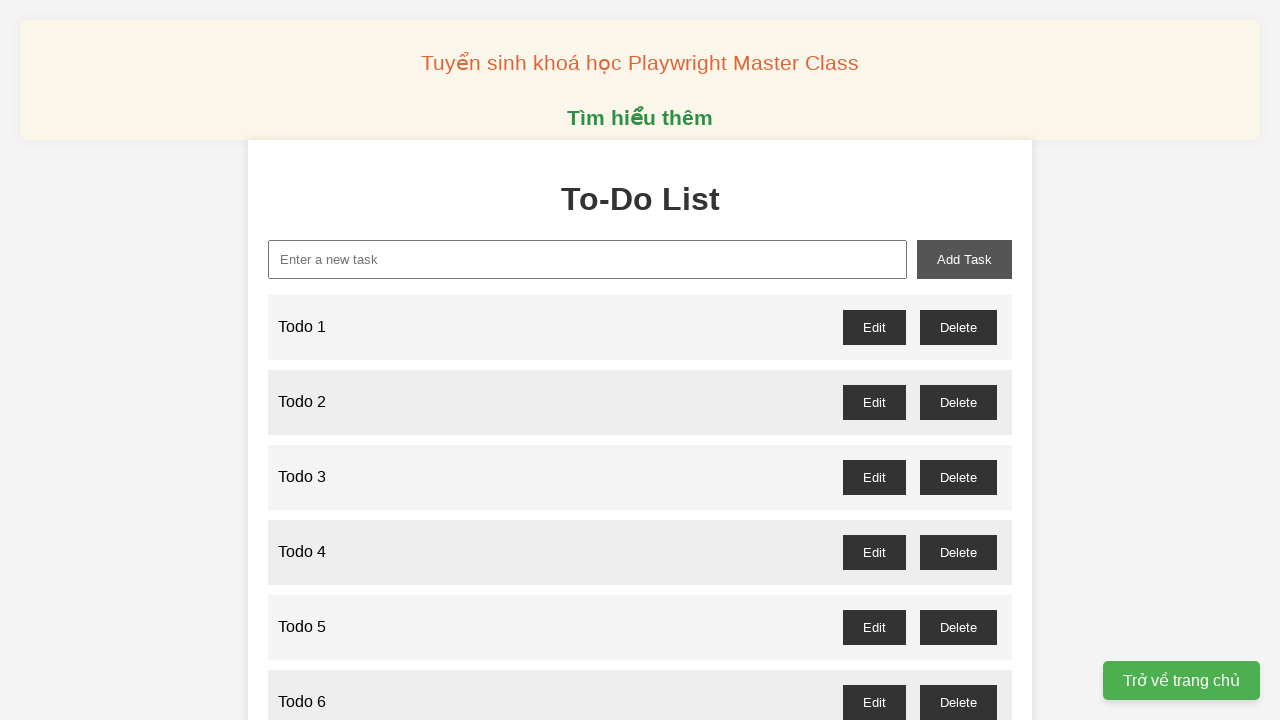

Filled new task input with 'Todo 31' on xpath=//input[@id="new-task"]
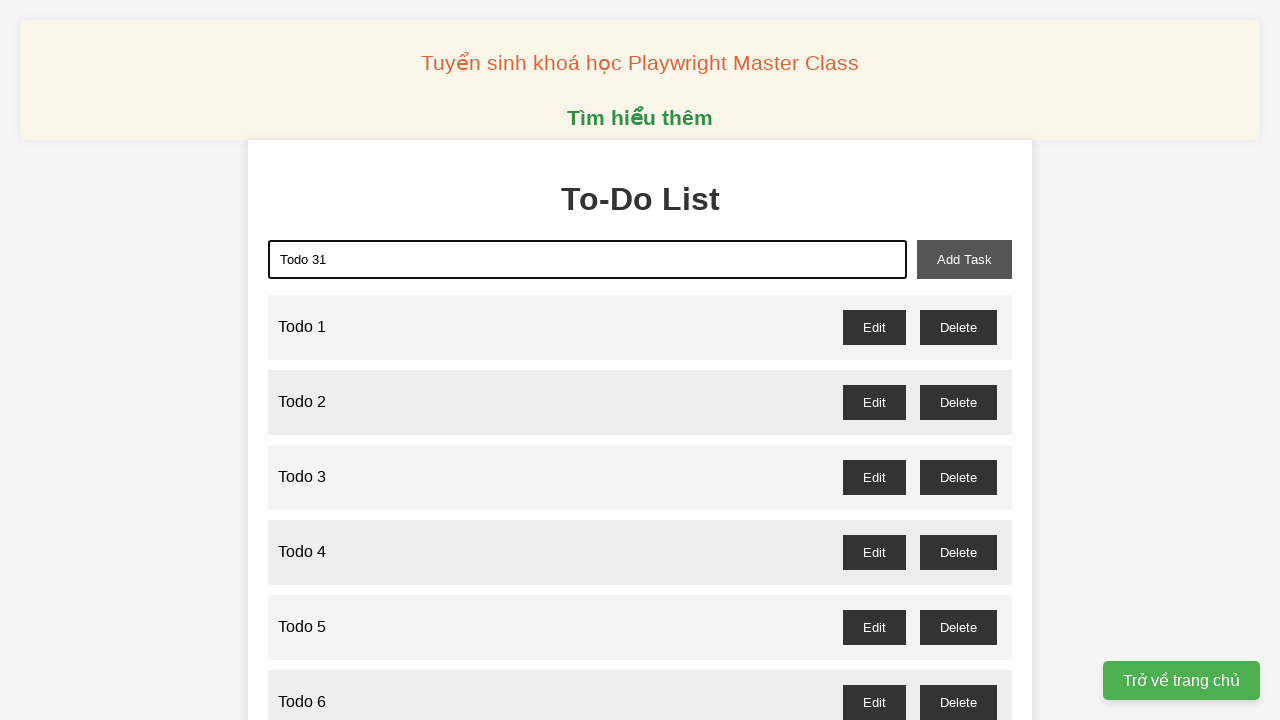

Clicked add task button to create 'Todo 31' at (964, 259) on xpath=//button[@id="add-task"]
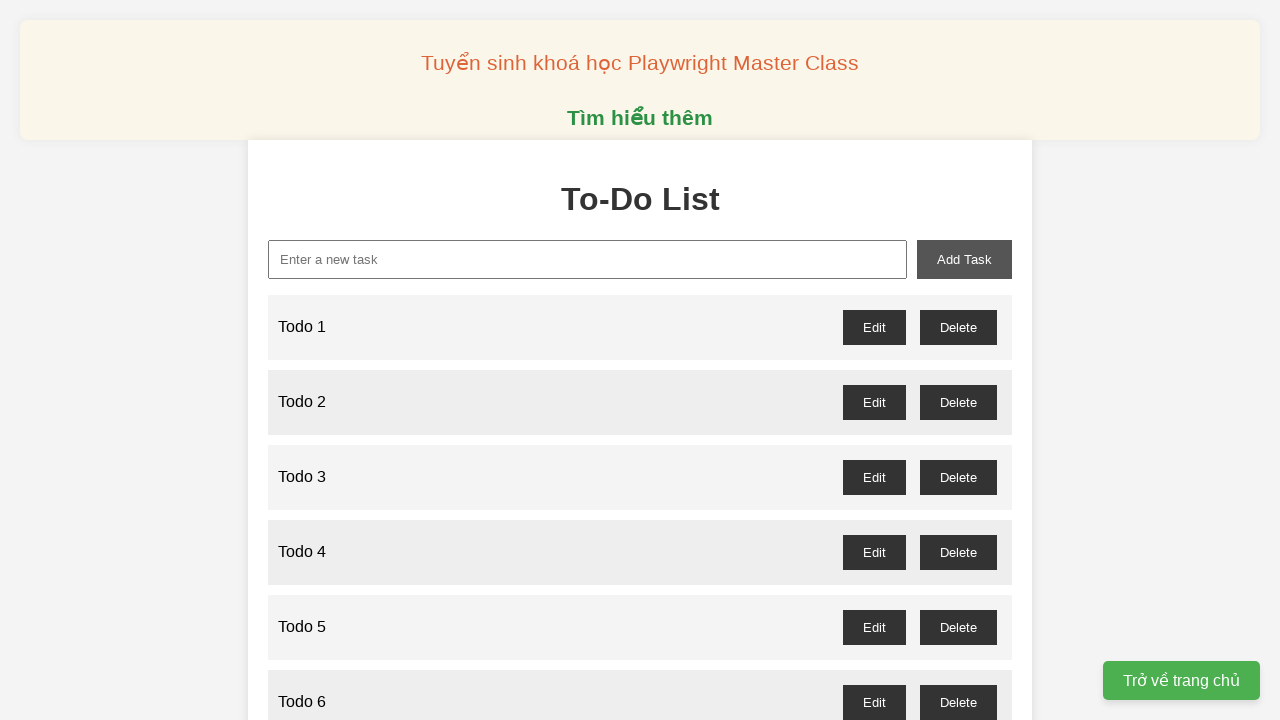

Filled new task input with 'Todo 32' on xpath=//input[@id="new-task"]
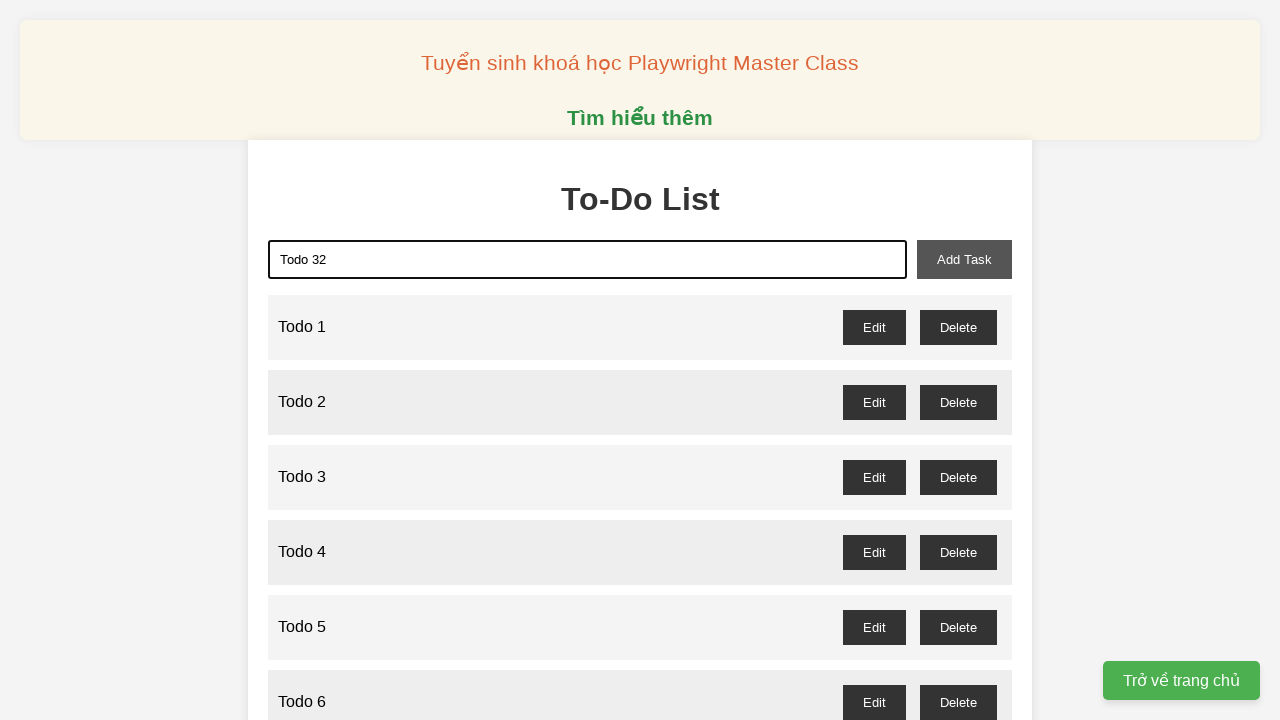

Clicked add task button to create 'Todo 32' at (964, 259) on xpath=//button[@id="add-task"]
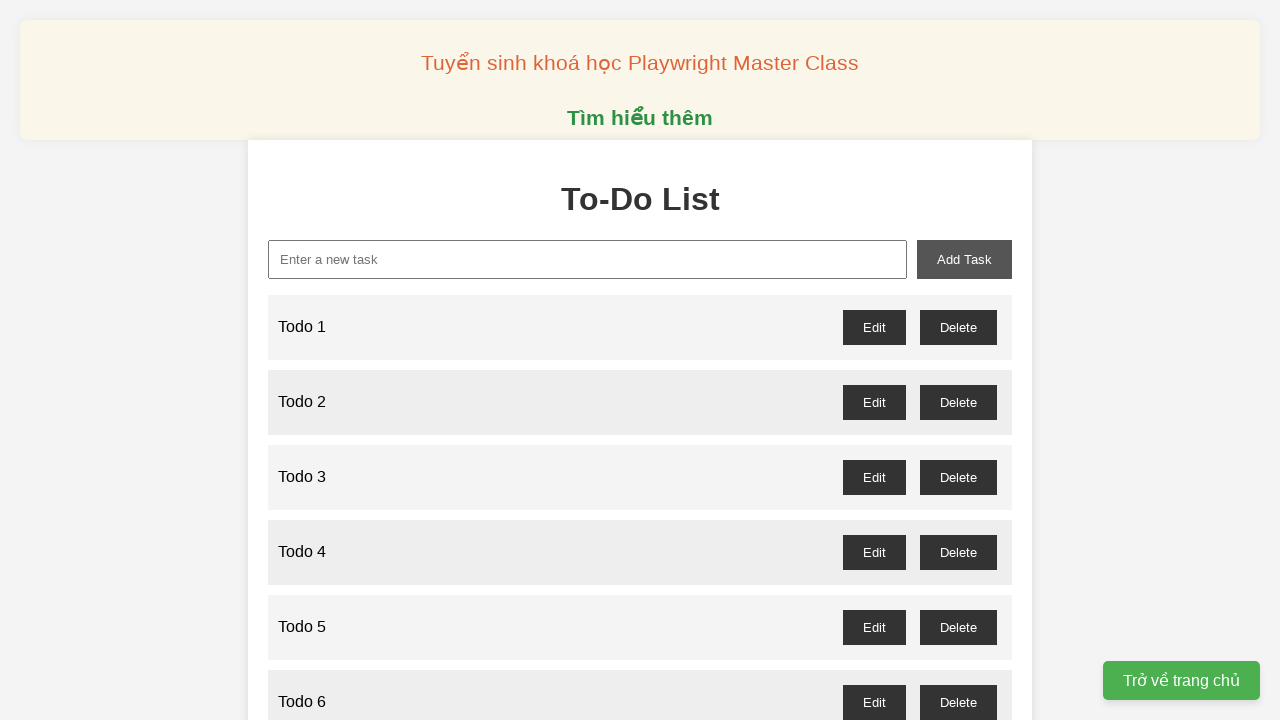

Filled new task input with 'Todo 33' on xpath=//input[@id="new-task"]
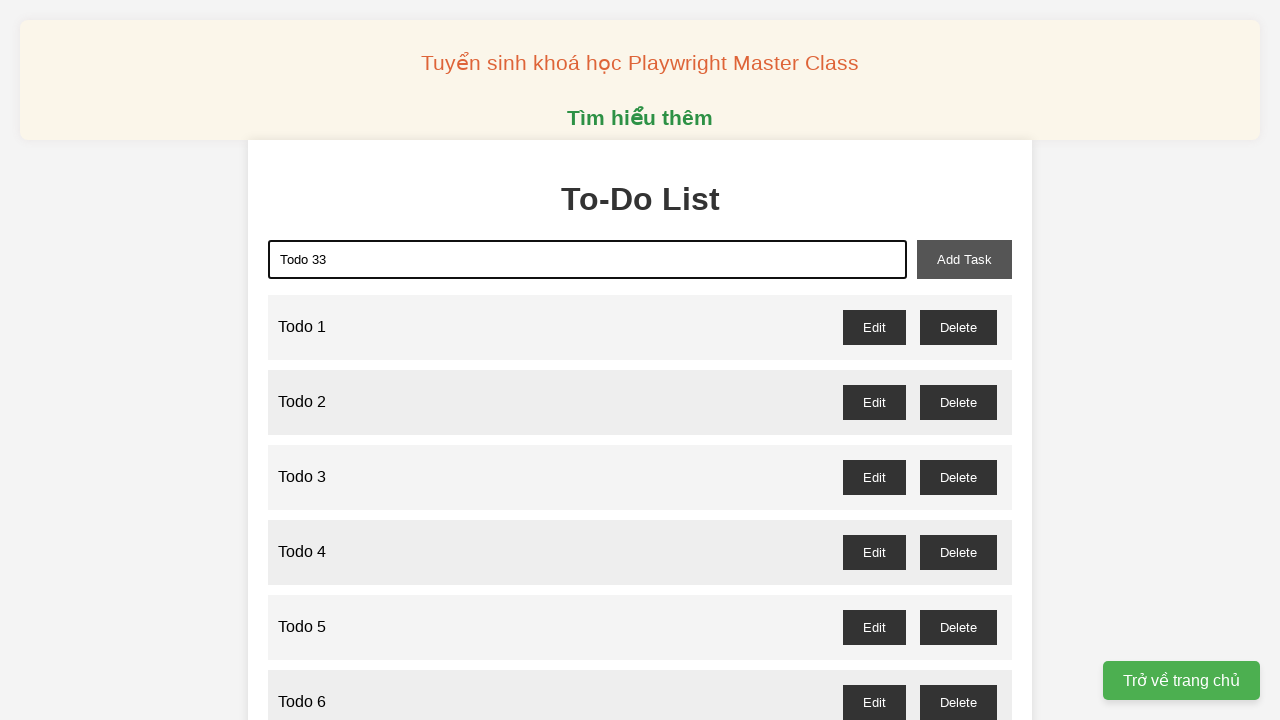

Clicked add task button to create 'Todo 33' at (964, 259) on xpath=//button[@id="add-task"]
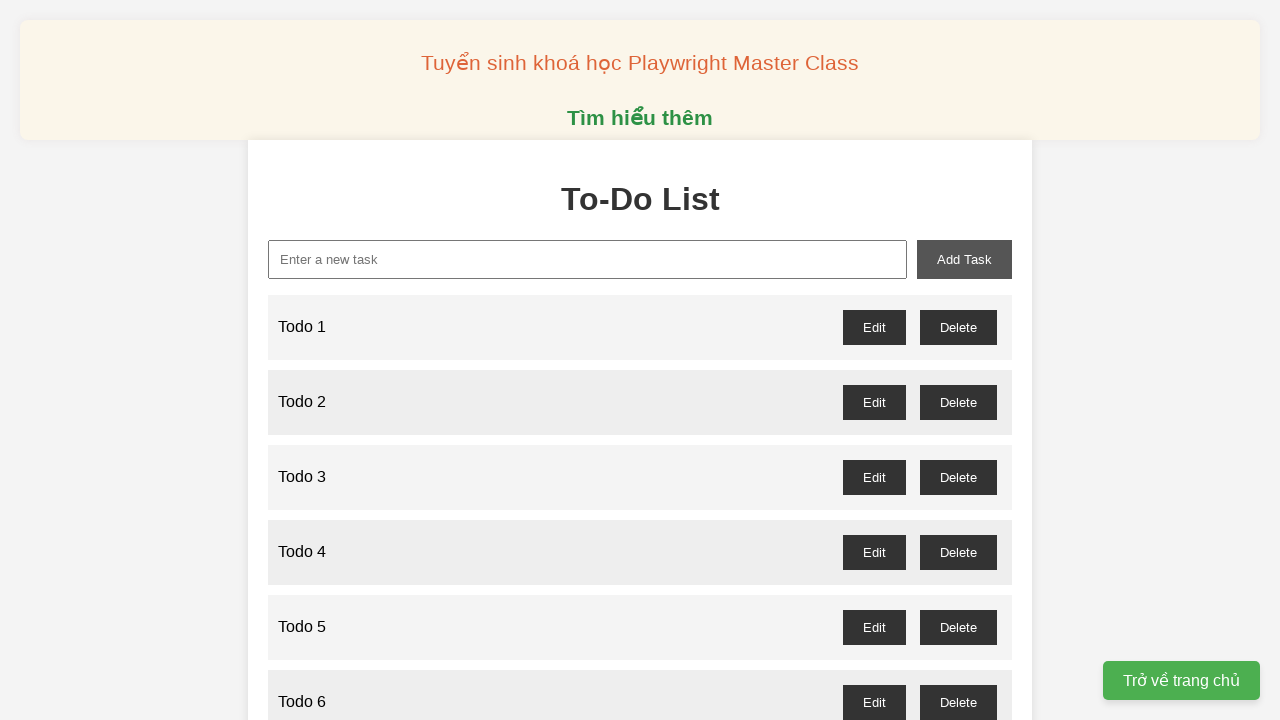

Filled new task input with 'Todo 34' on xpath=//input[@id="new-task"]
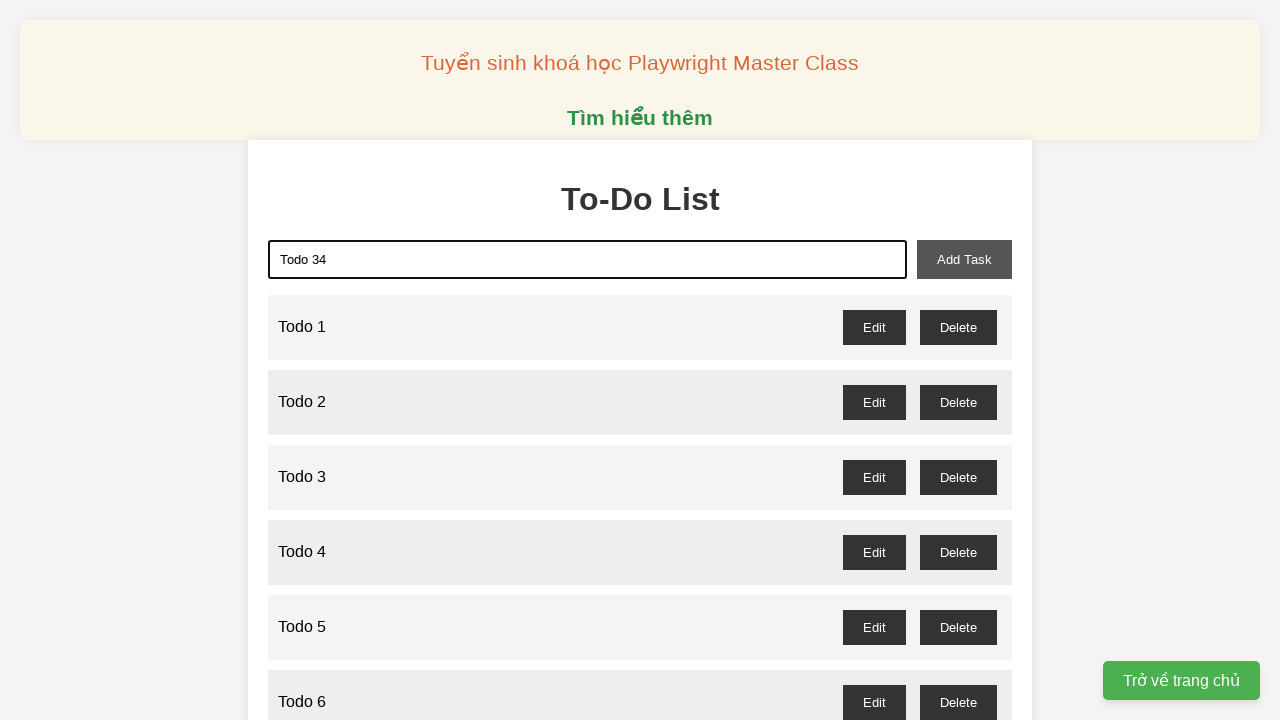

Clicked add task button to create 'Todo 34' at (964, 259) on xpath=//button[@id="add-task"]
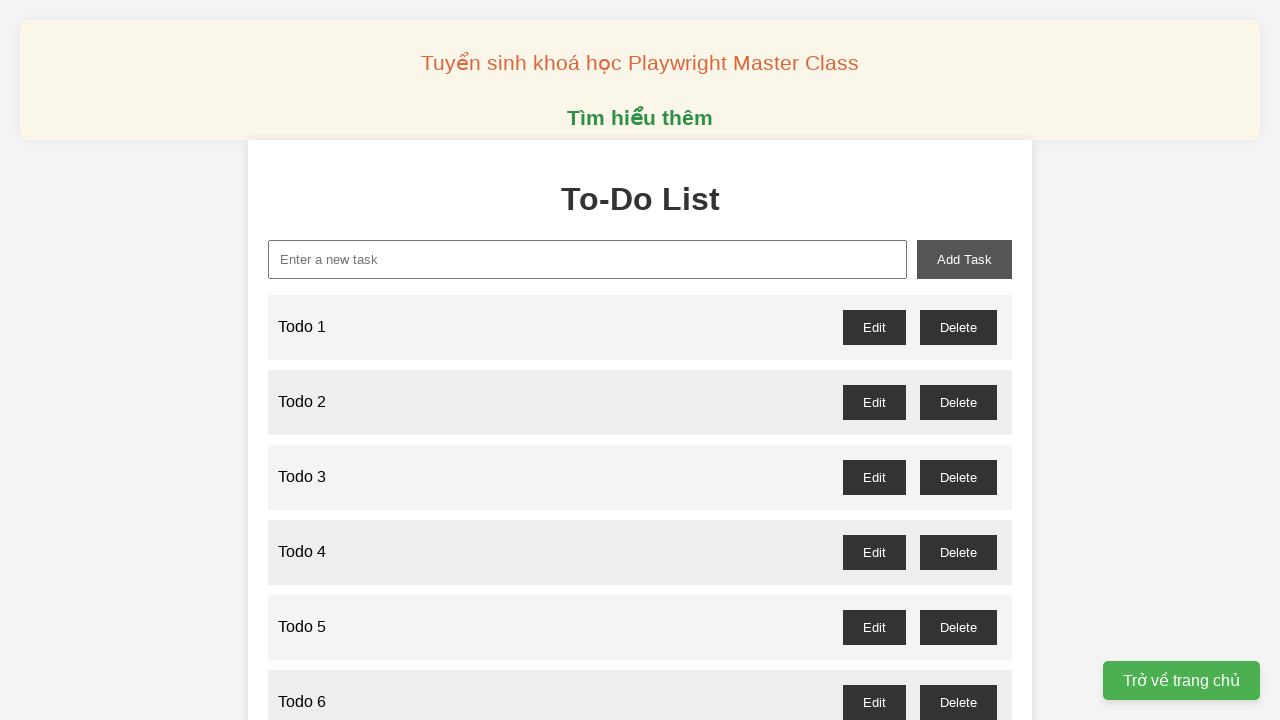

Filled new task input with 'Todo 35' on xpath=//input[@id="new-task"]
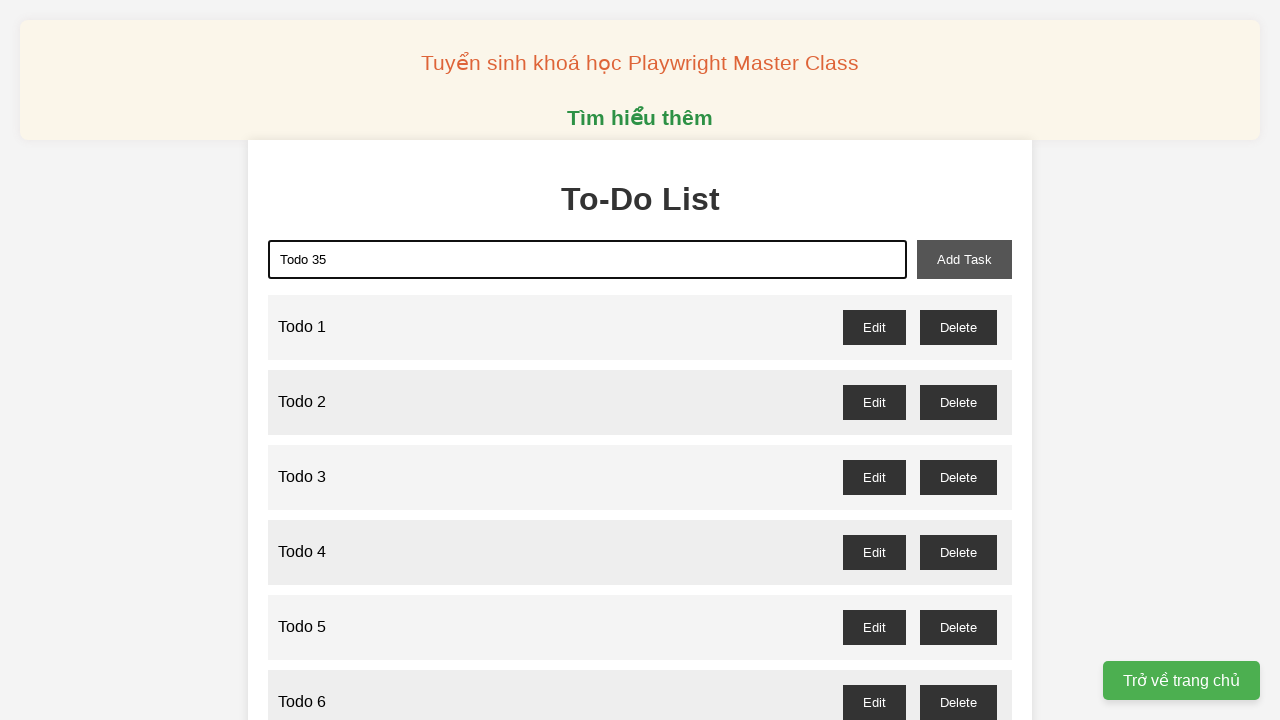

Clicked add task button to create 'Todo 35' at (964, 259) on xpath=//button[@id="add-task"]
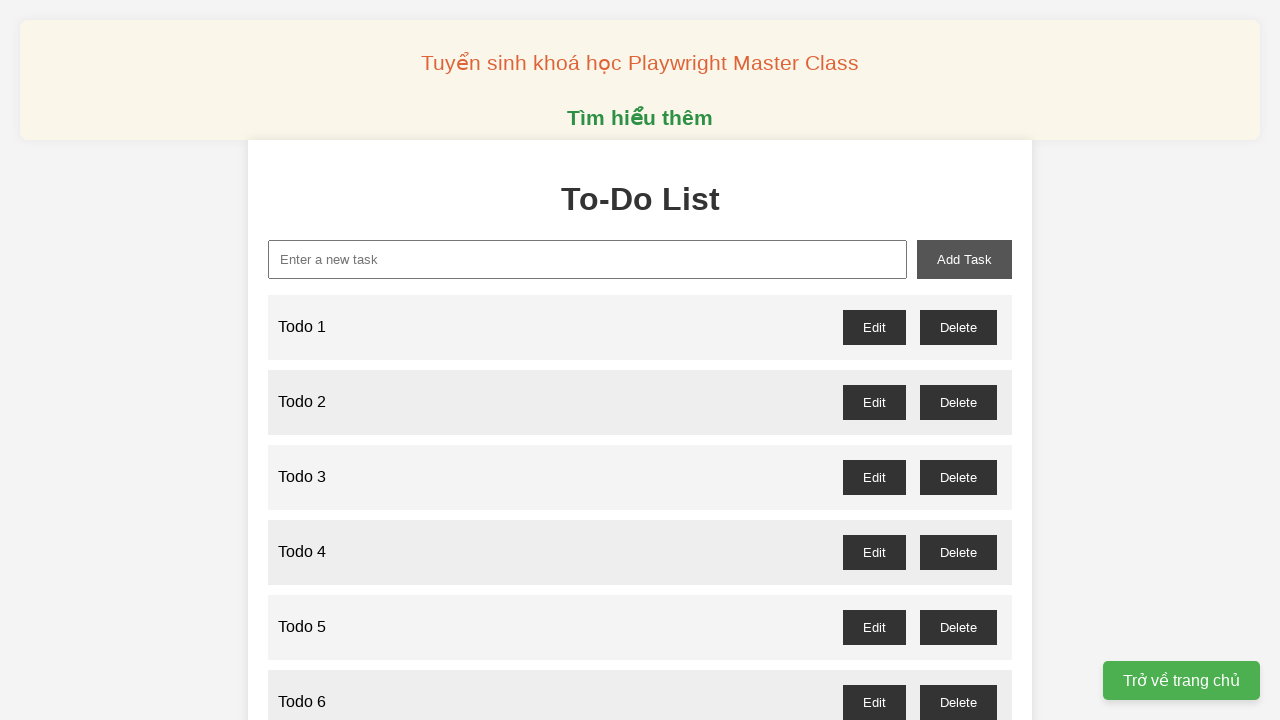

Filled new task input with 'Todo 36' on xpath=//input[@id="new-task"]
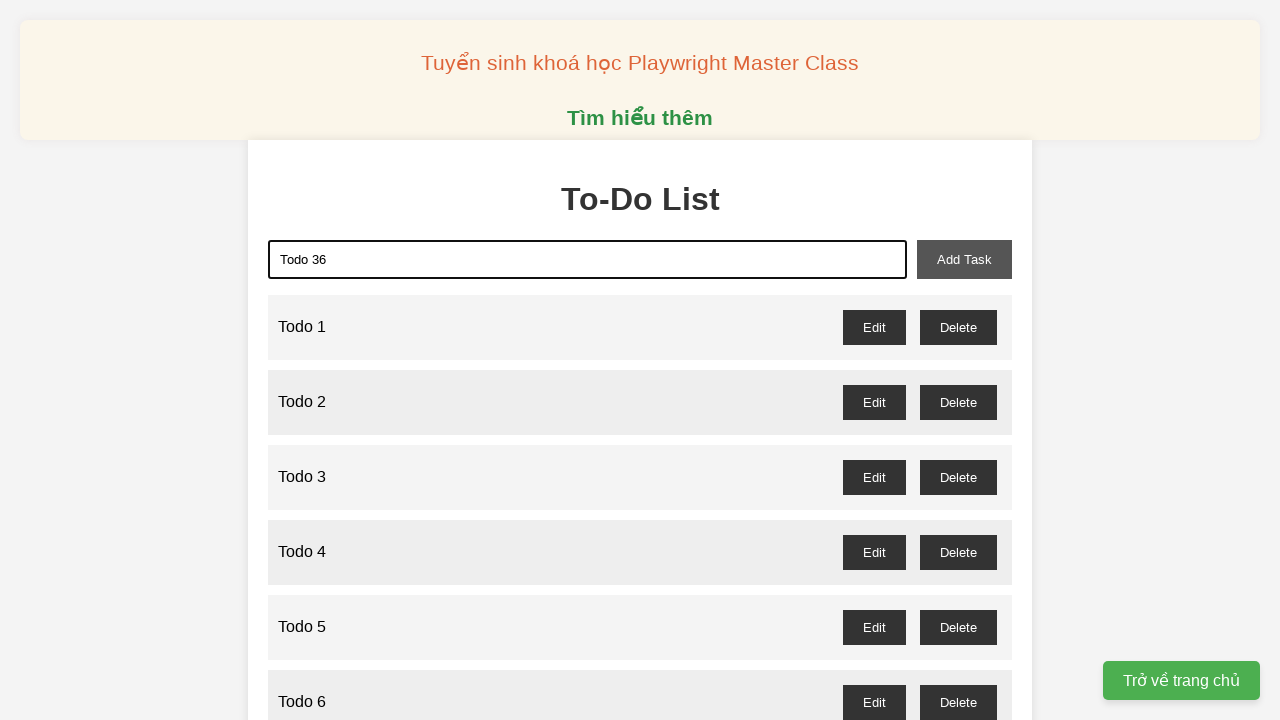

Clicked add task button to create 'Todo 36' at (964, 259) on xpath=//button[@id="add-task"]
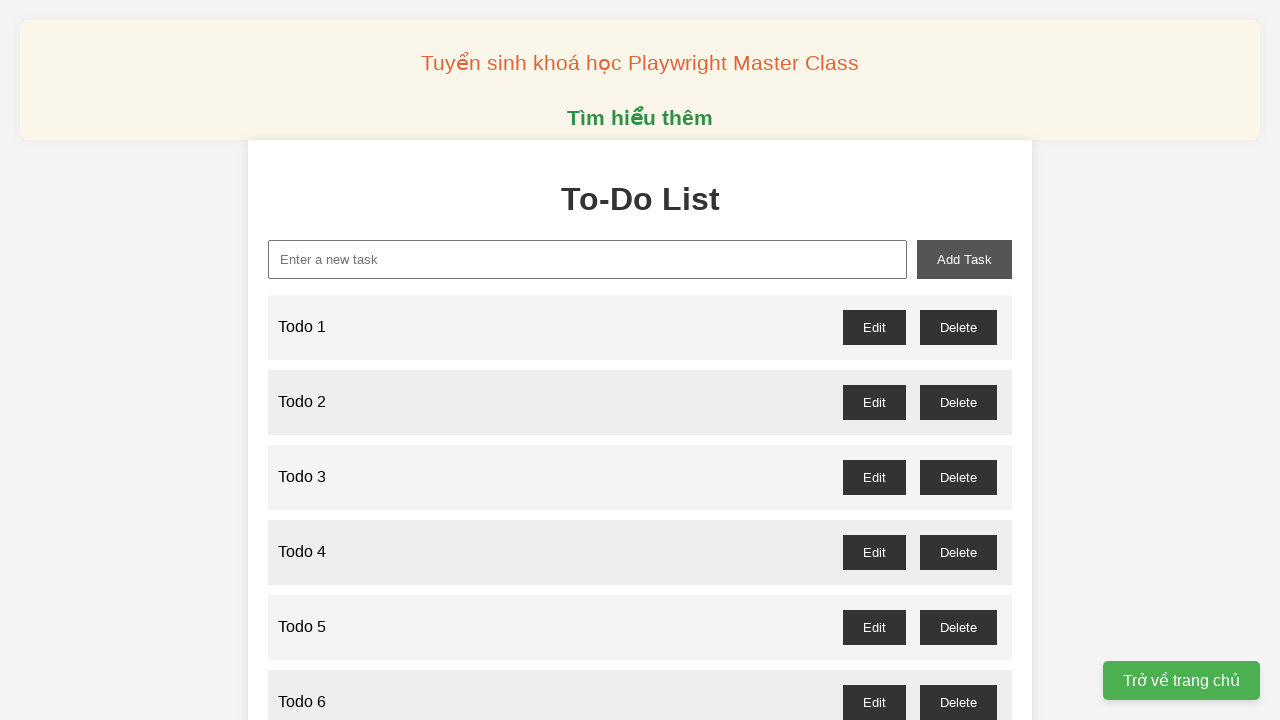

Filled new task input with 'Todo 37' on xpath=//input[@id="new-task"]
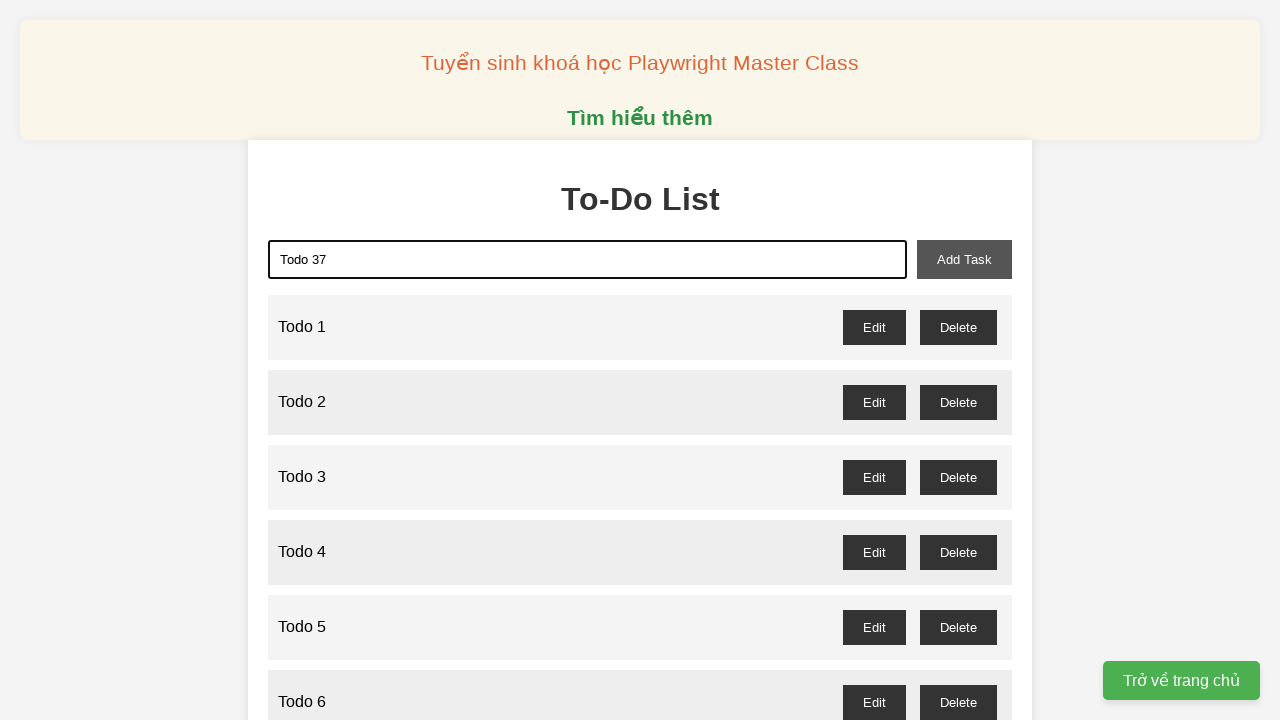

Clicked add task button to create 'Todo 37' at (964, 259) on xpath=//button[@id="add-task"]
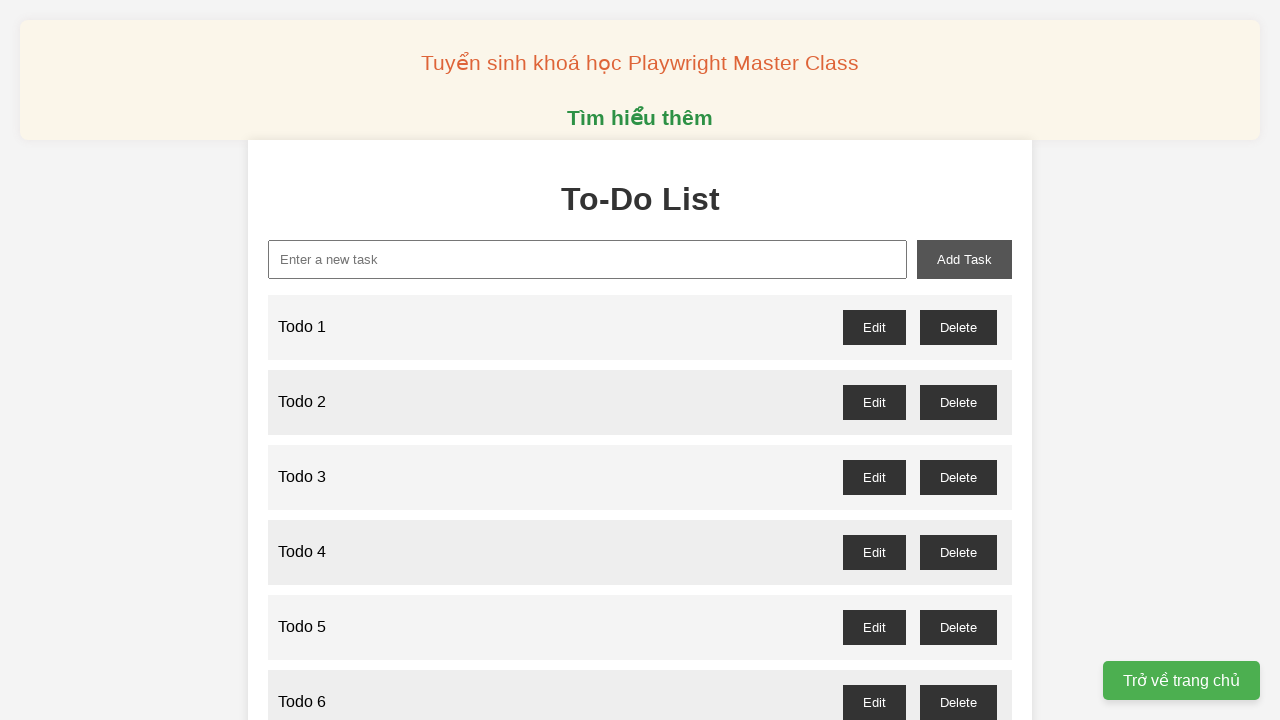

Filled new task input with 'Todo 38' on xpath=//input[@id="new-task"]
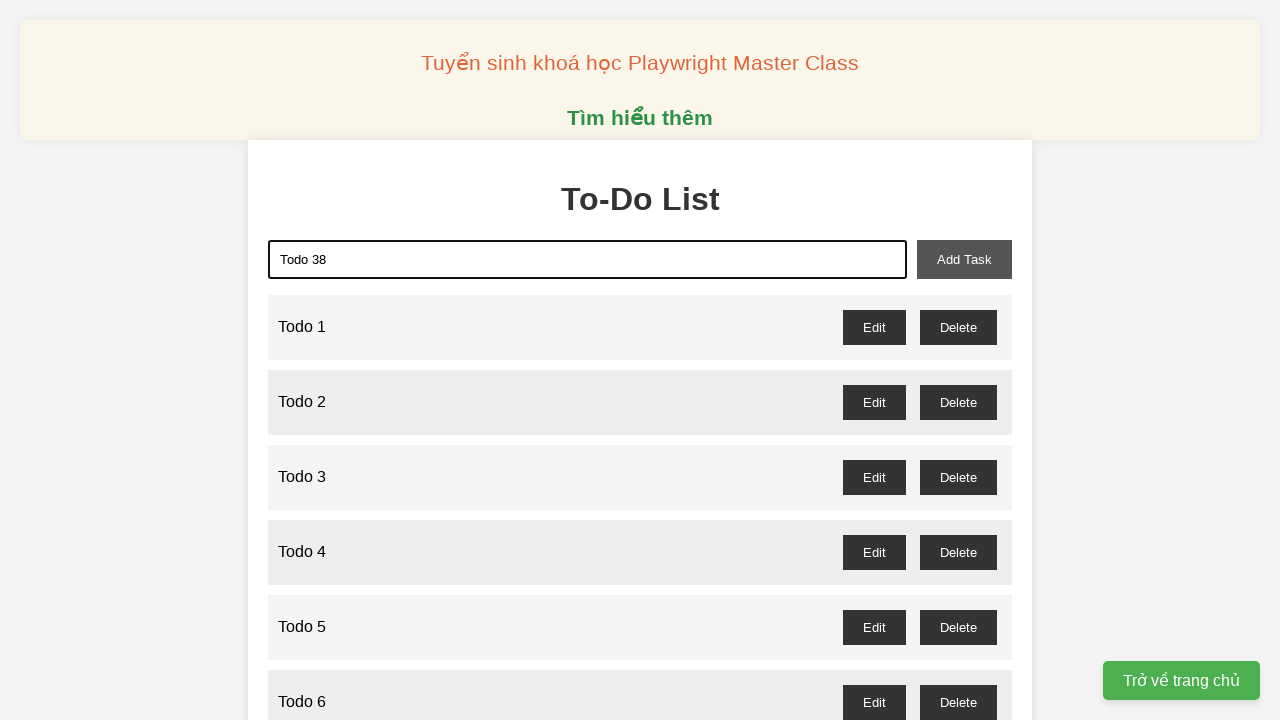

Clicked add task button to create 'Todo 38' at (964, 259) on xpath=//button[@id="add-task"]
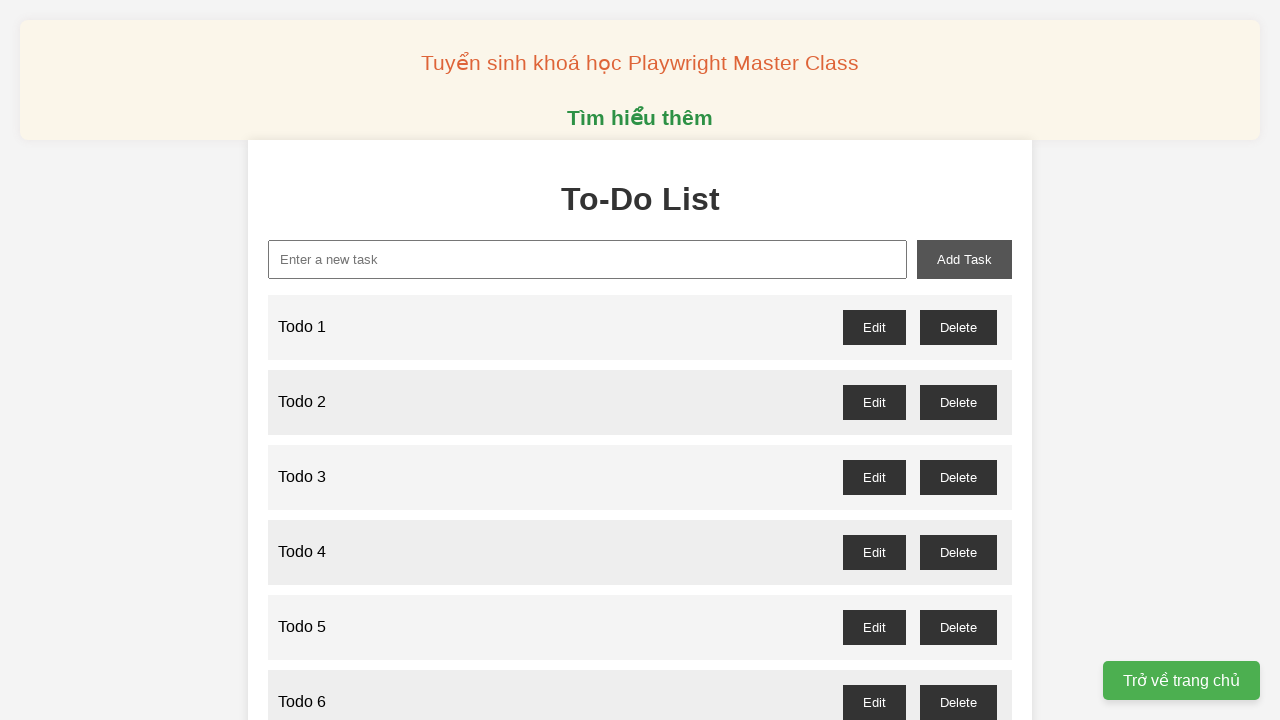

Filled new task input with 'Todo 39' on xpath=//input[@id="new-task"]
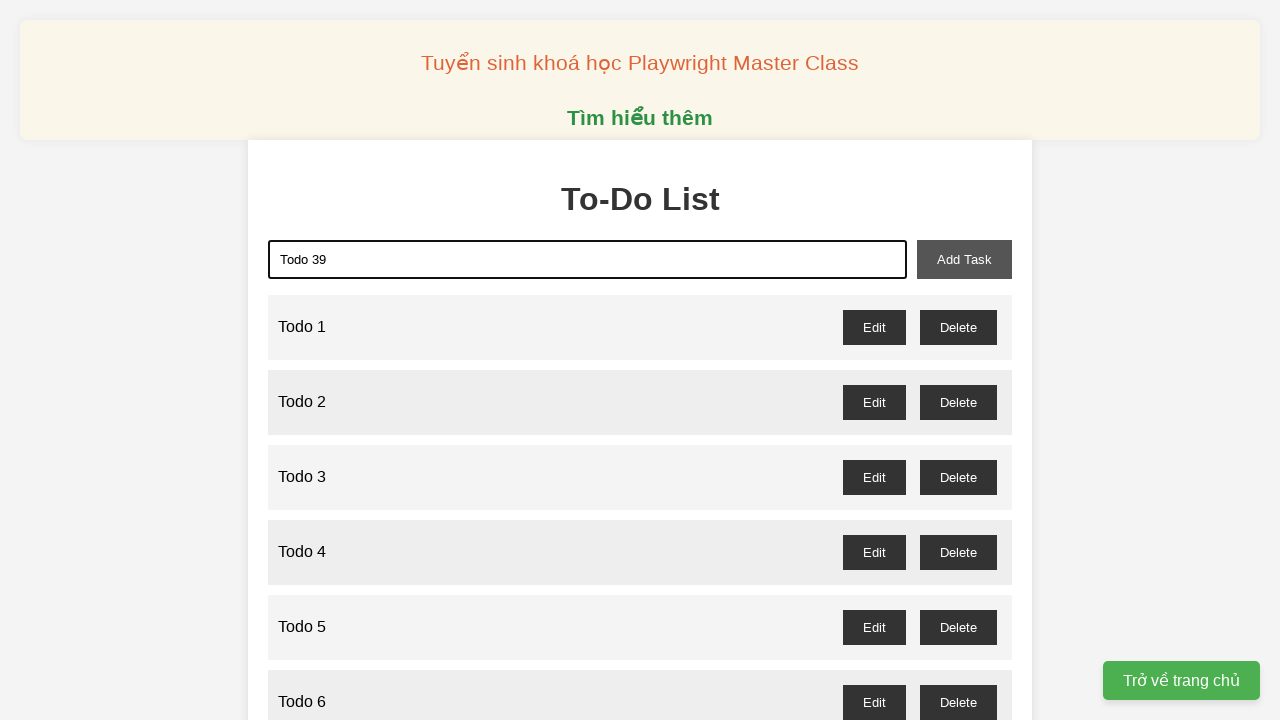

Clicked add task button to create 'Todo 39' at (964, 259) on xpath=//button[@id="add-task"]
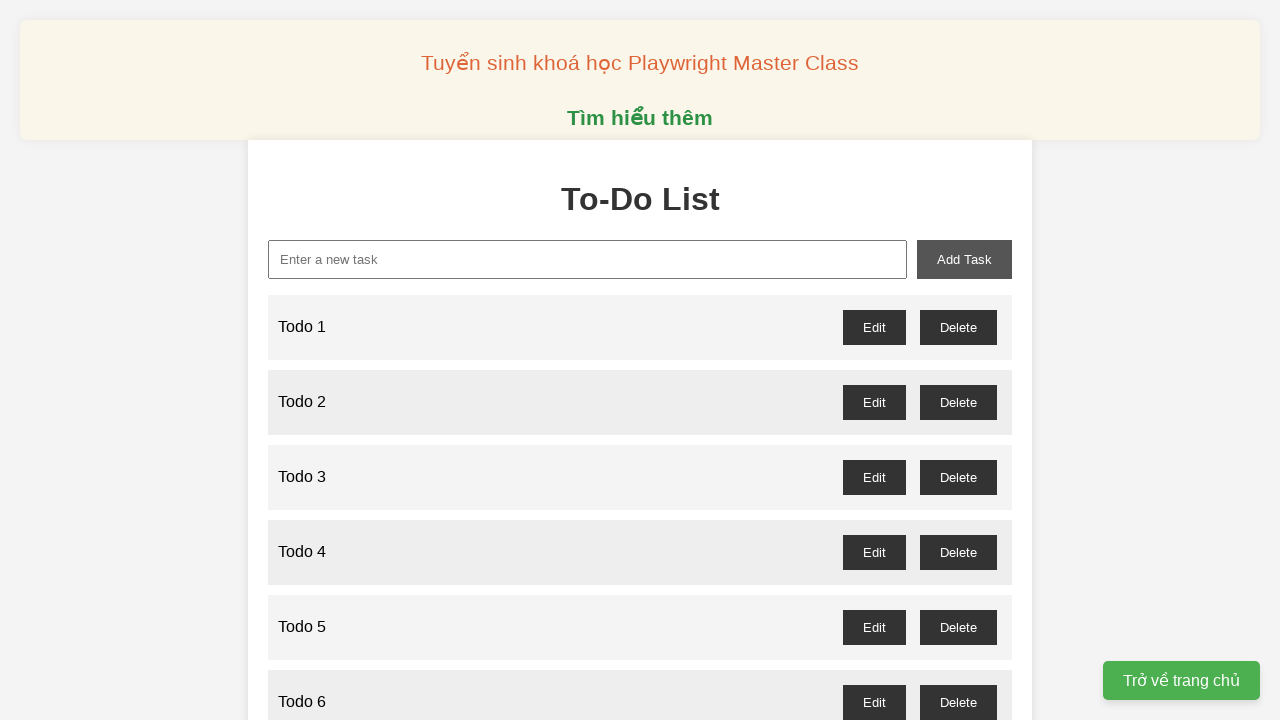

Filled new task input with 'Todo 40' on xpath=//input[@id="new-task"]
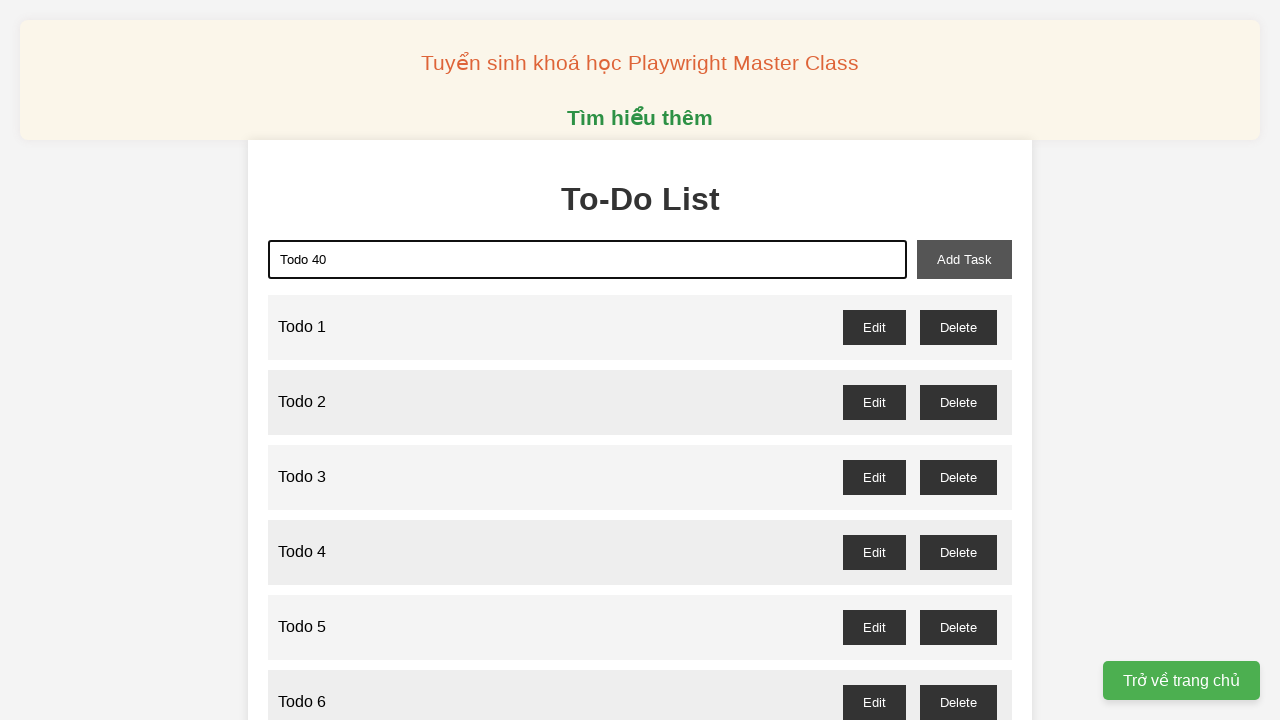

Clicked add task button to create 'Todo 40' at (964, 259) on xpath=//button[@id="add-task"]
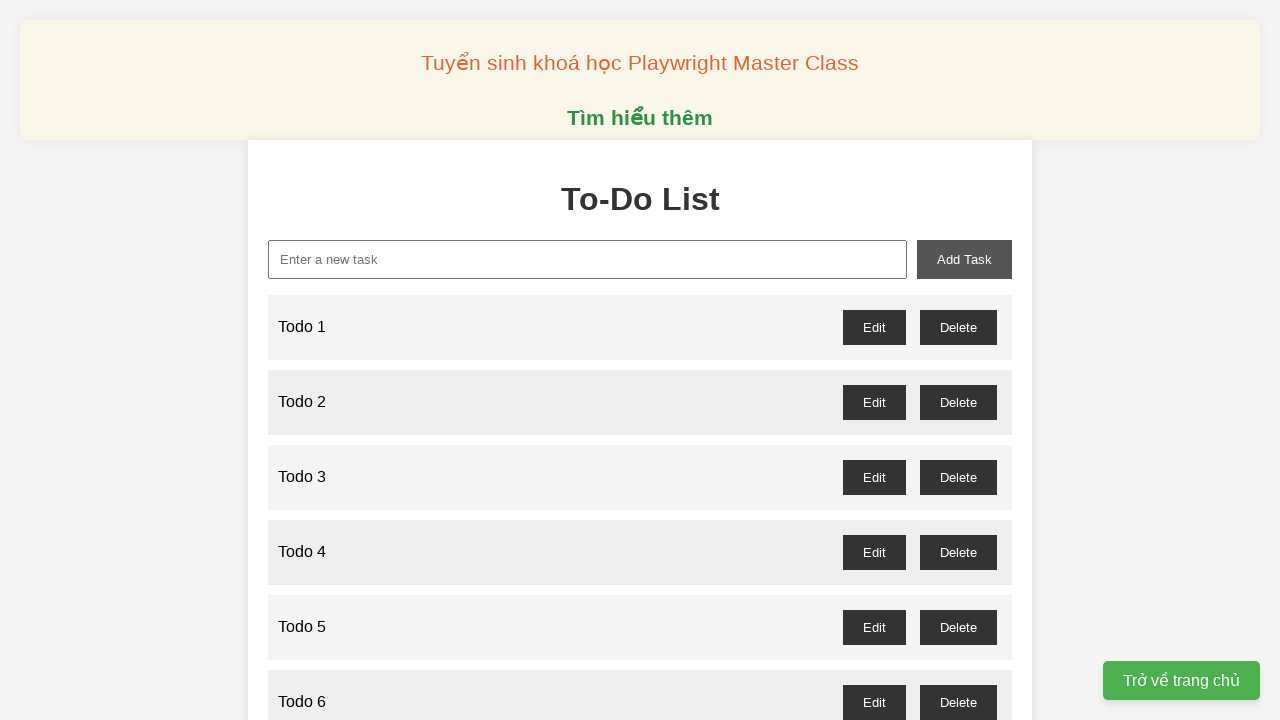

Filled new task input with 'Todo 41' on xpath=//input[@id="new-task"]
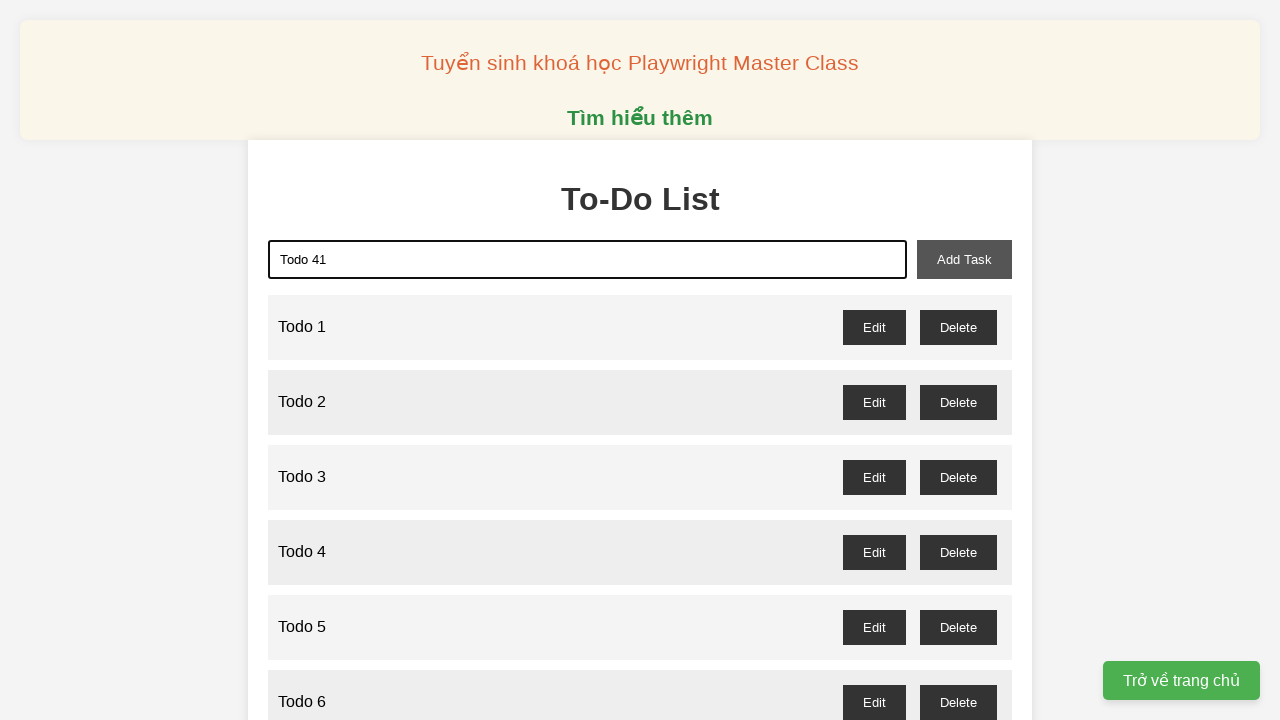

Clicked add task button to create 'Todo 41' at (964, 259) on xpath=//button[@id="add-task"]
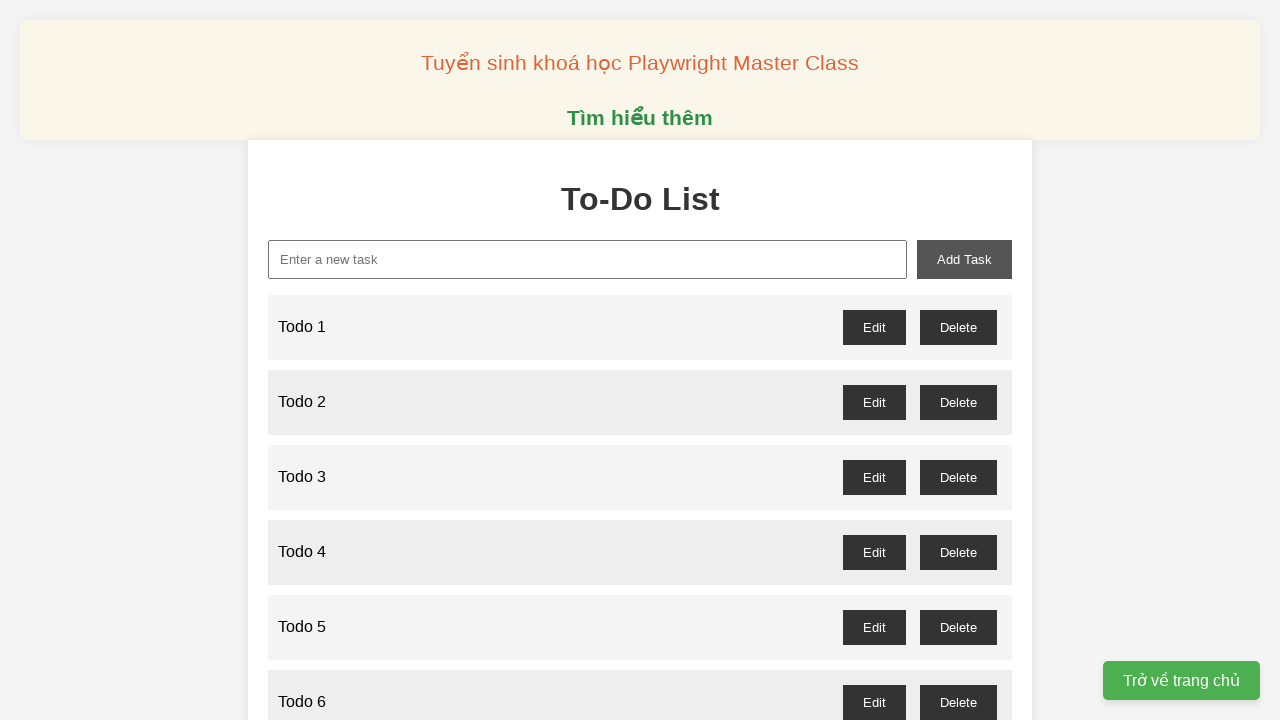

Filled new task input with 'Todo 42' on xpath=//input[@id="new-task"]
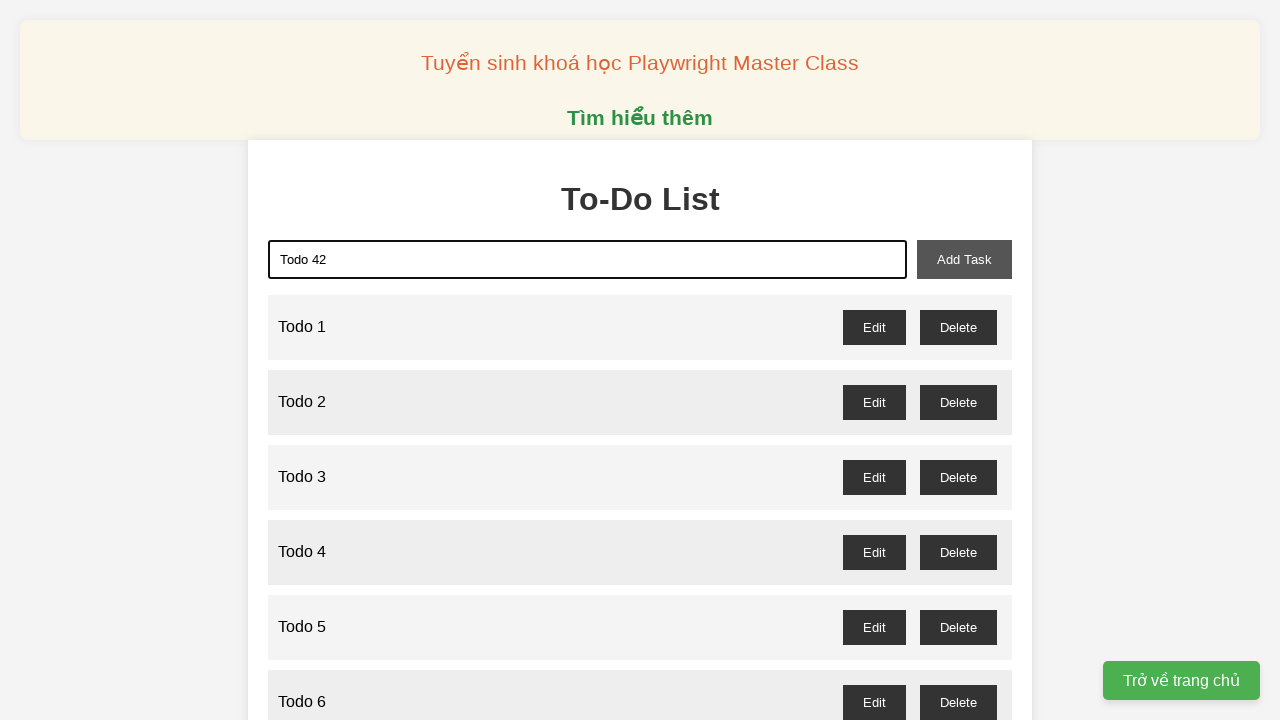

Clicked add task button to create 'Todo 42' at (964, 259) on xpath=//button[@id="add-task"]
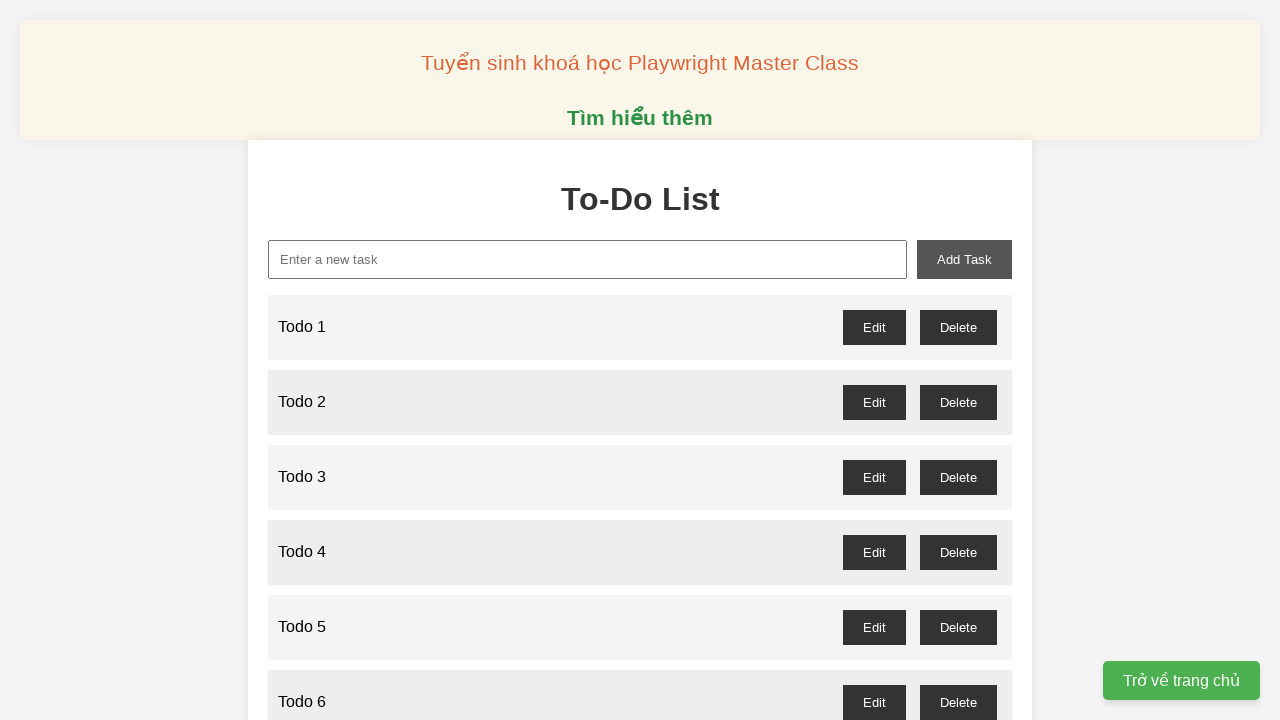

Filled new task input with 'Todo 43' on xpath=//input[@id="new-task"]
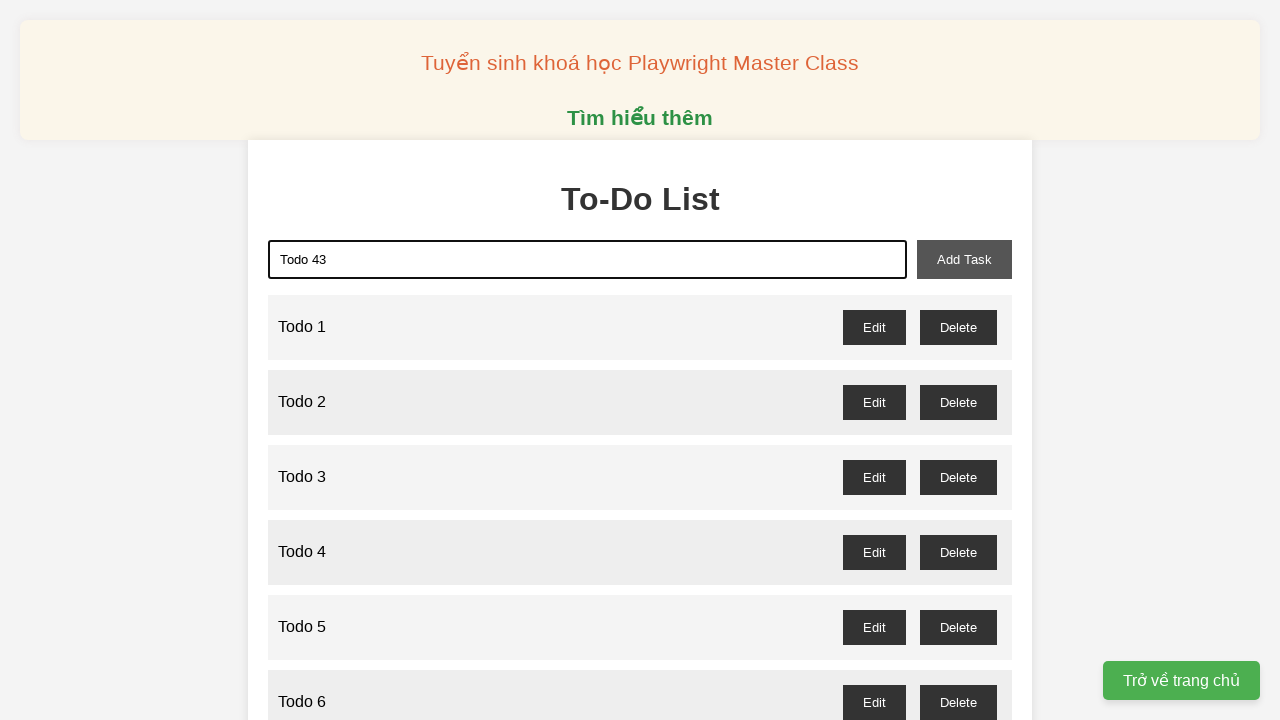

Clicked add task button to create 'Todo 43' at (964, 259) on xpath=//button[@id="add-task"]
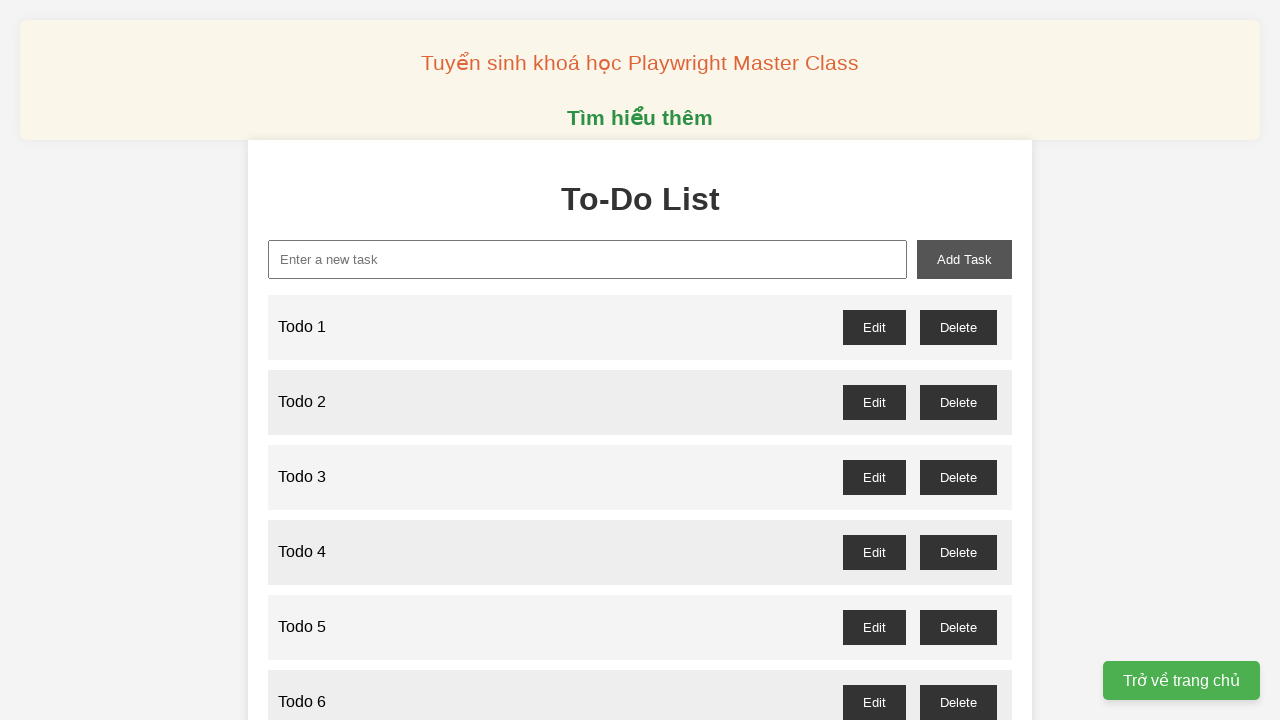

Filled new task input with 'Todo 44' on xpath=//input[@id="new-task"]
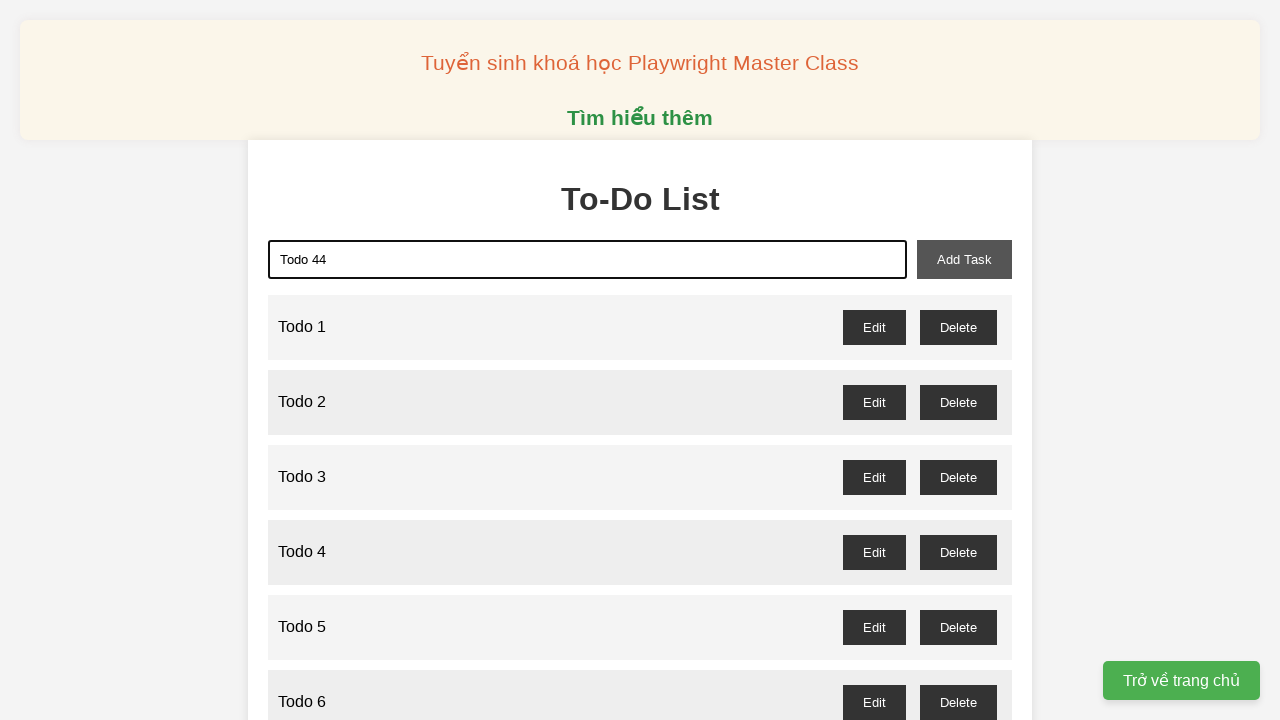

Clicked add task button to create 'Todo 44' at (964, 259) on xpath=//button[@id="add-task"]
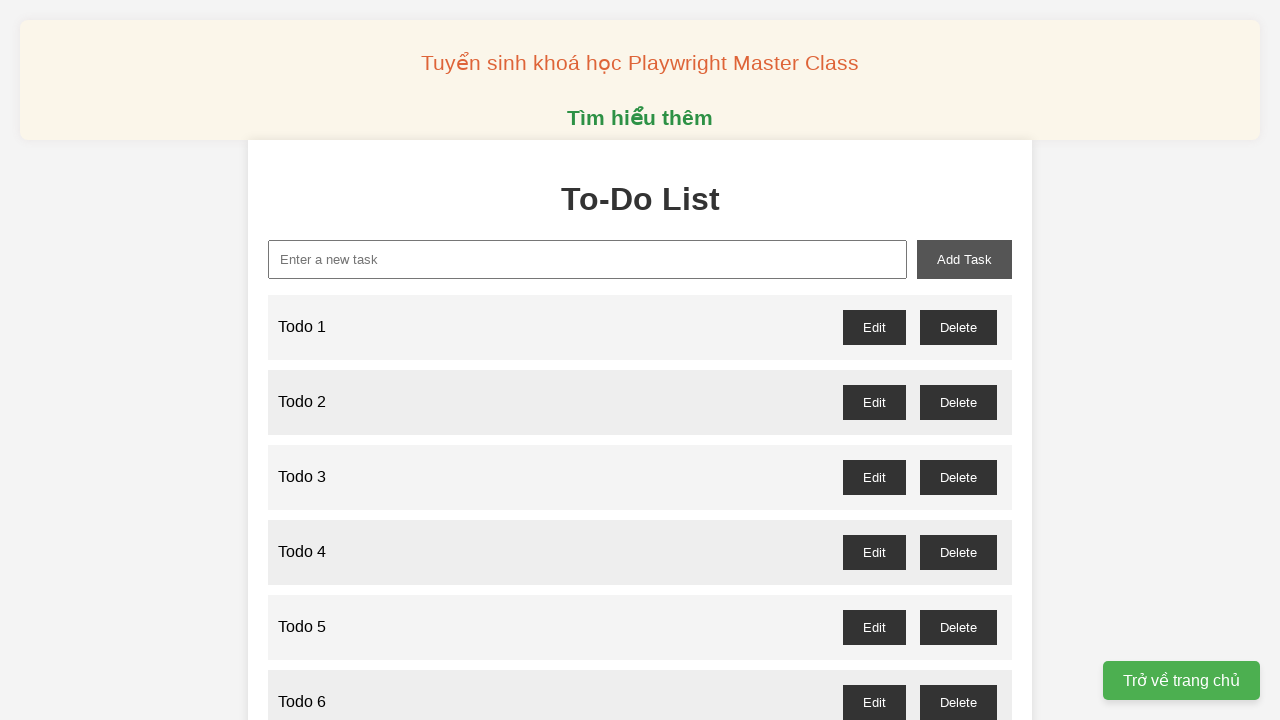

Filled new task input with 'Todo 45' on xpath=//input[@id="new-task"]
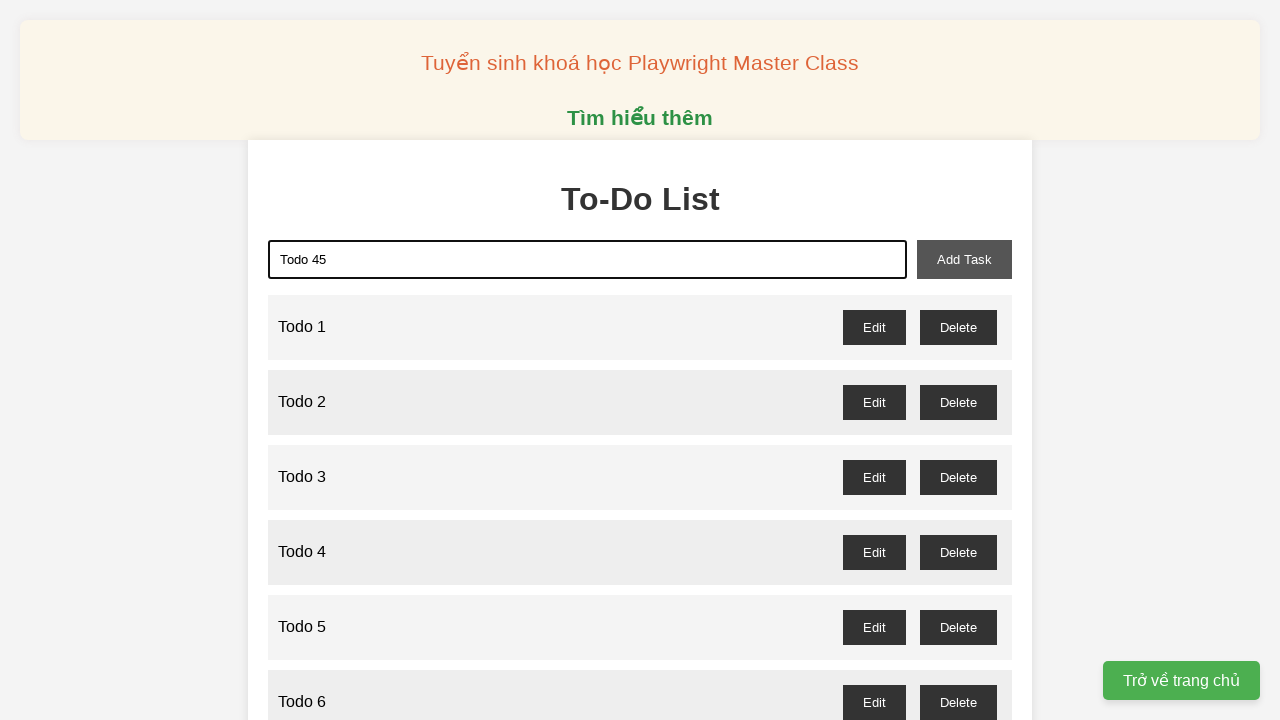

Clicked add task button to create 'Todo 45' at (964, 259) on xpath=//button[@id="add-task"]
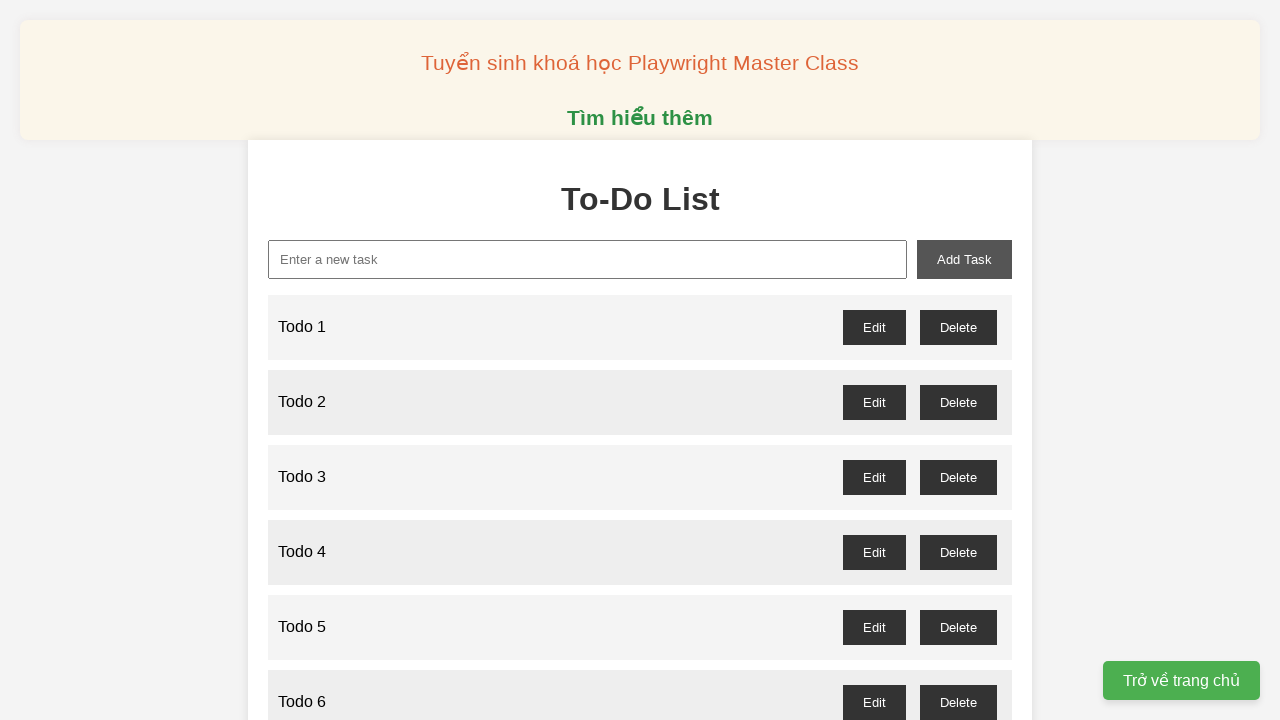

Filled new task input with 'Todo 46' on xpath=//input[@id="new-task"]
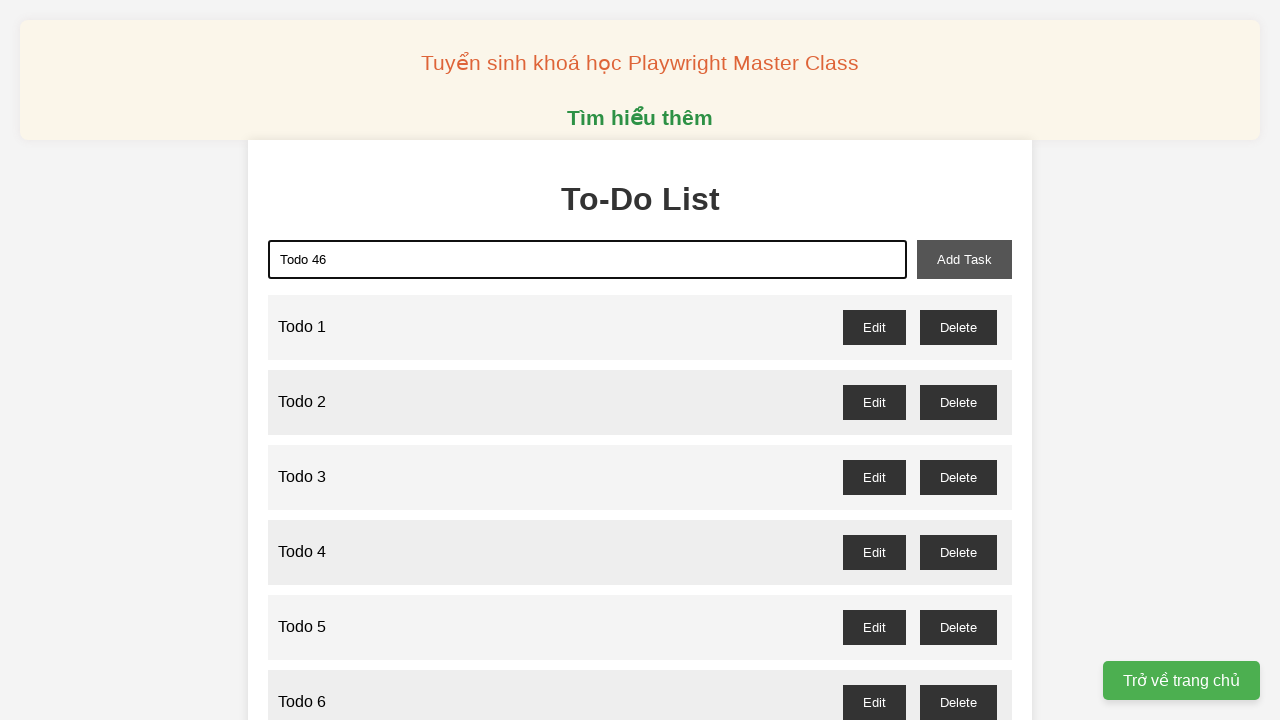

Clicked add task button to create 'Todo 46' at (964, 259) on xpath=//button[@id="add-task"]
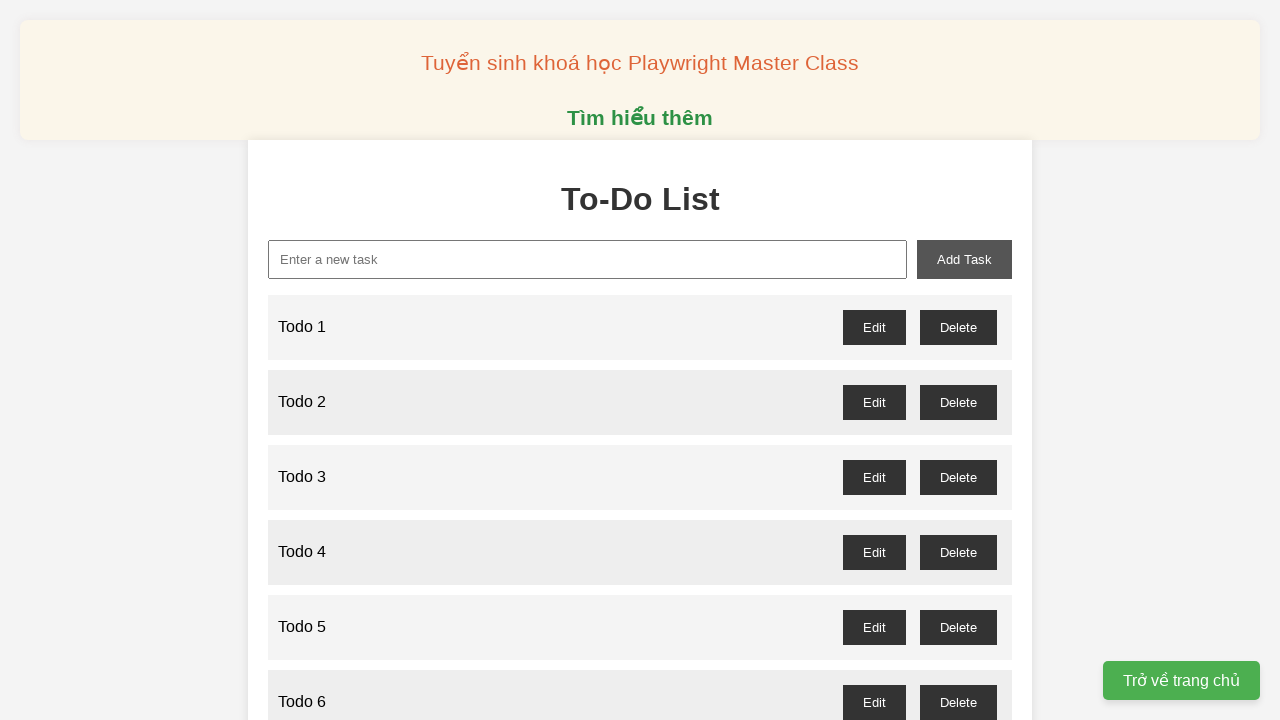

Filled new task input with 'Todo 47' on xpath=//input[@id="new-task"]
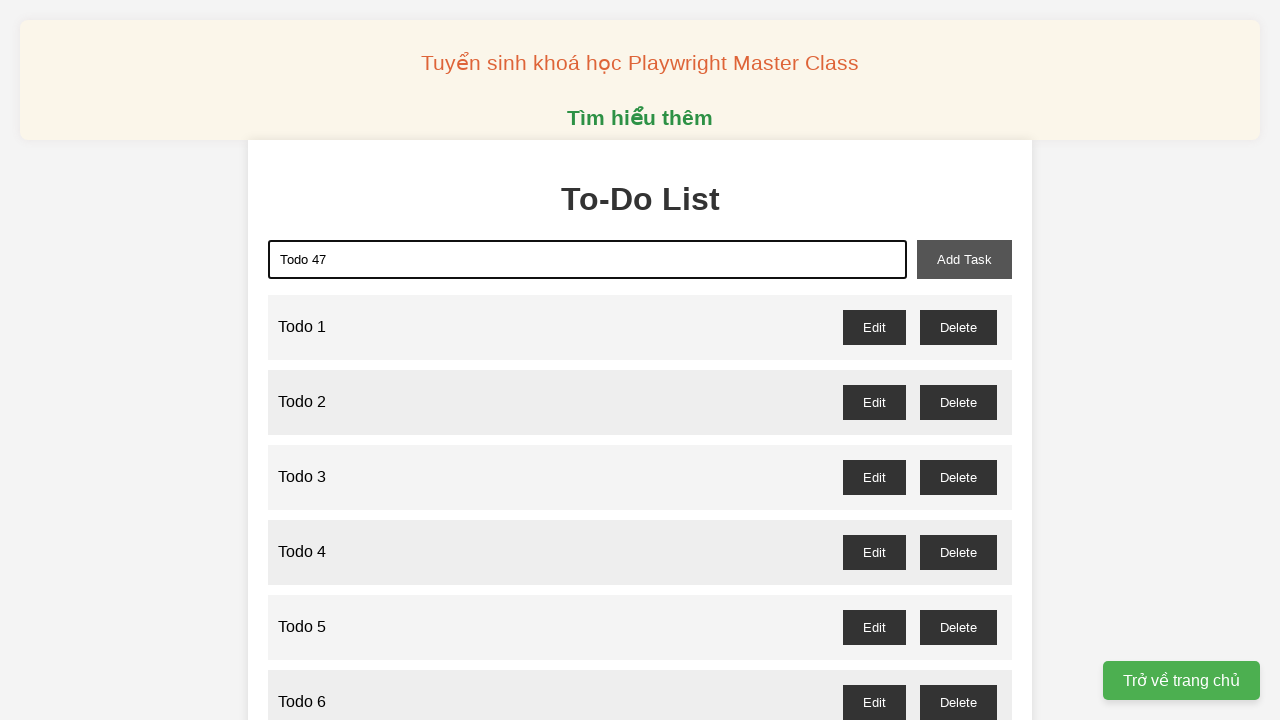

Clicked add task button to create 'Todo 47' at (964, 259) on xpath=//button[@id="add-task"]
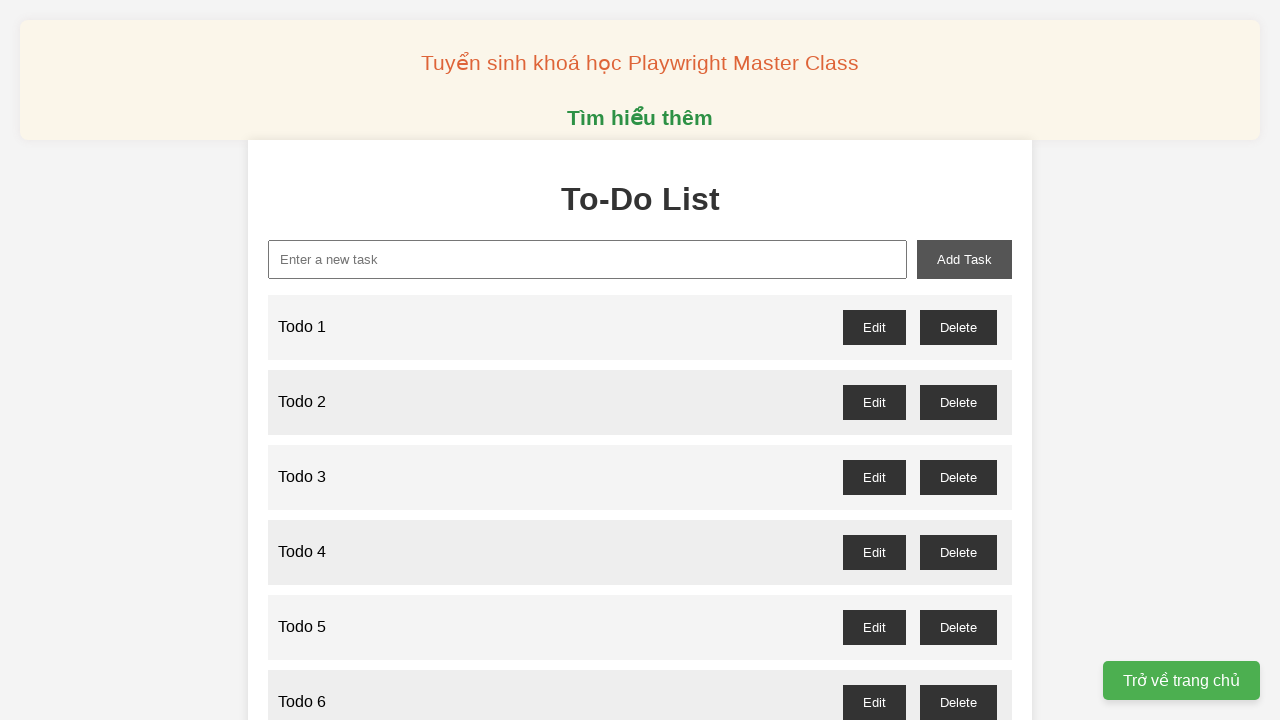

Filled new task input with 'Todo 48' on xpath=//input[@id="new-task"]
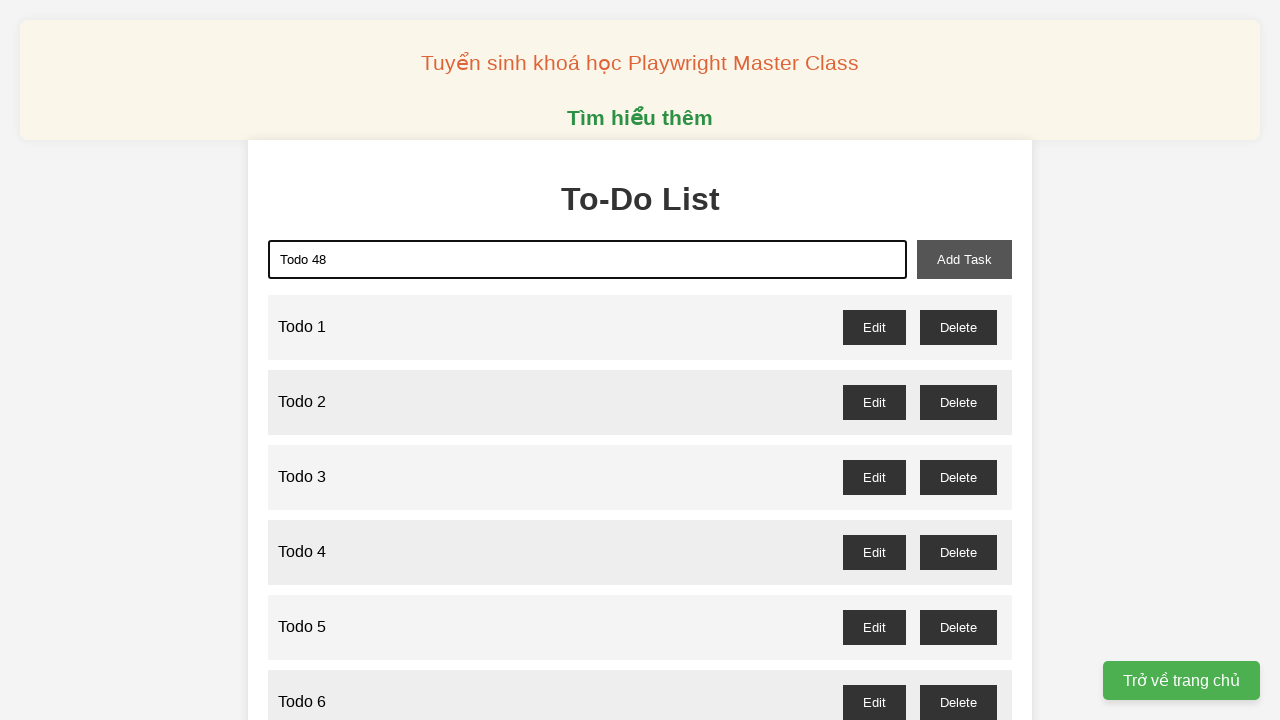

Clicked add task button to create 'Todo 48' at (964, 259) on xpath=//button[@id="add-task"]
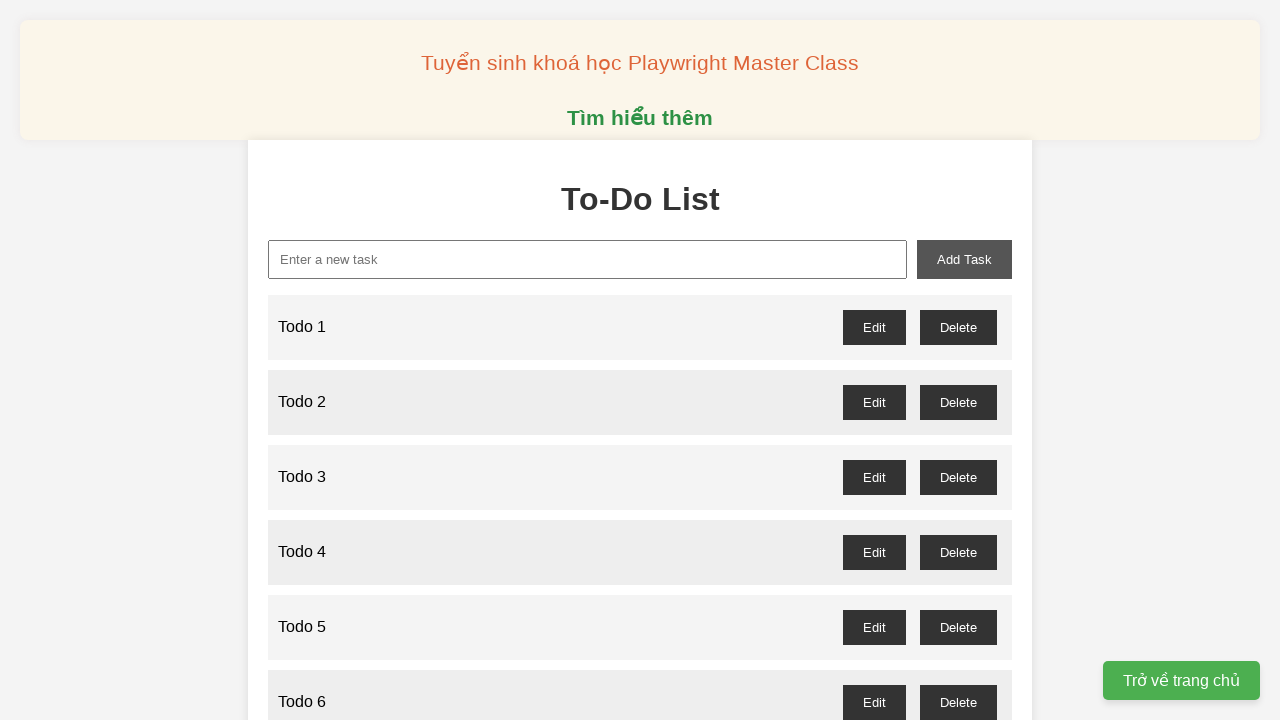

Filled new task input with 'Todo 49' on xpath=//input[@id="new-task"]
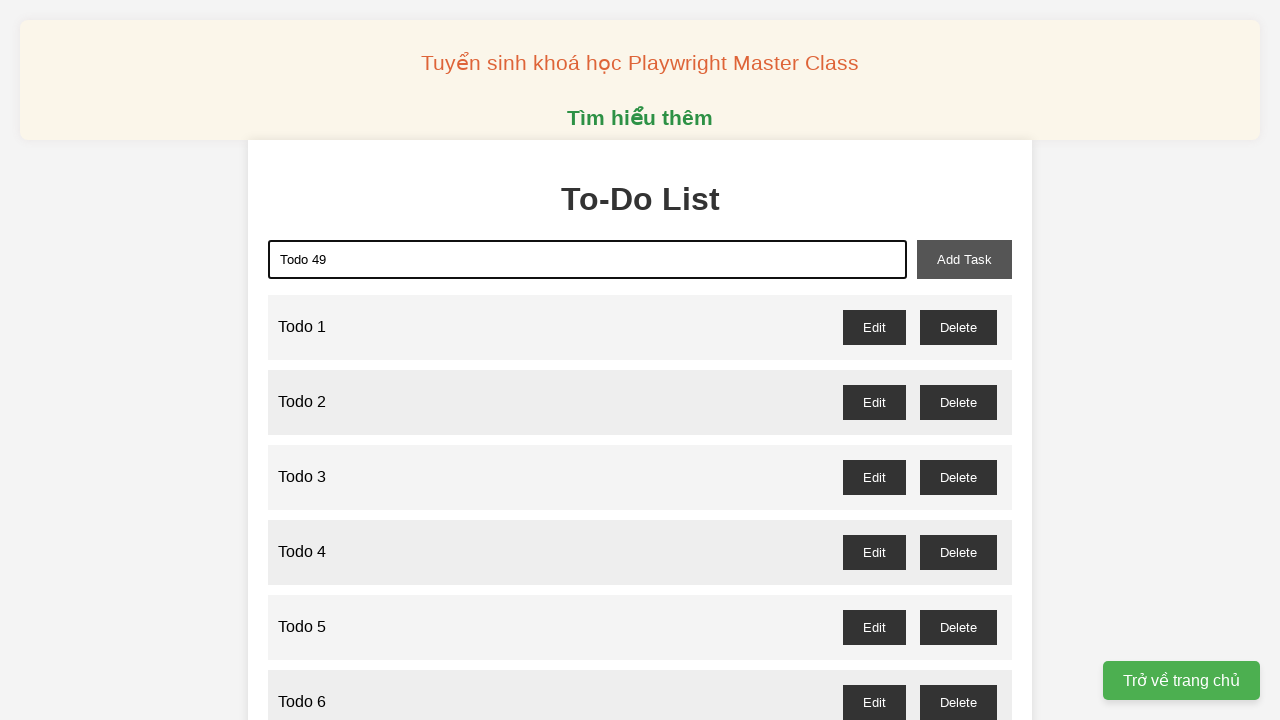

Clicked add task button to create 'Todo 49' at (964, 259) on xpath=//button[@id="add-task"]
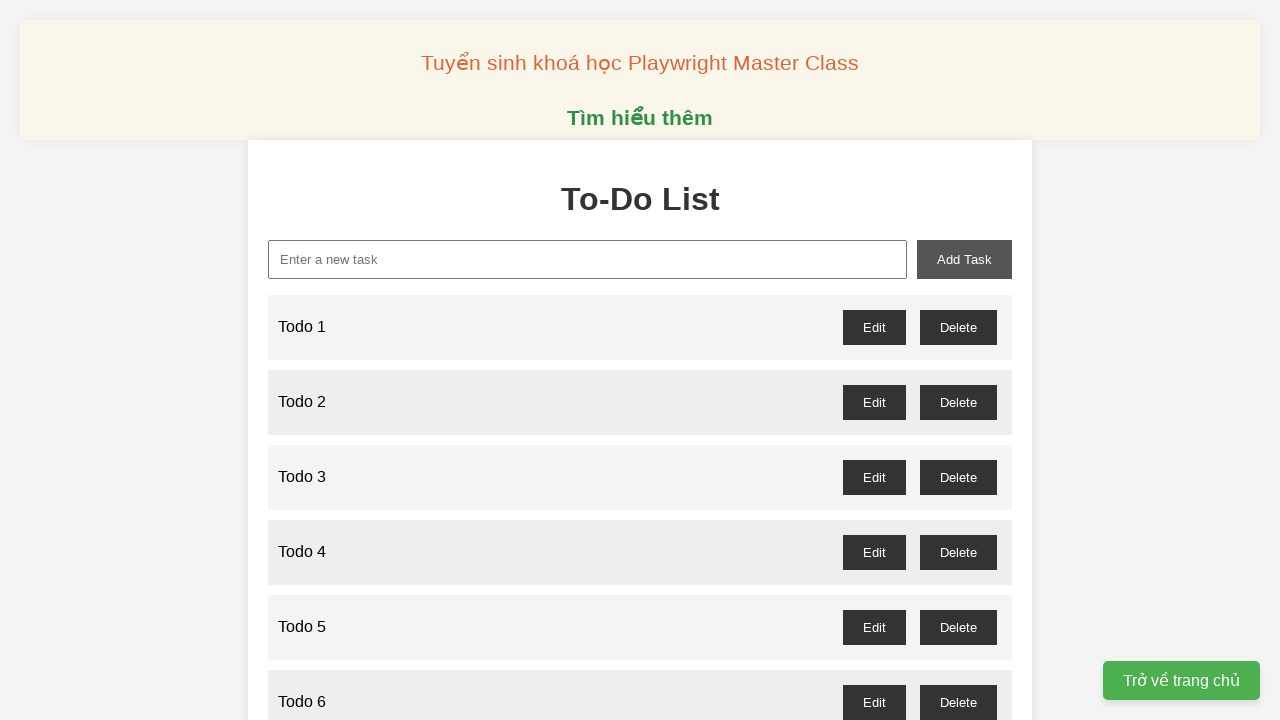

Filled new task input with 'Todo 50' on xpath=//input[@id="new-task"]
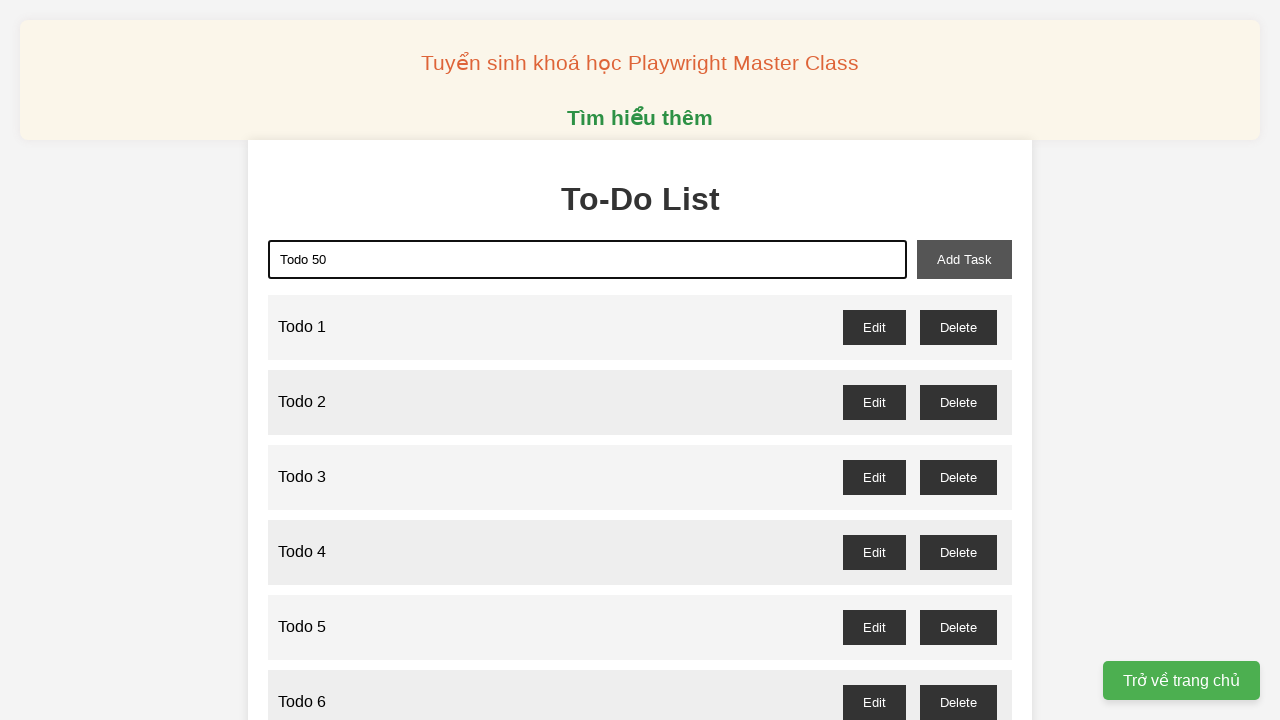

Clicked add task button to create 'Todo 50' at (964, 259) on xpath=//button[@id="add-task"]
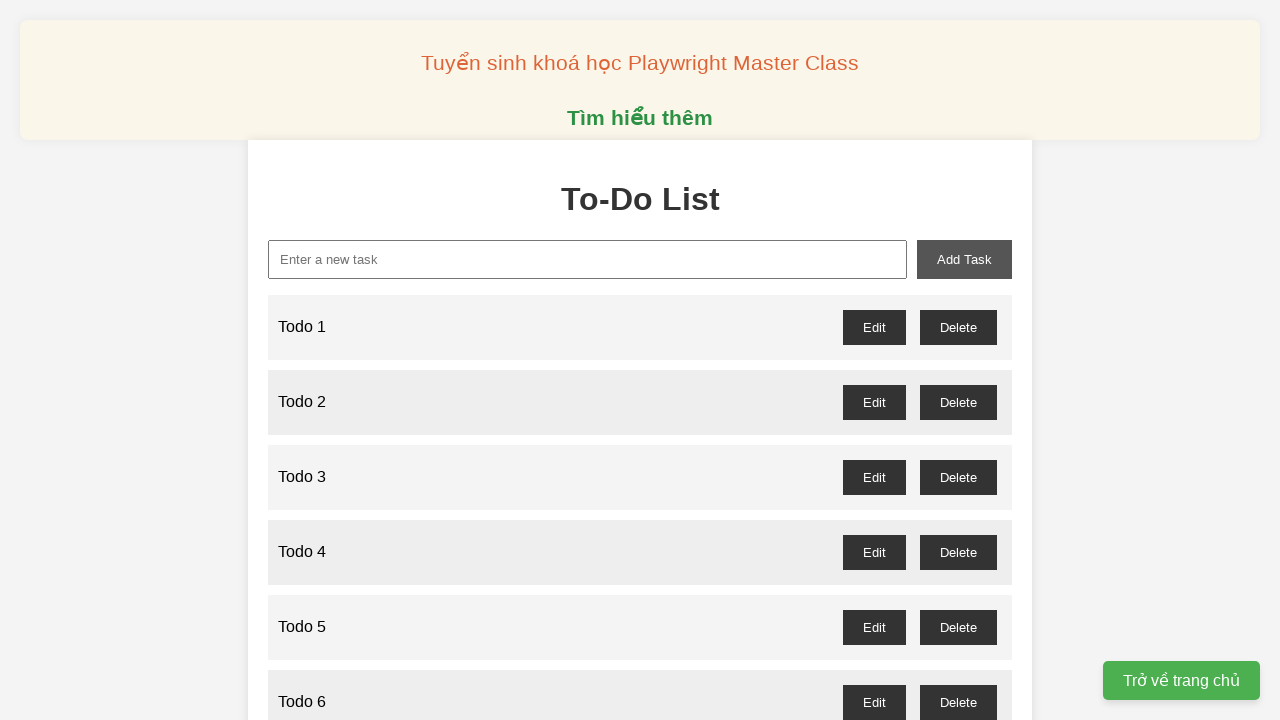

Filled new task input with 'Todo 51' on xpath=//input[@id="new-task"]
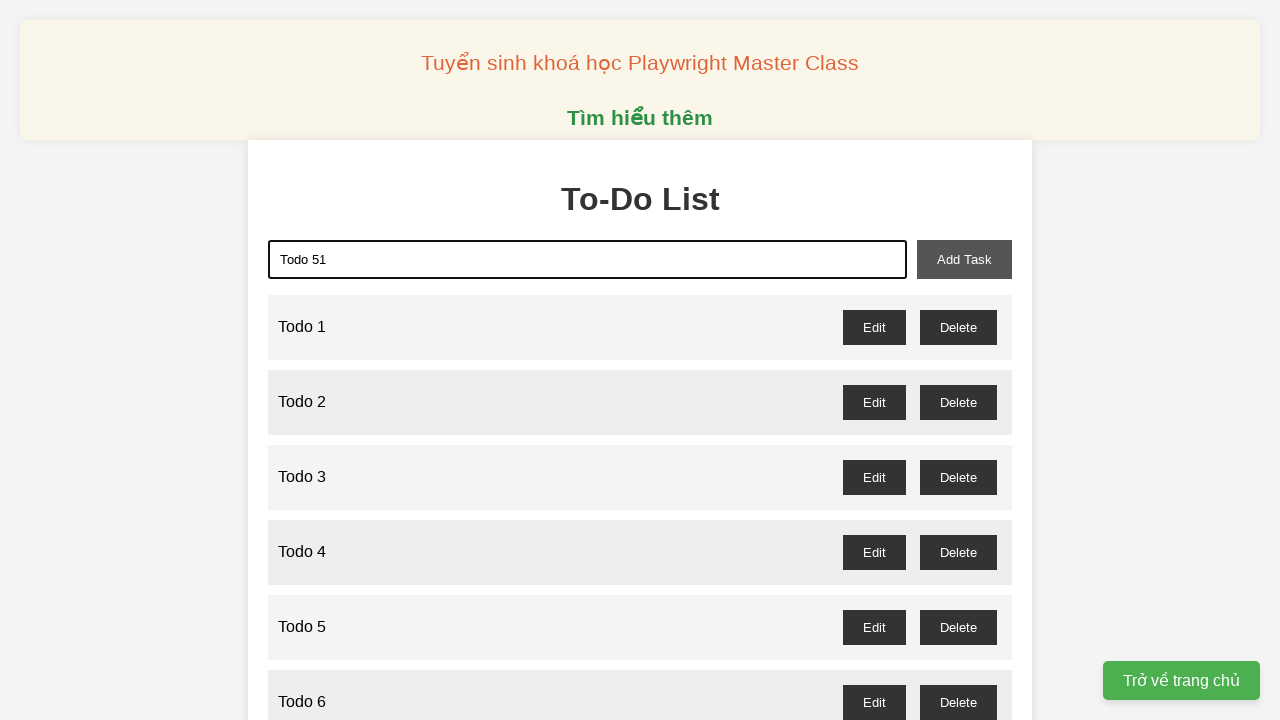

Clicked add task button to create 'Todo 51' at (964, 259) on xpath=//button[@id="add-task"]
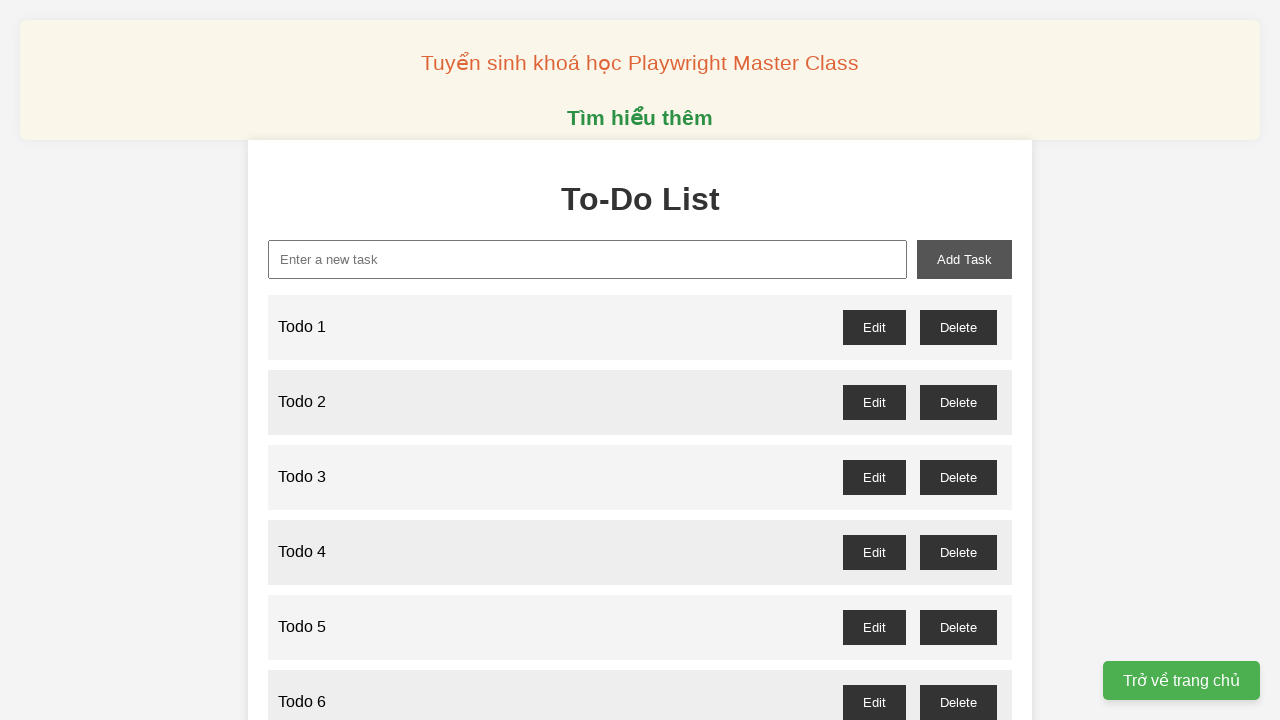

Filled new task input with 'Todo 52' on xpath=//input[@id="new-task"]
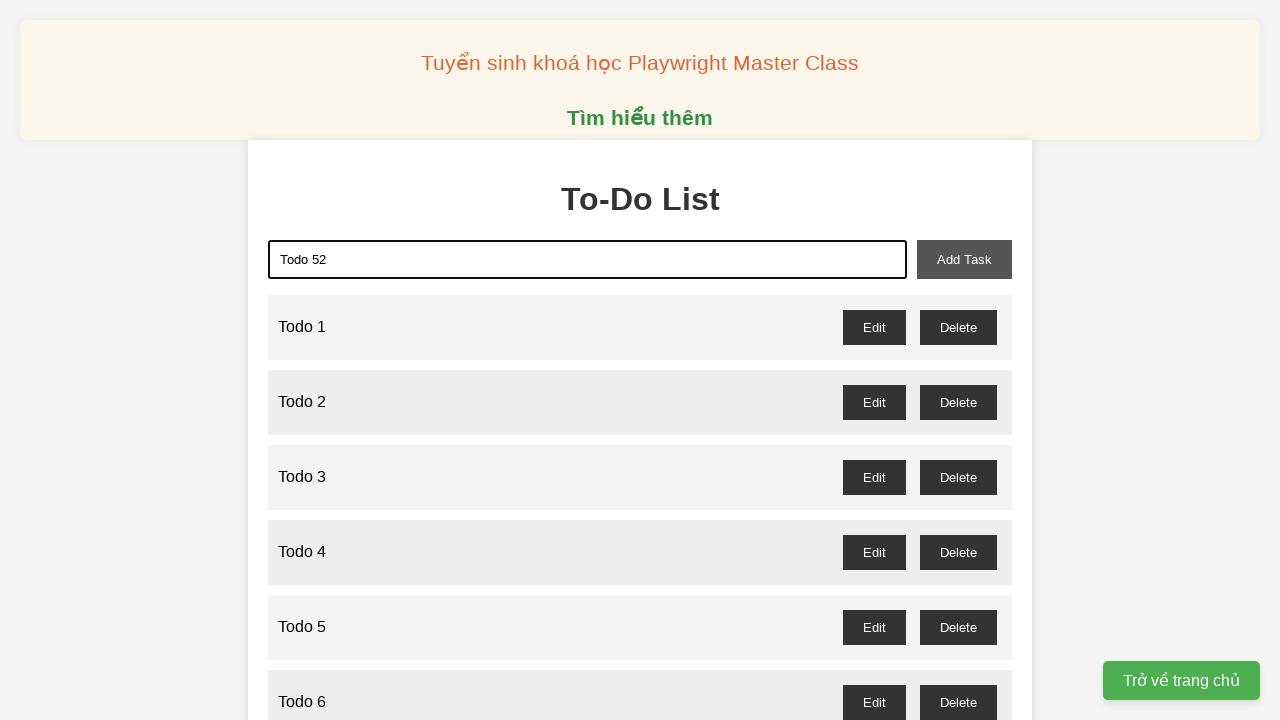

Clicked add task button to create 'Todo 52' at (964, 259) on xpath=//button[@id="add-task"]
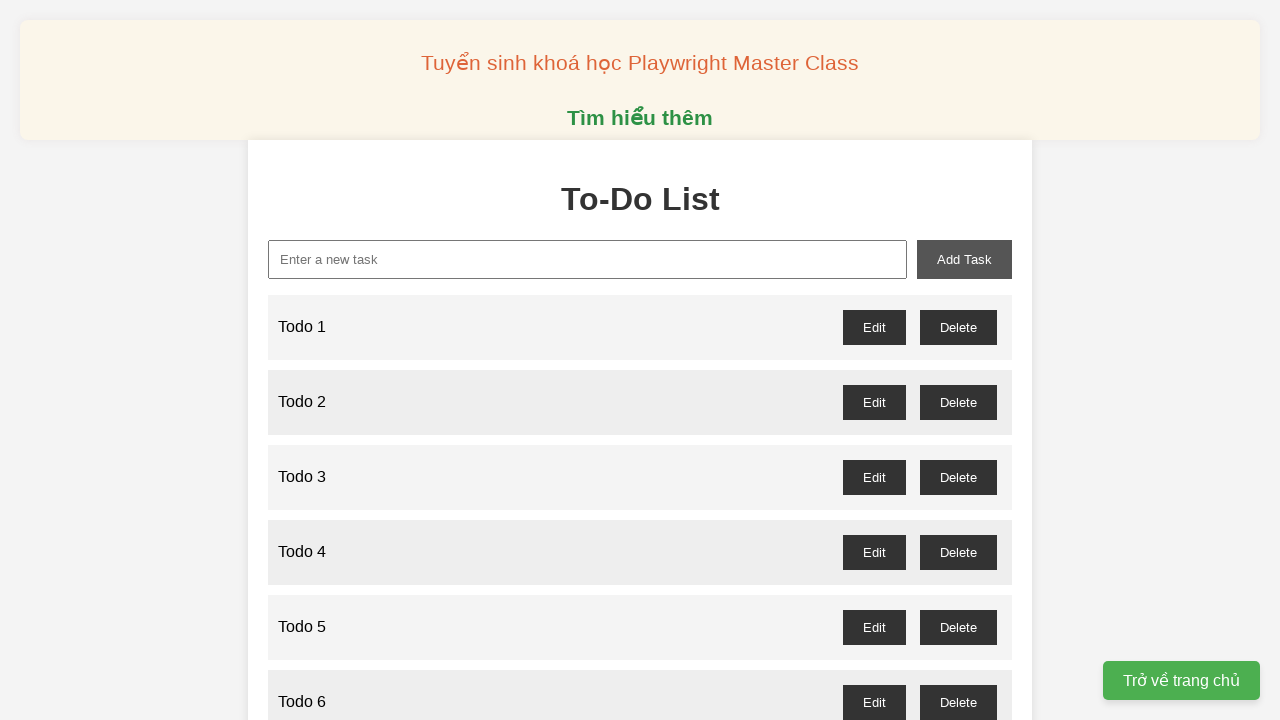

Filled new task input with 'Todo 53' on xpath=//input[@id="new-task"]
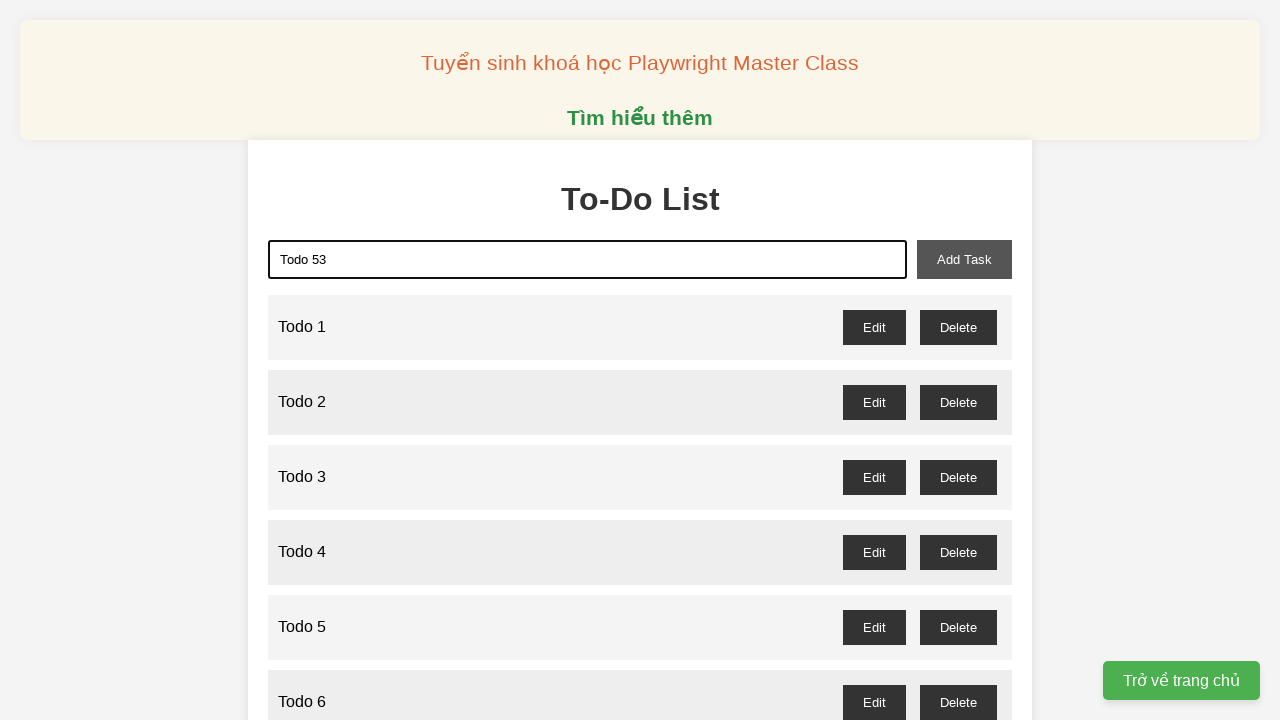

Clicked add task button to create 'Todo 53' at (964, 259) on xpath=//button[@id="add-task"]
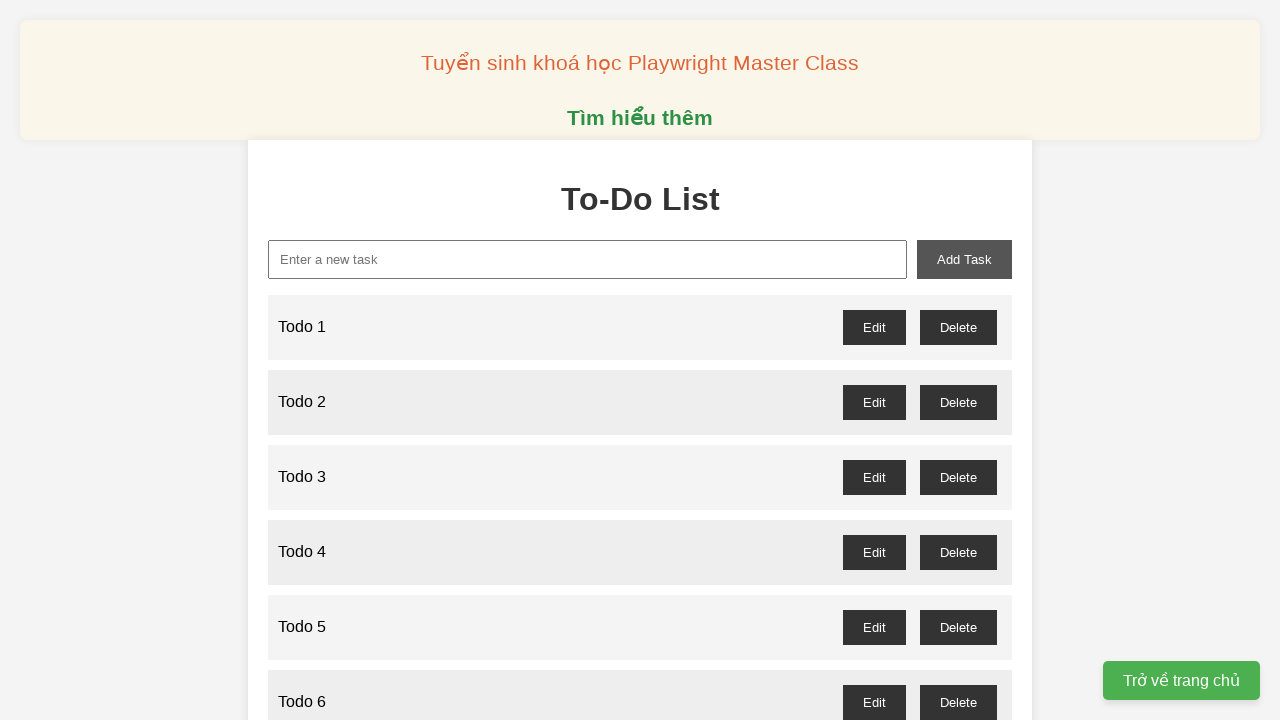

Filled new task input with 'Todo 54' on xpath=//input[@id="new-task"]
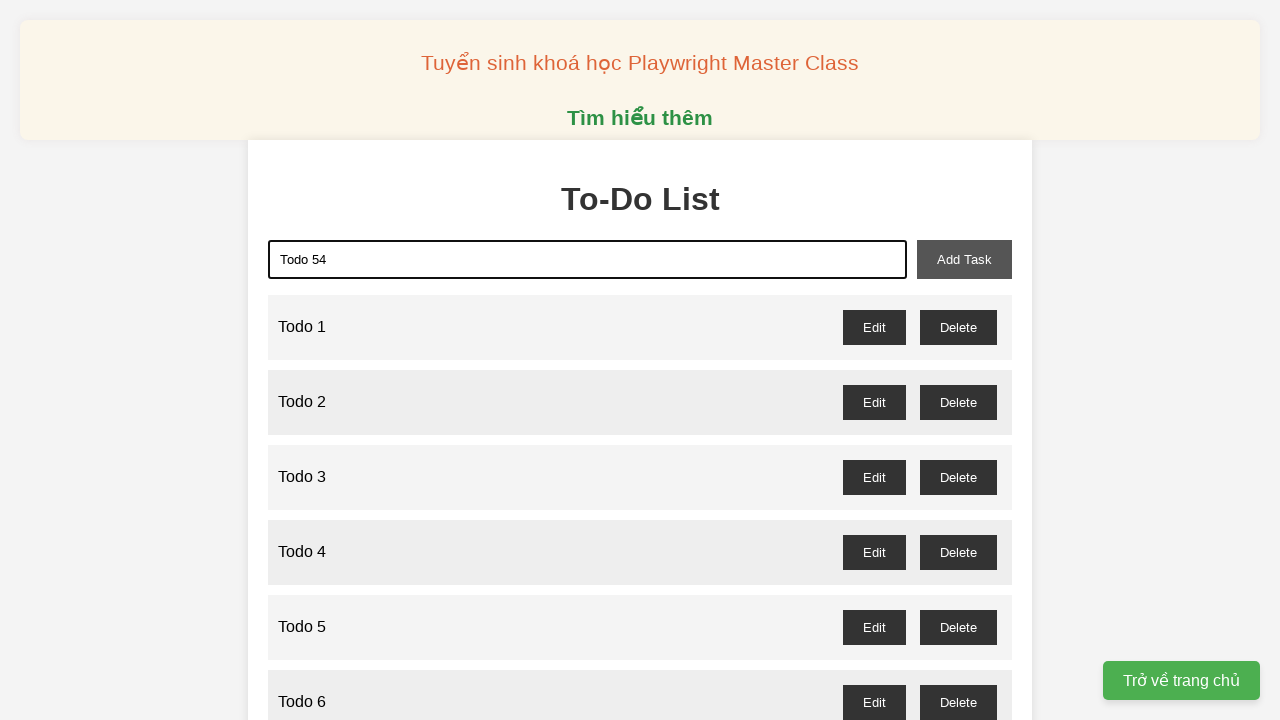

Clicked add task button to create 'Todo 54' at (964, 259) on xpath=//button[@id="add-task"]
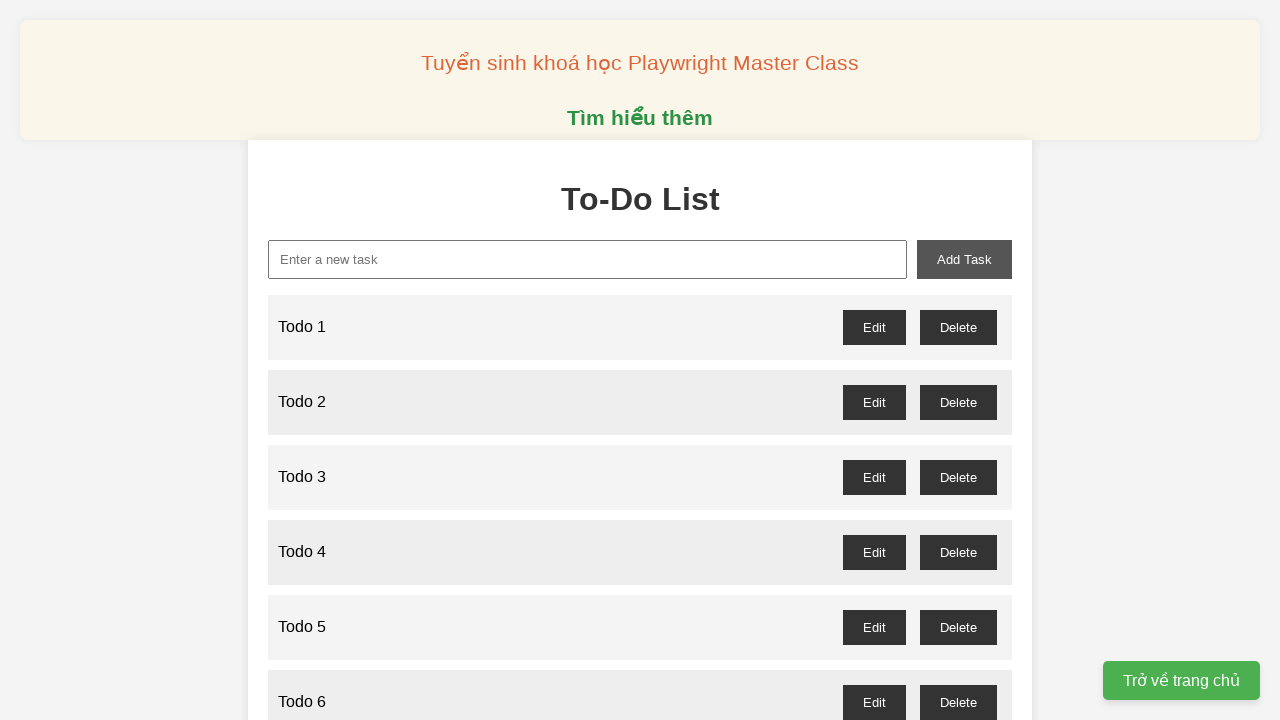

Filled new task input with 'Todo 55' on xpath=//input[@id="new-task"]
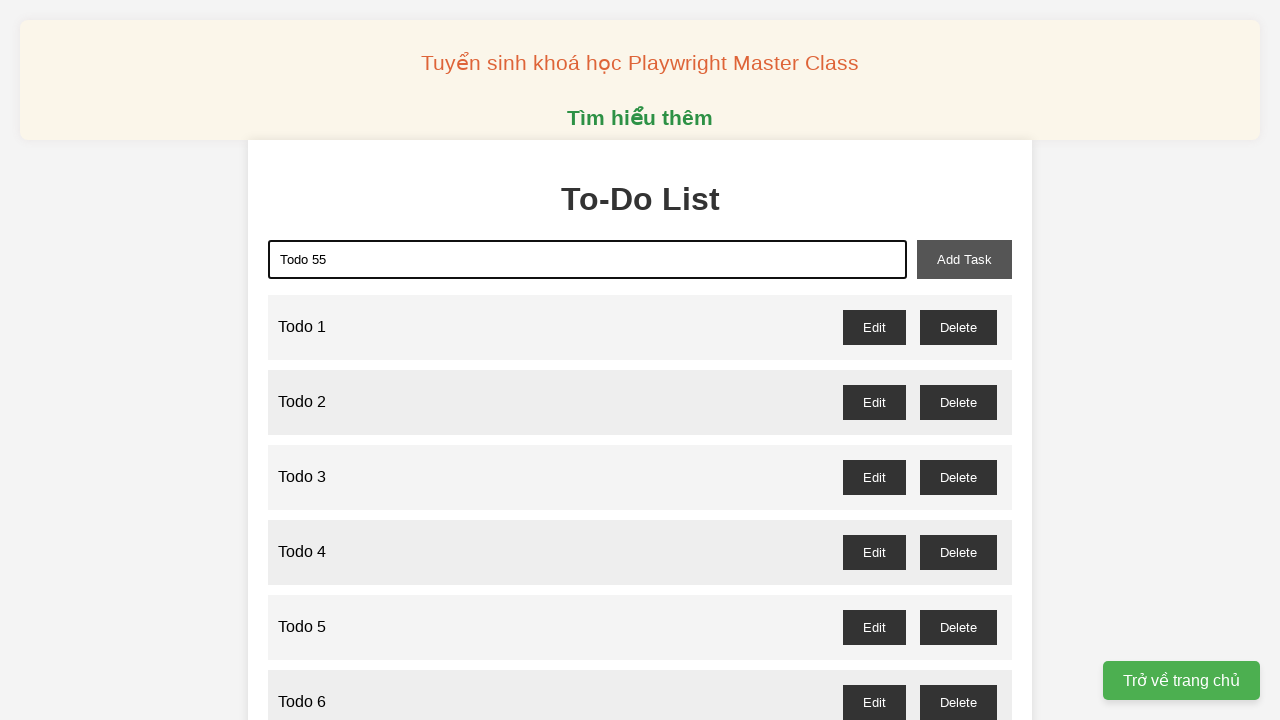

Clicked add task button to create 'Todo 55' at (964, 259) on xpath=//button[@id="add-task"]
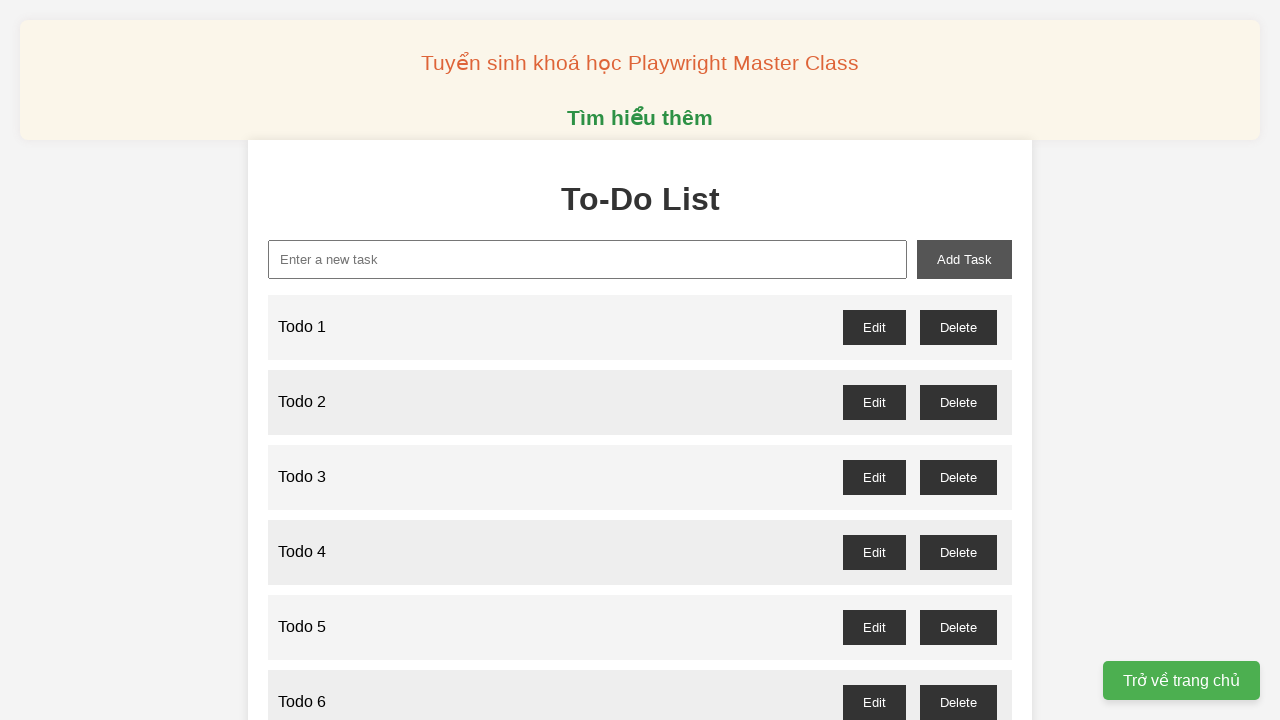

Filled new task input with 'Todo 56' on xpath=//input[@id="new-task"]
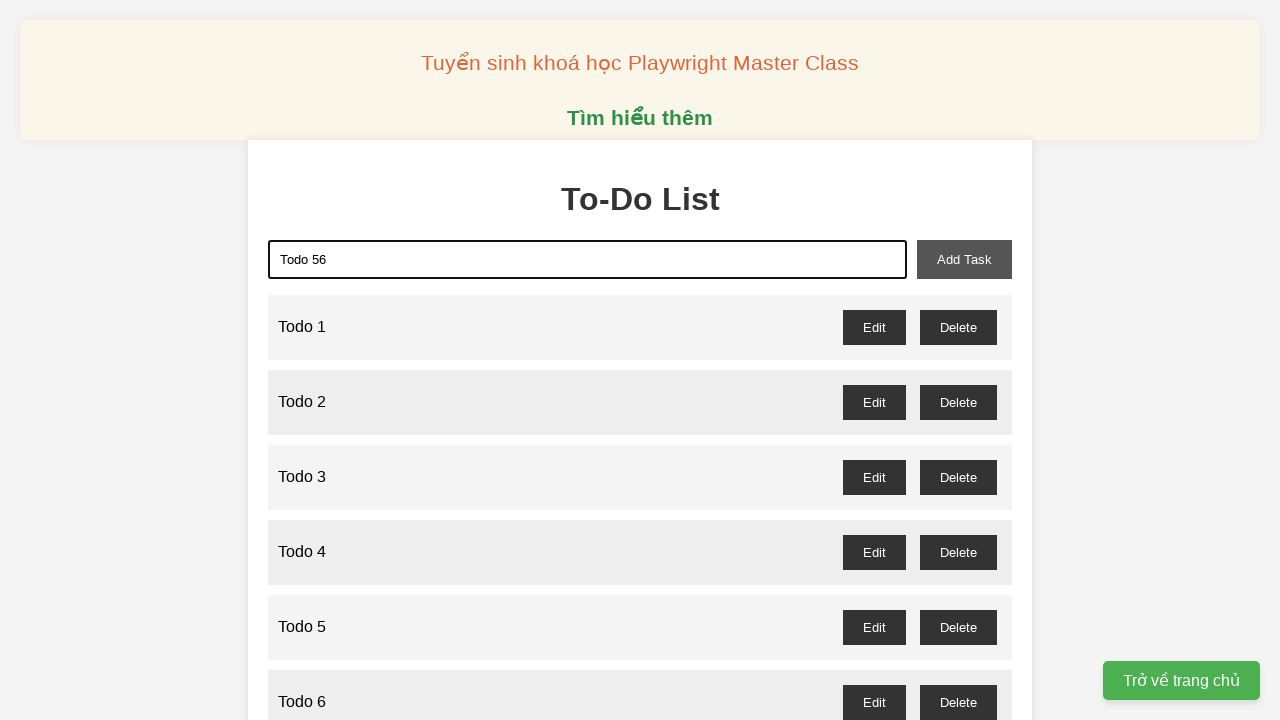

Clicked add task button to create 'Todo 56' at (964, 259) on xpath=//button[@id="add-task"]
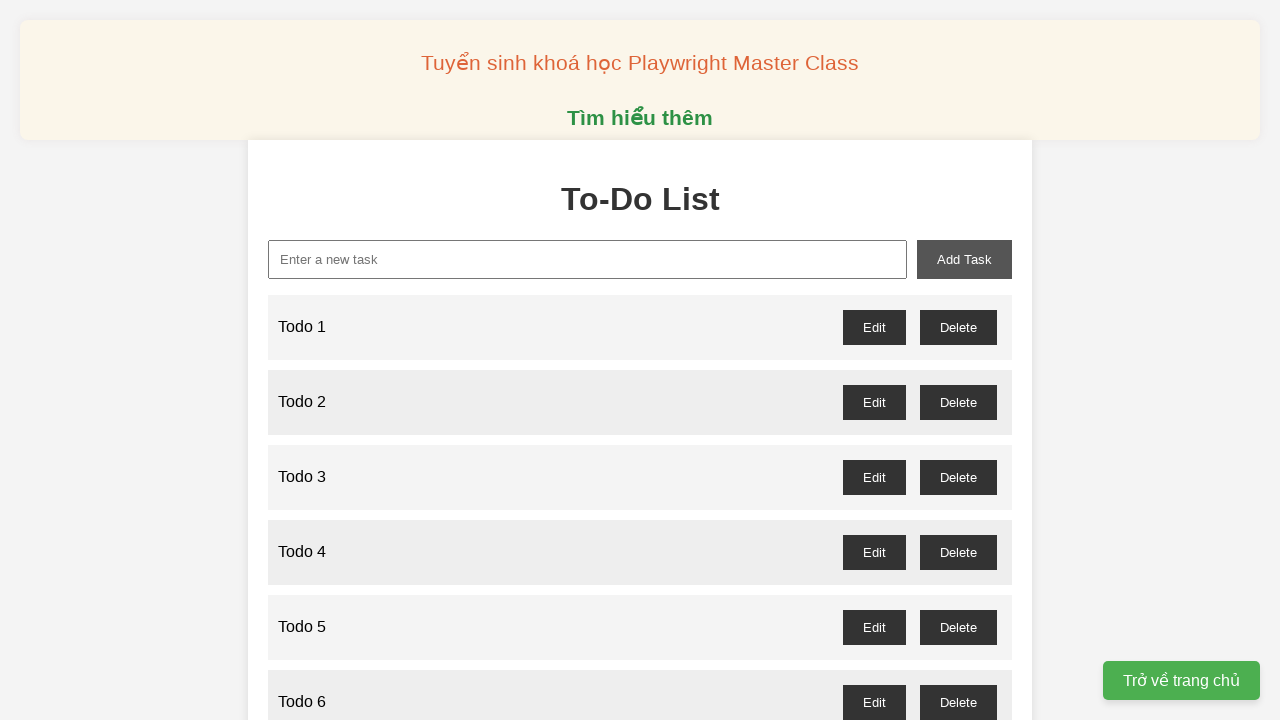

Filled new task input with 'Todo 57' on xpath=//input[@id="new-task"]
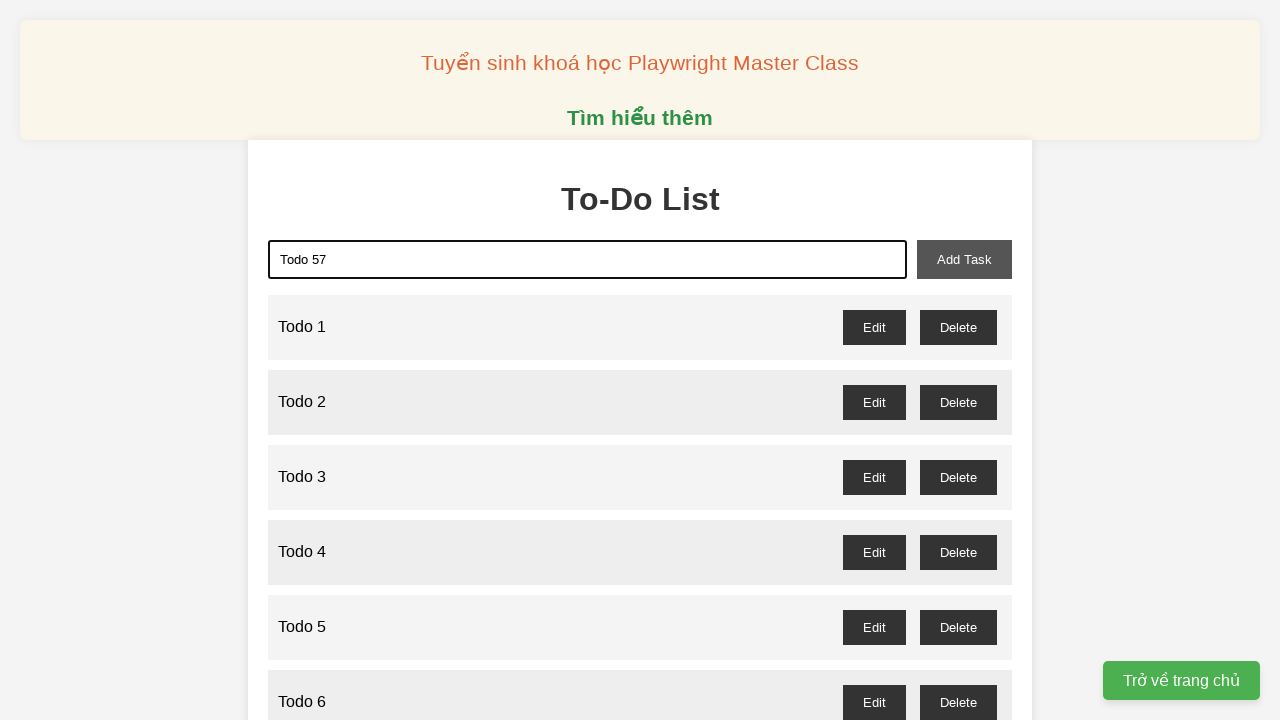

Clicked add task button to create 'Todo 57' at (964, 259) on xpath=//button[@id="add-task"]
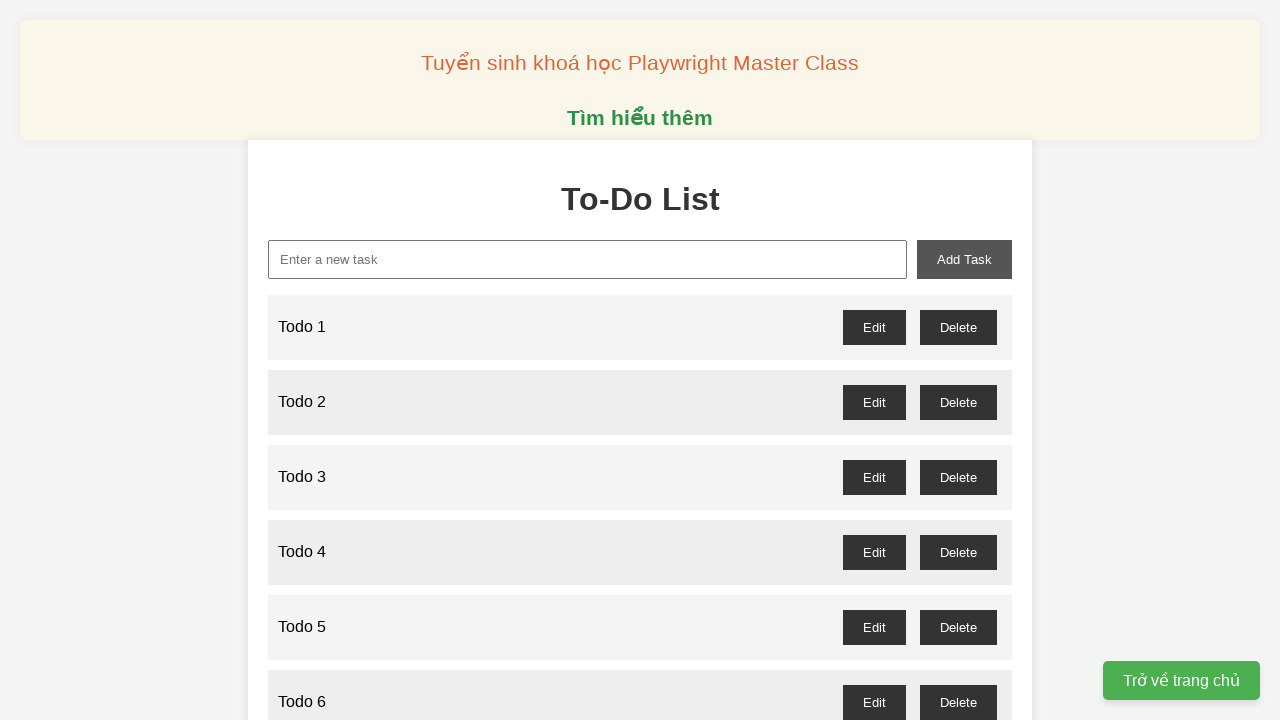

Filled new task input with 'Todo 58' on xpath=//input[@id="new-task"]
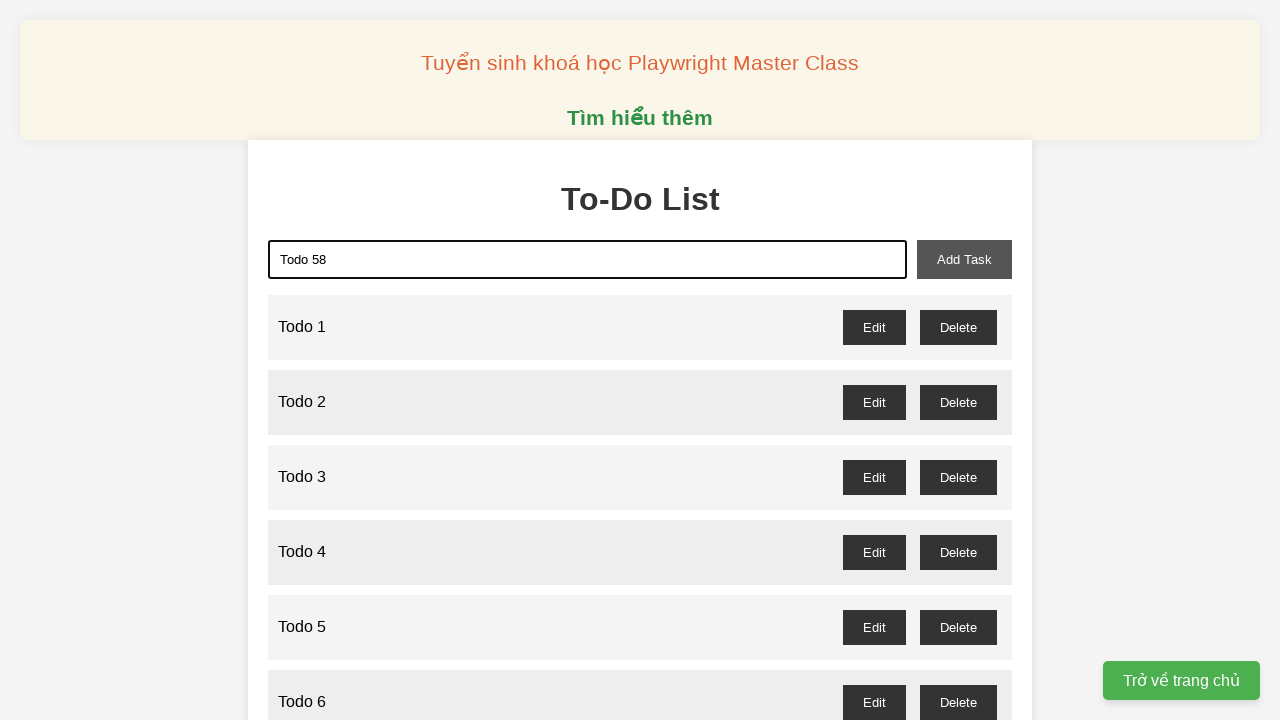

Clicked add task button to create 'Todo 58' at (964, 259) on xpath=//button[@id="add-task"]
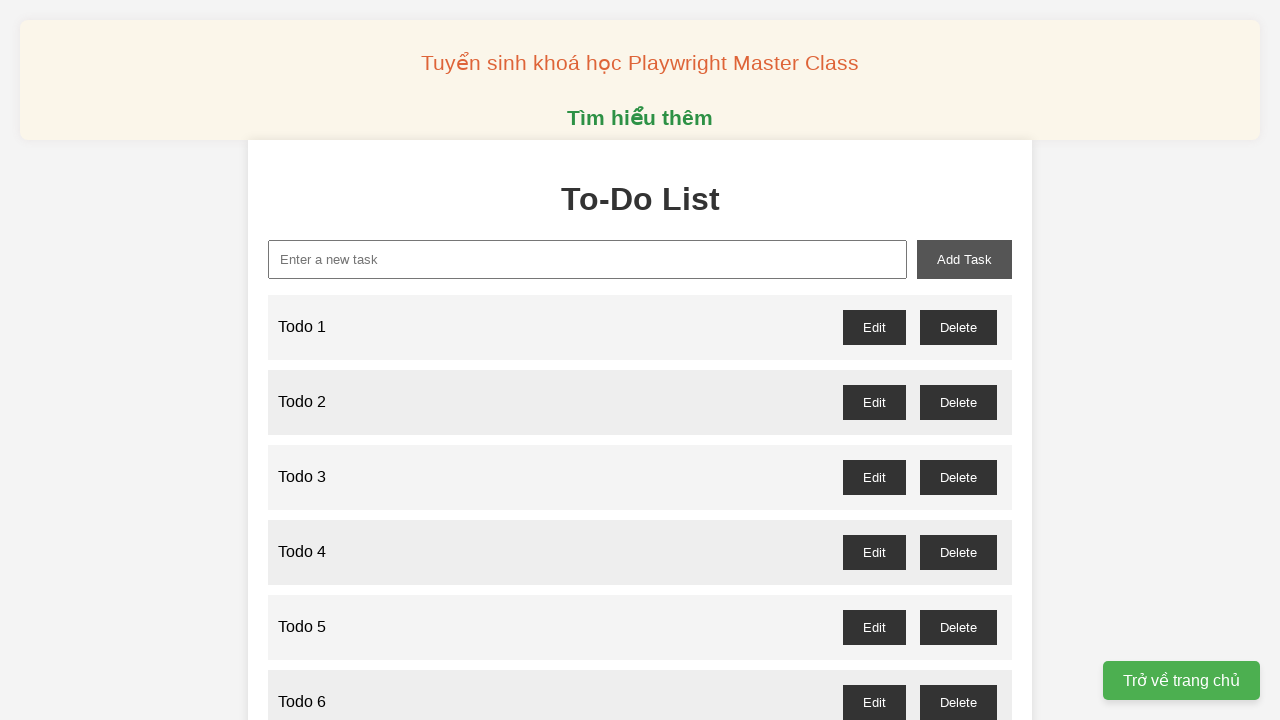

Filled new task input with 'Todo 59' on xpath=//input[@id="new-task"]
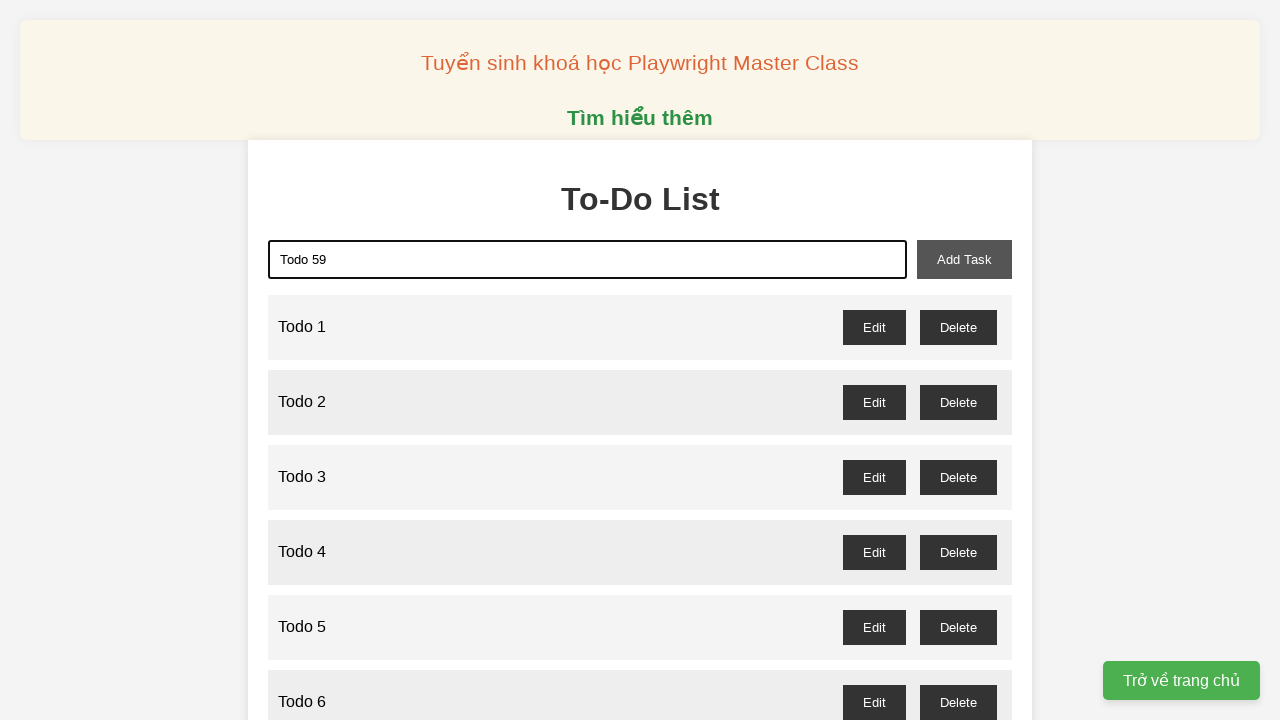

Clicked add task button to create 'Todo 59' at (964, 259) on xpath=//button[@id="add-task"]
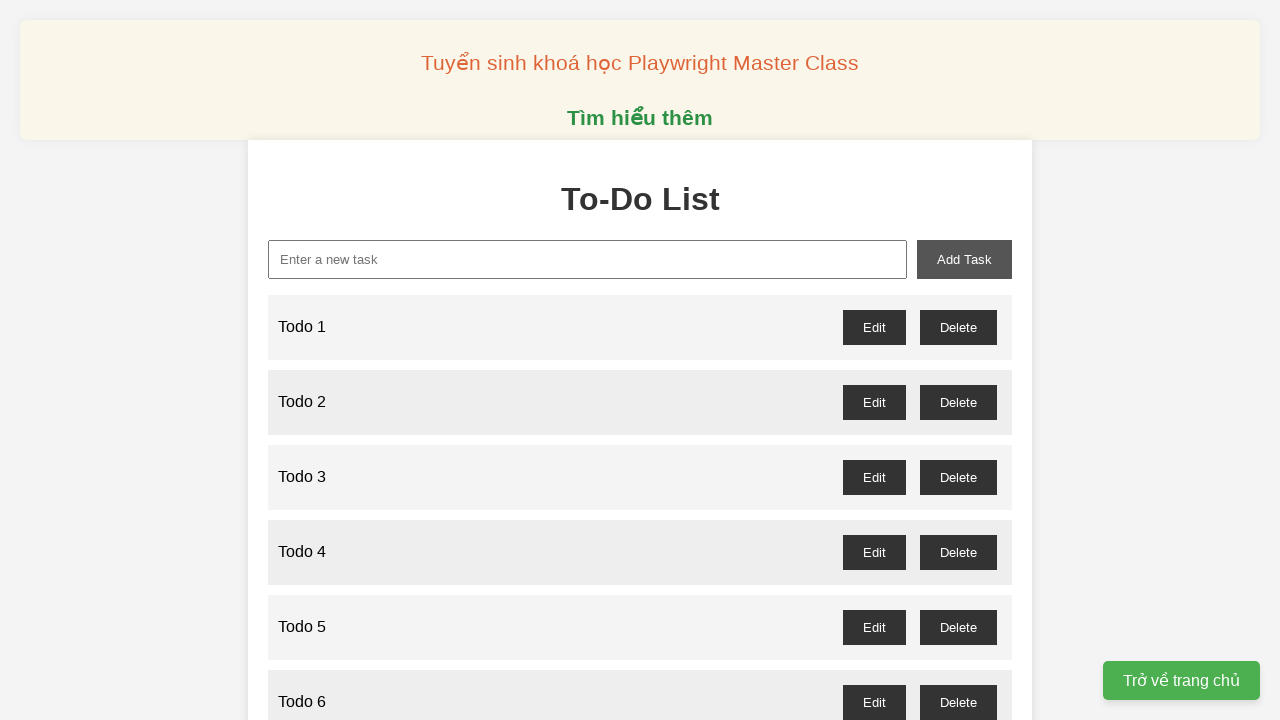

Filled new task input with 'Todo 60' on xpath=//input[@id="new-task"]
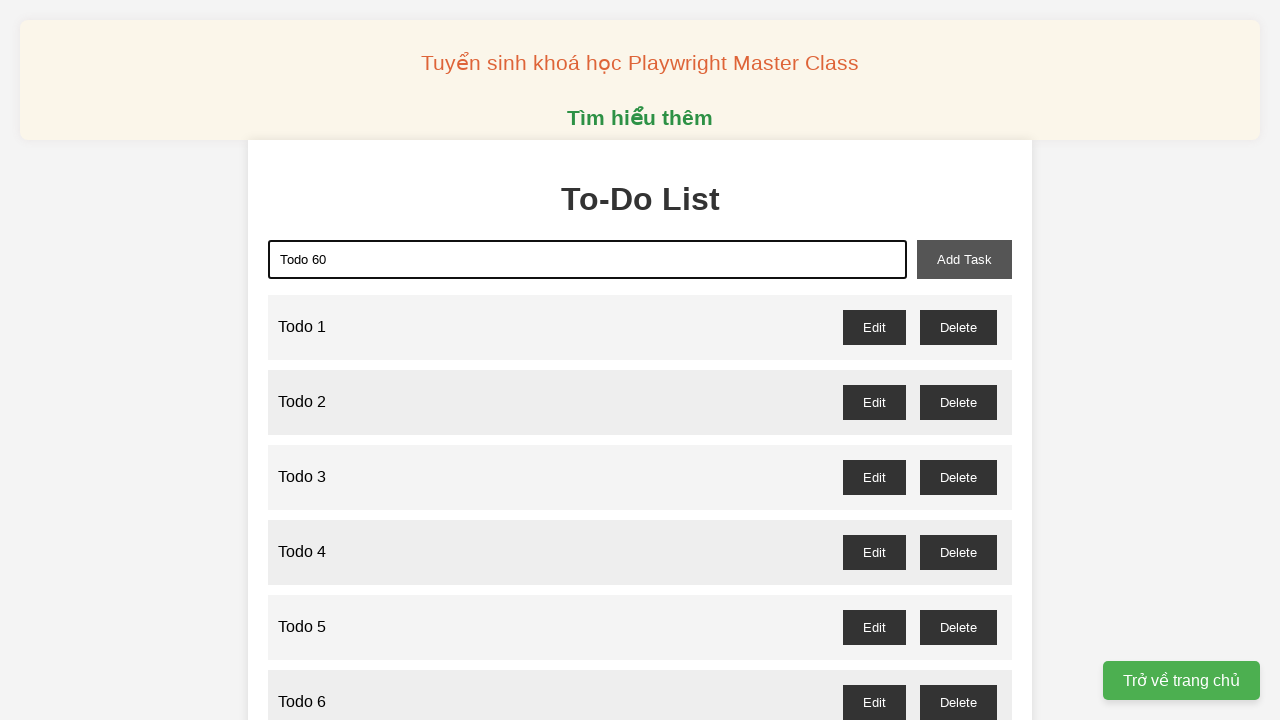

Clicked add task button to create 'Todo 60' at (964, 259) on xpath=//button[@id="add-task"]
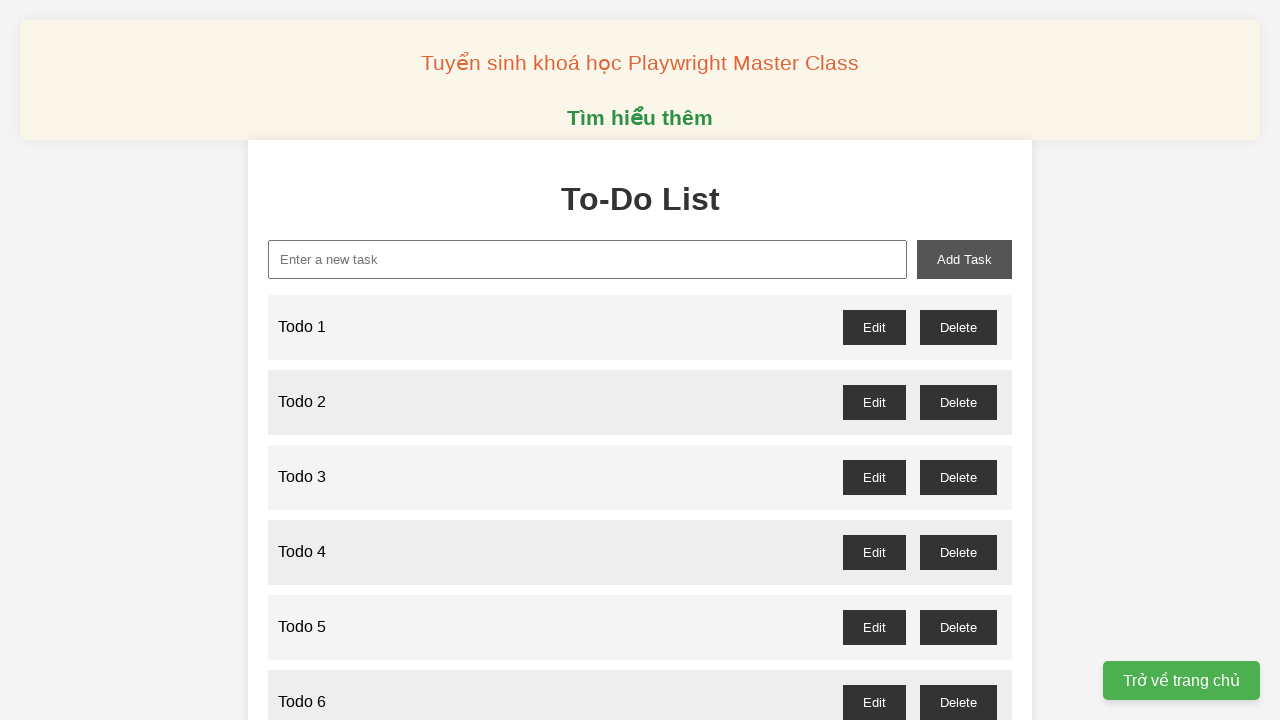

Filled new task input with 'Todo 61' on xpath=//input[@id="new-task"]
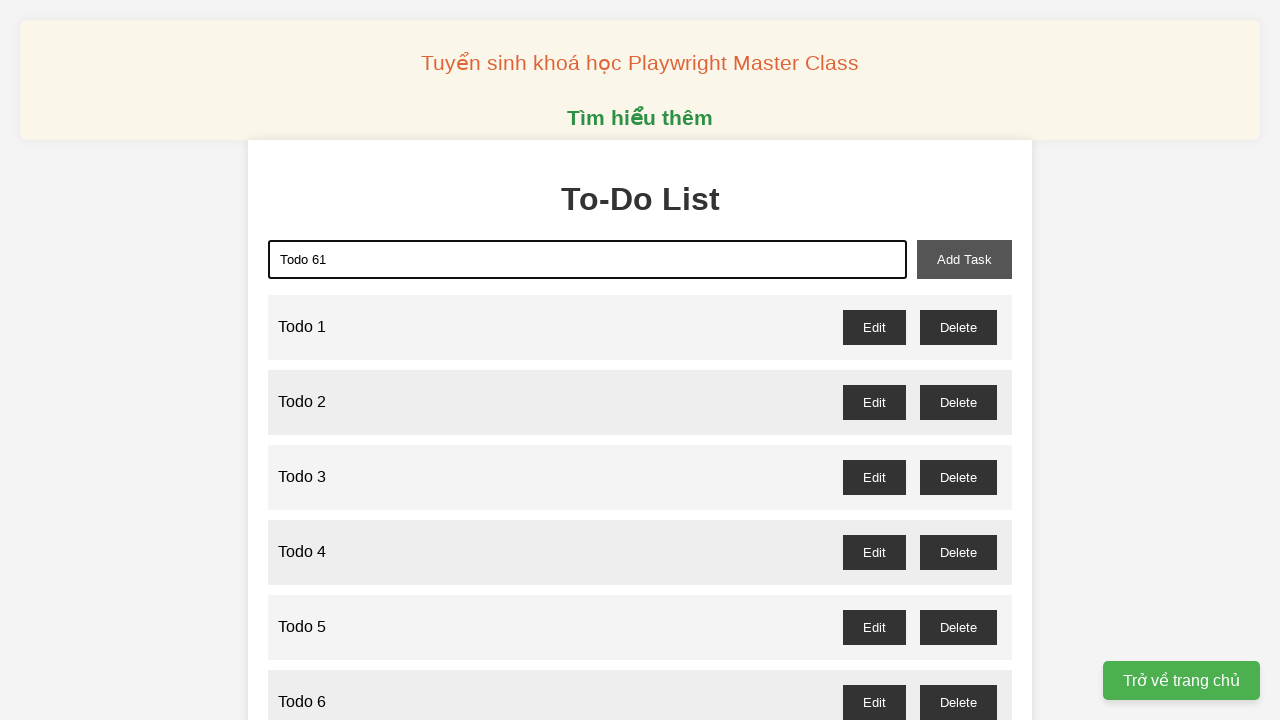

Clicked add task button to create 'Todo 61' at (964, 259) on xpath=//button[@id="add-task"]
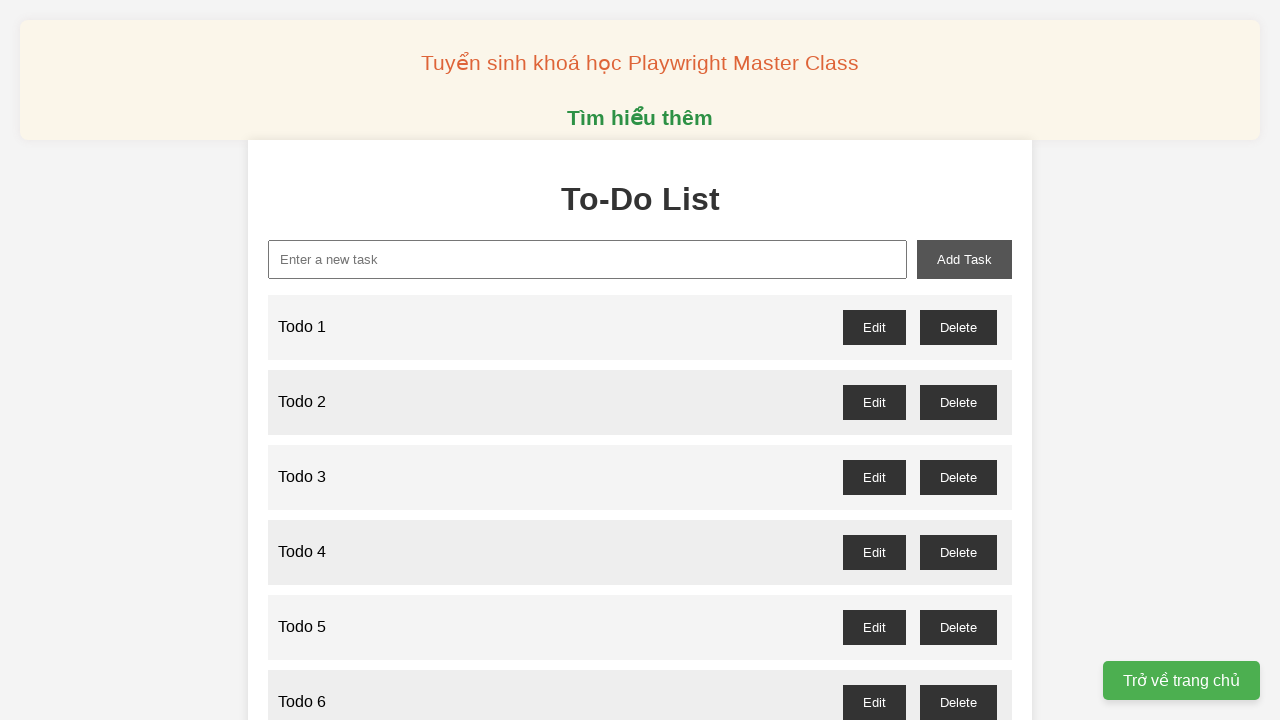

Filled new task input with 'Todo 62' on xpath=//input[@id="new-task"]
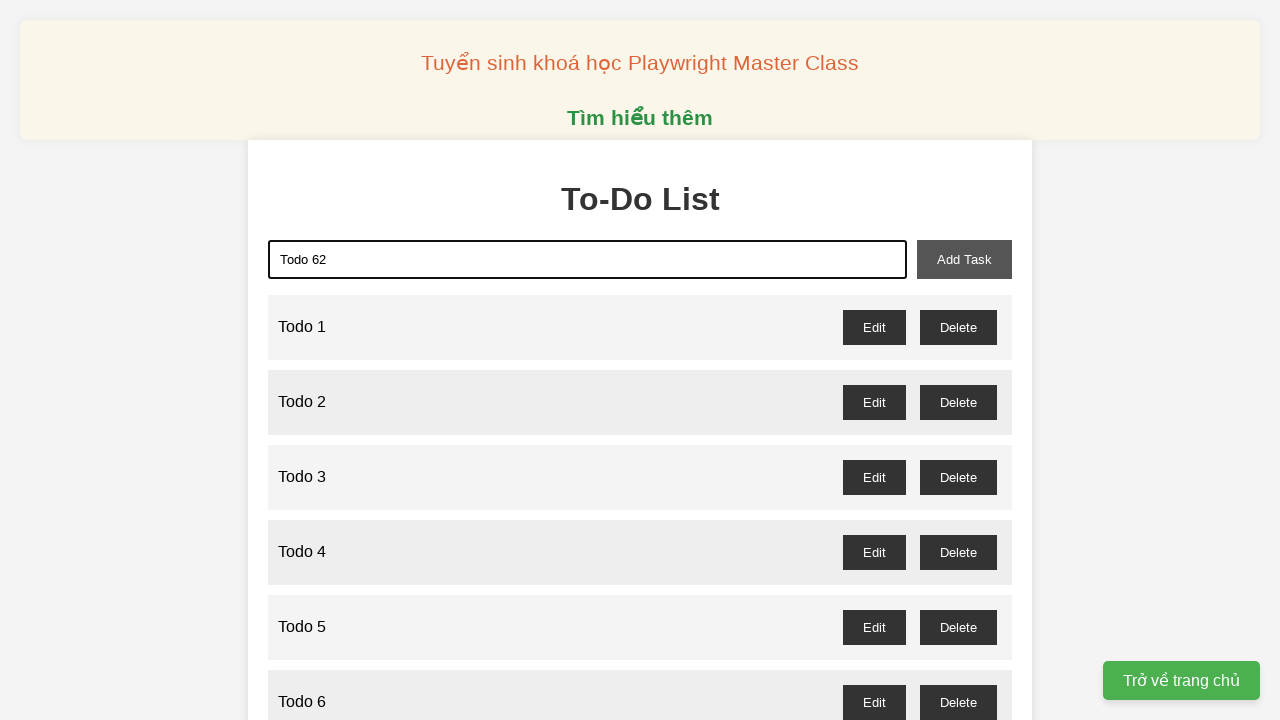

Clicked add task button to create 'Todo 62' at (964, 259) on xpath=//button[@id="add-task"]
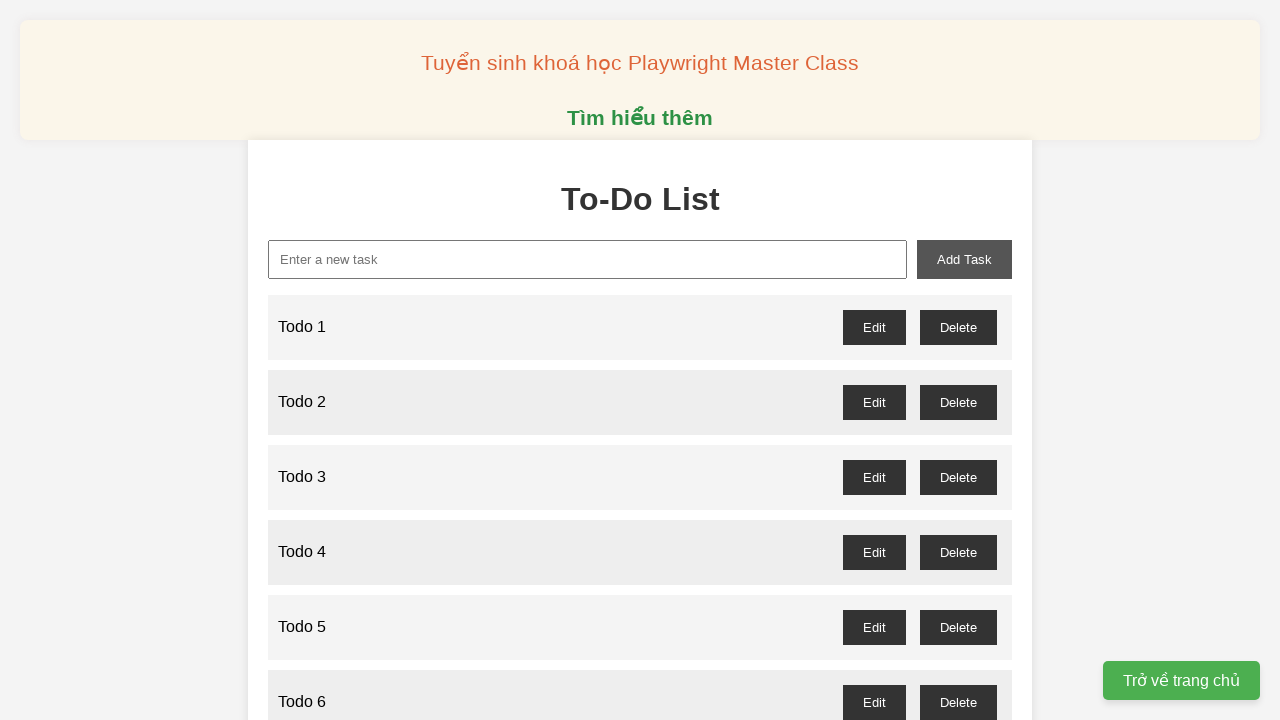

Filled new task input with 'Todo 63' on xpath=//input[@id="new-task"]
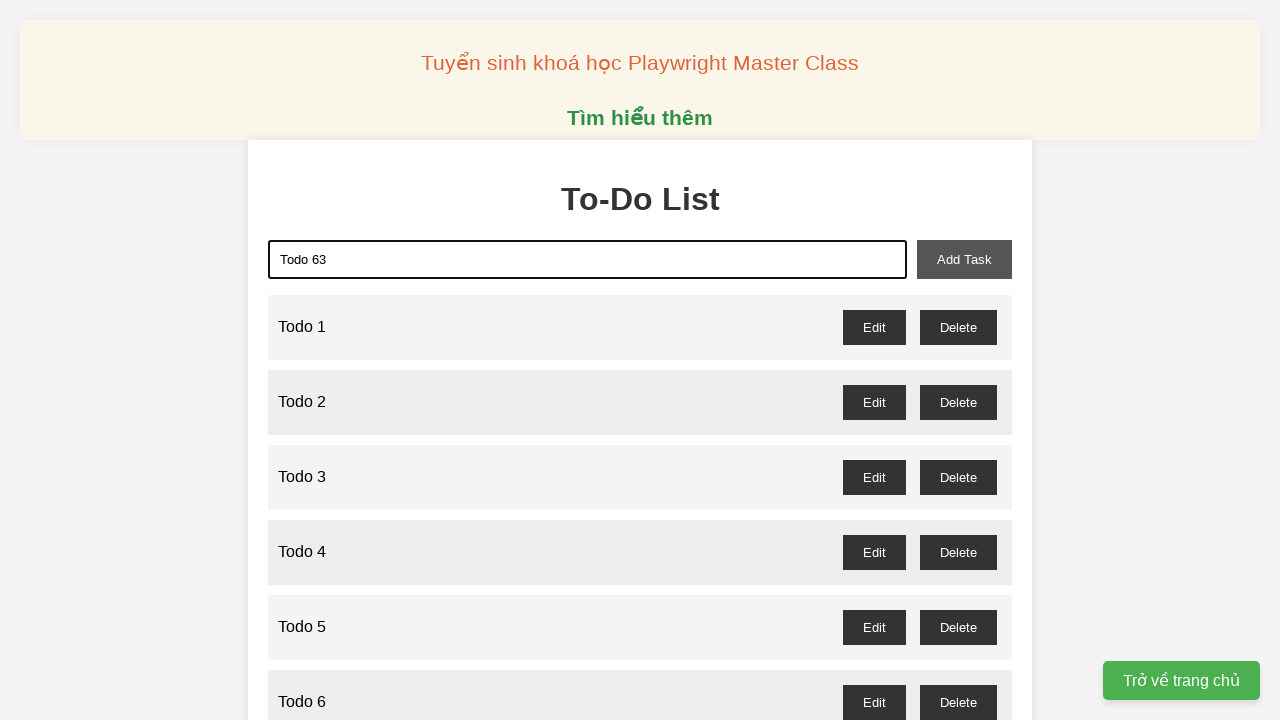

Clicked add task button to create 'Todo 63' at (964, 259) on xpath=//button[@id="add-task"]
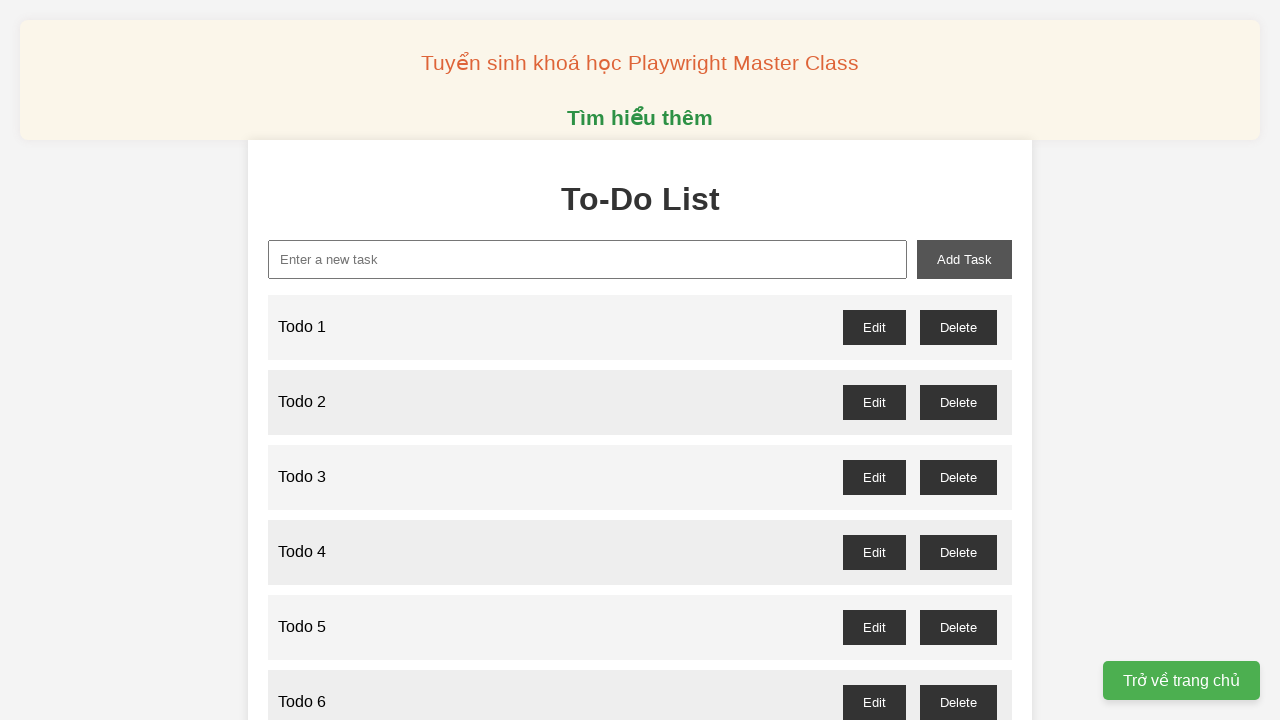

Filled new task input with 'Todo 64' on xpath=//input[@id="new-task"]
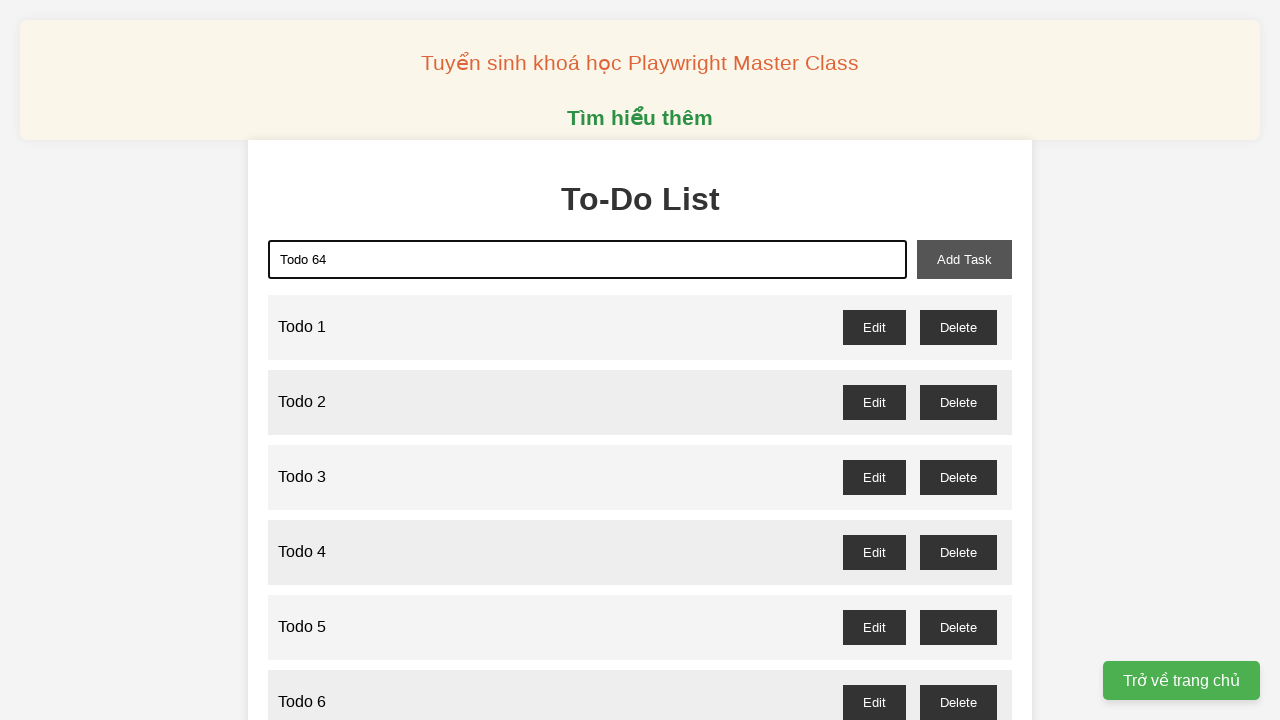

Clicked add task button to create 'Todo 64' at (964, 259) on xpath=//button[@id="add-task"]
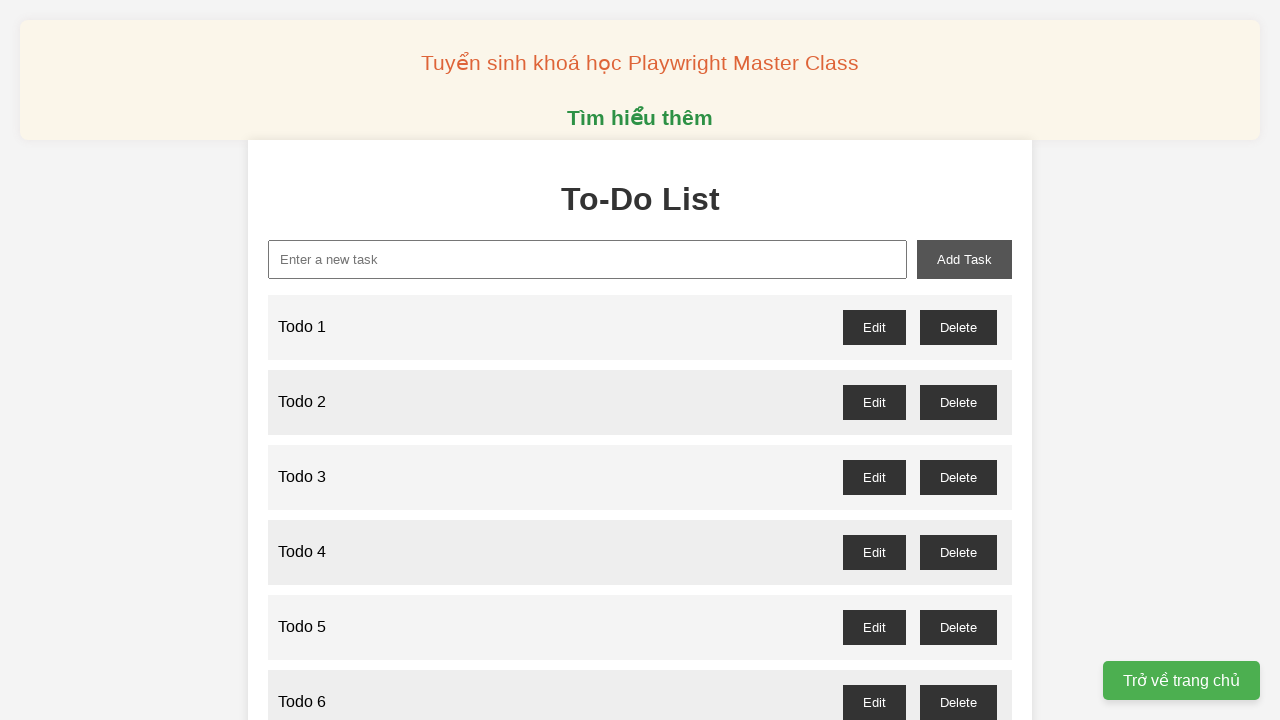

Filled new task input with 'Todo 65' on xpath=//input[@id="new-task"]
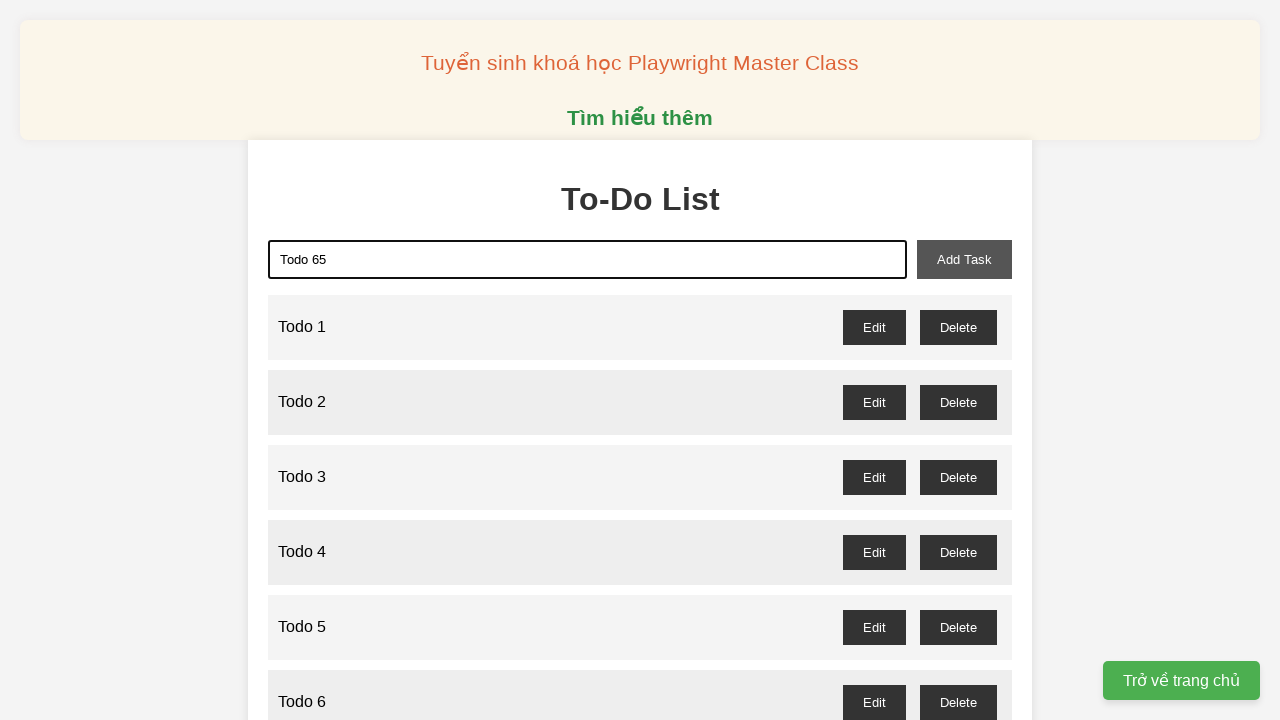

Clicked add task button to create 'Todo 65' at (964, 259) on xpath=//button[@id="add-task"]
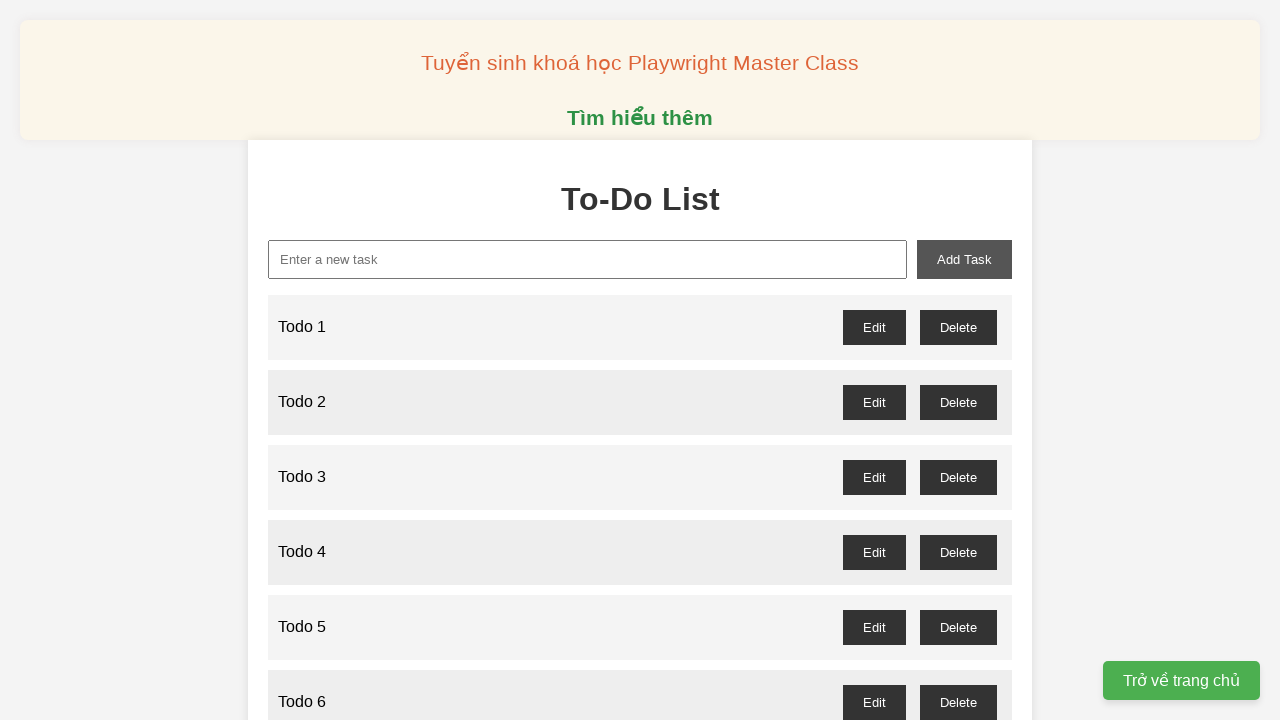

Filled new task input with 'Todo 66' on xpath=//input[@id="new-task"]
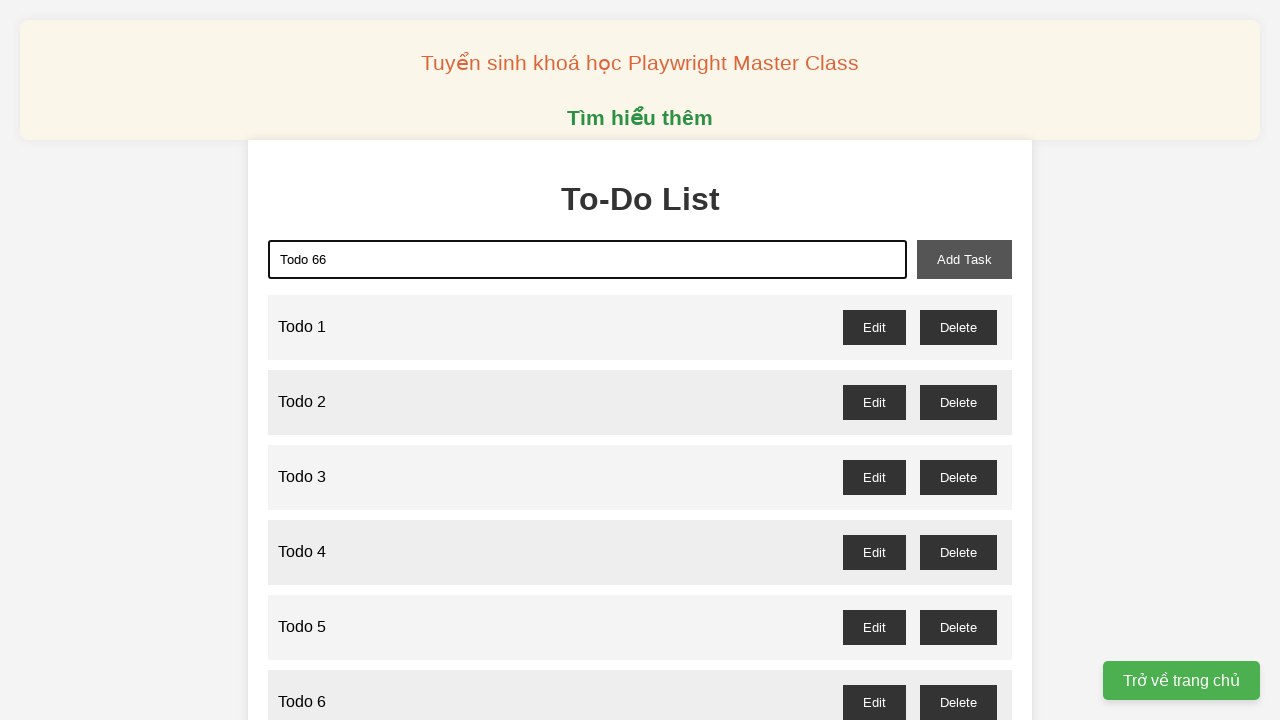

Clicked add task button to create 'Todo 66' at (964, 259) on xpath=//button[@id="add-task"]
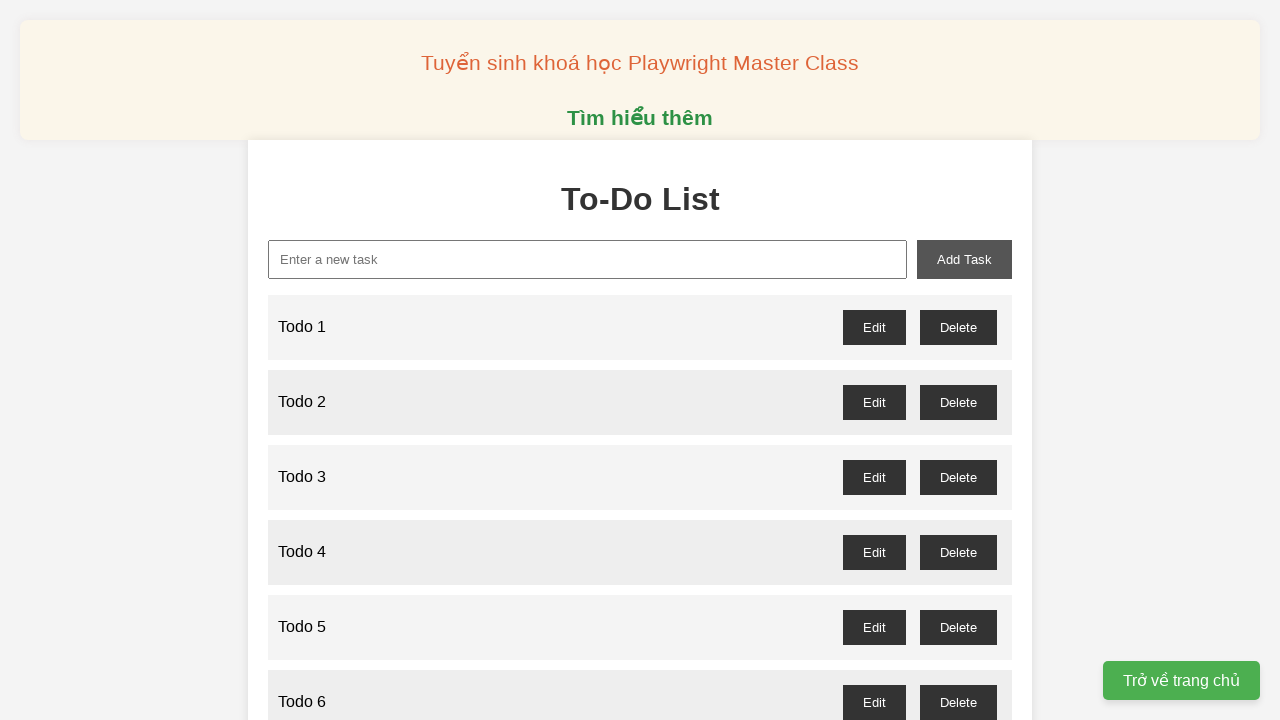

Filled new task input with 'Todo 67' on xpath=//input[@id="new-task"]
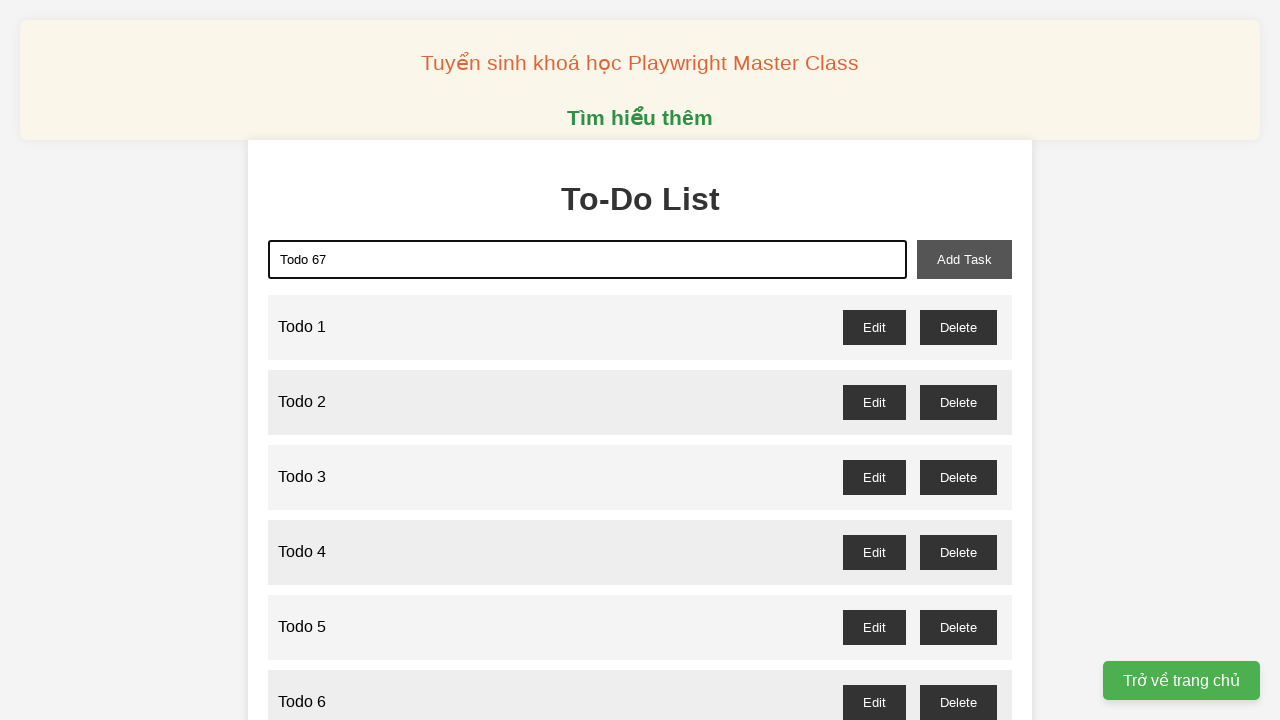

Clicked add task button to create 'Todo 67' at (964, 259) on xpath=//button[@id="add-task"]
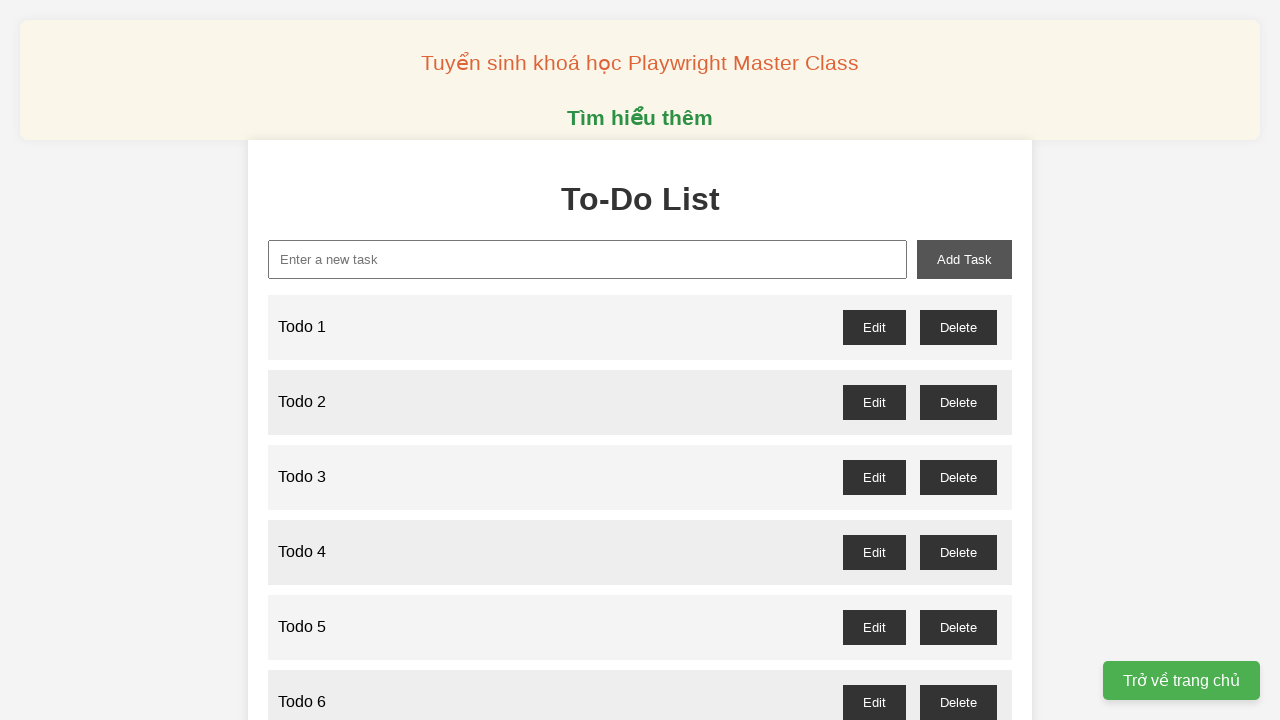

Filled new task input with 'Todo 68' on xpath=//input[@id="new-task"]
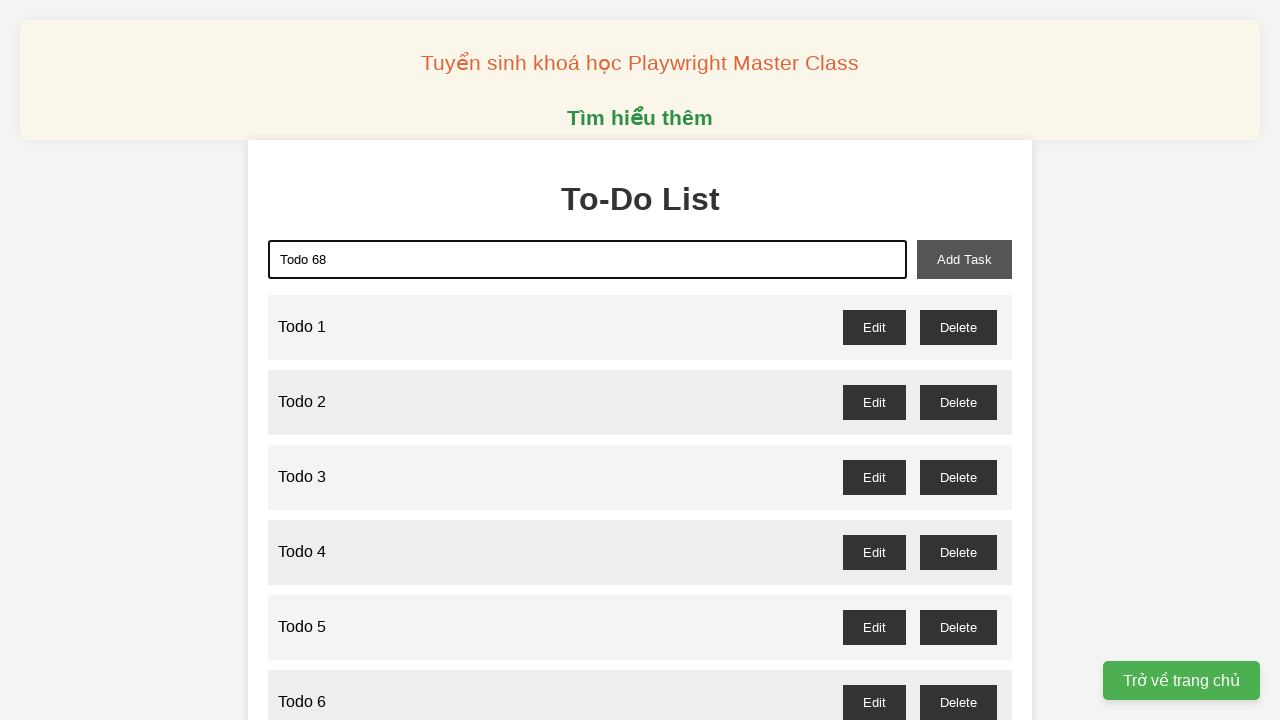

Clicked add task button to create 'Todo 68' at (964, 259) on xpath=//button[@id="add-task"]
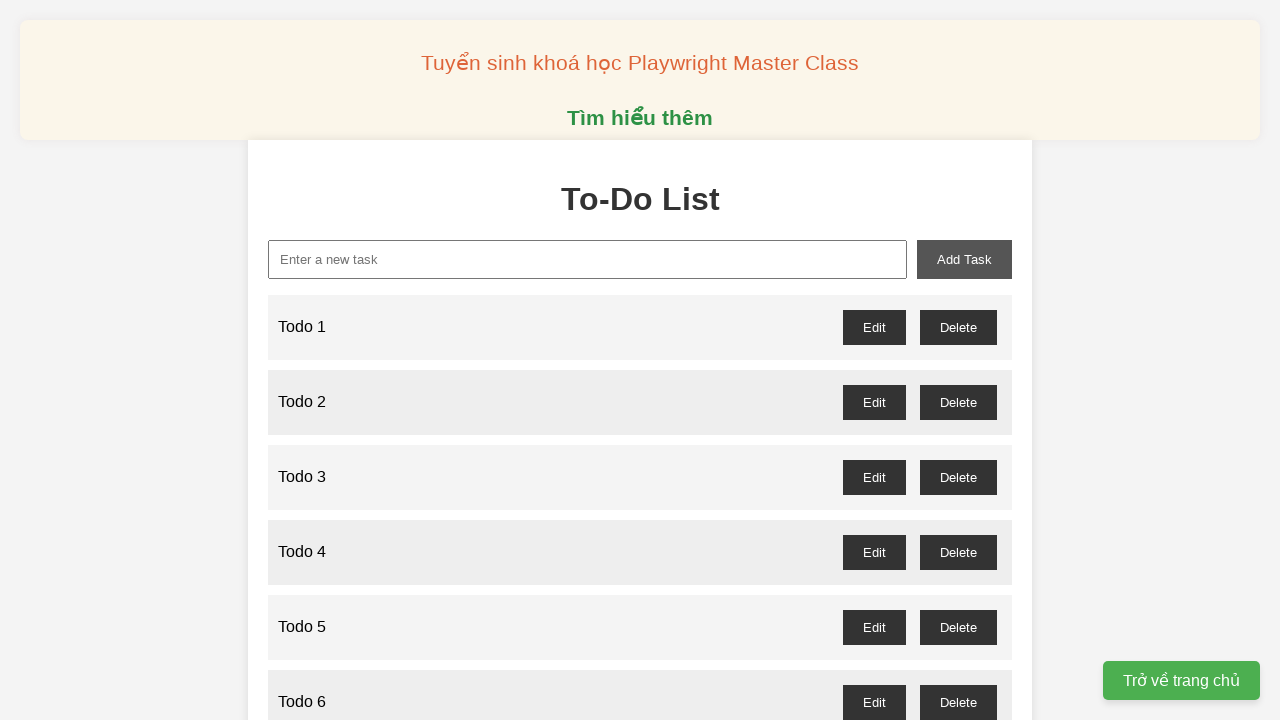

Filled new task input with 'Todo 69' on xpath=//input[@id="new-task"]
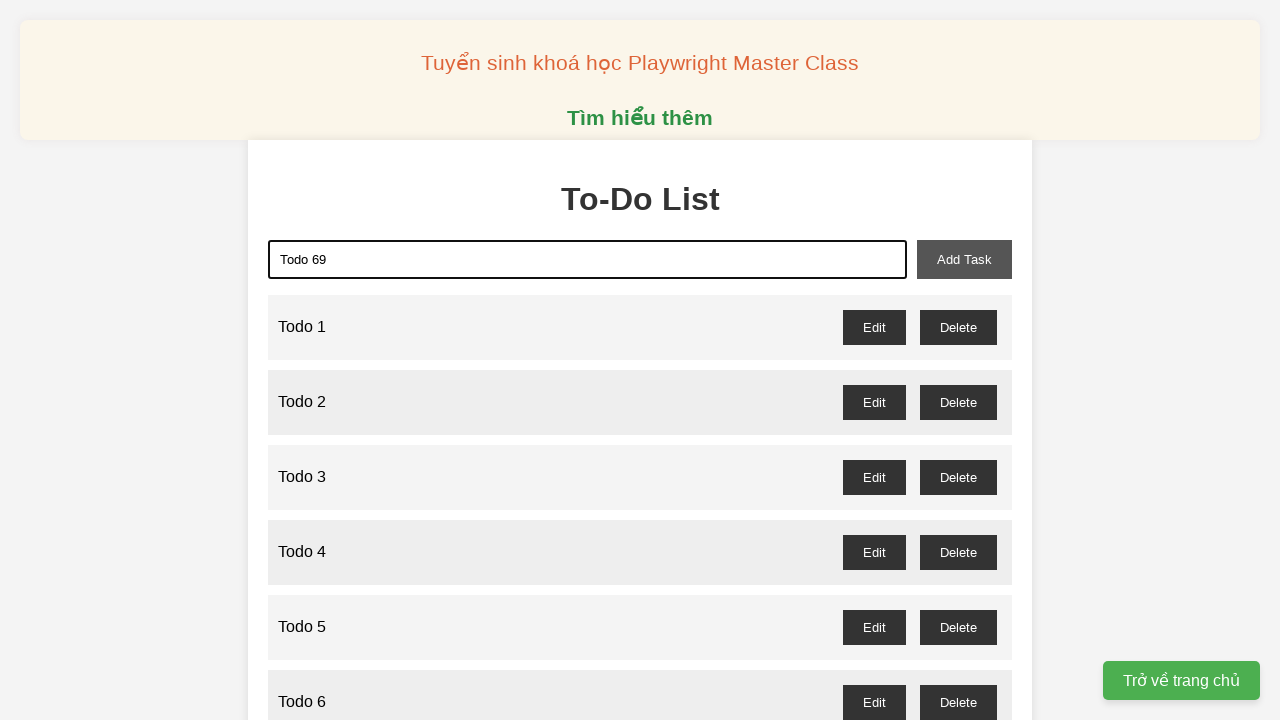

Clicked add task button to create 'Todo 69' at (964, 259) on xpath=//button[@id="add-task"]
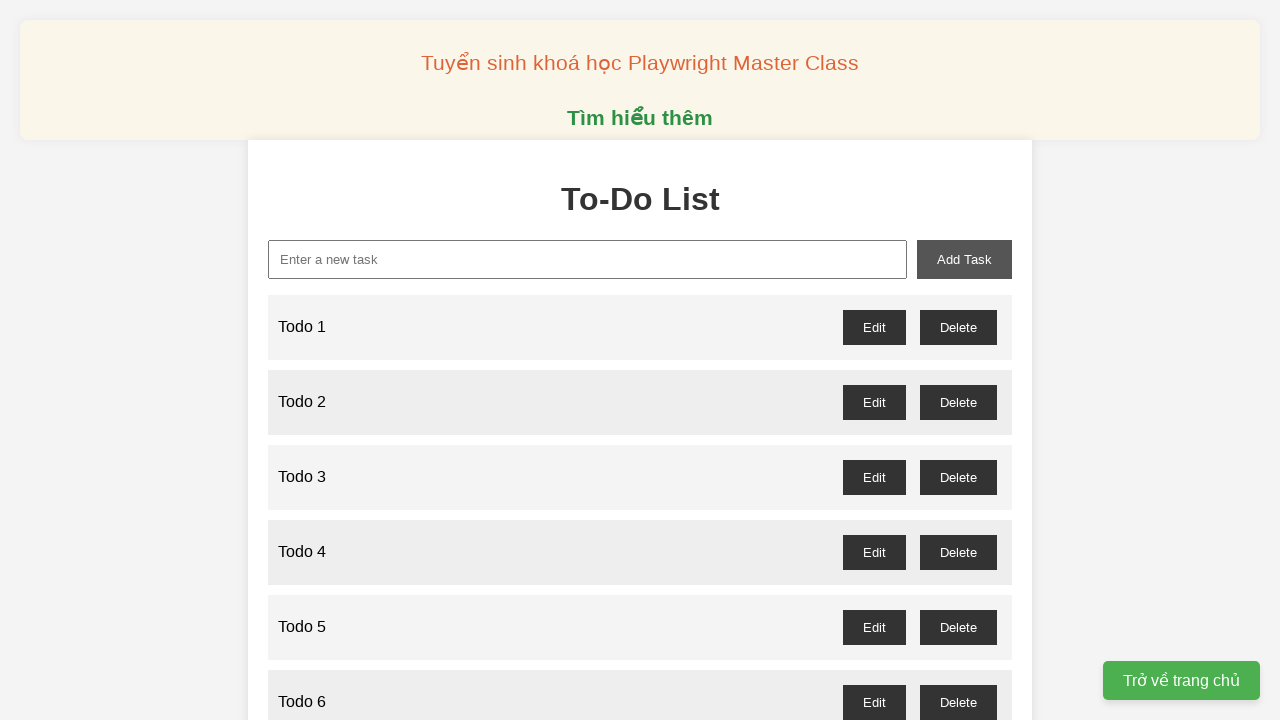

Filled new task input with 'Todo 70' on xpath=//input[@id="new-task"]
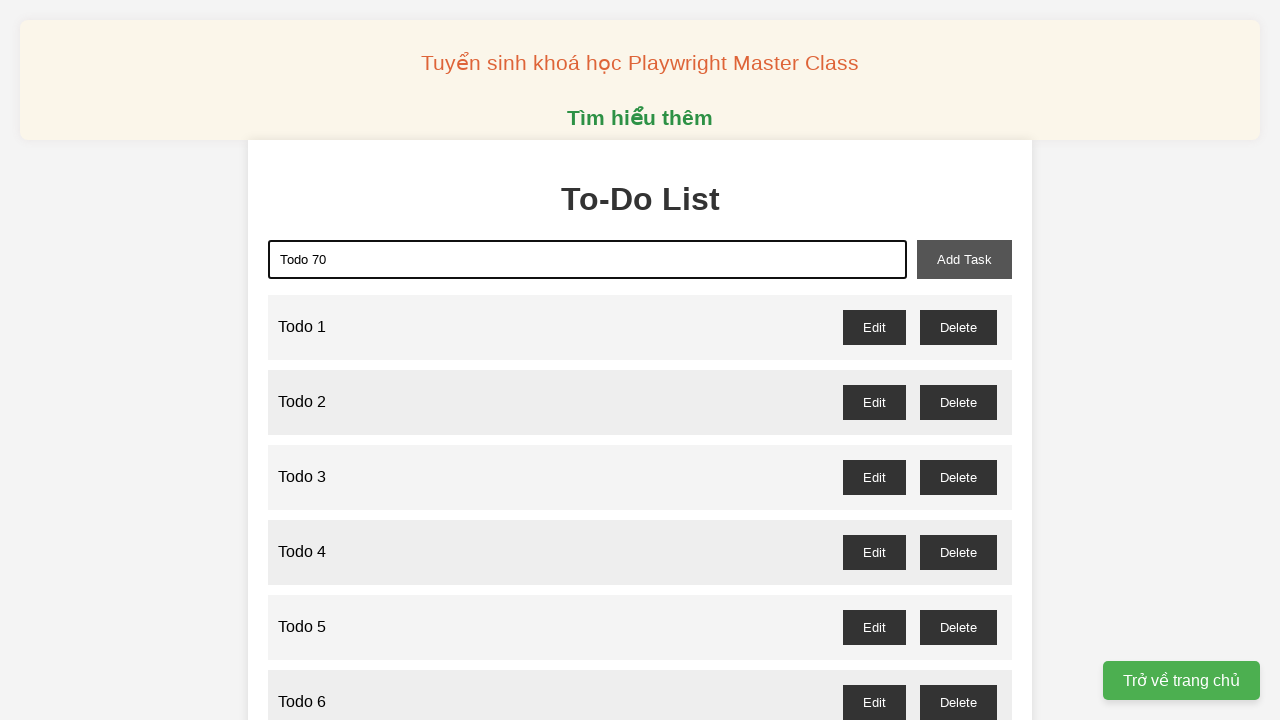

Clicked add task button to create 'Todo 70' at (964, 259) on xpath=//button[@id="add-task"]
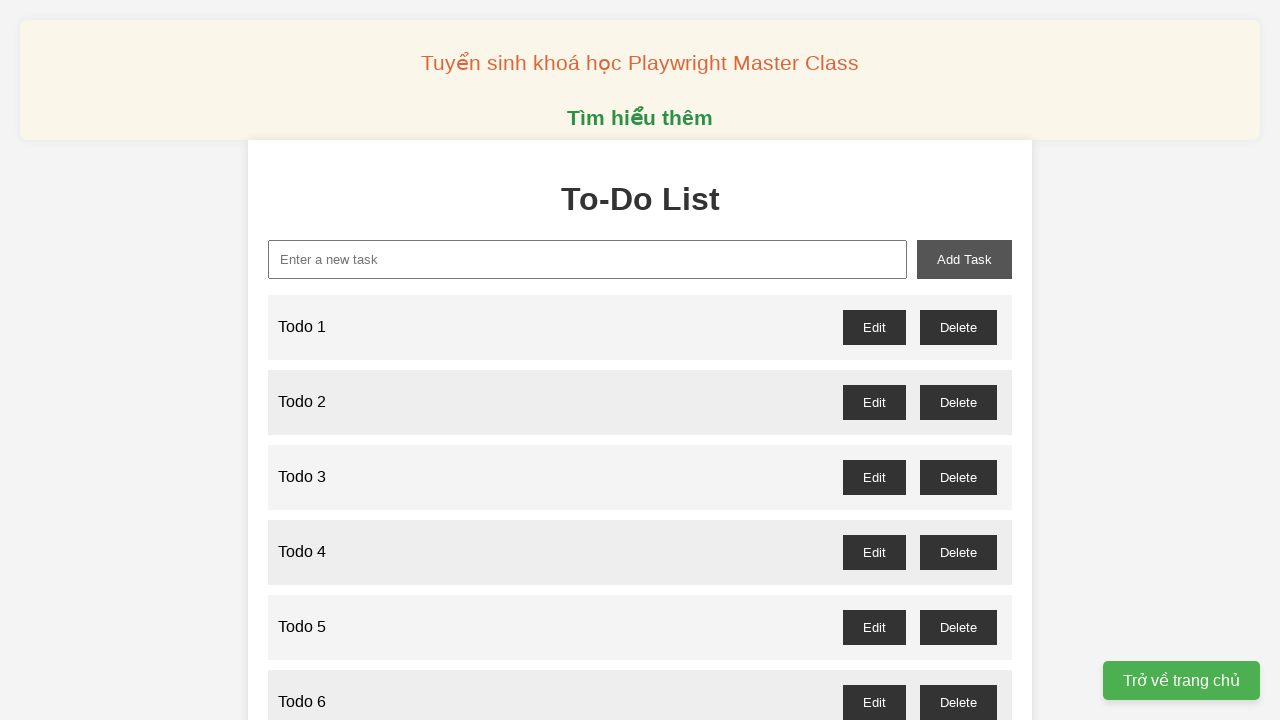

Filled new task input with 'Todo 71' on xpath=//input[@id="new-task"]
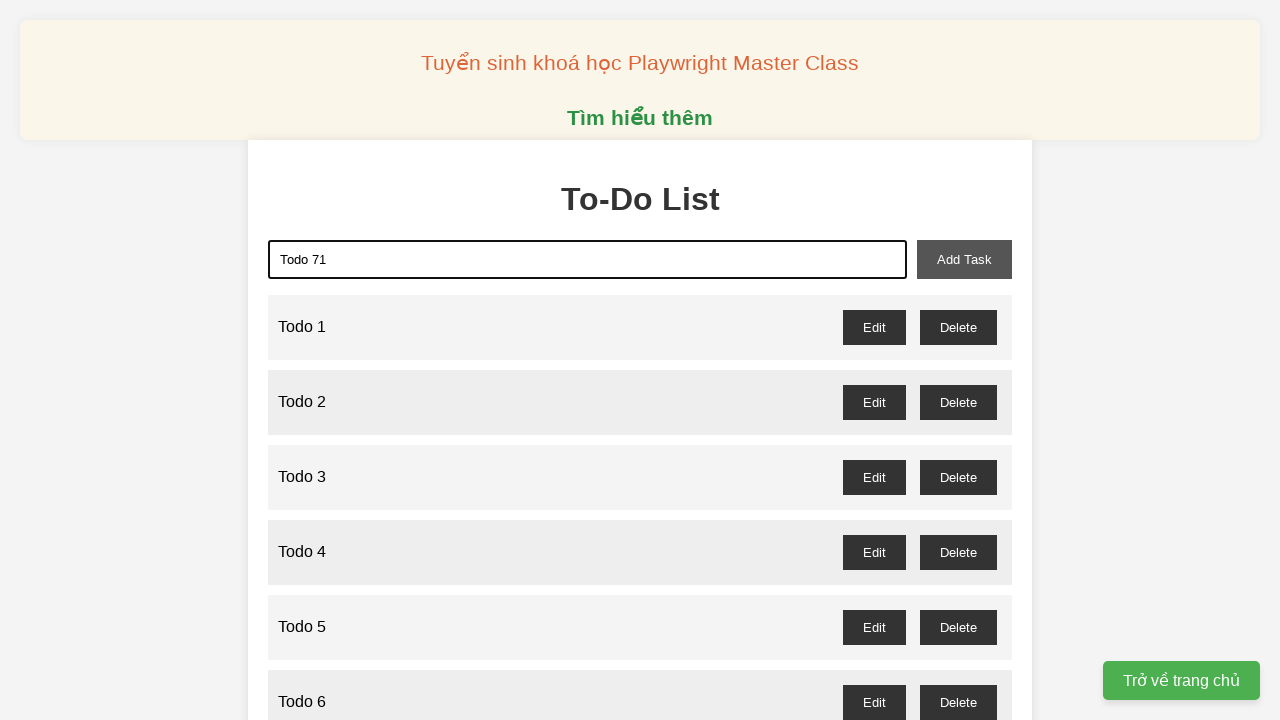

Clicked add task button to create 'Todo 71' at (964, 259) on xpath=//button[@id="add-task"]
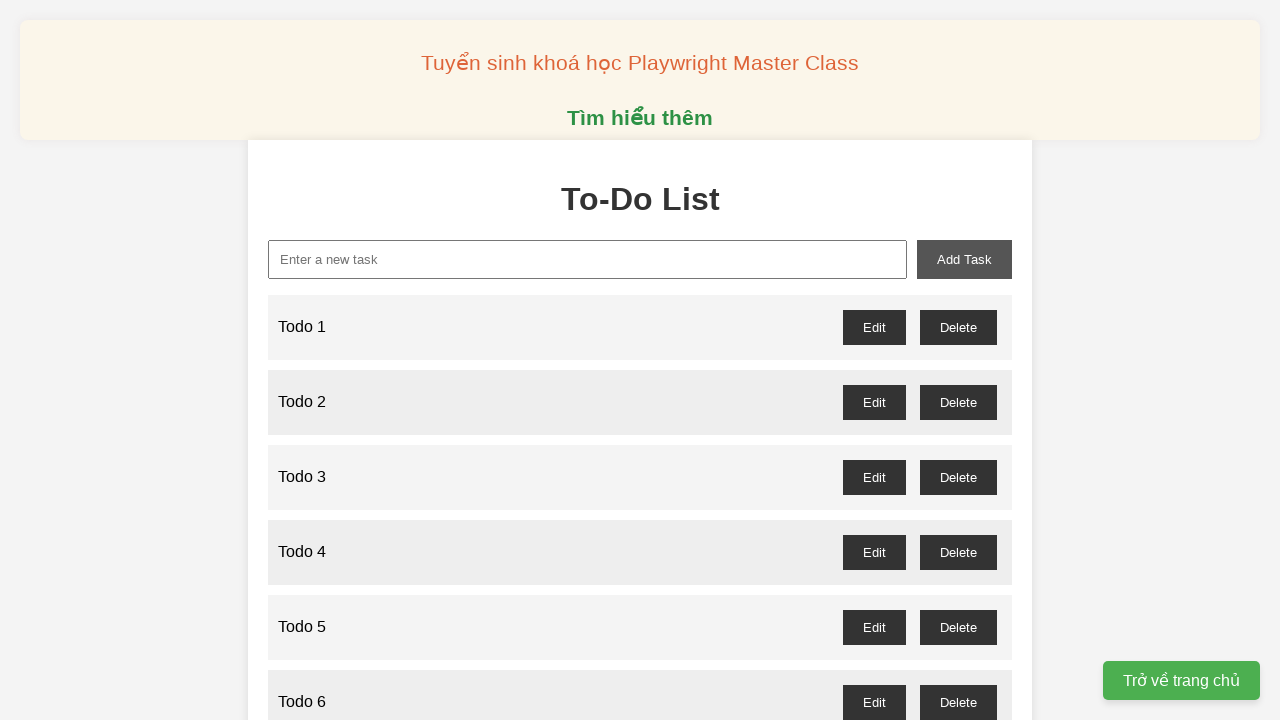

Filled new task input with 'Todo 72' on xpath=//input[@id="new-task"]
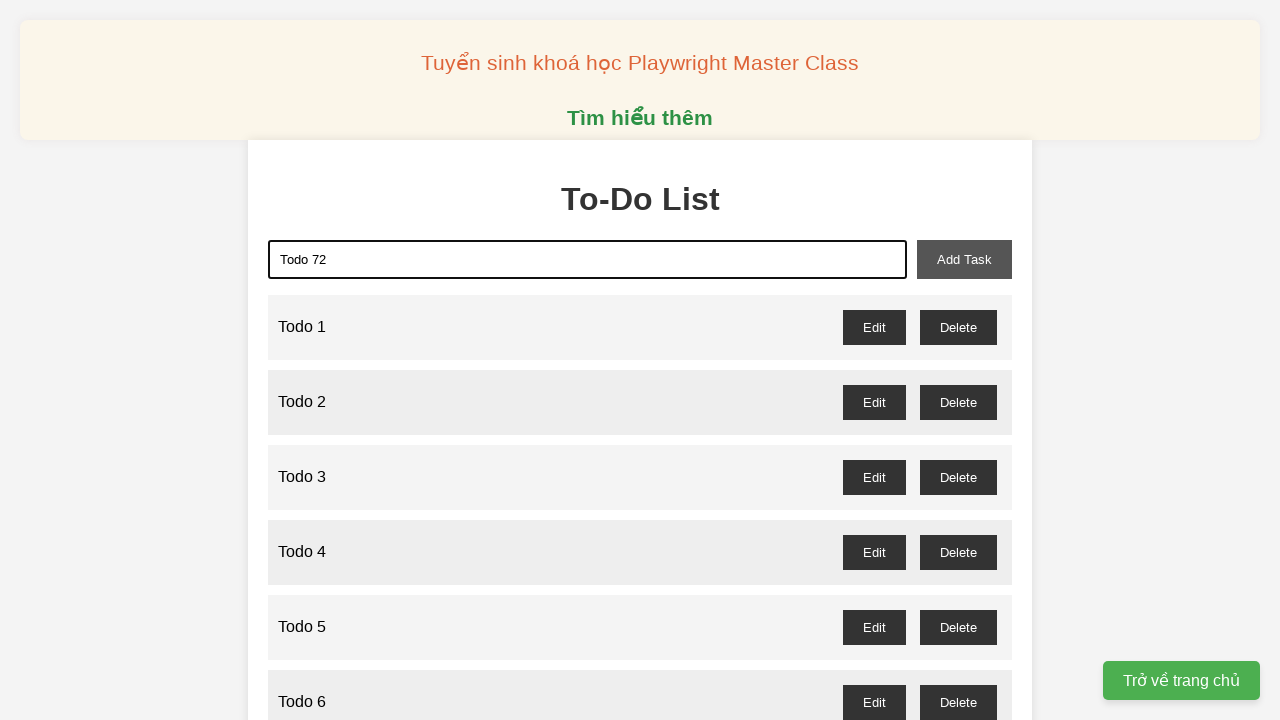

Clicked add task button to create 'Todo 72' at (964, 259) on xpath=//button[@id="add-task"]
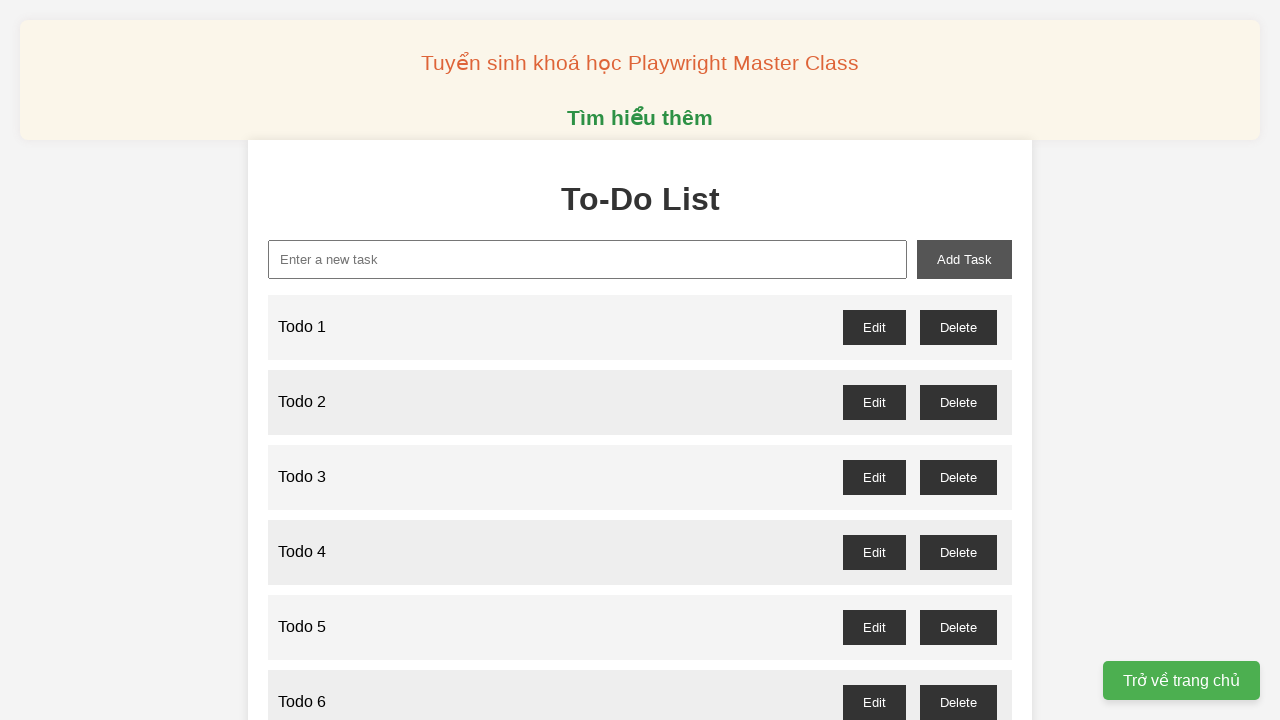

Filled new task input with 'Todo 73' on xpath=//input[@id="new-task"]
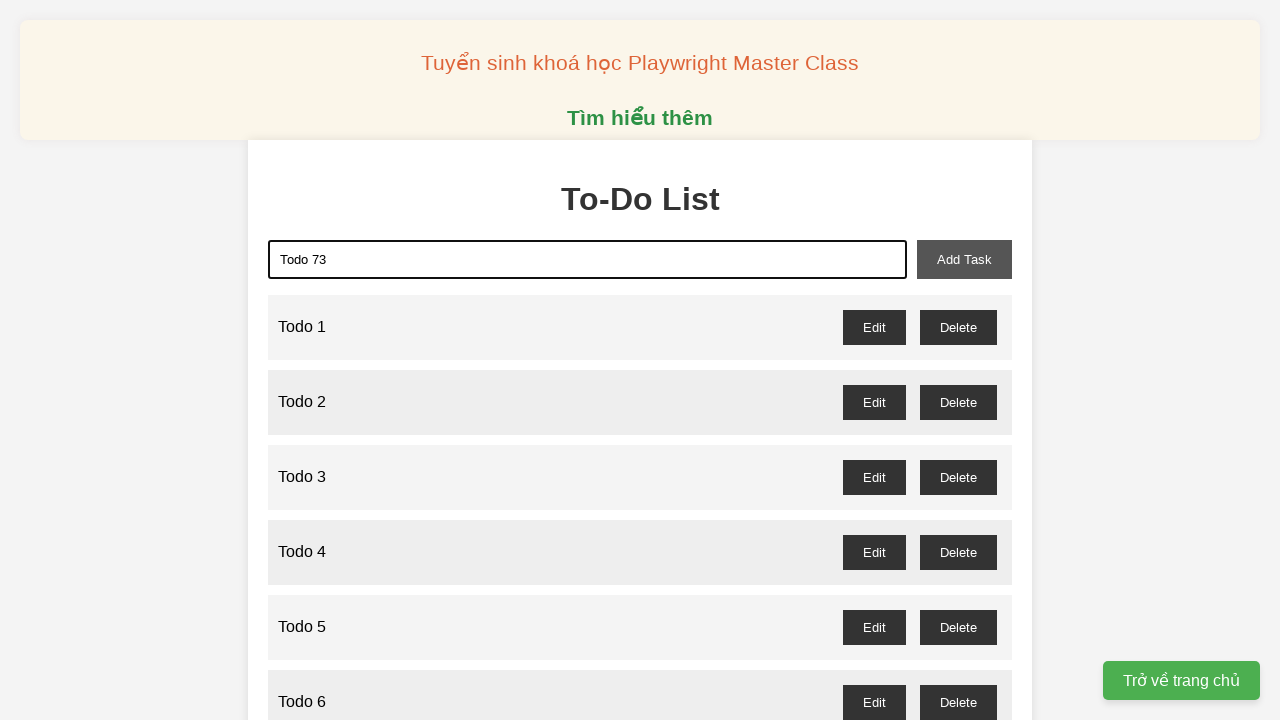

Clicked add task button to create 'Todo 73' at (964, 259) on xpath=//button[@id="add-task"]
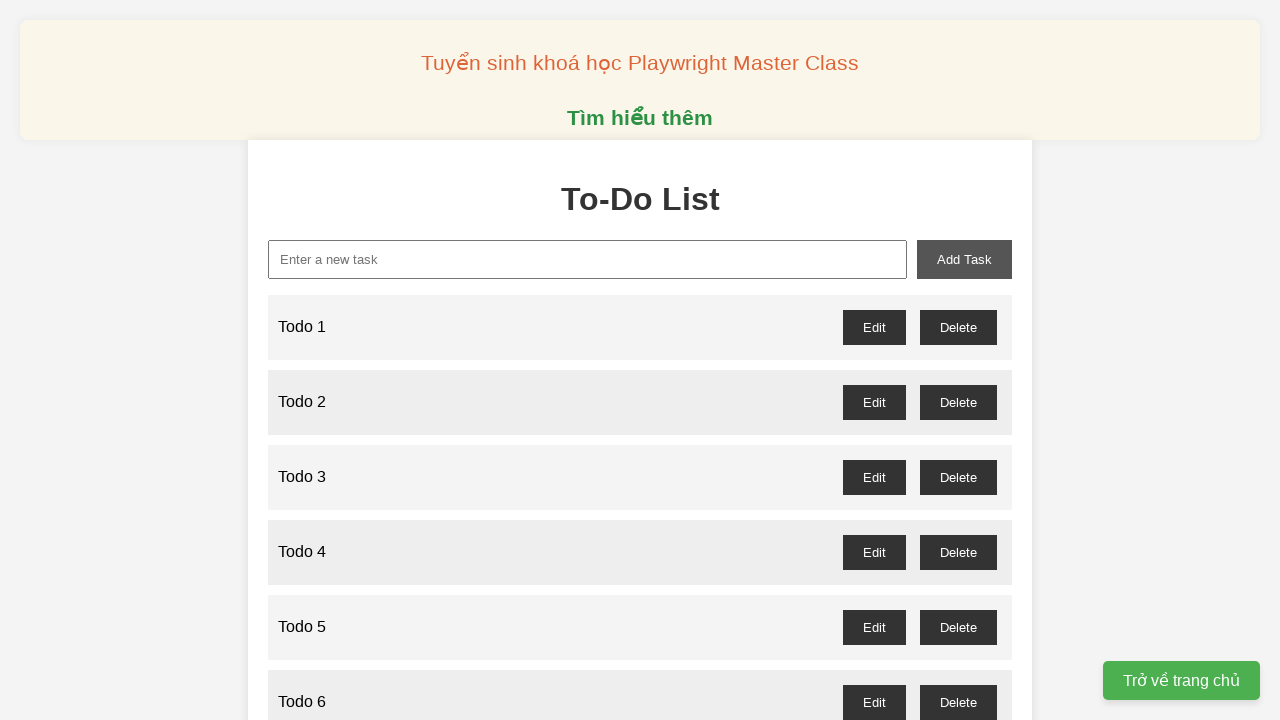

Filled new task input with 'Todo 74' on xpath=//input[@id="new-task"]
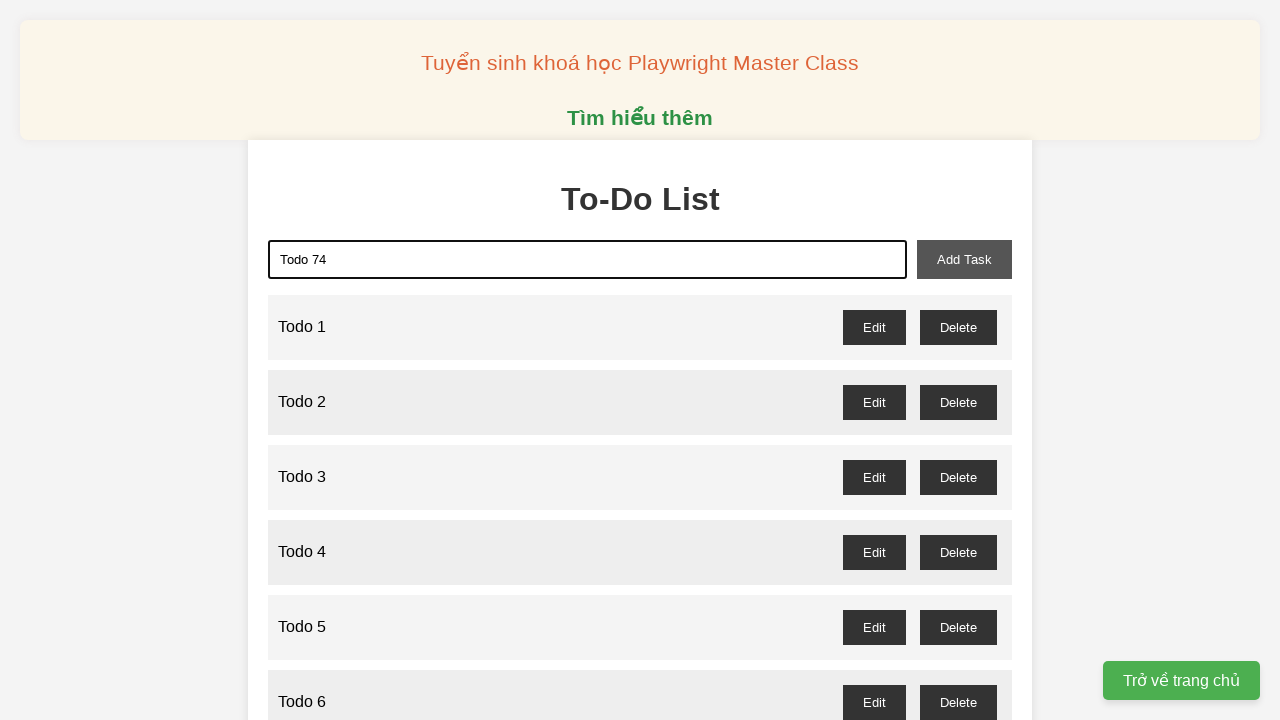

Clicked add task button to create 'Todo 74' at (964, 259) on xpath=//button[@id="add-task"]
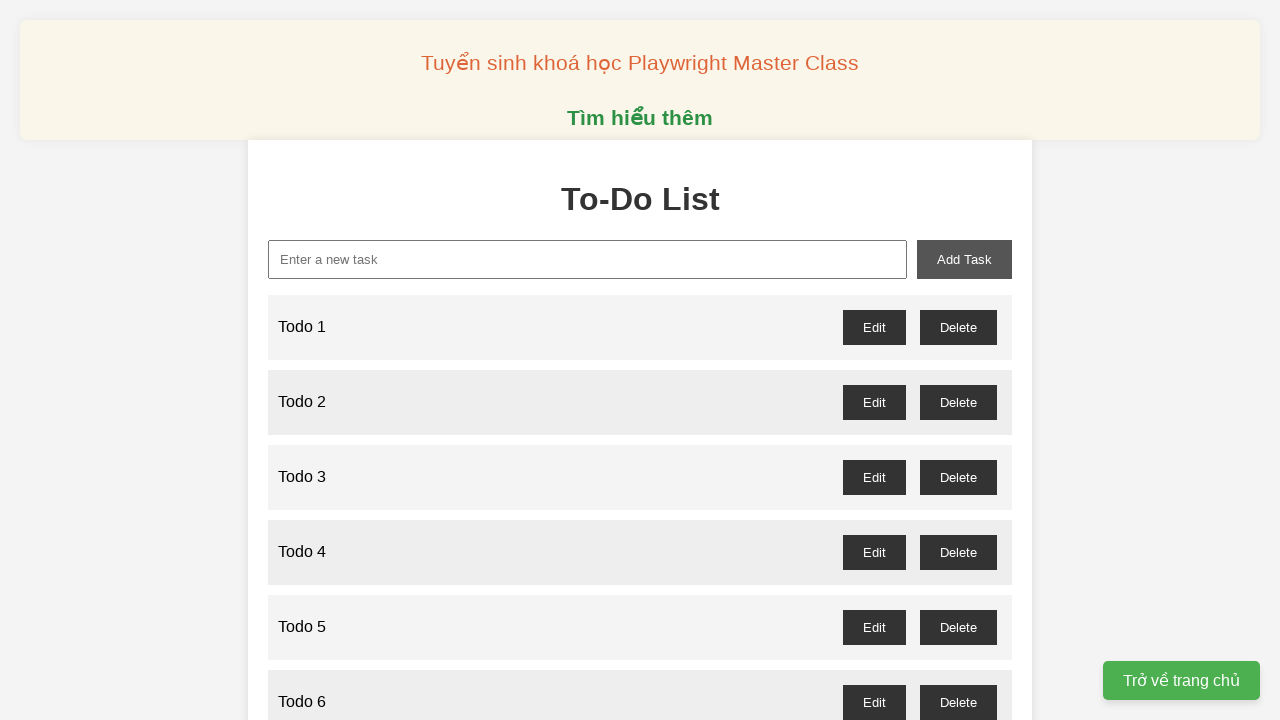

Filled new task input with 'Todo 75' on xpath=//input[@id="new-task"]
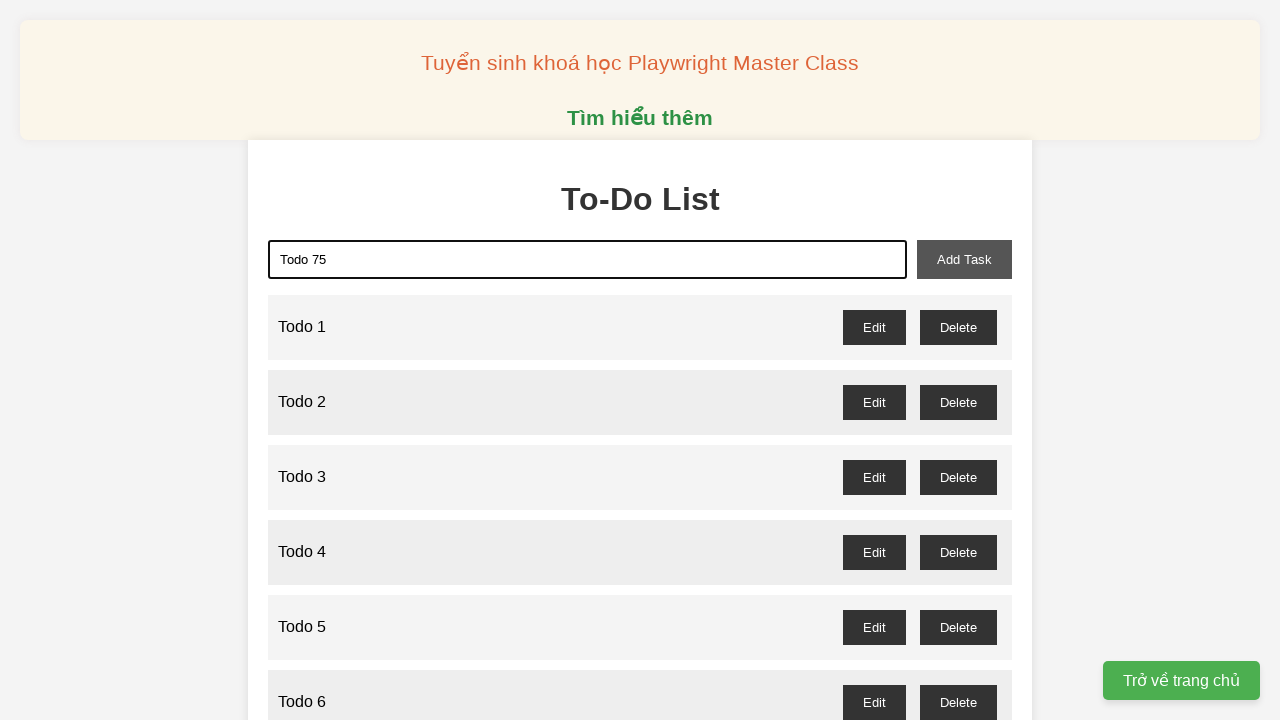

Clicked add task button to create 'Todo 75' at (964, 259) on xpath=//button[@id="add-task"]
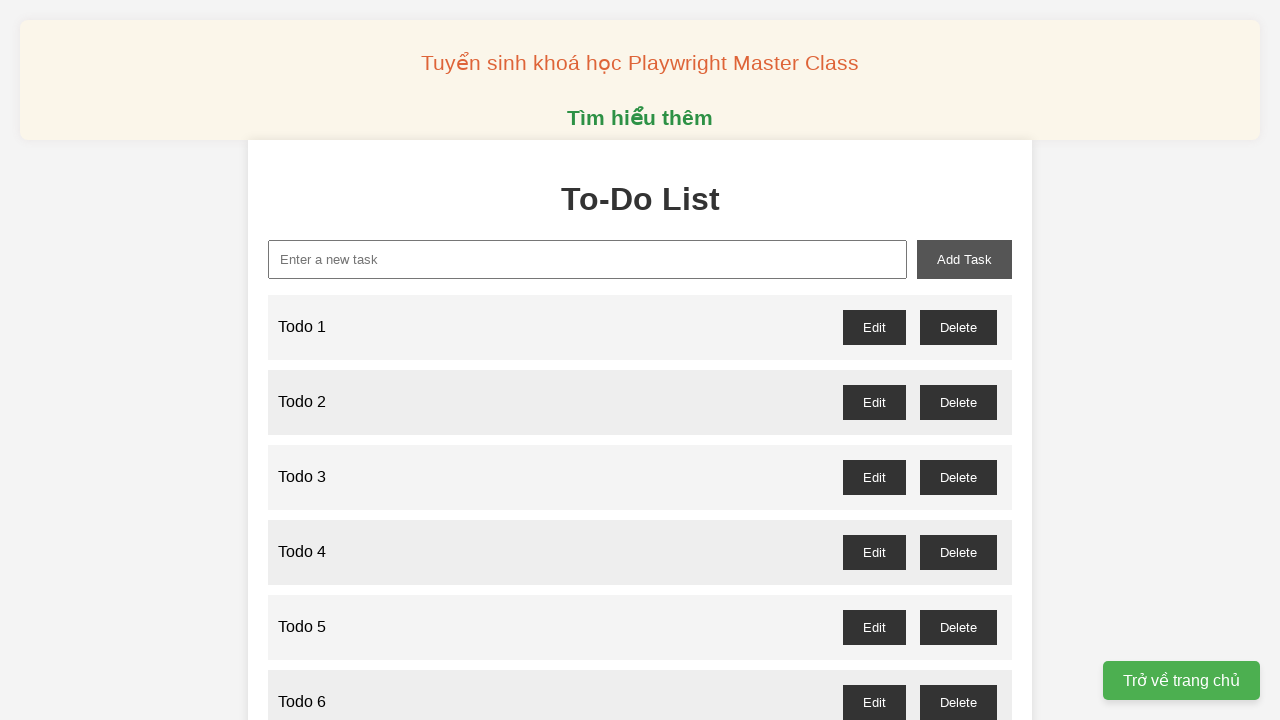

Filled new task input with 'Todo 76' on xpath=//input[@id="new-task"]
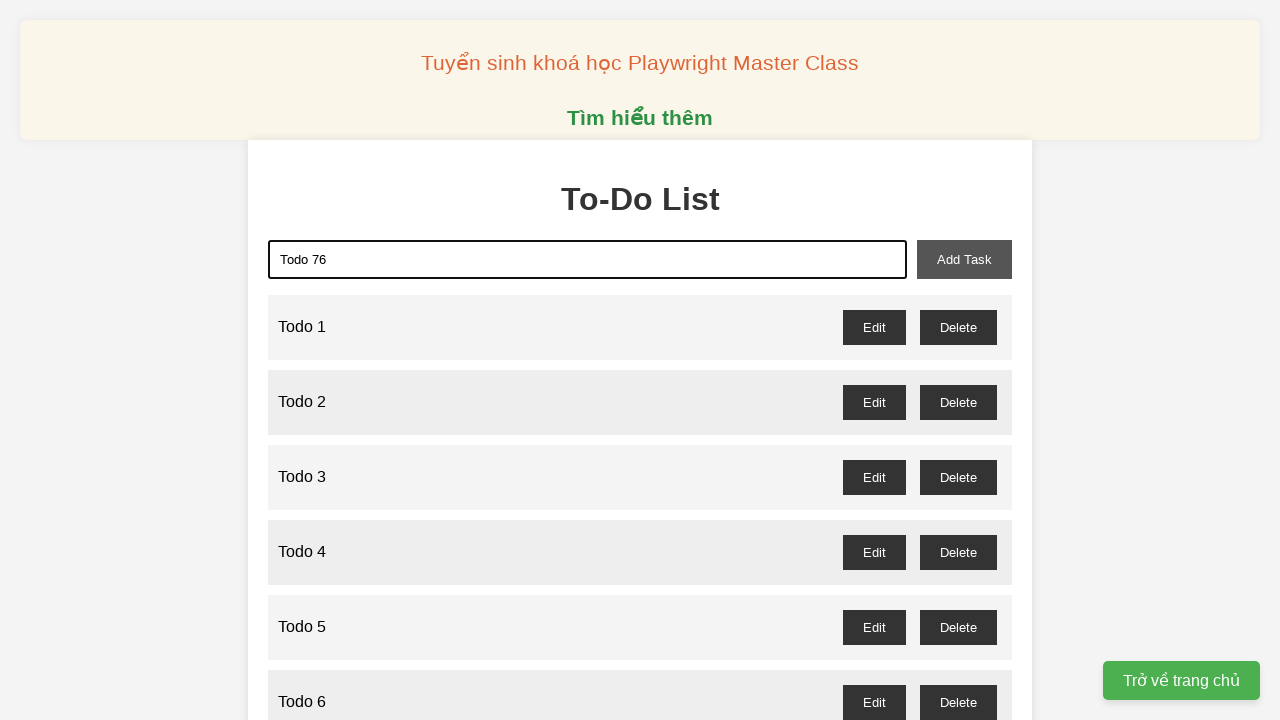

Clicked add task button to create 'Todo 76' at (964, 259) on xpath=//button[@id="add-task"]
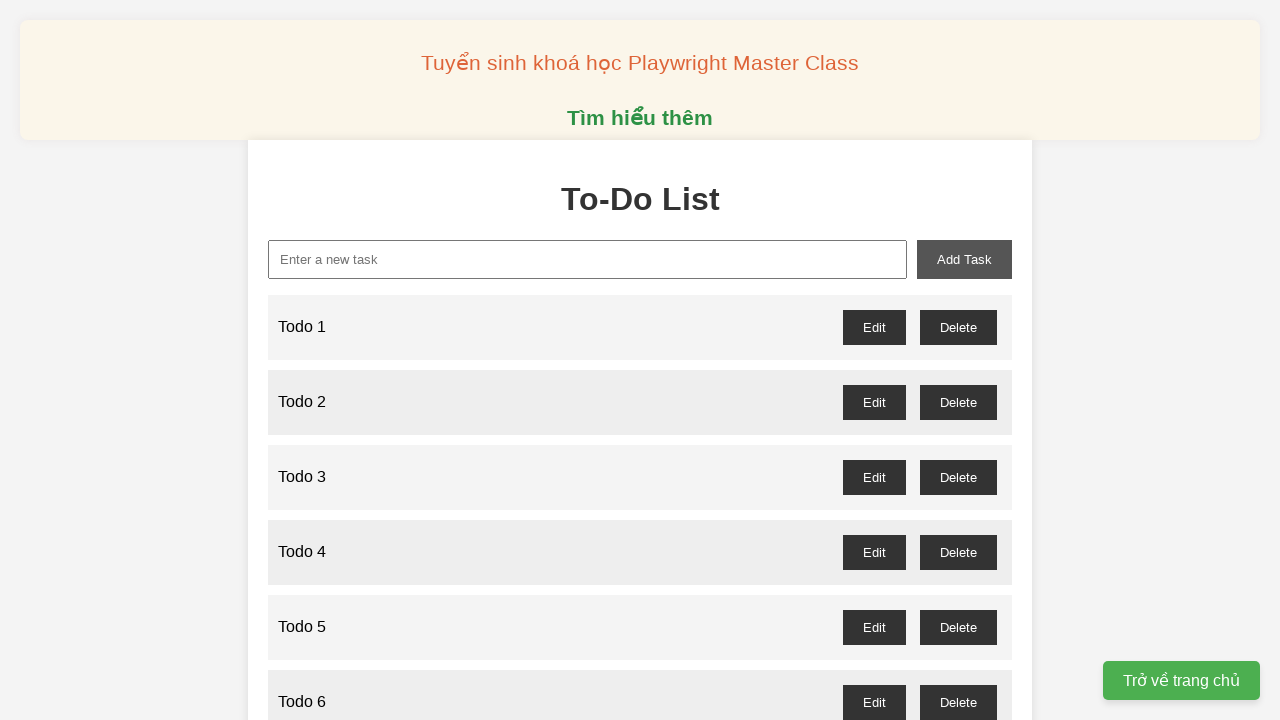

Filled new task input with 'Todo 77' on xpath=//input[@id="new-task"]
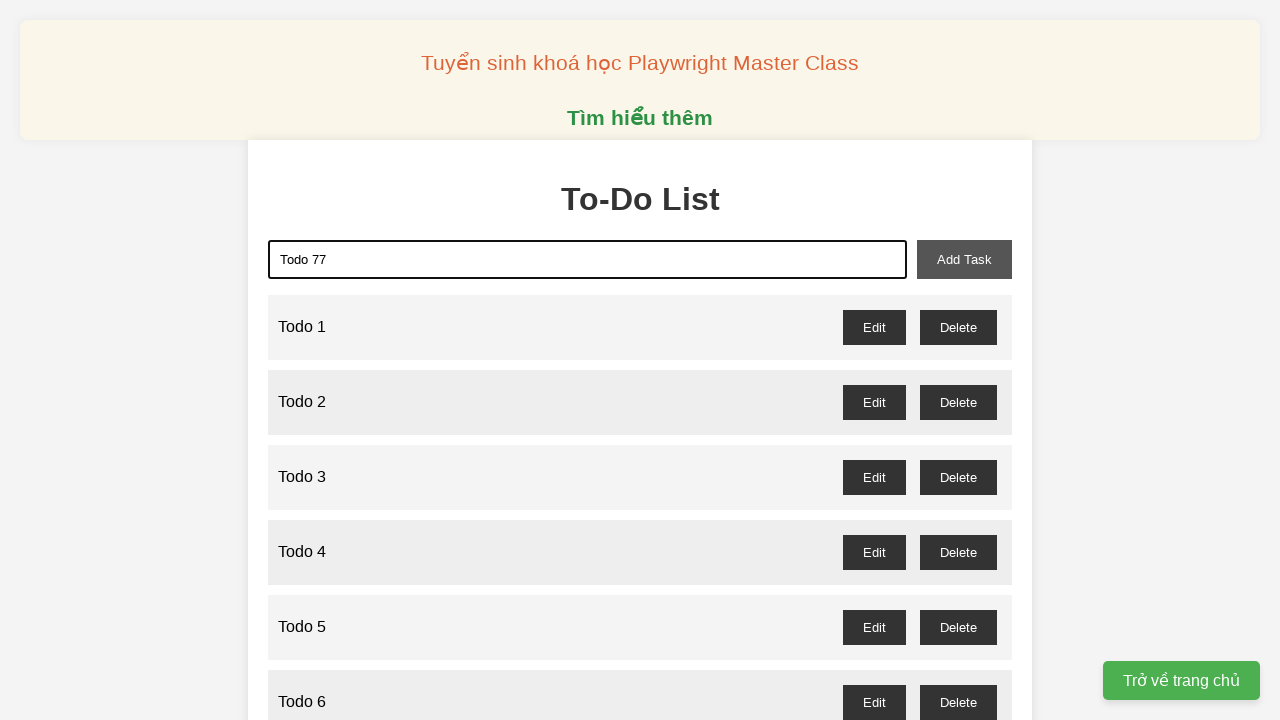

Clicked add task button to create 'Todo 77' at (964, 259) on xpath=//button[@id="add-task"]
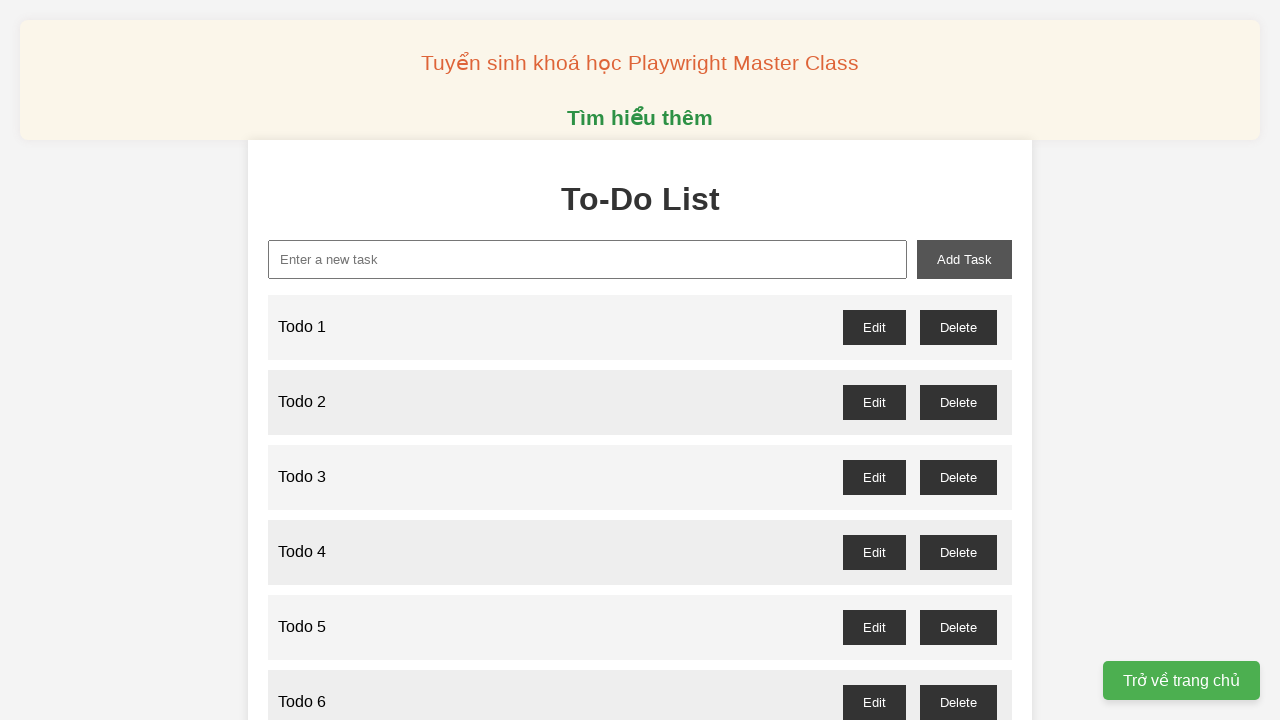

Filled new task input with 'Todo 78' on xpath=//input[@id="new-task"]
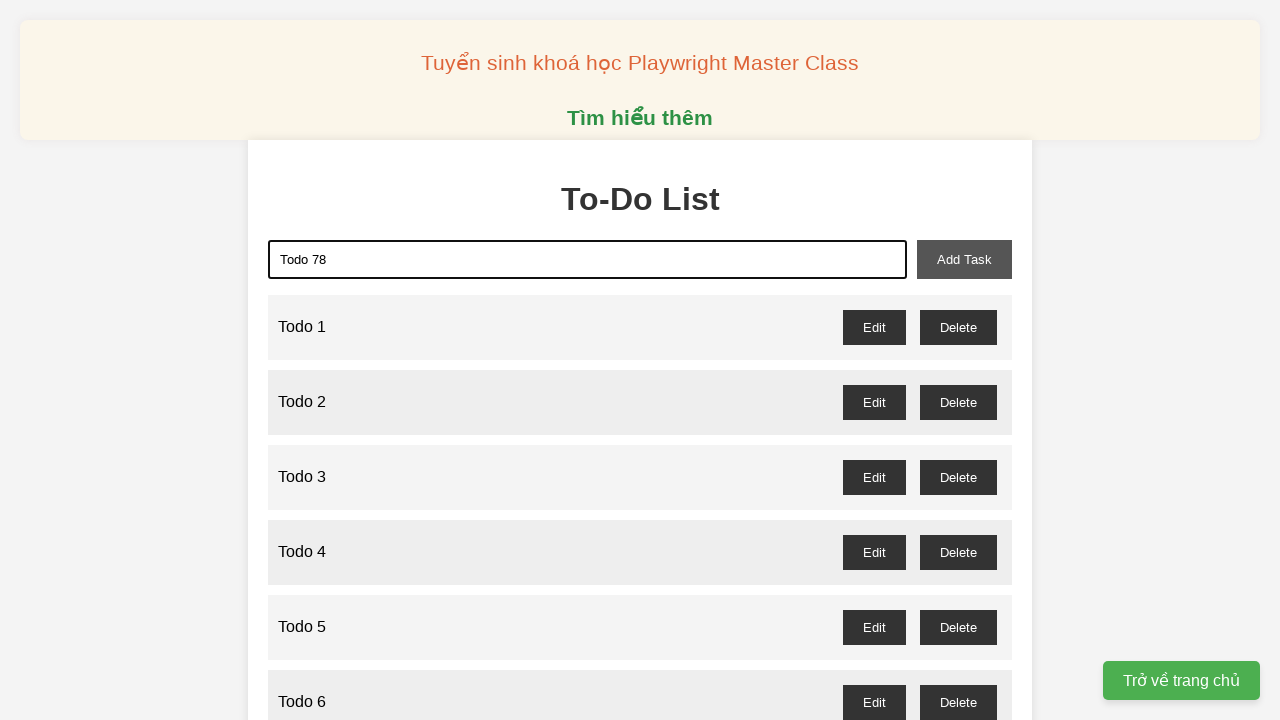

Clicked add task button to create 'Todo 78' at (964, 259) on xpath=//button[@id="add-task"]
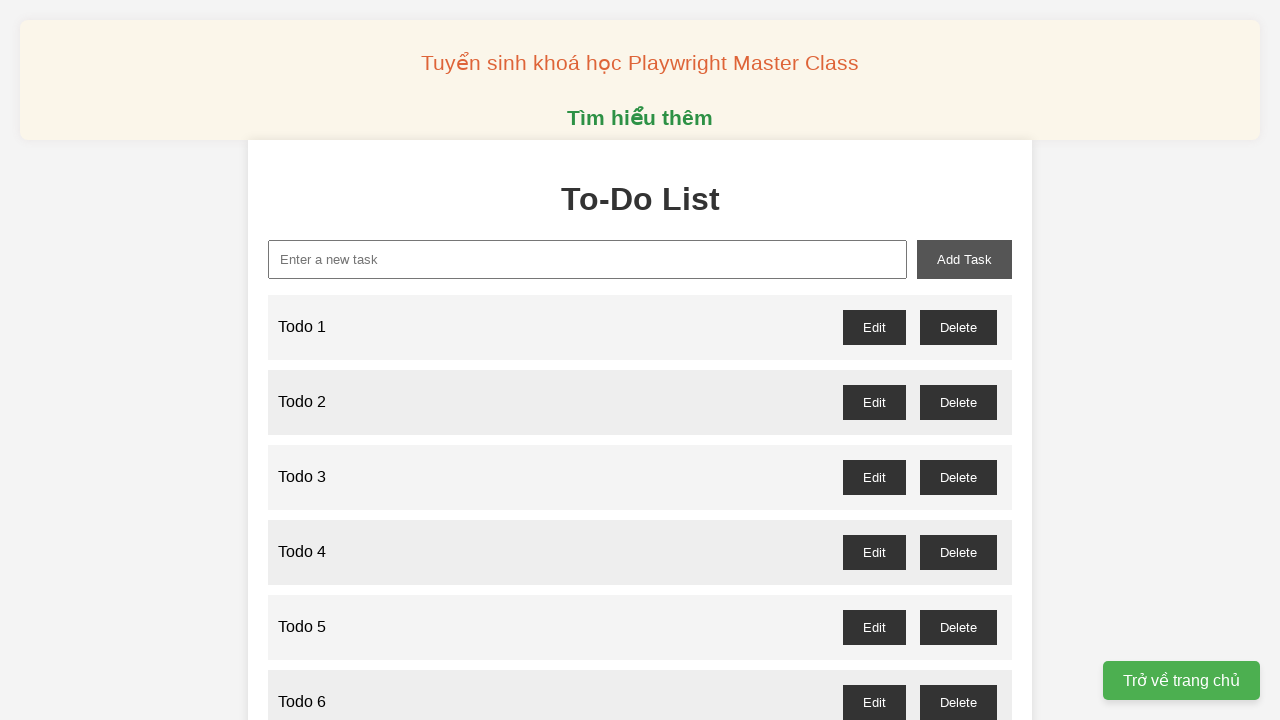

Filled new task input with 'Todo 79' on xpath=//input[@id="new-task"]
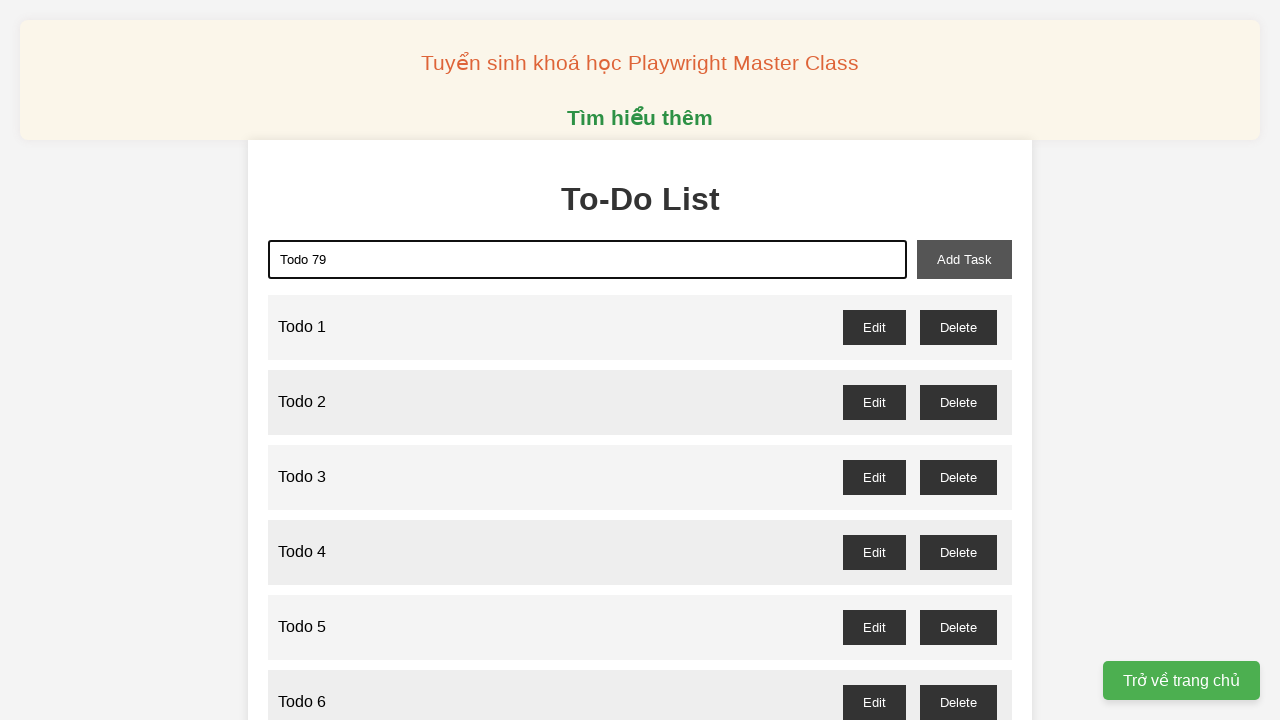

Clicked add task button to create 'Todo 79' at (964, 259) on xpath=//button[@id="add-task"]
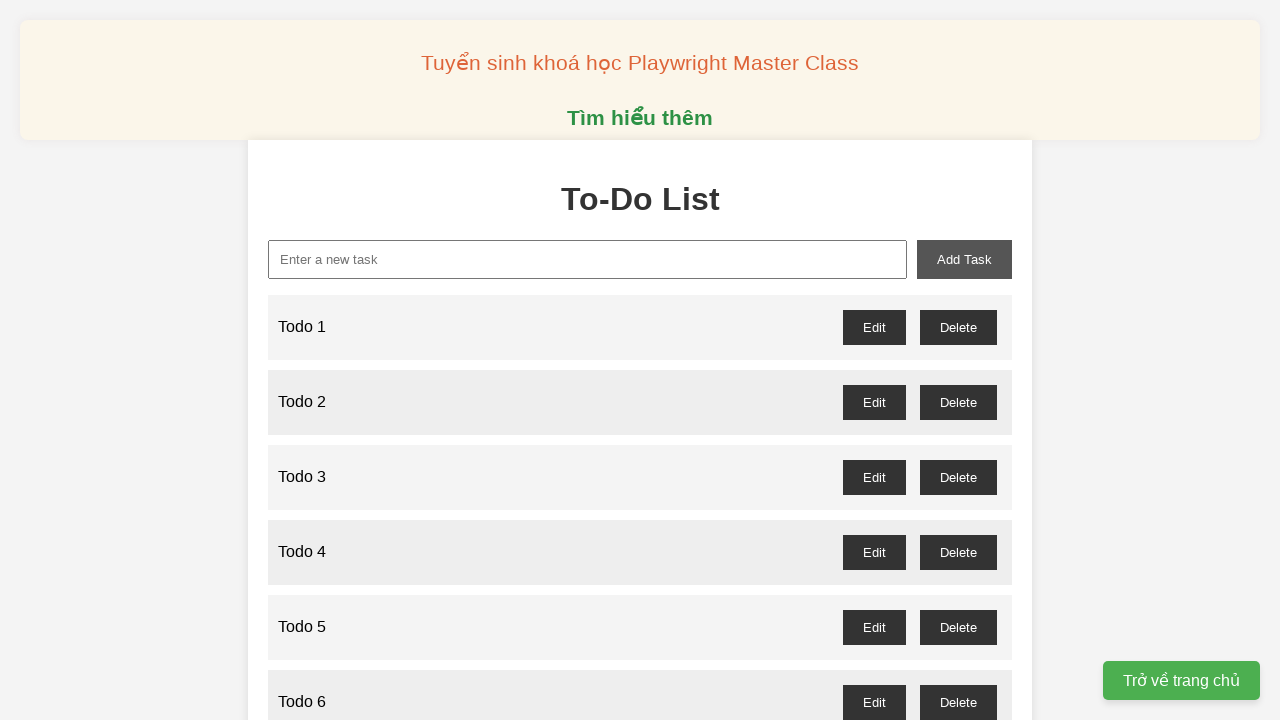

Filled new task input with 'Todo 80' on xpath=//input[@id="new-task"]
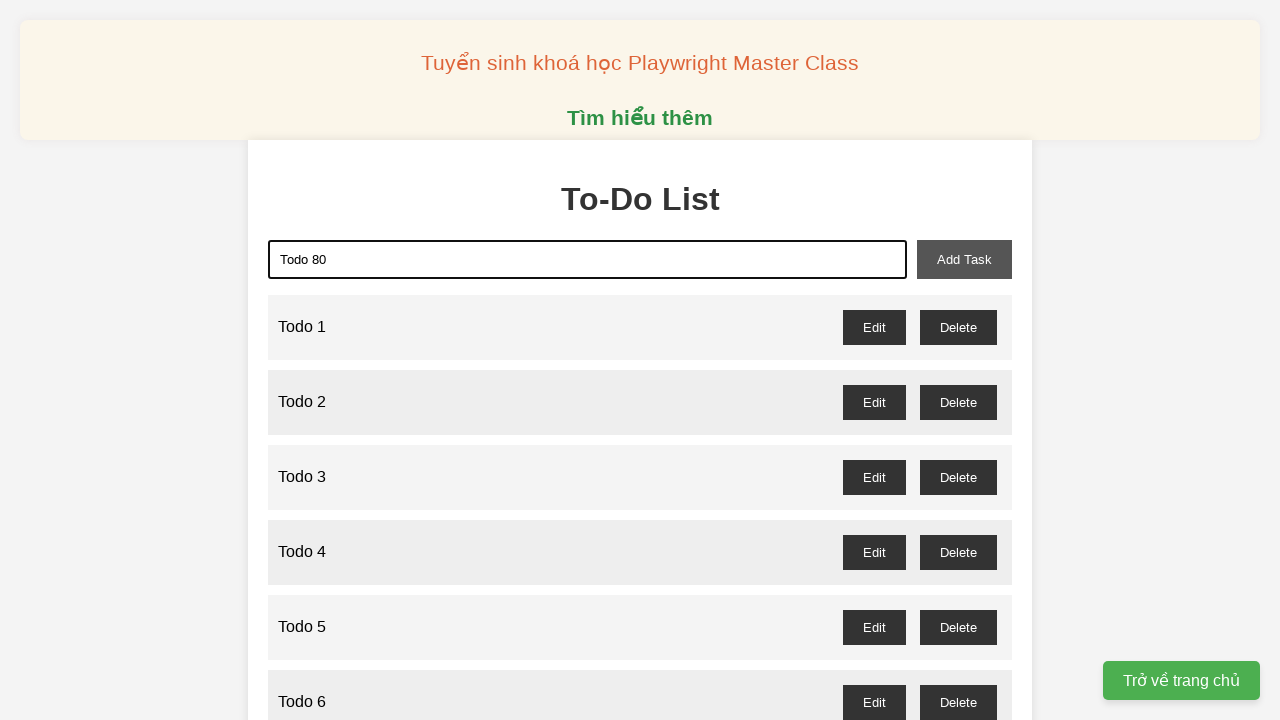

Clicked add task button to create 'Todo 80' at (964, 259) on xpath=//button[@id="add-task"]
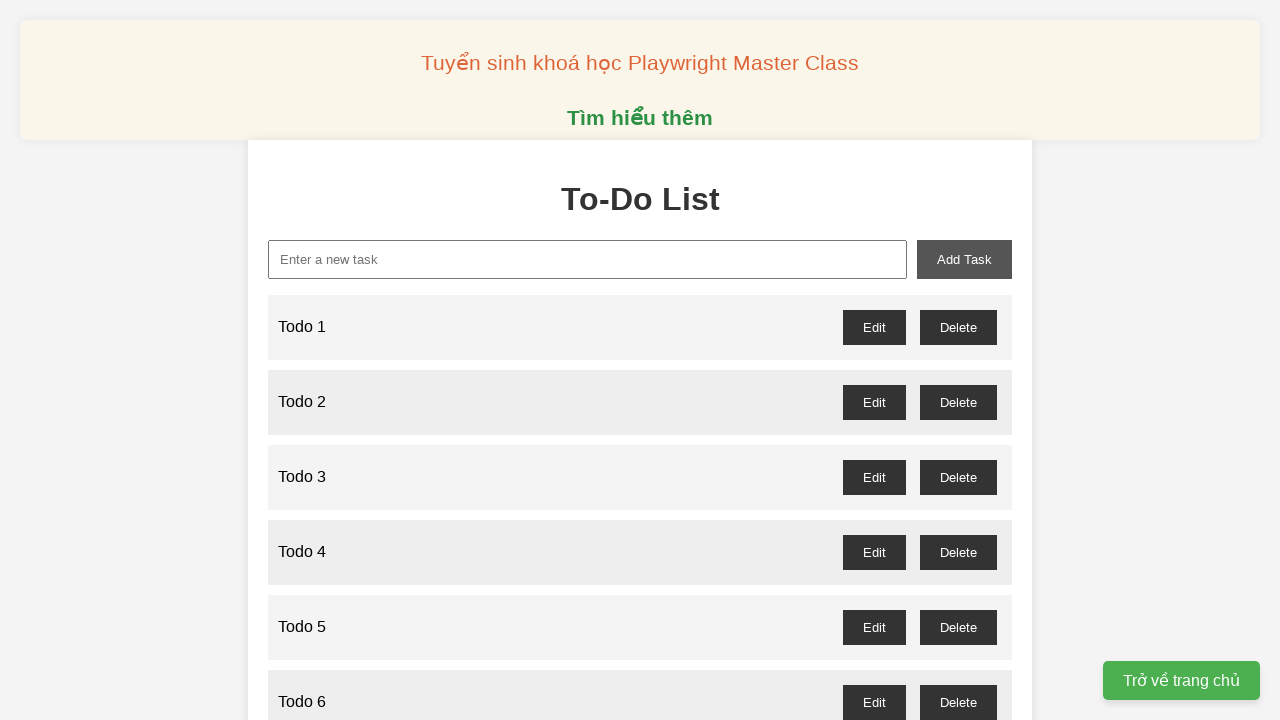

Filled new task input with 'Todo 81' on xpath=//input[@id="new-task"]
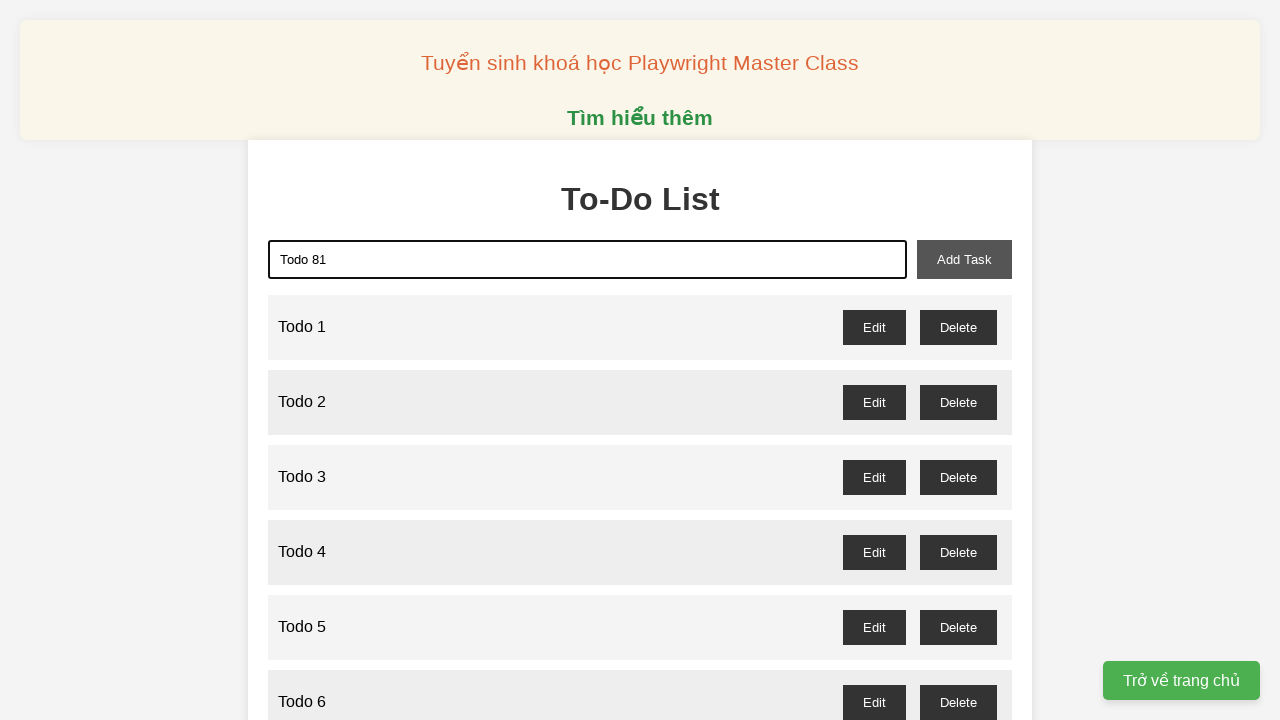

Clicked add task button to create 'Todo 81' at (964, 259) on xpath=//button[@id="add-task"]
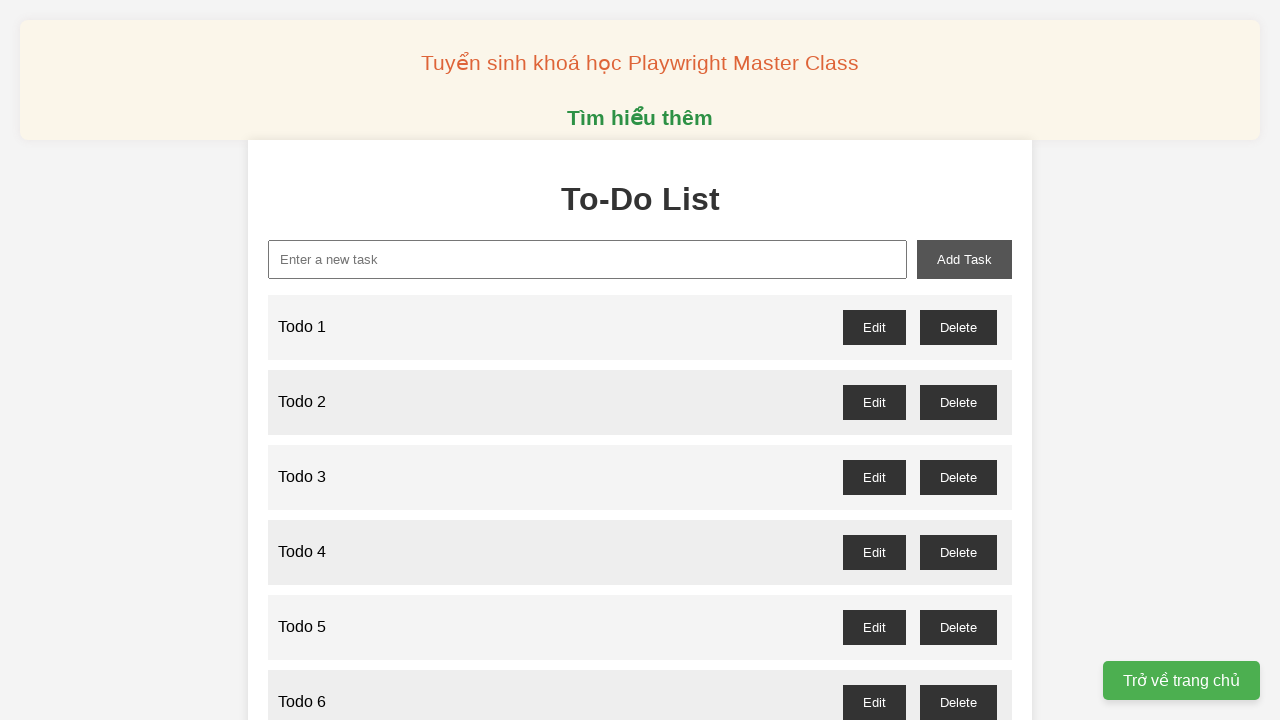

Filled new task input with 'Todo 82' on xpath=//input[@id="new-task"]
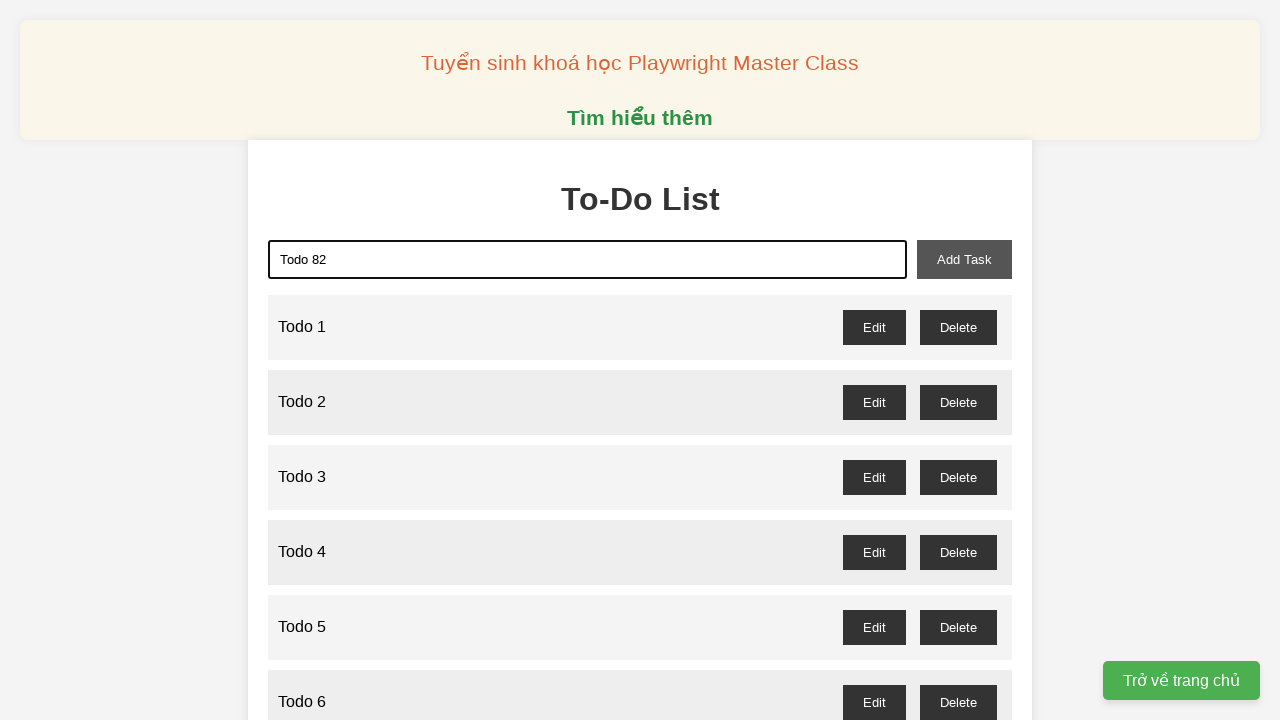

Clicked add task button to create 'Todo 82' at (964, 259) on xpath=//button[@id="add-task"]
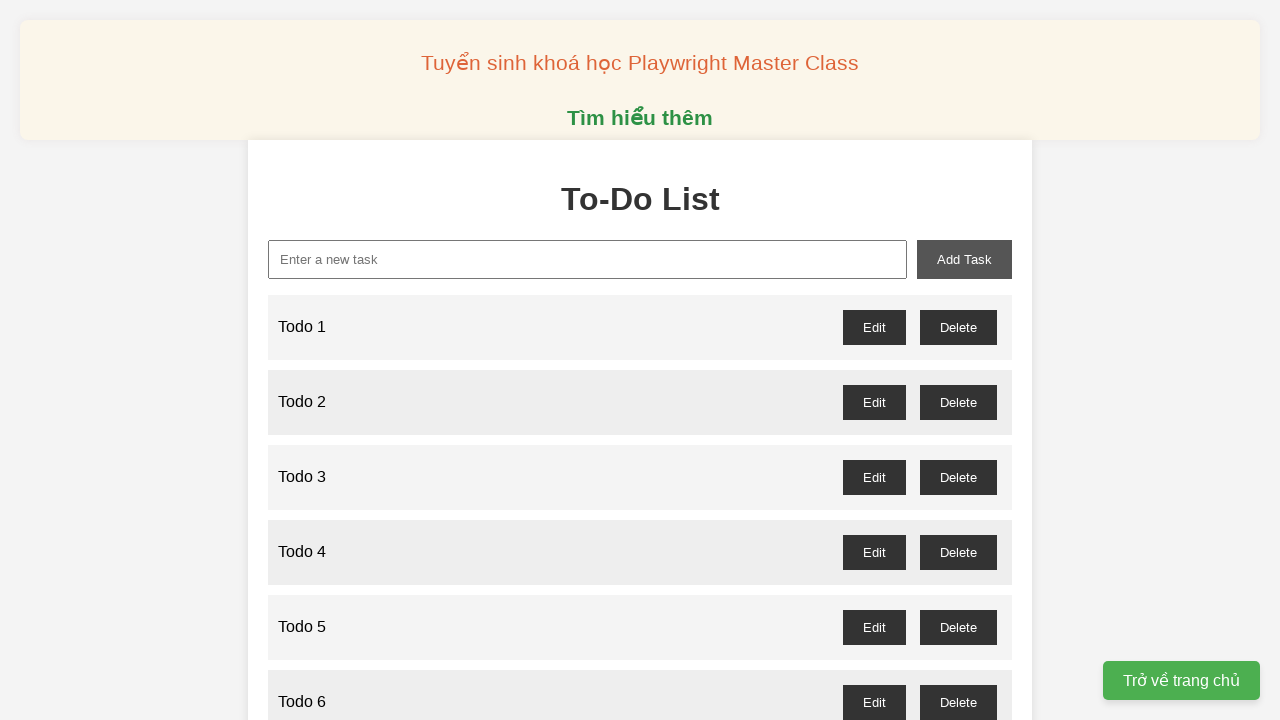

Filled new task input with 'Todo 83' on xpath=//input[@id="new-task"]
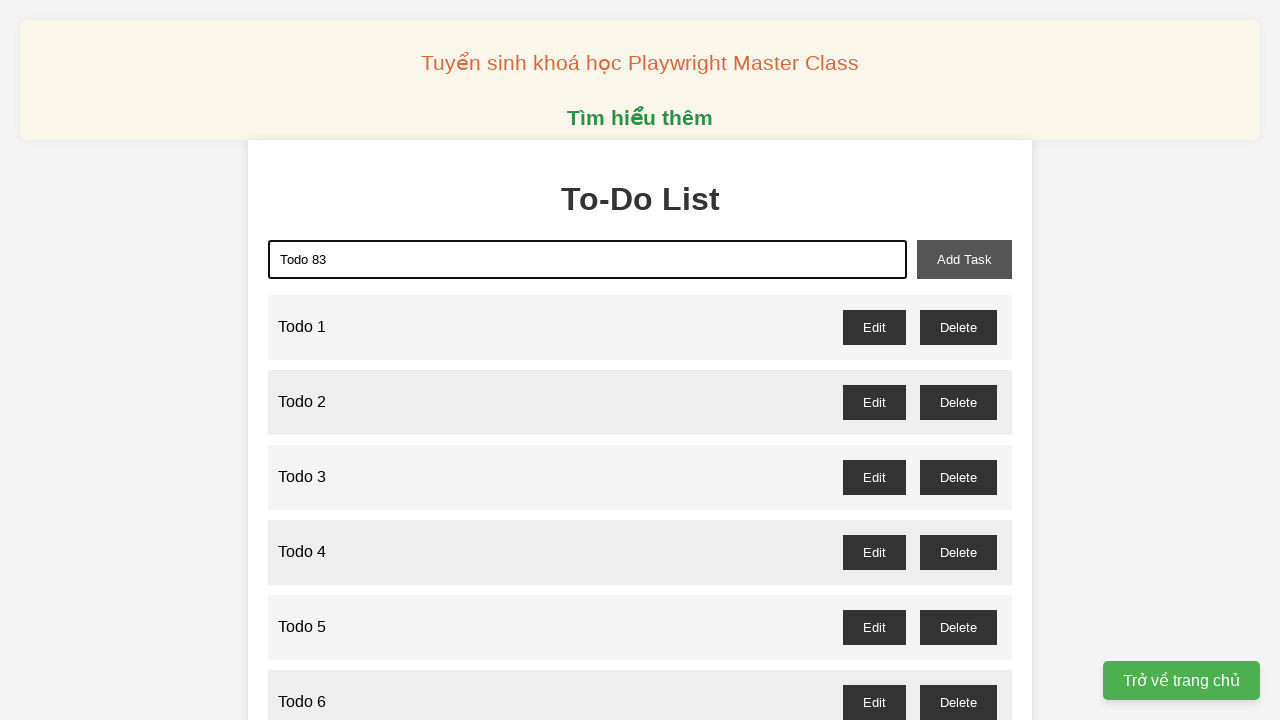

Clicked add task button to create 'Todo 83' at (964, 259) on xpath=//button[@id="add-task"]
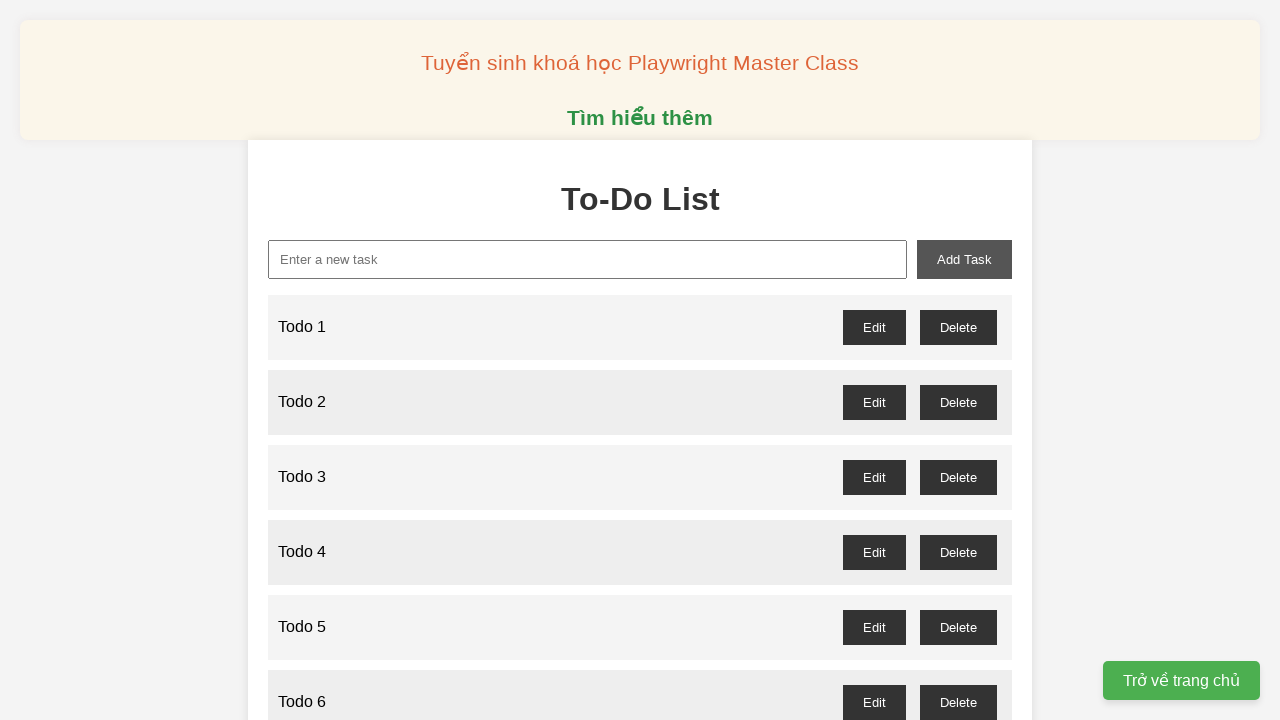

Filled new task input with 'Todo 84' on xpath=//input[@id="new-task"]
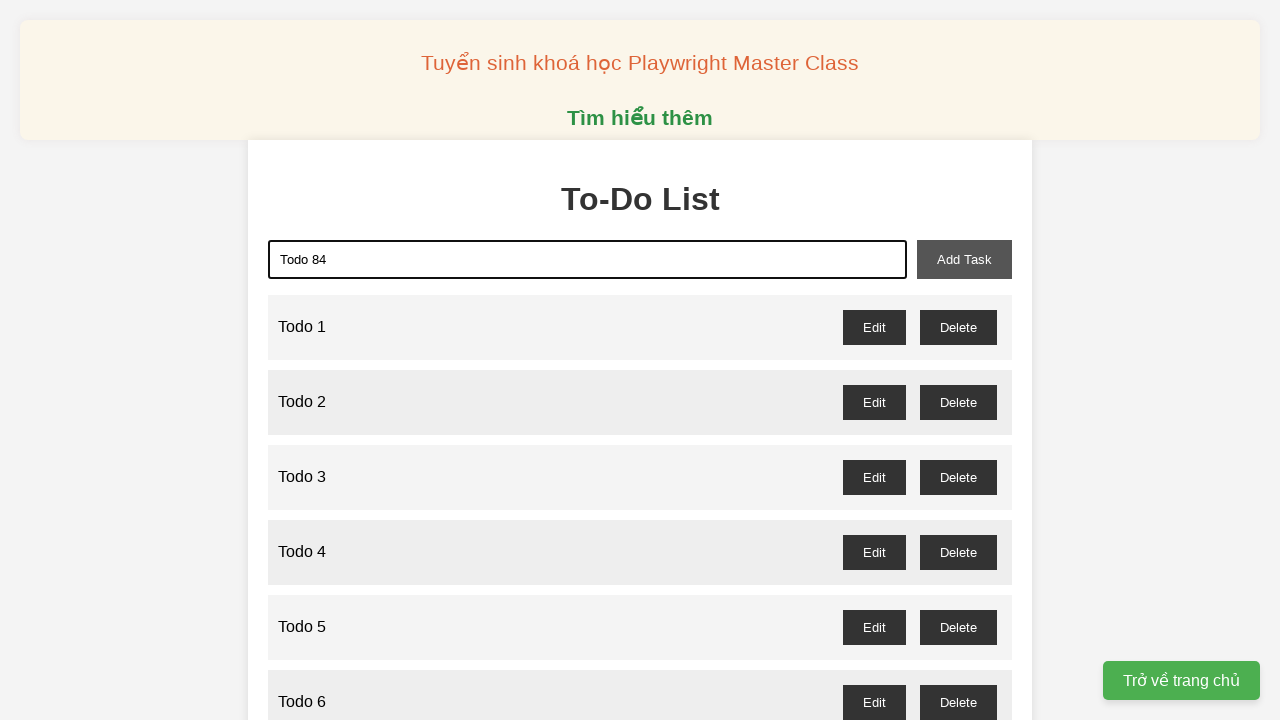

Clicked add task button to create 'Todo 84' at (964, 259) on xpath=//button[@id="add-task"]
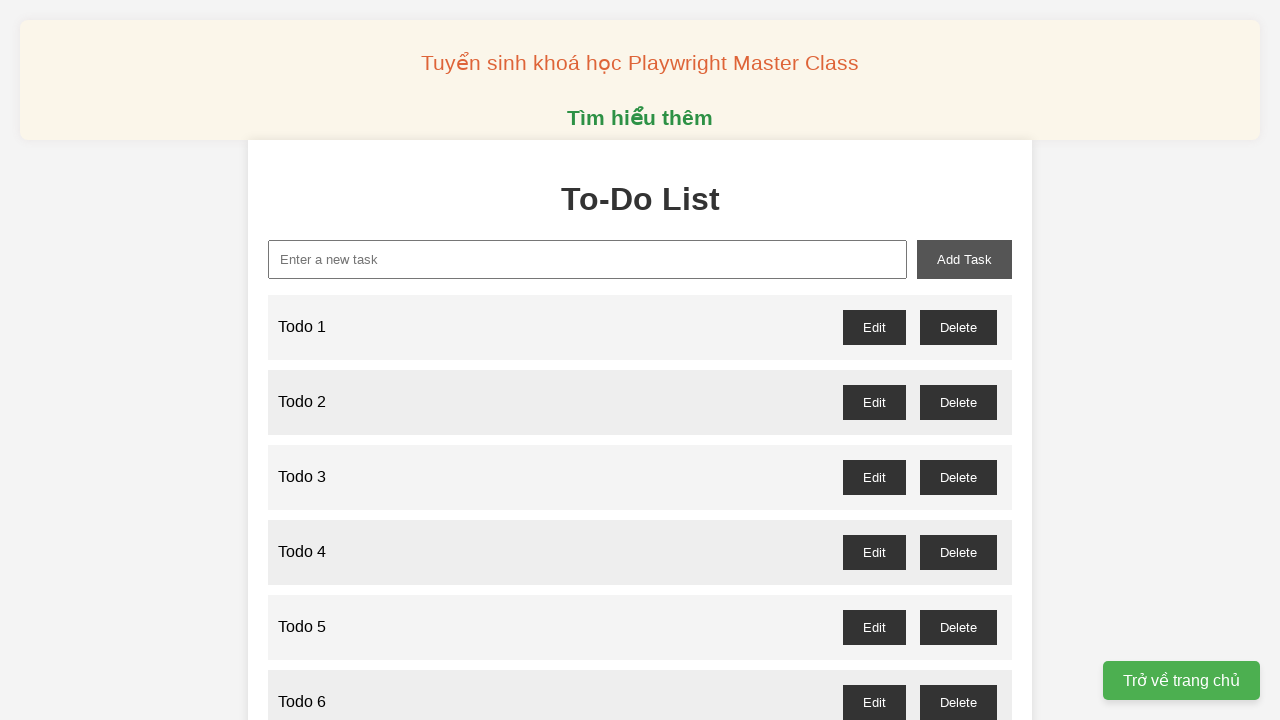

Filled new task input with 'Todo 85' on xpath=//input[@id="new-task"]
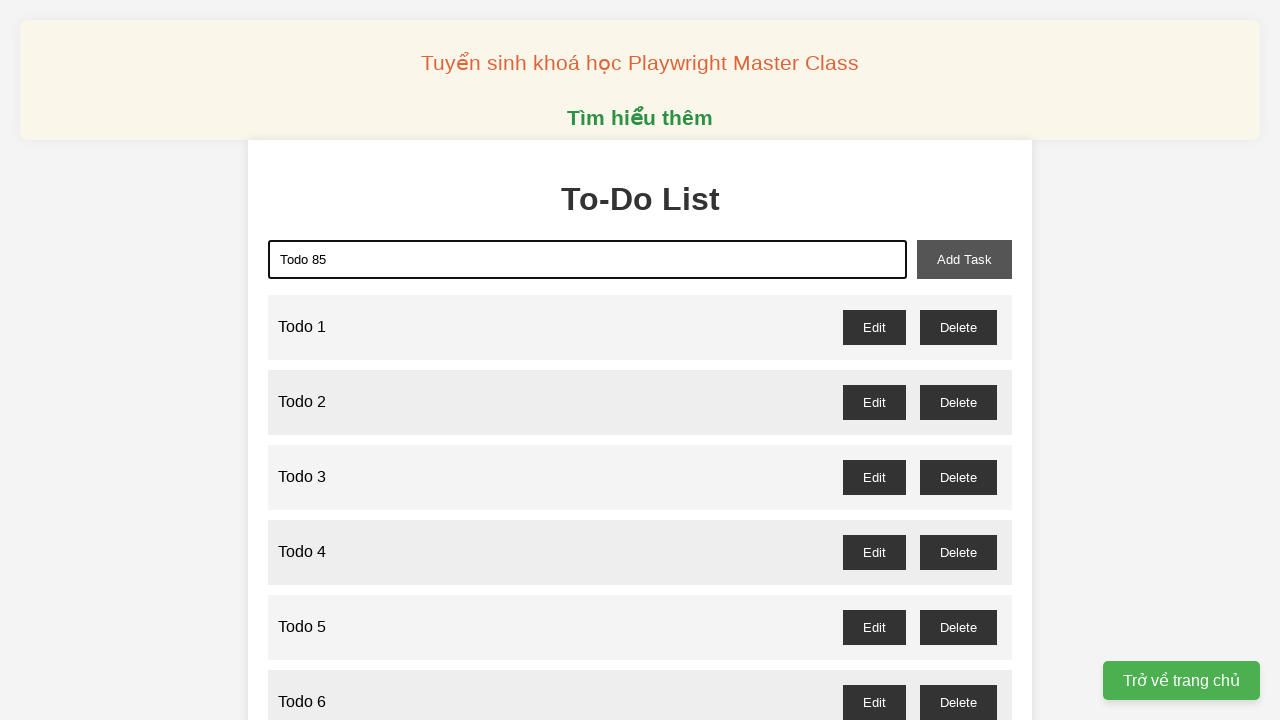

Clicked add task button to create 'Todo 85' at (964, 259) on xpath=//button[@id="add-task"]
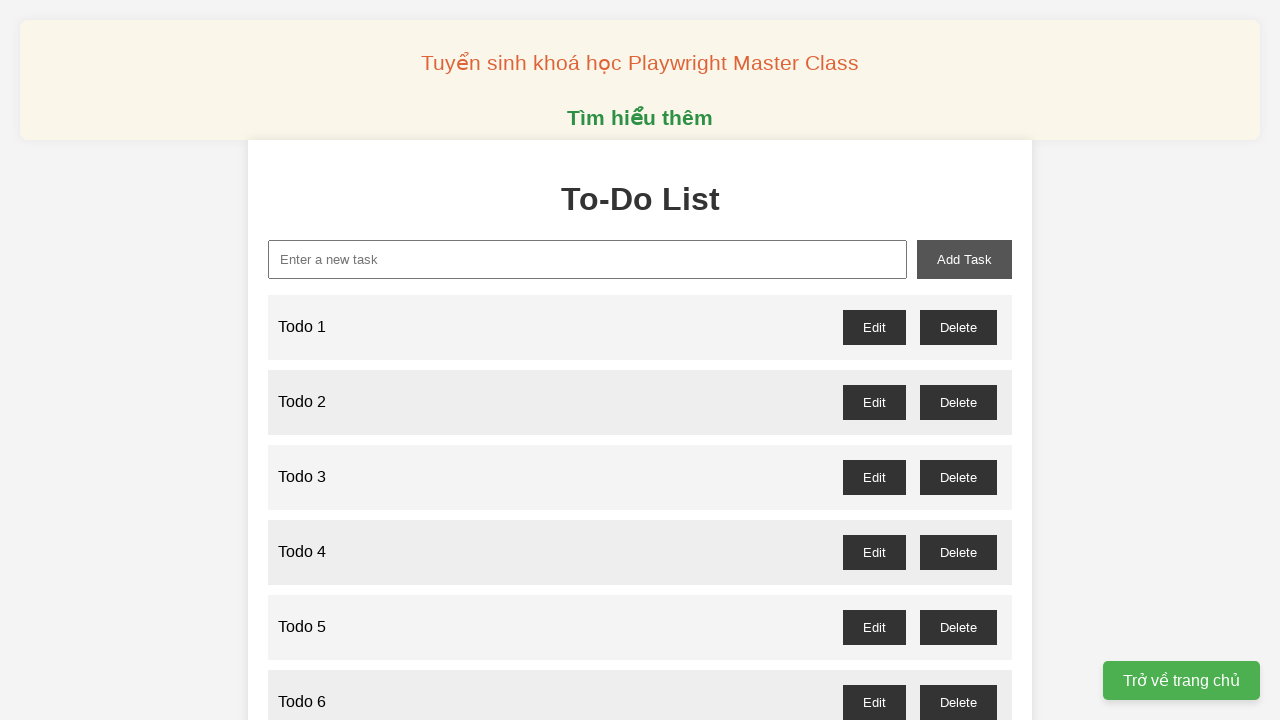

Filled new task input with 'Todo 86' on xpath=//input[@id="new-task"]
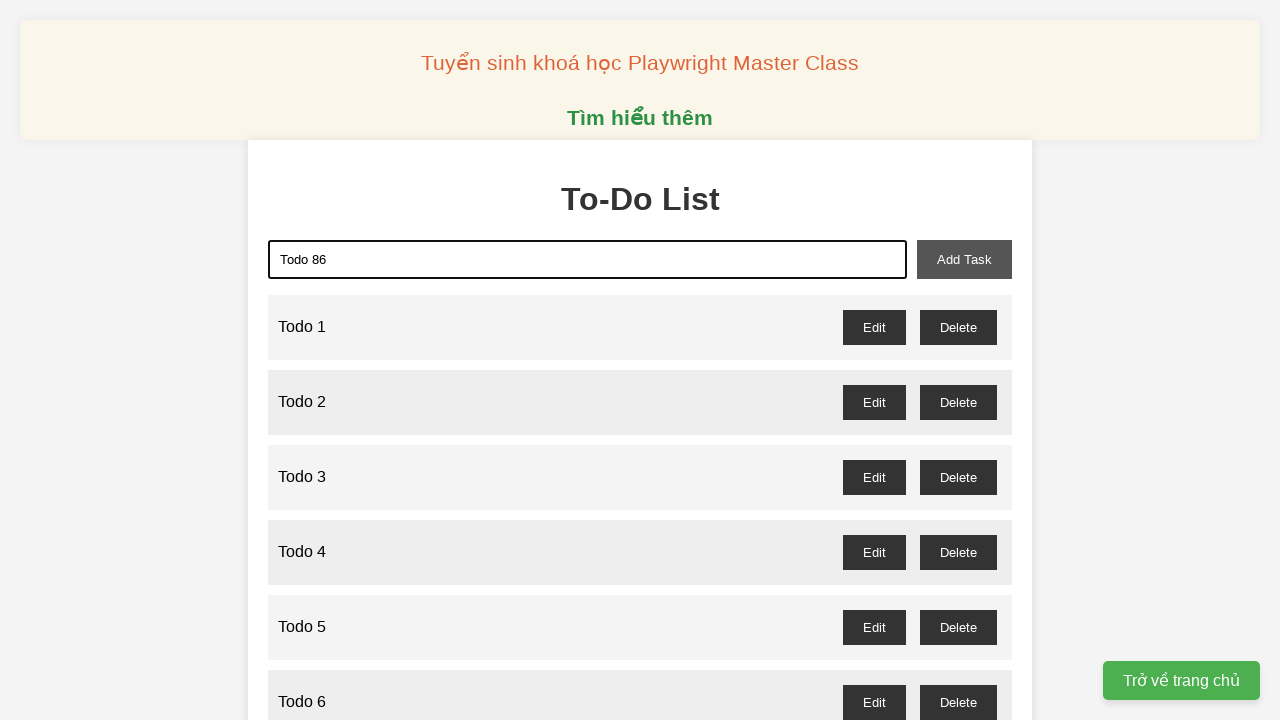

Clicked add task button to create 'Todo 86' at (964, 259) on xpath=//button[@id="add-task"]
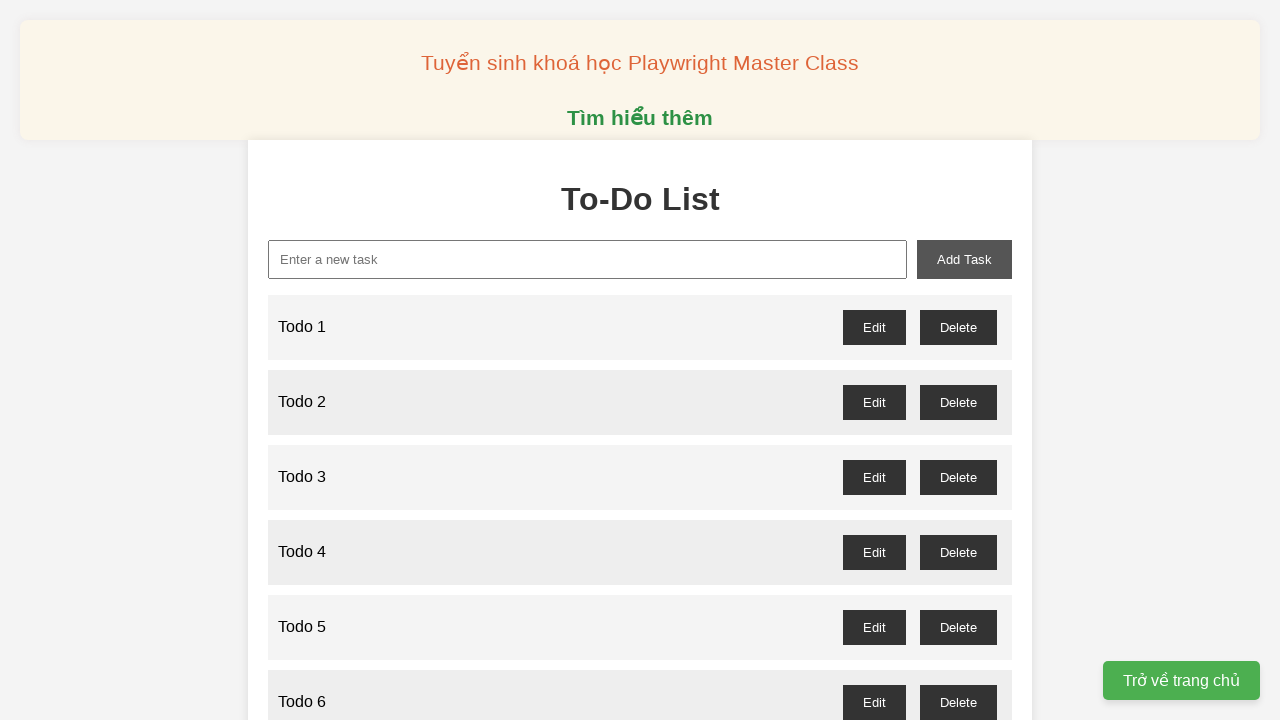

Filled new task input with 'Todo 87' on xpath=//input[@id="new-task"]
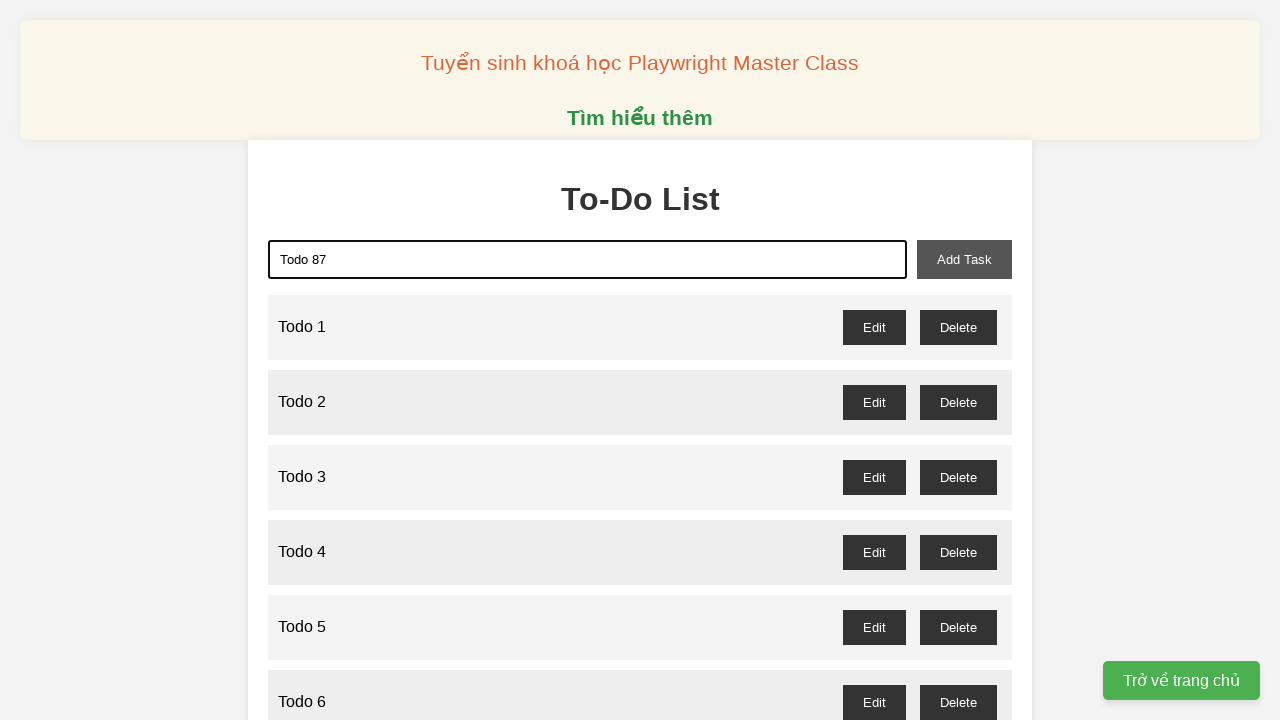

Clicked add task button to create 'Todo 87' at (964, 259) on xpath=//button[@id="add-task"]
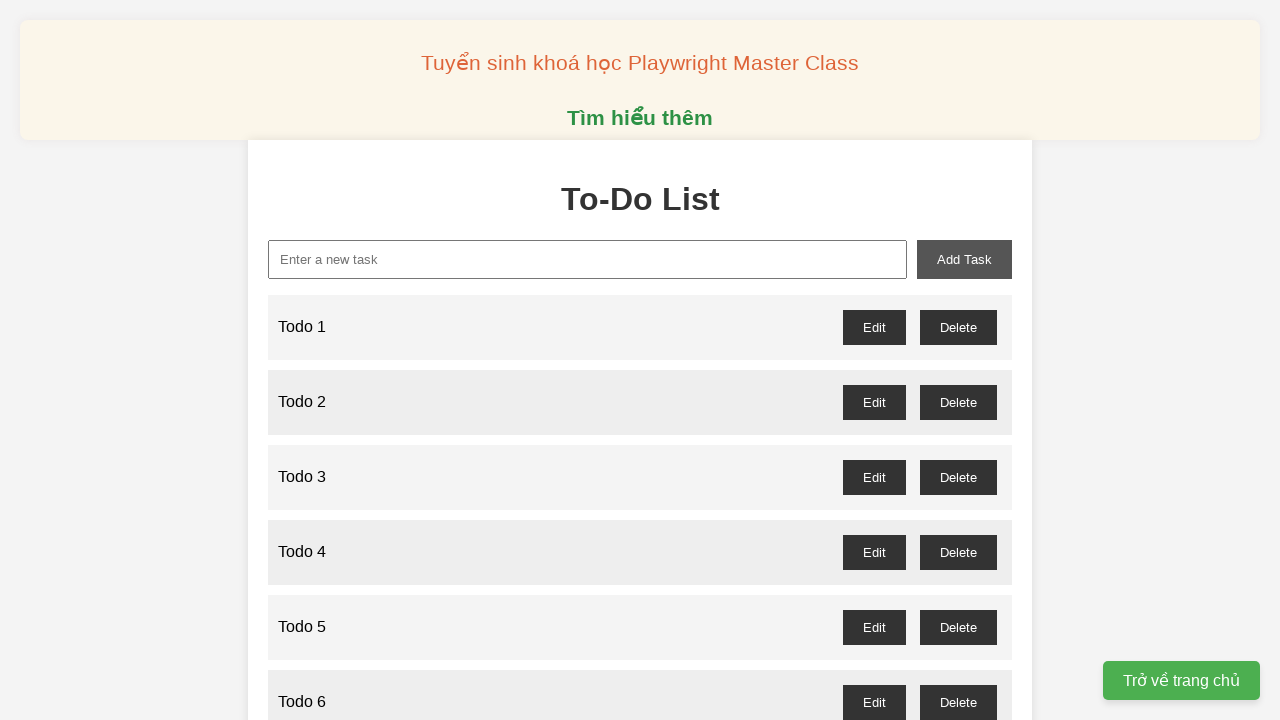

Filled new task input with 'Todo 88' on xpath=//input[@id="new-task"]
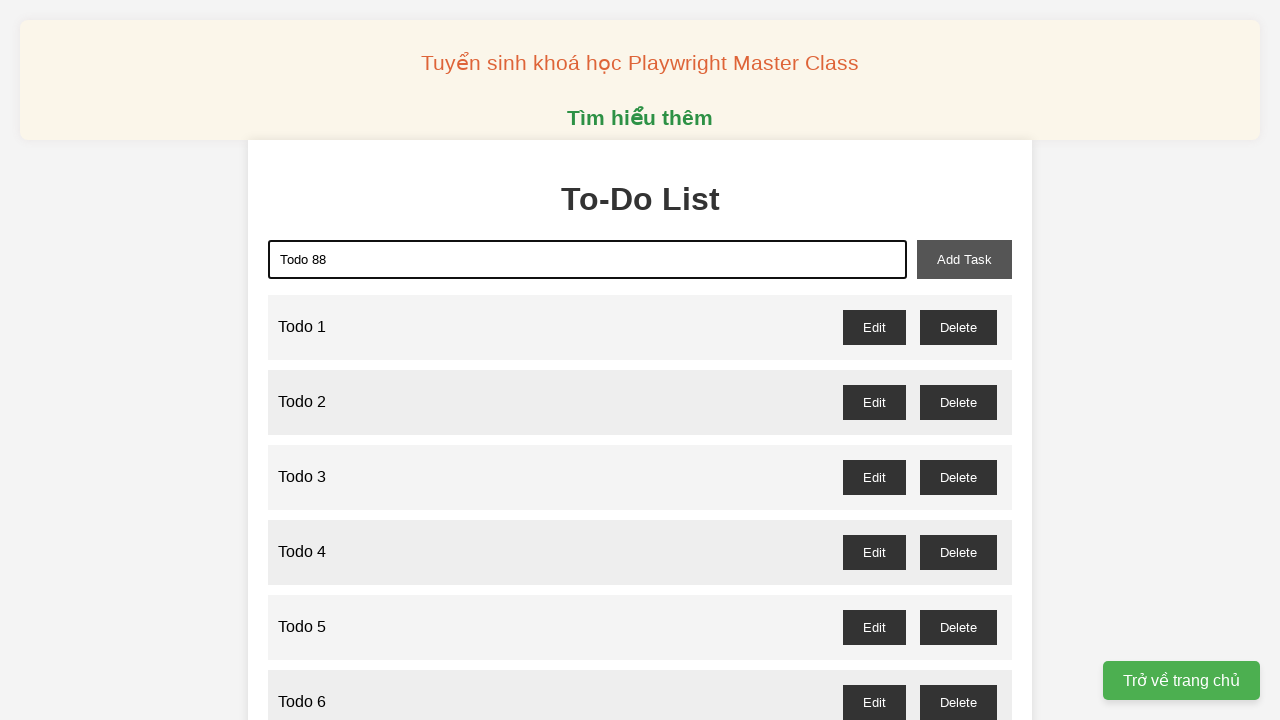

Clicked add task button to create 'Todo 88' at (964, 259) on xpath=//button[@id="add-task"]
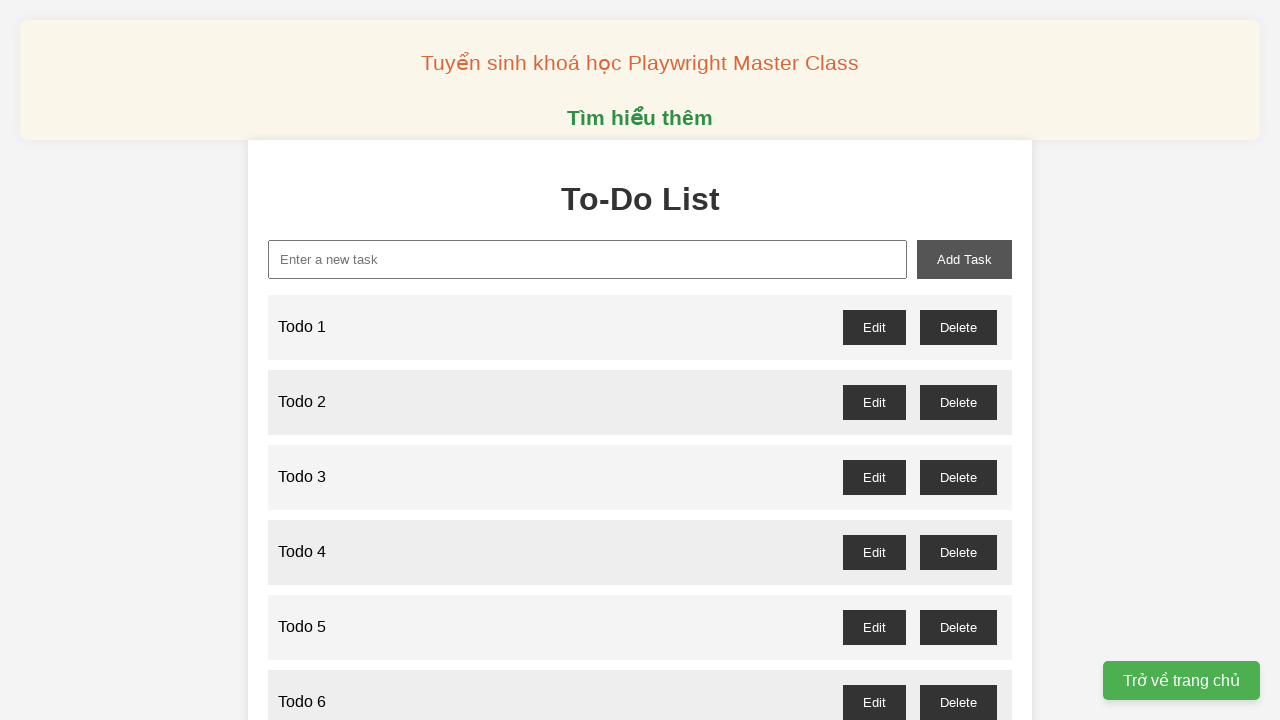

Filled new task input with 'Todo 89' on xpath=//input[@id="new-task"]
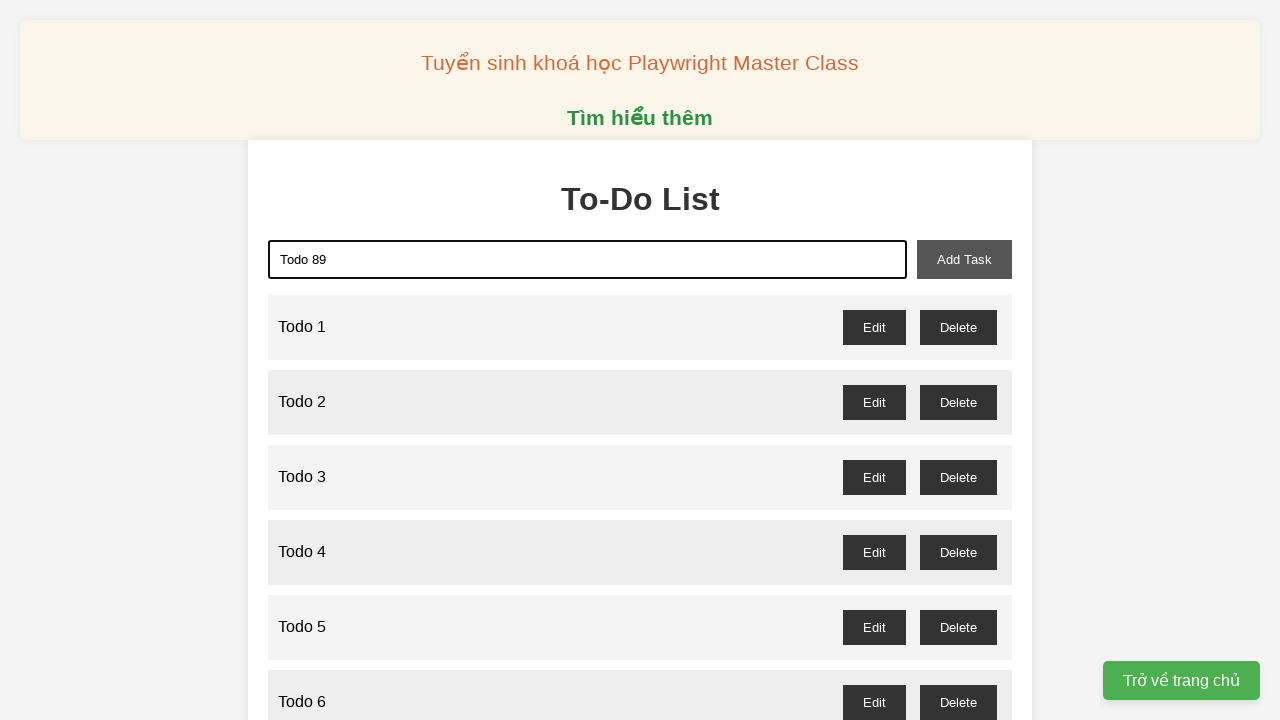

Clicked add task button to create 'Todo 89' at (964, 259) on xpath=//button[@id="add-task"]
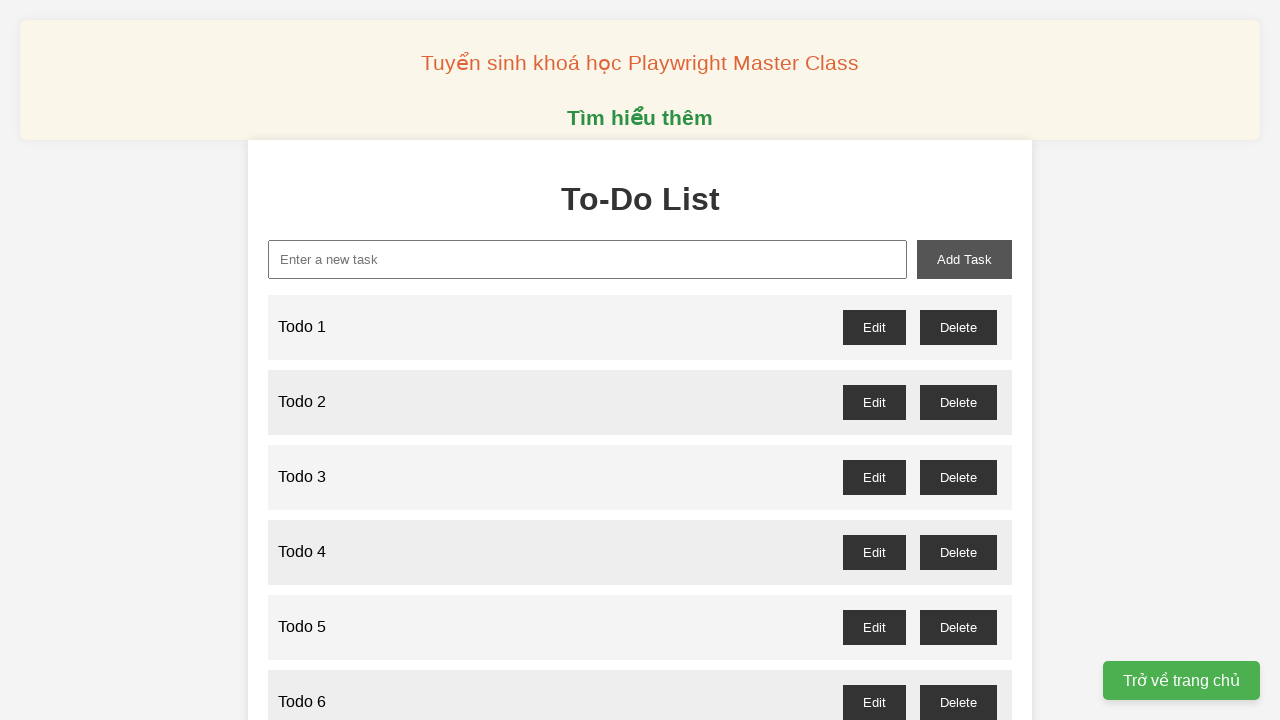

Filled new task input with 'Todo 90' on xpath=//input[@id="new-task"]
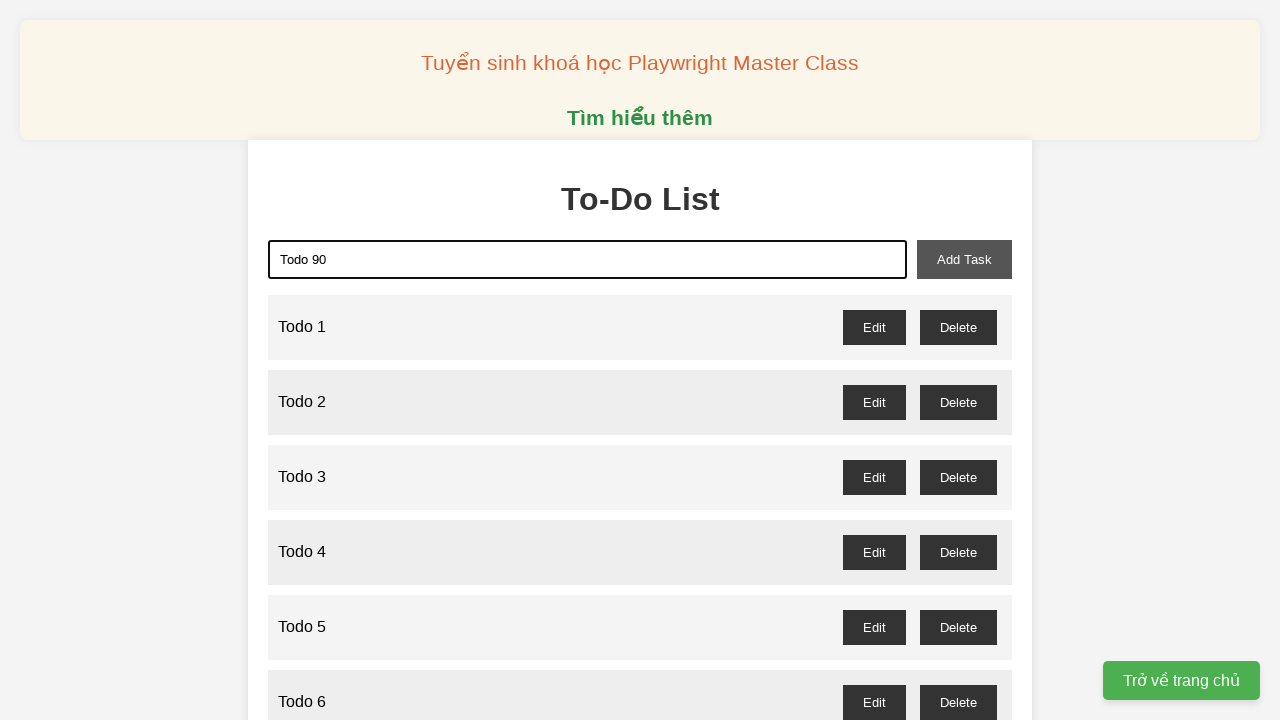

Clicked add task button to create 'Todo 90' at (964, 259) on xpath=//button[@id="add-task"]
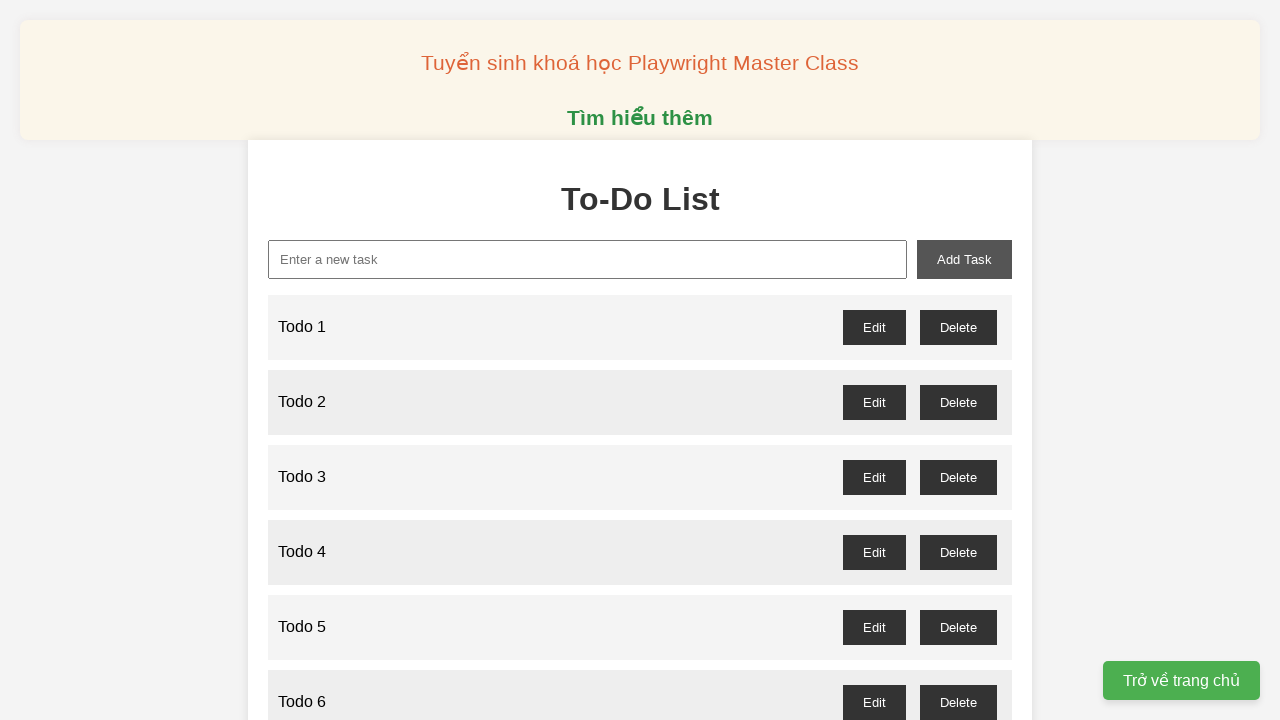

Filled new task input with 'Todo 91' on xpath=//input[@id="new-task"]
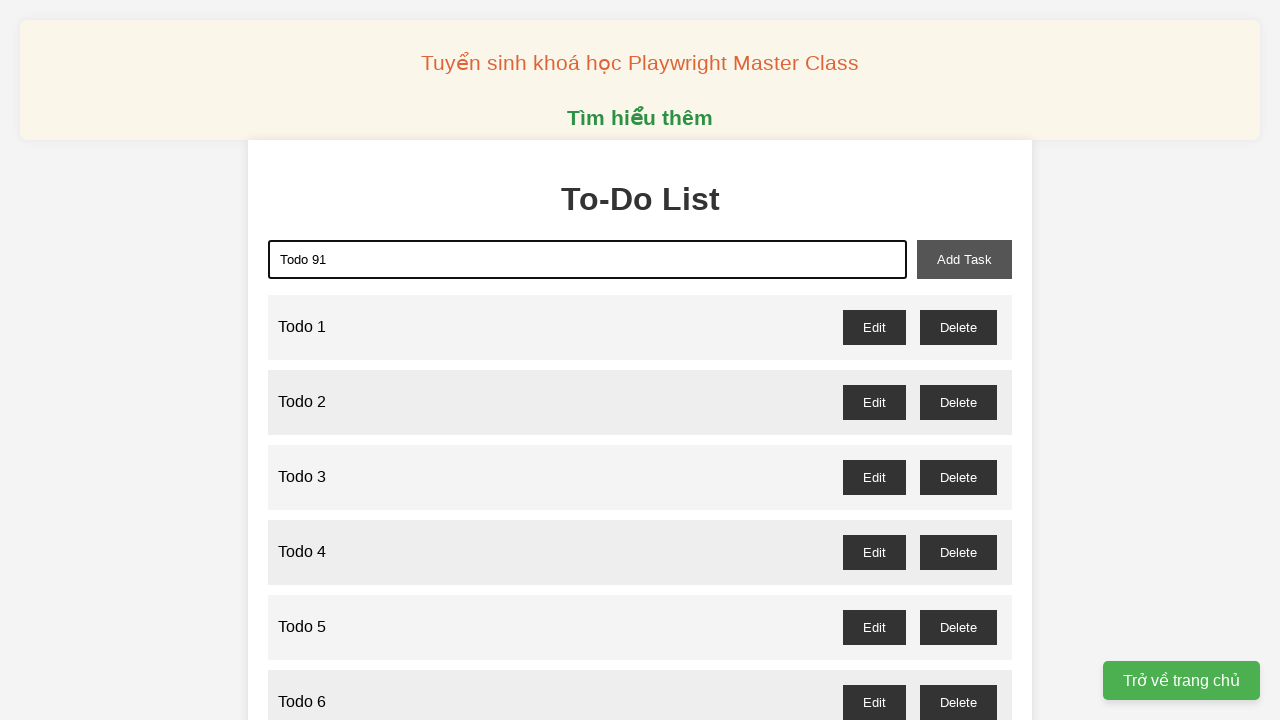

Clicked add task button to create 'Todo 91' at (964, 259) on xpath=//button[@id="add-task"]
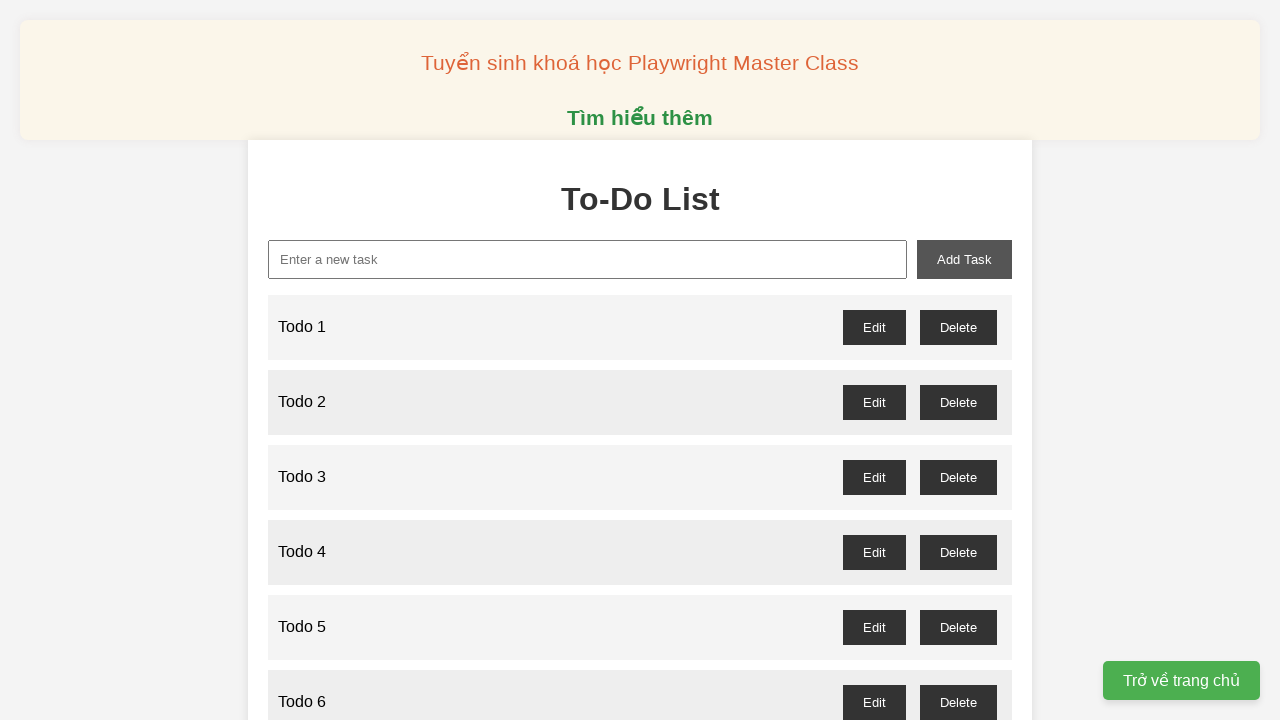

Filled new task input with 'Todo 92' on xpath=//input[@id="new-task"]
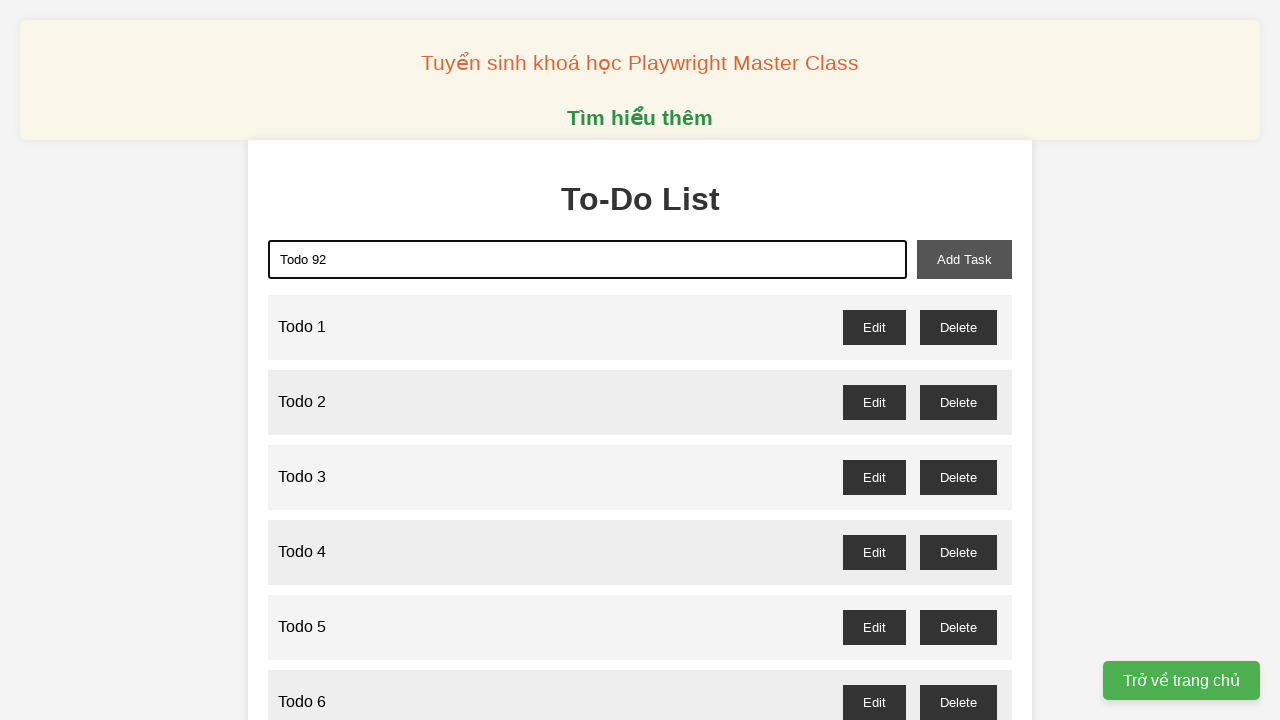

Clicked add task button to create 'Todo 92' at (964, 259) on xpath=//button[@id="add-task"]
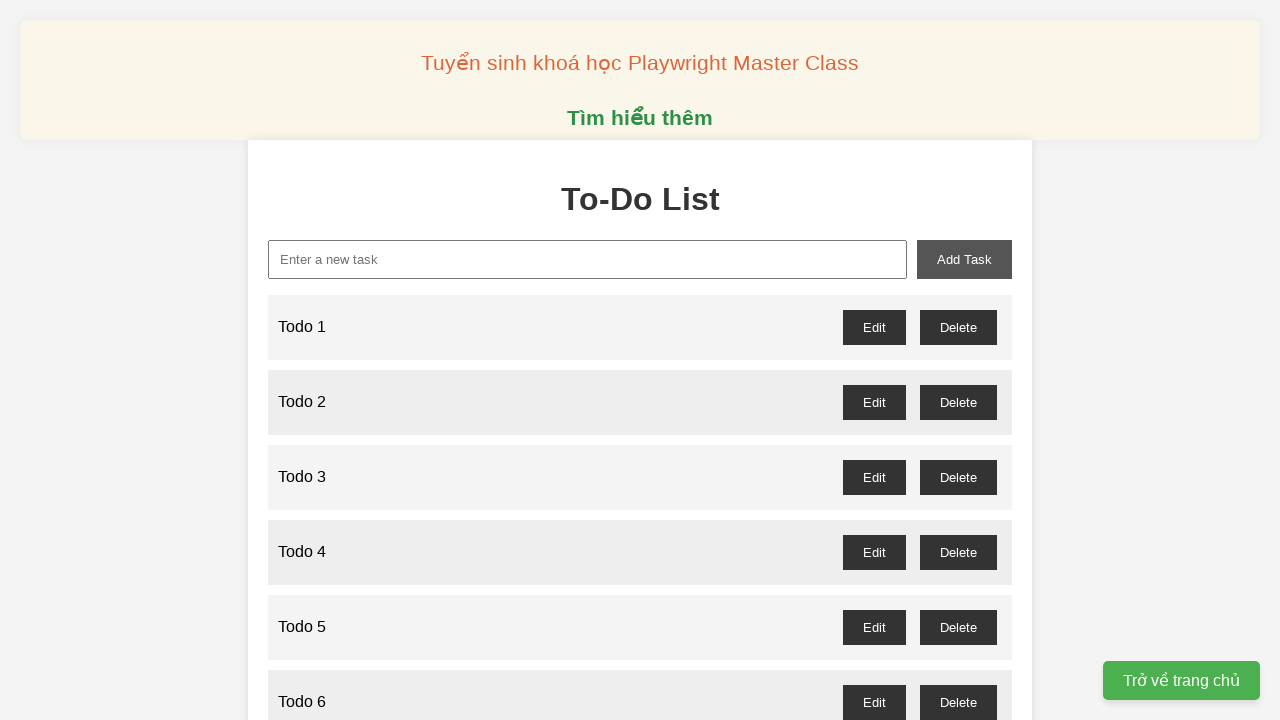

Filled new task input with 'Todo 93' on xpath=//input[@id="new-task"]
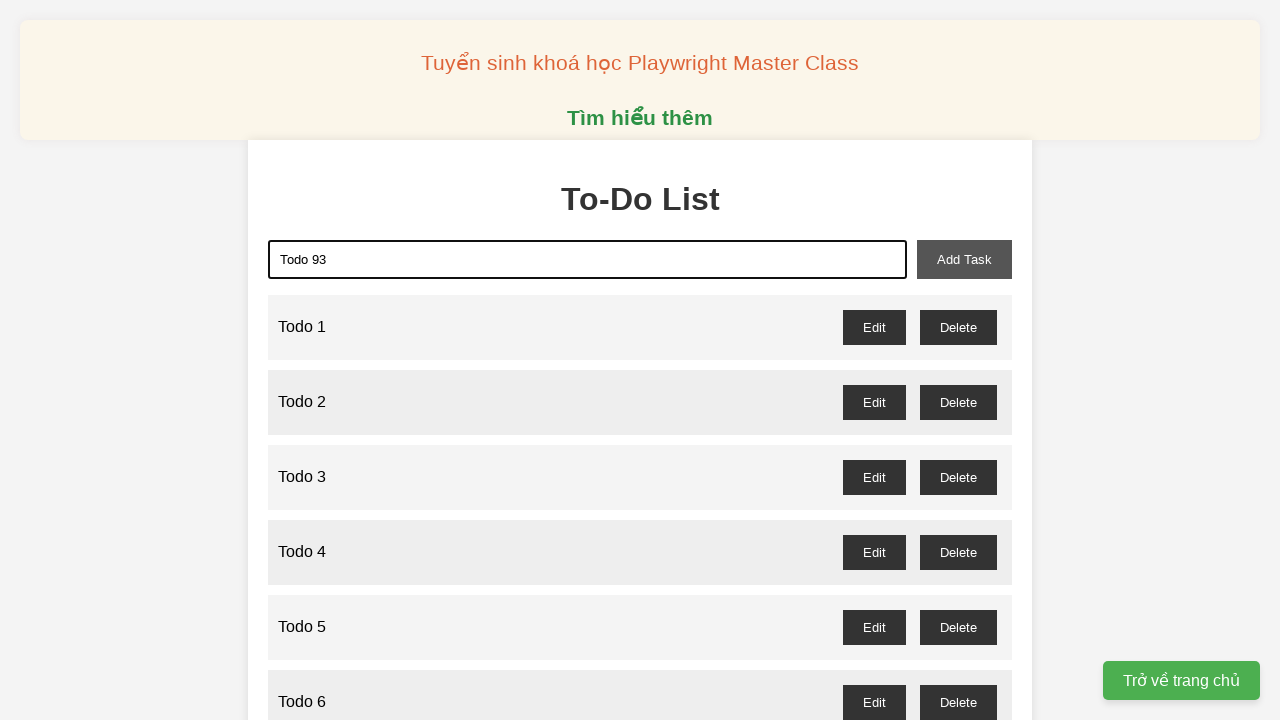

Clicked add task button to create 'Todo 93' at (964, 259) on xpath=//button[@id="add-task"]
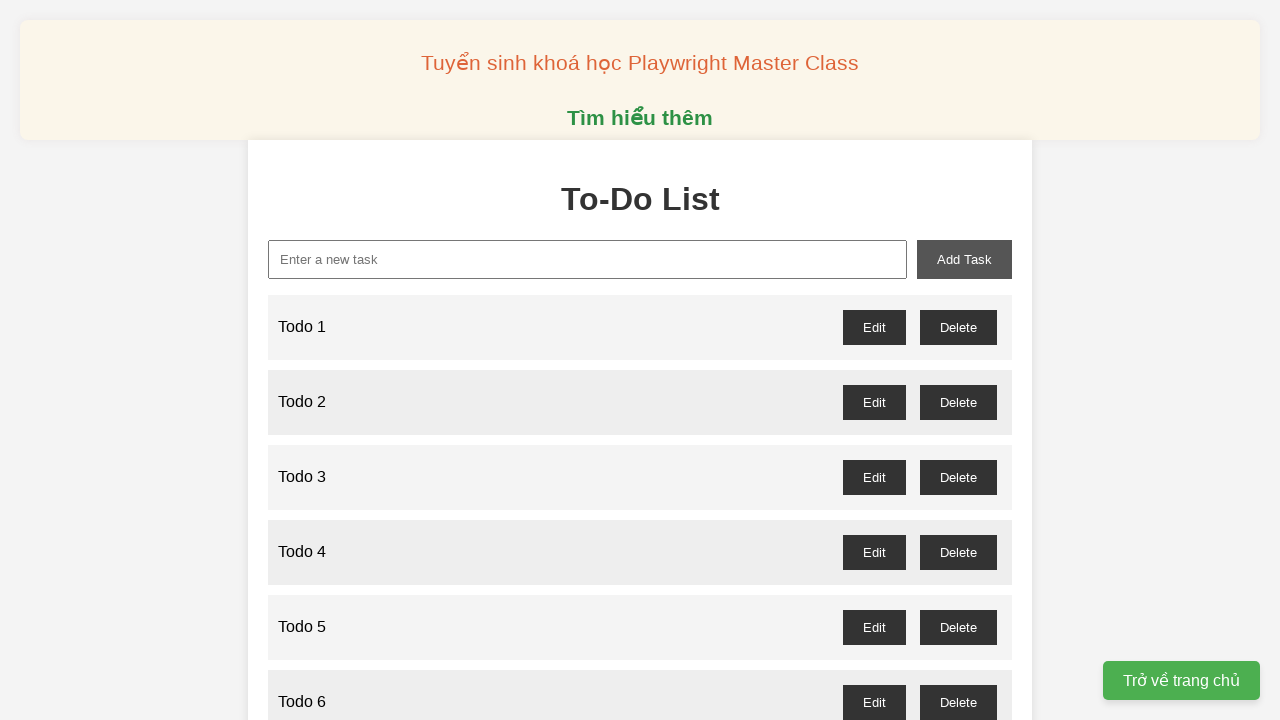

Filled new task input with 'Todo 94' on xpath=//input[@id="new-task"]
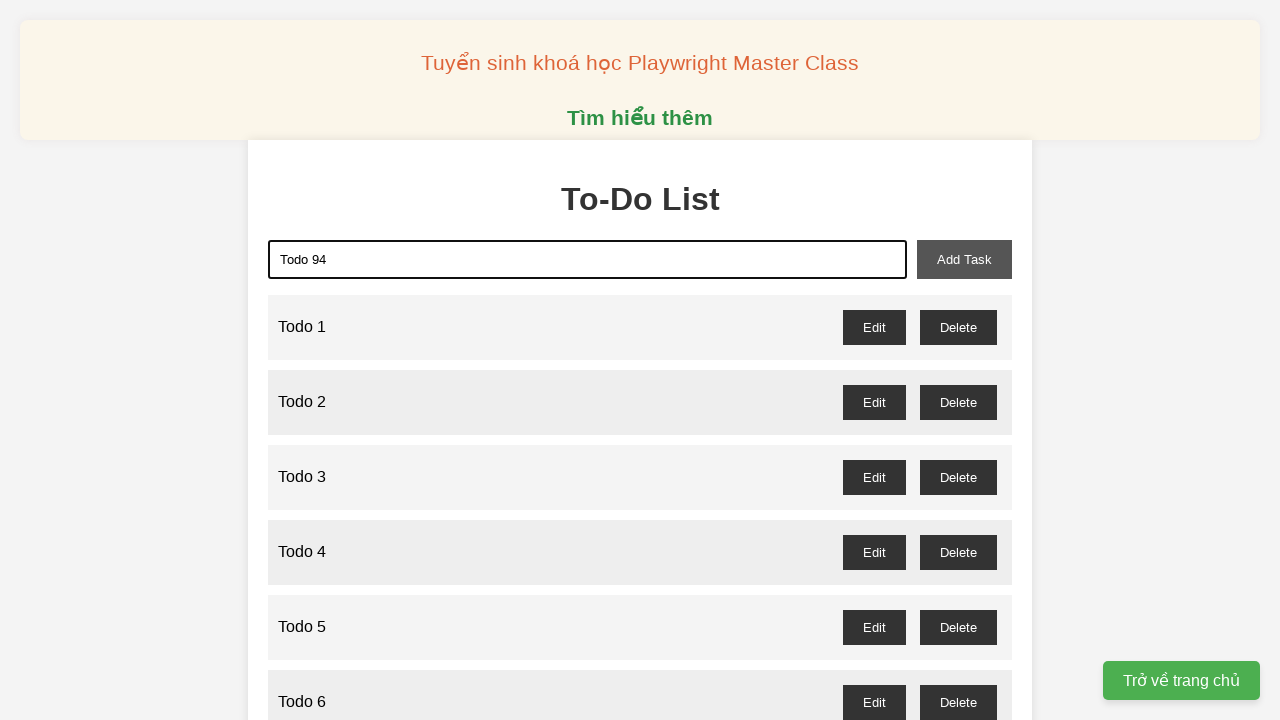

Clicked add task button to create 'Todo 94' at (964, 259) on xpath=//button[@id="add-task"]
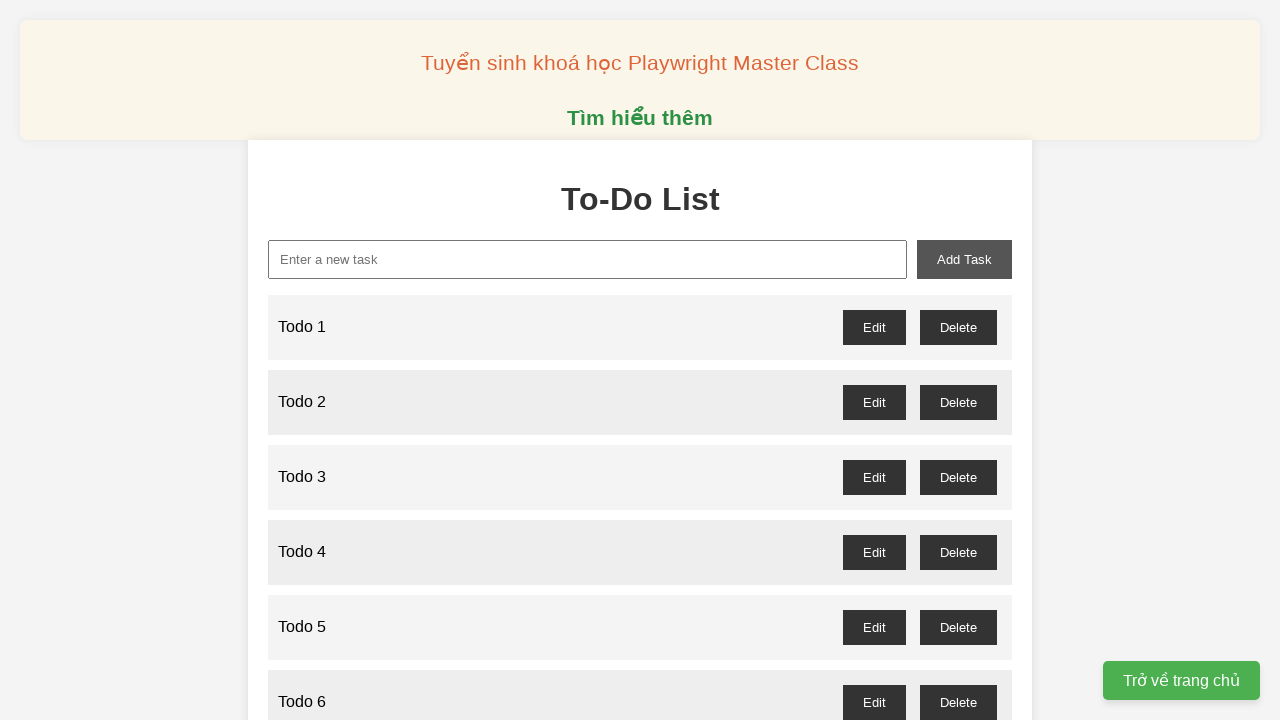

Filled new task input with 'Todo 95' on xpath=//input[@id="new-task"]
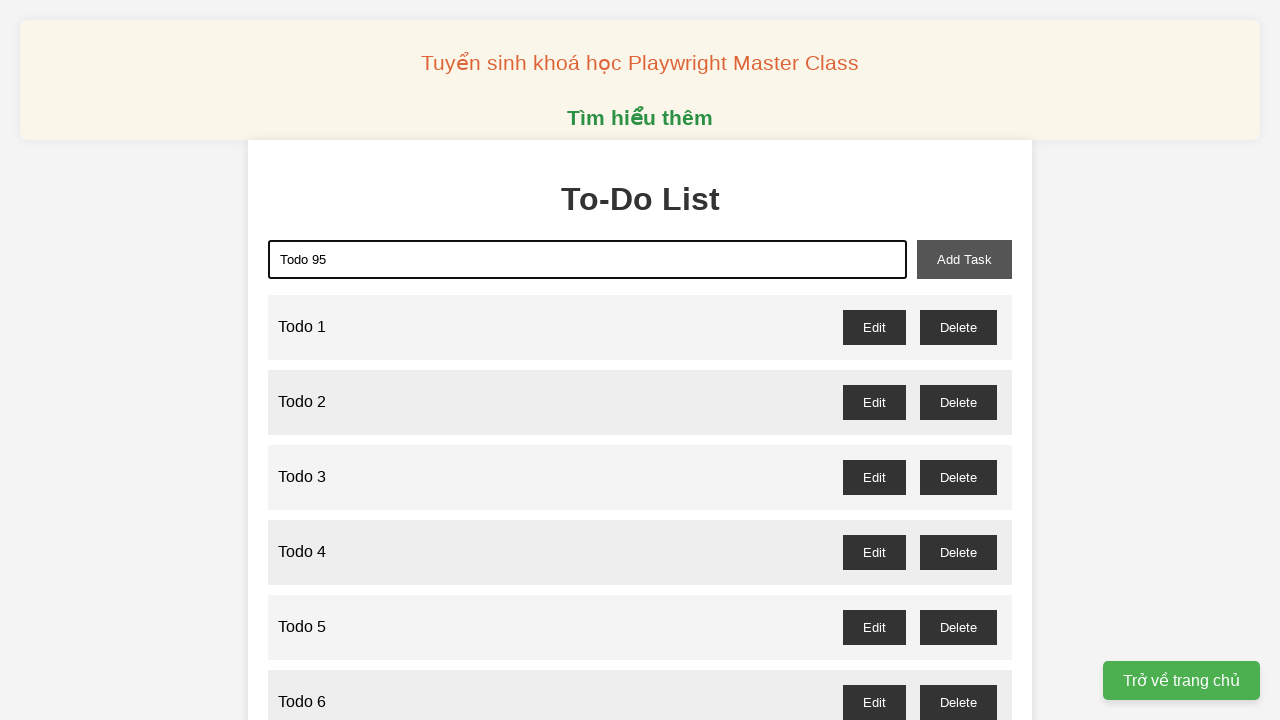

Clicked add task button to create 'Todo 95' at (964, 259) on xpath=//button[@id="add-task"]
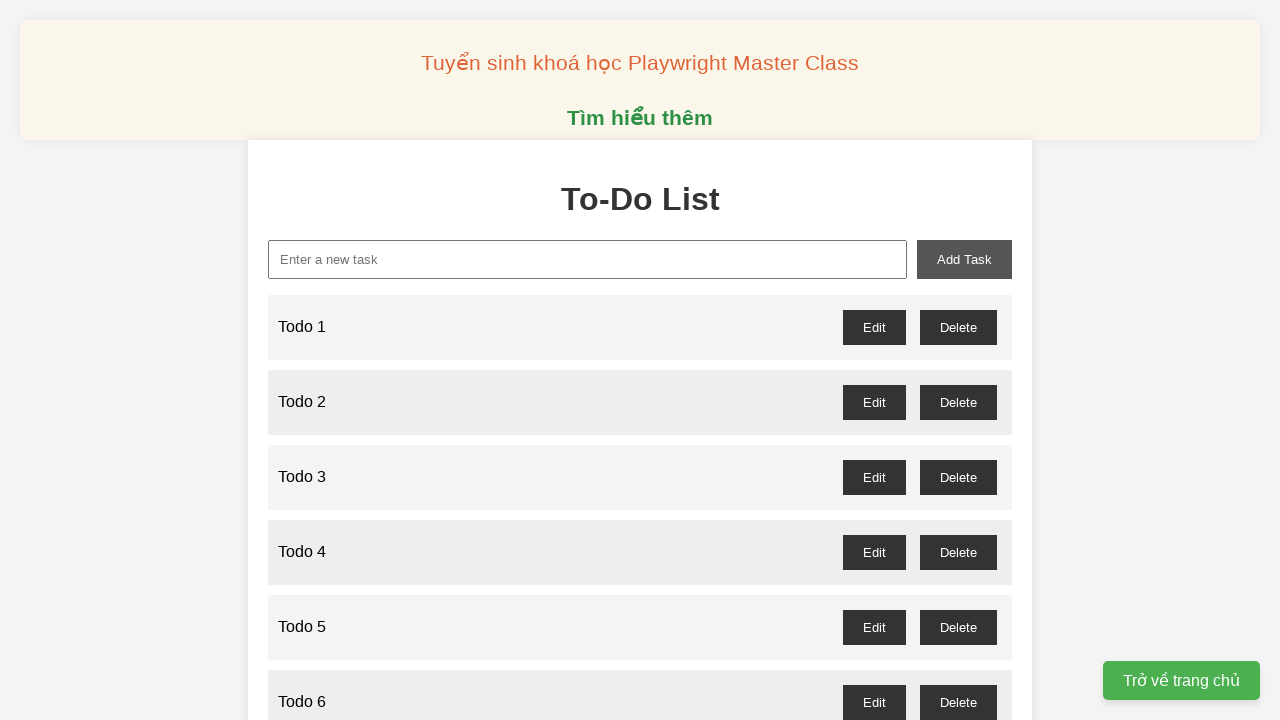

Filled new task input with 'Todo 96' on xpath=//input[@id="new-task"]
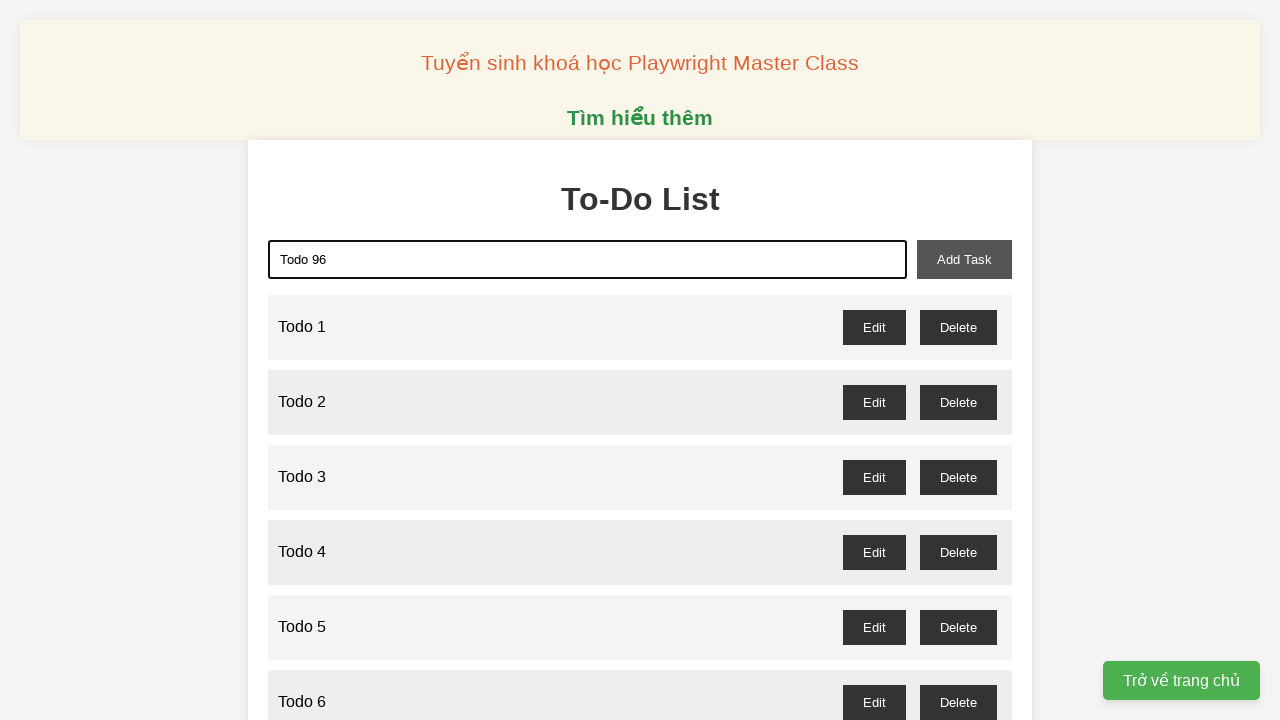

Clicked add task button to create 'Todo 96' at (964, 259) on xpath=//button[@id="add-task"]
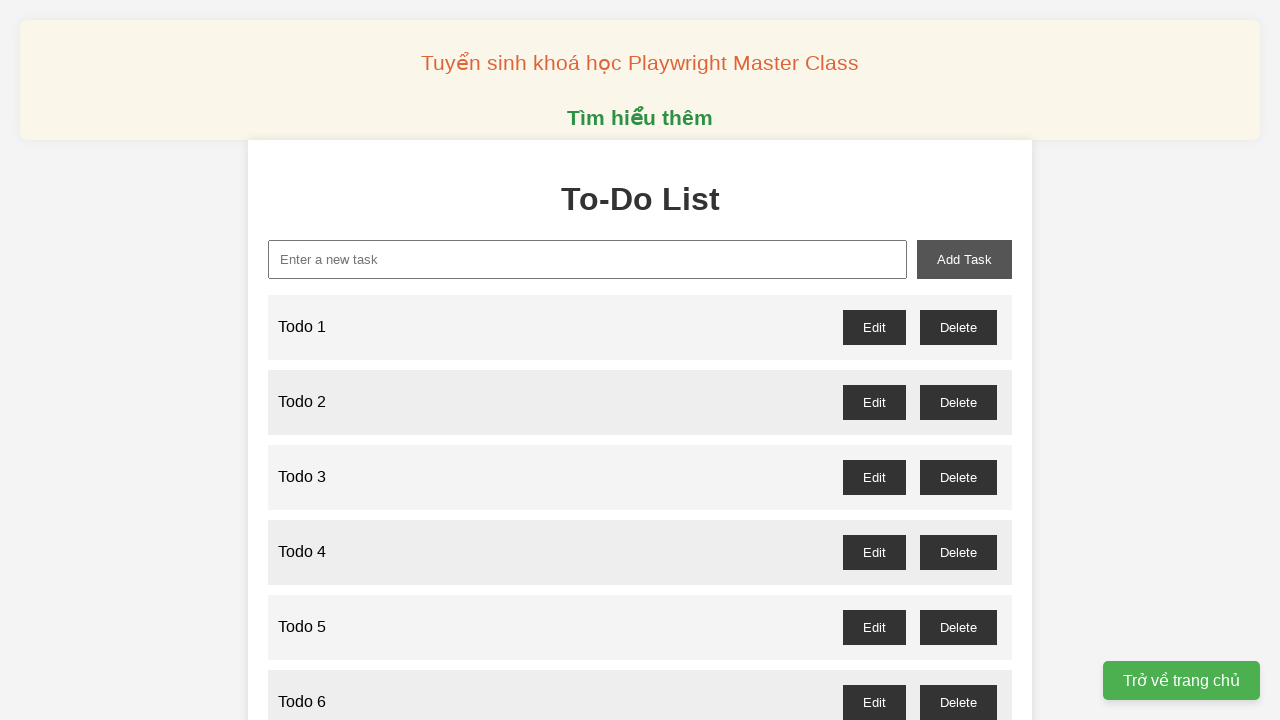

Filled new task input with 'Todo 97' on xpath=//input[@id="new-task"]
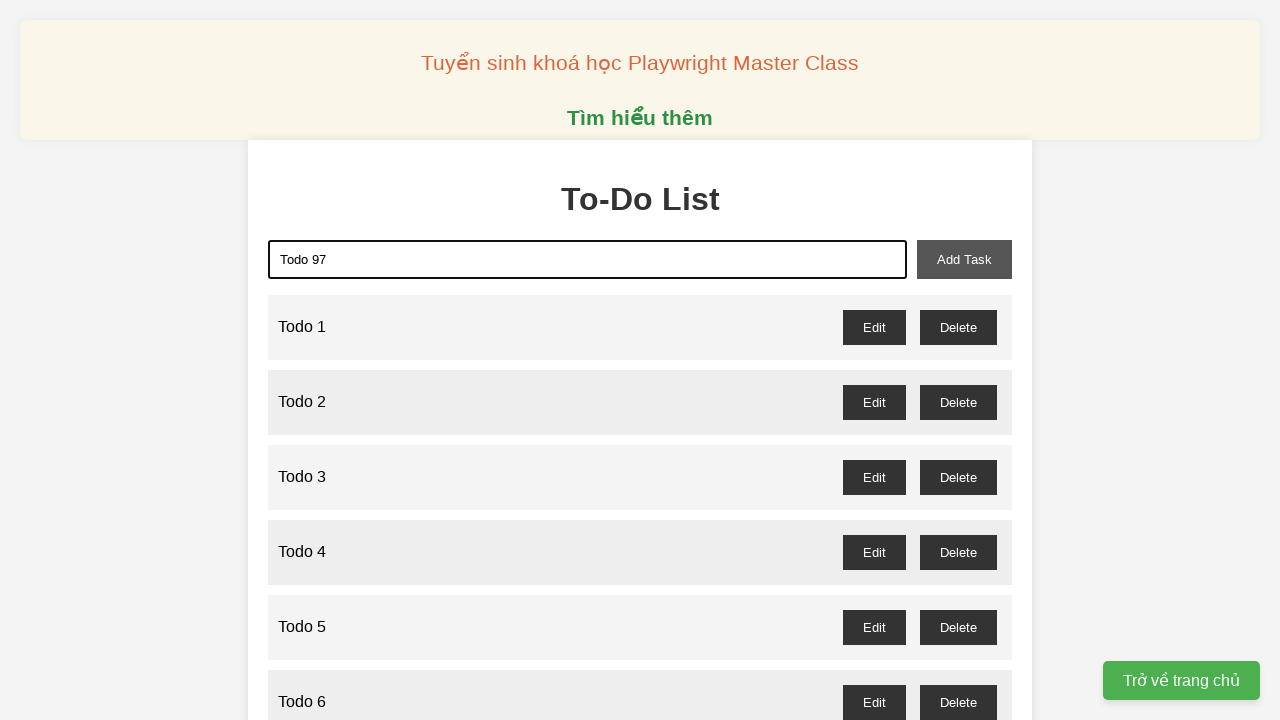

Clicked add task button to create 'Todo 97' at (964, 259) on xpath=//button[@id="add-task"]
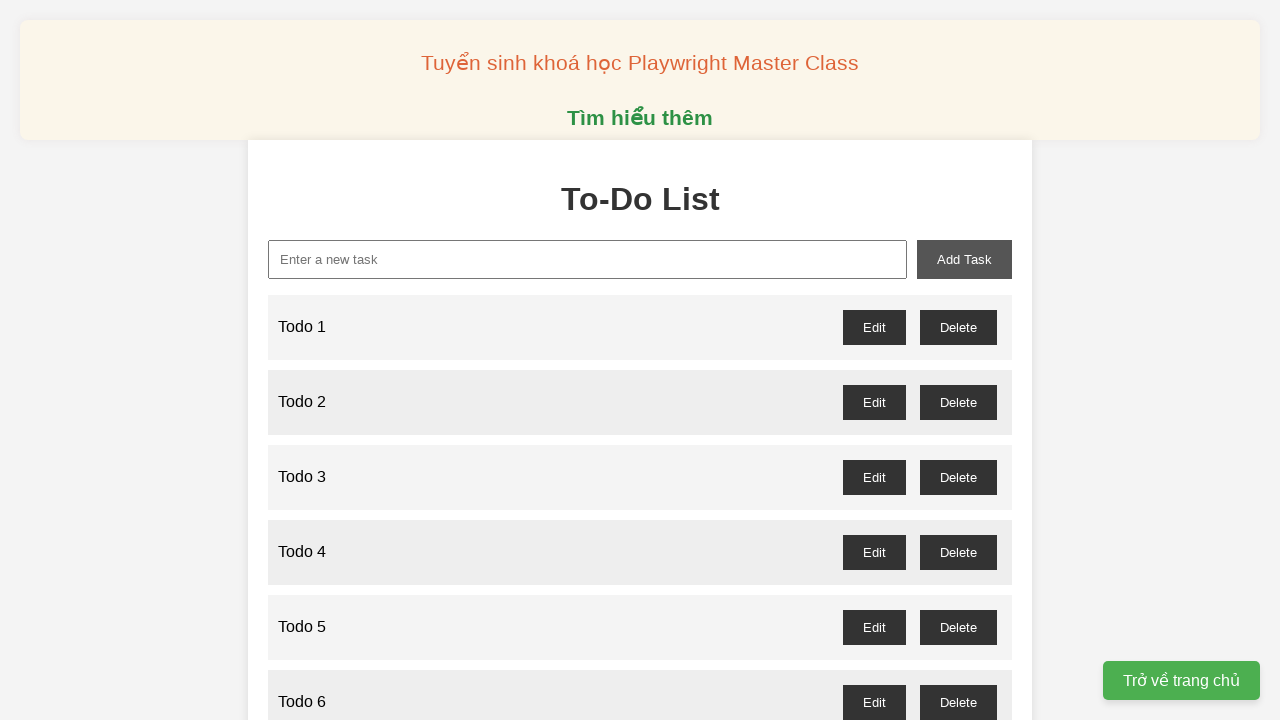

Filled new task input with 'Todo 98' on xpath=//input[@id="new-task"]
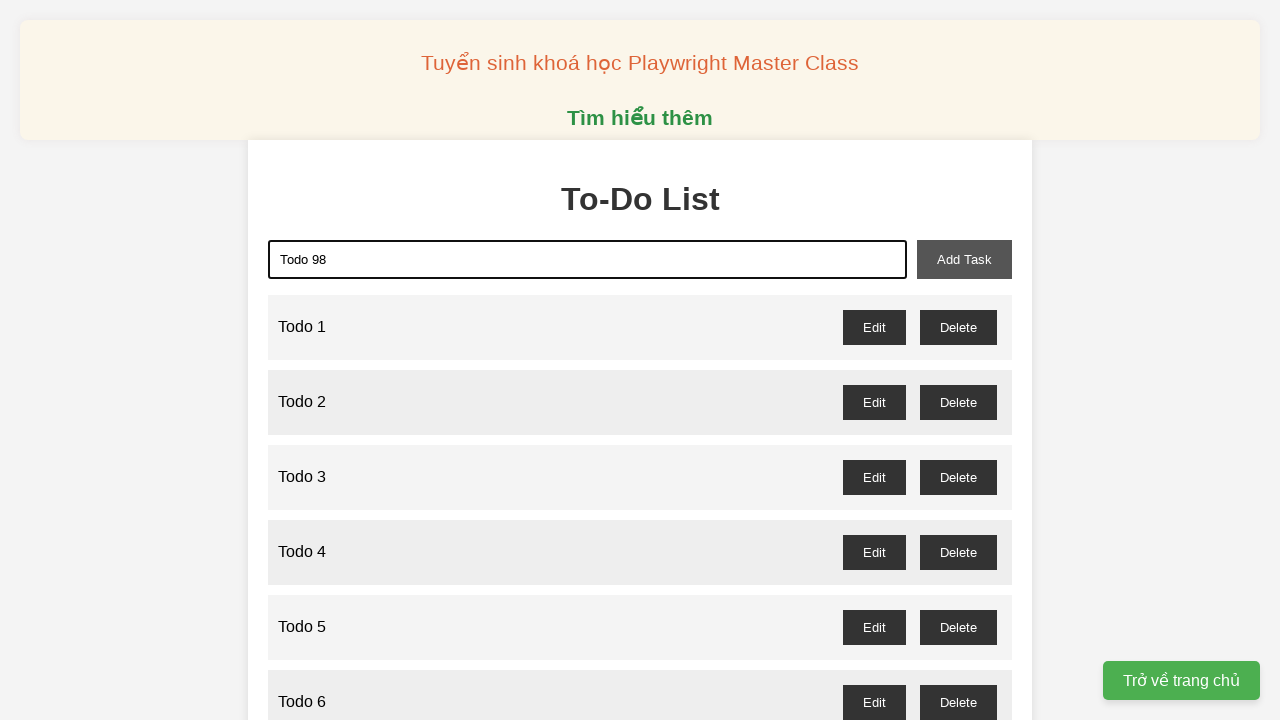

Clicked add task button to create 'Todo 98' at (964, 259) on xpath=//button[@id="add-task"]
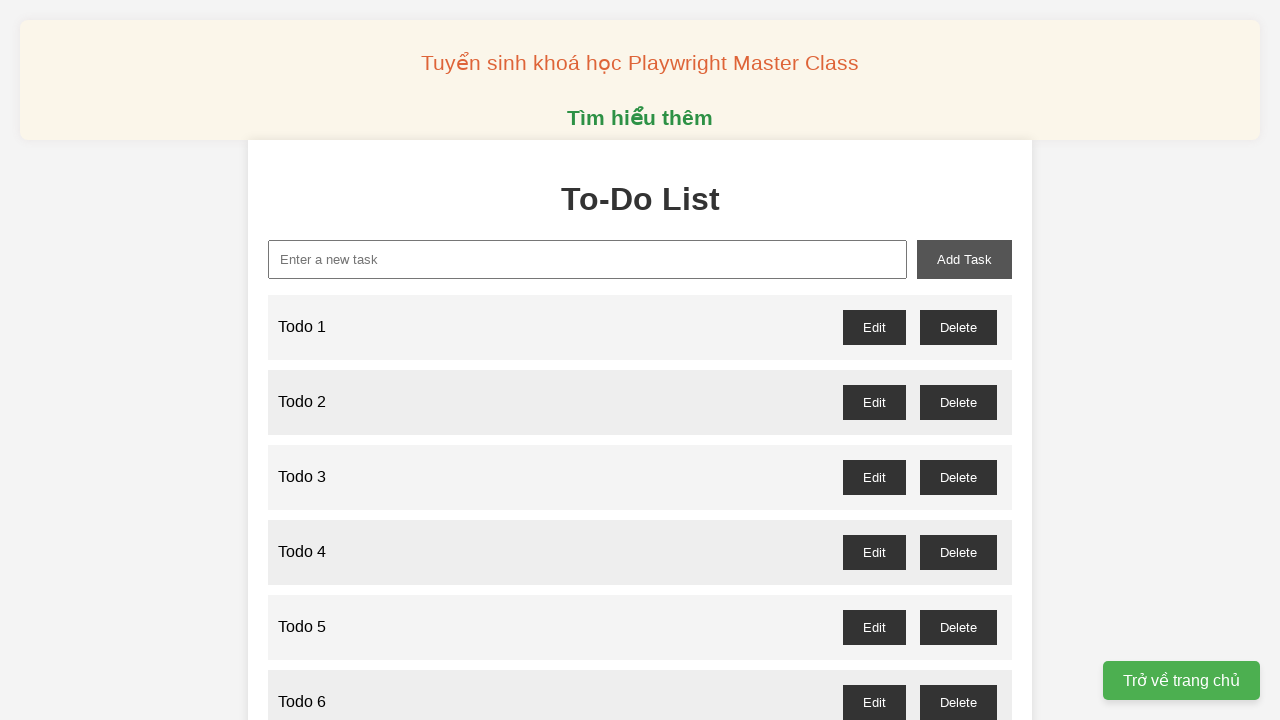

Filled new task input with 'Todo 99' on xpath=//input[@id="new-task"]
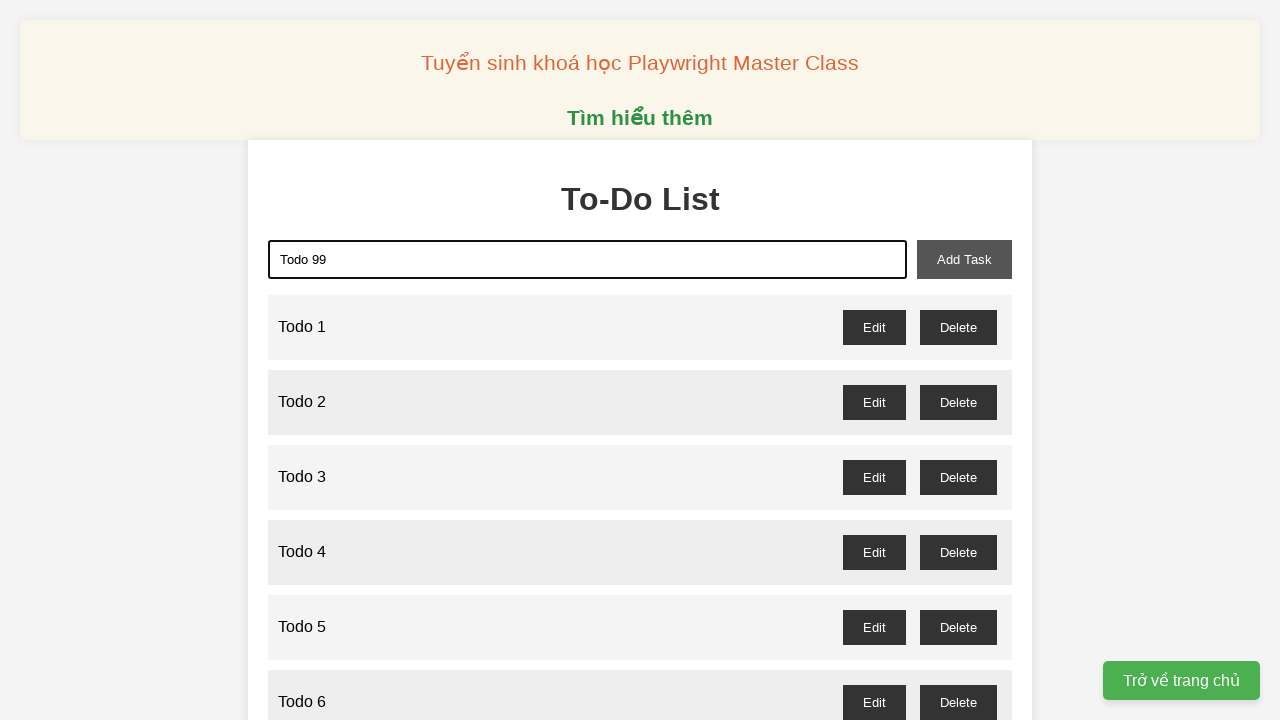

Clicked add task button to create 'Todo 99' at (964, 259) on xpath=//button[@id="add-task"]
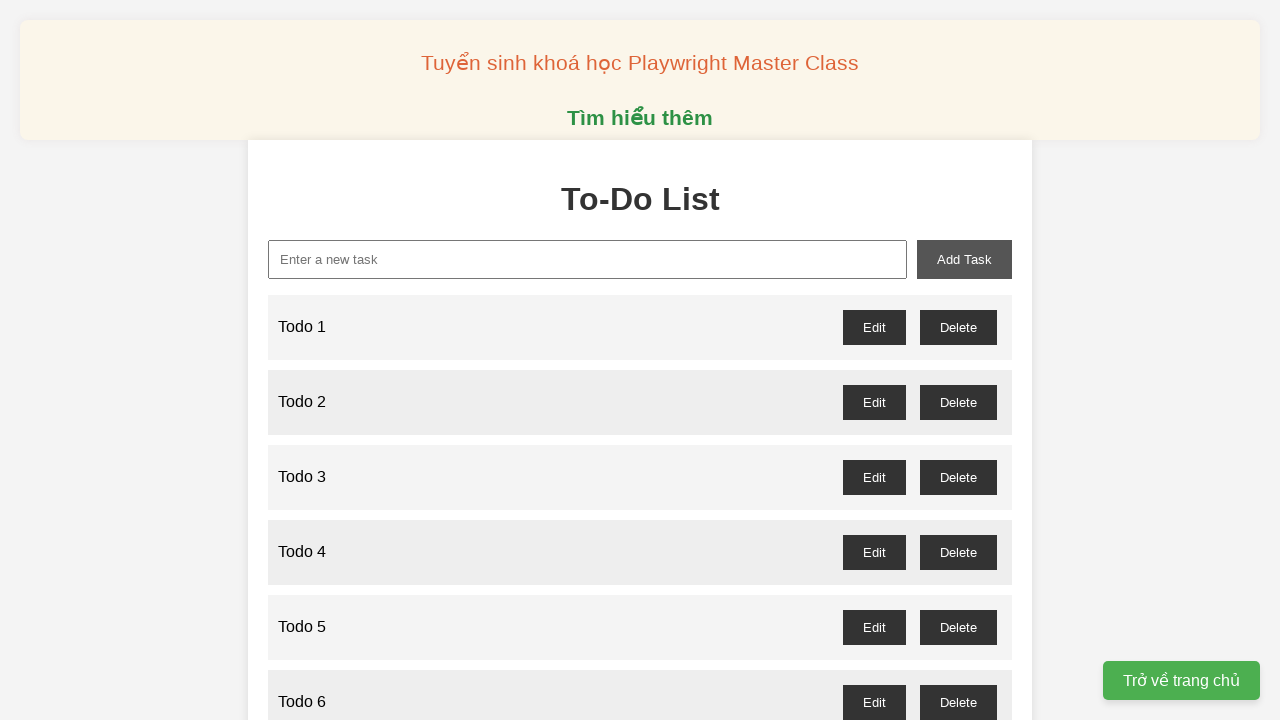

Filled new task input with 'Todo 100' on xpath=//input[@id="new-task"]
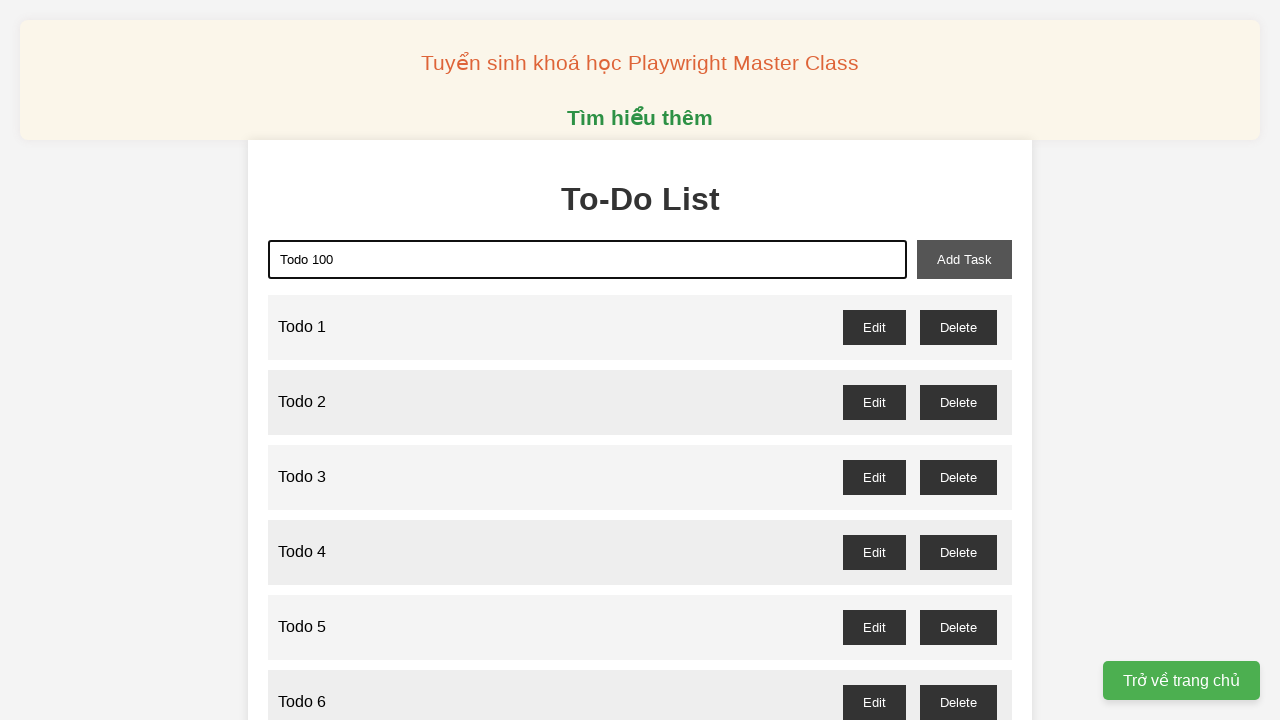

Clicked add task button to create 'Todo 100' at (964, 259) on xpath=//button[@id="add-task"]
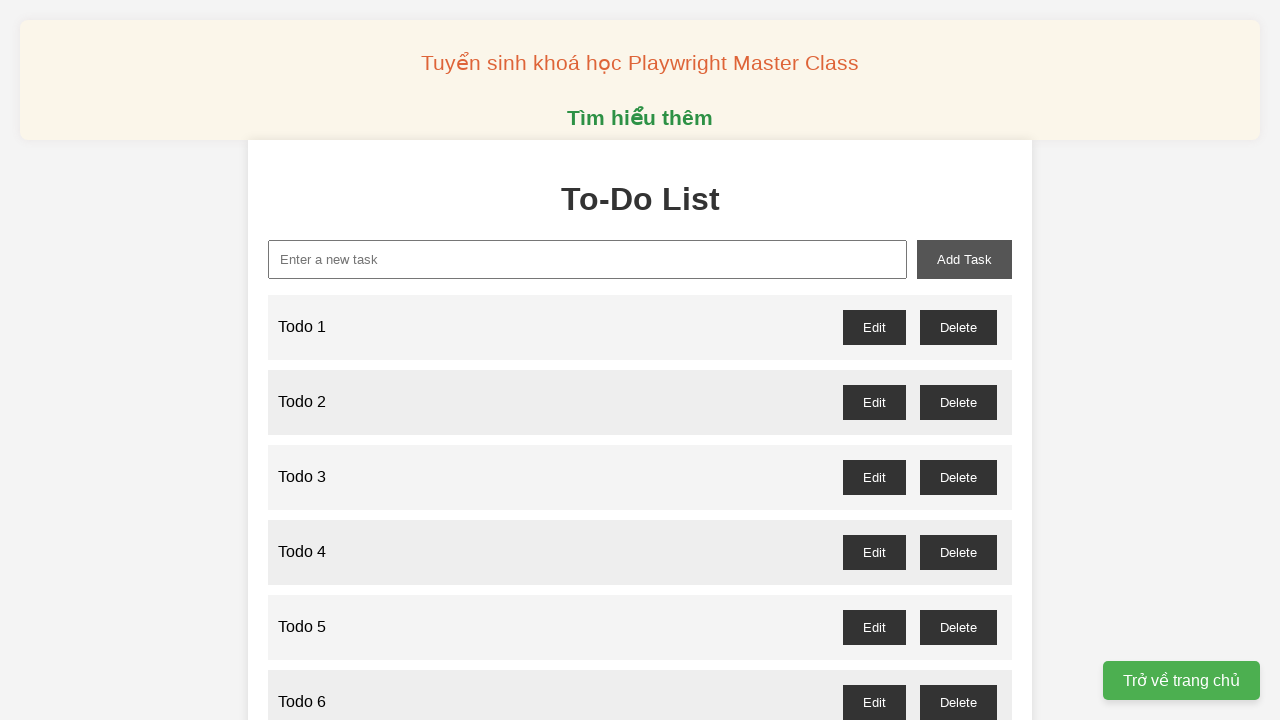

Set up dialog handler to auto-accept confirmation dialogs
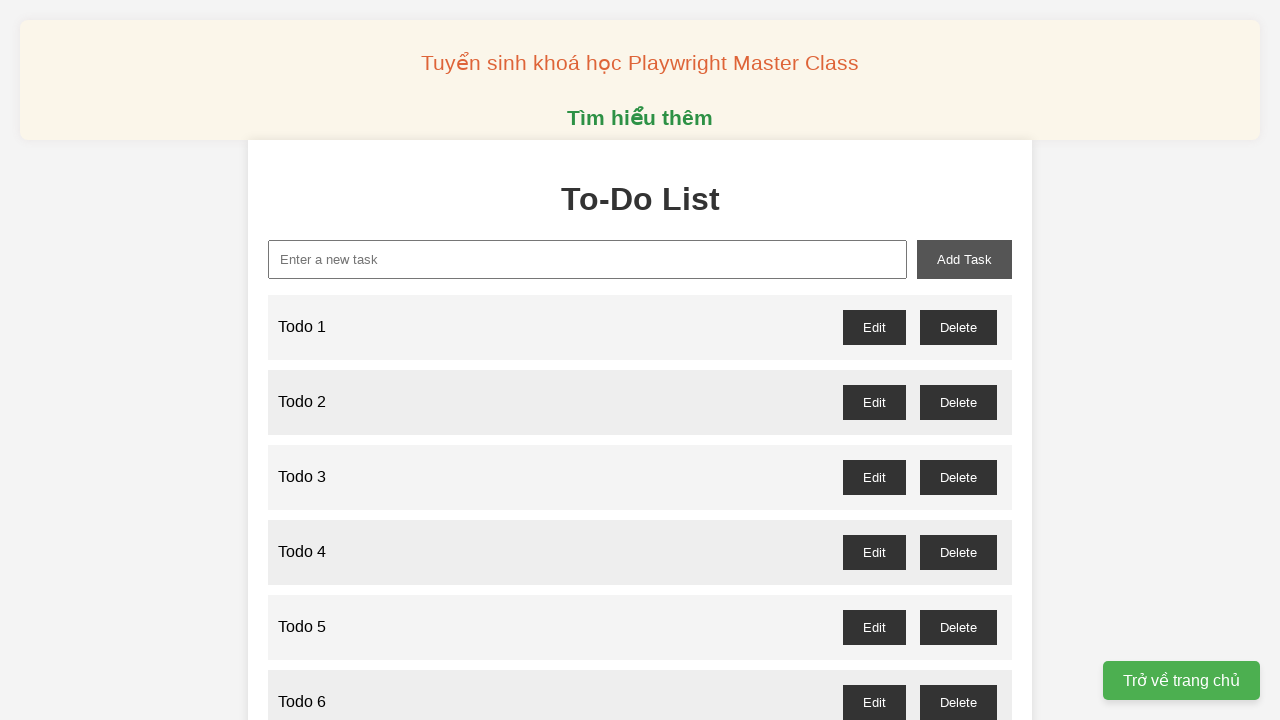

Clicked delete button for odd-numbered Todo 1 at (958, 327) on //button[@id="todo-1-delete"]
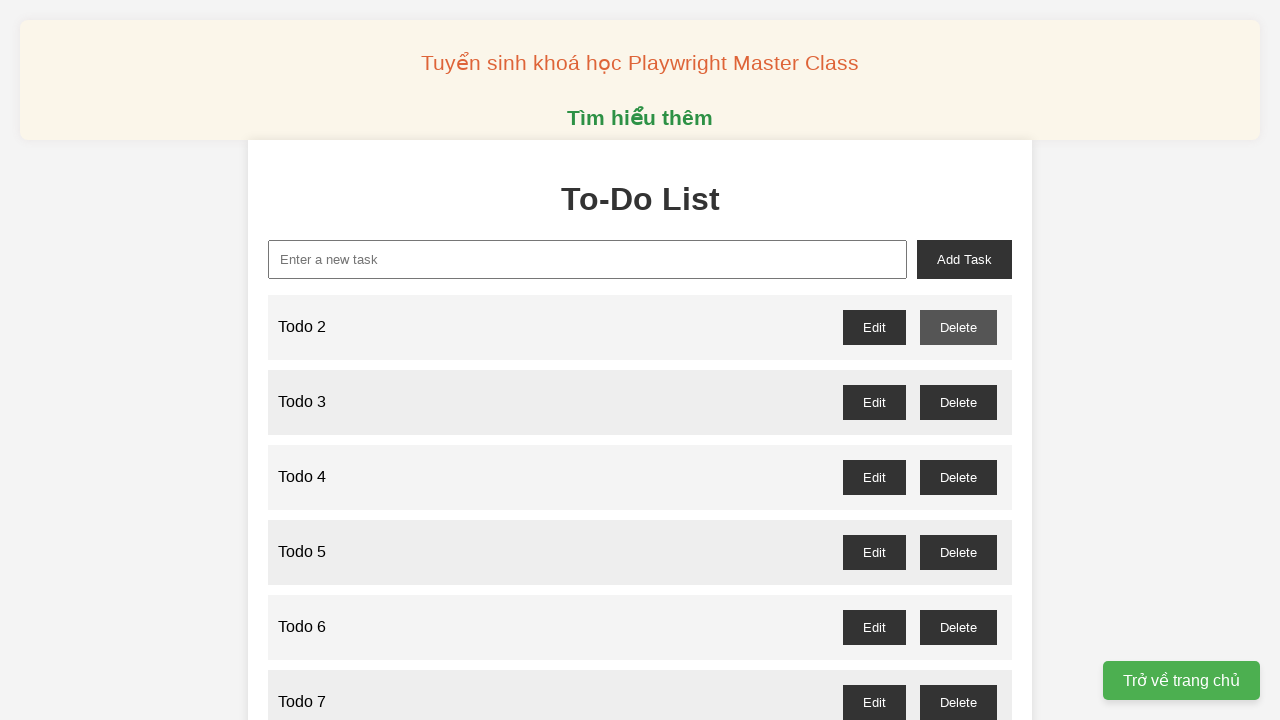

Waited for dialog confirmation for Todo 1 deletion
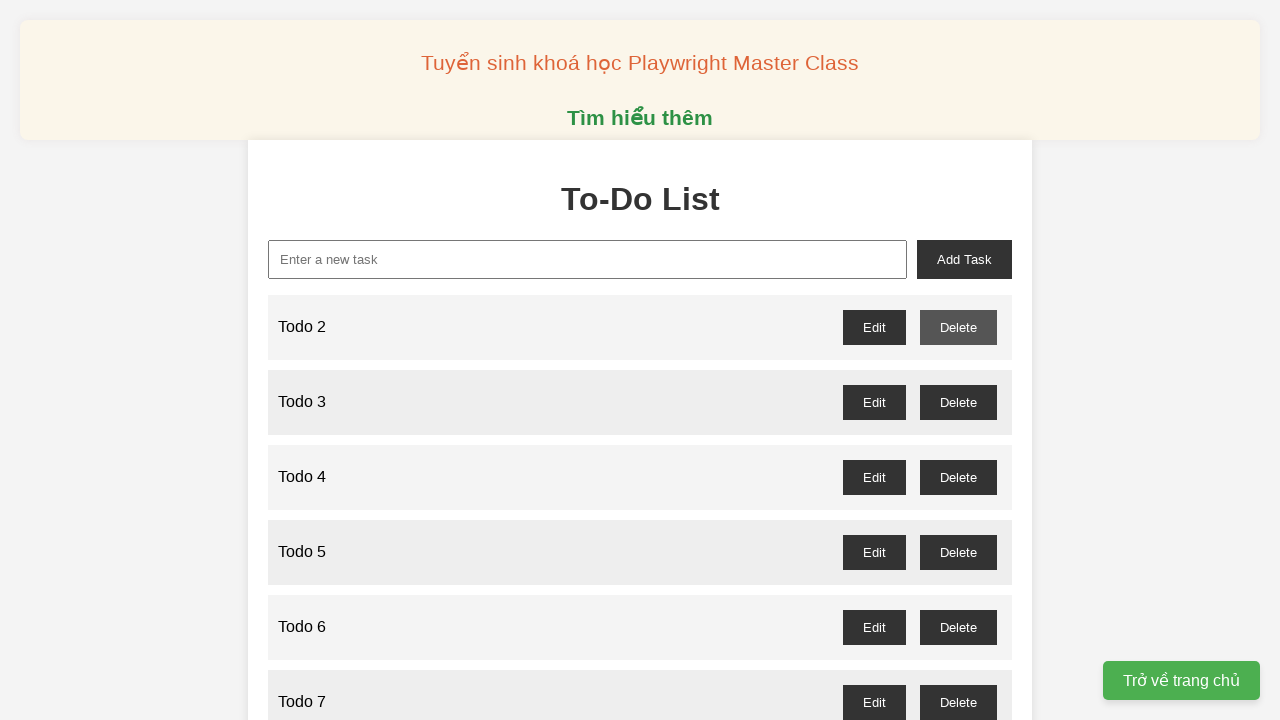

Clicked delete button for odd-numbered Todo 3 at (958, 402) on //button[@id="todo-3-delete"]
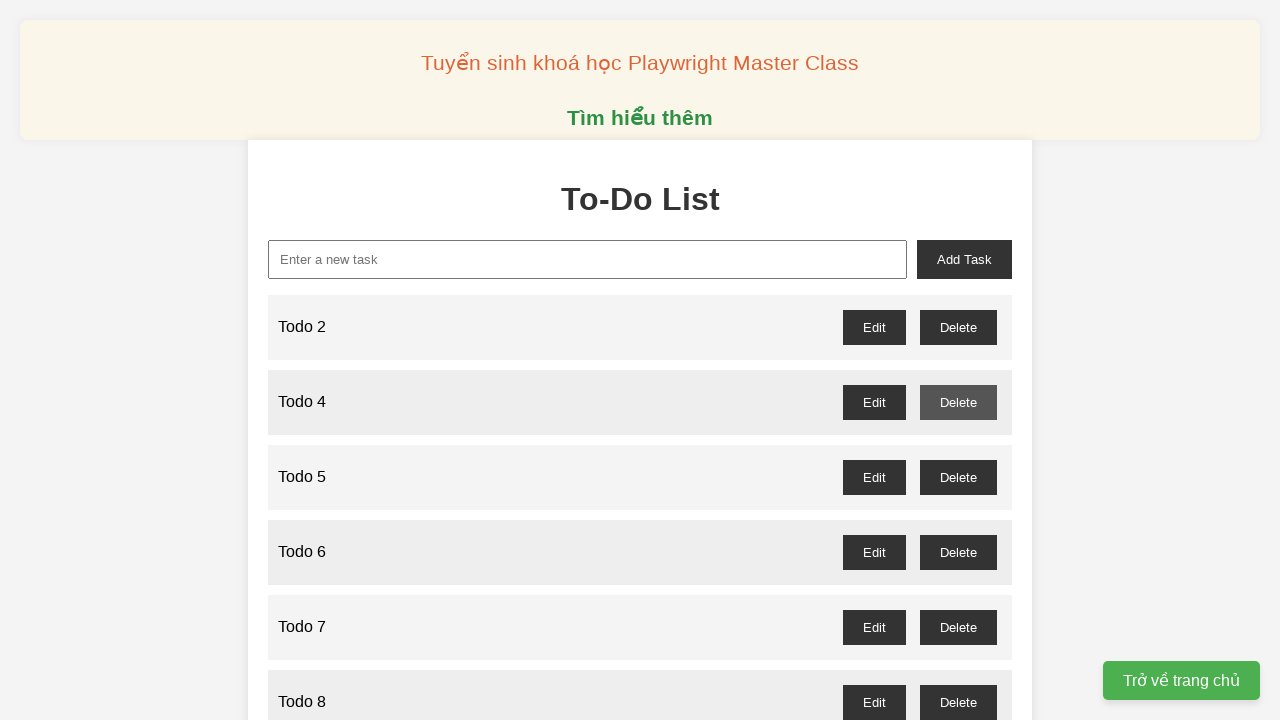

Waited for dialog confirmation for Todo 3 deletion
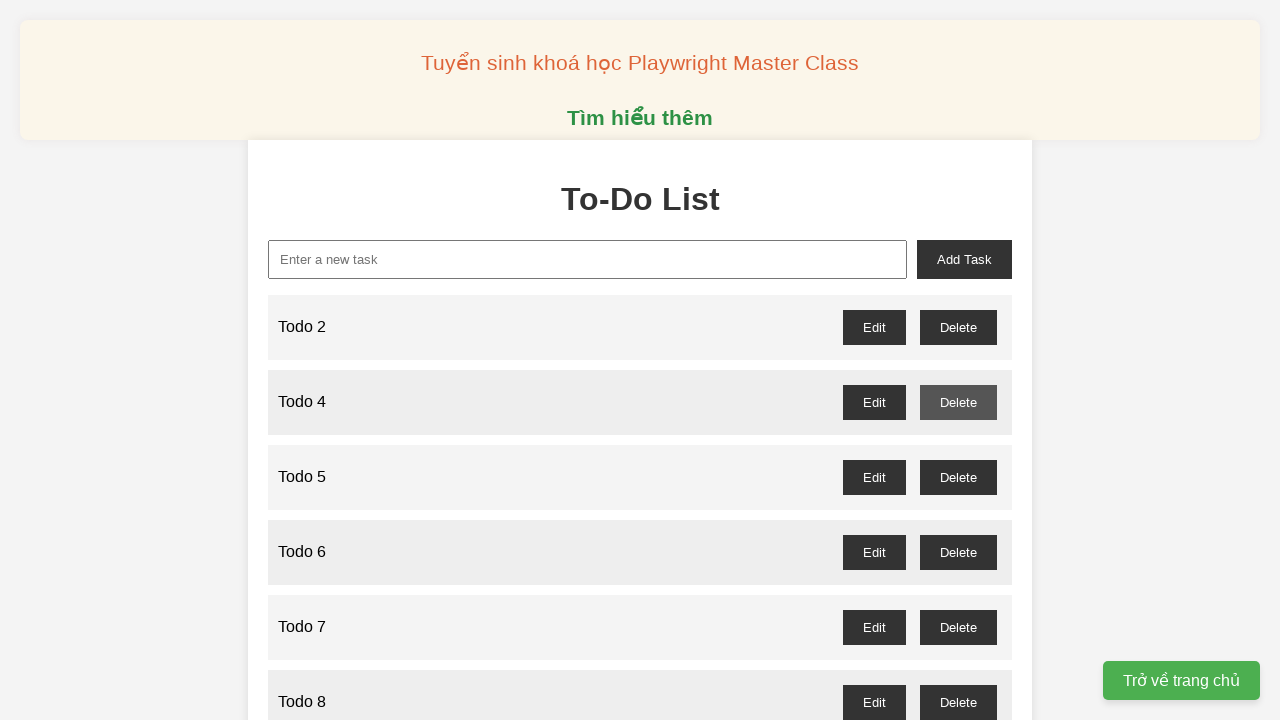

Clicked delete button for odd-numbered Todo 5 at (958, 477) on //button[@id="todo-5-delete"]
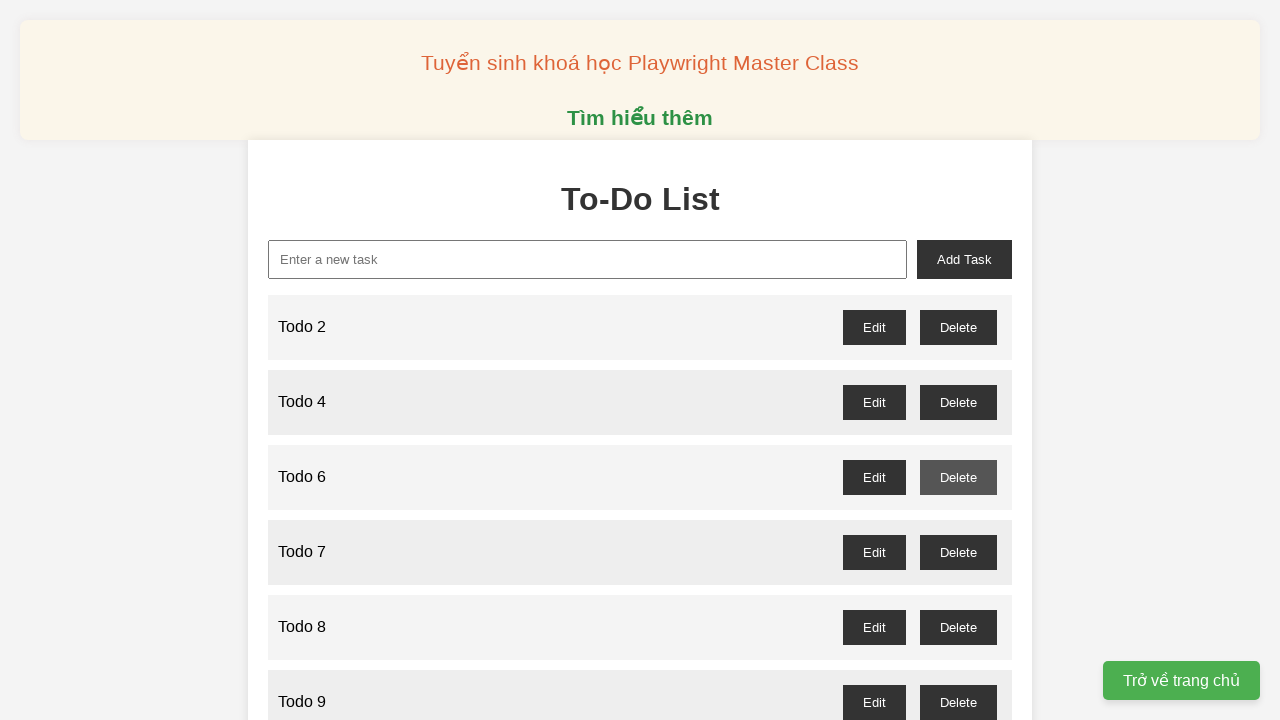

Waited for dialog confirmation for Todo 5 deletion
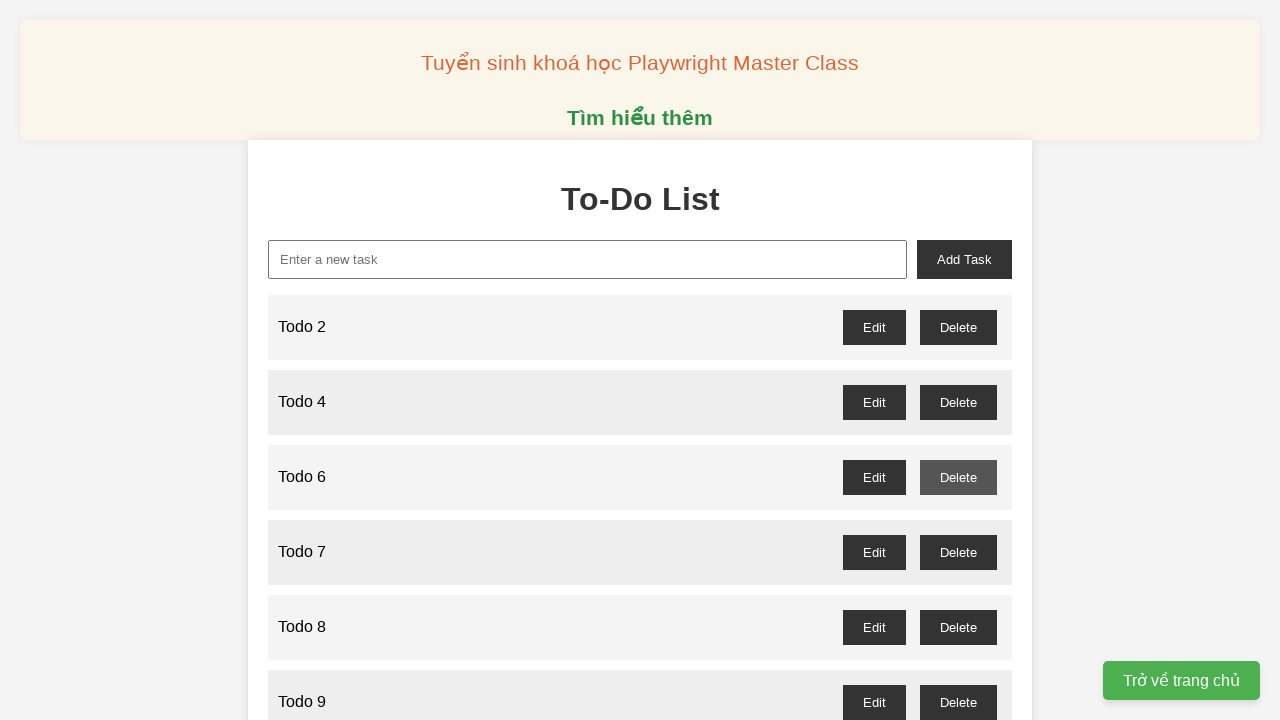

Clicked delete button for odd-numbered Todo 7 at (958, 552) on //button[@id="todo-7-delete"]
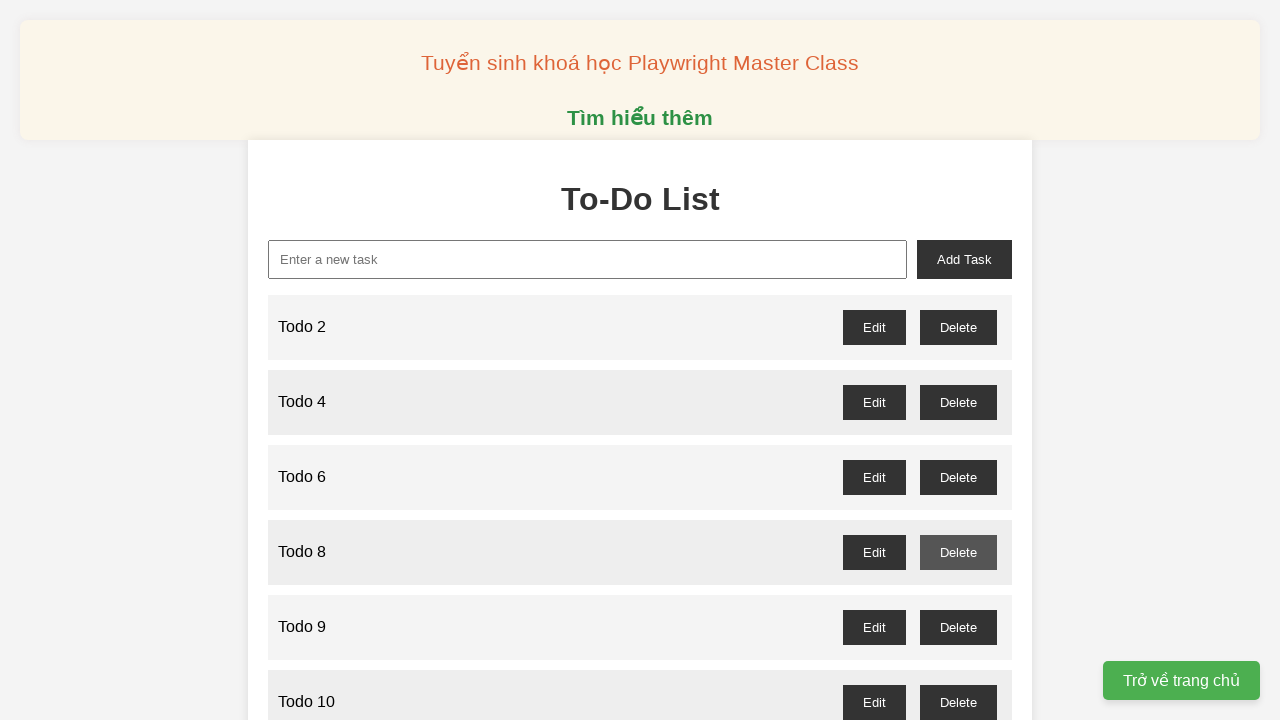

Waited for dialog confirmation for Todo 7 deletion
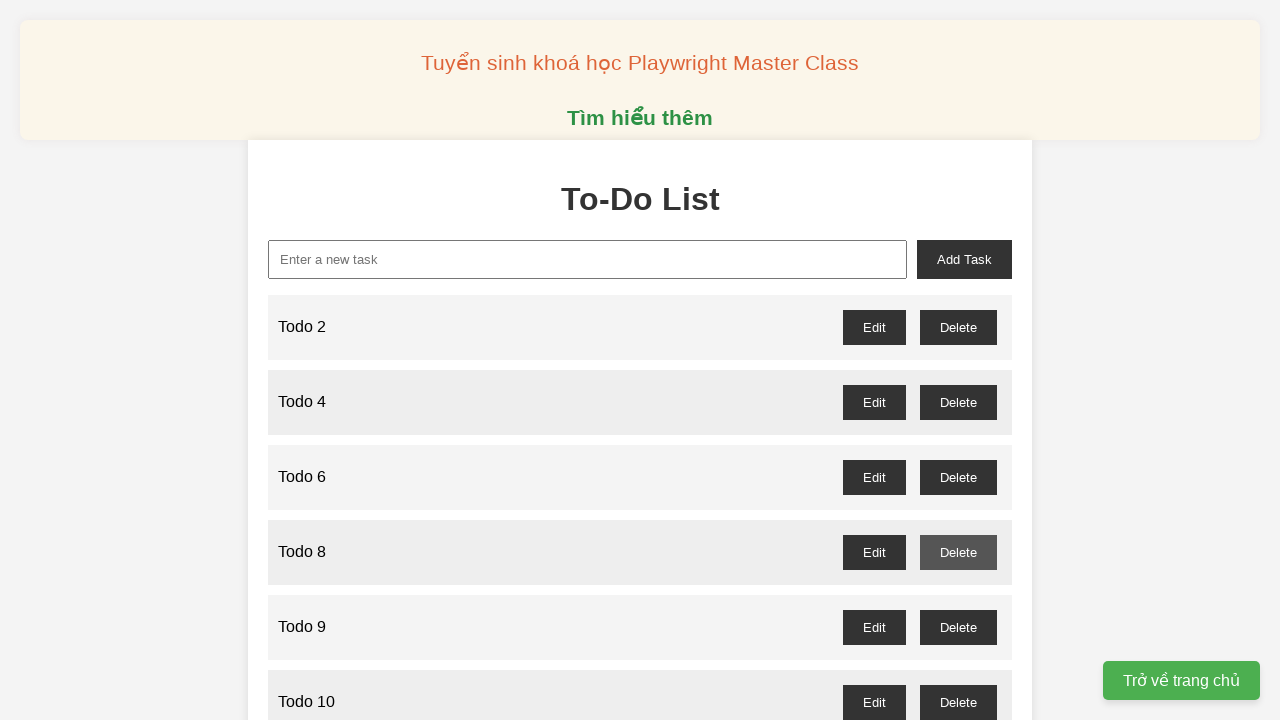

Clicked delete button for odd-numbered Todo 9 at (958, 627) on //button[@id="todo-9-delete"]
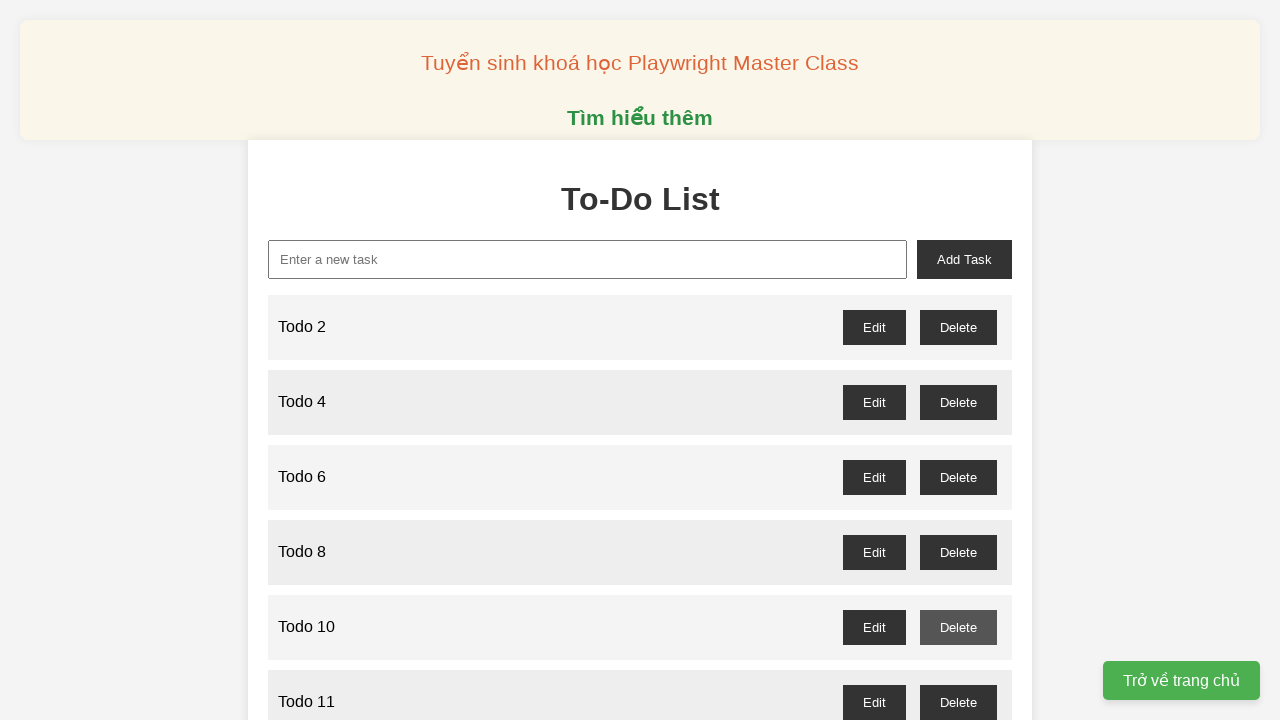

Waited for dialog confirmation for Todo 9 deletion
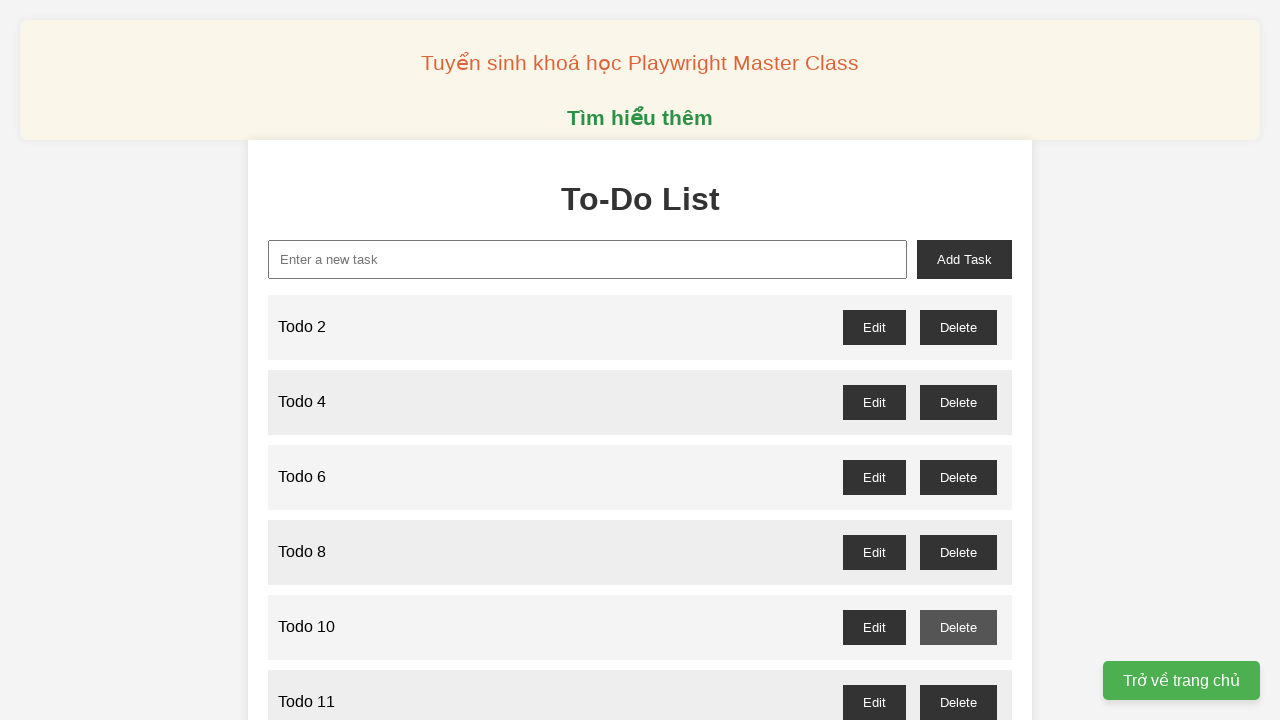

Clicked delete button for odd-numbered Todo 11 at (958, 702) on //button[@id="todo-11-delete"]
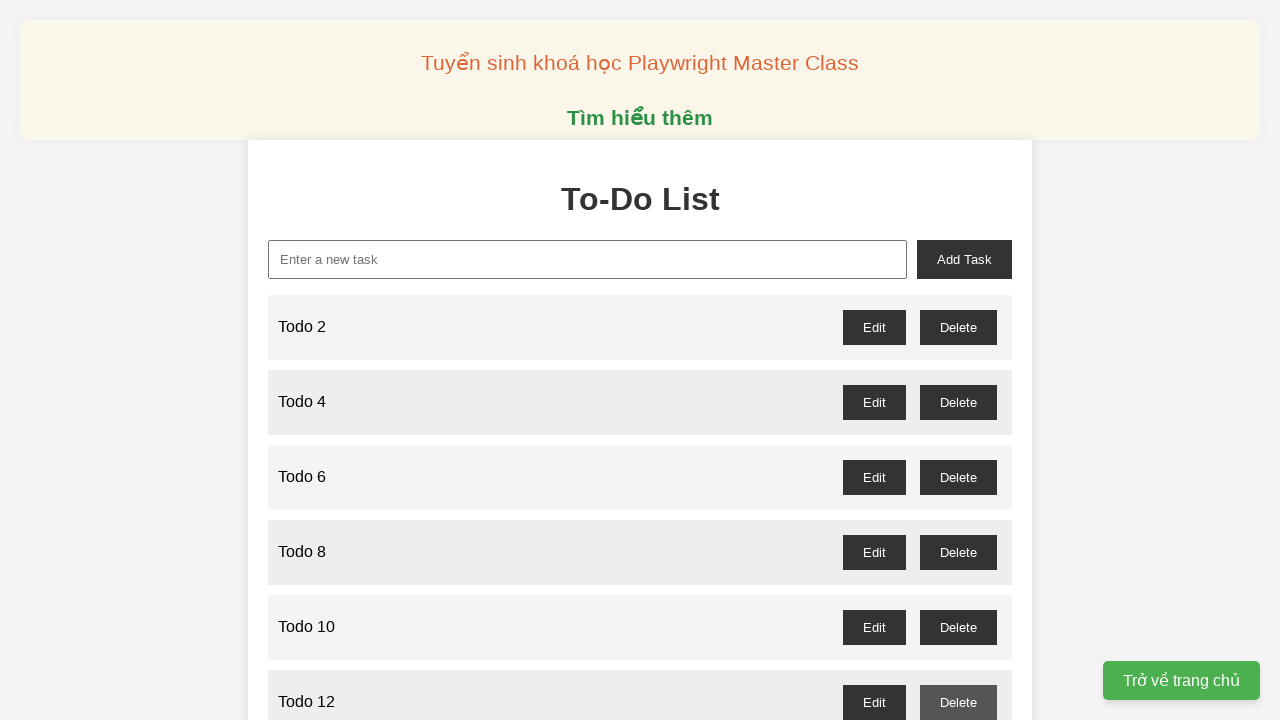

Waited for dialog confirmation for Todo 11 deletion
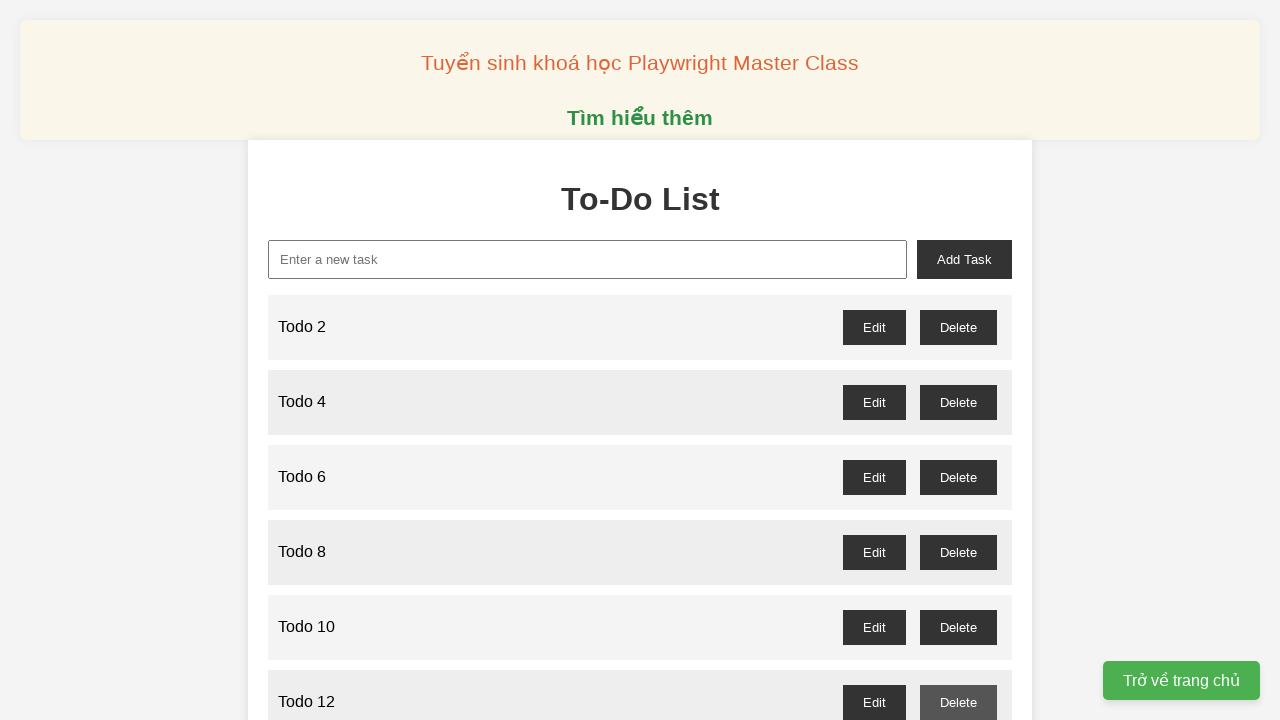

Clicked delete button for odd-numbered Todo 13 at (958, 360) on //button[@id="todo-13-delete"]
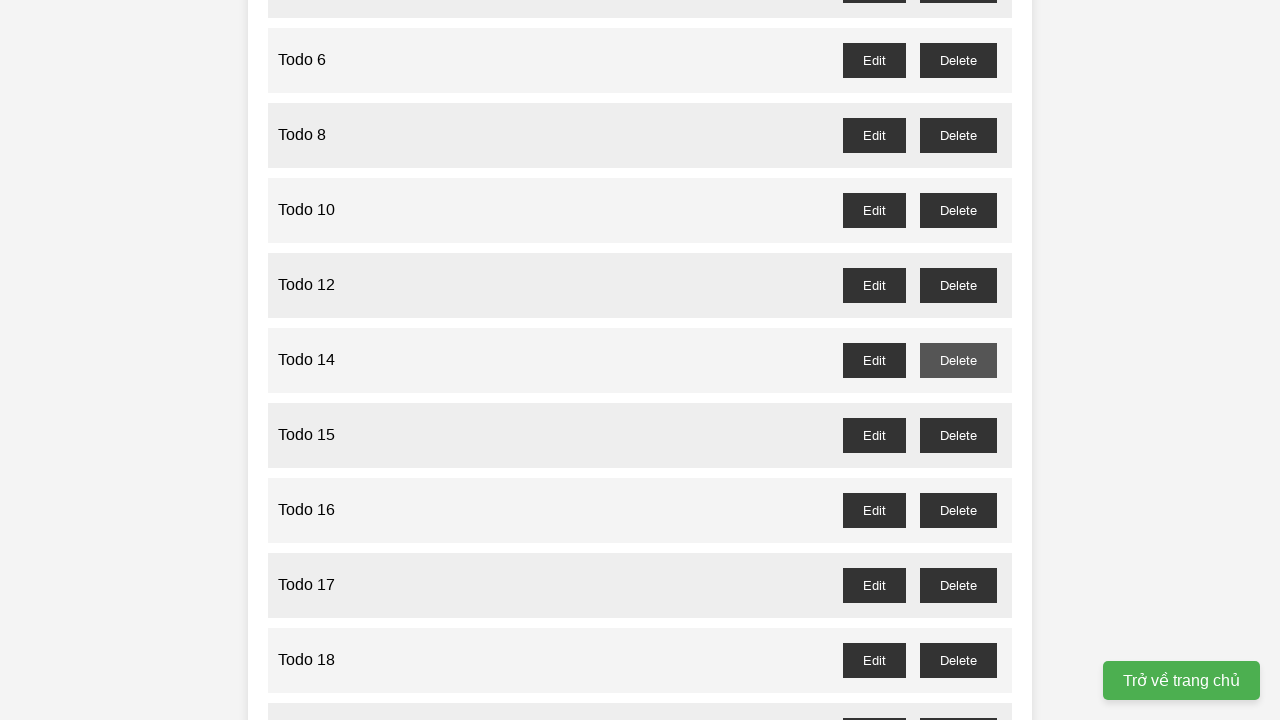

Waited for dialog confirmation for Todo 13 deletion
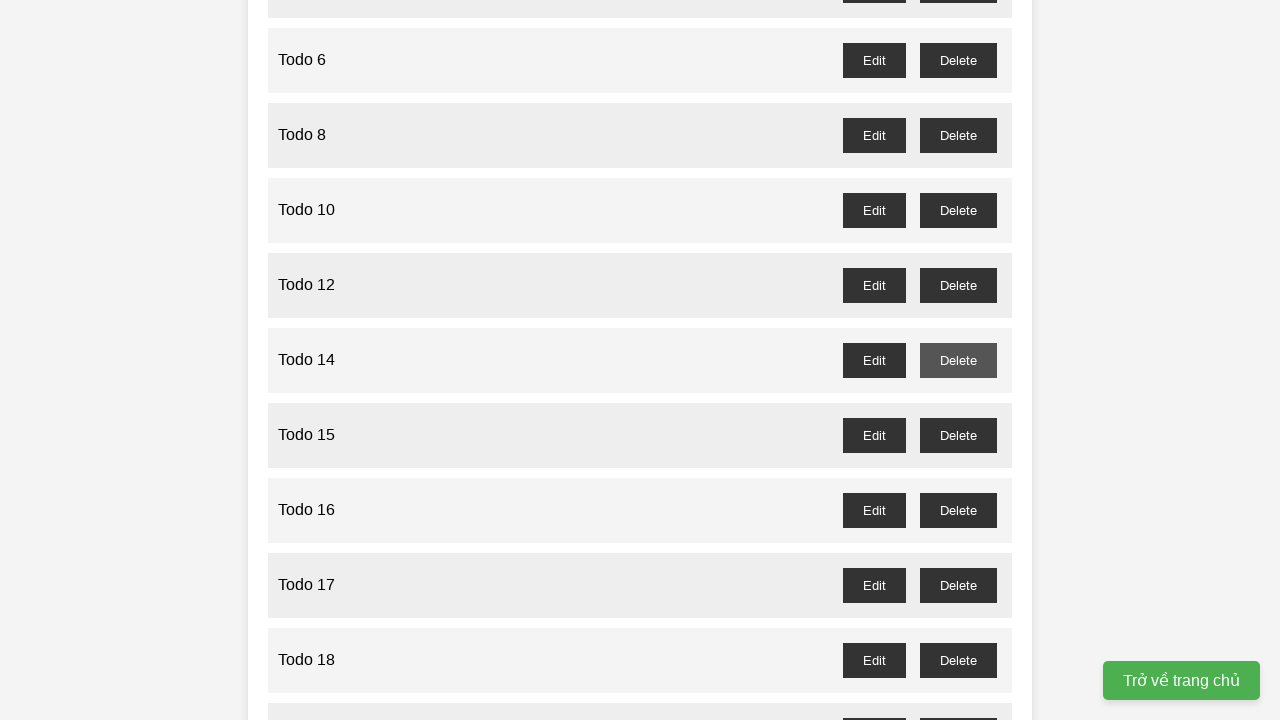

Clicked delete button for odd-numbered Todo 15 at (958, 435) on //button[@id="todo-15-delete"]
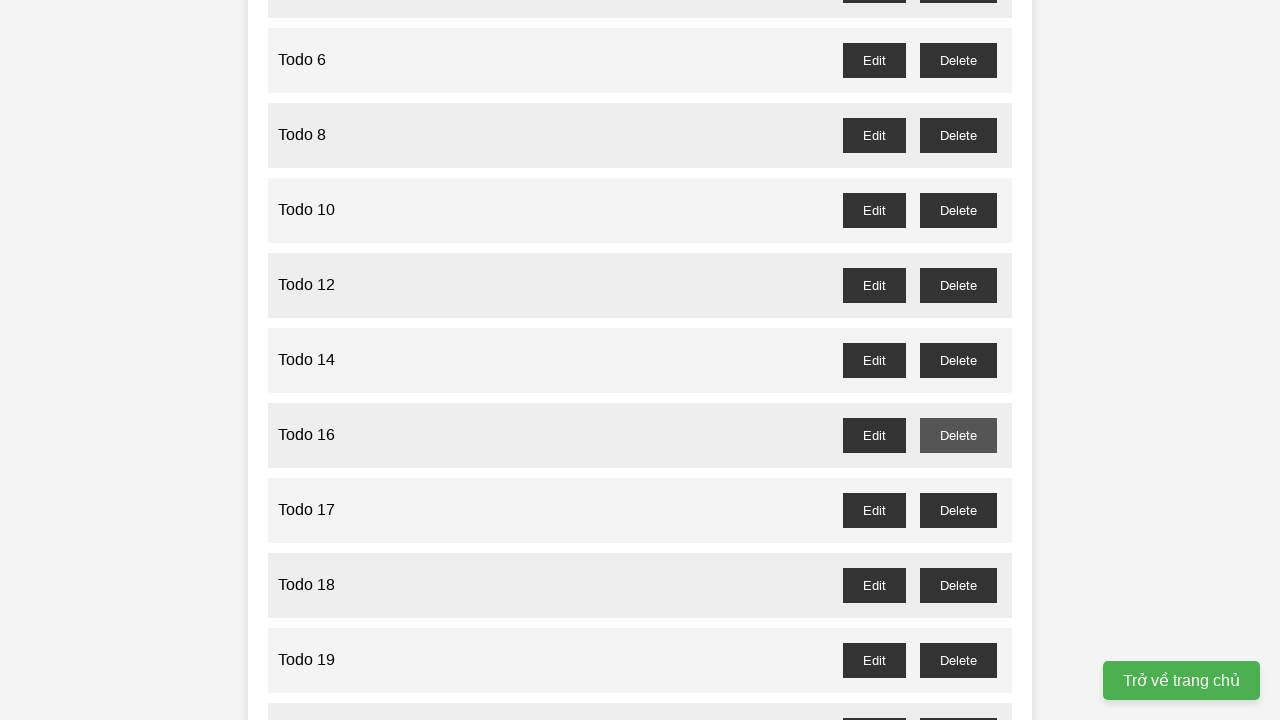

Waited for dialog confirmation for Todo 15 deletion
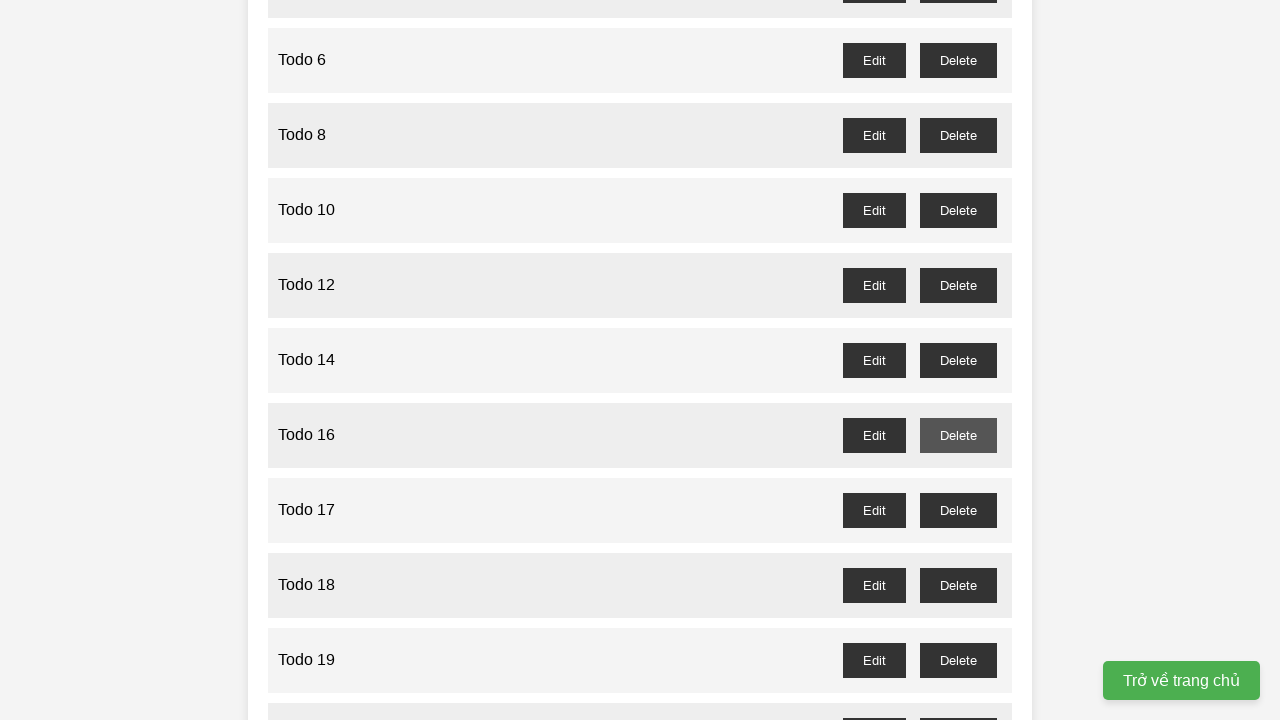

Clicked delete button for odd-numbered Todo 17 at (958, 510) on //button[@id="todo-17-delete"]
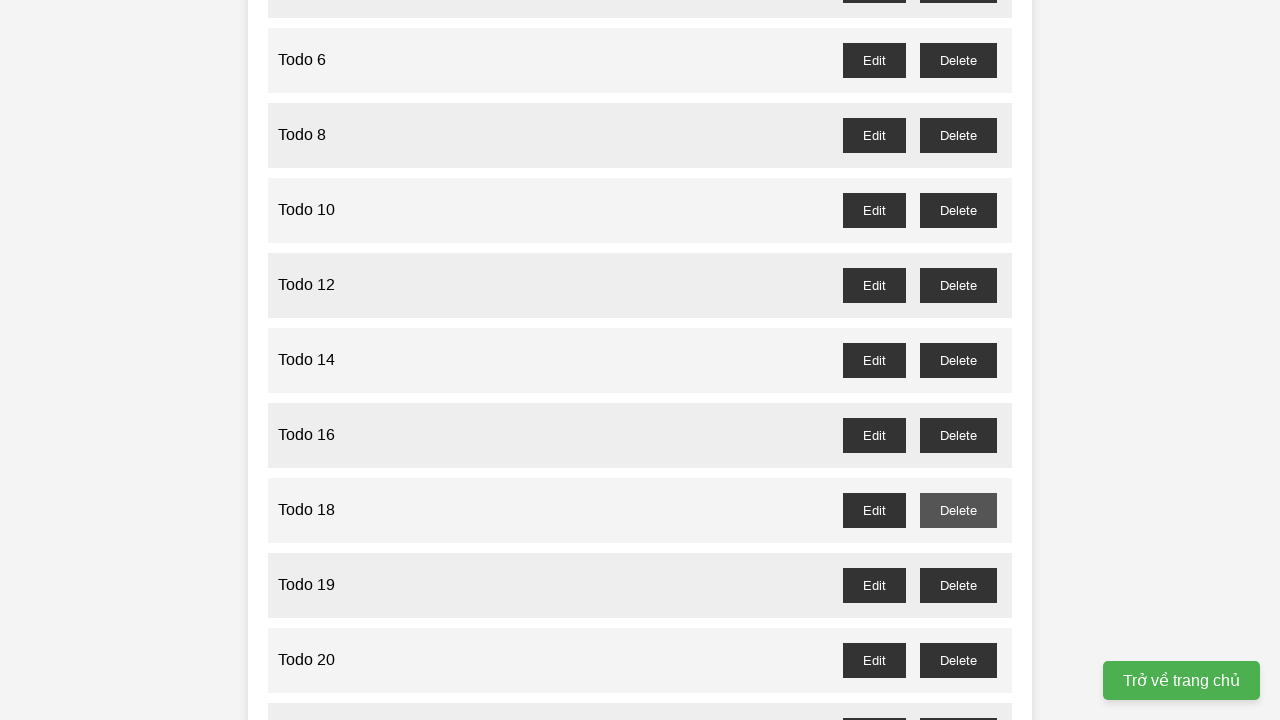

Waited for dialog confirmation for Todo 17 deletion
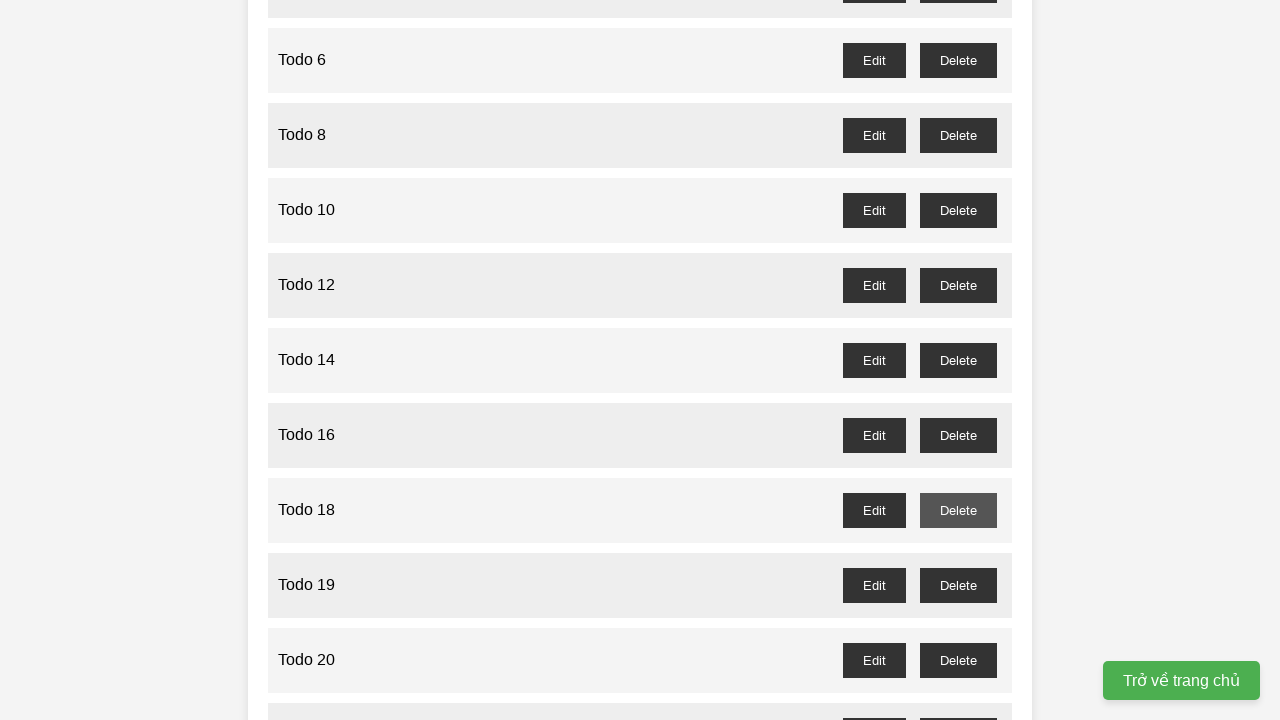

Clicked delete button for odd-numbered Todo 19 at (958, 585) on //button[@id="todo-19-delete"]
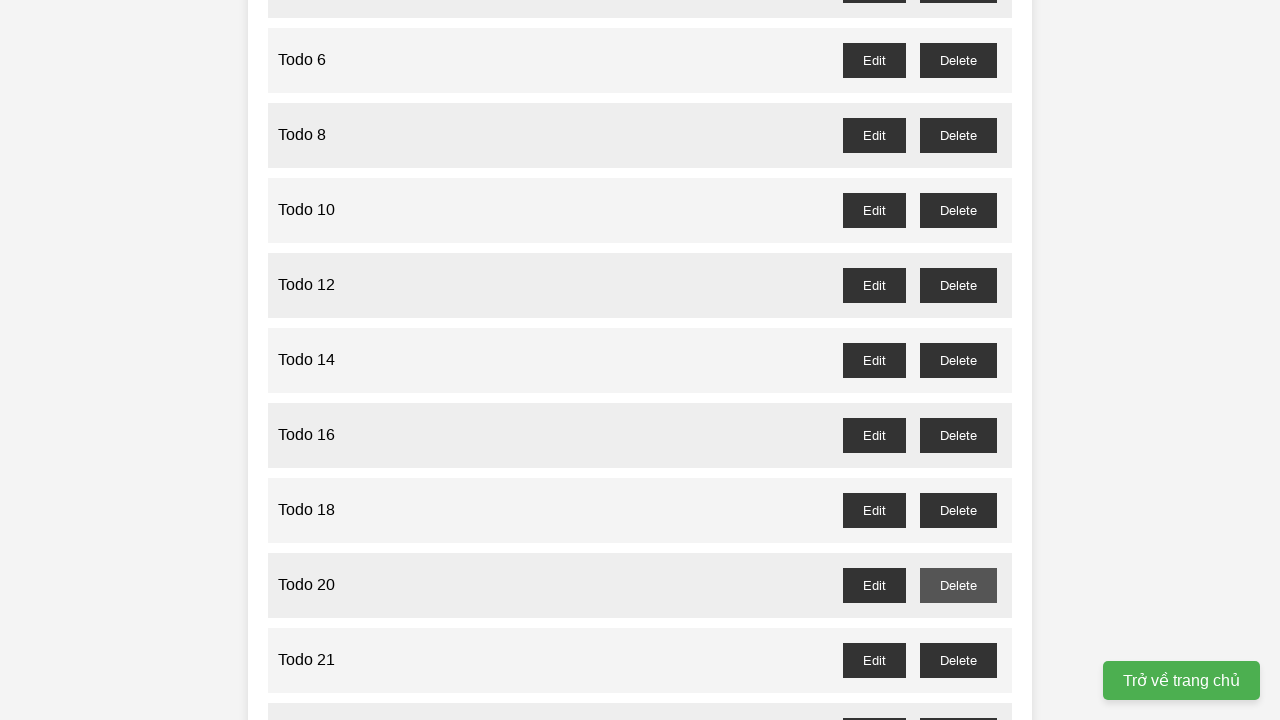

Waited for dialog confirmation for Todo 19 deletion
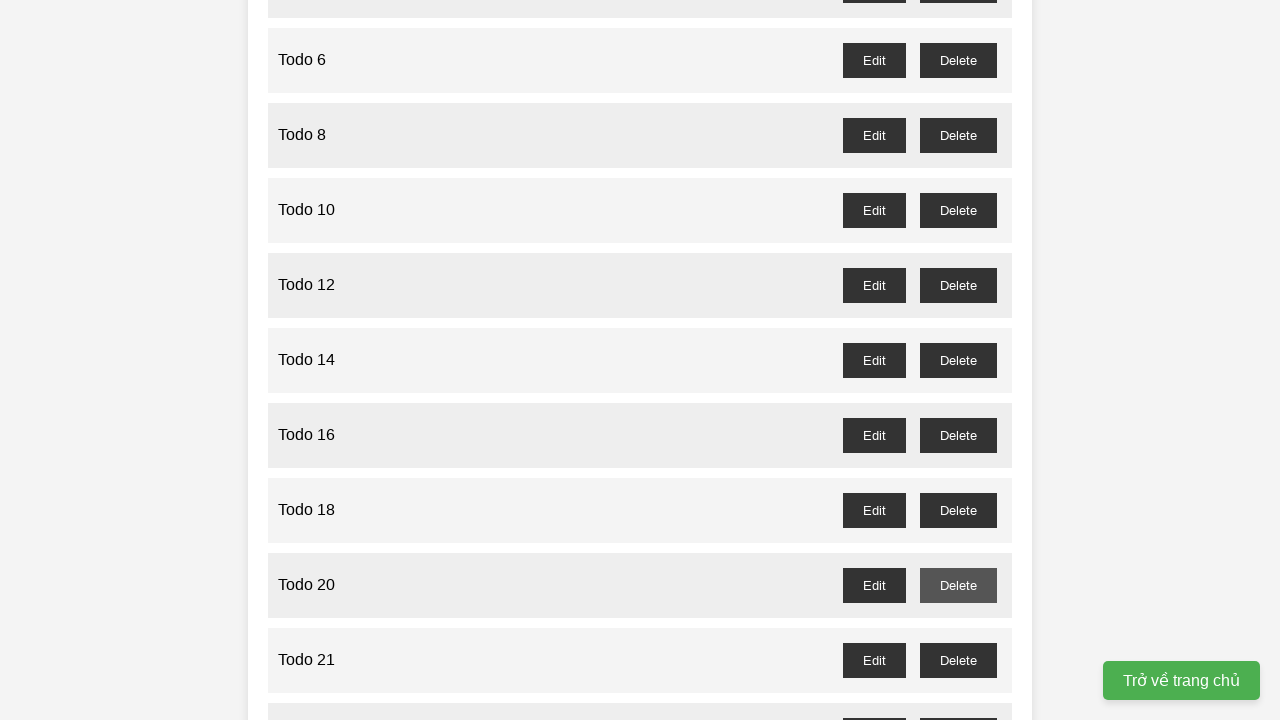

Clicked delete button for odd-numbered Todo 21 at (958, 660) on //button[@id="todo-21-delete"]
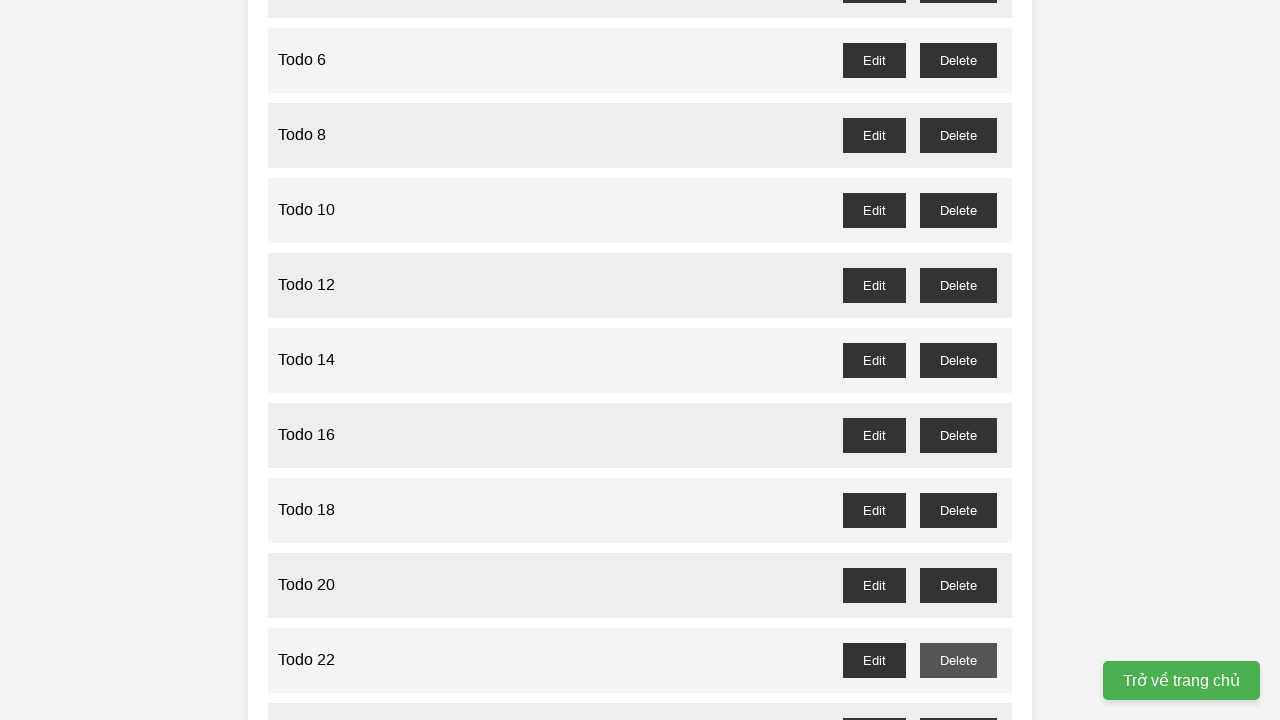

Waited for dialog confirmation for Todo 21 deletion
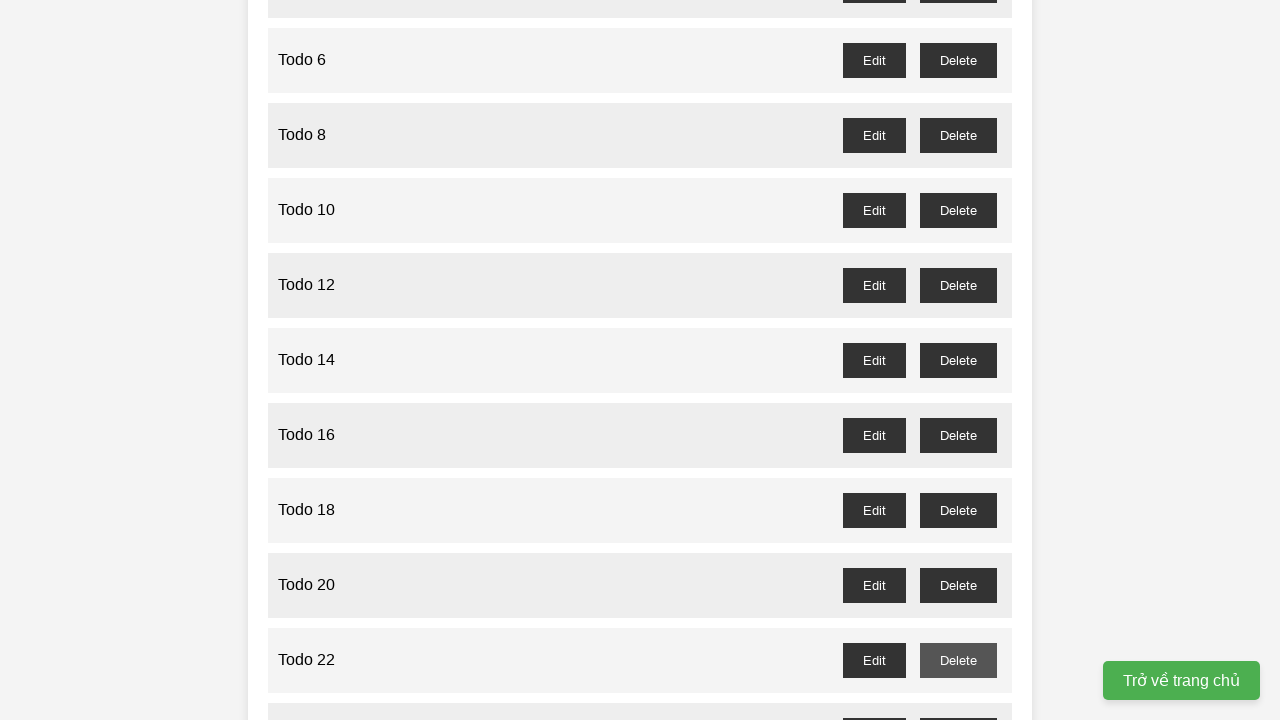

Clicked delete button for odd-numbered Todo 23 at (958, 703) on //button[@id="todo-23-delete"]
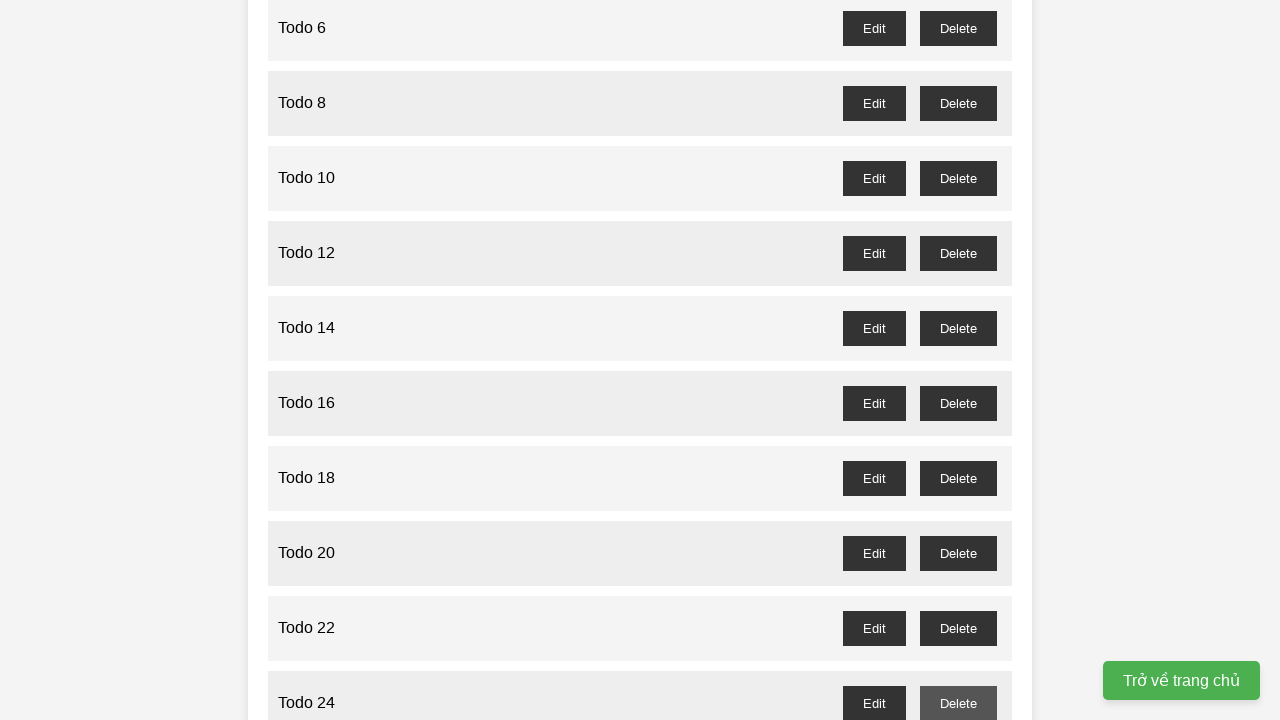

Waited for dialog confirmation for Todo 23 deletion
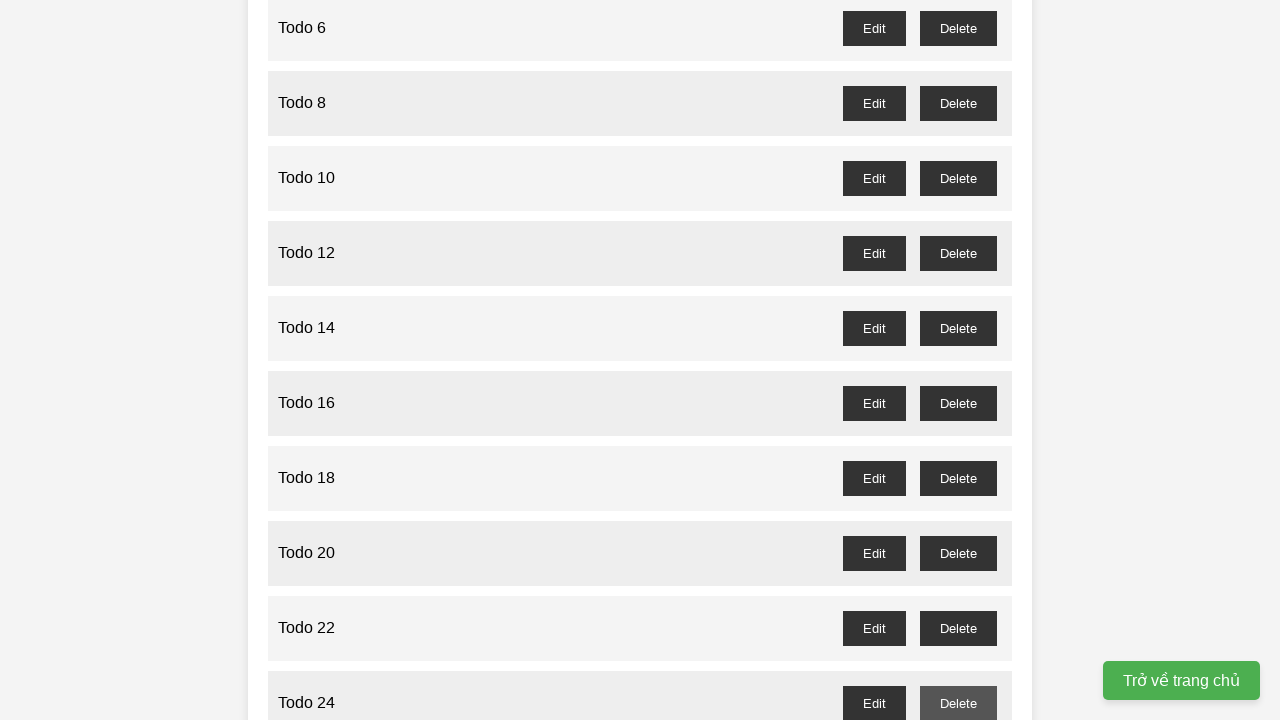

Clicked delete button for odd-numbered Todo 25 at (958, 360) on //button[@id="todo-25-delete"]
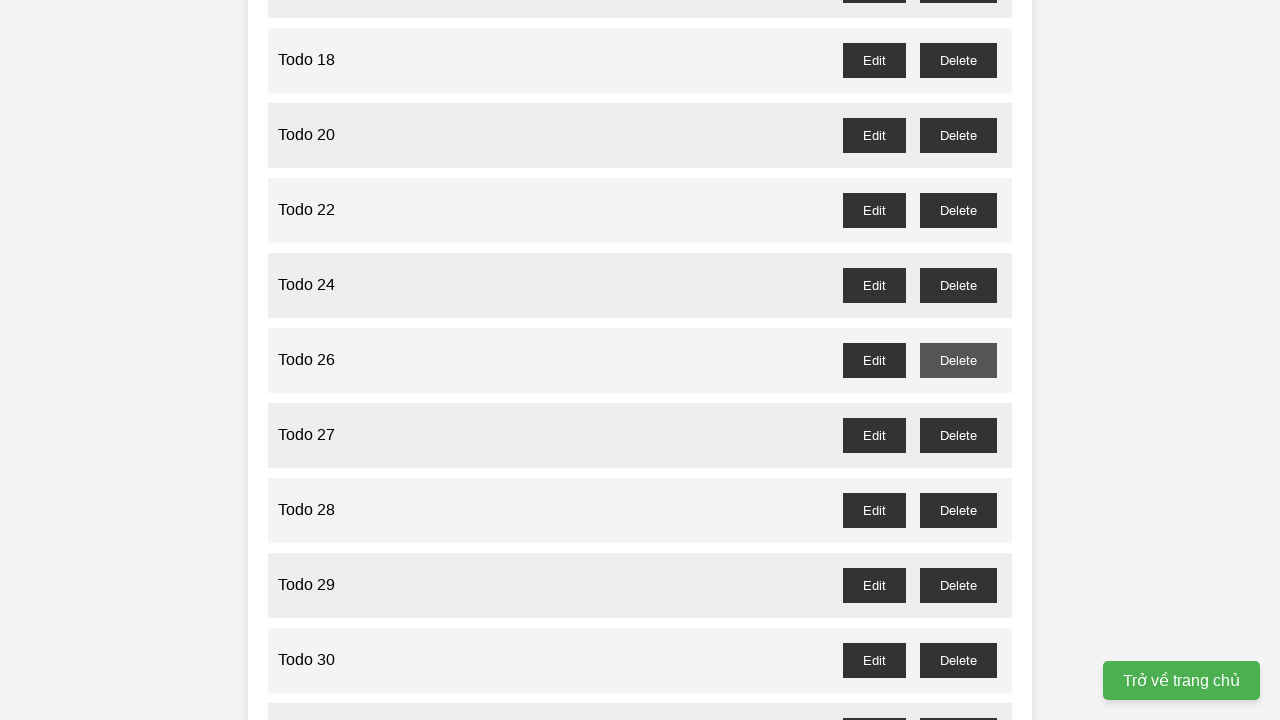

Waited for dialog confirmation for Todo 25 deletion
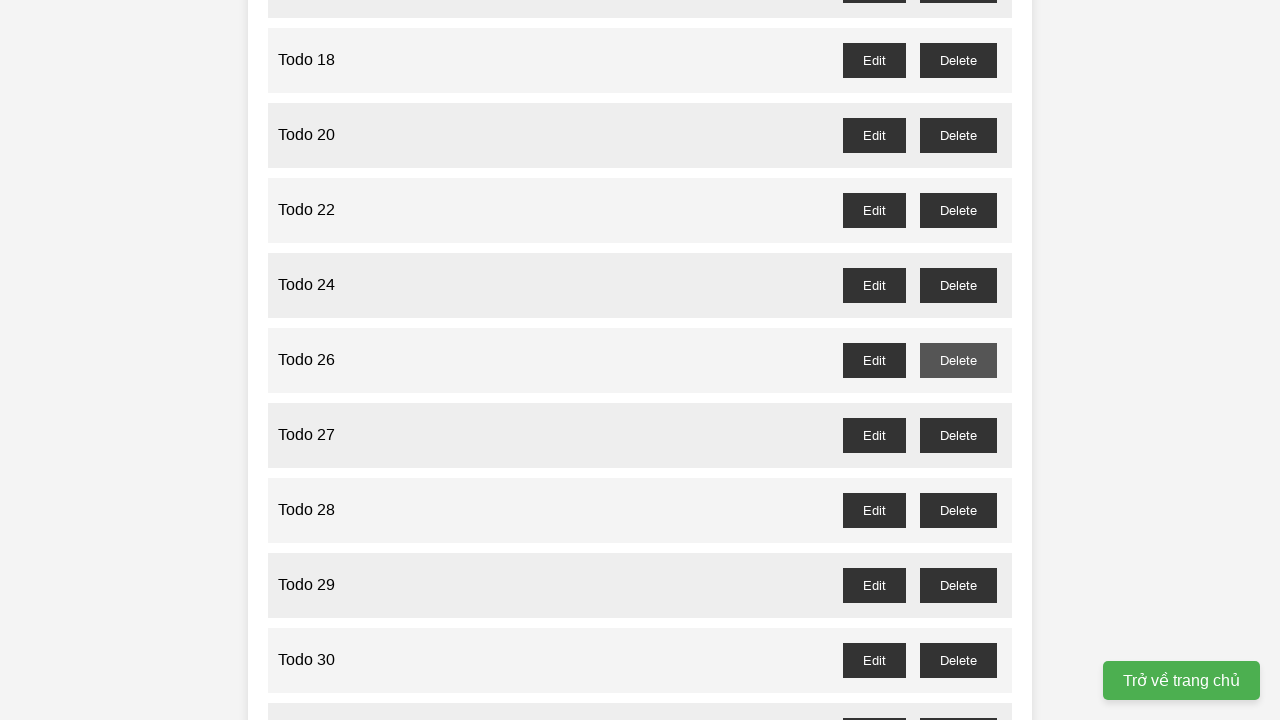

Clicked delete button for odd-numbered Todo 27 at (958, 435) on //button[@id="todo-27-delete"]
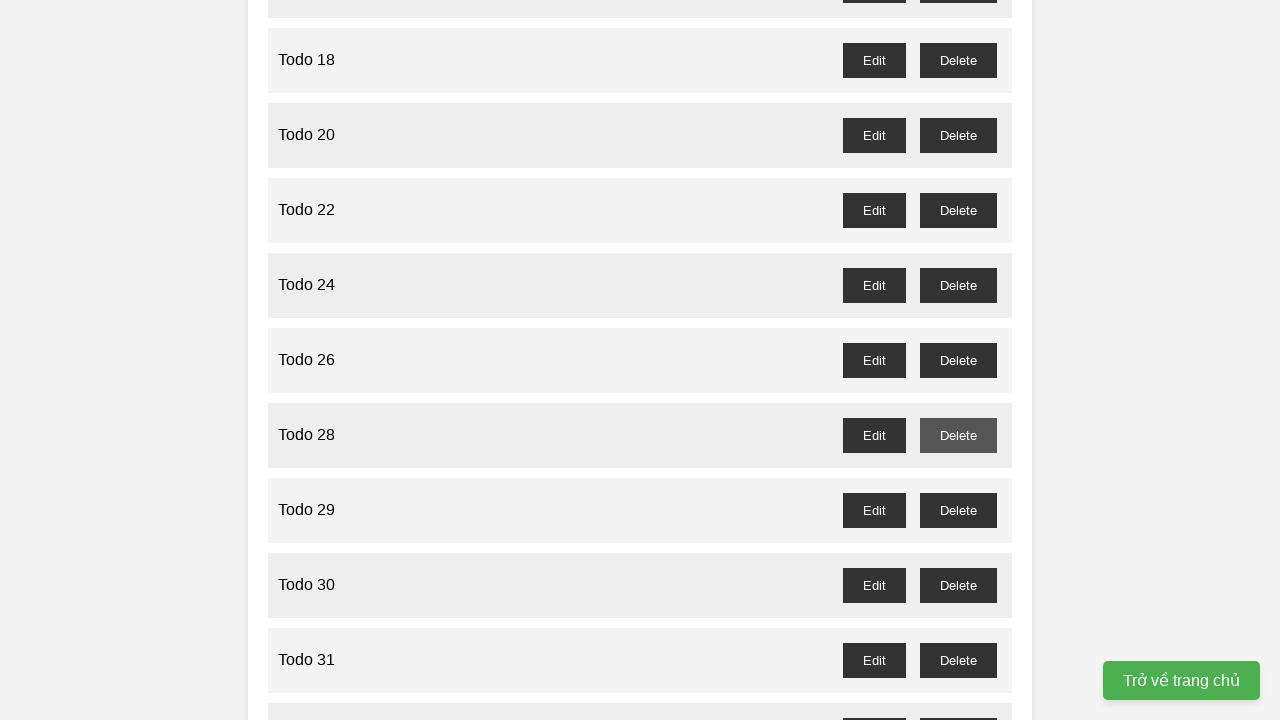

Waited for dialog confirmation for Todo 27 deletion
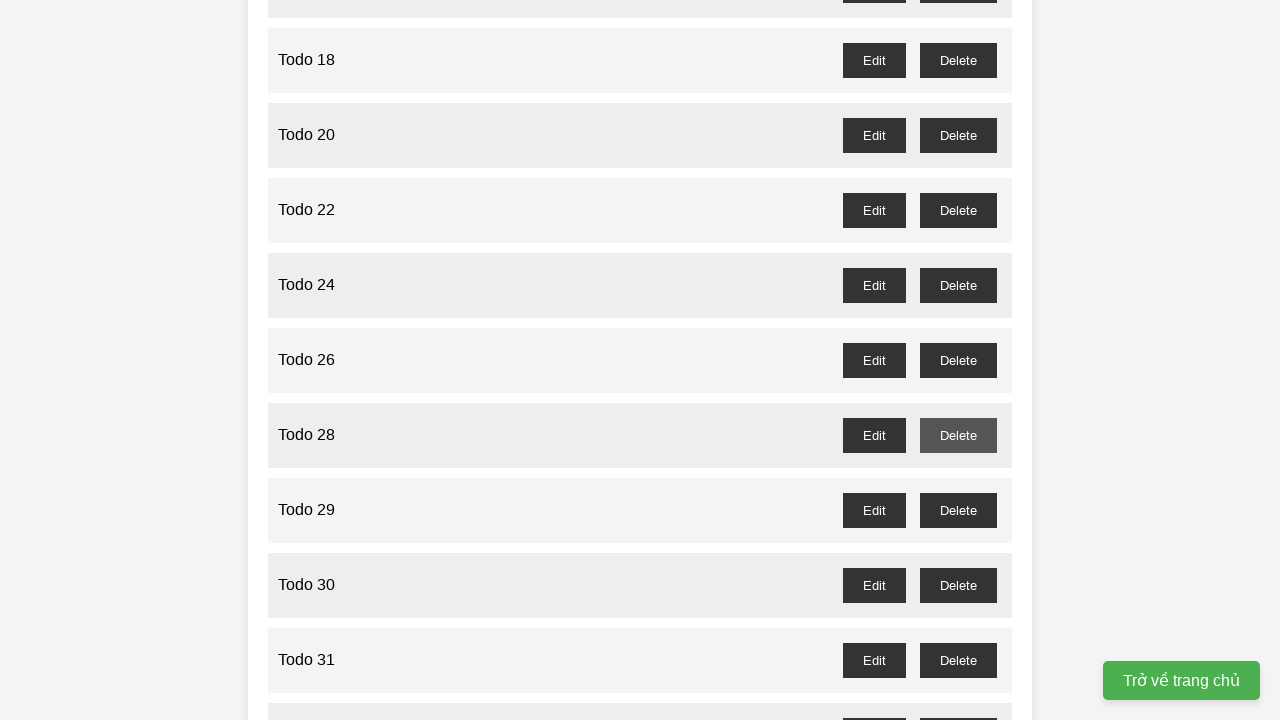

Clicked delete button for odd-numbered Todo 29 at (958, 510) on //button[@id="todo-29-delete"]
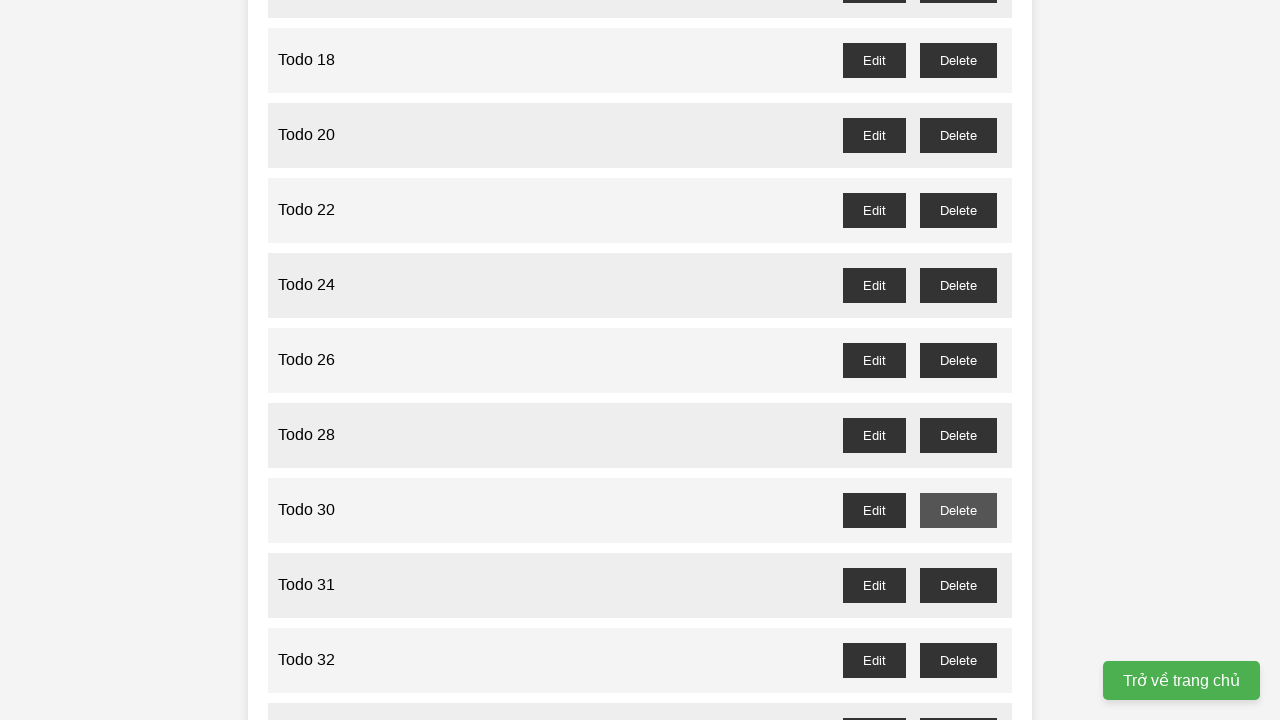

Waited for dialog confirmation for Todo 29 deletion
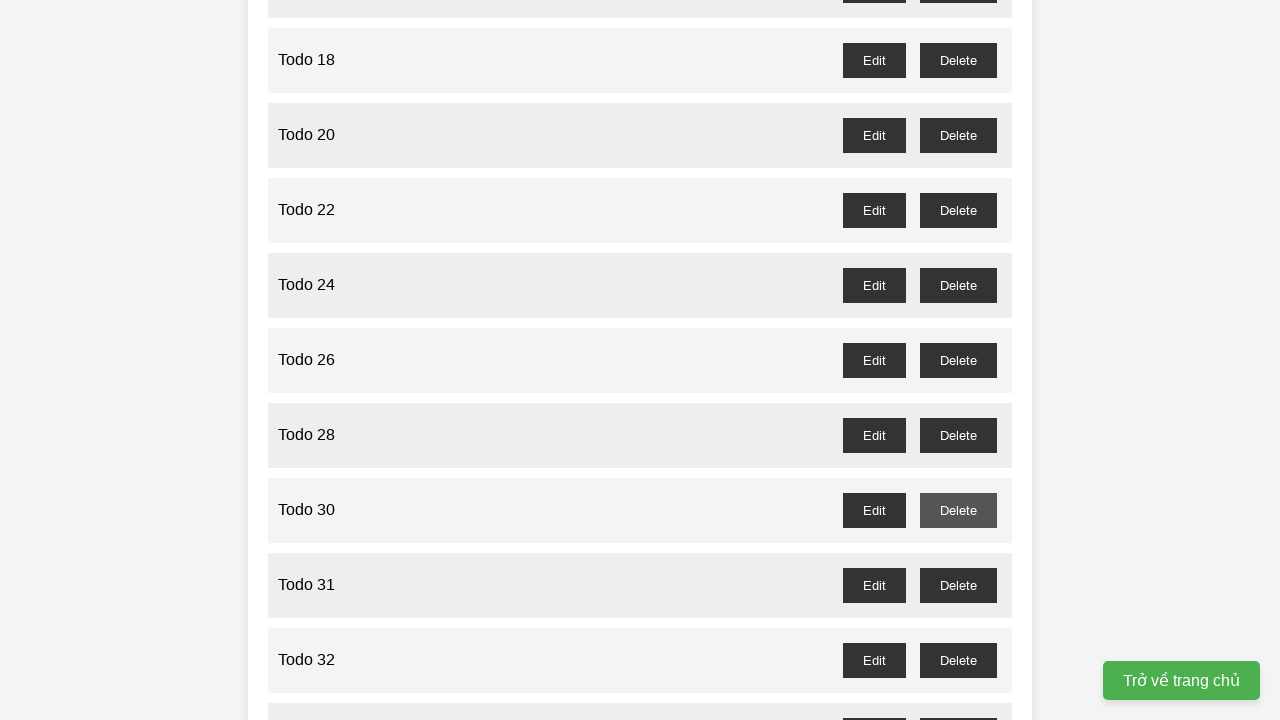

Clicked delete button for odd-numbered Todo 31 at (958, 585) on //button[@id="todo-31-delete"]
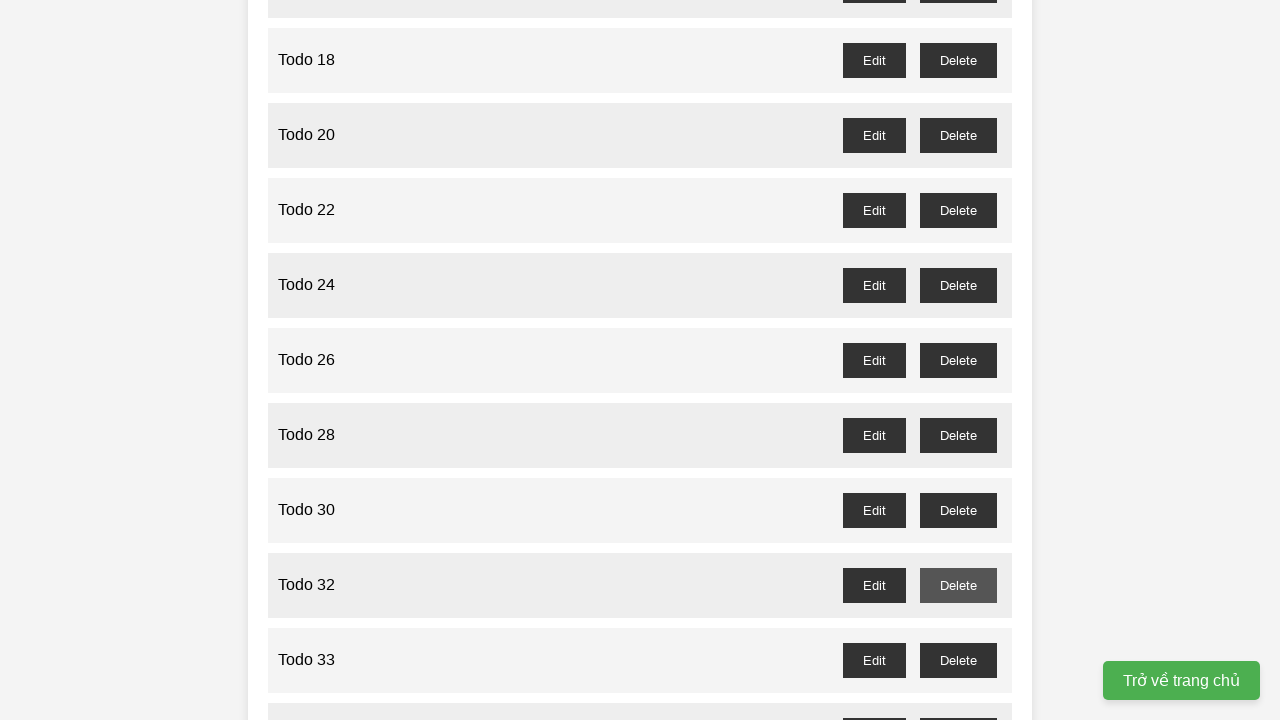

Waited for dialog confirmation for Todo 31 deletion
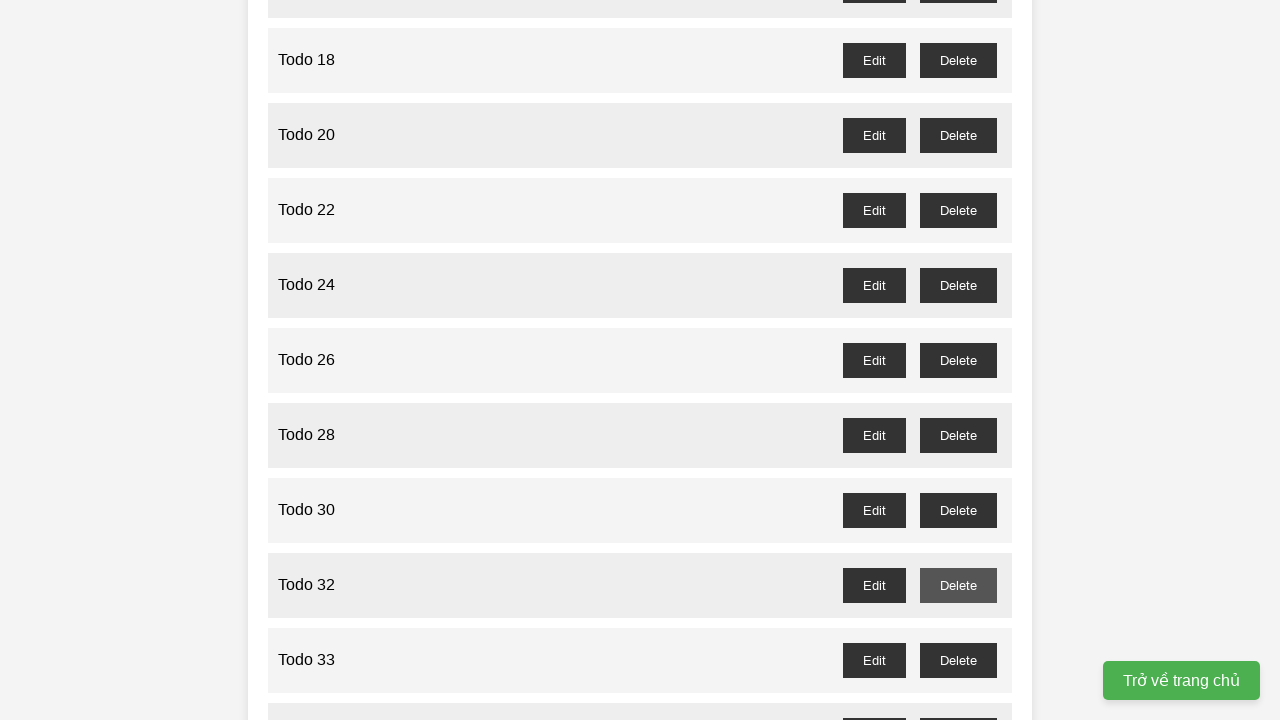

Clicked delete button for odd-numbered Todo 33 at (958, 660) on //button[@id="todo-33-delete"]
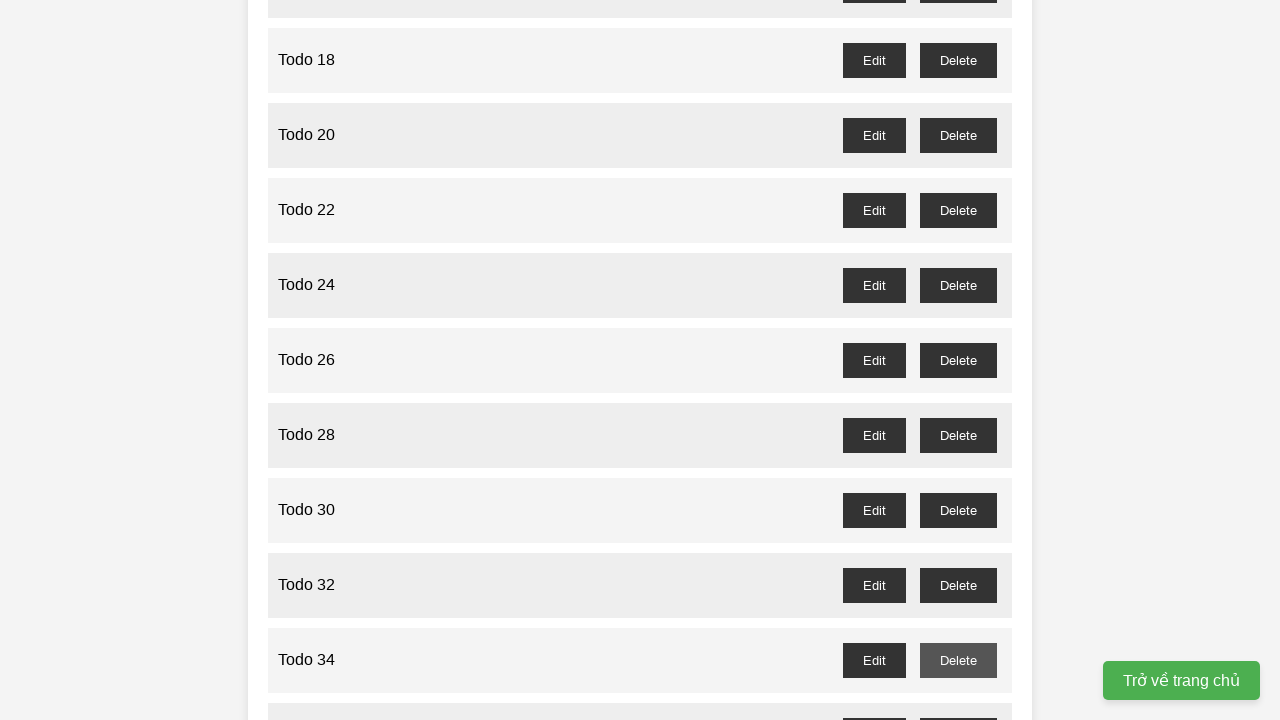

Waited for dialog confirmation for Todo 33 deletion
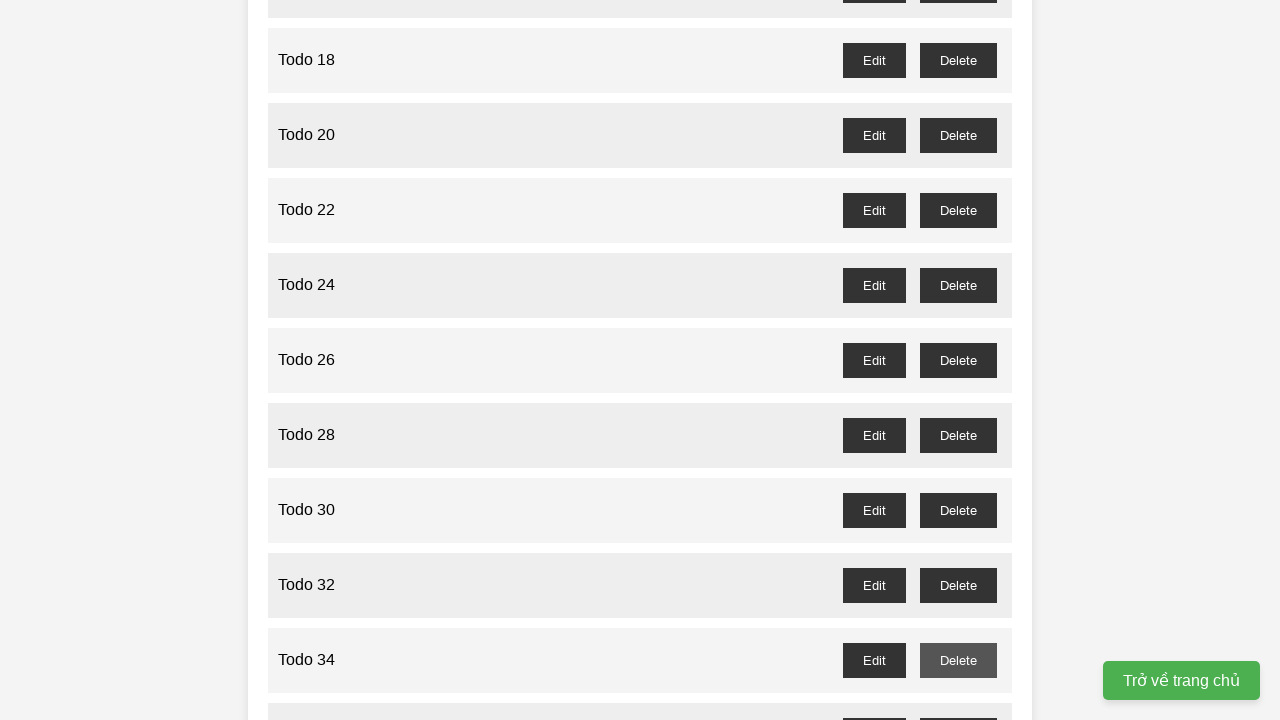

Clicked delete button for odd-numbered Todo 35 at (958, 703) on //button[@id="todo-35-delete"]
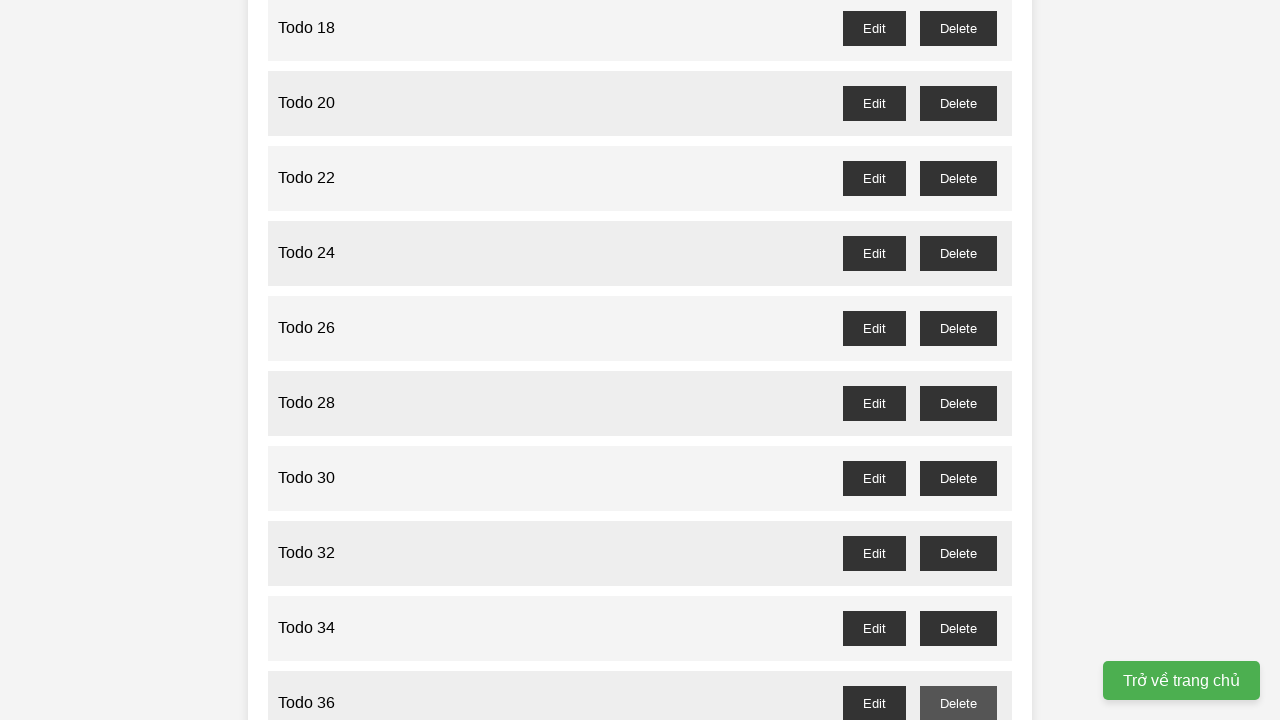

Waited for dialog confirmation for Todo 35 deletion
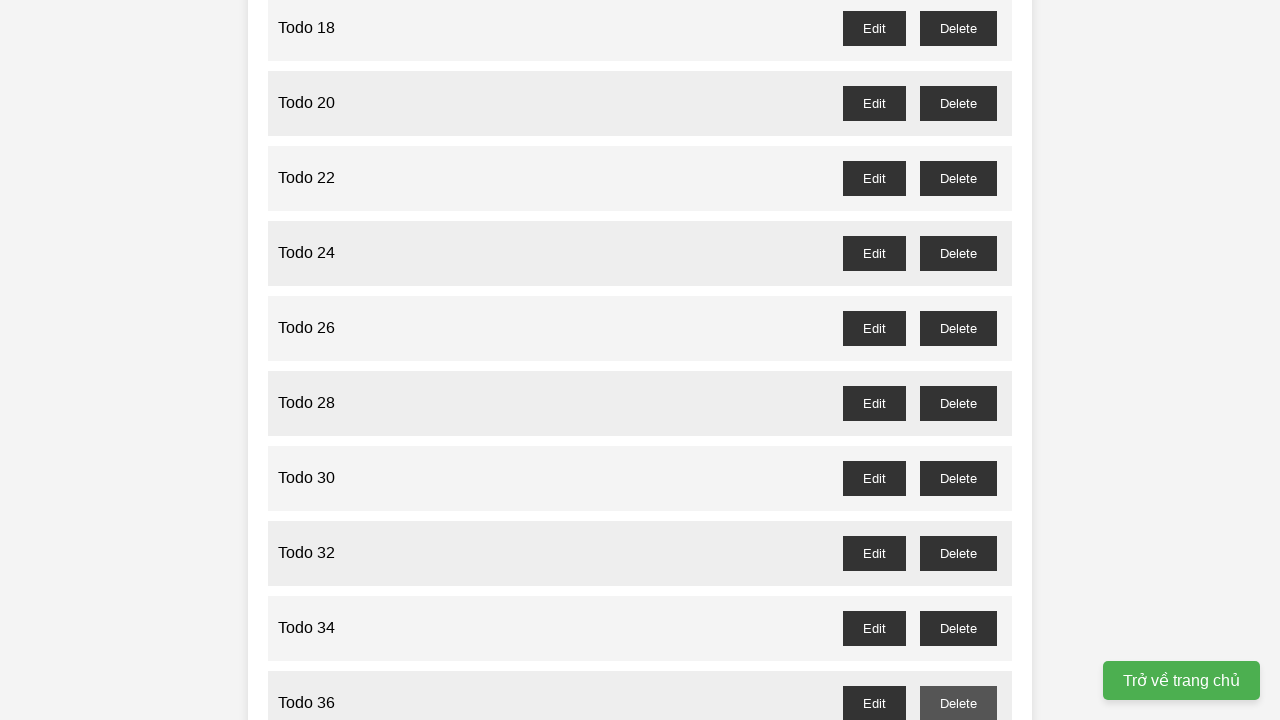

Clicked delete button for odd-numbered Todo 37 at (958, 360) on //button[@id="todo-37-delete"]
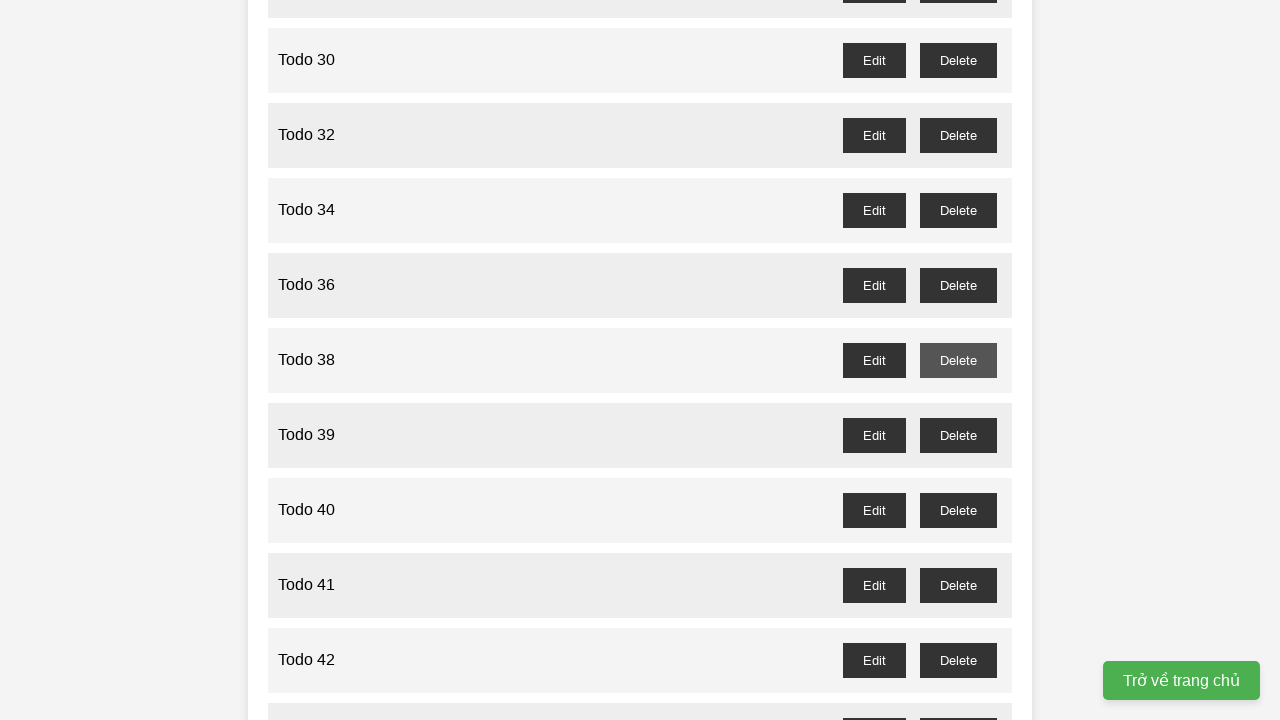

Waited for dialog confirmation for Todo 37 deletion
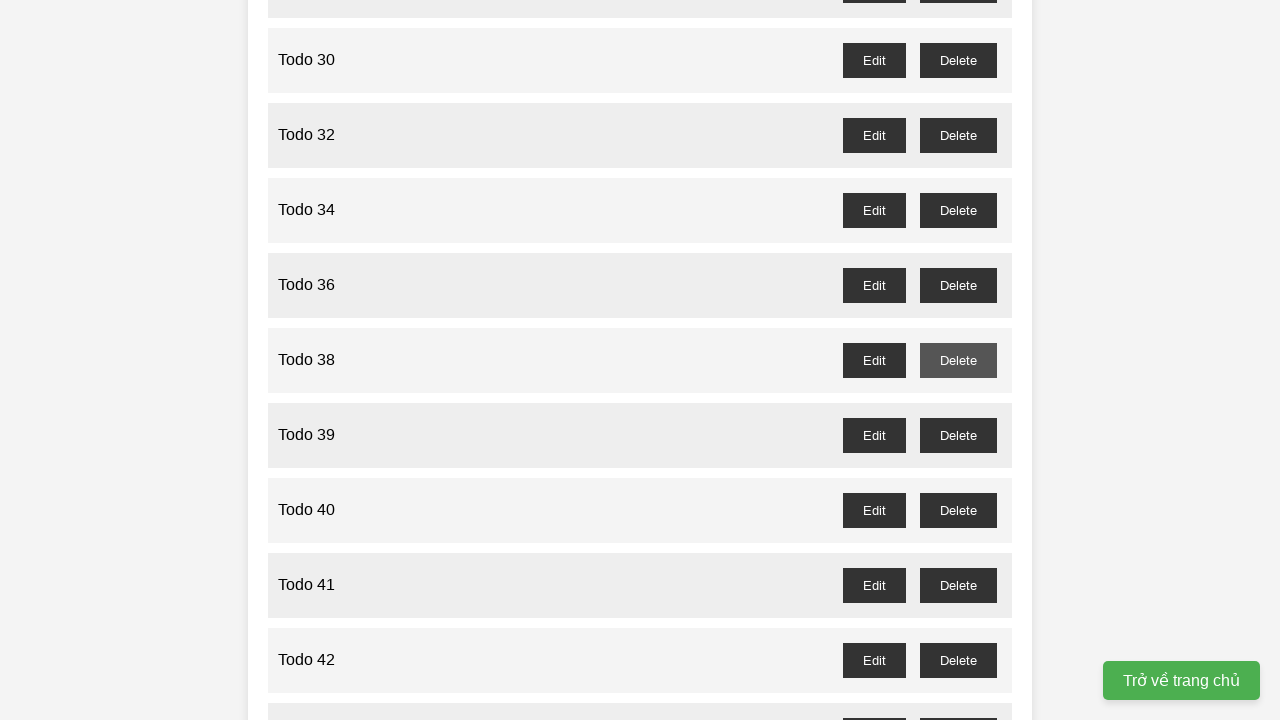

Clicked delete button for odd-numbered Todo 39 at (958, 435) on //button[@id="todo-39-delete"]
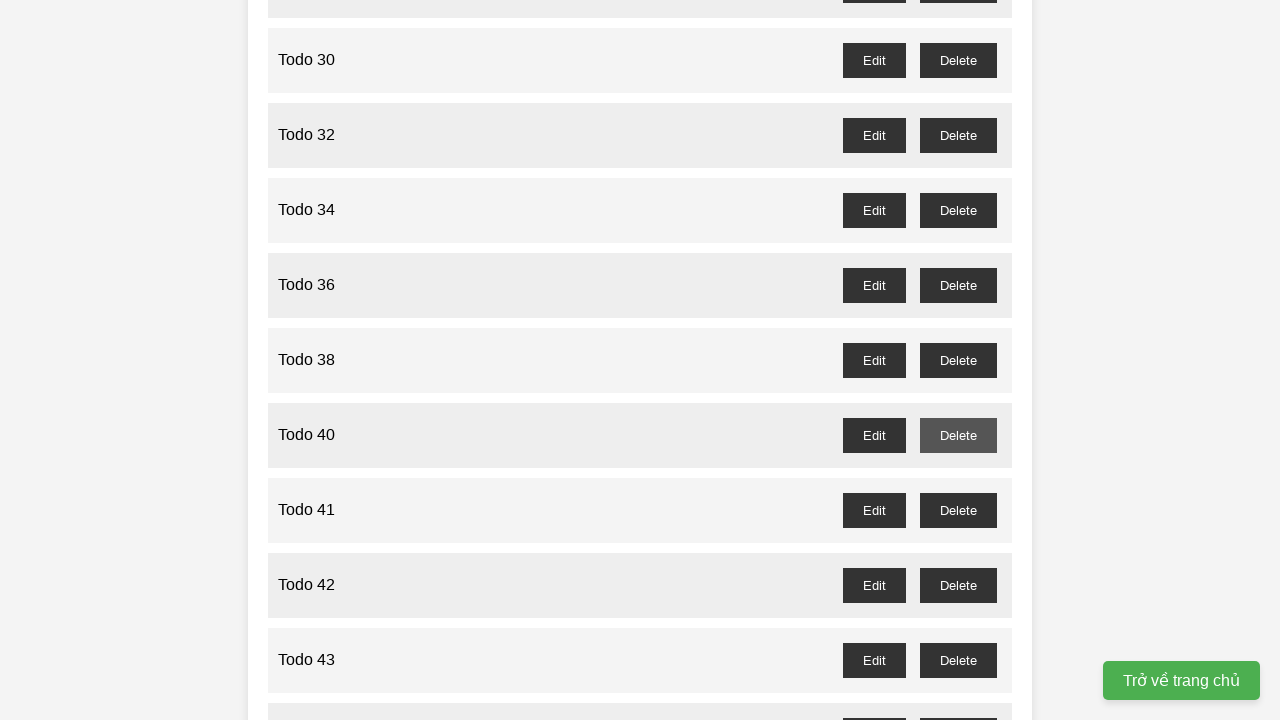

Waited for dialog confirmation for Todo 39 deletion
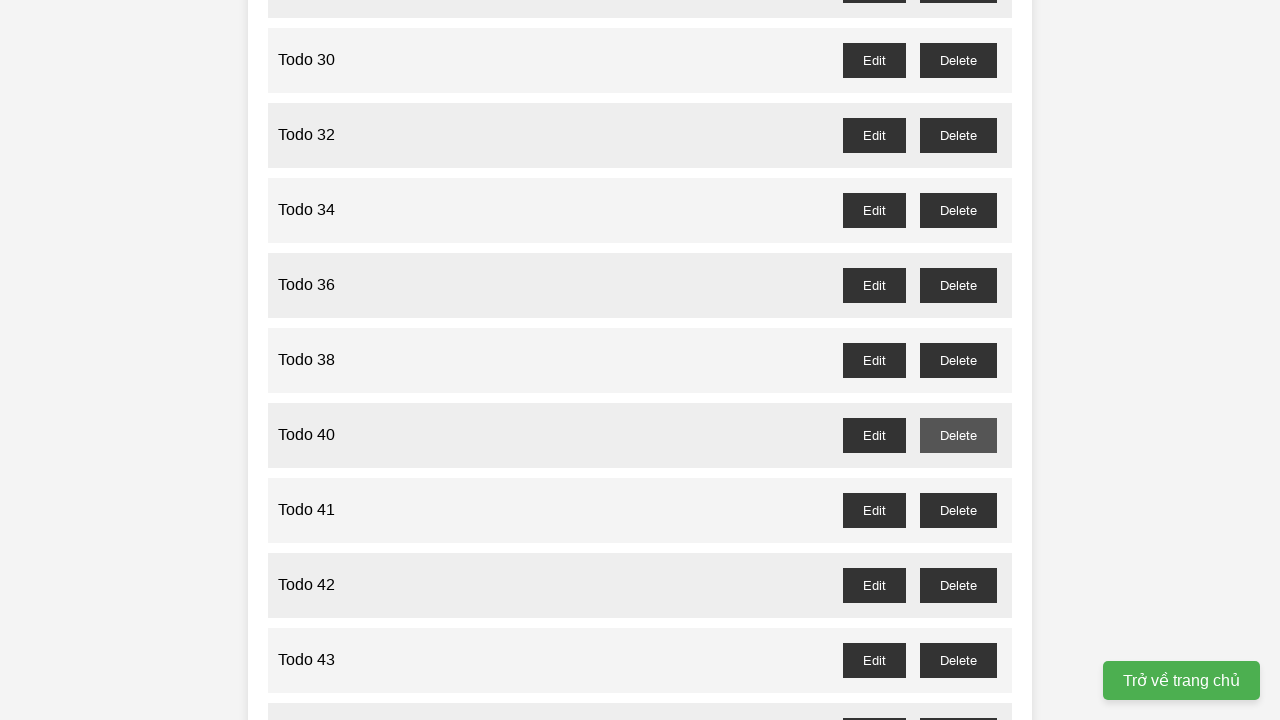

Clicked delete button for odd-numbered Todo 41 at (958, 510) on //button[@id="todo-41-delete"]
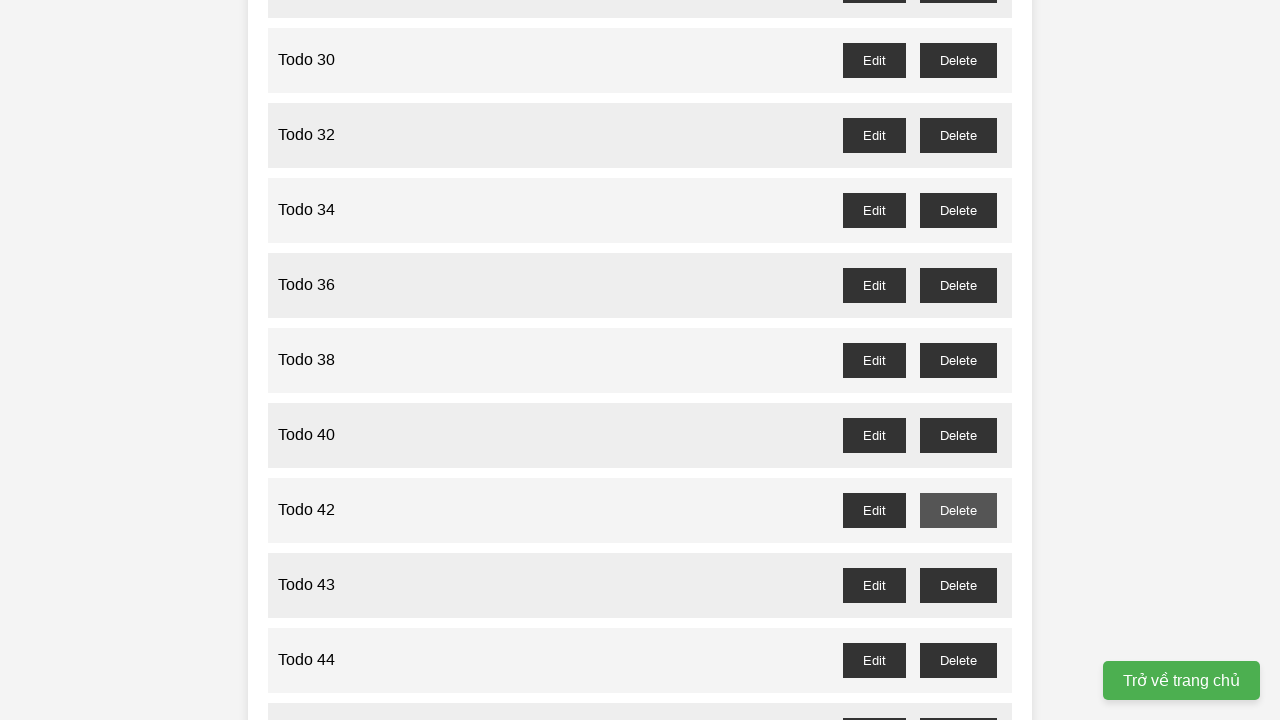

Waited for dialog confirmation for Todo 41 deletion
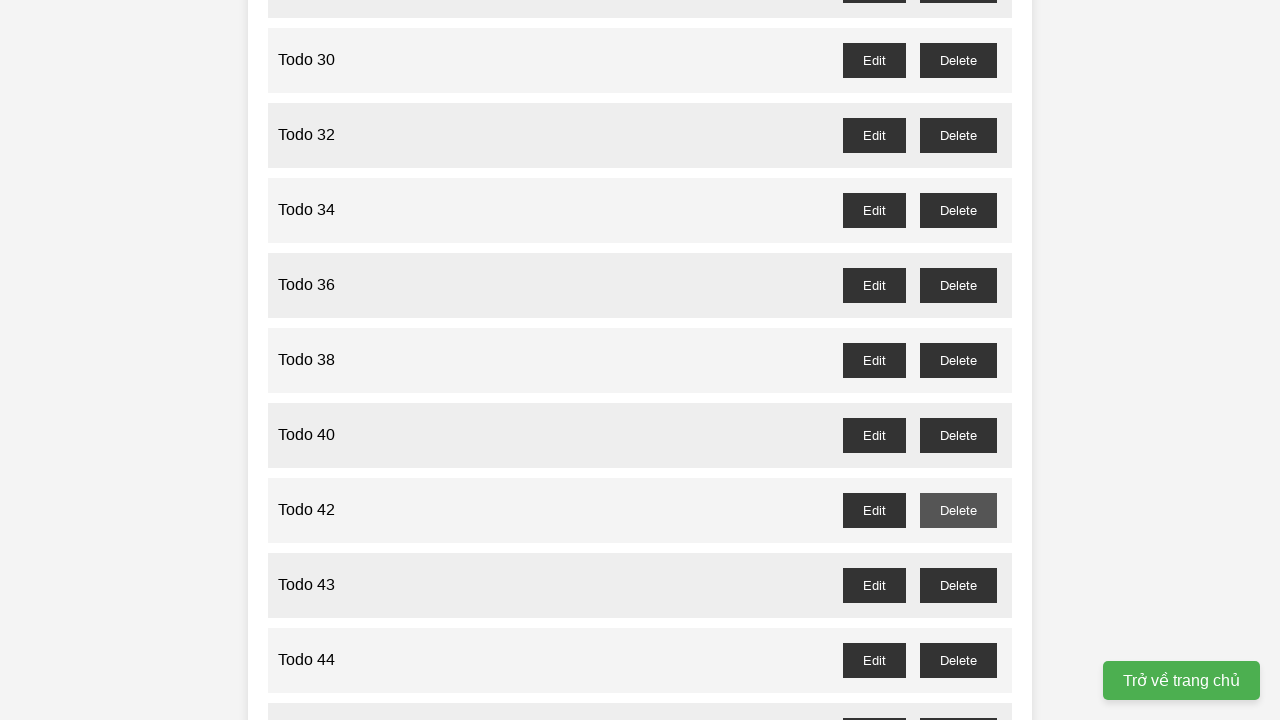

Clicked delete button for odd-numbered Todo 43 at (958, 585) on //button[@id="todo-43-delete"]
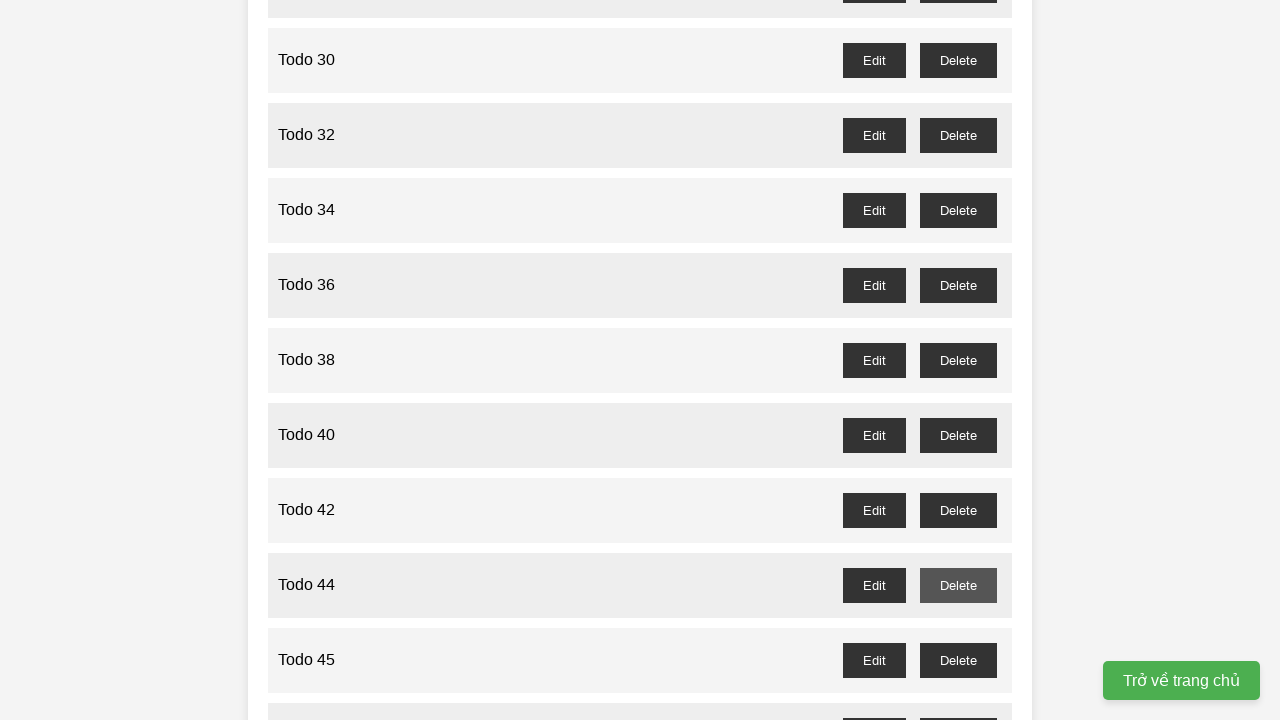

Waited for dialog confirmation for Todo 43 deletion
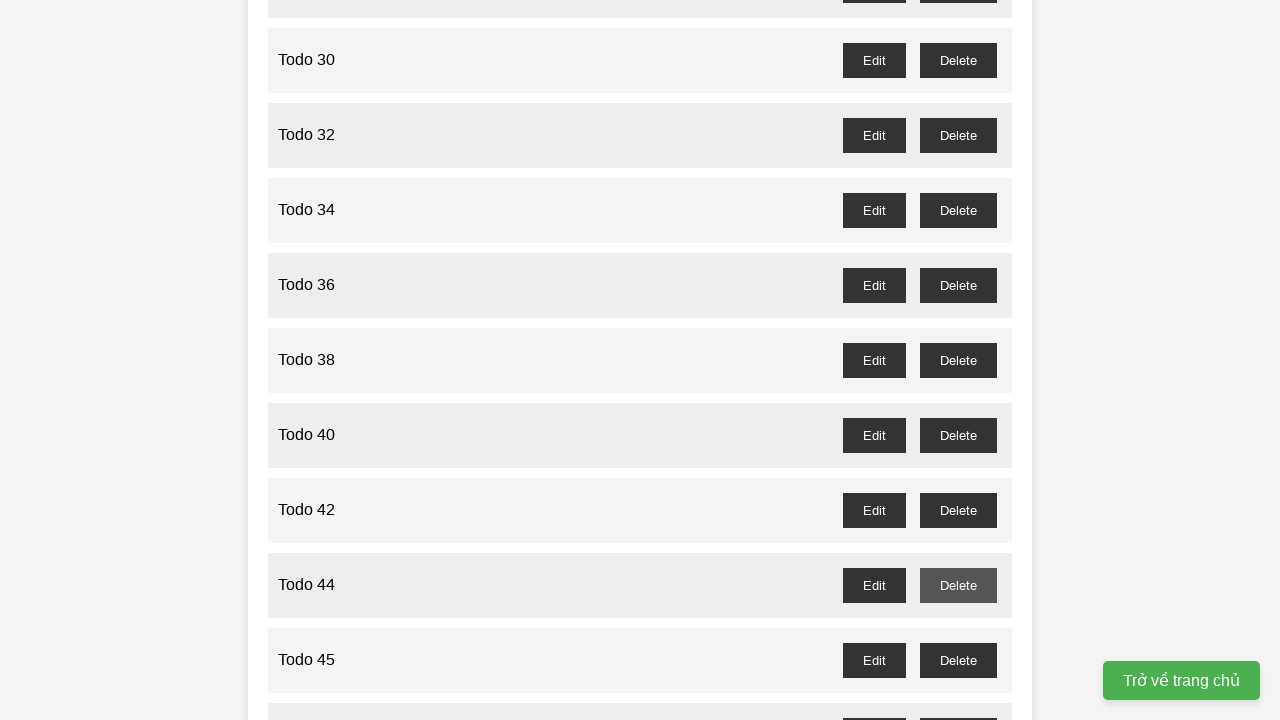

Clicked delete button for odd-numbered Todo 45 at (958, 660) on //button[@id="todo-45-delete"]
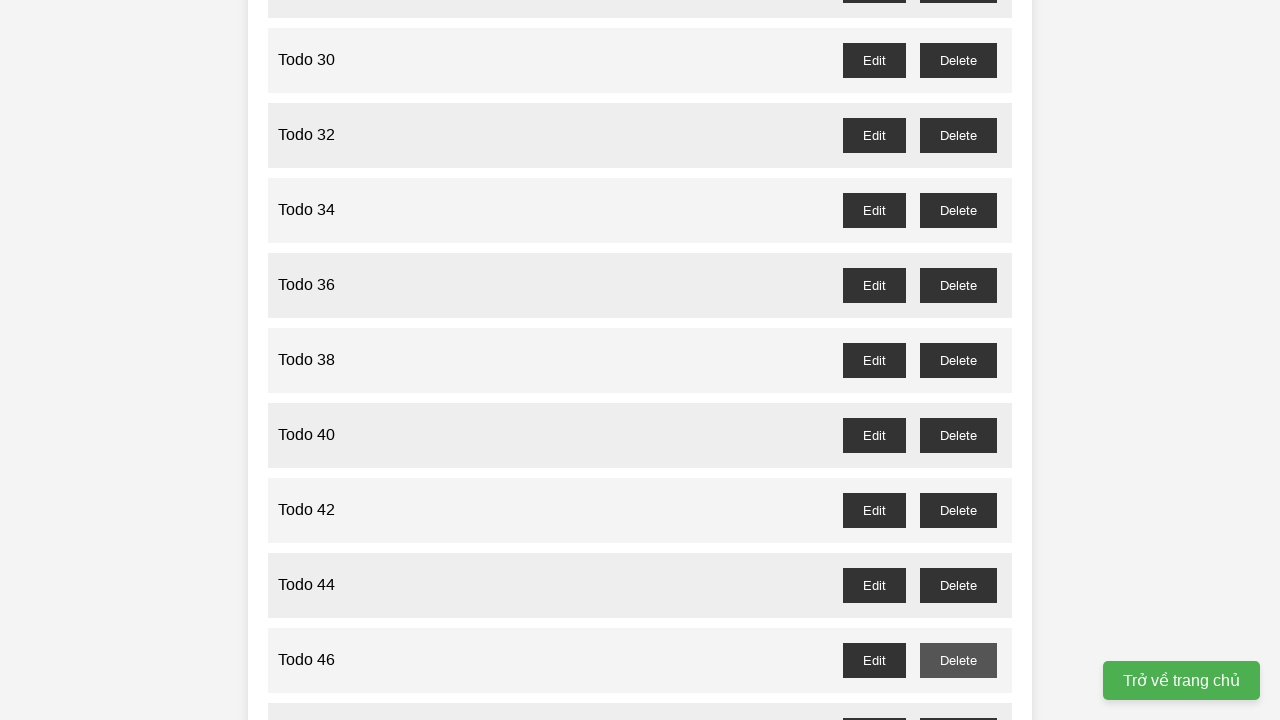

Waited for dialog confirmation for Todo 45 deletion
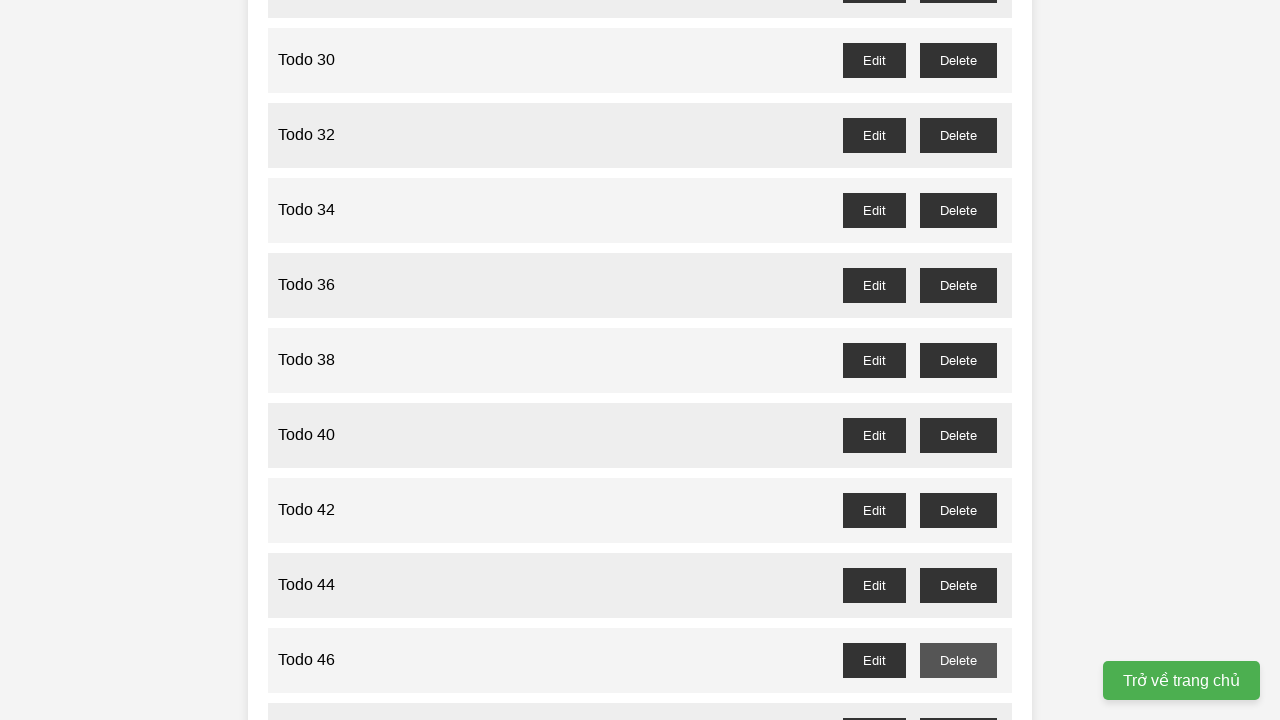

Clicked delete button for odd-numbered Todo 47 at (958, 703) on //button[@id="todo-47-delete"]
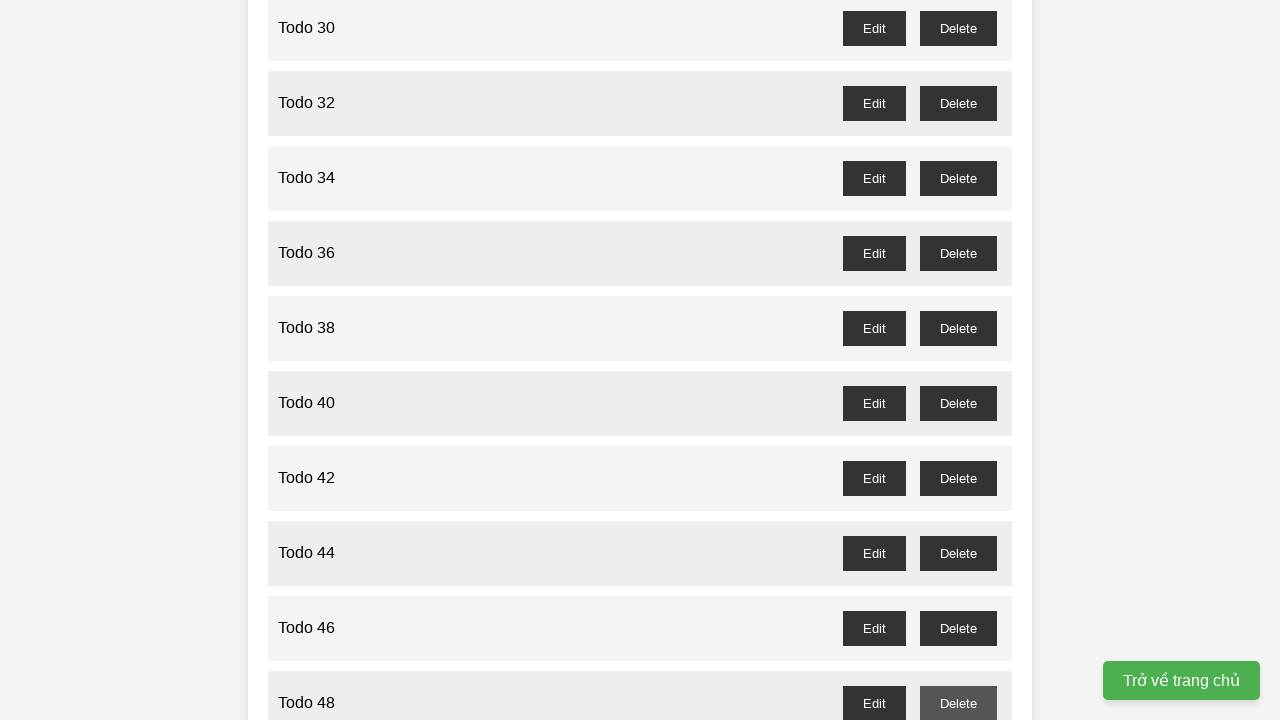

Waited for dialog confirmation for Todo 47 deletion
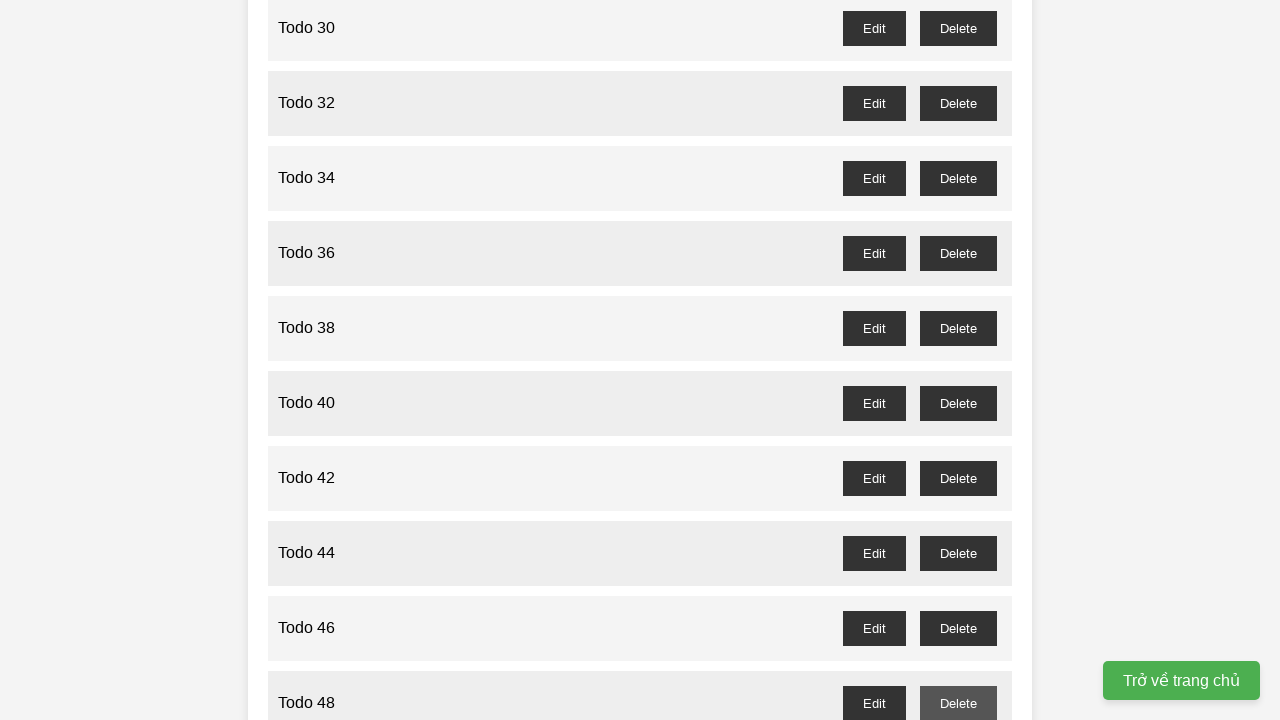

Clicked delete button for odd-numbered Todo 49 at (958, 360) on //button[@id="todo-49-delete"]
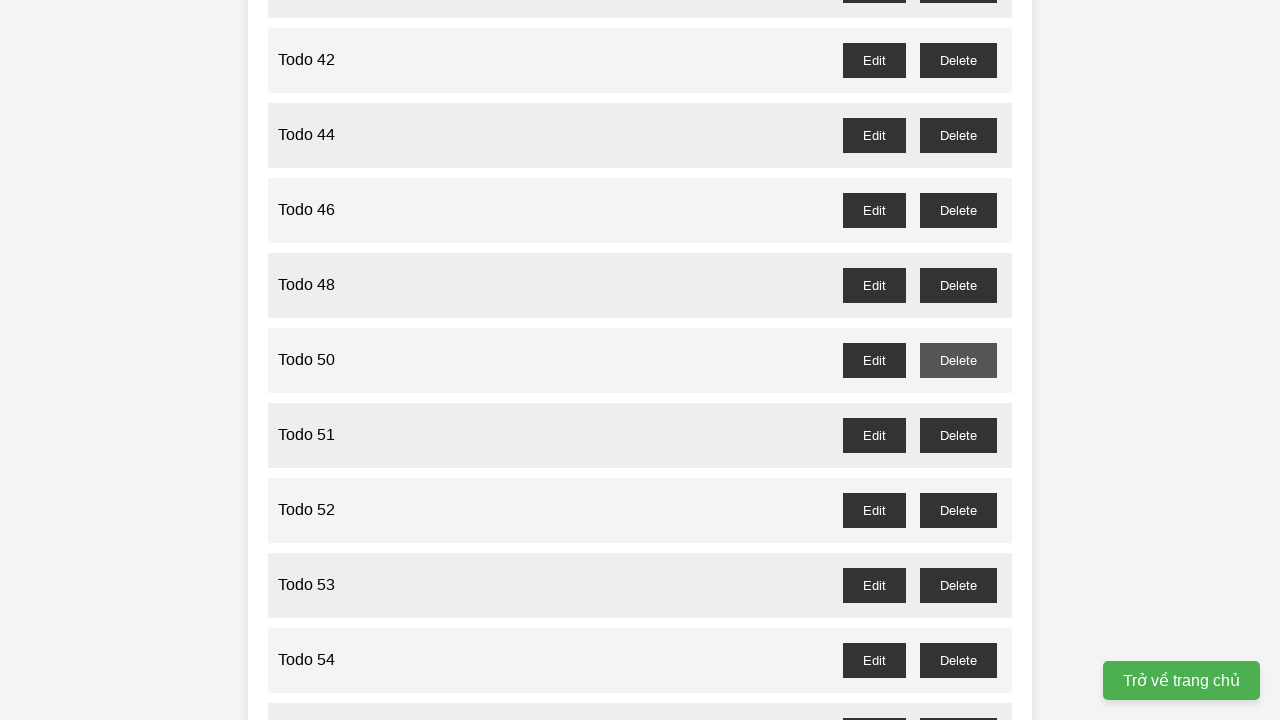

Waited for dialog confirmation for Todo 49 deletion
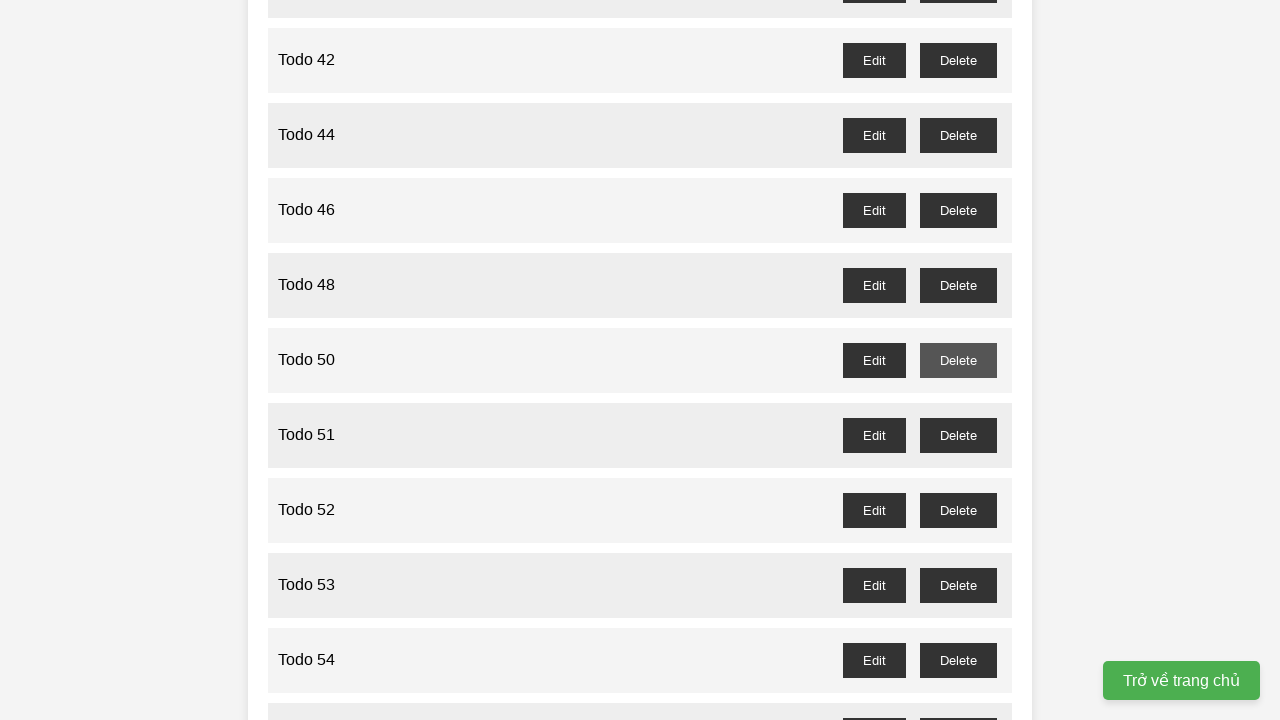

Clicked delete button for odd-numbered Todo 51 at (958, 435) on //button[@id="todo-51-delete"]
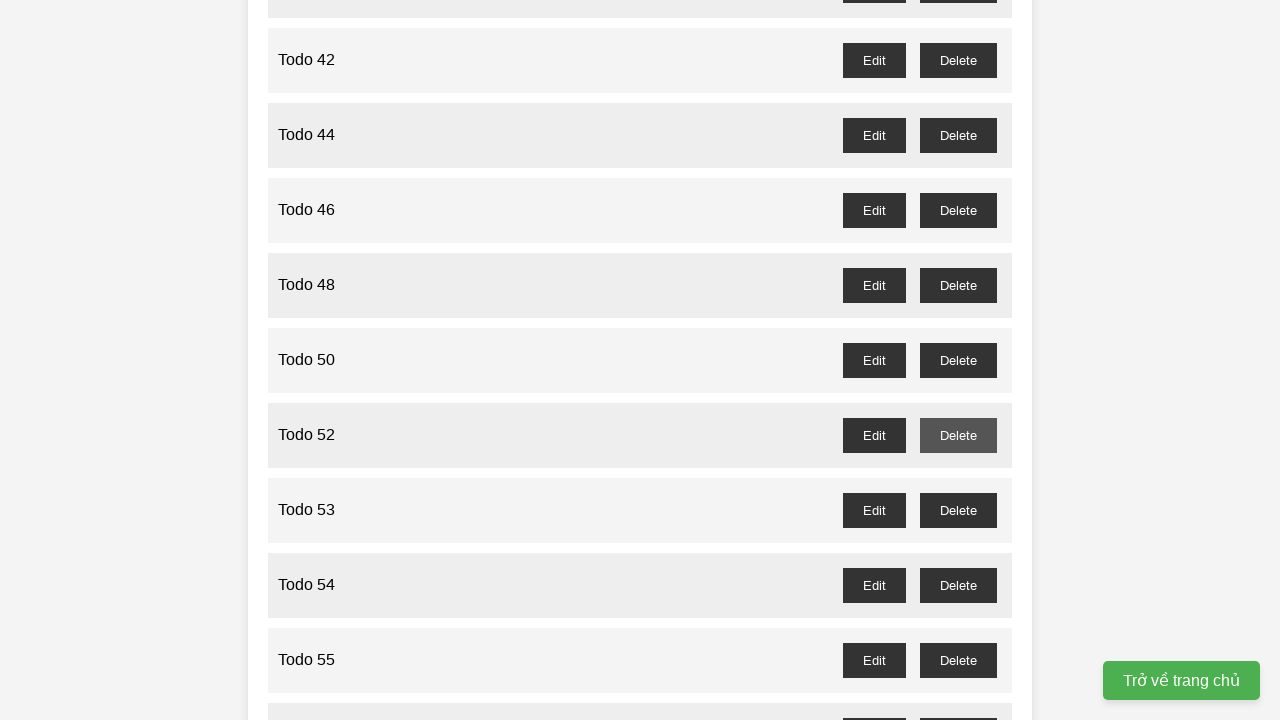

Waited for dialog confirmation for Todo 51 deletion
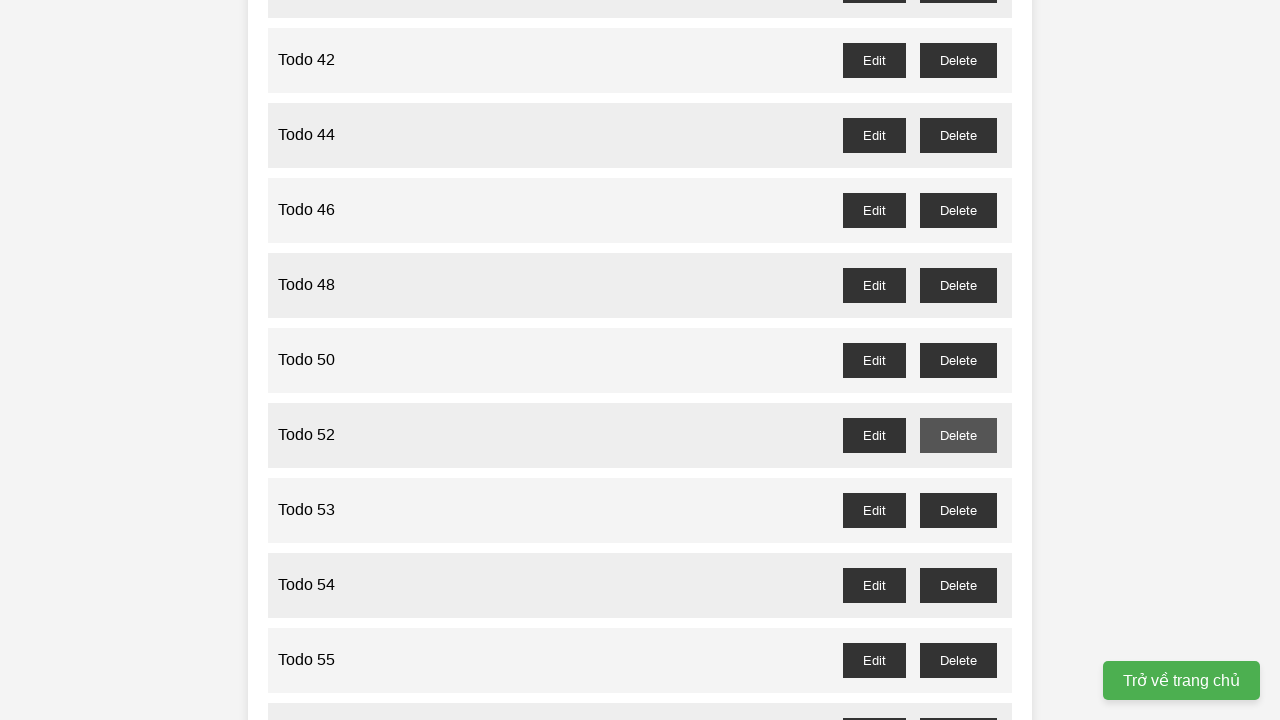

Clicked delete button for odd-numbered Todo 53 at (958, 510) on //button[@id="todo-53-delete"]
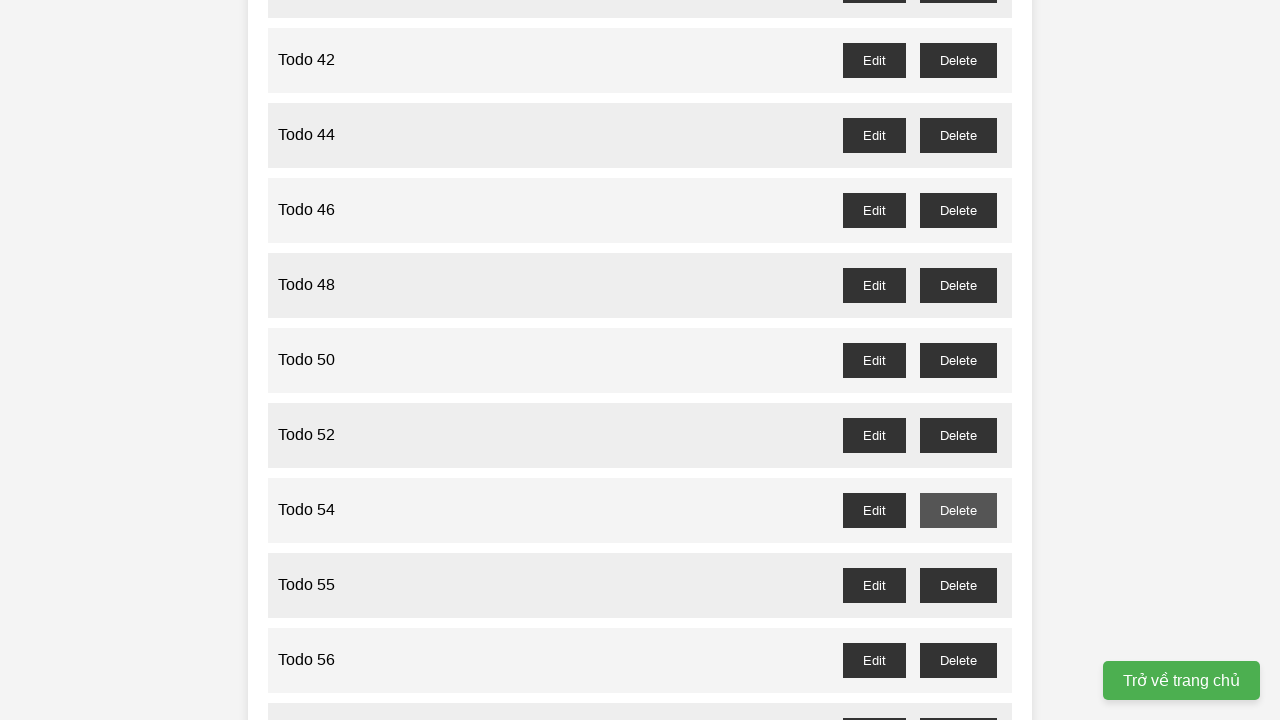

Waited for dialog confirmation for Todo 53 deletion
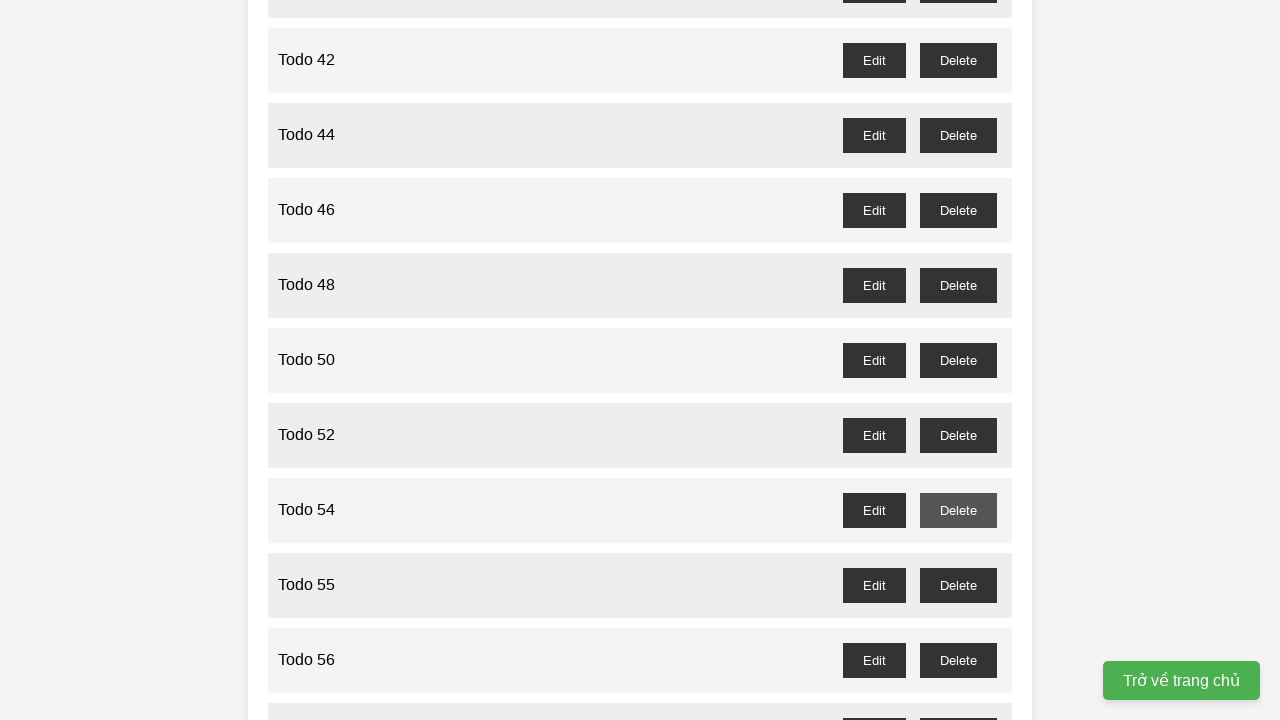

Clicked delete button for odd-numbered Todo 55 at (958, 585) on //button[@id="todo-55-delete"]
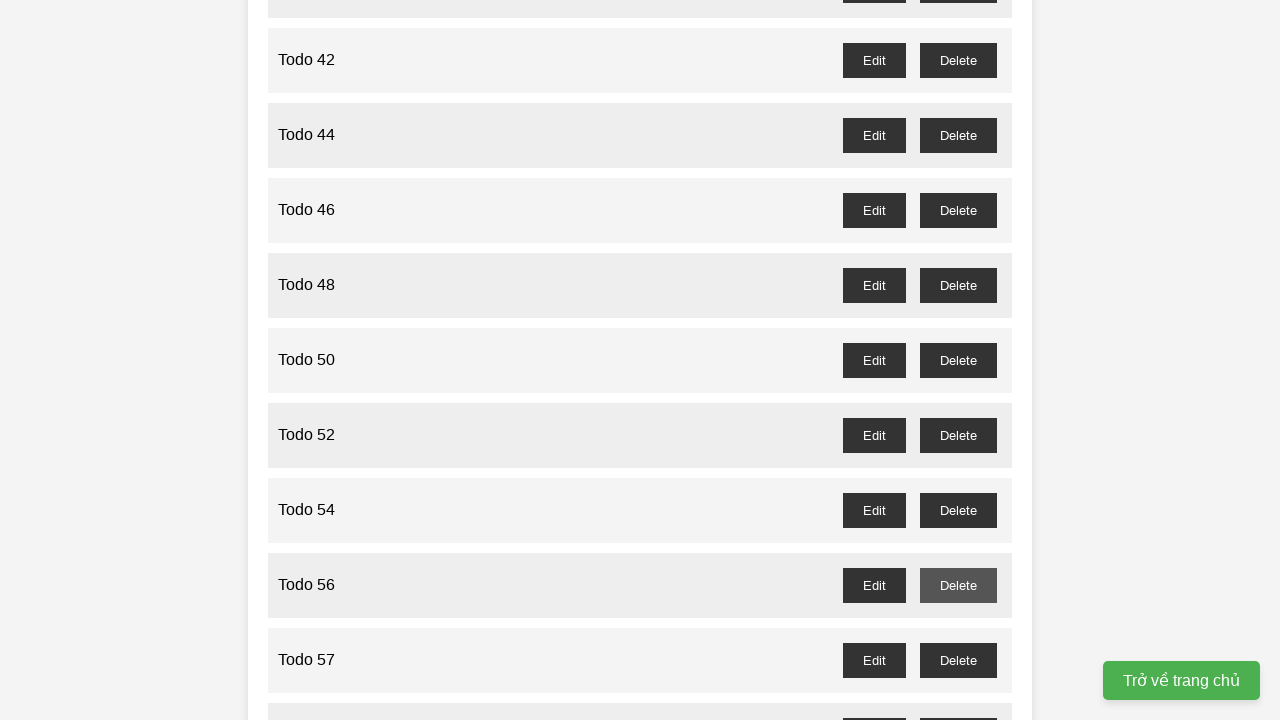

Waited for dialog confirmation for Todo 55 deletion
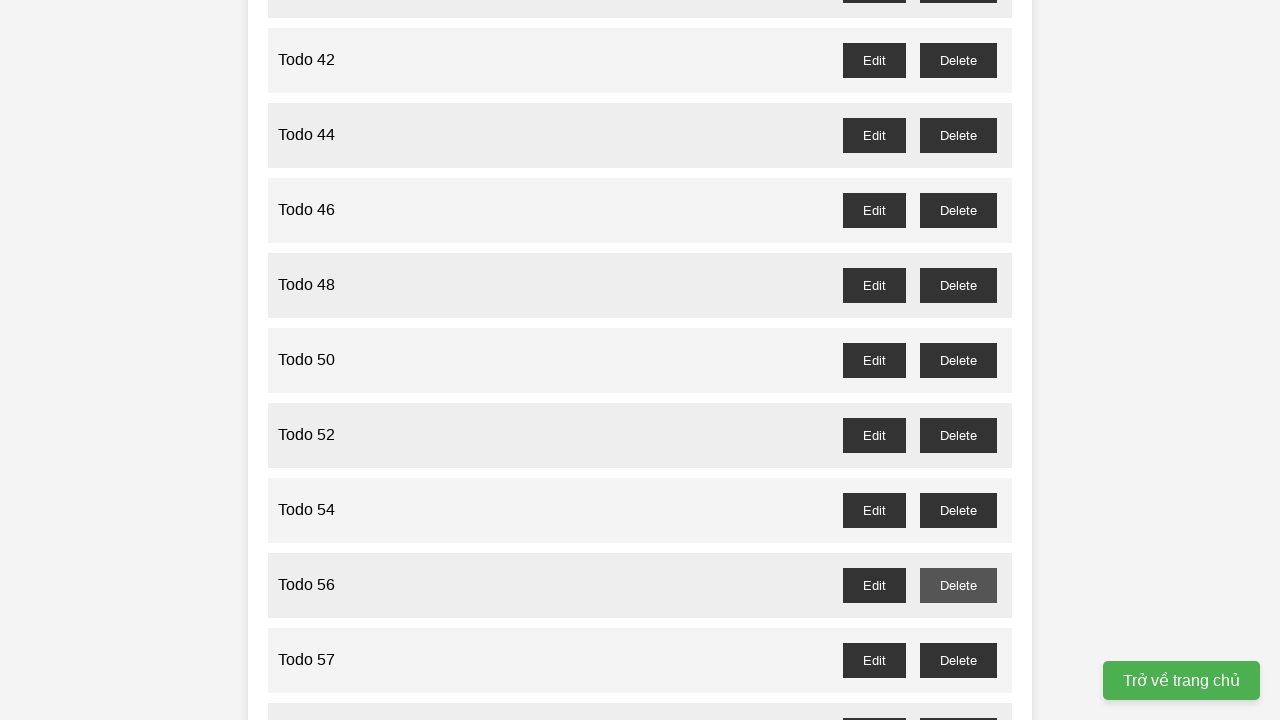

Clicked delete button for odd-numbered Todo 57 at (958, 660) on //button[@id="todo-57-delete"]
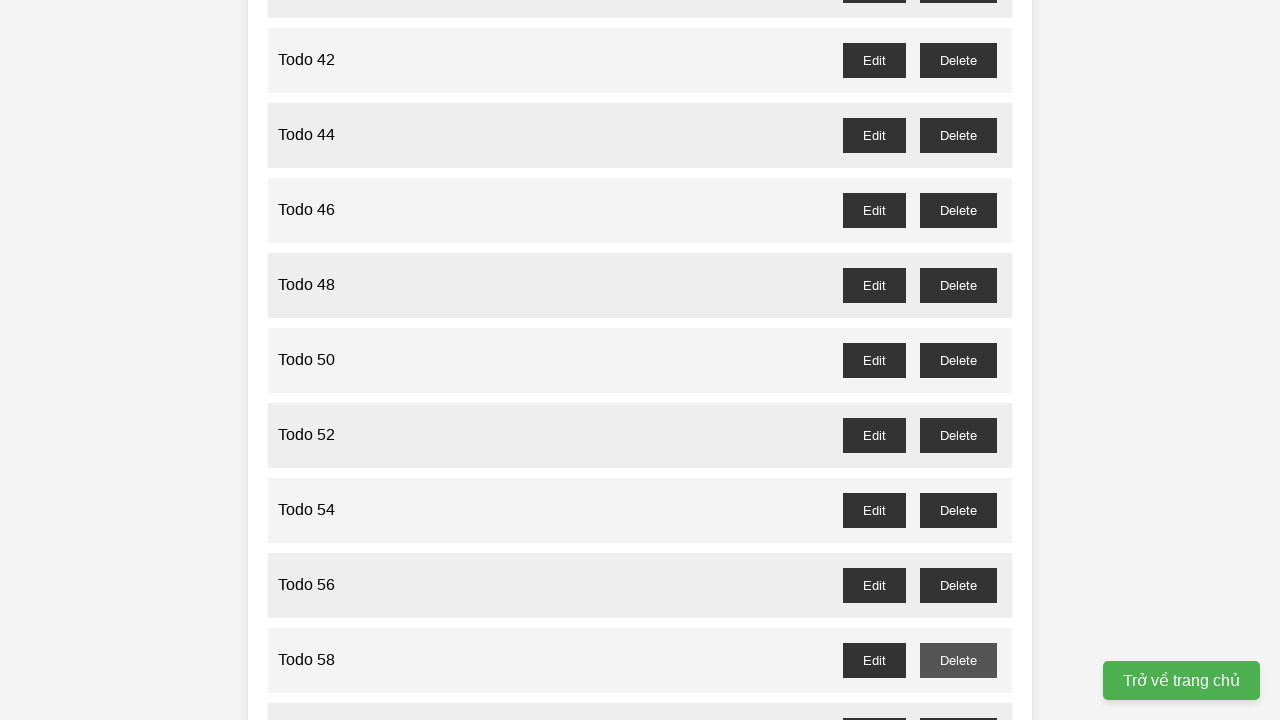

Waited for dialog confirmation for Todo 57 deletion
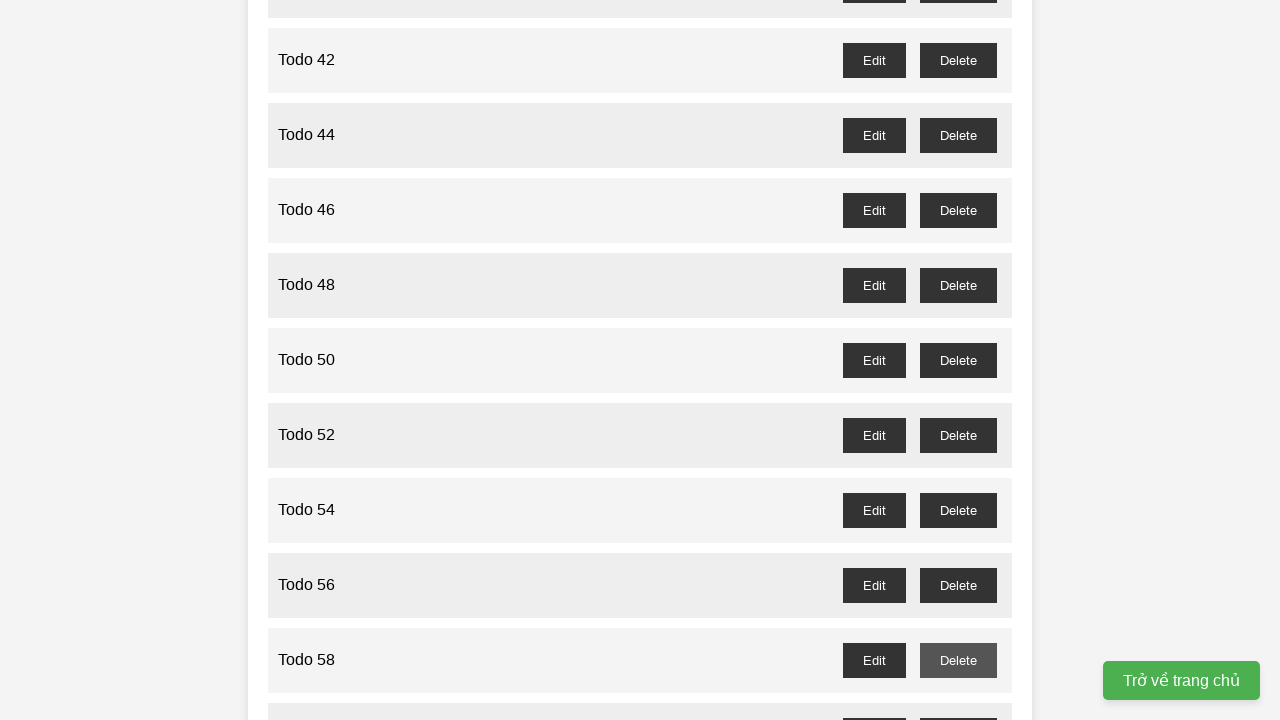

Clicked delete button for odd-numbered Todo 59 at (958, 703) on //button[@id="todo-59-delete"]
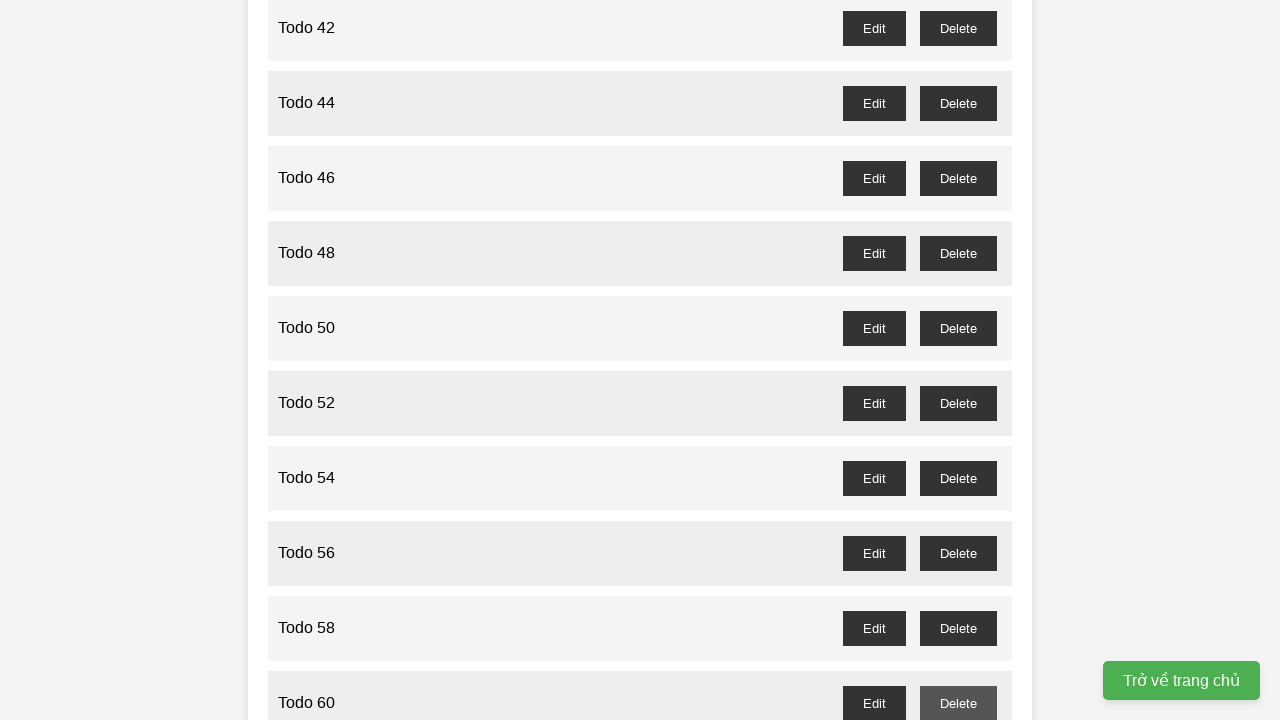

Waited for dialog confirmation for Todo 59 deletion
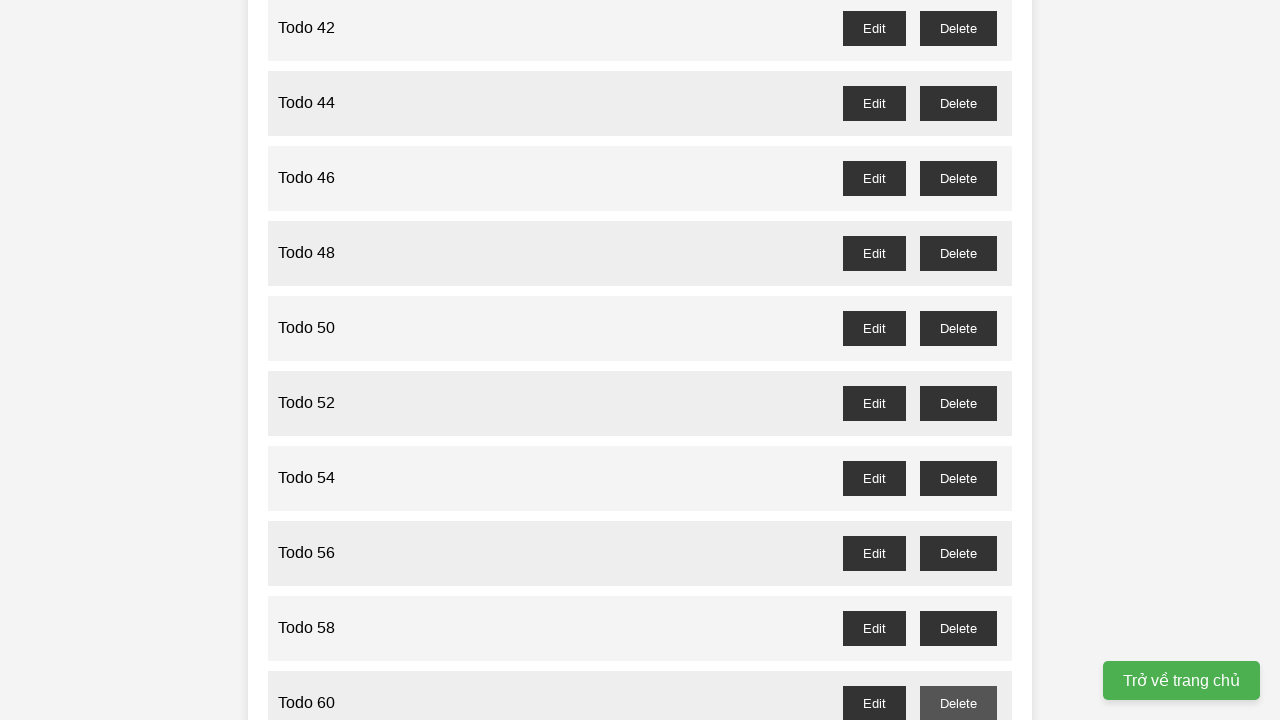

Clicked delete button for odd-numbered Todo 61 at (958, 360) on //button[@id="todo-61-delete"]
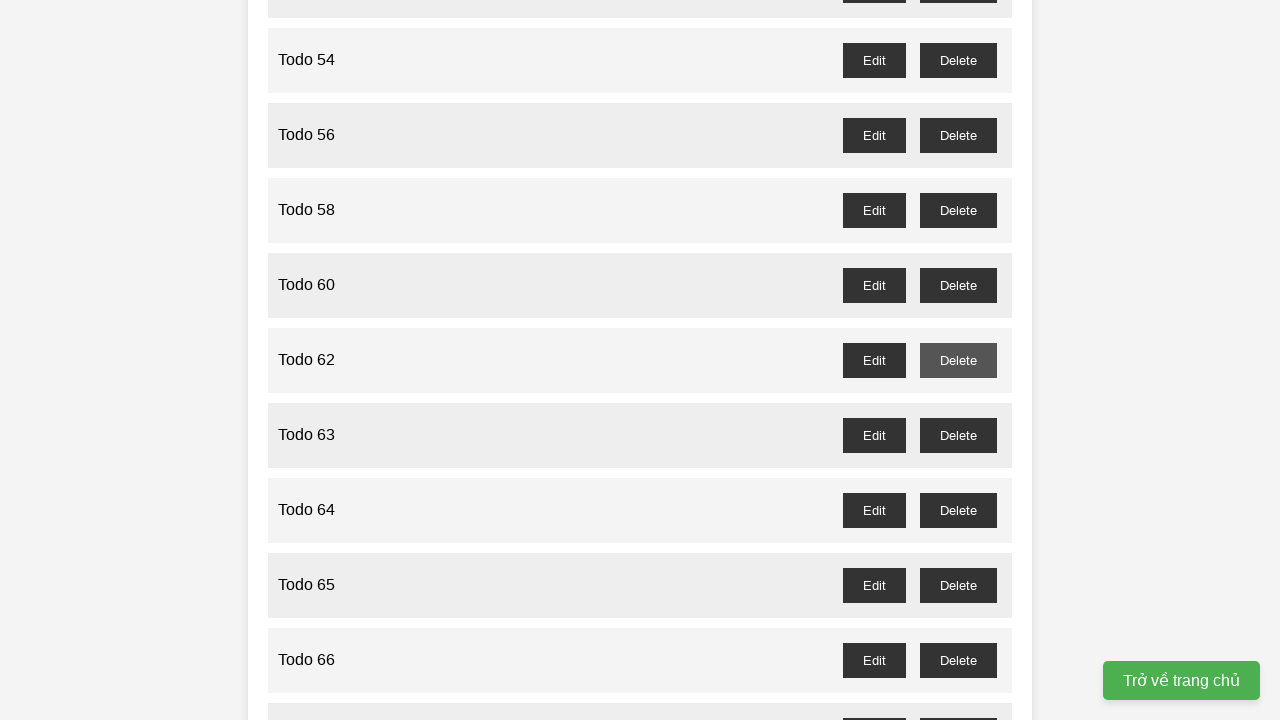

Waited for dialog confirmation for Todo 61 deletion
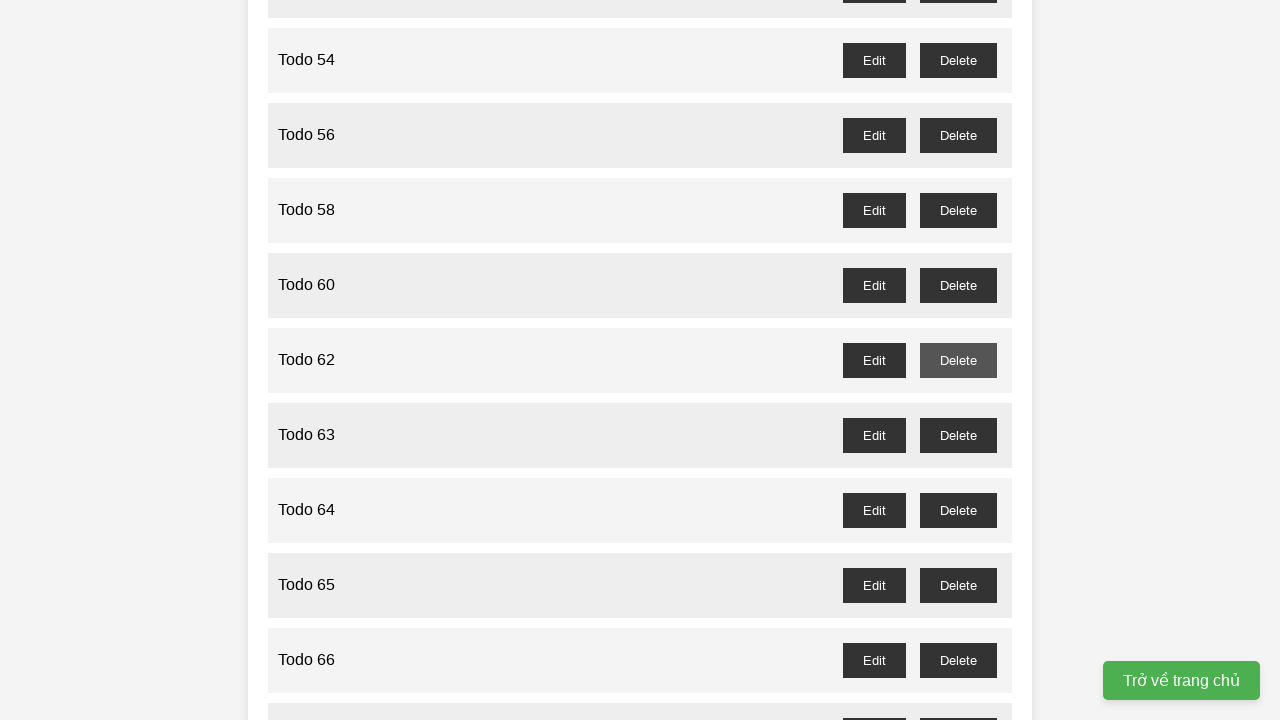

Clicked delete button for odd-numbered Todo 63 at (958, 435) on //button[@id="todo-63-delete"]
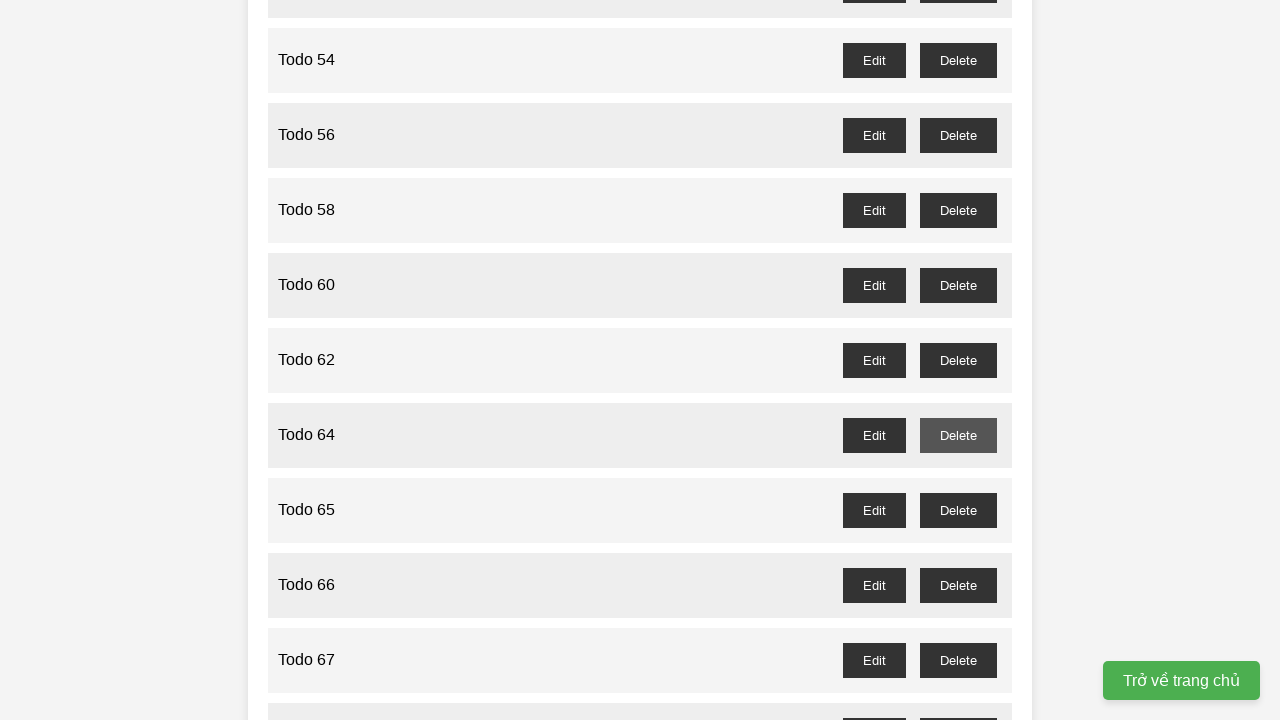

Waited for dialog confirmation for Todo 63 deletion
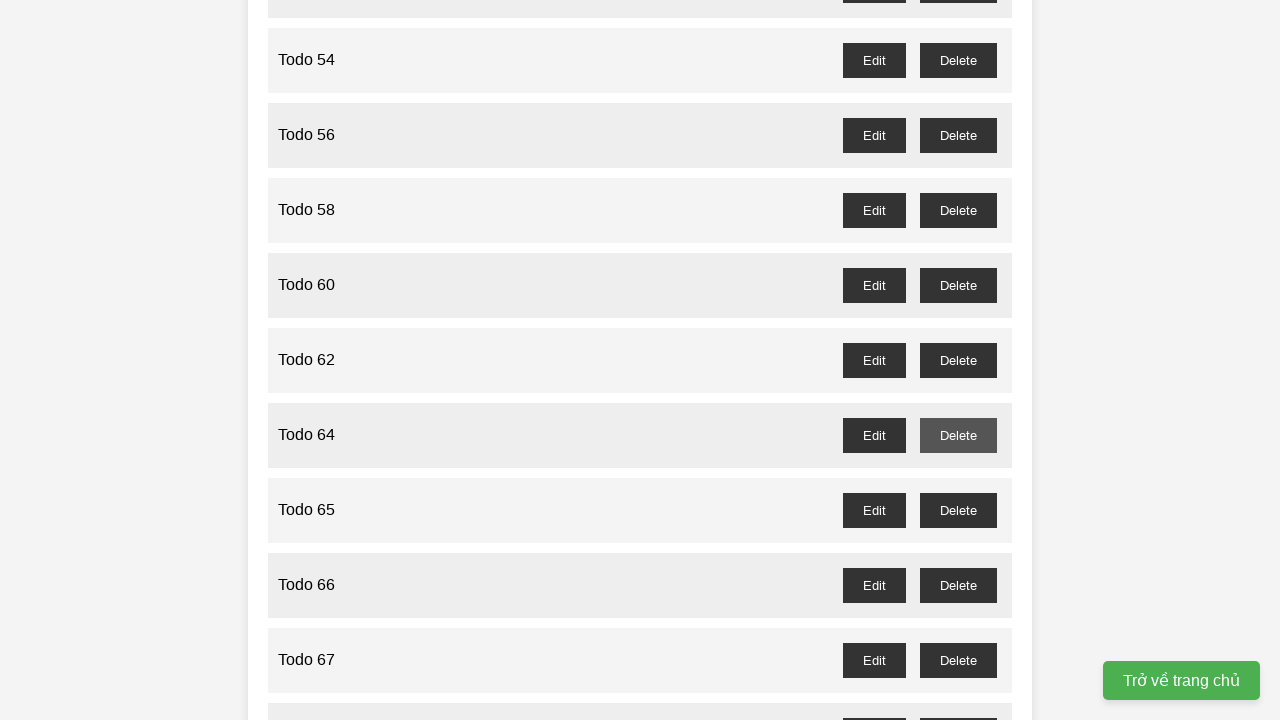

Clicked delete button for odd-numbered Todo 65 at (958, 510) on //button[@id="todo-65-delete"]
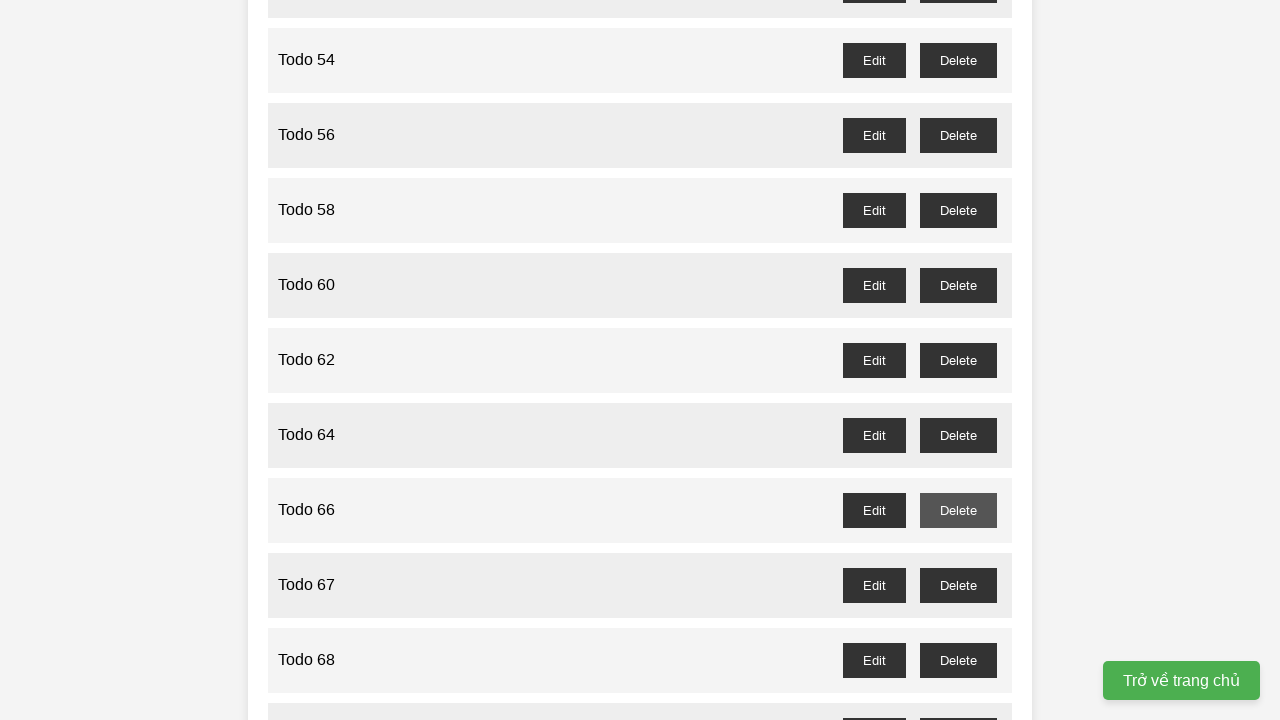

Waited for dialog confirmation for Todo 65 deletion
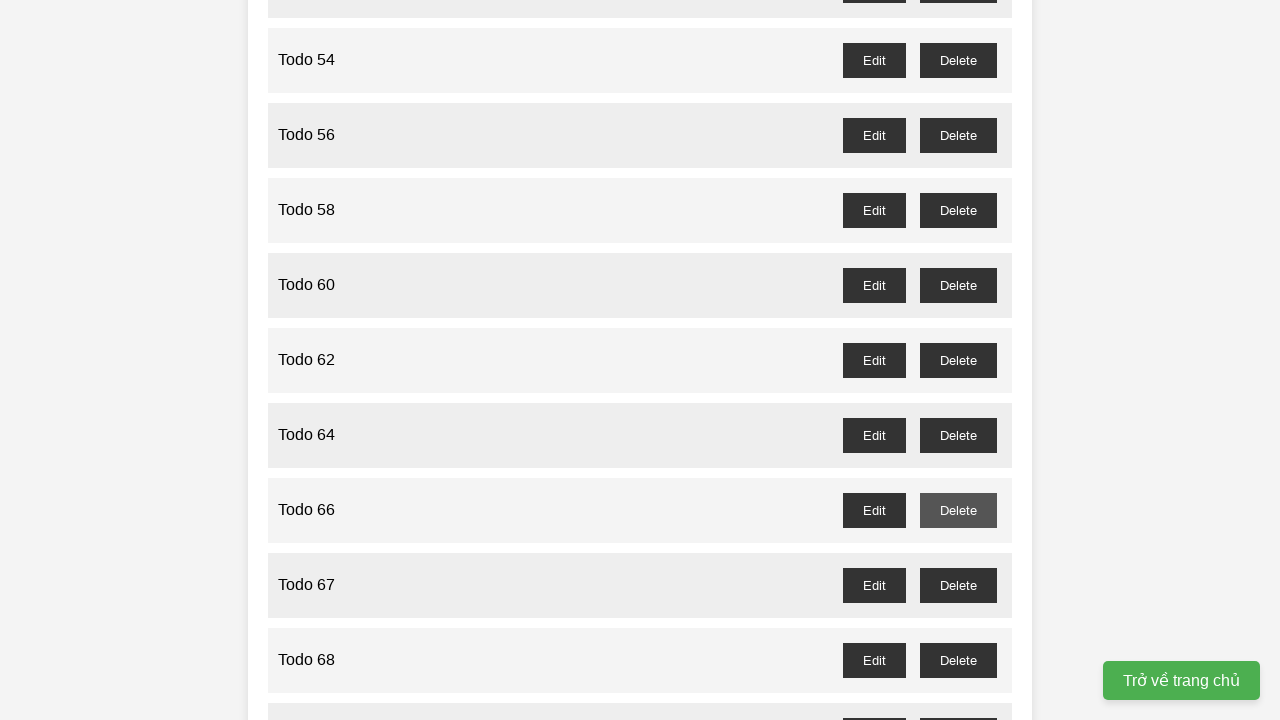

Clicked delete button for odd-numbered Todo 67 at (958, 585) on //button[@id="todo-67-delete"]
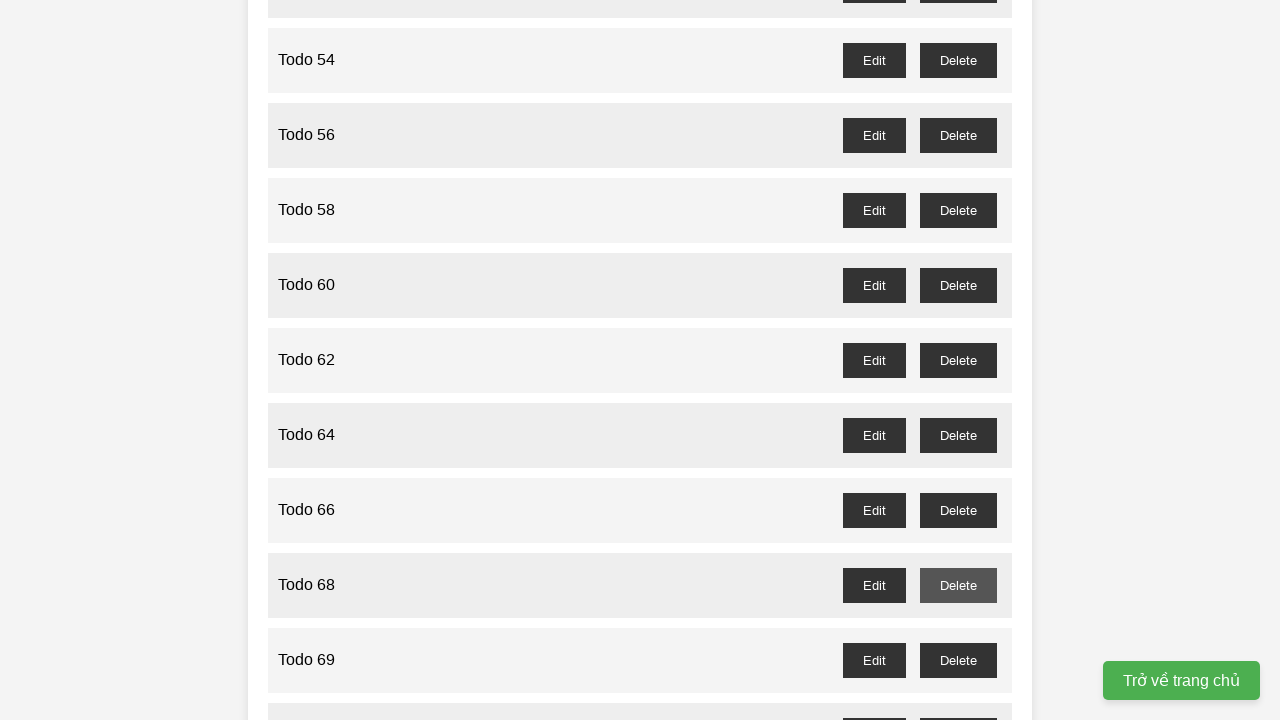

Waited for dialog confirmation for Todo 67 deletion
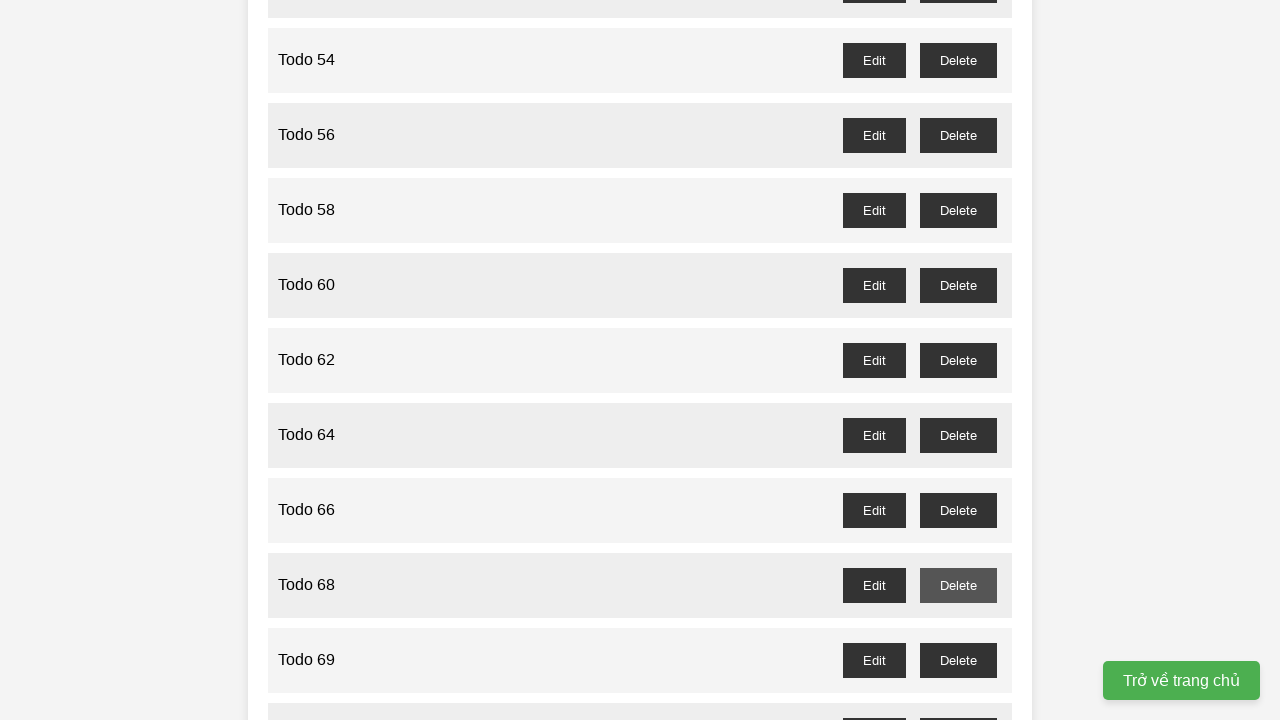

Clicked delete button for odd-numbered Todo 69 at (958, 660) on //button[@id="todo-69-delete"]
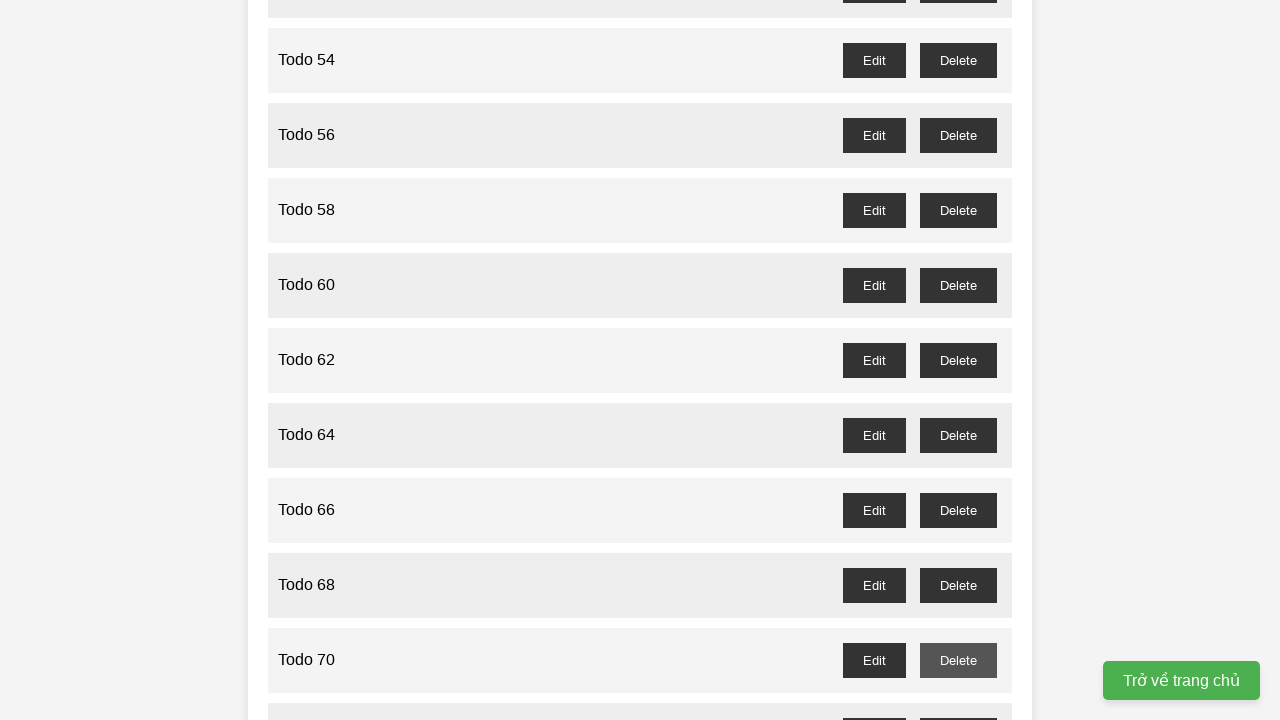

Waited for dialog confirmation for Todo 69 deletion
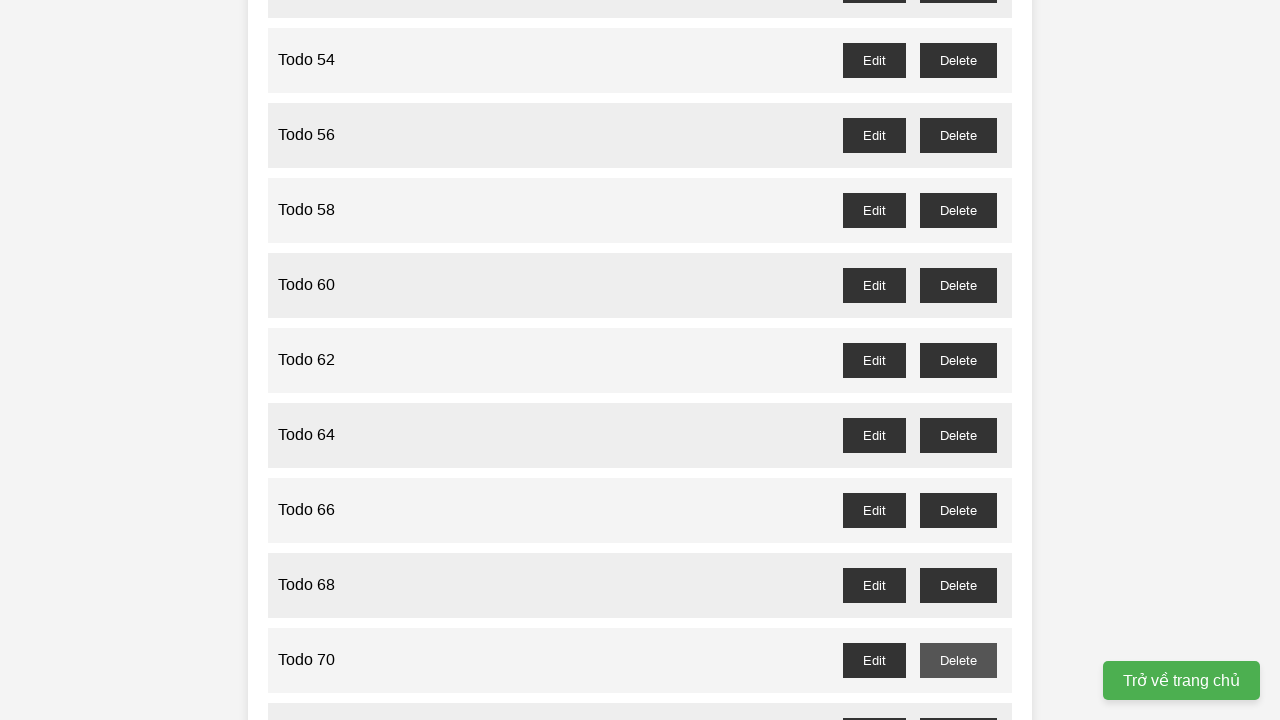

Clicked delete button for odd-numbered Todo 71 at (958, 703) on //button[@id="todo-71-delete"]
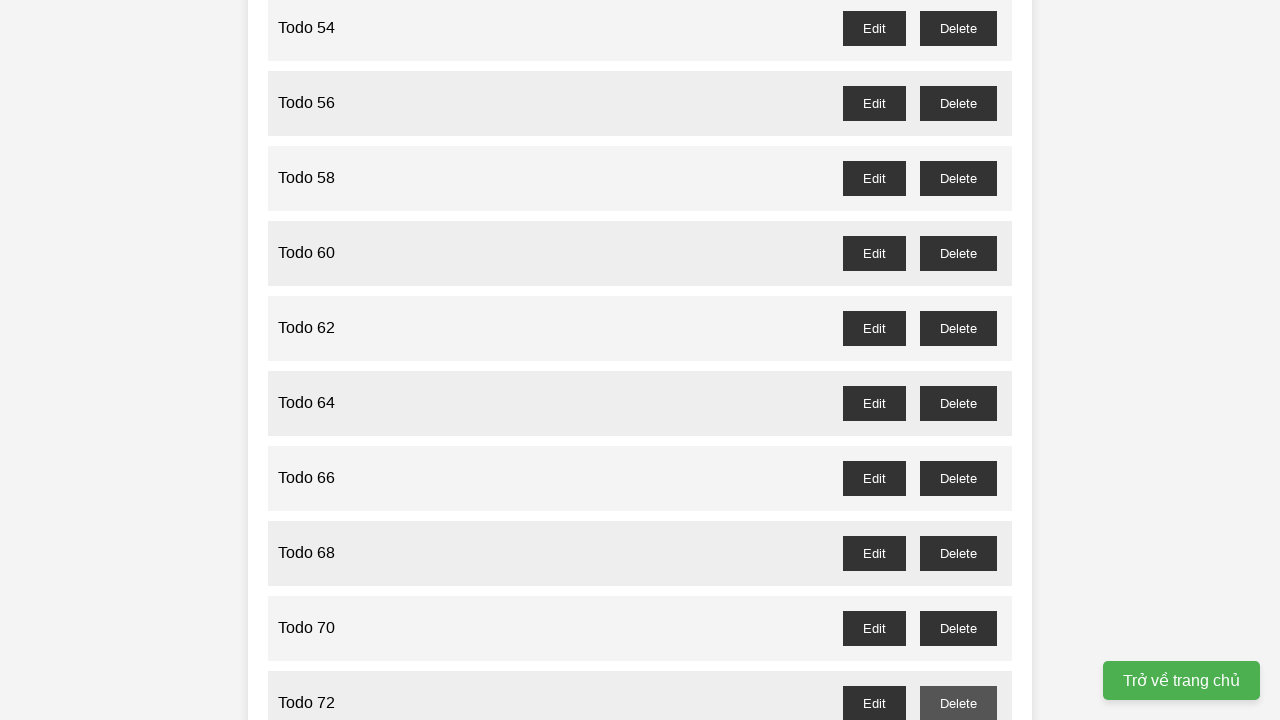

Waited for dialog confirmation for Todo 71 deletion
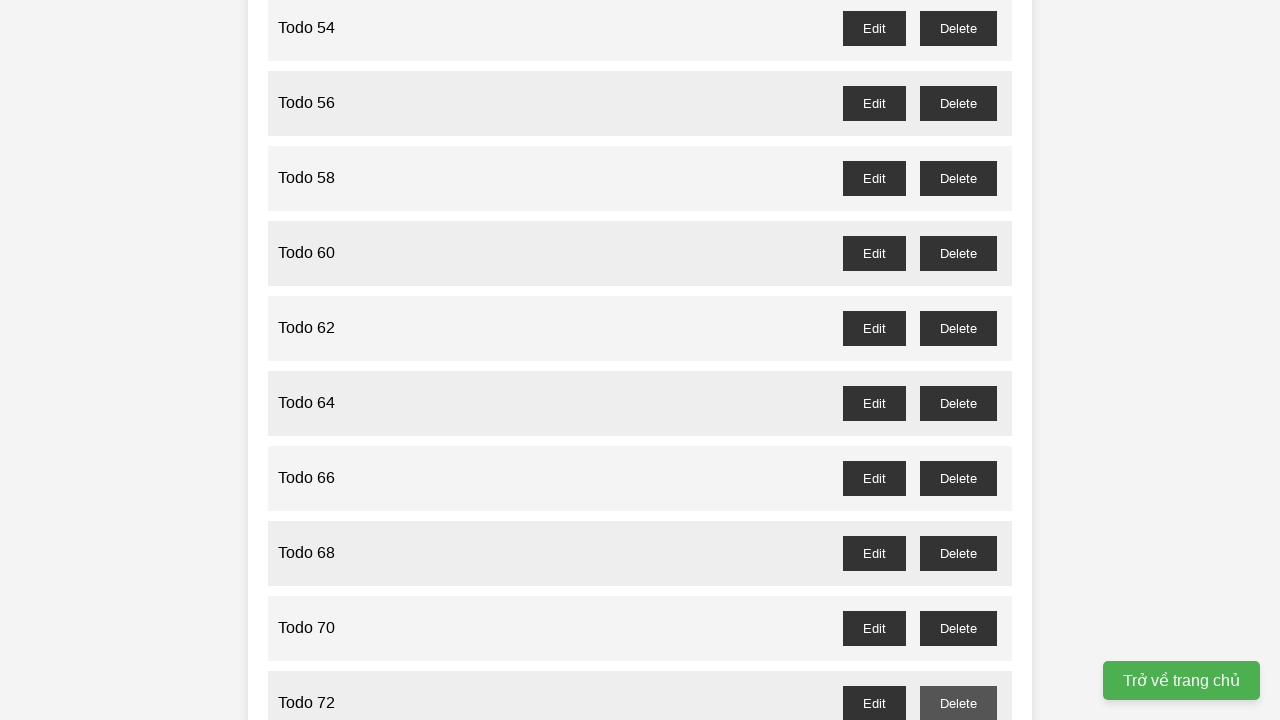

Clicked delete button for odd-numbered Todo 73 at (958, 360) on //button[@id="todo-73-delete"]
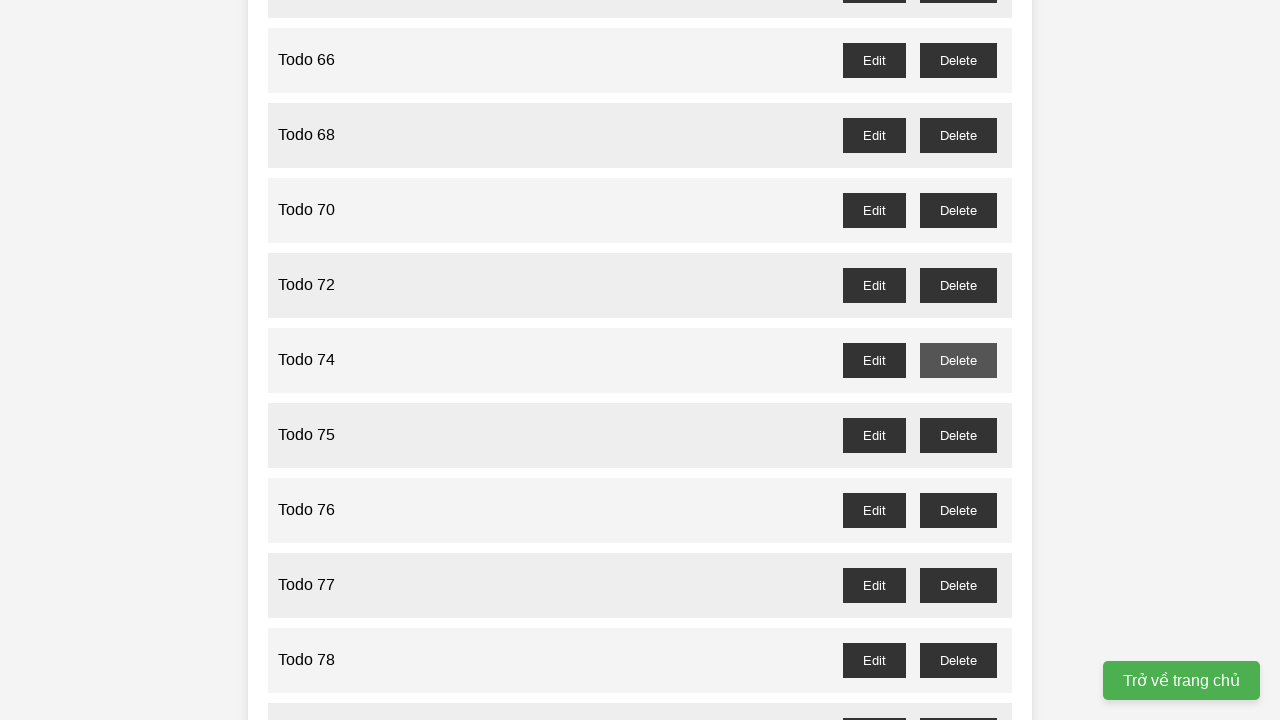

Waited for dialog confirmation for Todo 73 deletion
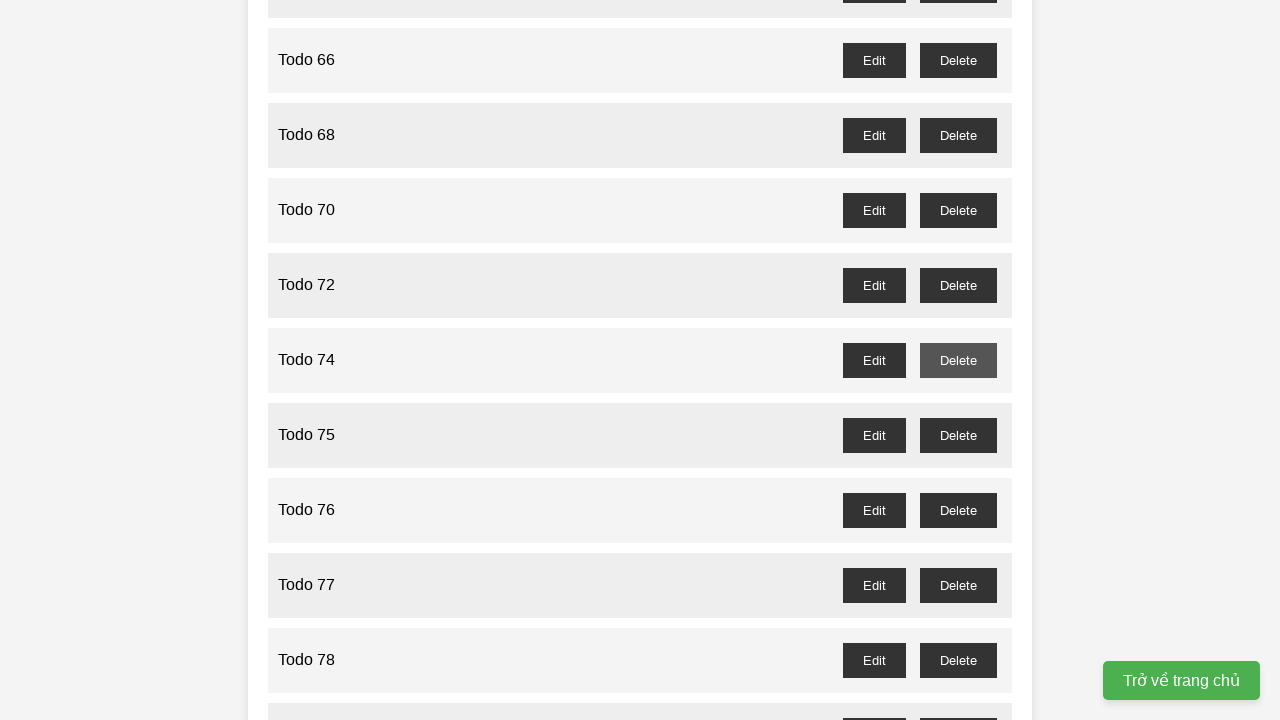

Clicked delete button for odd-numbered Todo 75 at (958, 435) on //button[@id="todo-75-delete"]
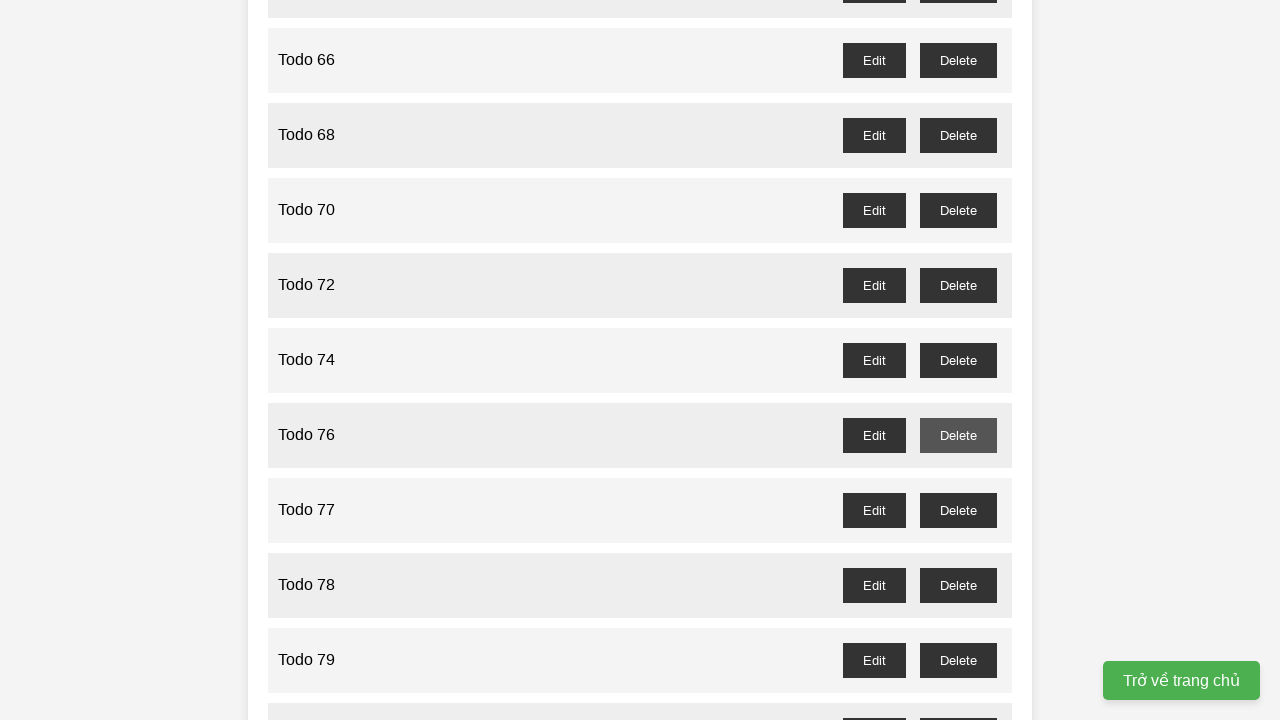

Waited for dialog confirmation for Todo 75 deletion
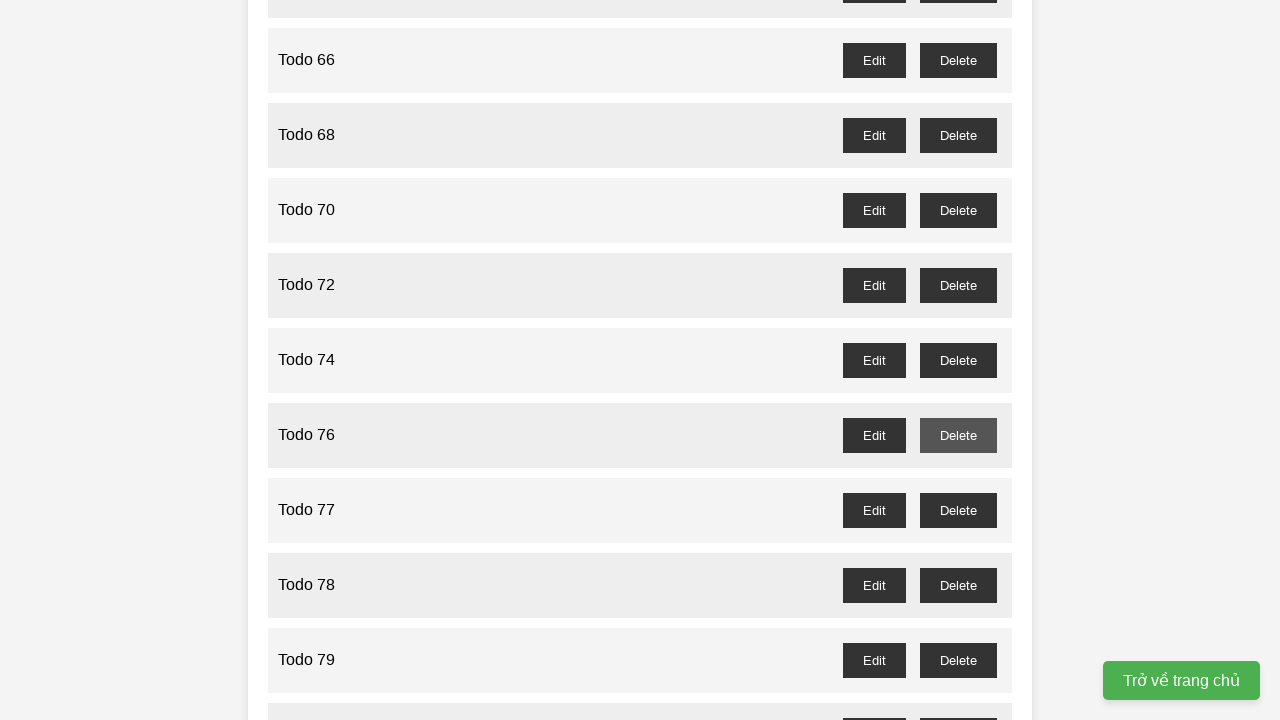

Clicked delete button for odd-numbered Todo 77 at (958, 510) on //button[@id="todo-77-delete"]
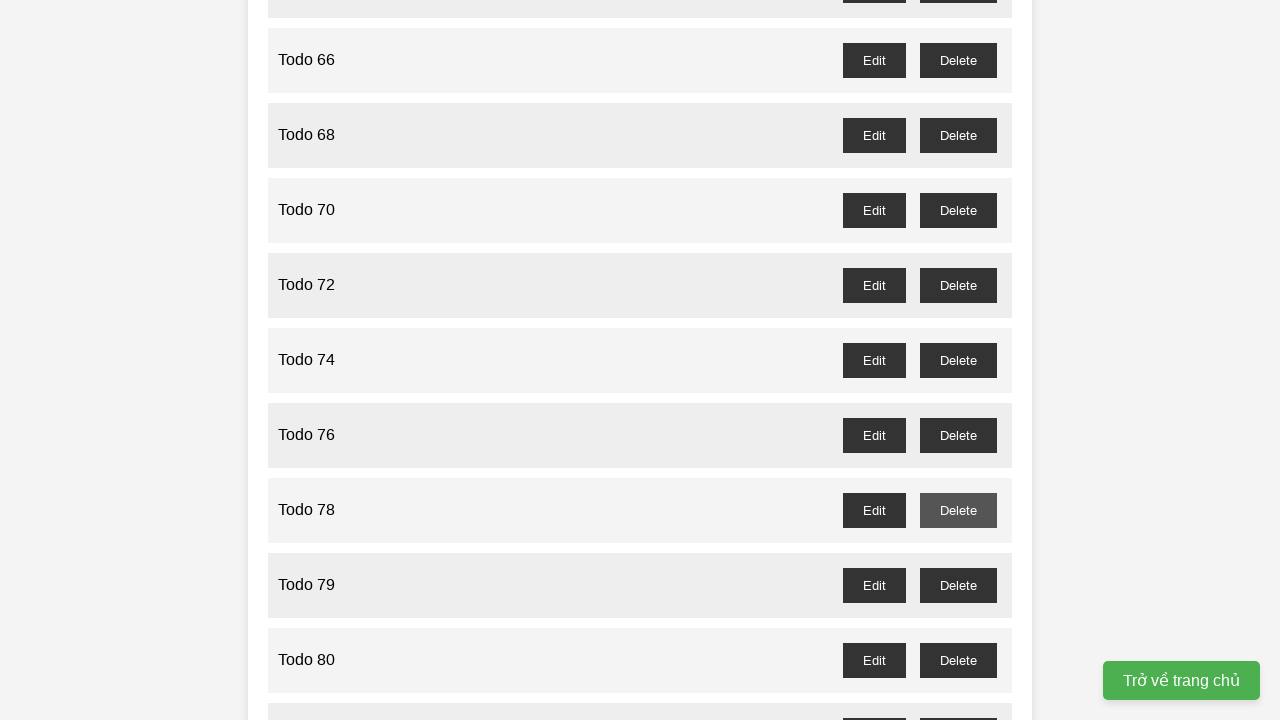

Waited for dialog confirmation for Todo 77 deletion
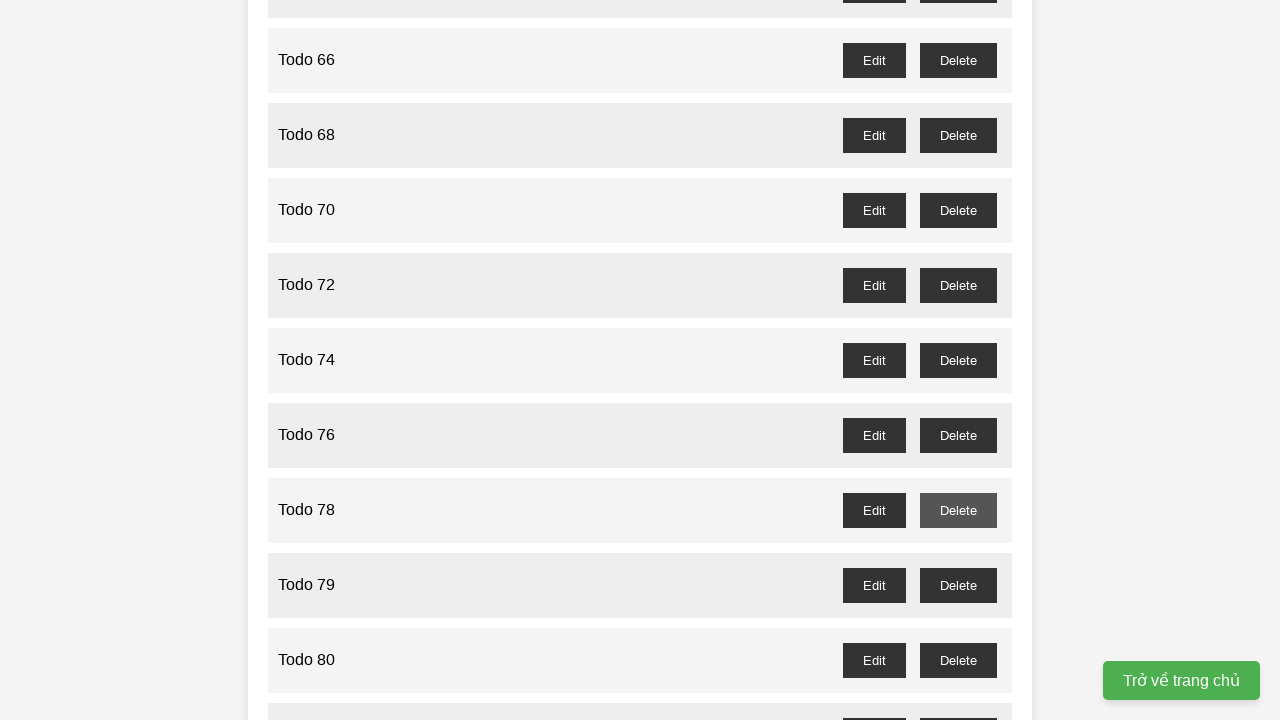

Clicked delete button for odd-numbered Todo 79 at (958, 585) on //button[@id="todo-79-delete"]
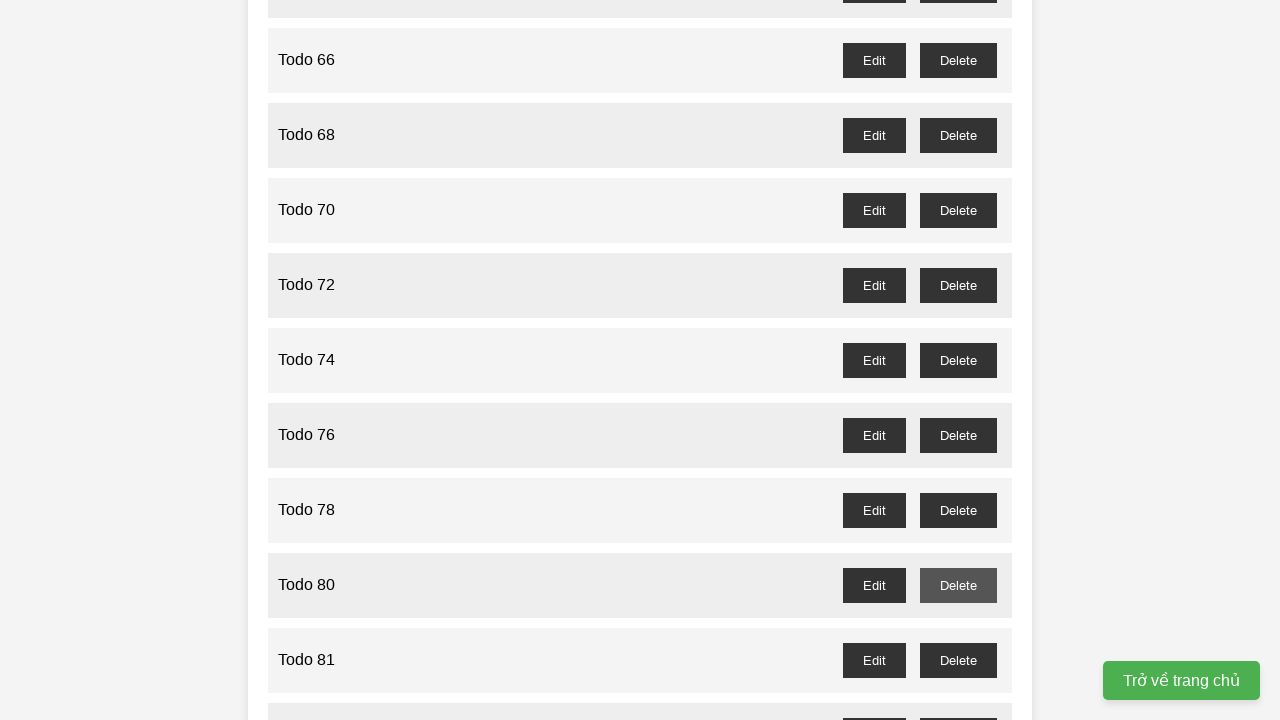

Waited for dialog confirmation for Todo 79 deletion
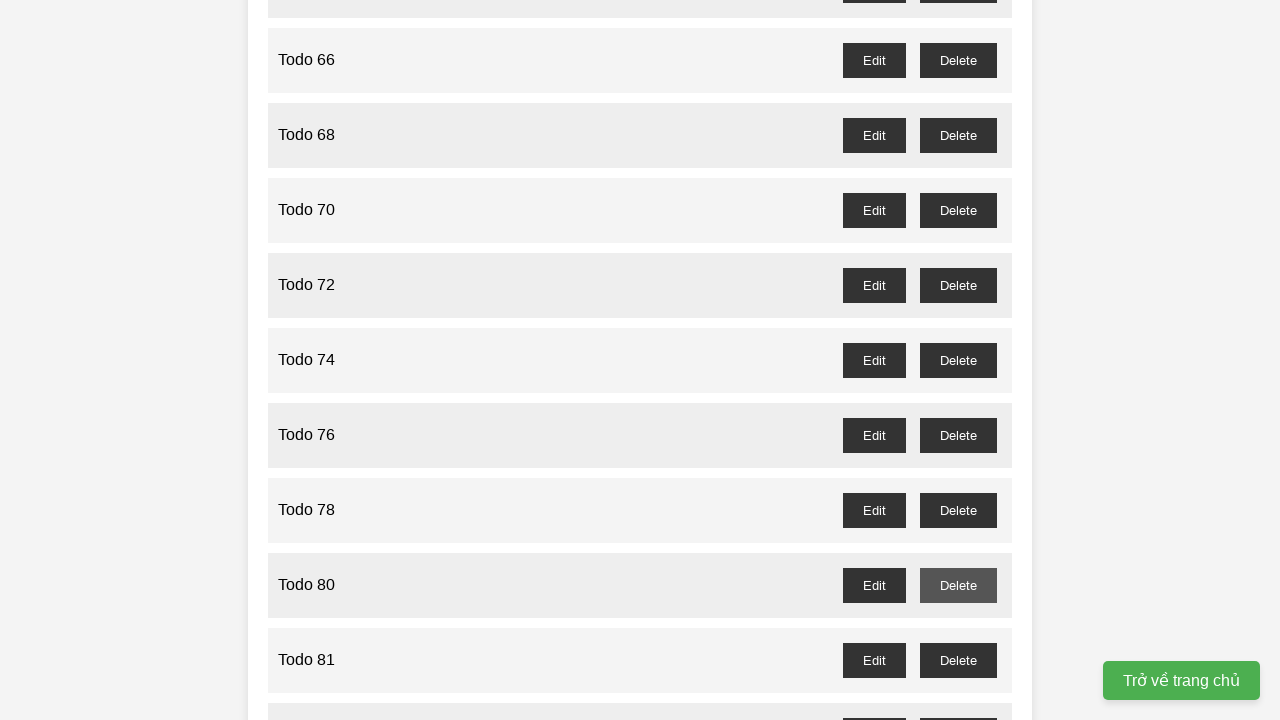

Clicked delete button for odd-numbered Todo 81 at (958, 660) on //button[@id="todo-81-delete"]
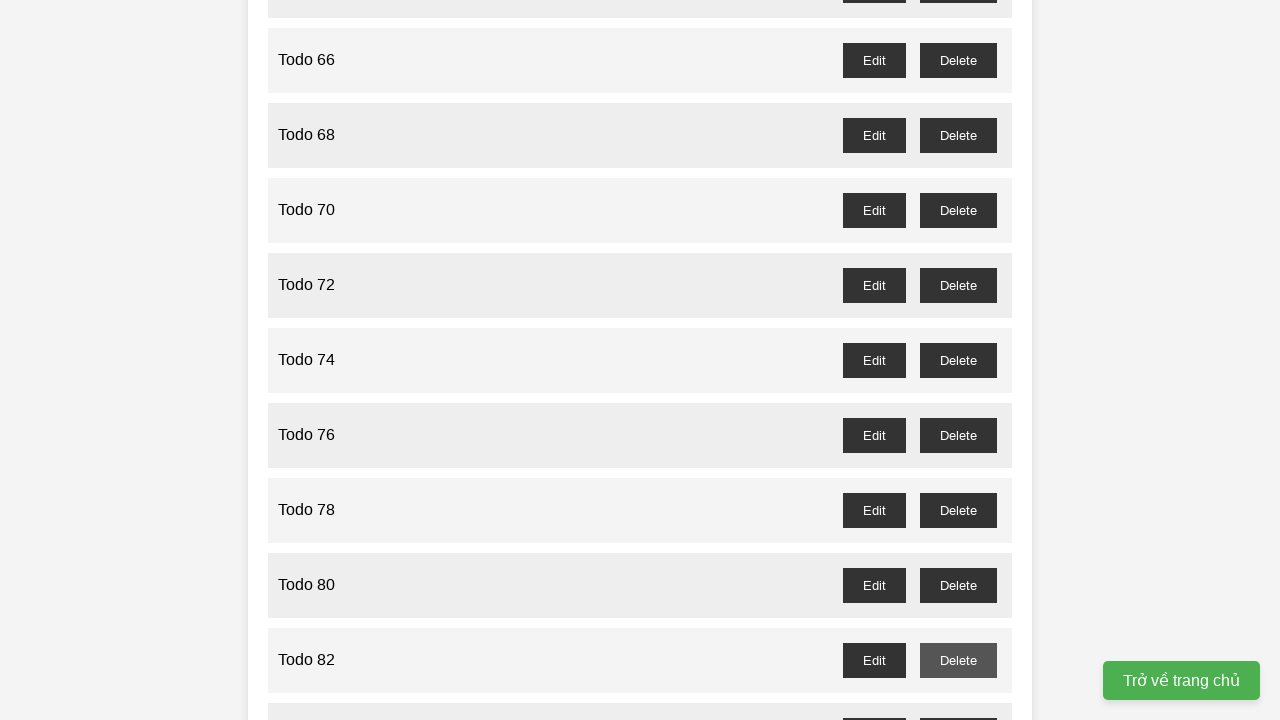

Waited for dialog confirmation for Todo 81 deletion
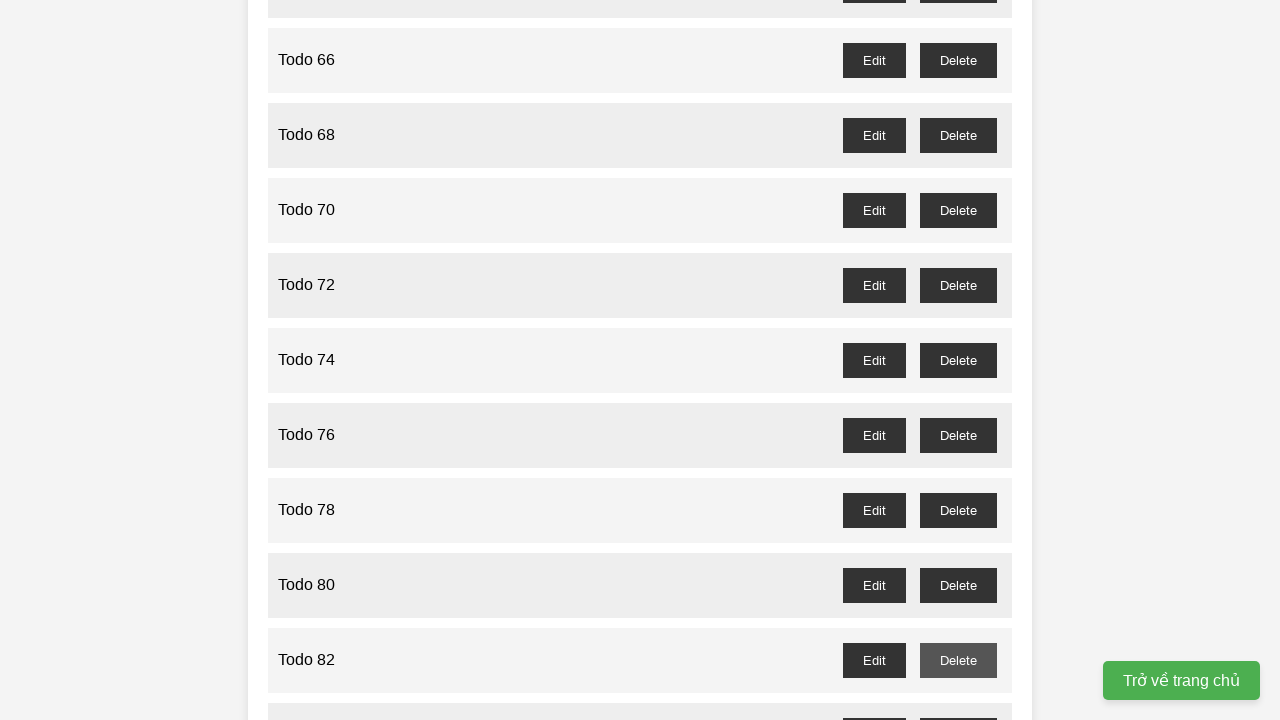

Clicked delete button for odd-numbered Todo 83 at (958, 703) on //button[@id="todo-83-delete"]
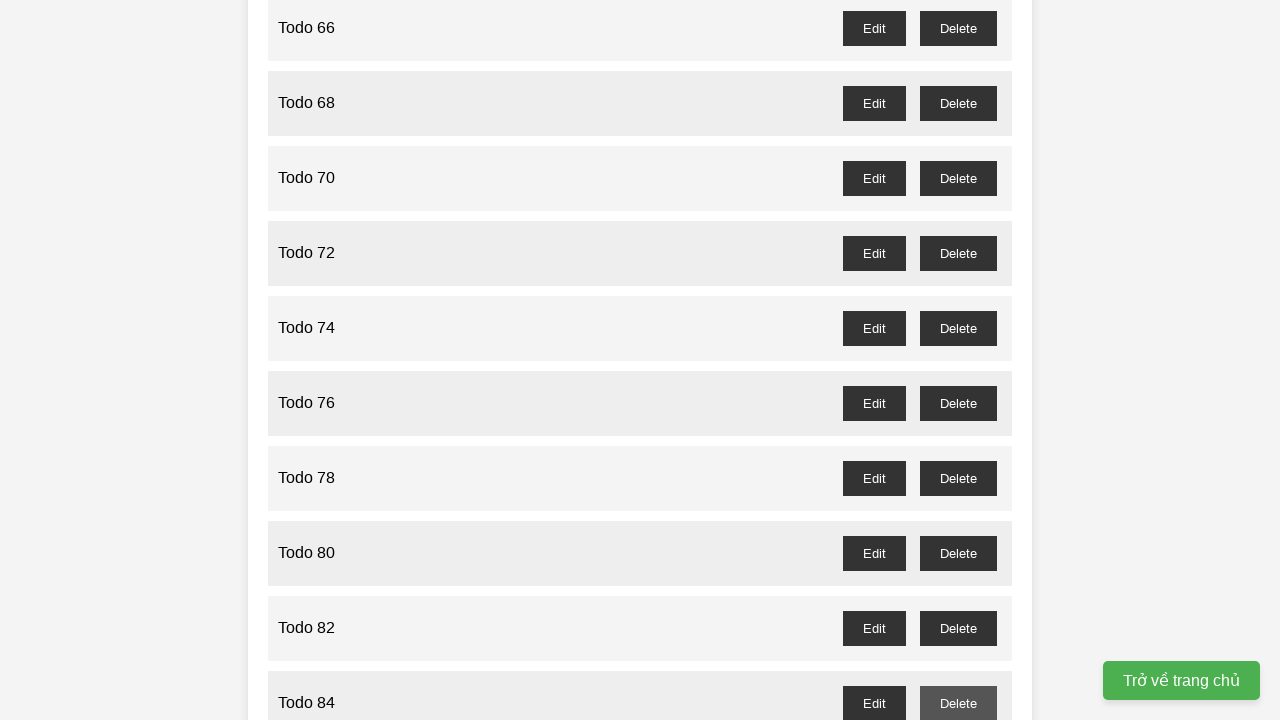

Waited for dialog confirmation for Todo 83 deletion
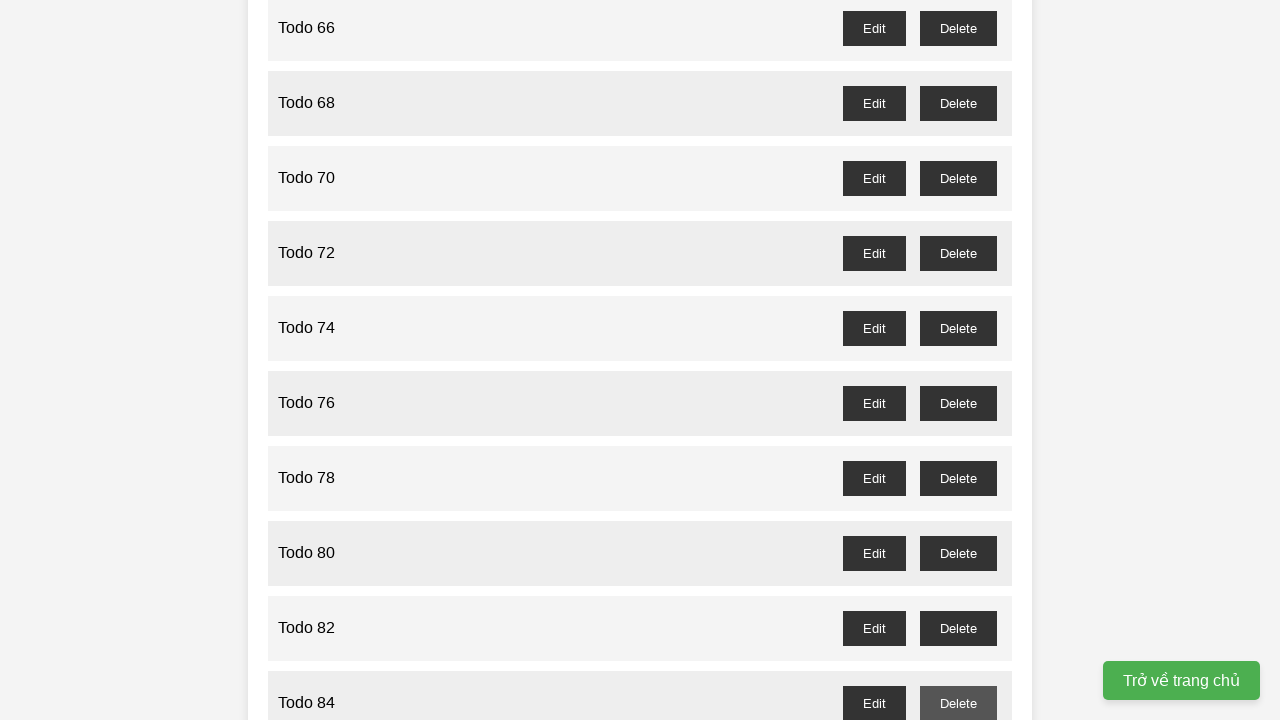

Clicked delete button for odd-numbered Todo 85 at (958, 360) on //button[@id="todo-85-delete"]
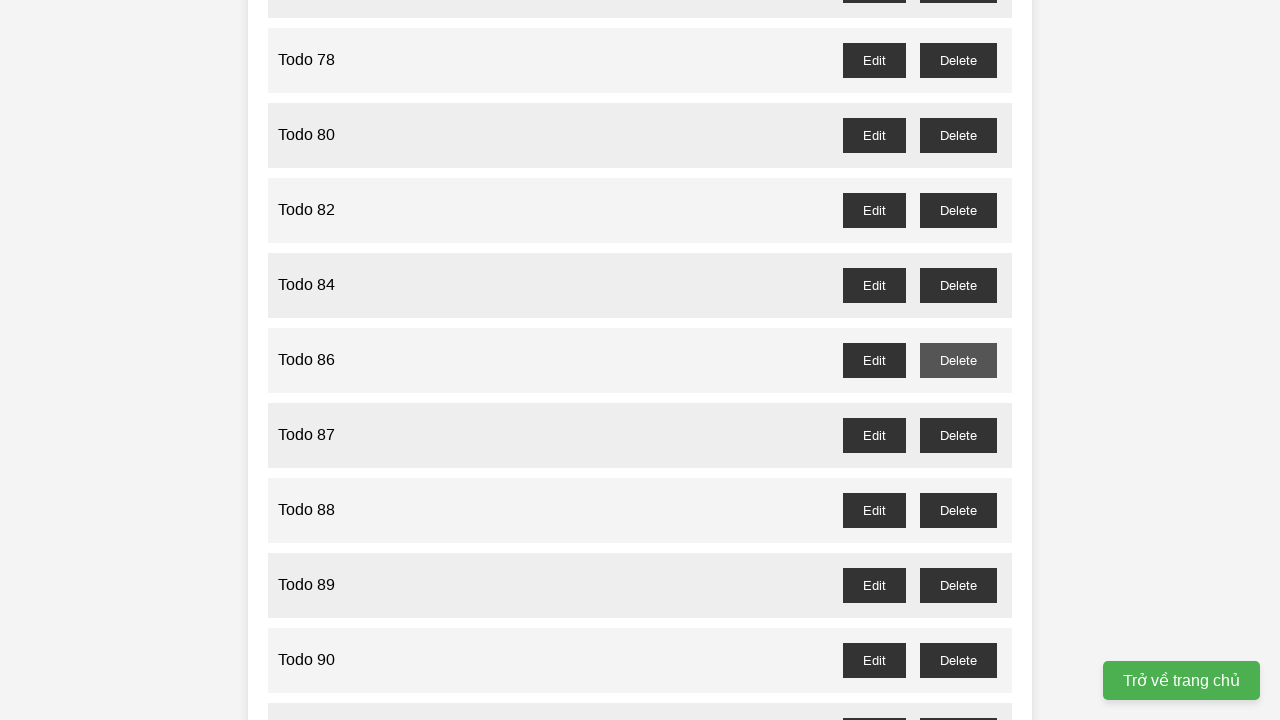

Waited for dialog confirmation for Todo 85 deletion
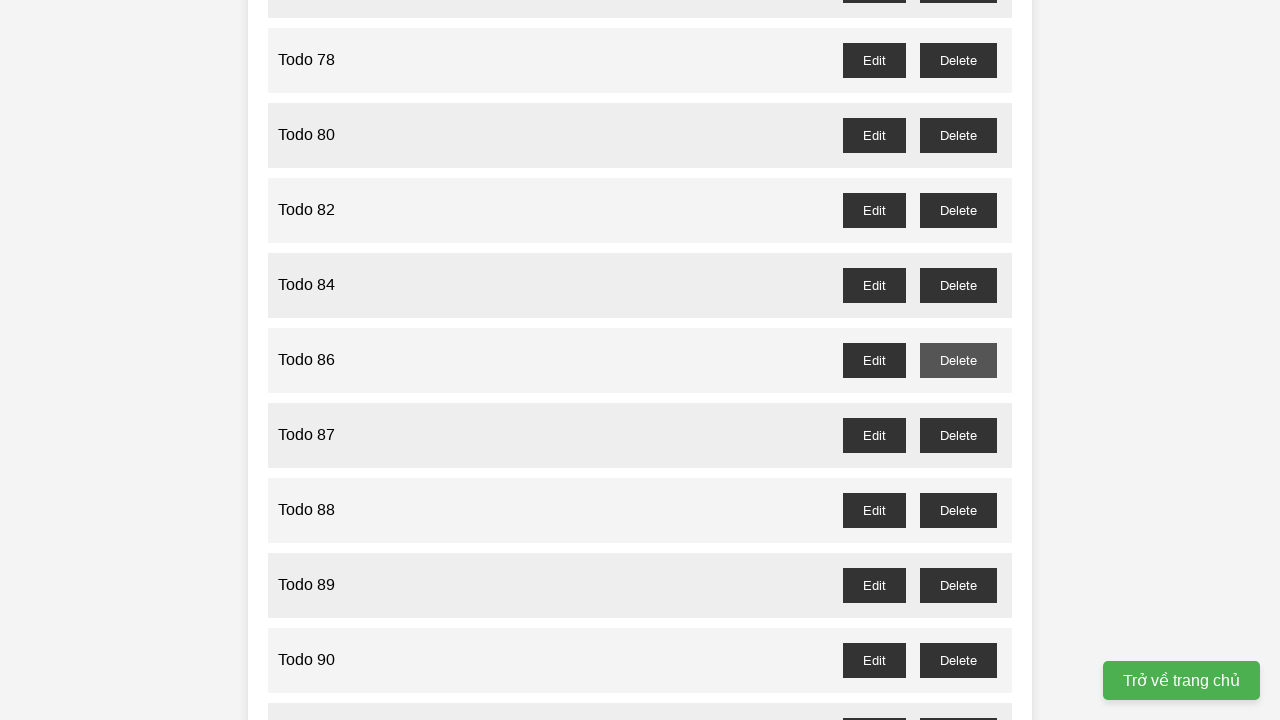

Clicked delete button for odd-numbered Todo 87 at (958, 435) on //button[@id="todo-87-delete"]
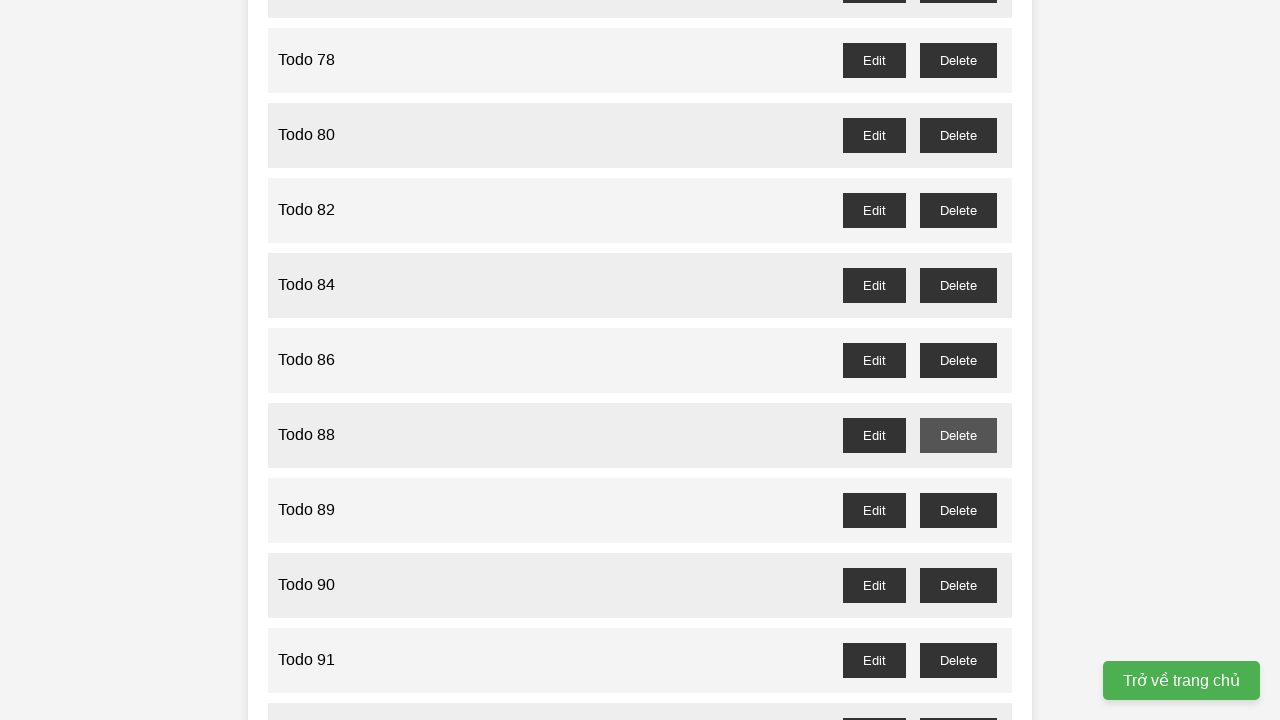

Waited for dialog confirmation for Todo 87 deletion
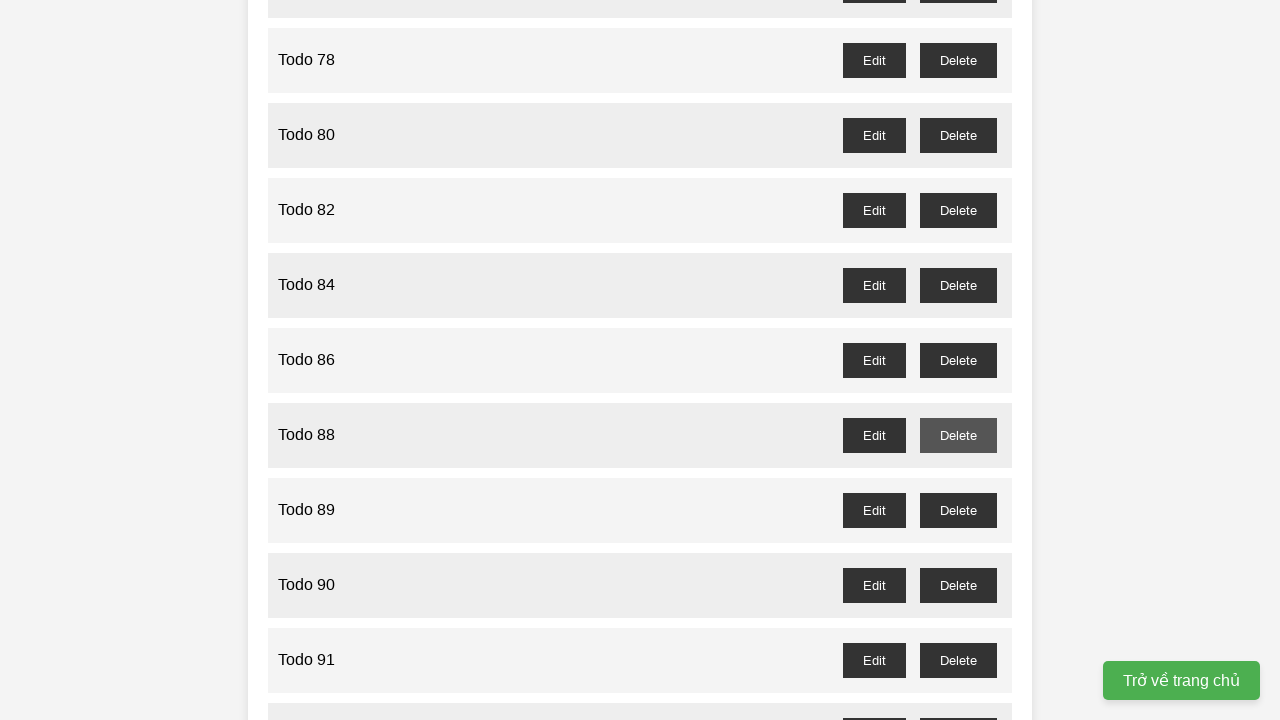

Clicked delete button for odd-numbered Todo 89 at (958, 510) on //button[@id="todo-89-delete"]
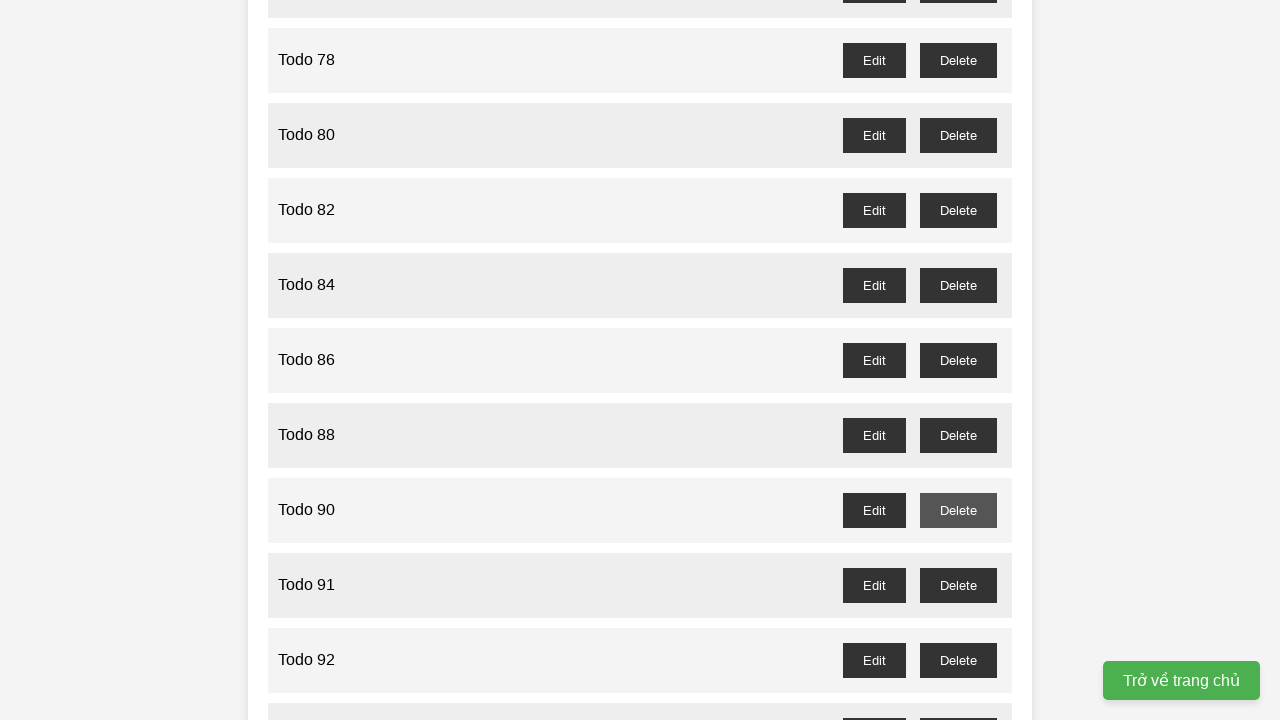

Waited for dialog confirmation for Todo 89 deletion
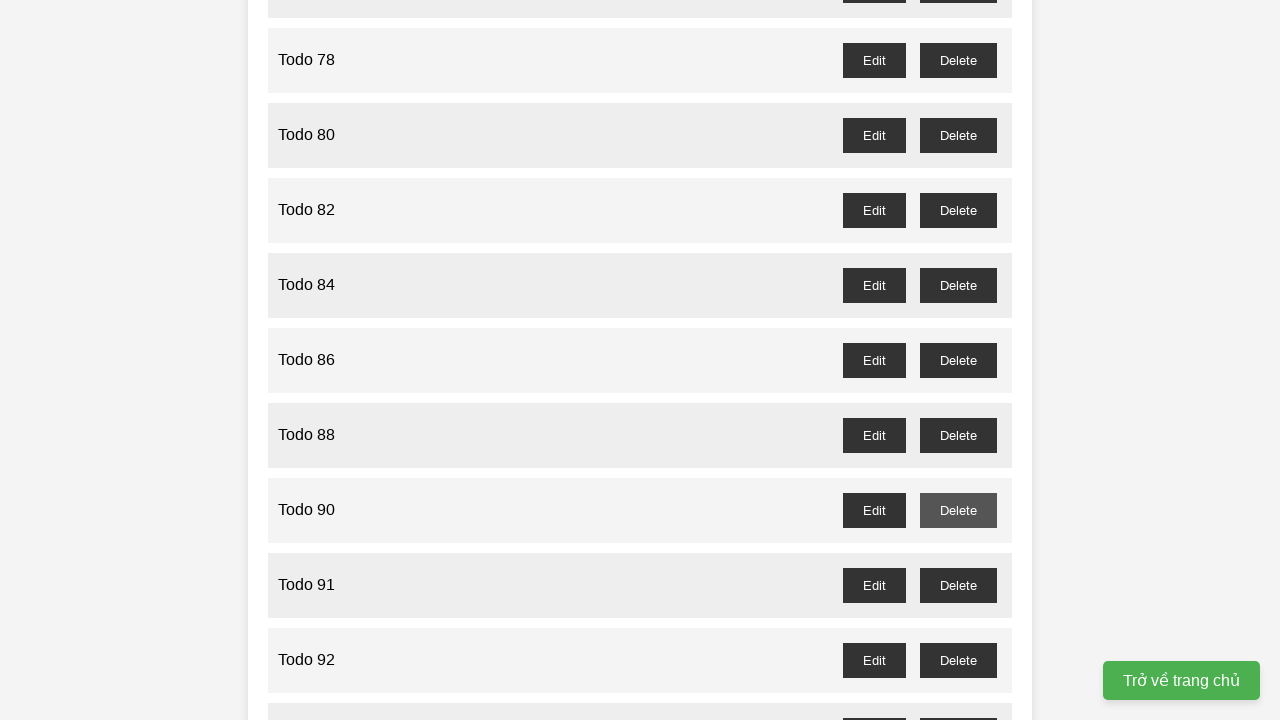

Clicked delete button for odd-numbered Todo 91 at (958, 585) on //button[@id="todo-91-delete"]
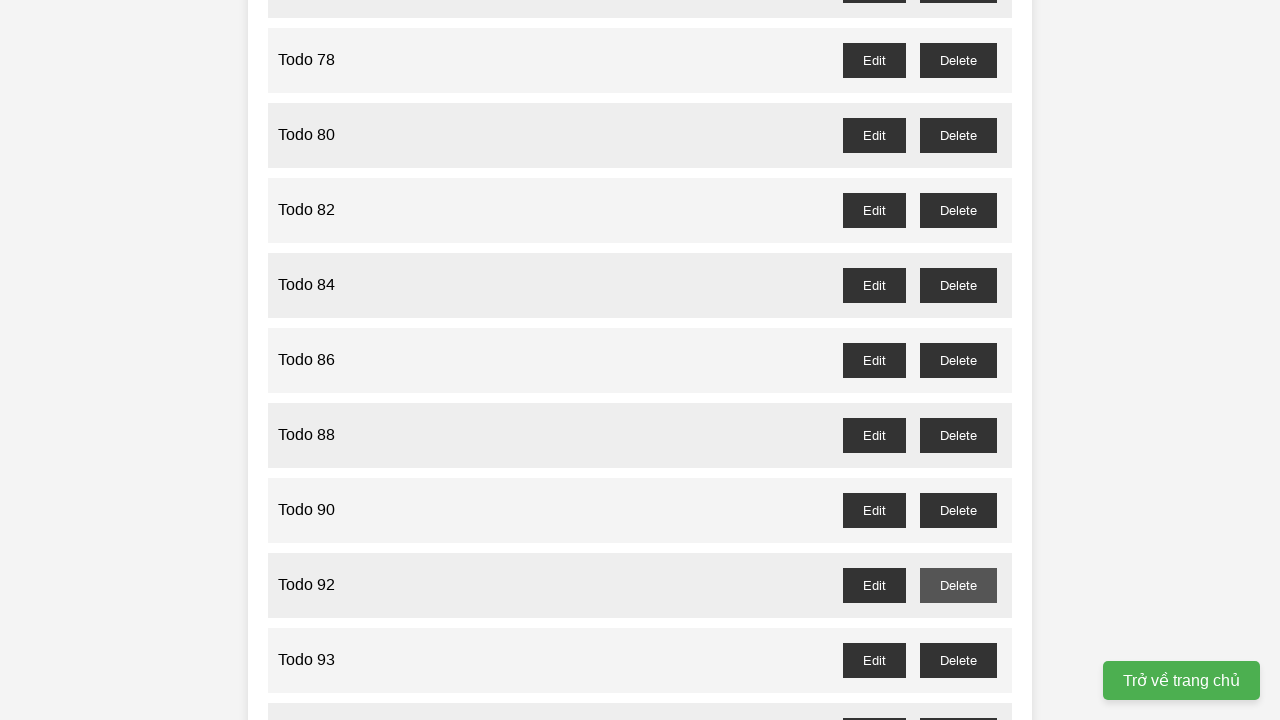

Waited for dialog confirmation for Todo 91 deletion
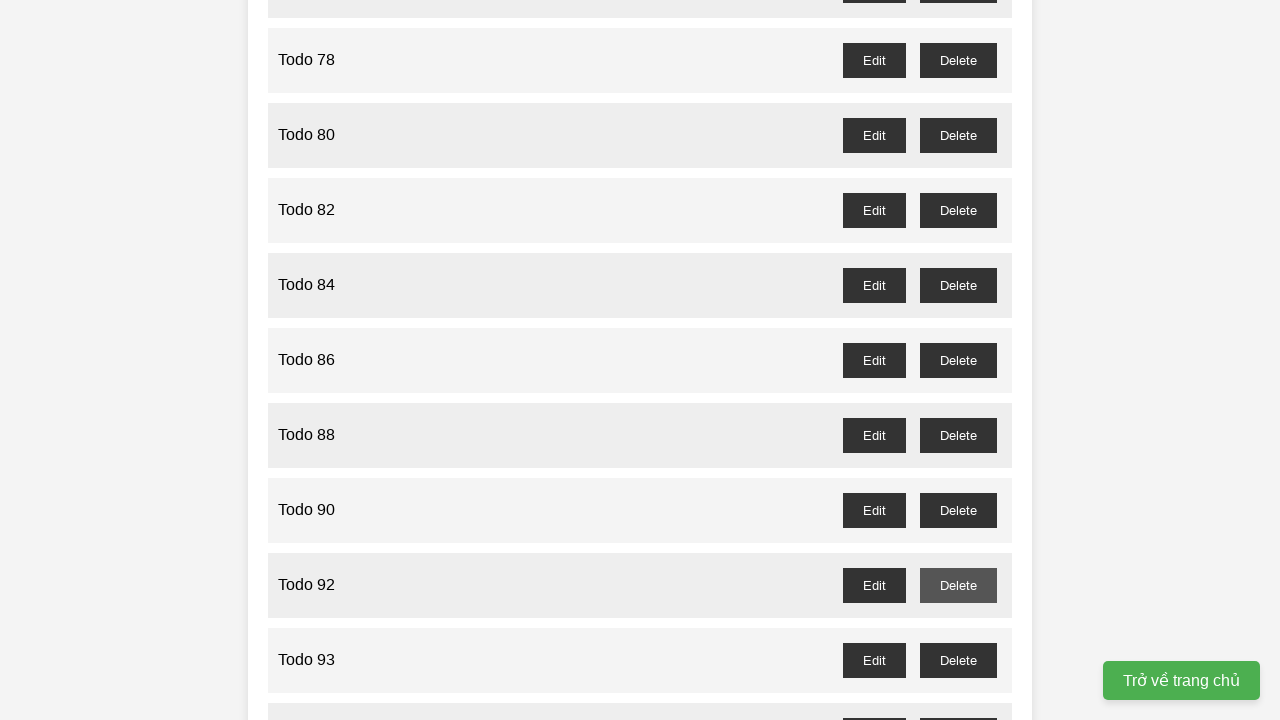

Clicked delete button for odd-numbered Todo 93 at (958, 660) on //button[@id="todo-93-delete"]
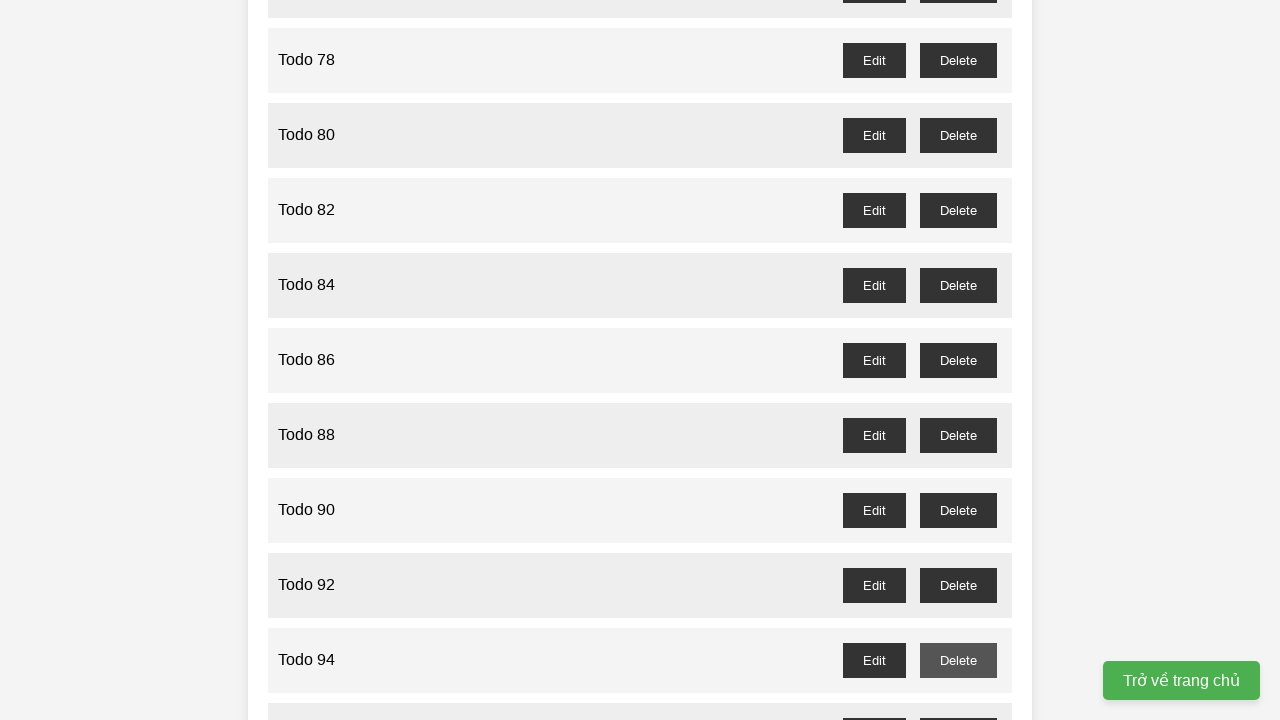

Waited for dialog confirmation for Todo 93 deletion
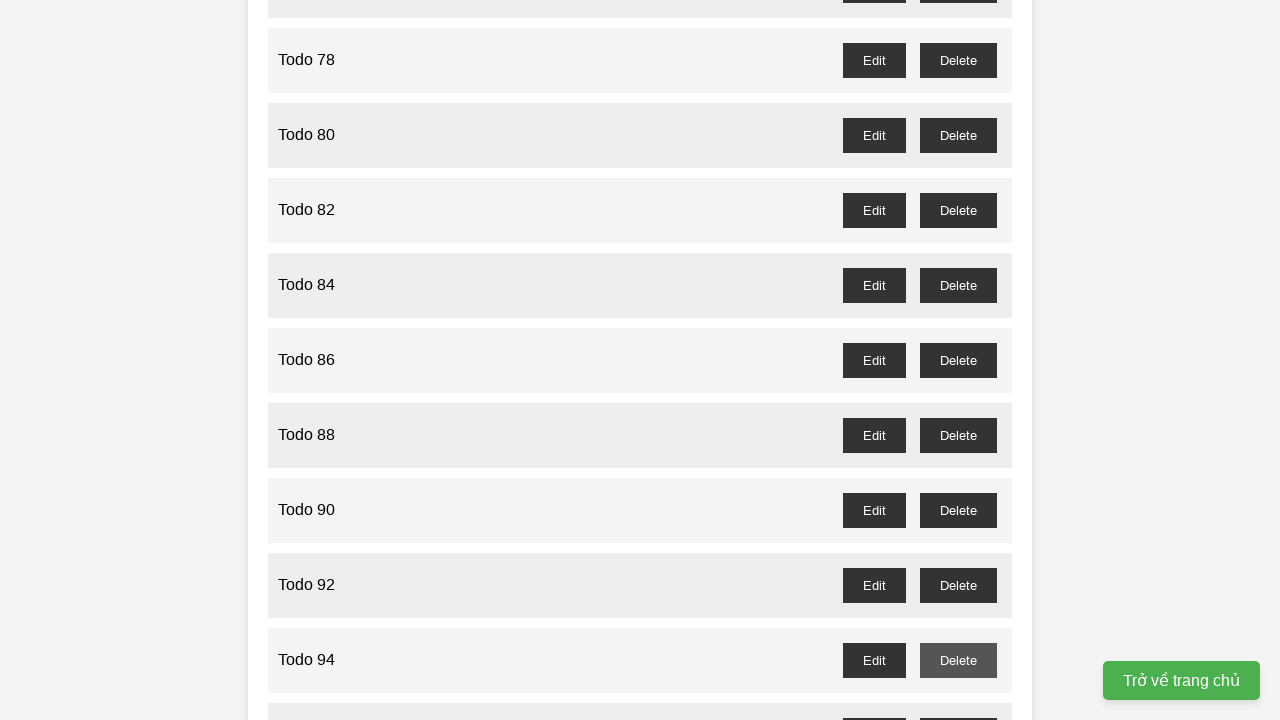

Clicked delete button for odd-numbered Todo 95 at (958, 703) on //button[@id="todo-95-delete"]
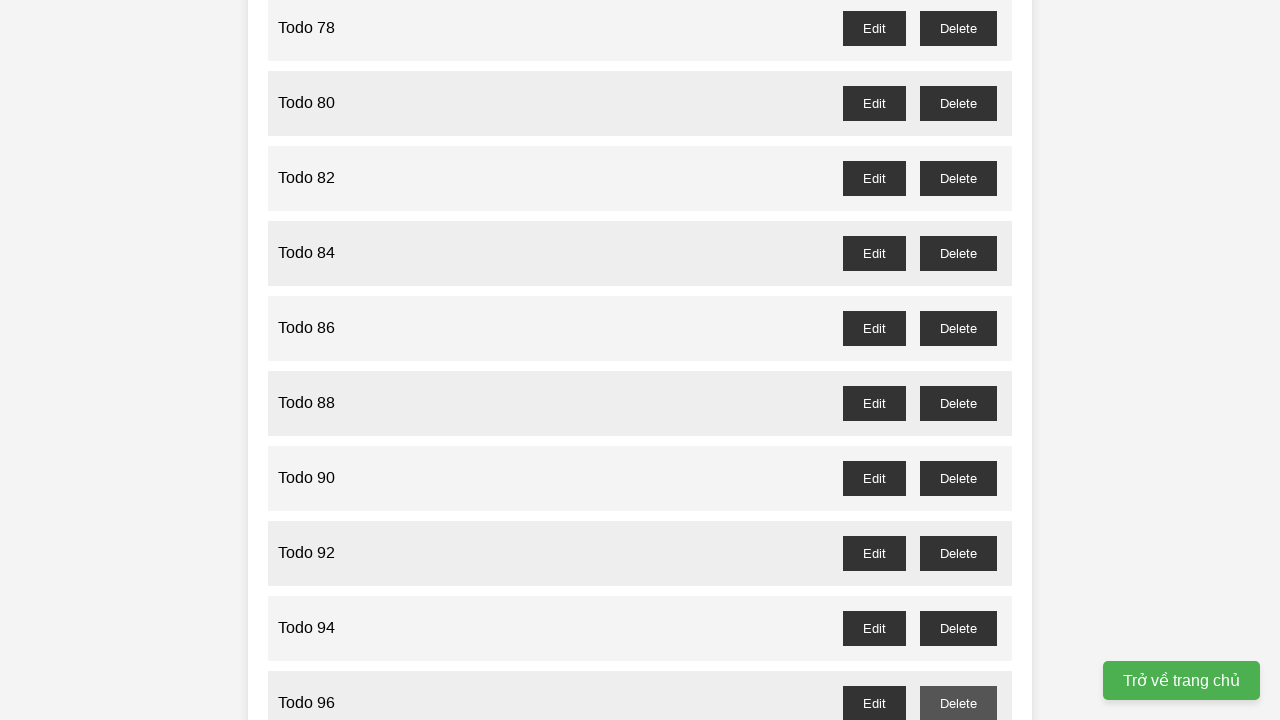

Waited for dialog confirmation for Todo 95 deletion
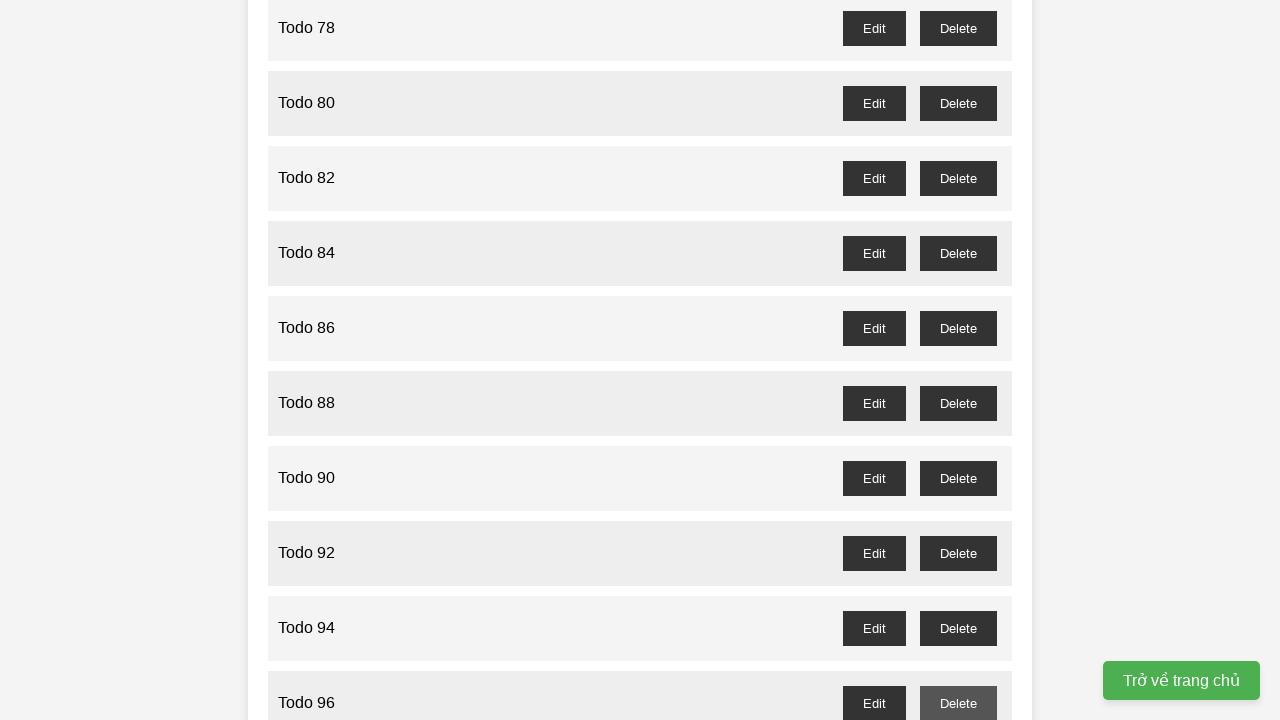

Clicked delete button for odd-numbered Todo 97 at (958, 406) on //button[@id="todo-97-delete"]
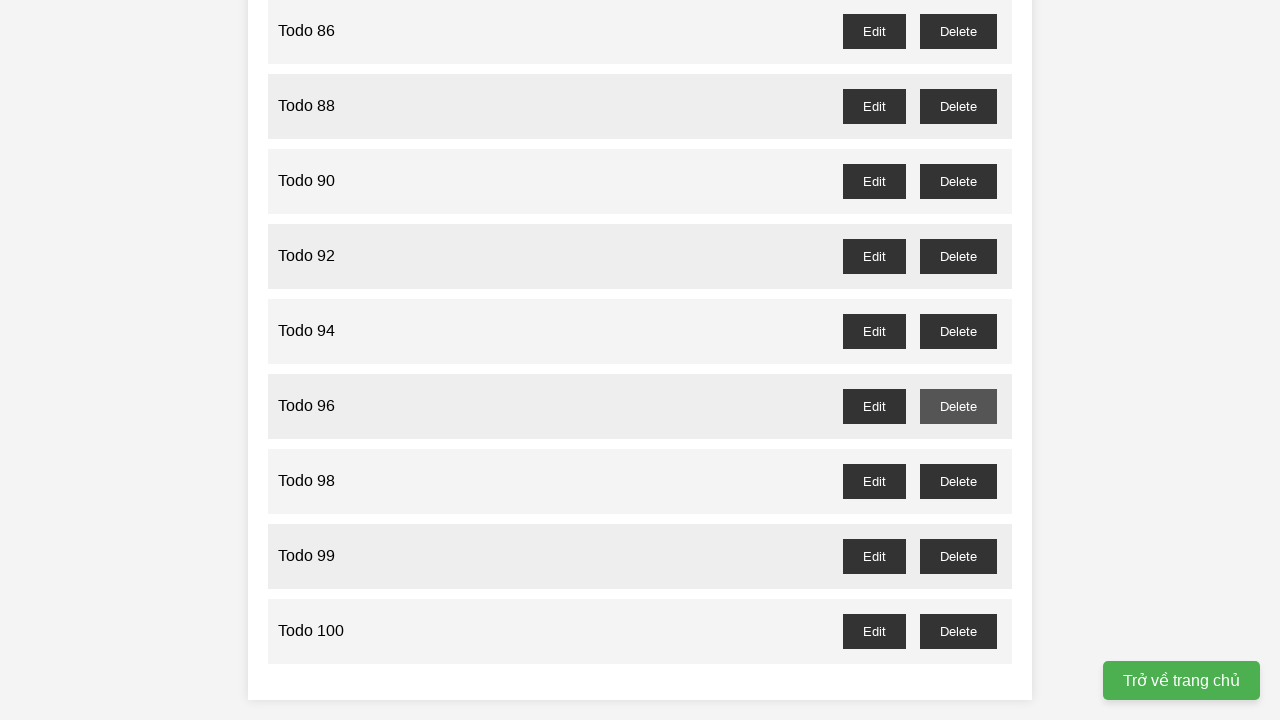

Waited for dialog confirmation for Todo 97 deletion
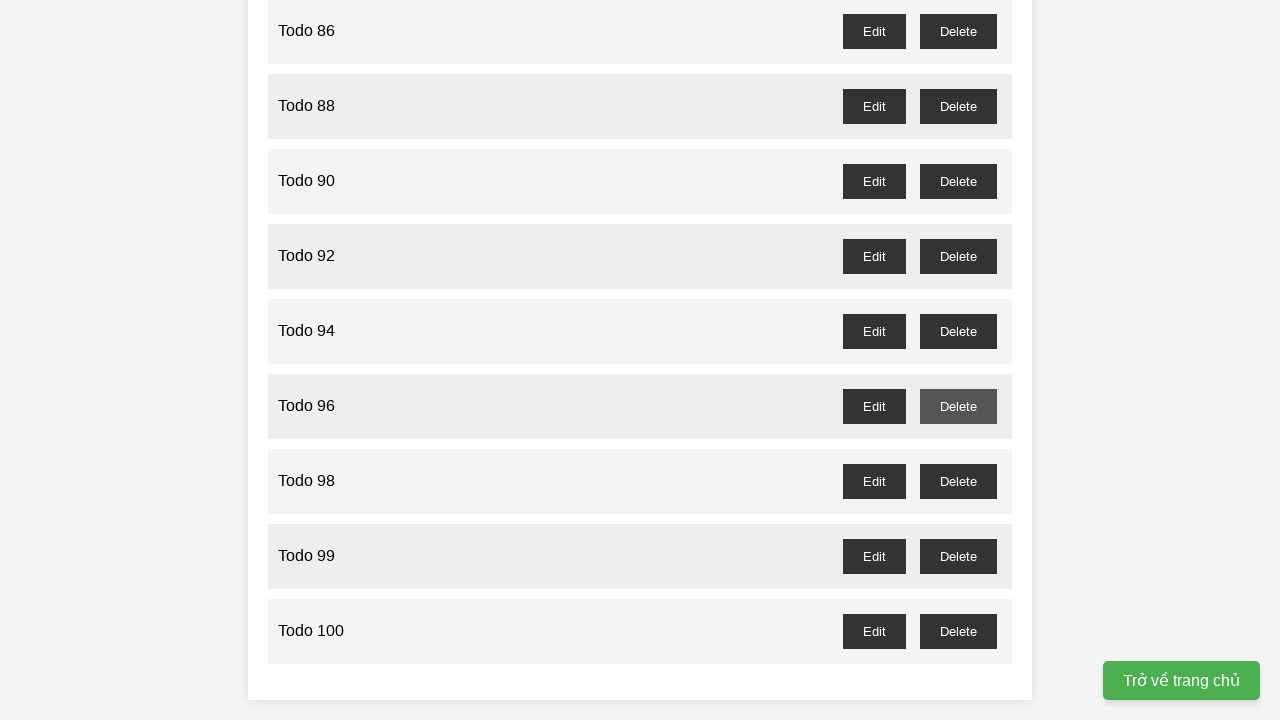

Clicked delete button for odd-numbered Todo 99 at (958, 556) on //button[@id="todo-99-delete"]
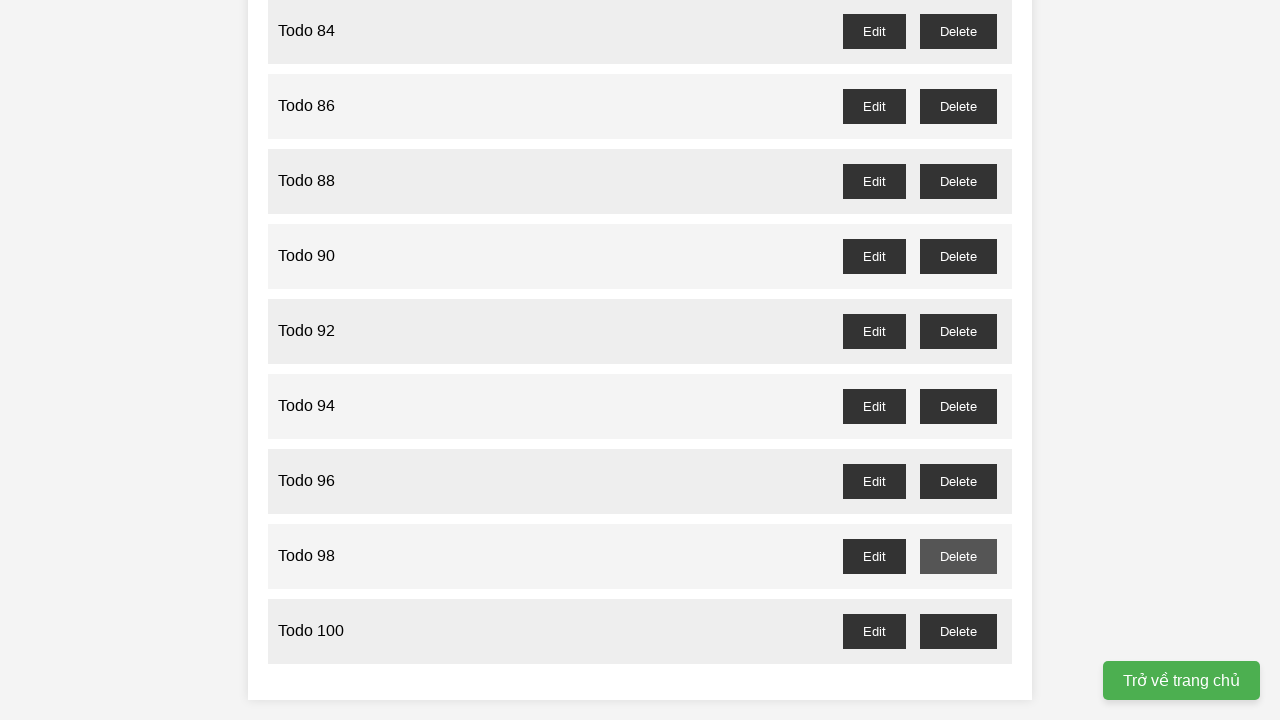

Waited for dialog confirmation for Todo 99 deletion
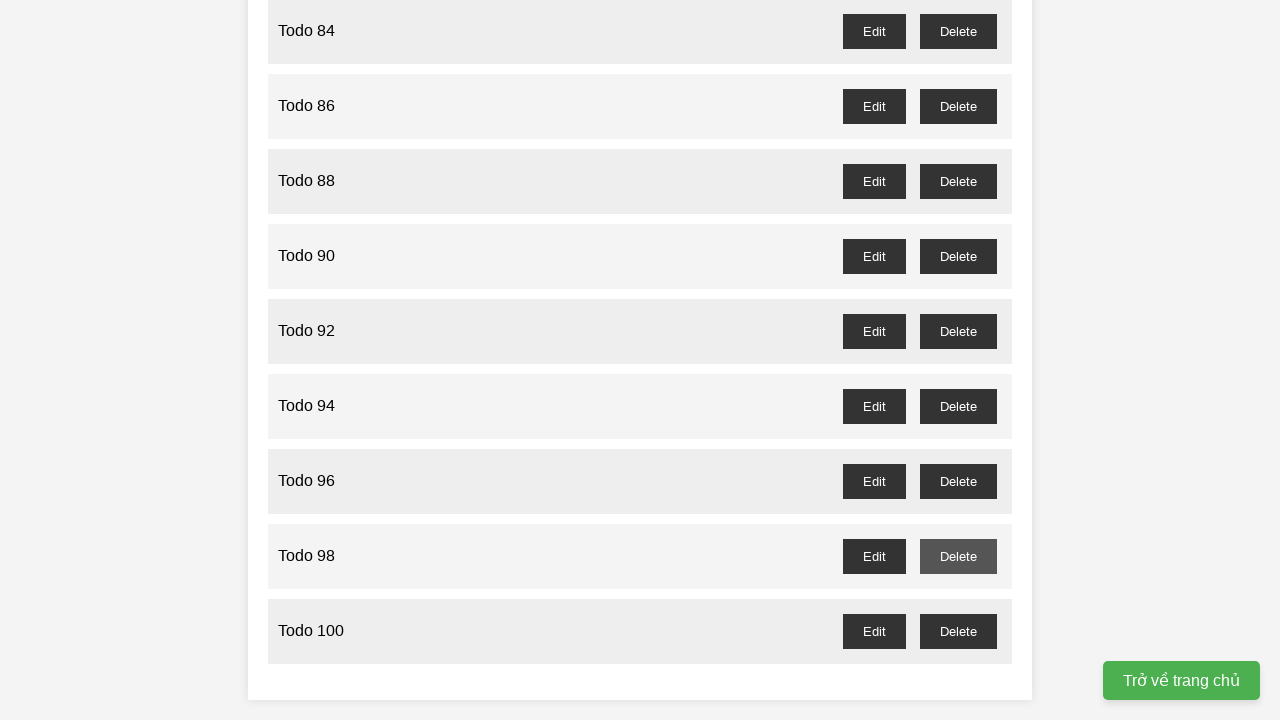

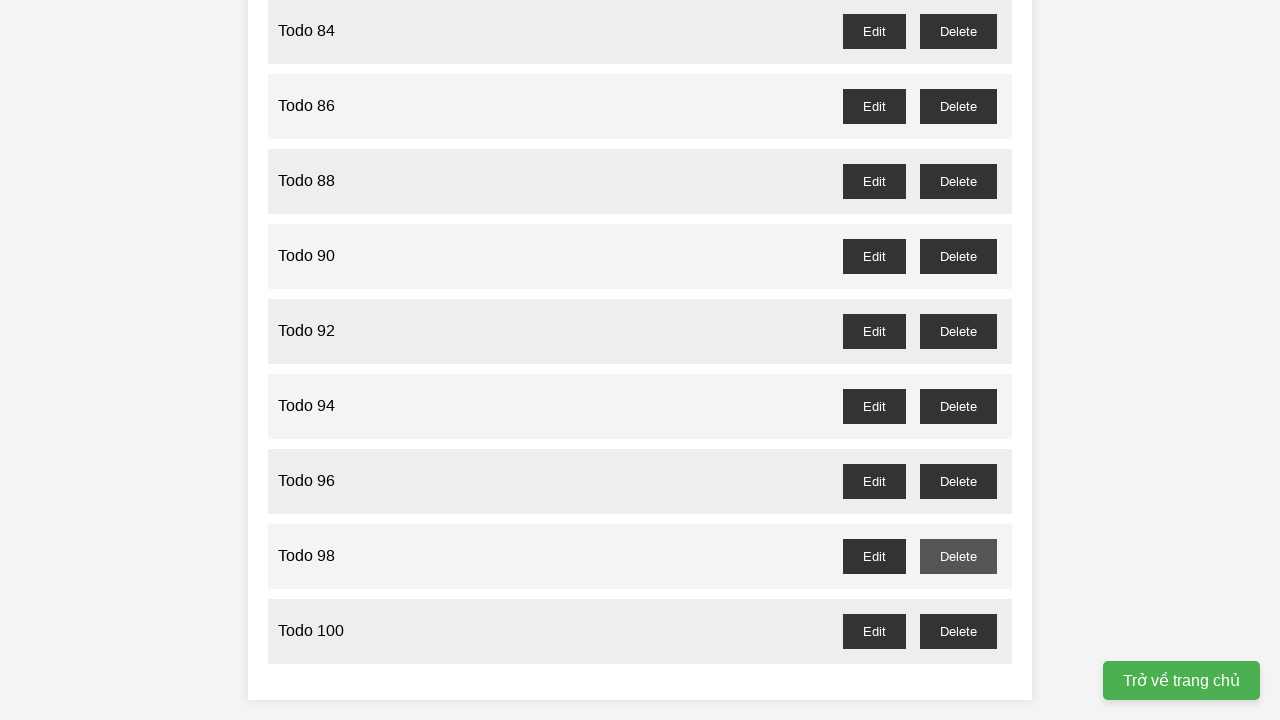